Tests the jQuery UI datepicker widget by switching to the demo iframe, opening the datepicker, and navigating to select a specific date (March 10, 1987).

Starting URL: https://jqueryui.com/datepicker/

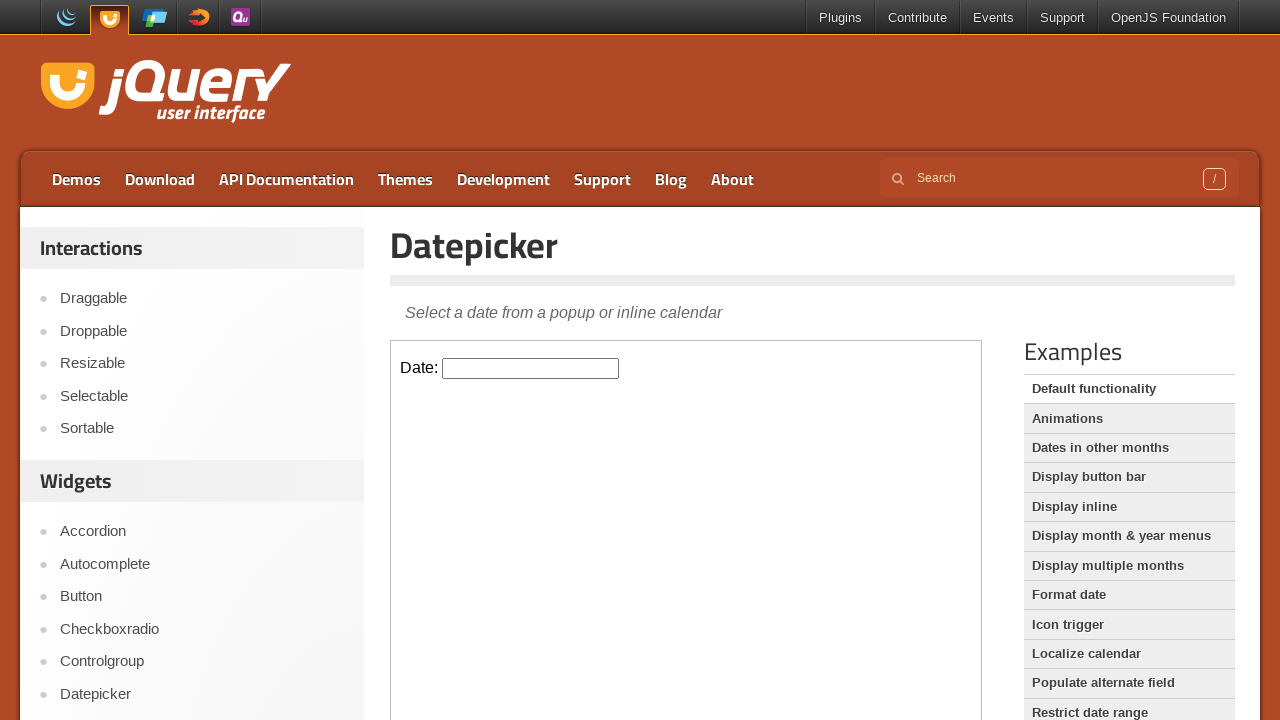

Located demo iframe for datepicker
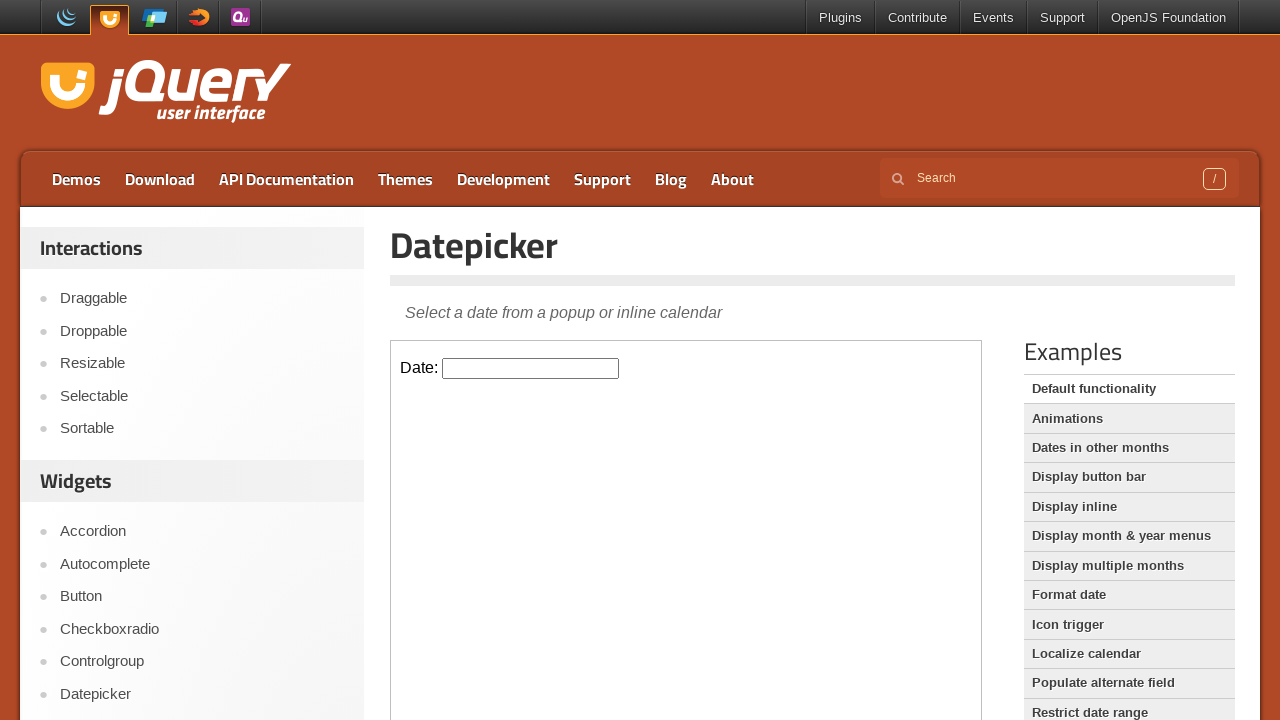

Clicked on datepicker input to open calendar at (531, 368) on iframe.demo-frame >> internal:control=enter-frame >> #datepicker
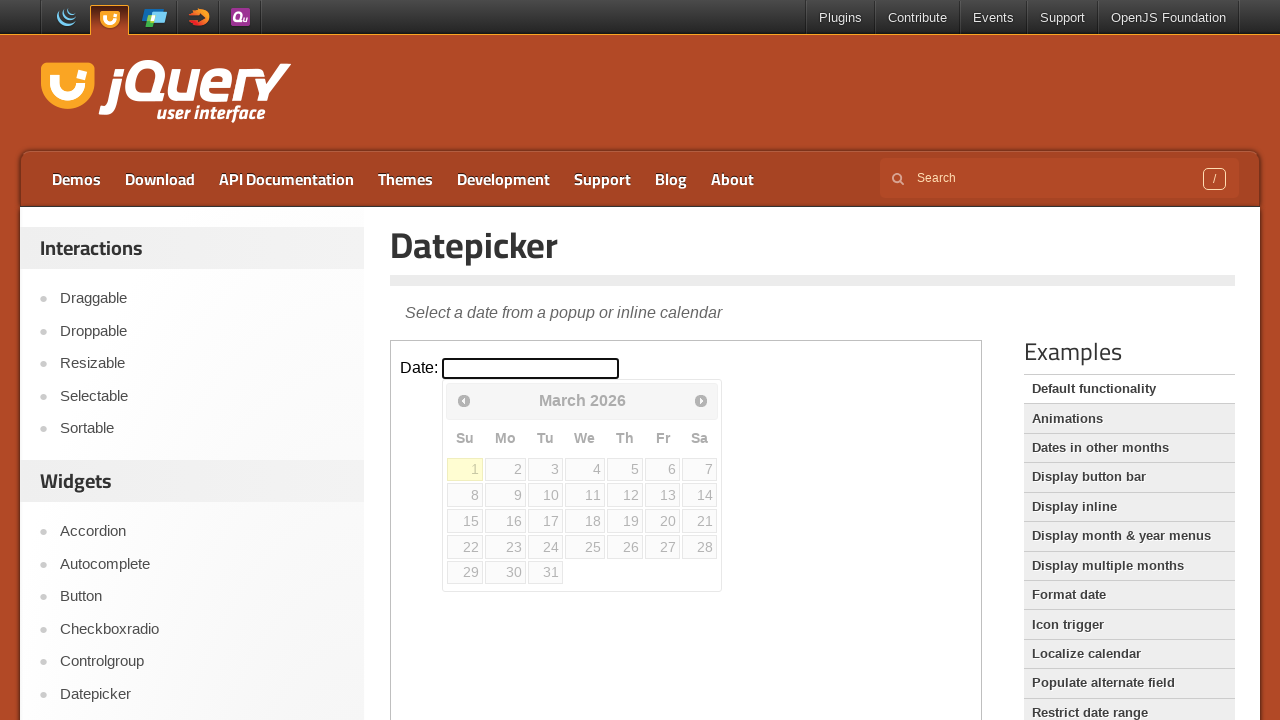

Clicked previous month button (current: March 2026) at (464, 400) on iframe.demo-frame >> internal:control=enter-frame >> .ui-datepicker-prev
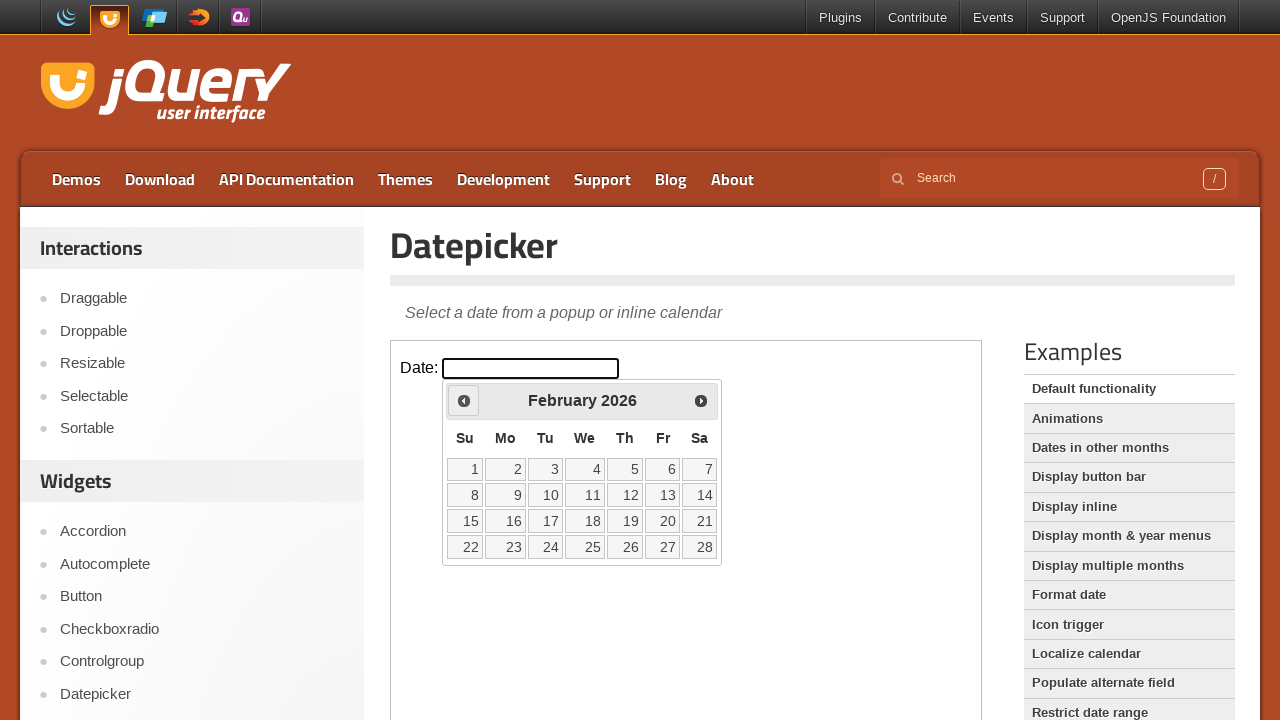

Clicked previous month button (current: February 2026) at (464, 400) on iframe.demo-frame >> internal:control=enter-frame >> .ui-datepicker-prev
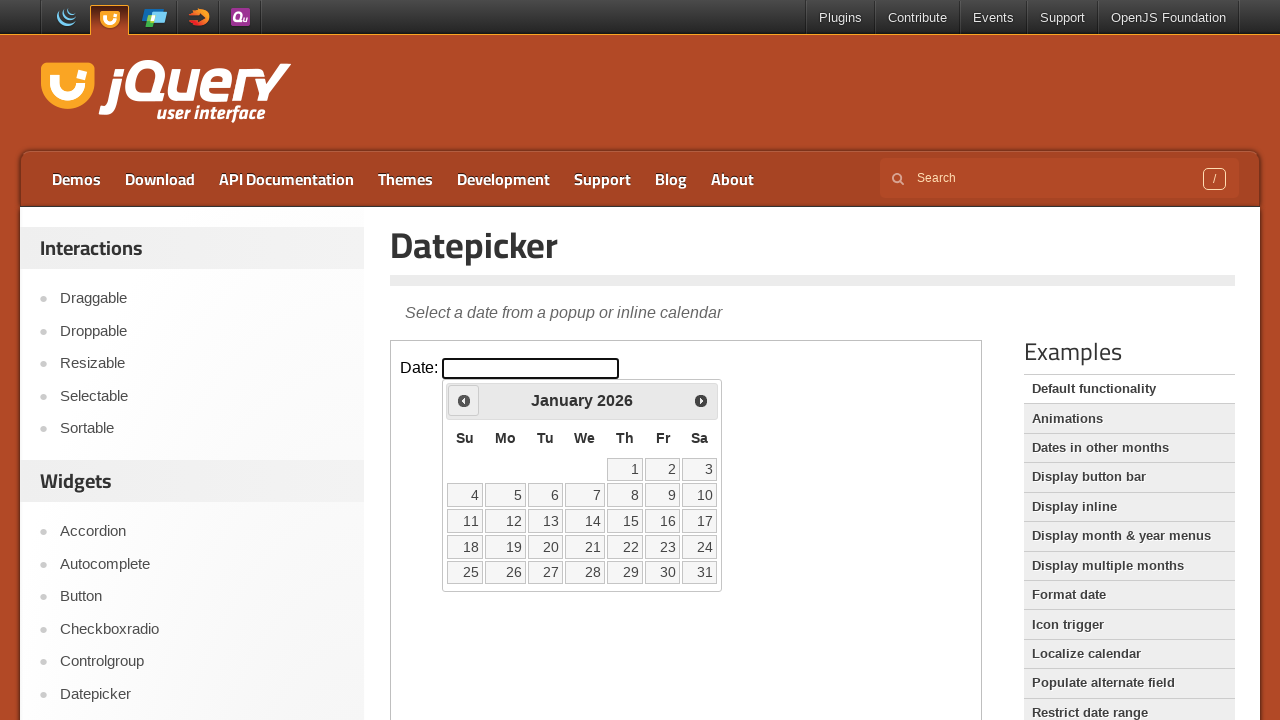

Clicked previous month button (current: January 2026) at (464, 400) on iframe.demo-frame >> internal:control=enter-frame >> .ui-datepicker-prev
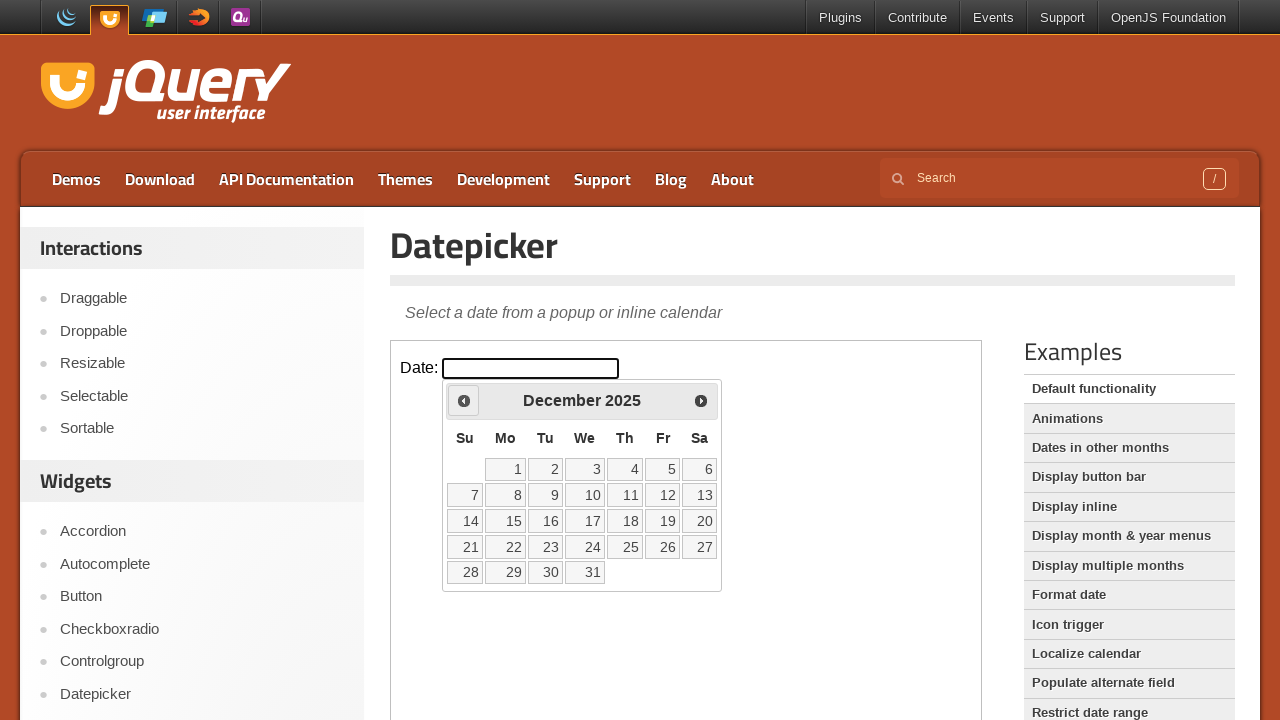

Clicked previous month button (current: December 2025) at (464, 400) on iframe.demo-frame >> internal:control=enter-frame >> .ui-datepicker-prev
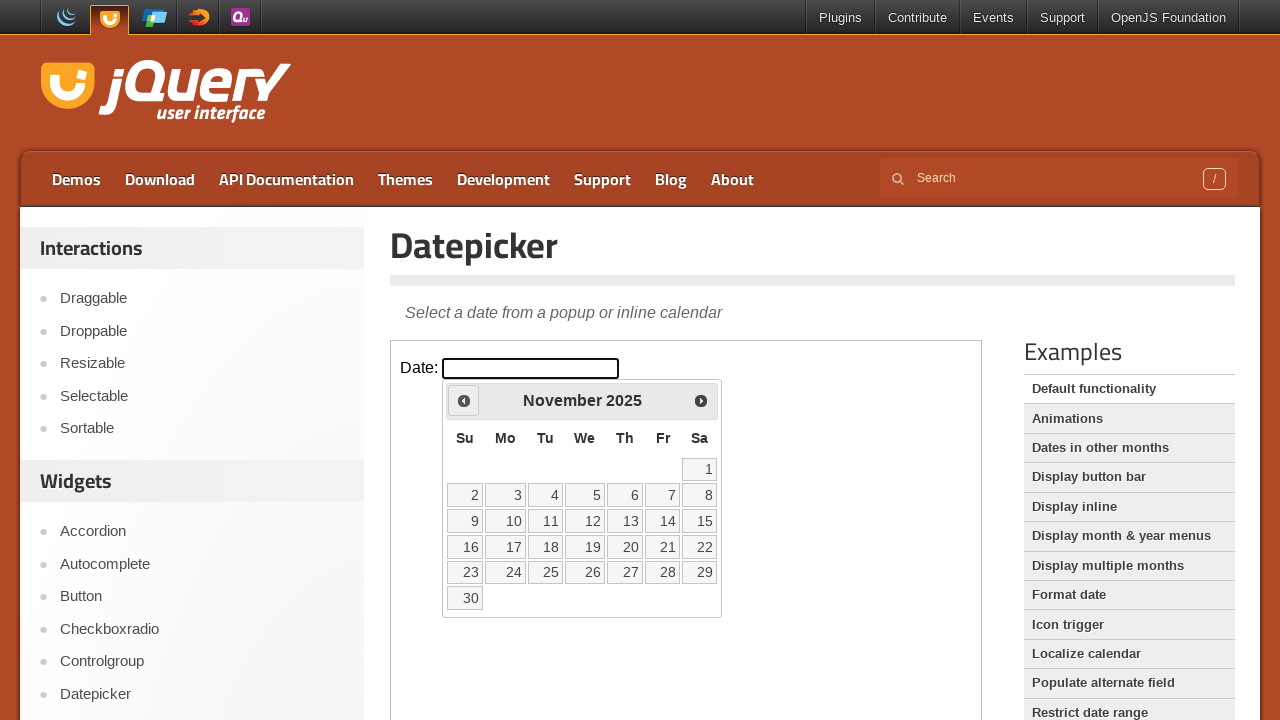

Clicked previous month button (current: November 2025) at (464, 400) on iframe.demo-frame >> internal:control=enter-frame >> .ui-datepicker-prev
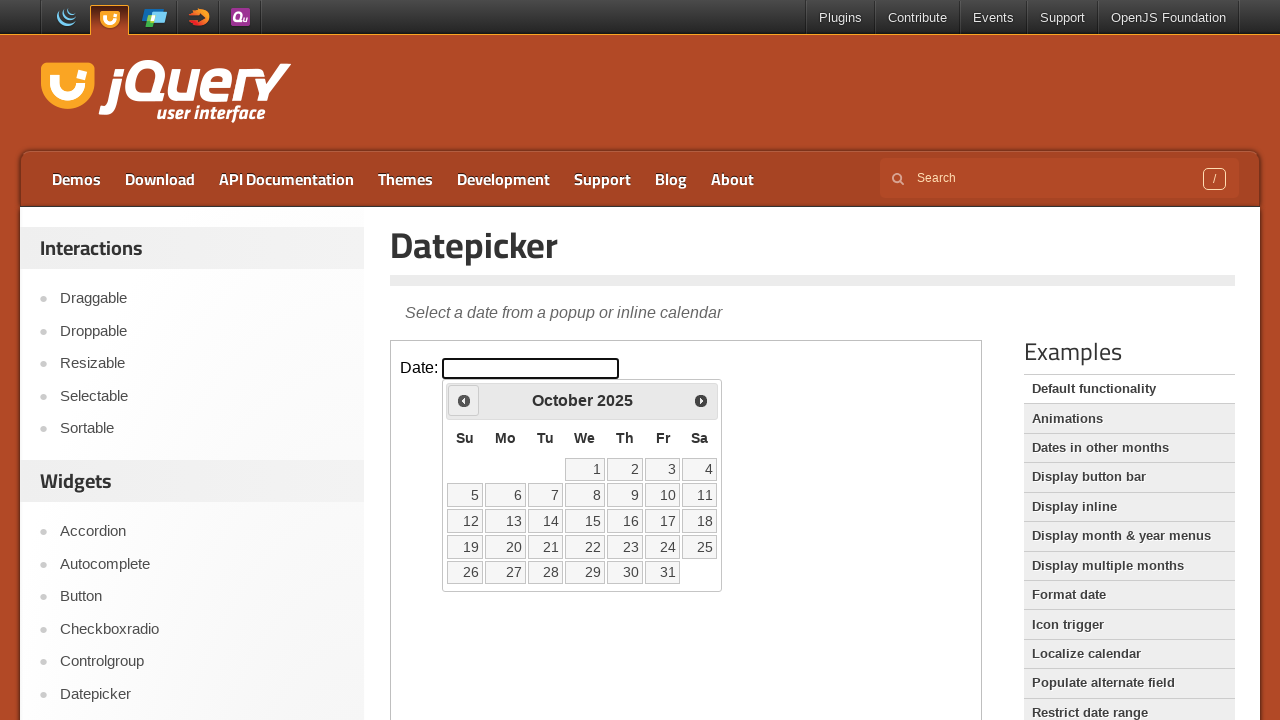

Clicked previous month button (current: October 2025) at (464, 400) on iframe.demo-frame >> internal:control=enter-frame >> .ui-datepicker-prev
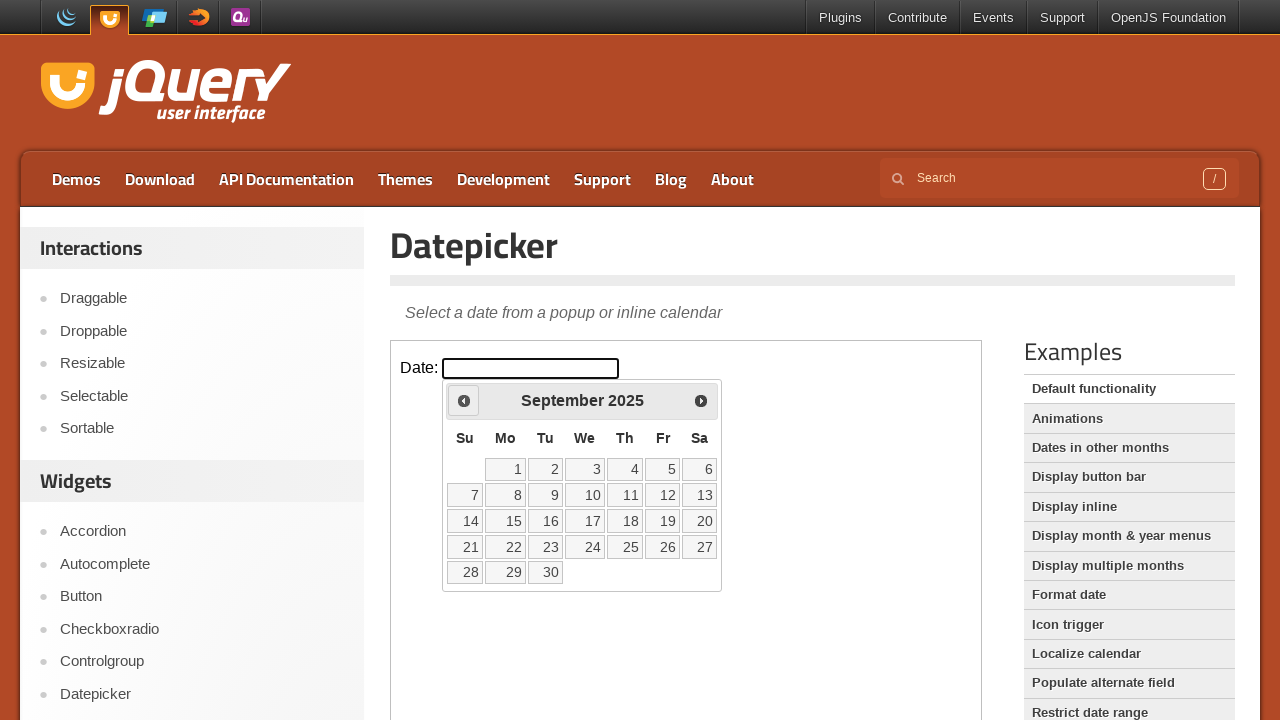

Clicked previous month button (current: September 2025) at (464, 400) on iframe.demo-frame >> internal:control=enter-frame >> .ui-datepicker-prev
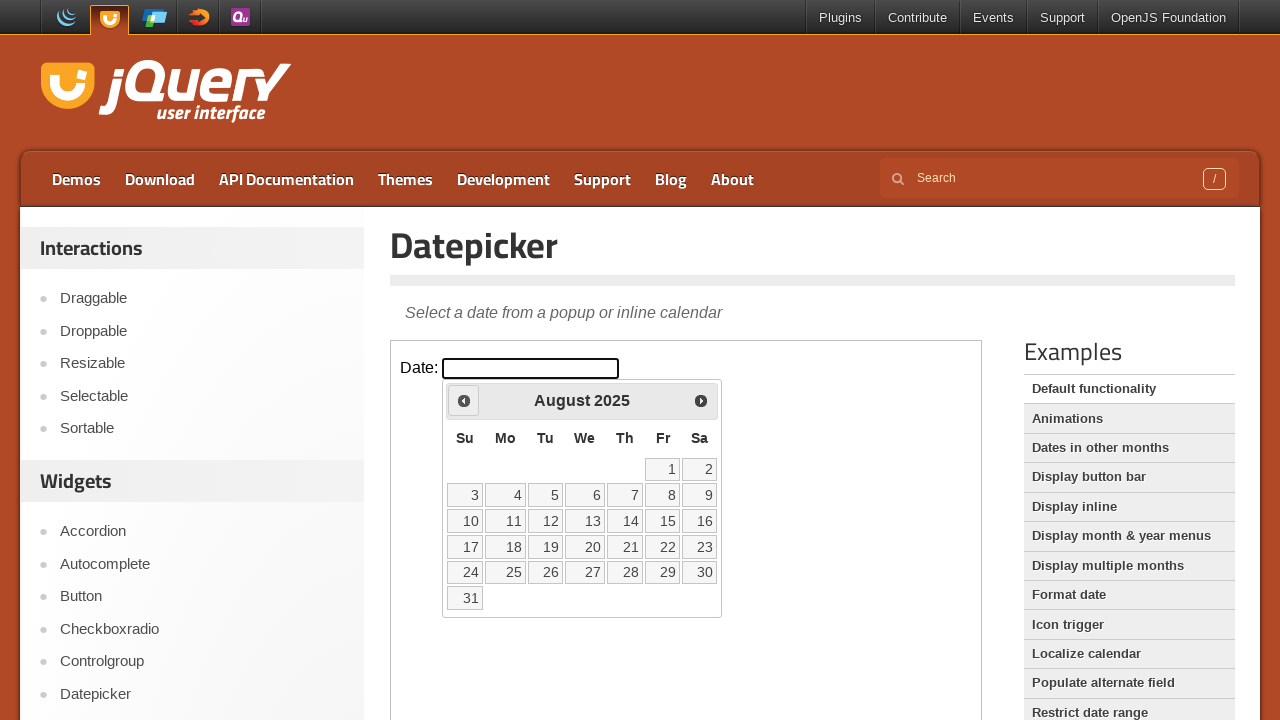

Clicked previous month button (current: August 2025) at (464, 400) on iframe.demo-frame >> internal:control=enter-frame >> .ui-datepicker-prev
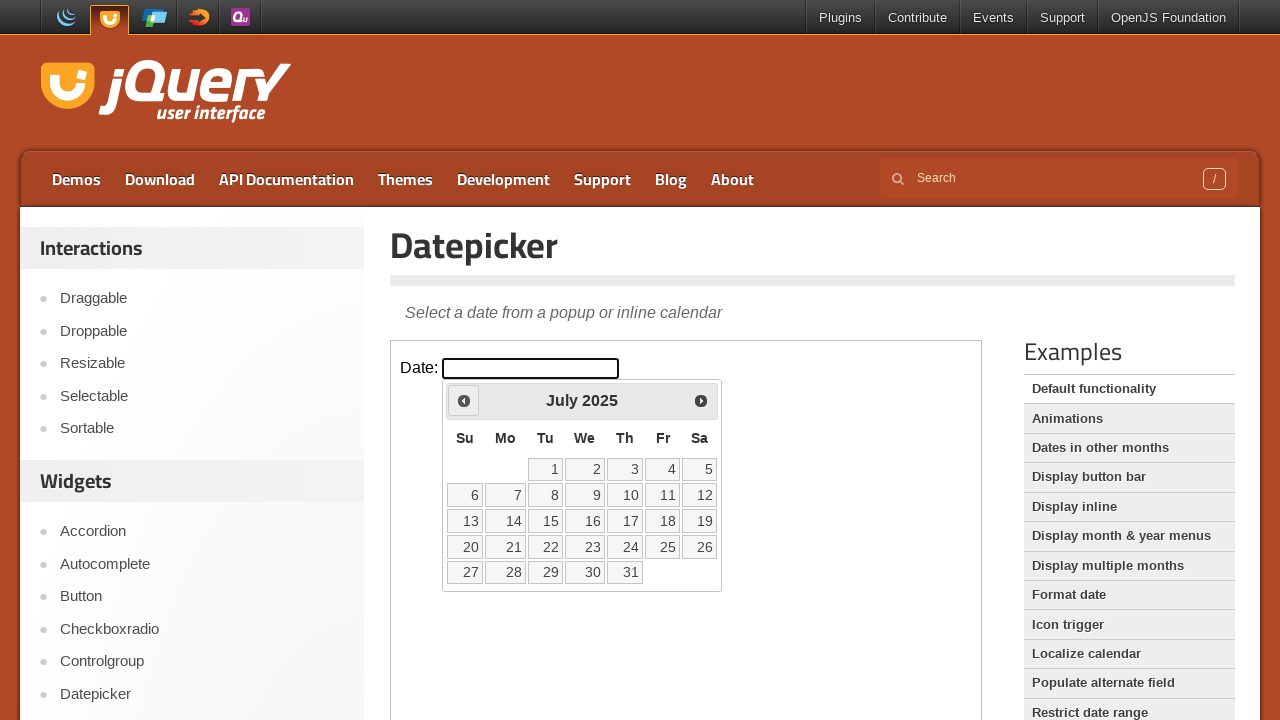

Clicked previous month button (current: July 2025) at (464, 400) on iframe.demo-frame >> internal:control=enter-frame >> .ui-datepicker-prev
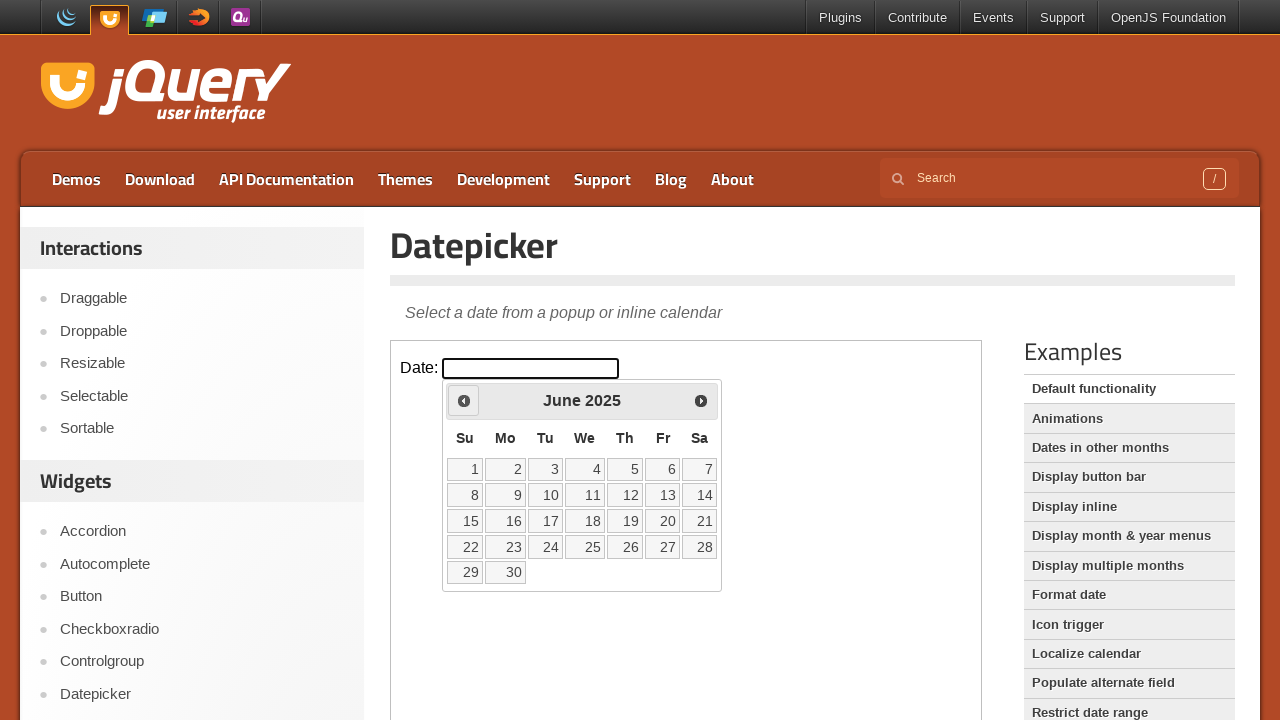

Clicked previous month button (current: June 2025) at (464, 400) on iframe.demo-frame >> internal:control=enter-frame >> .ui-datepicker-prev
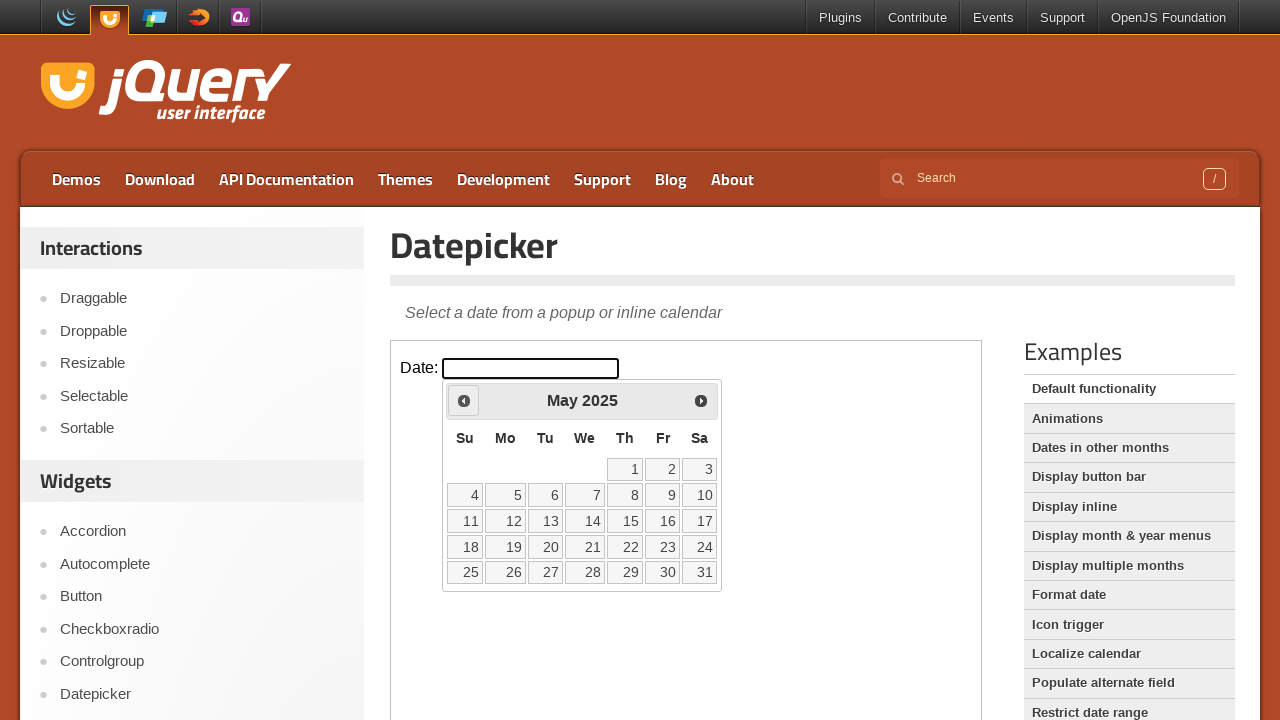

Clicked previous month button (current: May 2025) at (464, 400) on iframe.demo-frame >> internal:control=enter-frame >> .ui-datepicker-prev
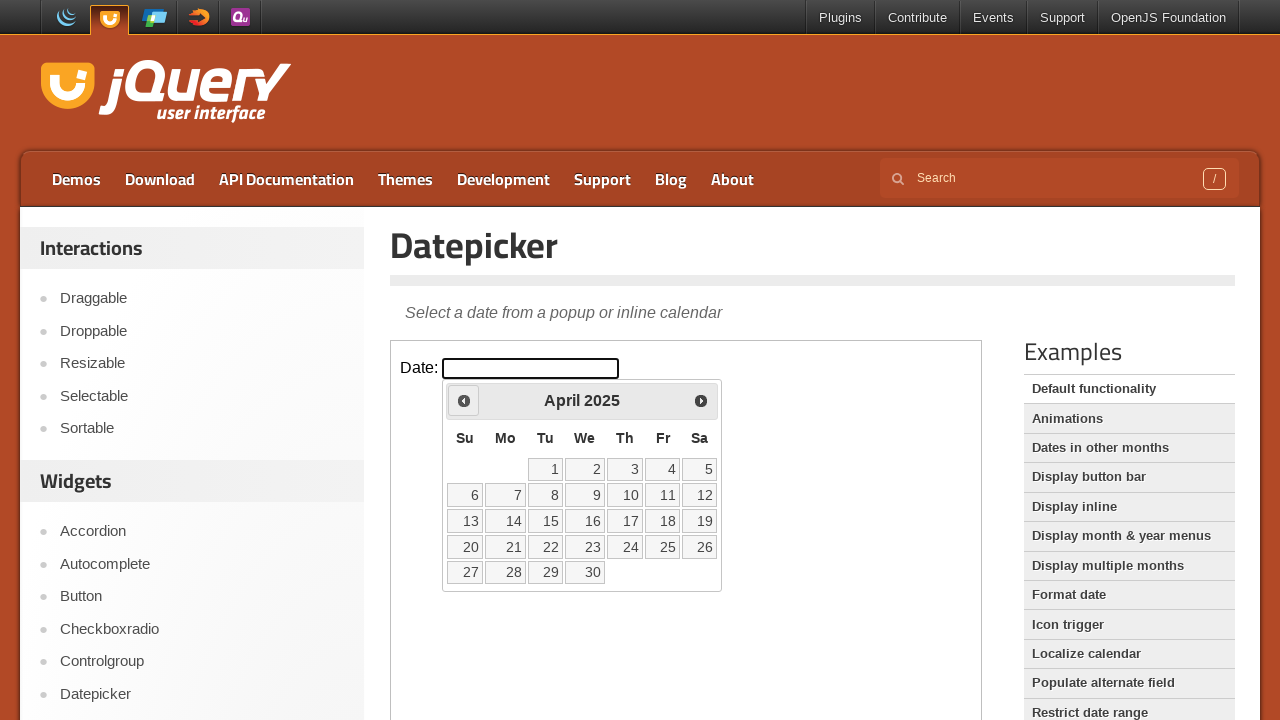

Clicked previous month button (current: April 2025) at (464, 400) on iframe.demo-frame >> internal:control=enter-frame >> .ui-datepicker-prev
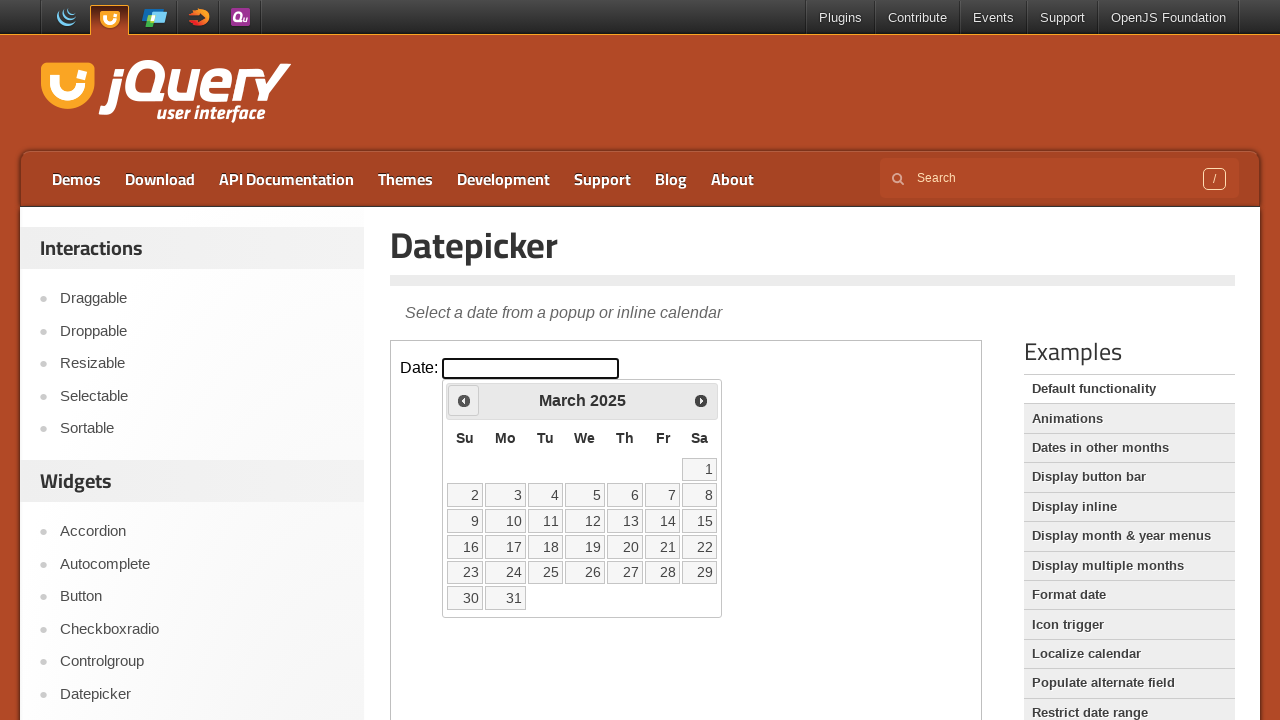

Clicked previous month button (current: March 2025) at (464, 400) on iframe.demo-frame >> internal:control=enter-frame >> .ui-datepicker-prev
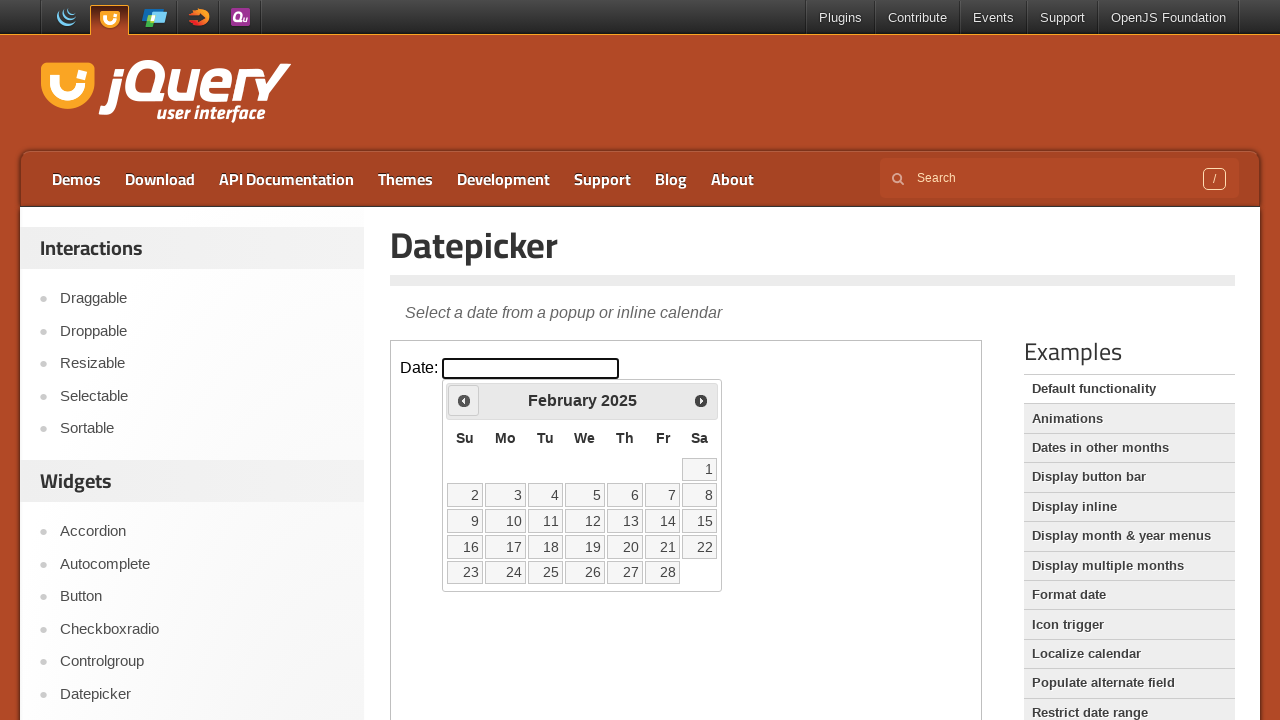

Clicked previous month button (current: February 2025) at (464, 400) on iframe.demo-frame >> internal:control=enter-frame >> .ui-datepicker-prev
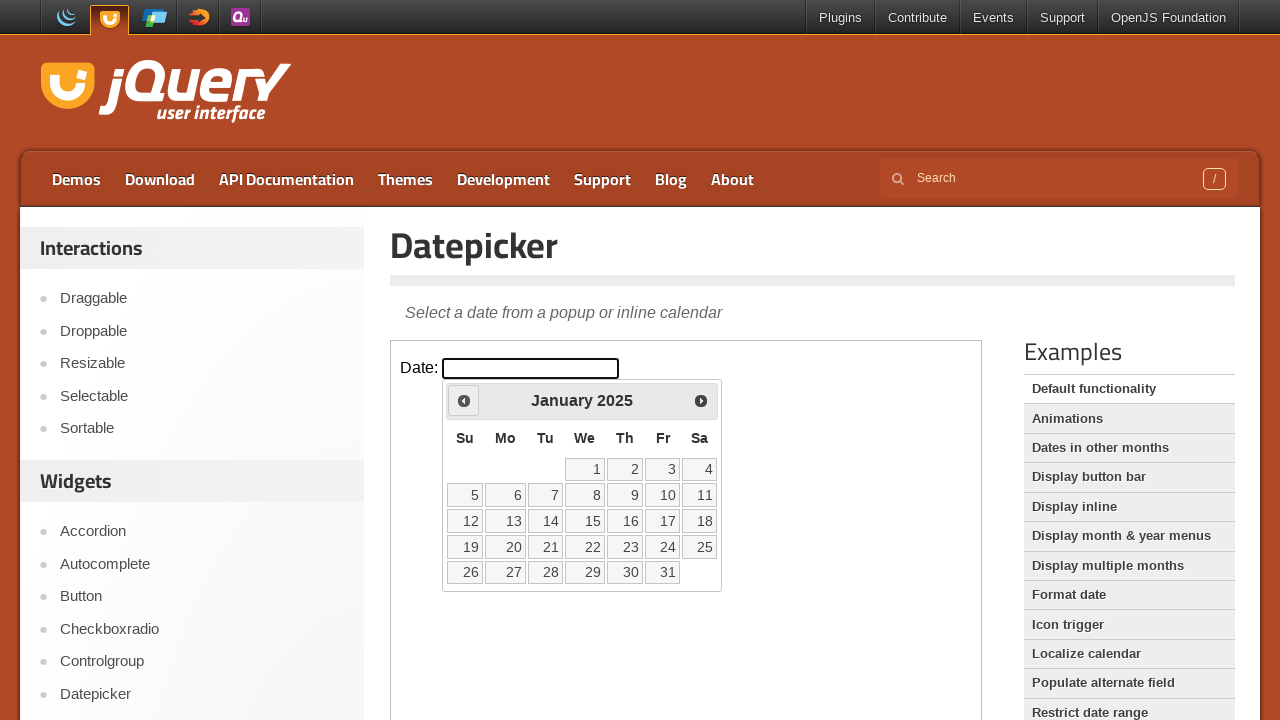

Clicked previous month button (current: January 2025) at (464, 400) on iframe.demo-frame >> internal:control=enter-frame >> .ui-datepicker-prev
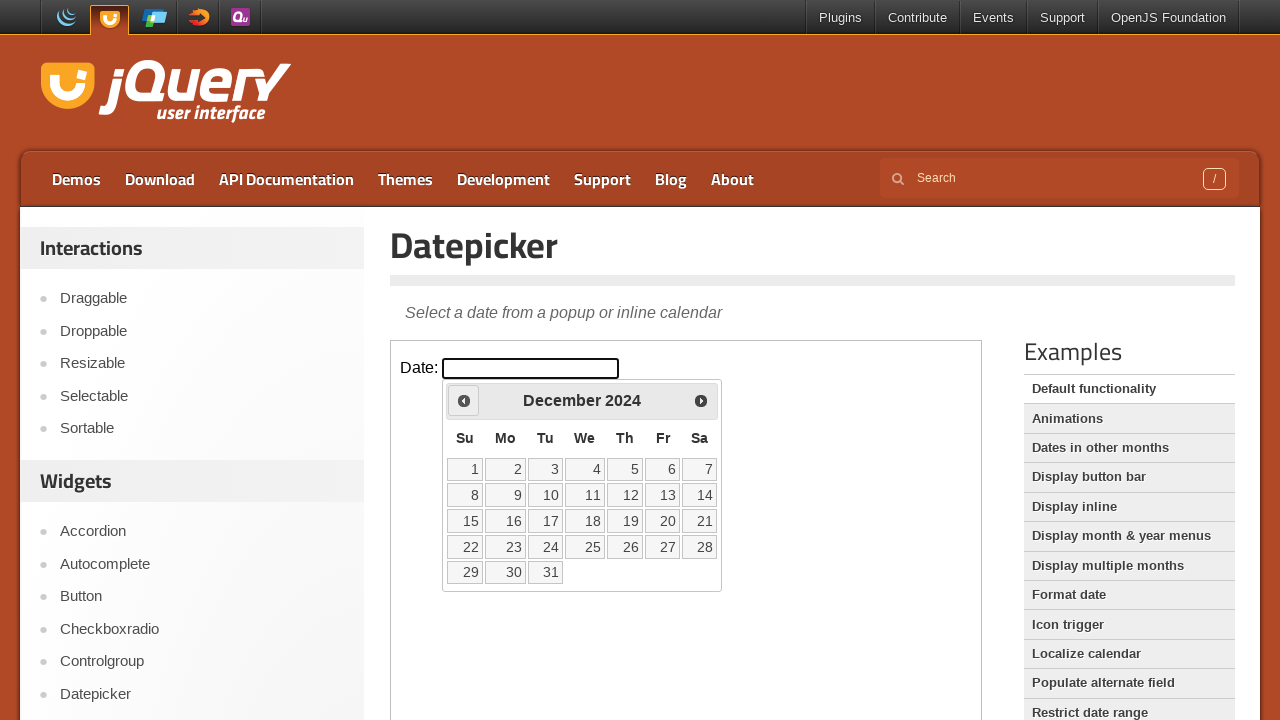

Clicked previous month button (current: December 2024) at (464, 400) on iframe.demo-frame >> internal:control=enter-frame >> .ui-datepicker-prev
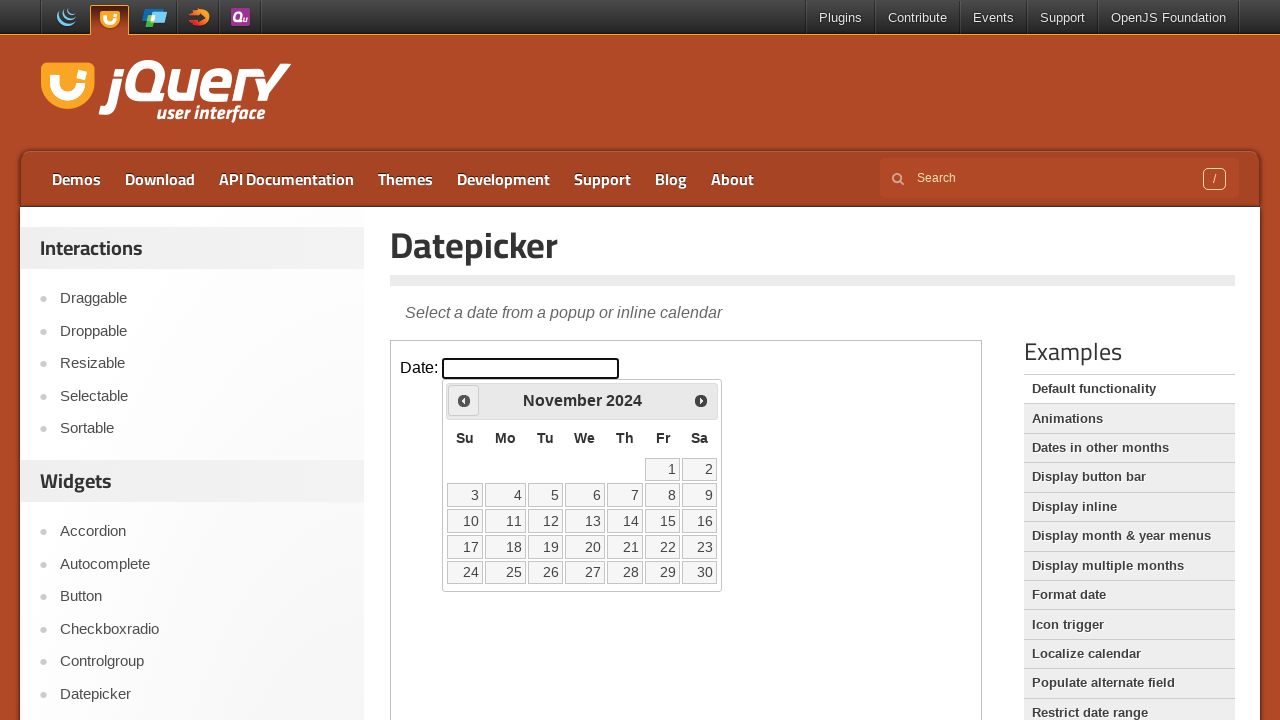

Clicked previous month button (current: November 2024) at (464, 400) on iframe.demo-frame >> internal:control=enter-frame >> .ui-datepicker-prev
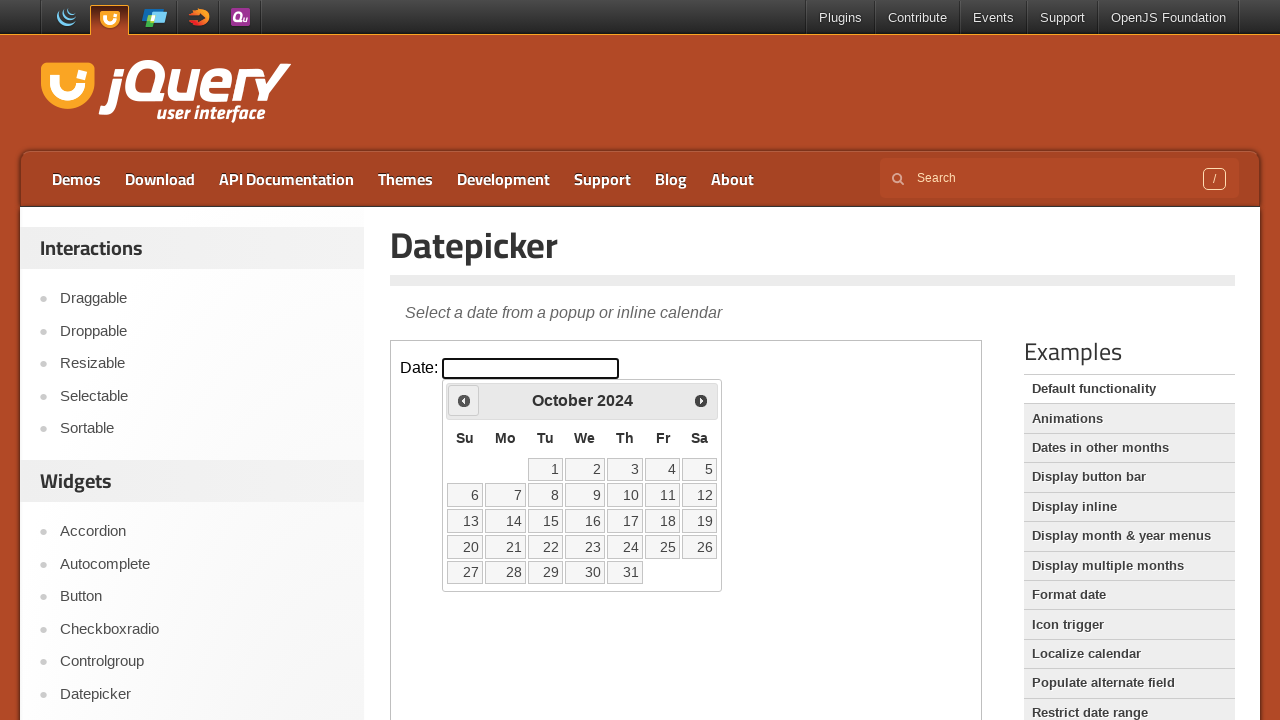

Clicked previous month button (current: October 2024) at (464, 400) on iframe.demo-frame >> internal:control=enter-frame >> .ui-datepicker-prev
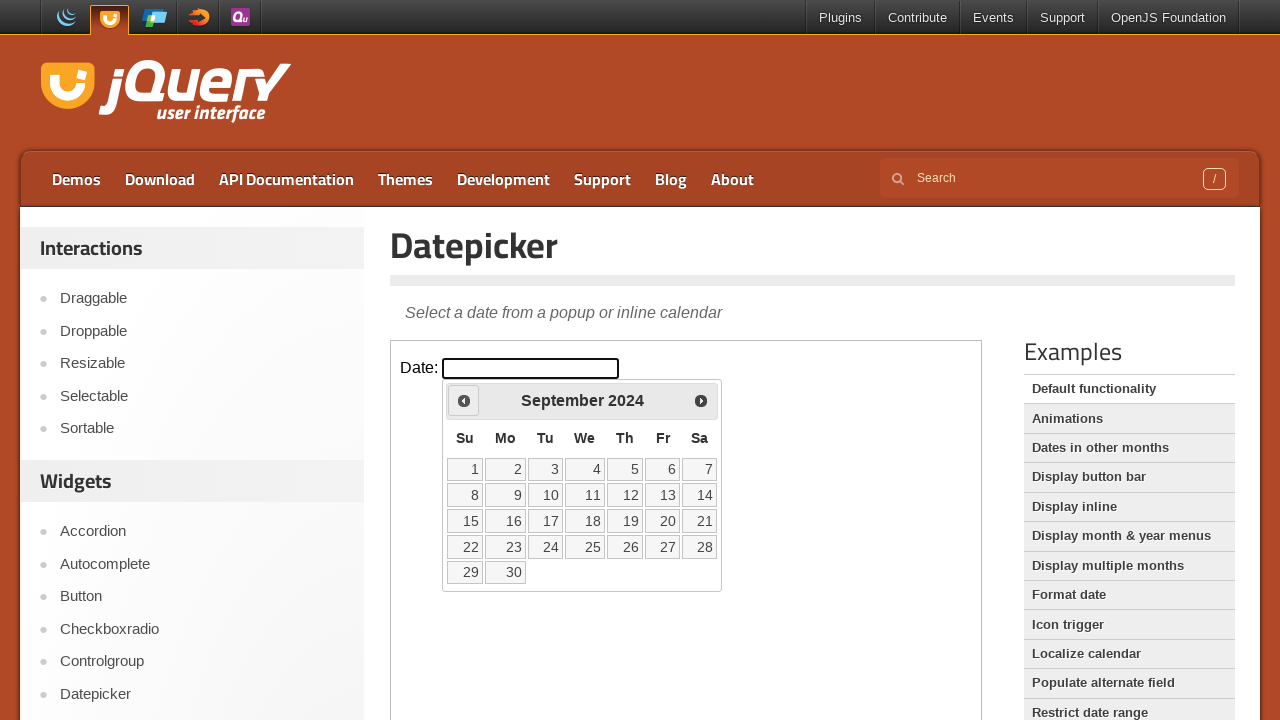

Clicked previous month button (current: September 2024) at (464, 400) on iframe.demo-frame >> internal:control=enter-frame >> .ui-datepicker-prev
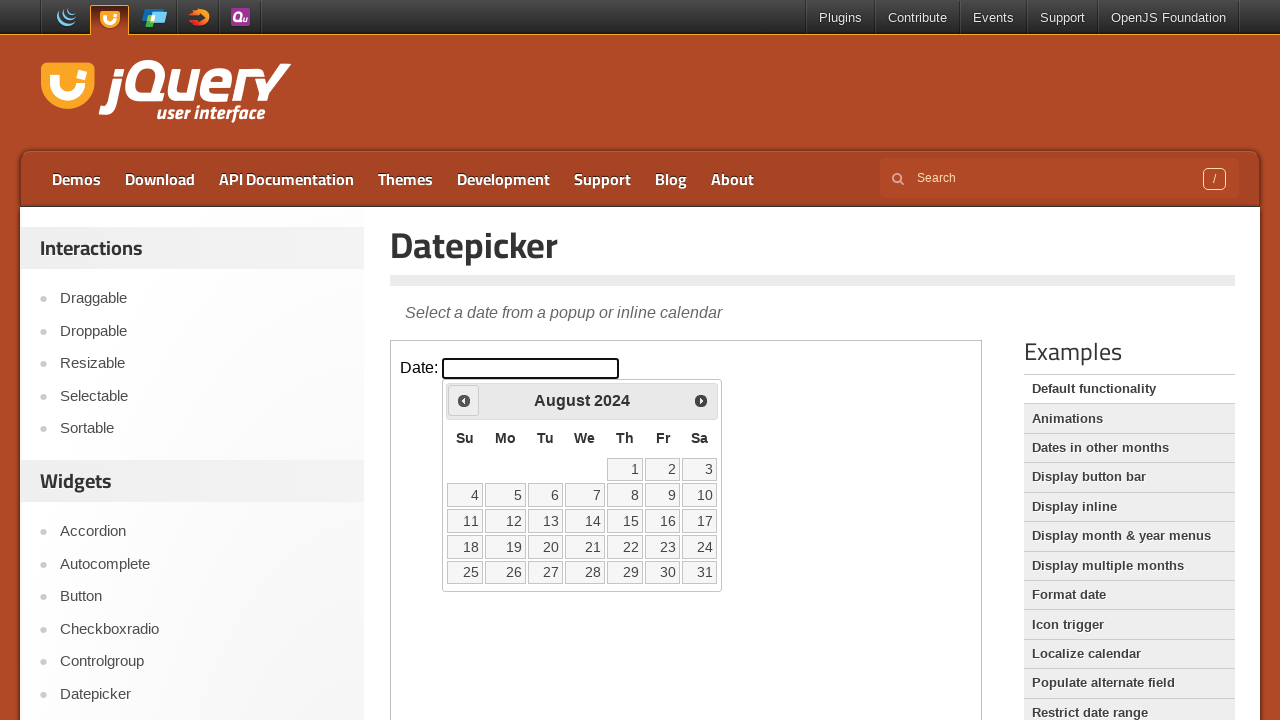

Clicked previous month button (current: August 2024) at (464, 400) on iframe.demo-frame >> internal:control=enter-frame >> .ui-datepicker-prev
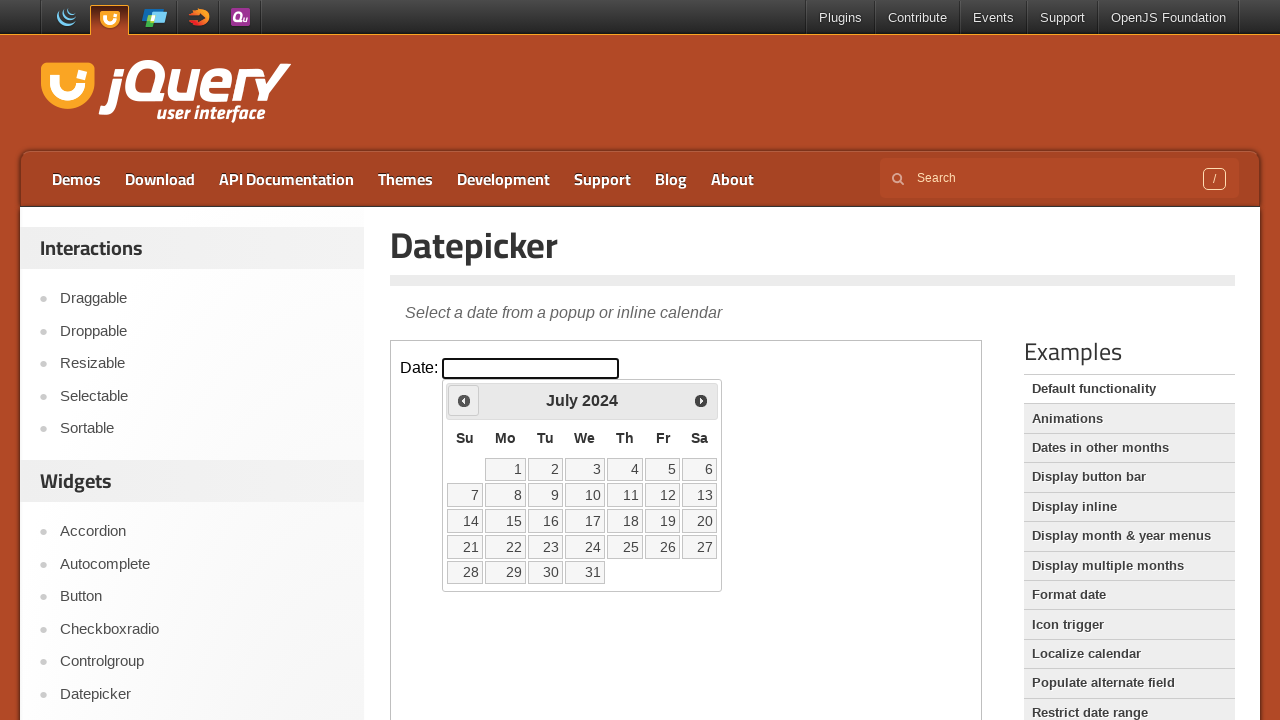

Clicked previous month button (current: July 2024) at (464, 400) on iframe.demo-frame >> internal:control=enter-frame >> .ui-datepicker-prev
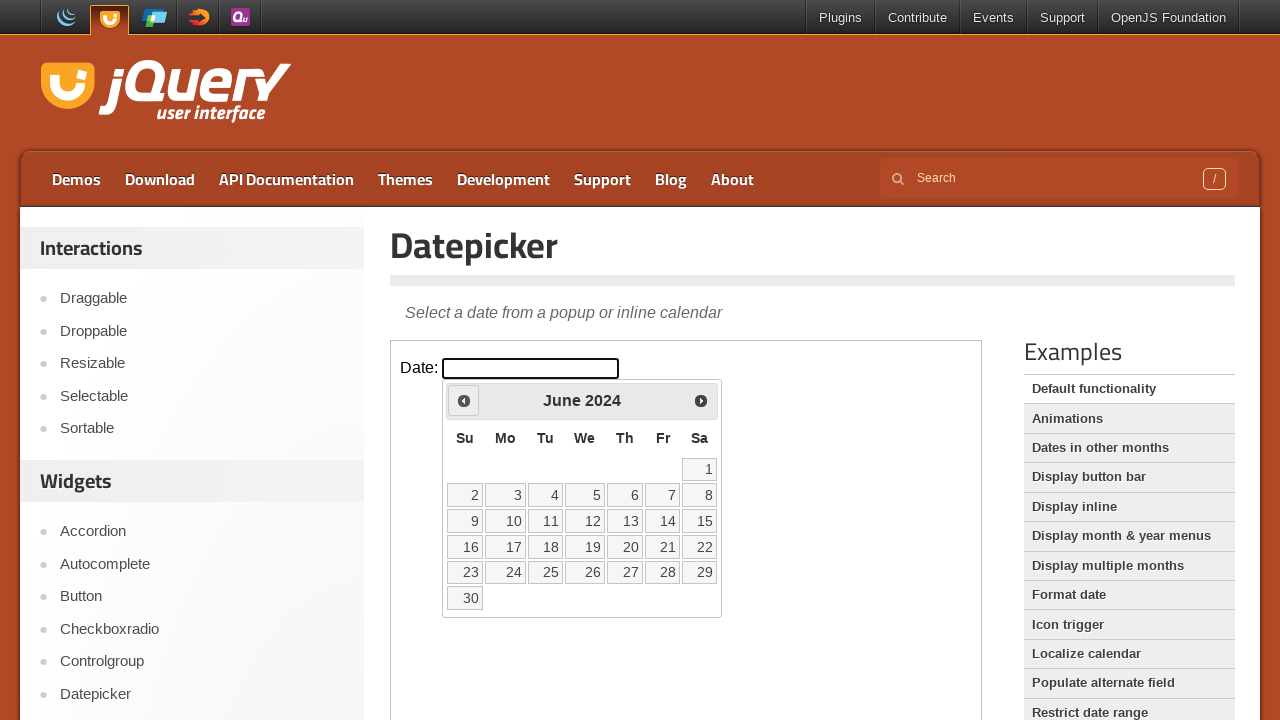

Clicked previous month button (current: June 2024) at (464, 400) on iframe.demo-frame >> internal:control=enter-frame >> .ui-datepicker-prev
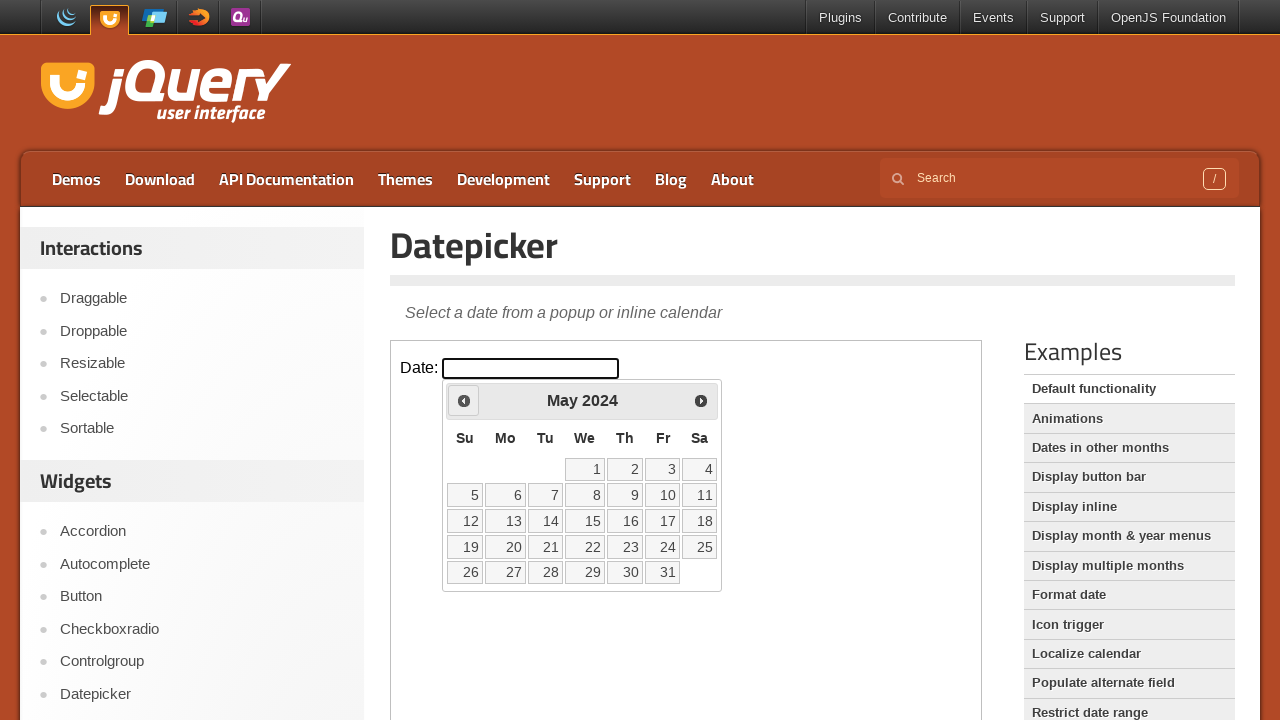

Clicked previous month button (current: May 2024) at (464, 400) on iframe.demo-frame >> internal:control=enter-frame >> .ui-datepicker-prev
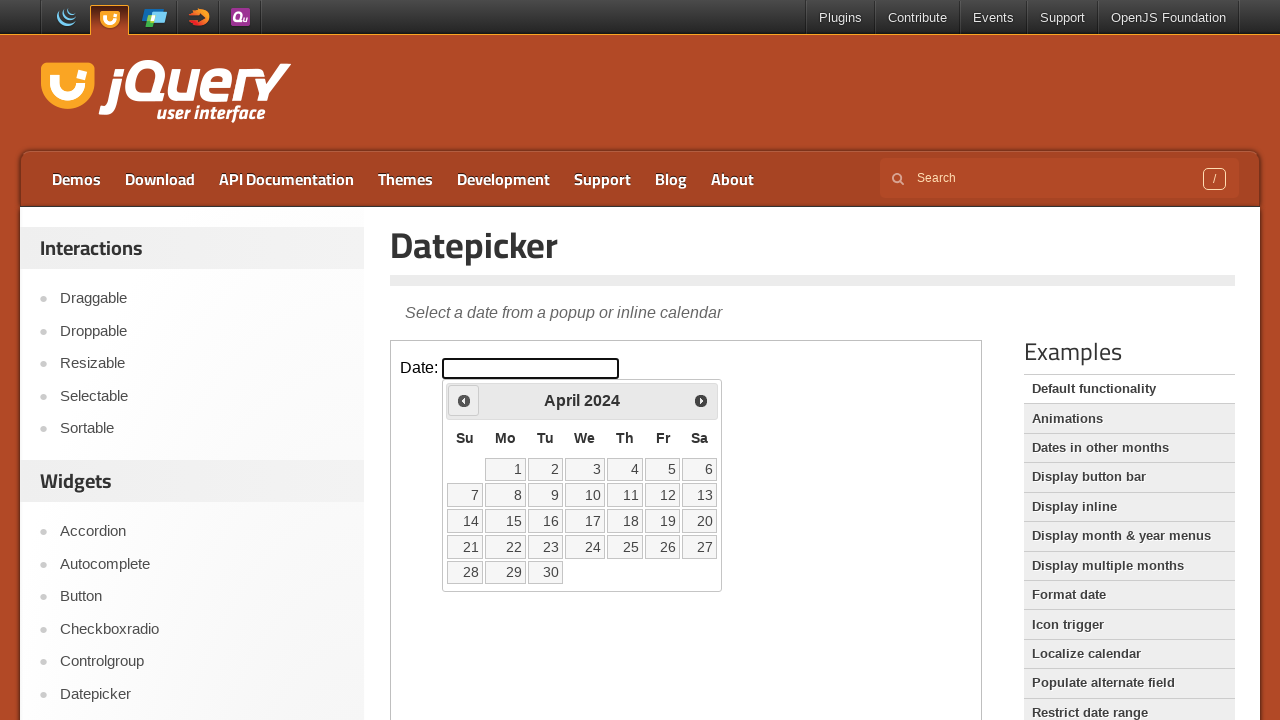

Clicked previous month button (current: April 2024) at (464, 400) on iframe.demo-frame >> internal:control=enter-frame >> .ui-datepicker-prev
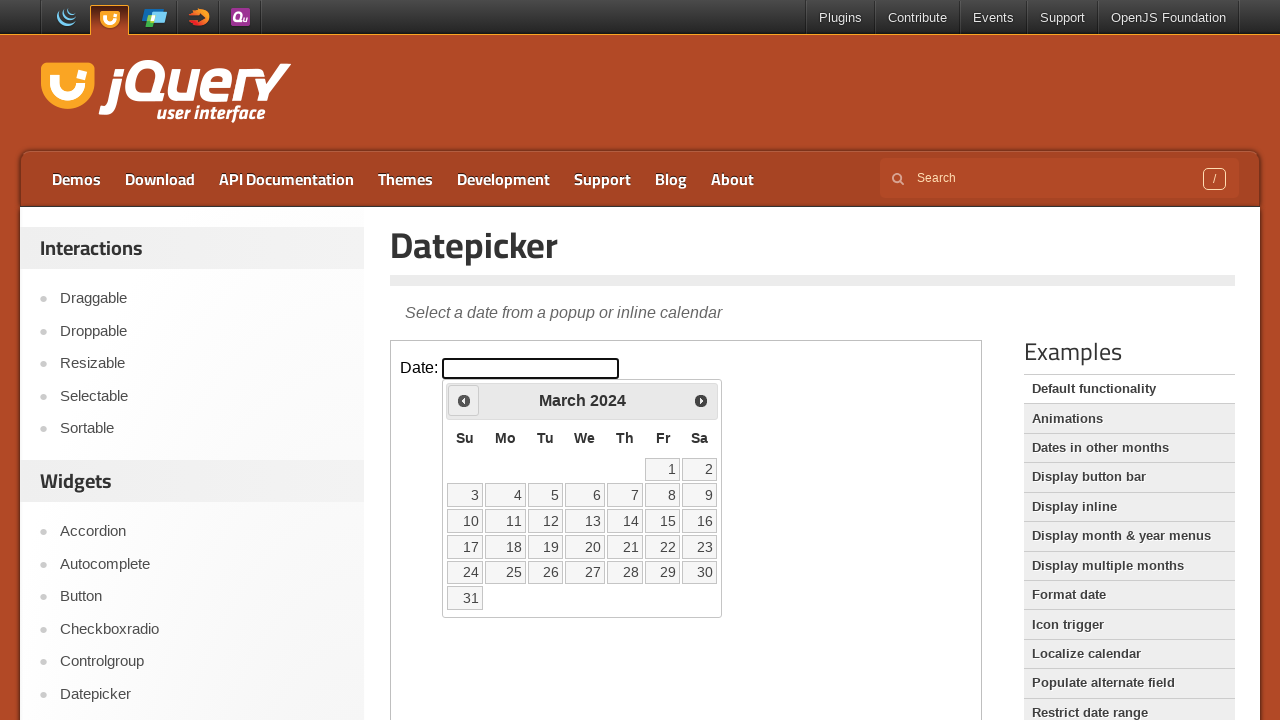

Clicked previous month button (current: March 2024) at (464, 400) on iframe.demo-frame >> internal:control=enter-frame >> .ui-datepicker-prev
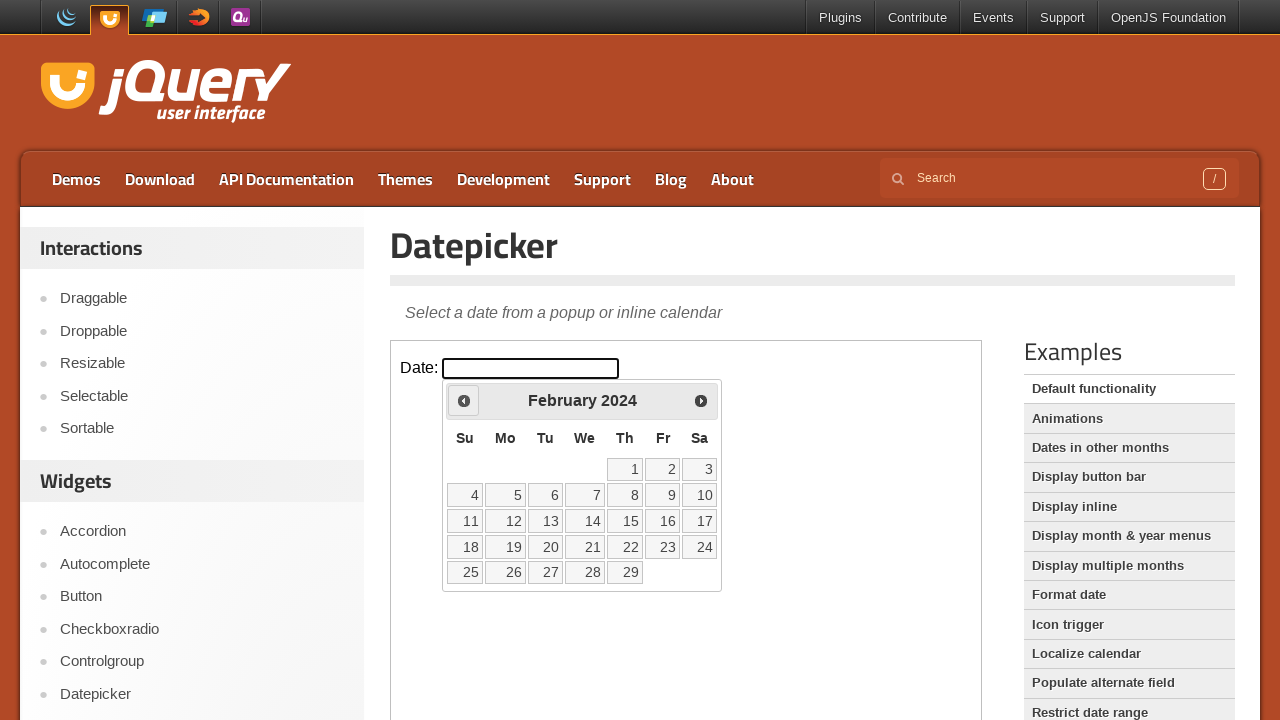

Clicked previous month button (current: February 2024) at (464, 400) on iframe.demo-frame >> internal:control=enter-frame >> .ui-datepicker-prev
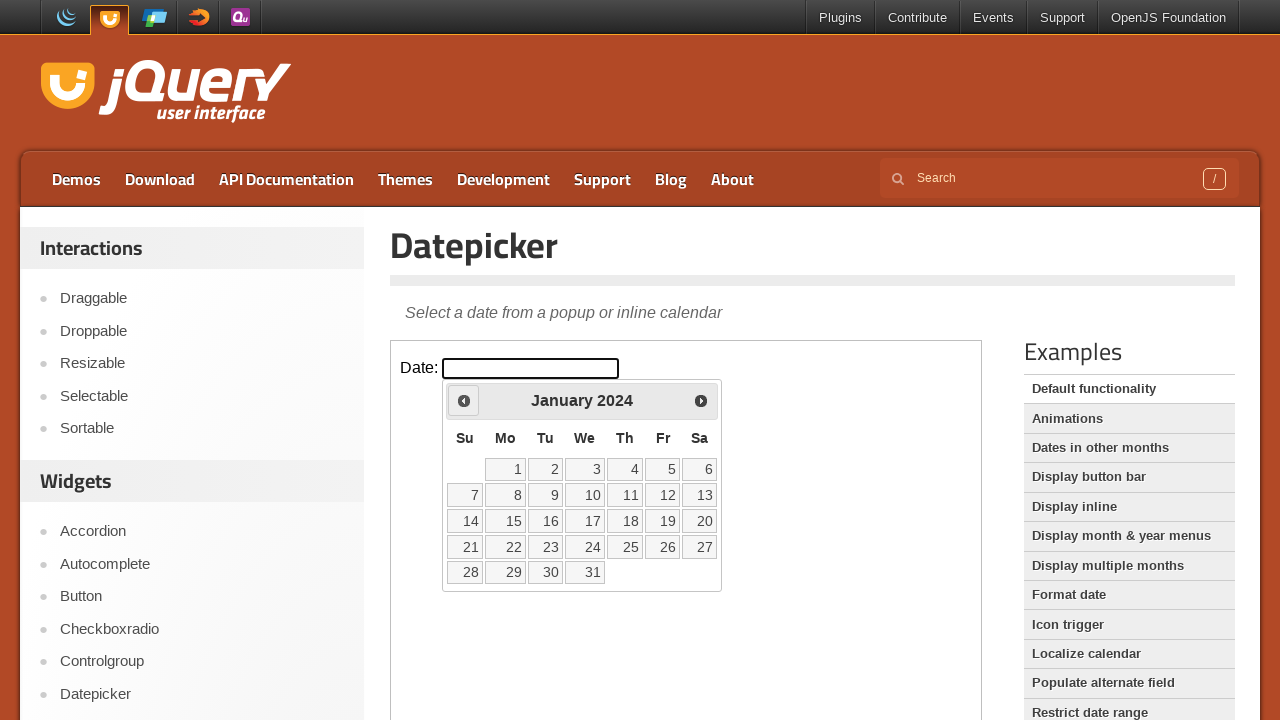

Clicked previous month button (current: January 2024) at (464, 400) on iframe.demo-frame >> internal:control=enter-frame >> .ui-datepicker-prev
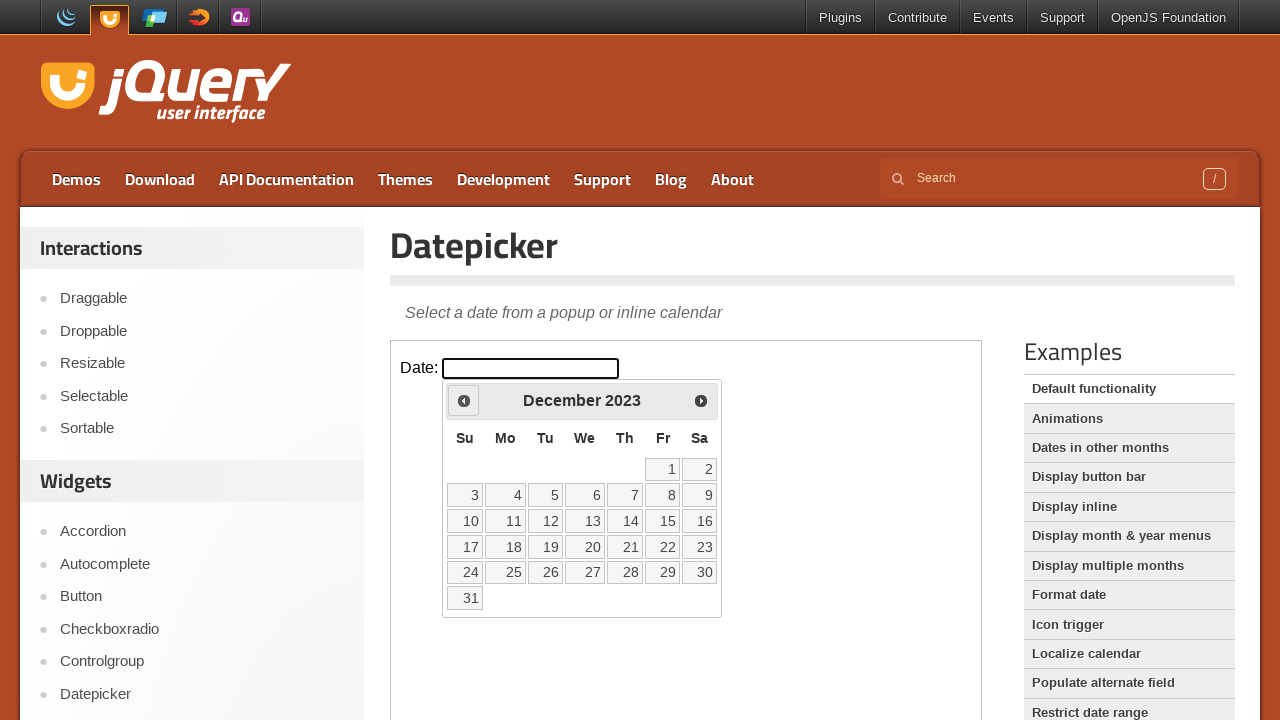

Clicked previous month button (current: December 2023) at (464, 400) on iframe.demo-frame >> internal:control=enter-frame >> .ui-datepicker-prev
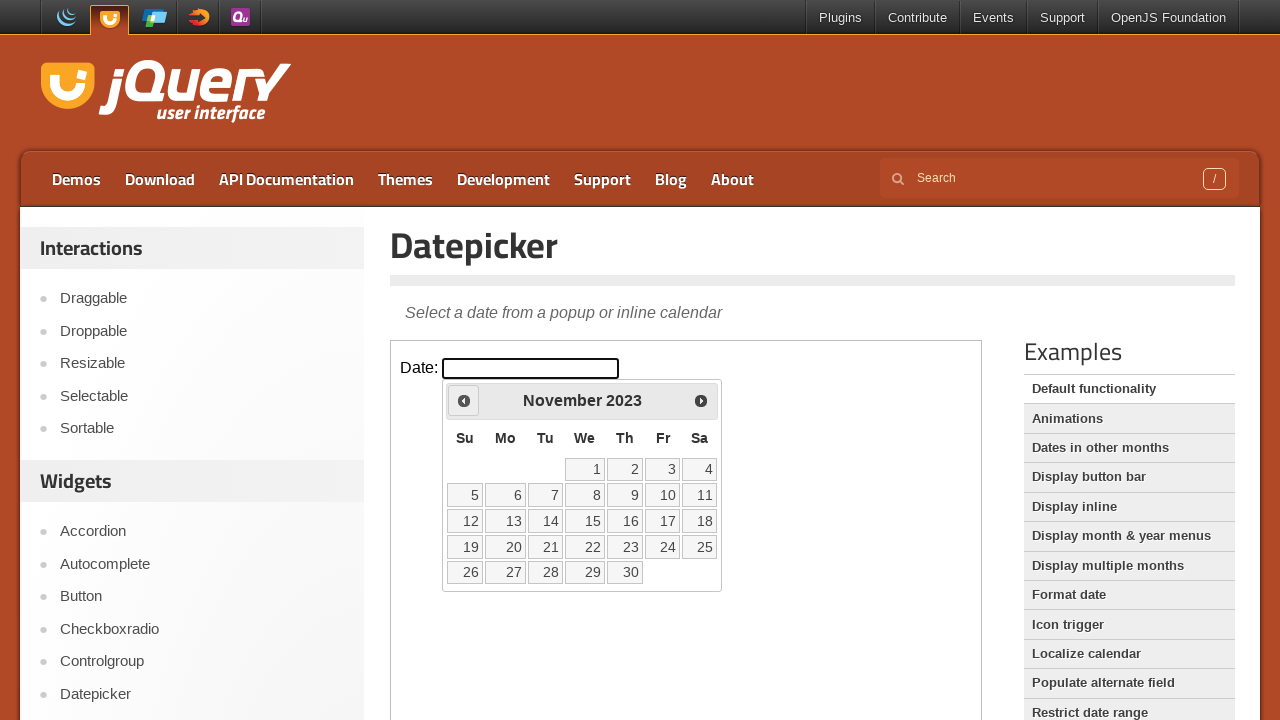

Clicked previous month button (current: November 2023) at (464, 400) on iframe.demo-frame >> internal:control=enter-frame >> .ui-datepicker-prev
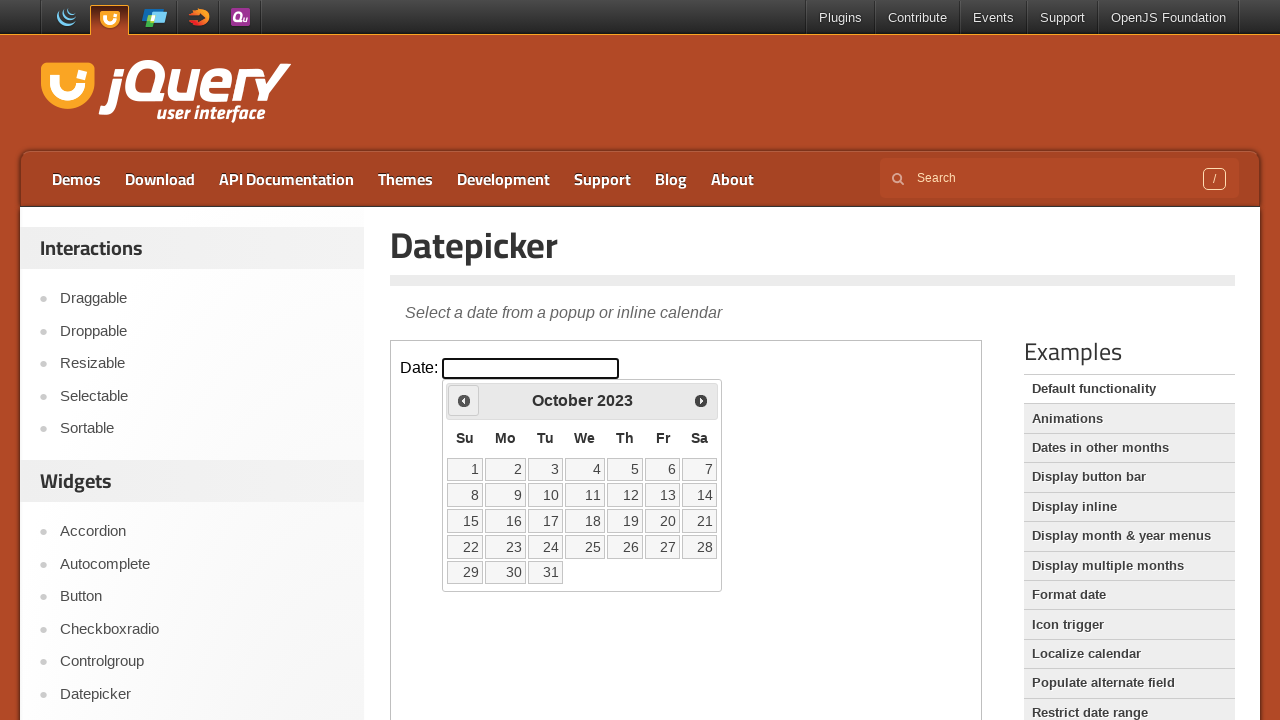

Clicked previous month button (current: October 2023) at (464, 400) on iframe.demo-frame >> internal:control=enter-frame >> .ui-datepicker-prev
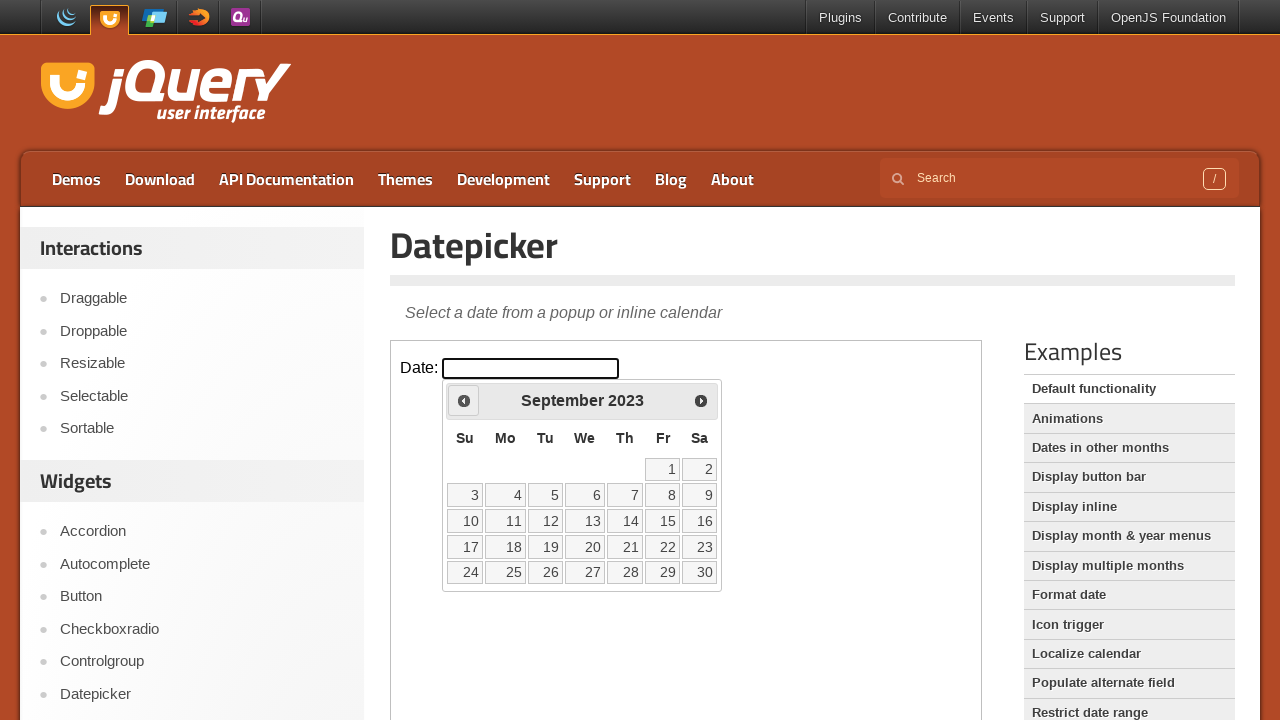

Clicked previous month button (current: September 2023) at (464, 400) on iframe.demo-frame >> internal:control=enter-frame >> .ui-datepicker-prev
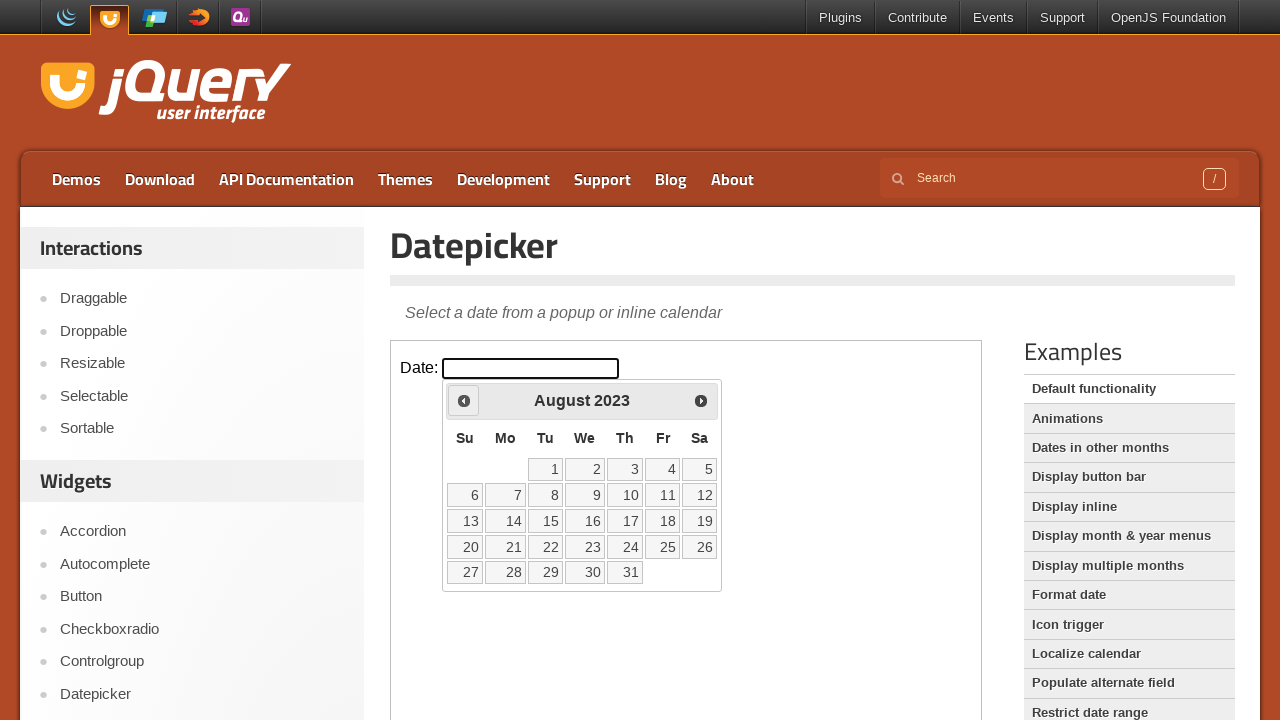

Clicked previous month button (current: August 2023) at (464, 400) on iframe.demo-frame >> internal:control=enter-frame >> .ui-datepicker-prev
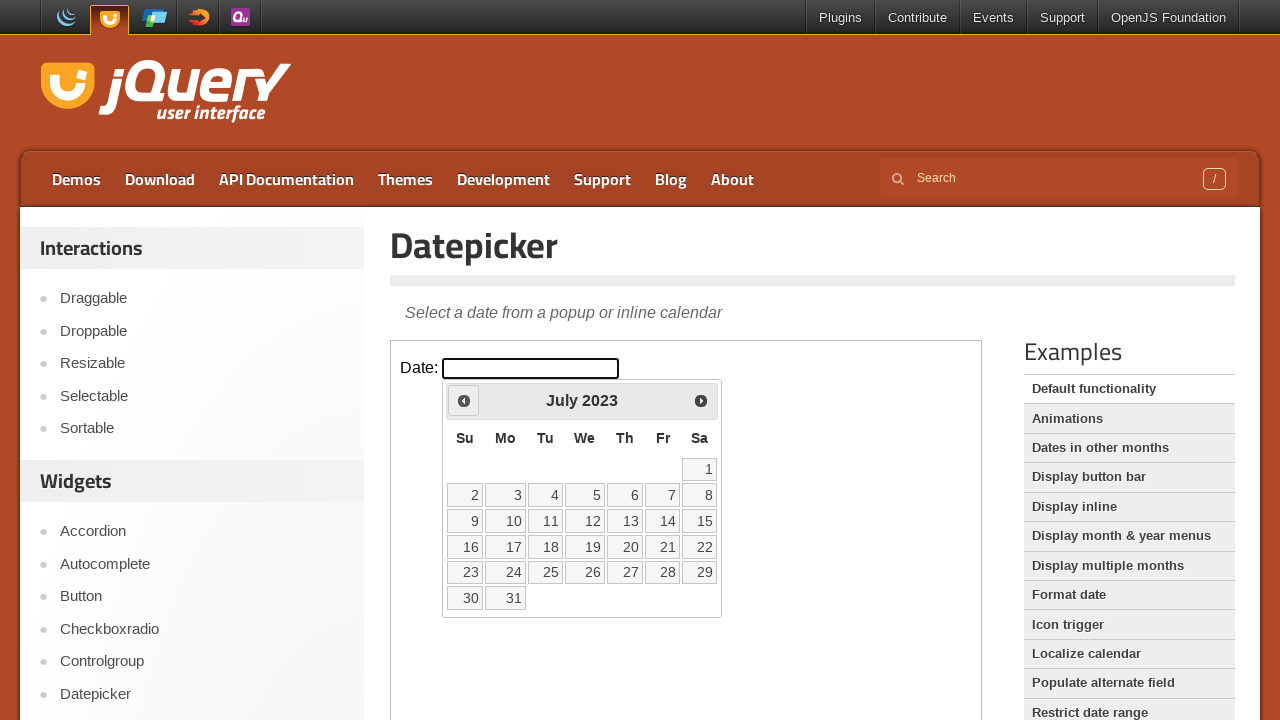

Clicked previous month button (current: July 2023) at (464, 400) on iframe.demo-frame >> internal:control=enter-frame >> .ui-datepicker-prev
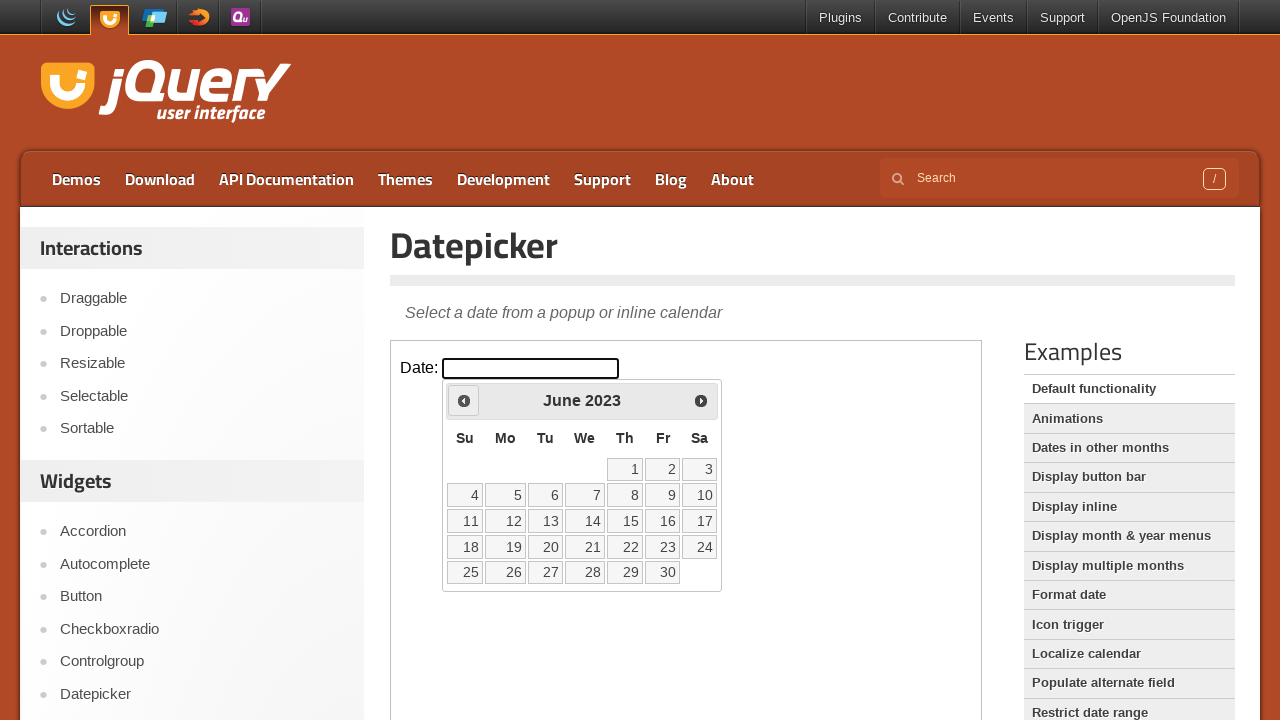

Clicked previous month button (current: June 2023) at (464, 400) on iframe.demo-frame >> internal:control=enter-frame >> .ui-datepicker-prev
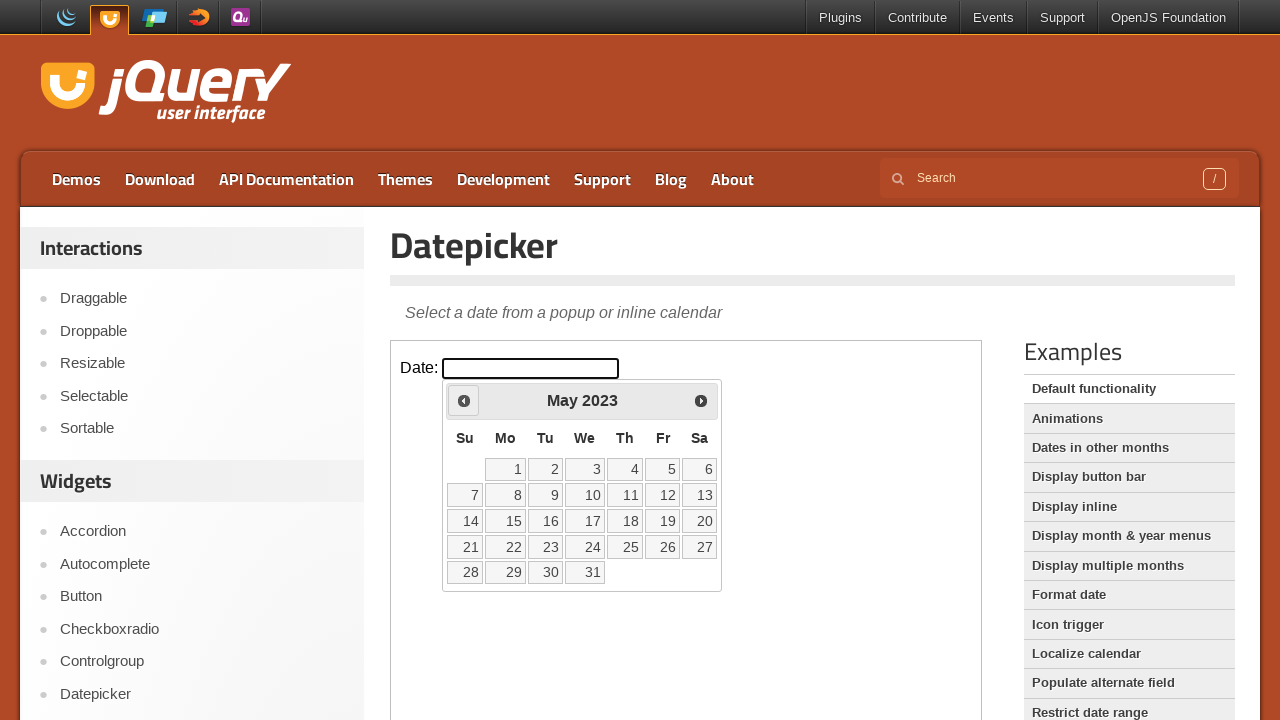

Clicked previous month button (current: May 2023) at (464, 400) on iframe.demo-frame >> internal:control=enter-frame >> .ui-datepicker-prev
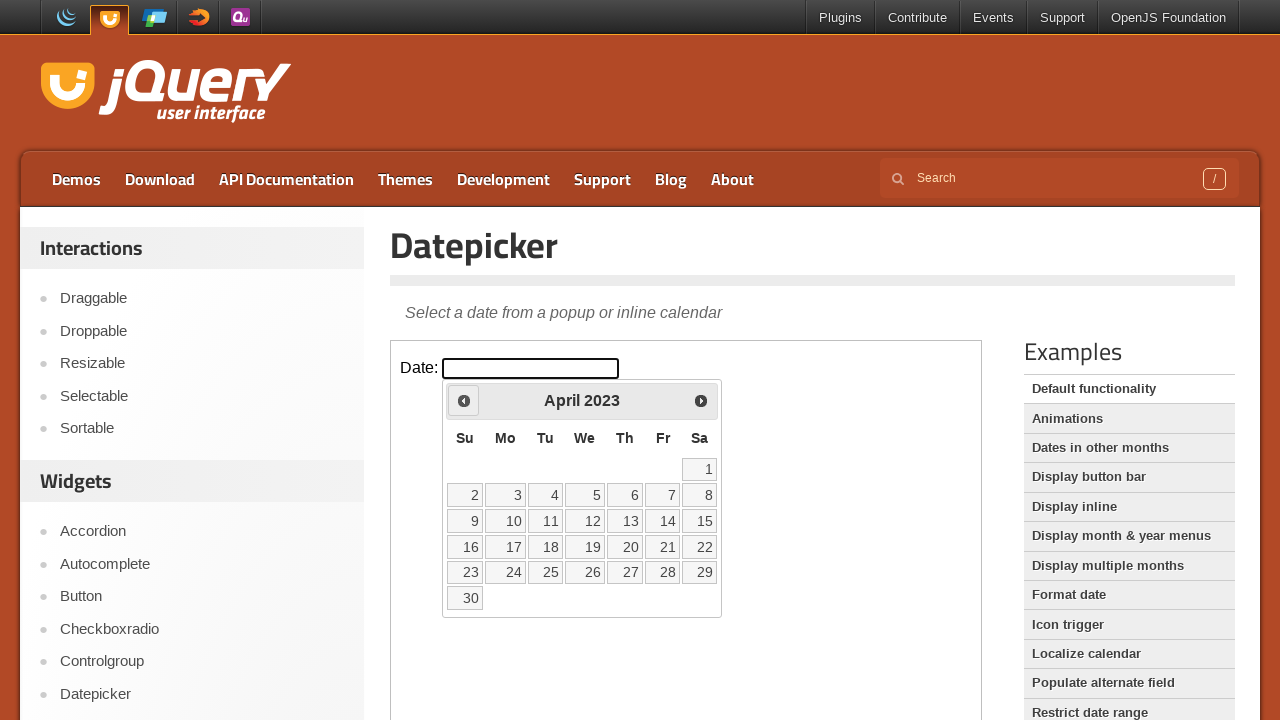

Clicked previous month button (current: April 2023) at (464, 400) on iframe.demo-frame >> internal:control=enter-frame >> .ui-datepicker-prev
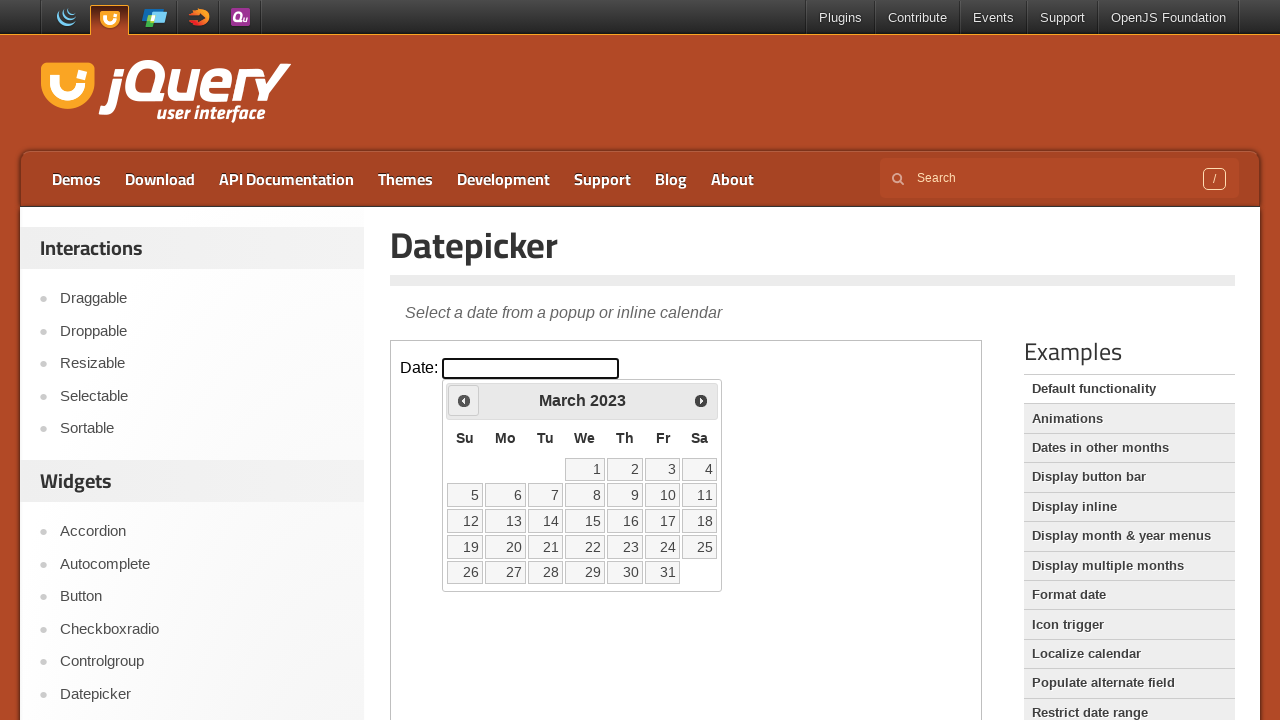

Clicked previous month button (current: March 2023) at (464, 400) on iframe.demo-frame >> internal:control=enter-frame >> .ui-datepicker-prev
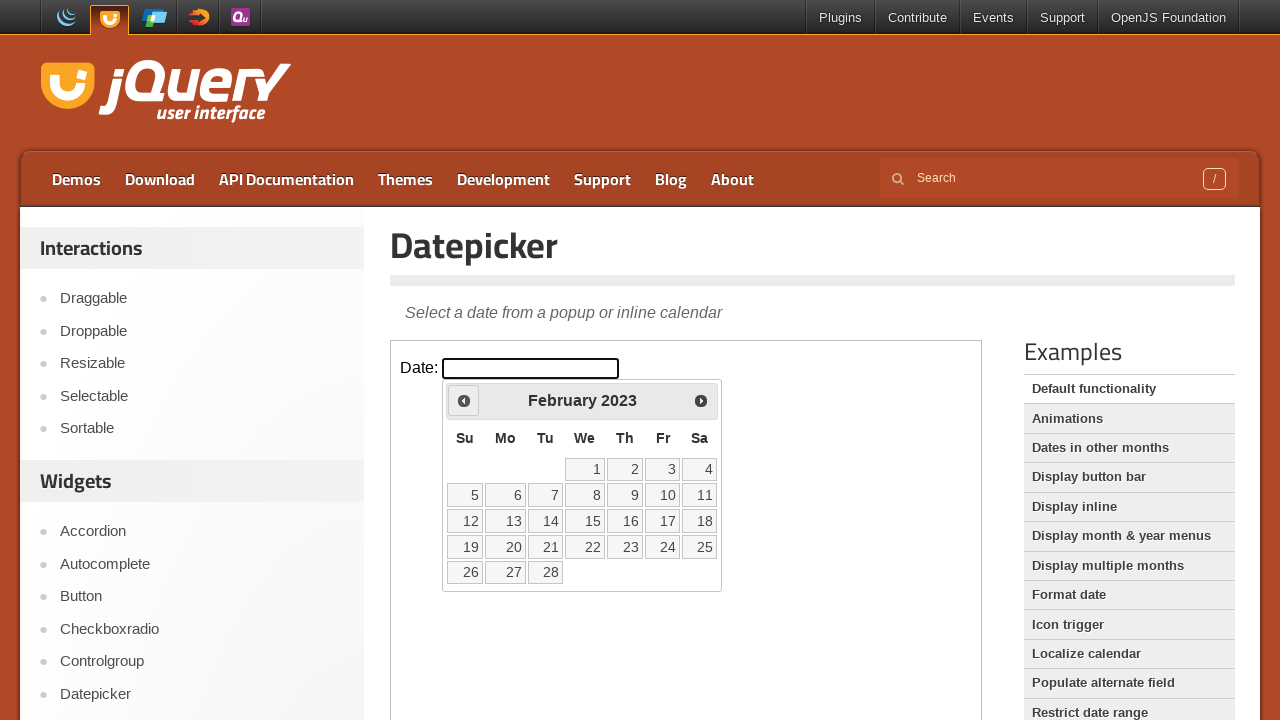

Clicked previous month button (current: February 2023) at (464, 400) on iframe.demo-frame >> internal:control=enter-frame >> .ui-datepicker-prev
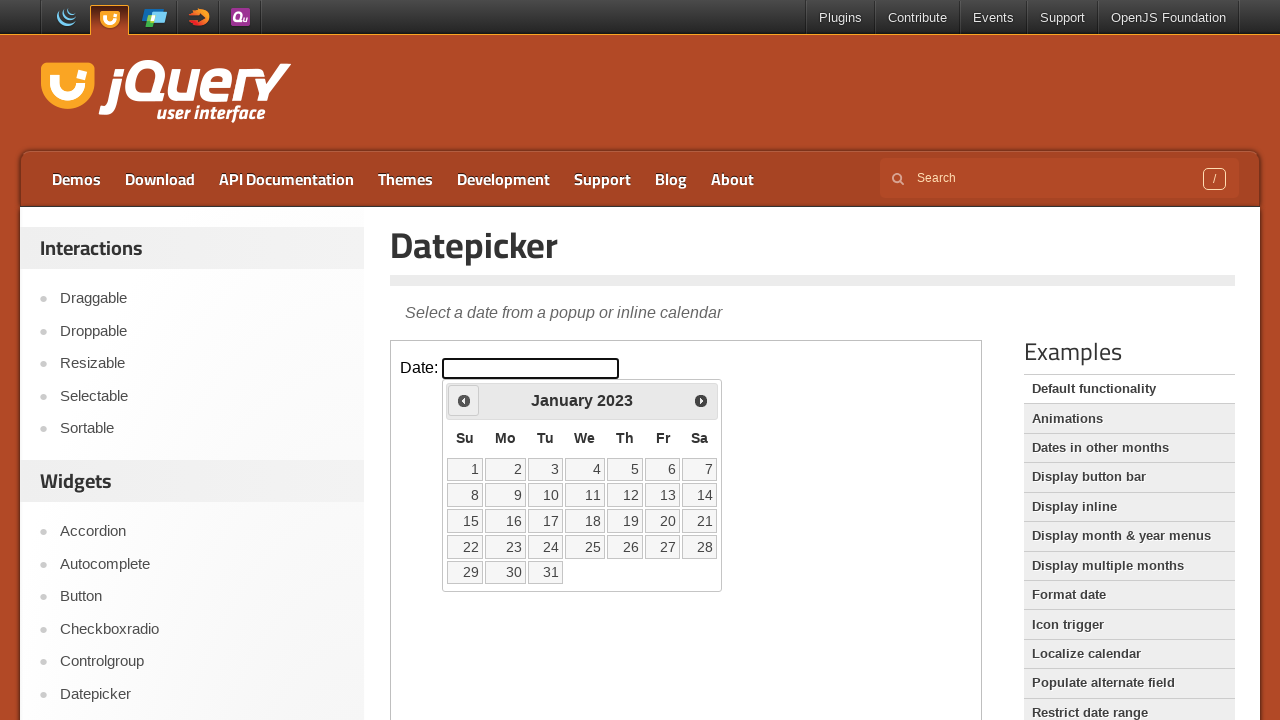

Clicked previous month button (current: January 2023) at (464, 400) on iframe.demo-frame >> internal:control=enter-frame >> .ui-datepicker-prev
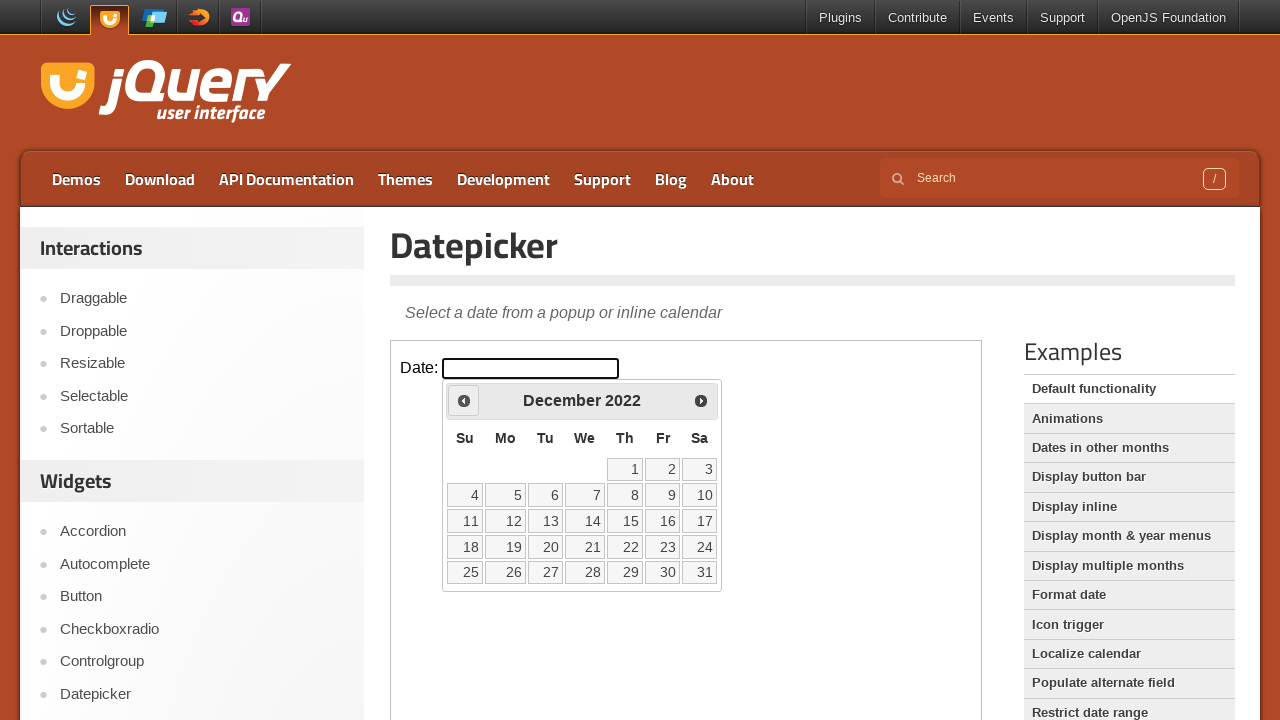

Clicked previous month button (current: December 2022) at (464, 400) on iframe.demo-frame >> internal:control=enter-frame >> .ui-datepicker-prev
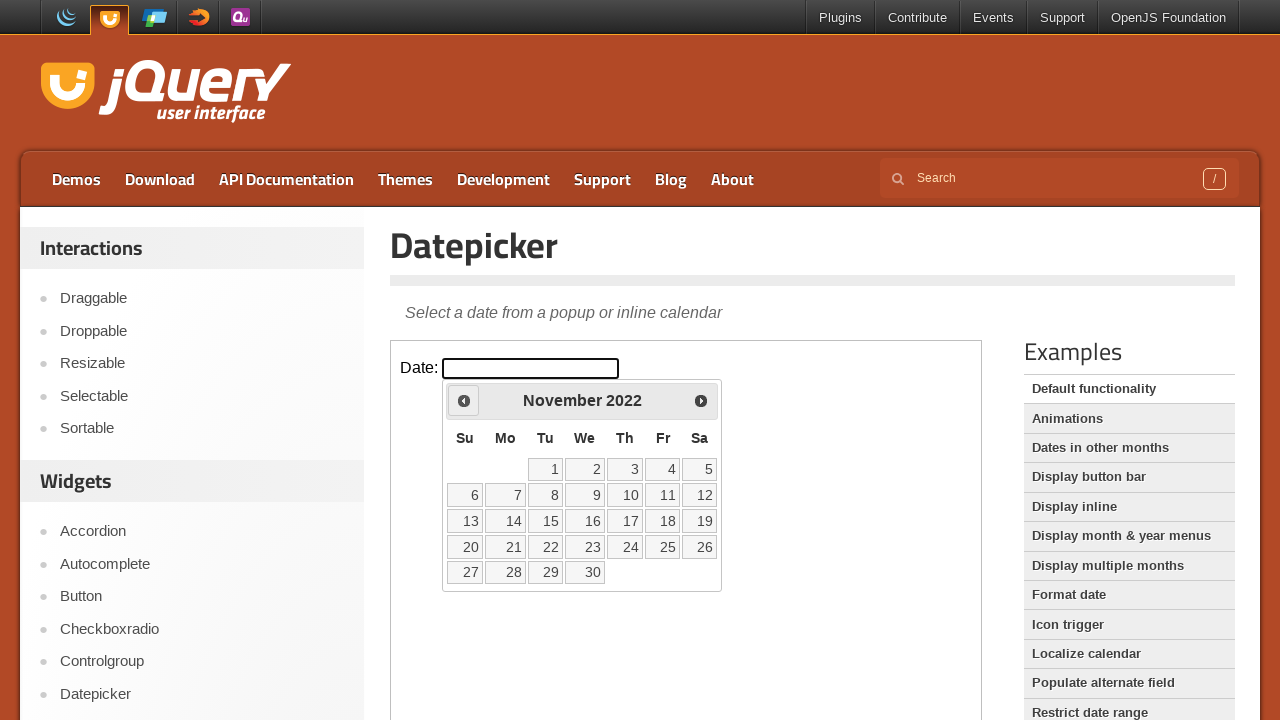

Clicked previous month button (current: November 2022) at (464, 400) on iframe.demo-frame >> internal:control=enter-frame >> .ui-datepicker-prev
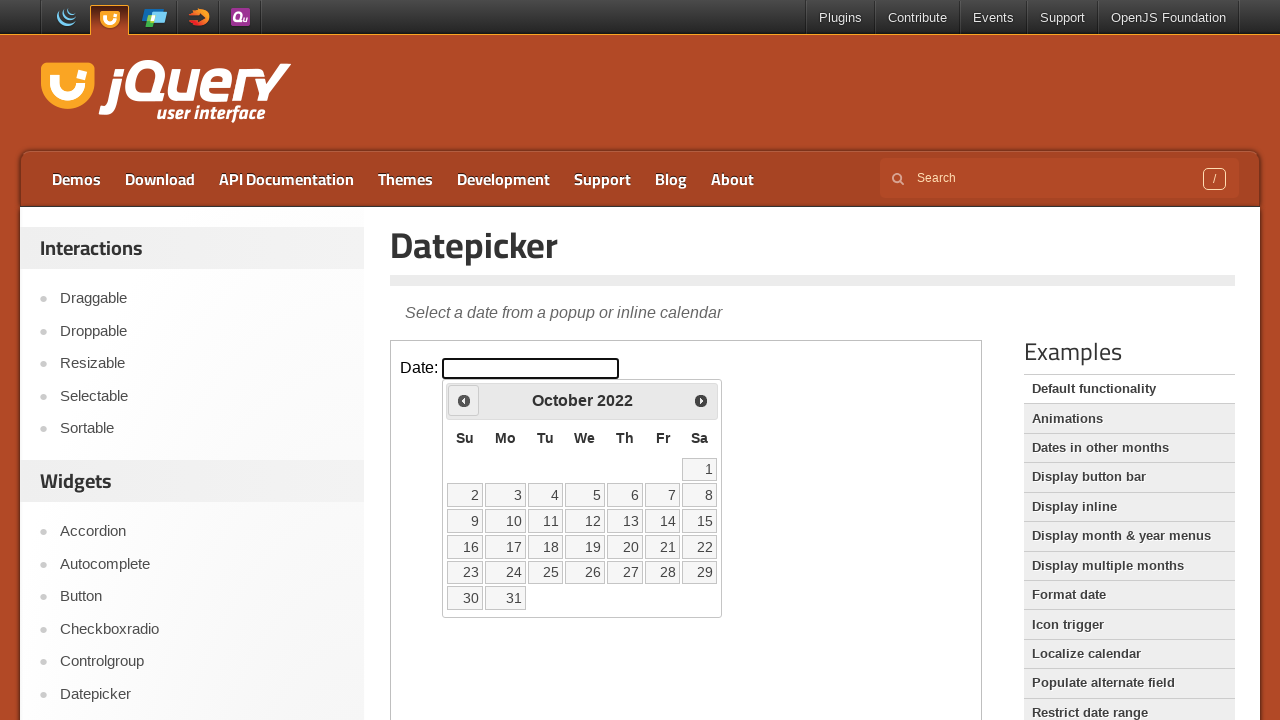

Clicked previous month button (current: October 2022) at (464, 400) on iframe.demo-frame >> internal:control=enter-frame >> .ui-datepicker-prev
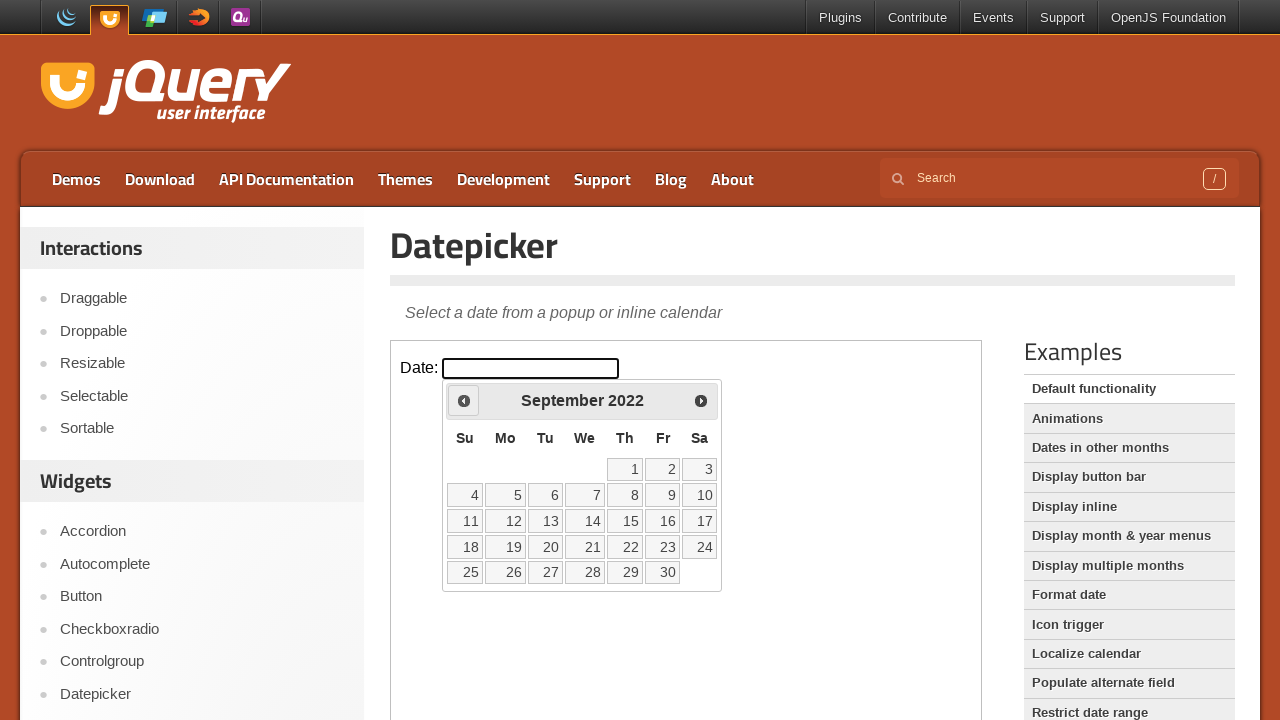

Clicked previous month button (current: September 2022) at (464, 400) on iframe.demo-frame >> internal:control=enter-frame >> .ui-datepicker-prev
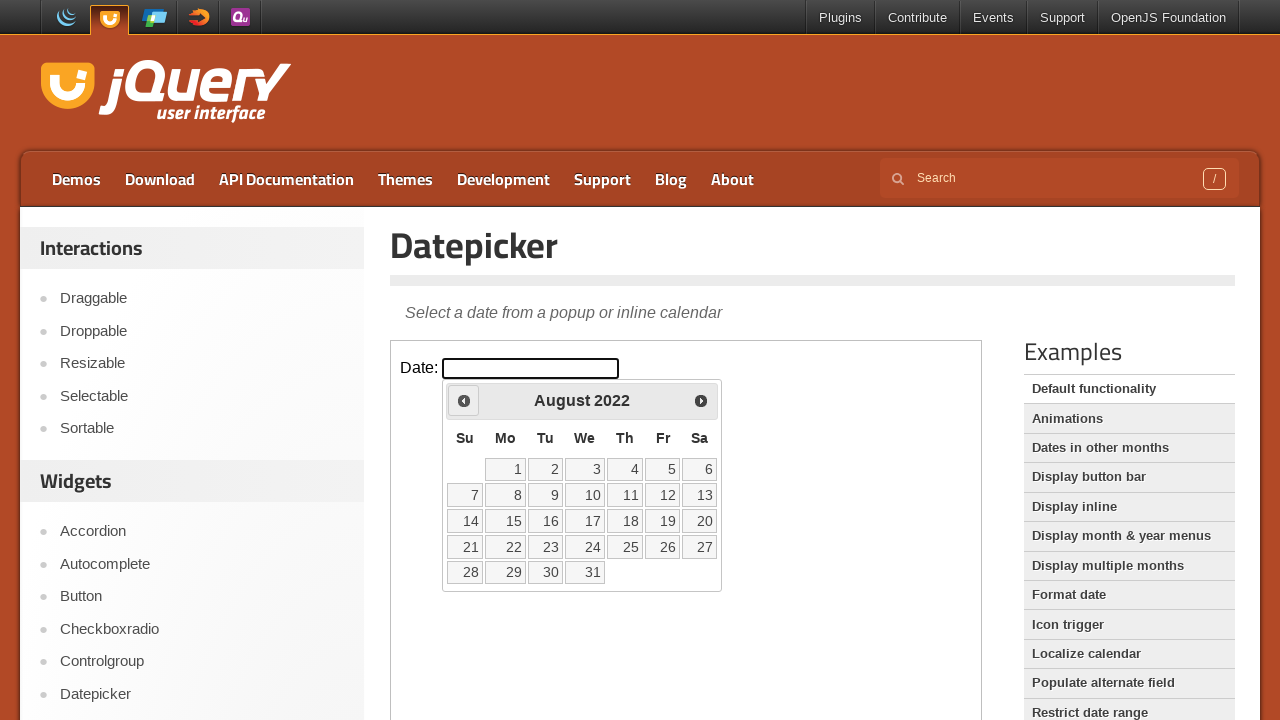

Clicked previous month button (current: August 2022) at (464, 400) on iframe.demo-frame >> internal:control=enter-frame >> .ui-datepicker-prev
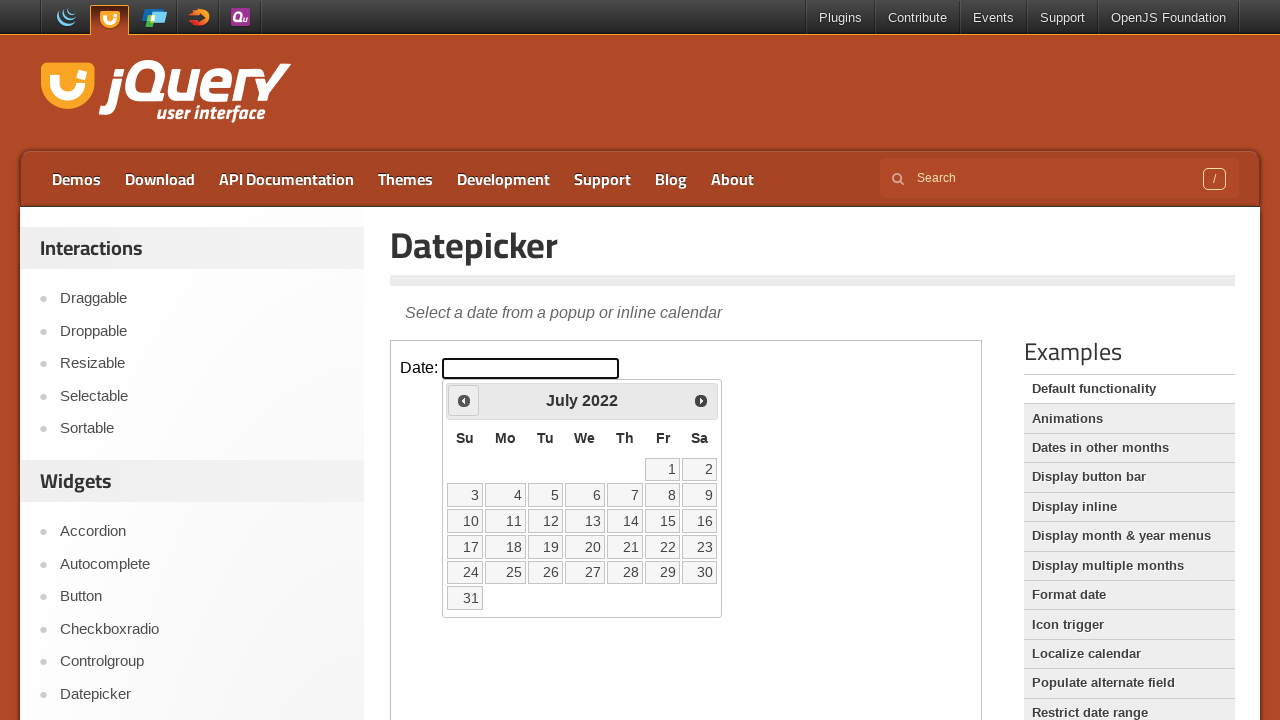

Clicked previous month button (current: July 2022) at (464, 400) on iframe.demo-frame >> internal:control=enter-frame >> .ui-datepicker-prev
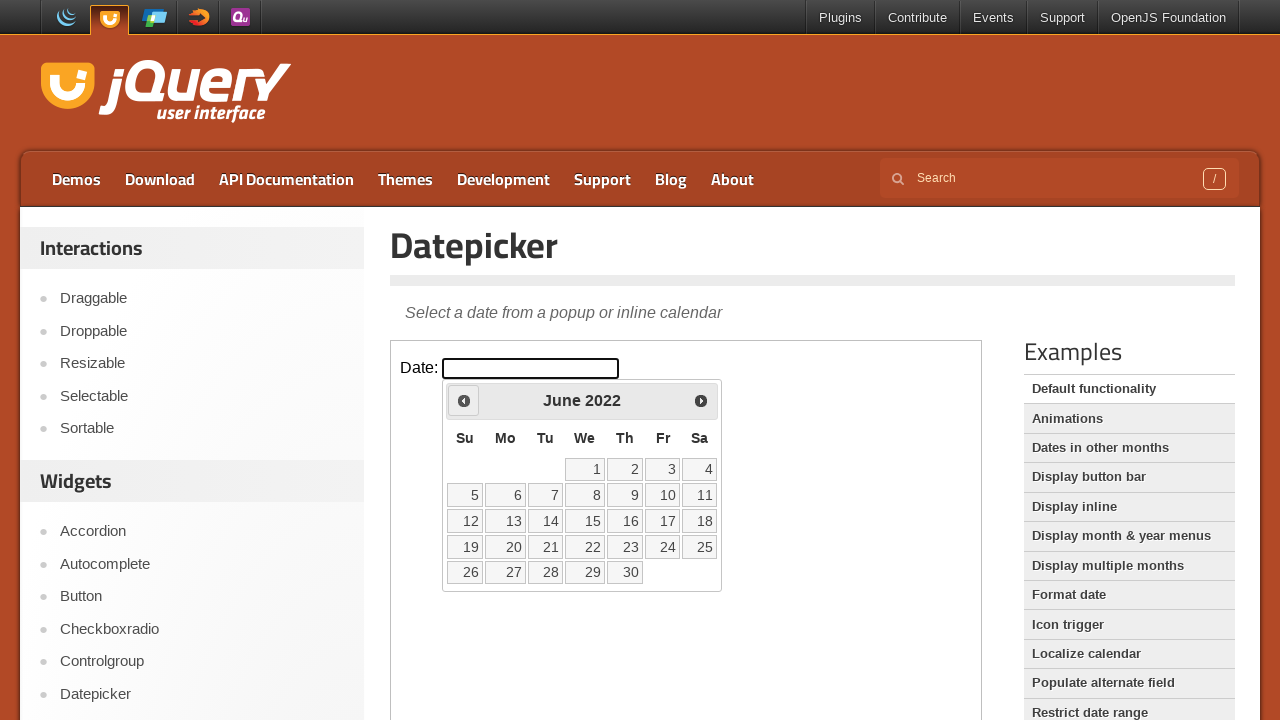

Clicked previous month button (current: June 2022) at (464, 400) on iframe.demo-frame >> internal:control=enter-frame >> .ui-datepicker-prev
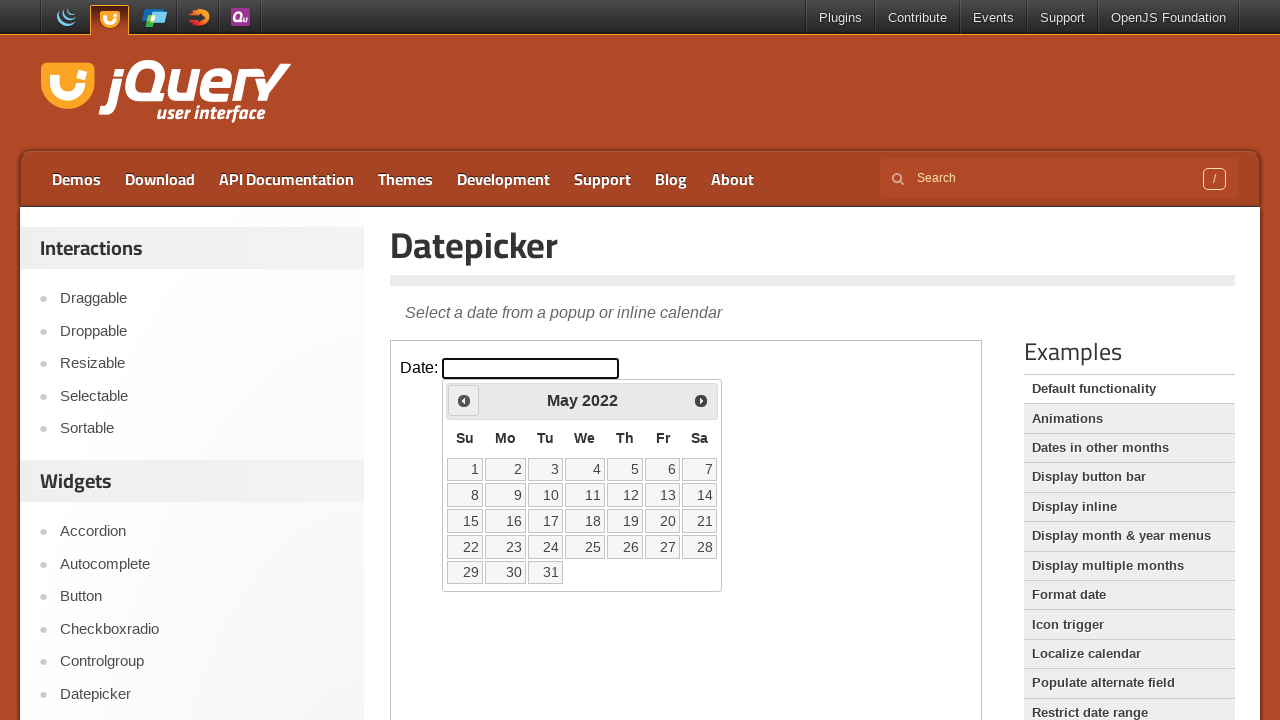

Clicked previous month button (current: May 2022) at (464, 400) on iframe.demo-frame >> internal:control=enter-frame >> .ui-datepicker-prev
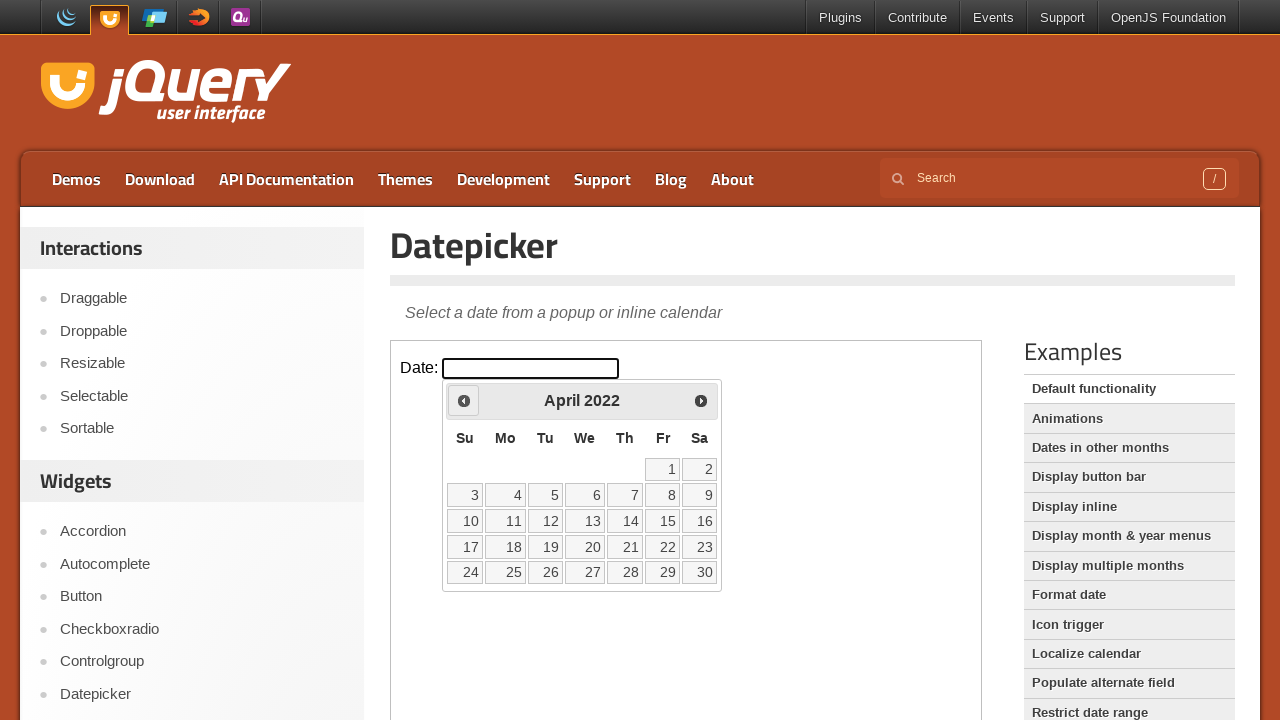

Clicked previous month button (current: April 2022) at (464, 400) on iframe.demo-frame >> internal:control=enter-frame >> .ui-datepicker-prev
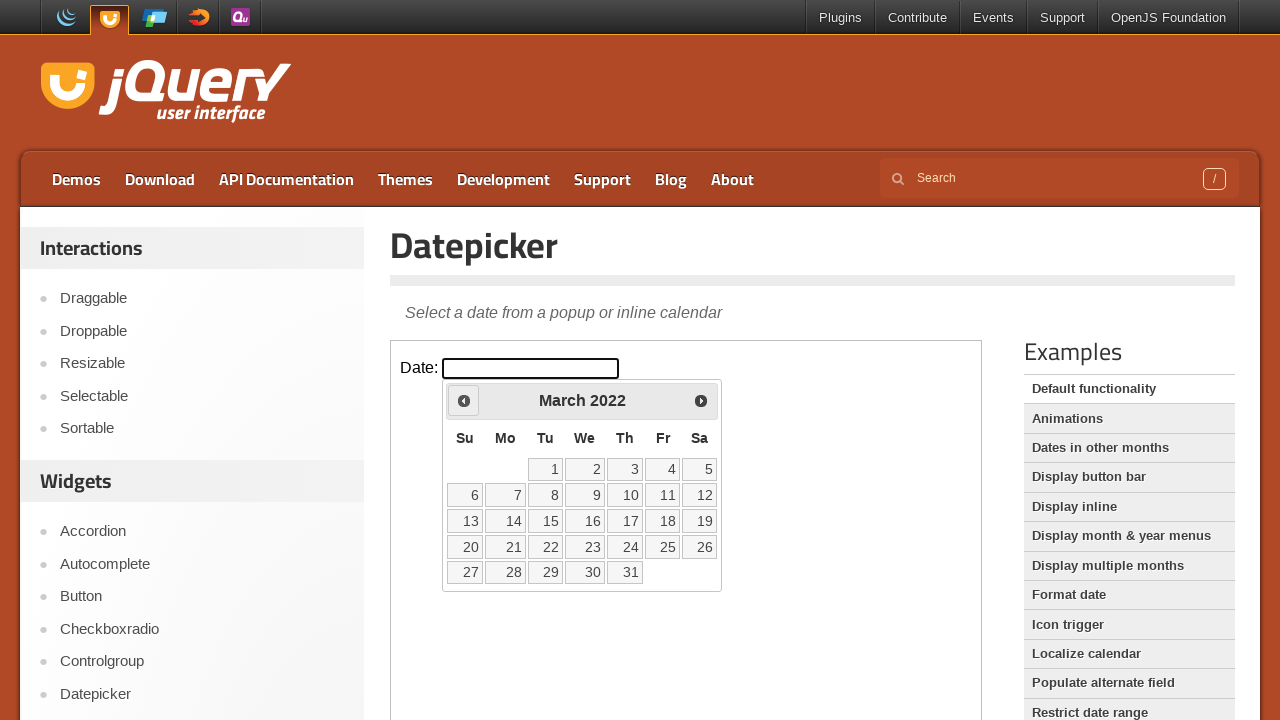

Clicked previous month button (current: March 2022) at (464, 400) on iframe.demo-frame >> internal:control=enter-frame >> .ui-datepicker-prev
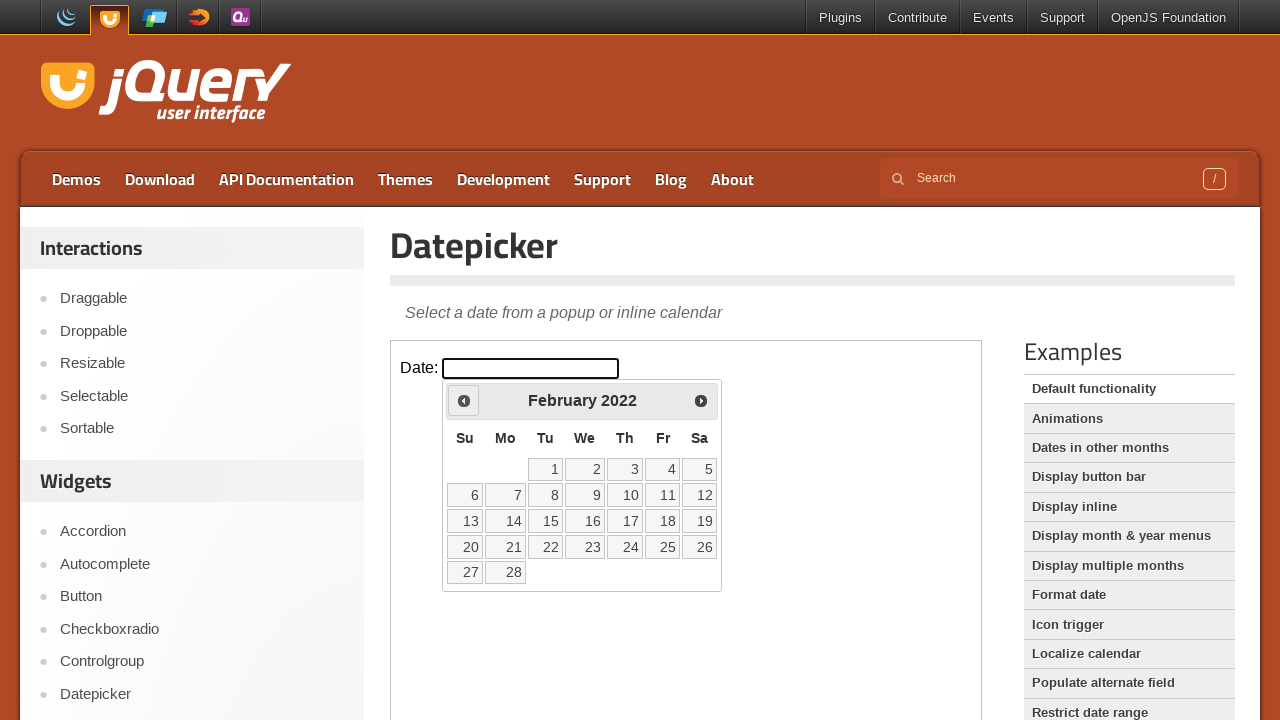

Clicked previous month button (current: February 2022) at (464, 400) on iframe.demo-frame >> internal:control=enter-frame >> .ui-datepicker-prev
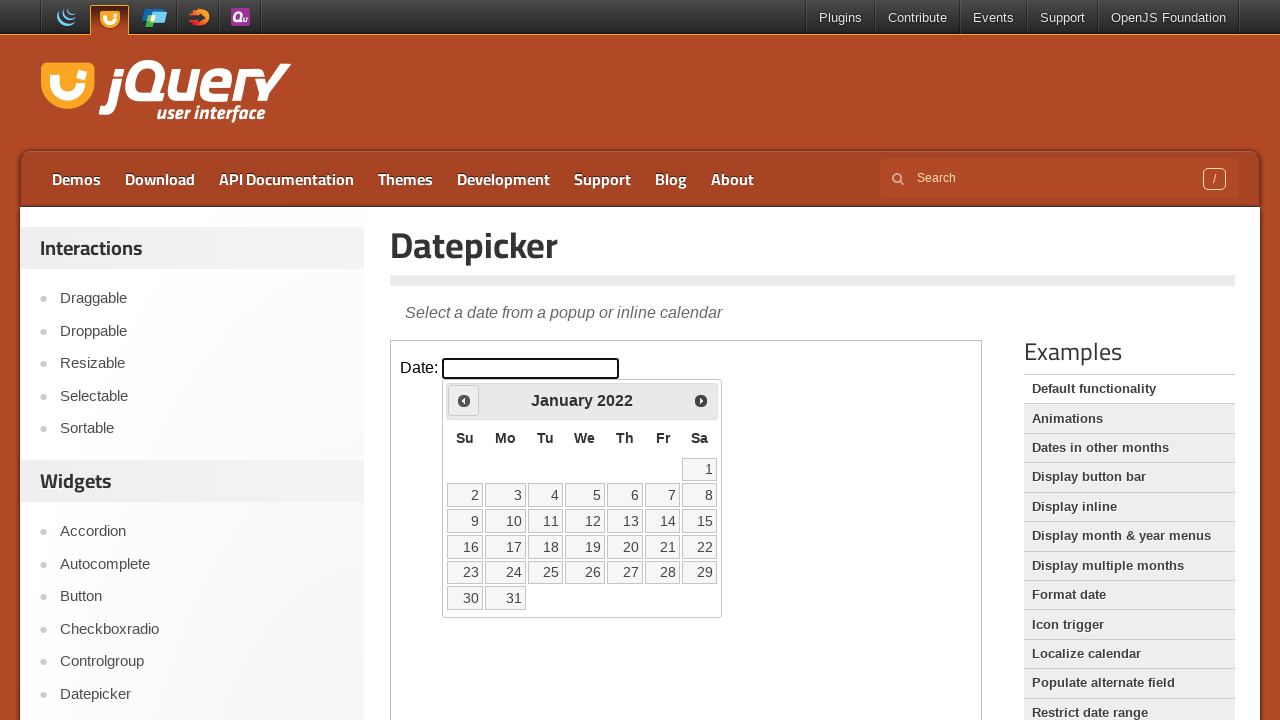

Clicked previous month button (current: January 2022) at (464, 400) on iframe.demo-frame >> internal:control=enter-frame >> .ui-datepicker-prev
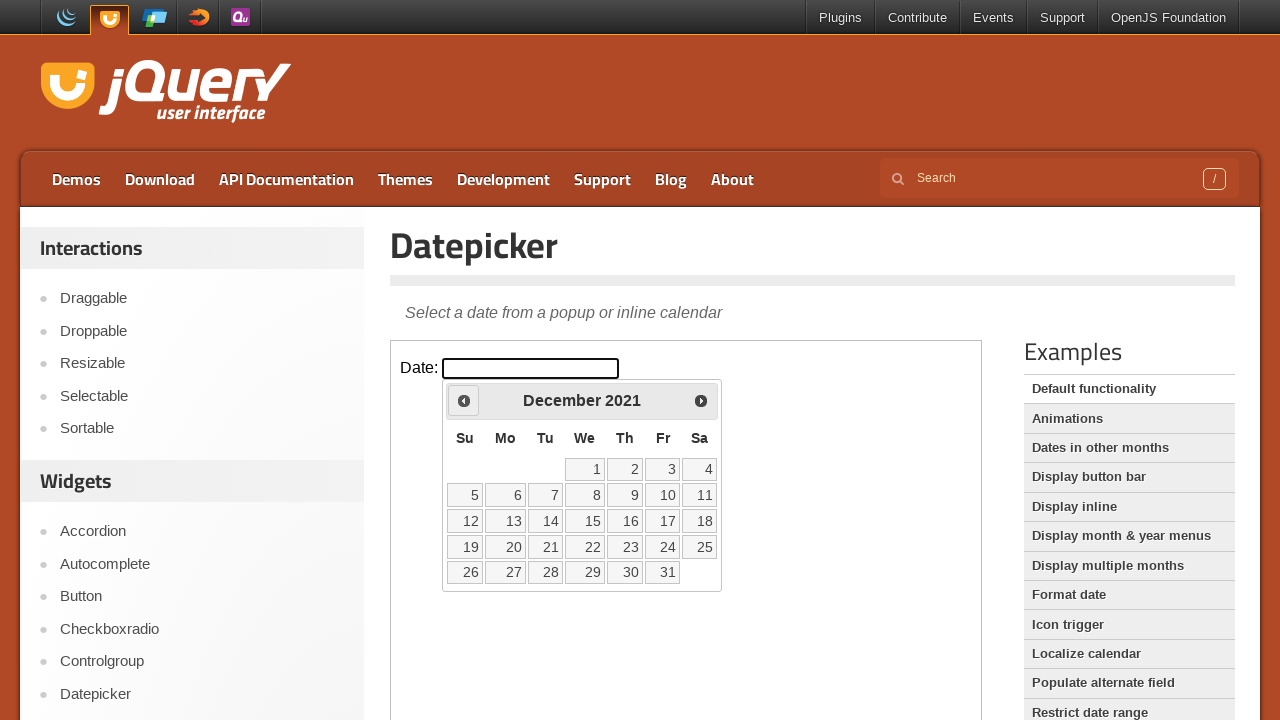

Clicked previous month button (current: December 2021) at (464, 400) on iframe.demo-frame >> internal:control=enter-frame >> .ui-datepicker-prev
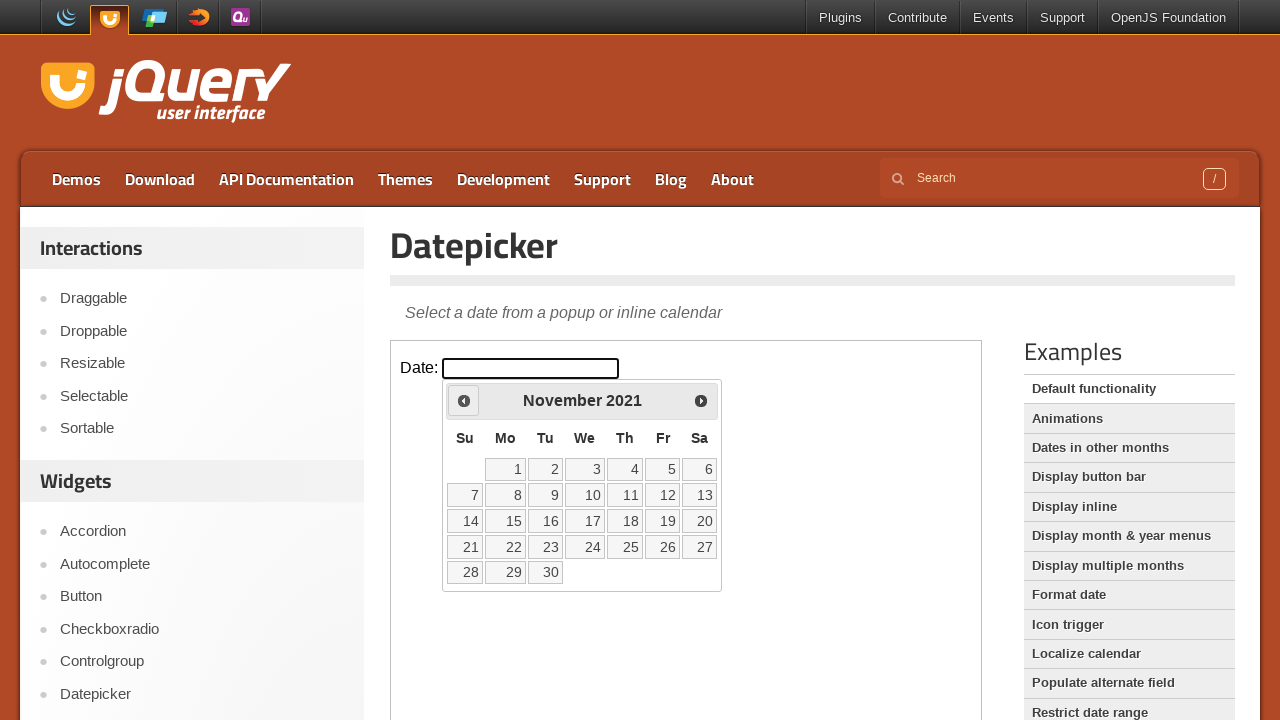

Clicked previous month button (current: November 2021) at (464, 400) on iframe.demo-frame >> internal:control=enter-frame >> .ui-datepicker-prev
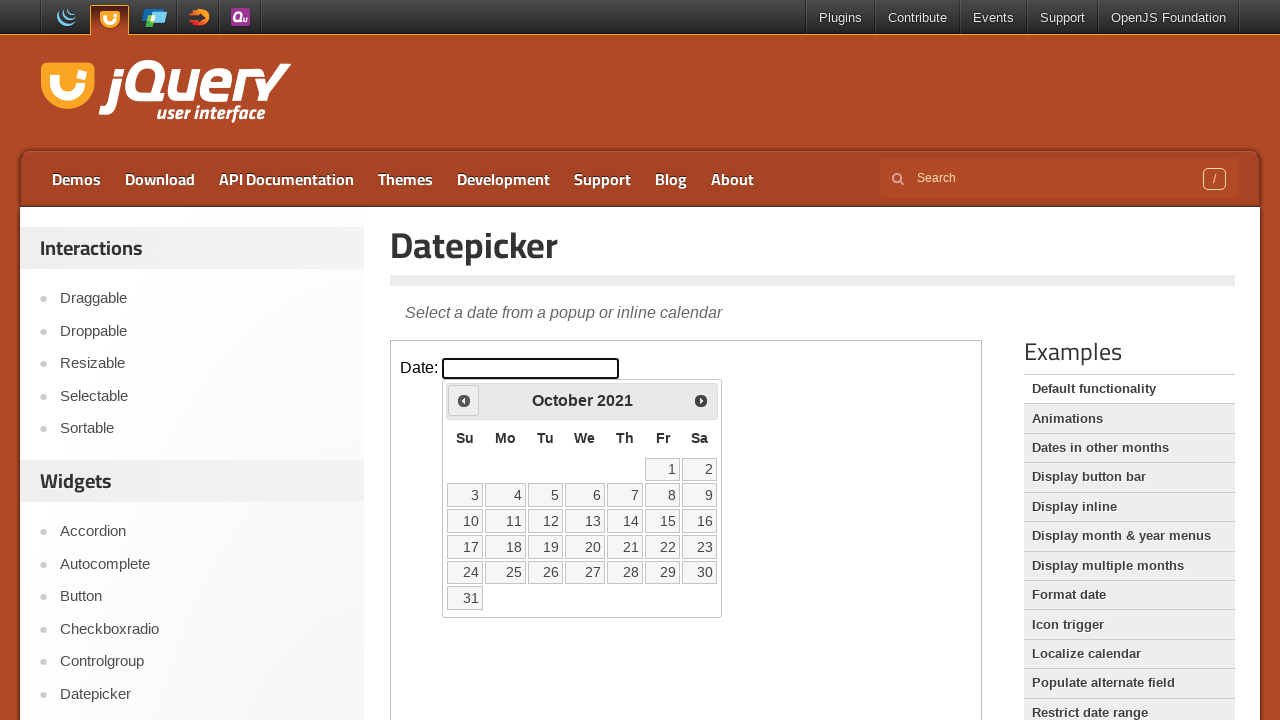

Clicked previous month button (current: October 2021) at (464, 400) on iframe.demo-frame >> internal:control=enter-frame >> .ui-datepicker-prev
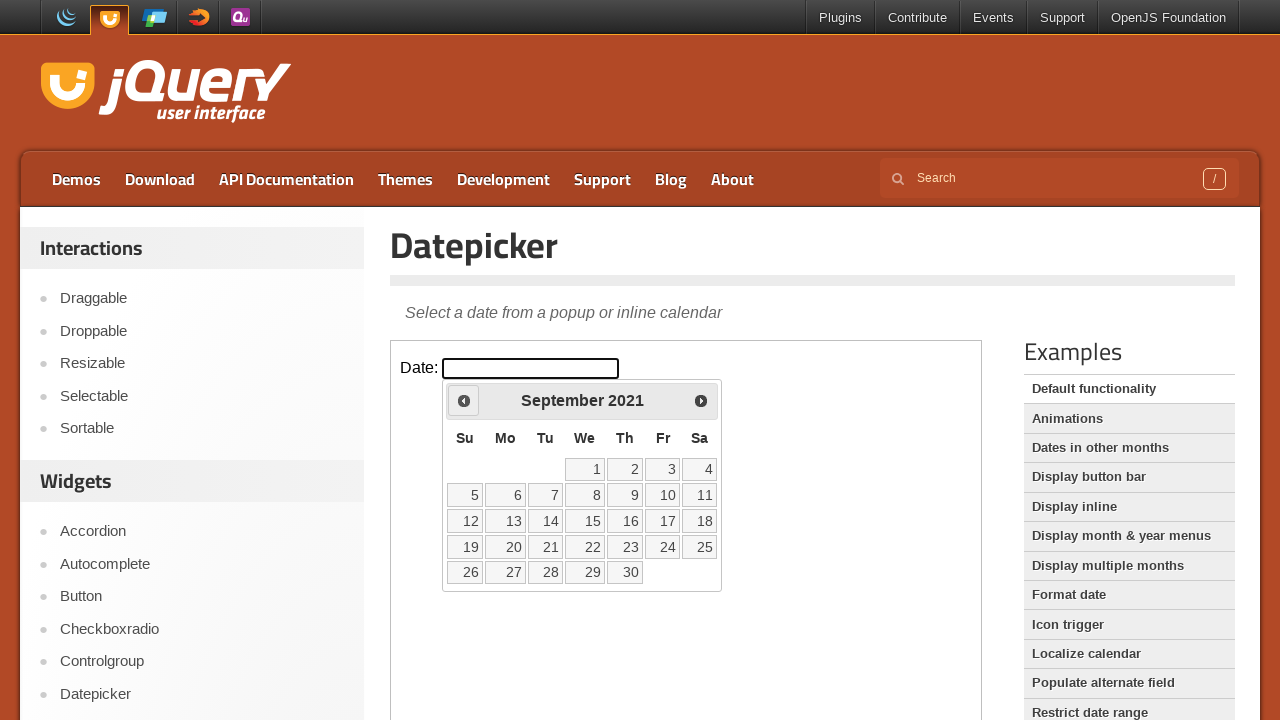

Clicked previous month button (current: September 2021) at (464, 400) on iframe.demo-frame >> internal:control=enter-frame >> .ui-datepicker-prev
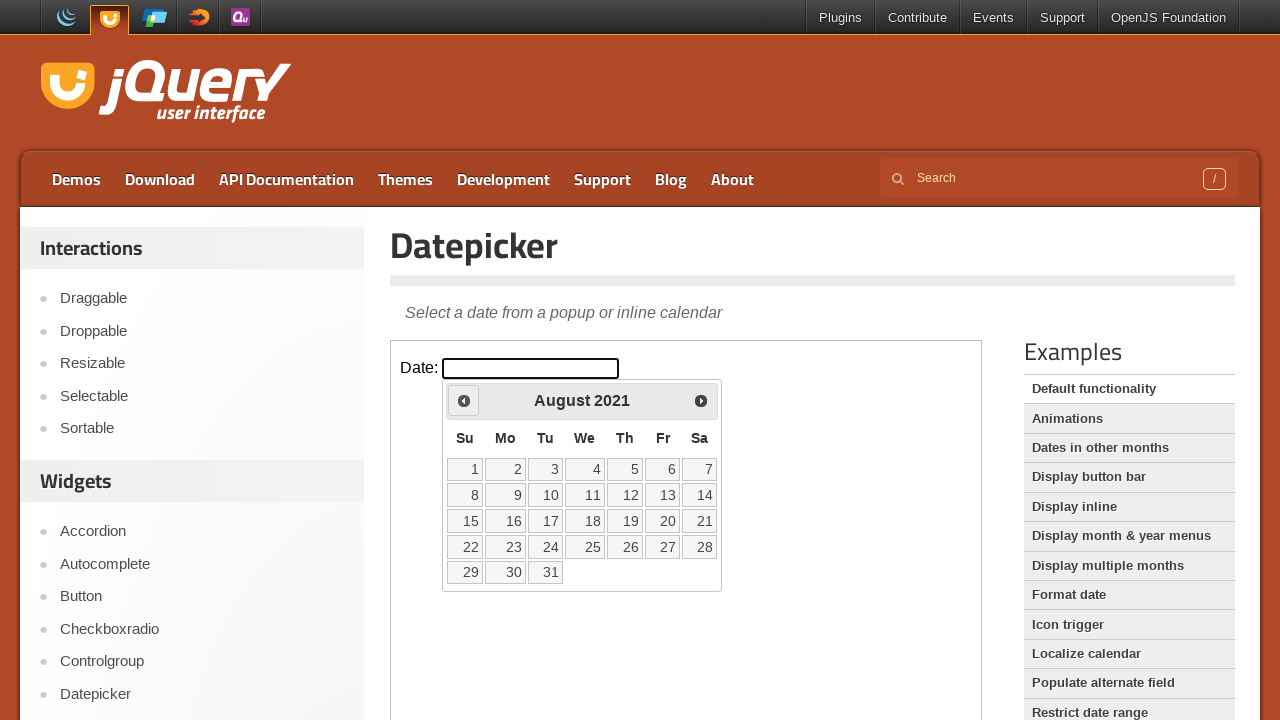

Clicked previous month button (current: August 2021) at (464, 400) on iframe.demo-frame >> internal:control=enter-frame >> .ui-datepicker-prev
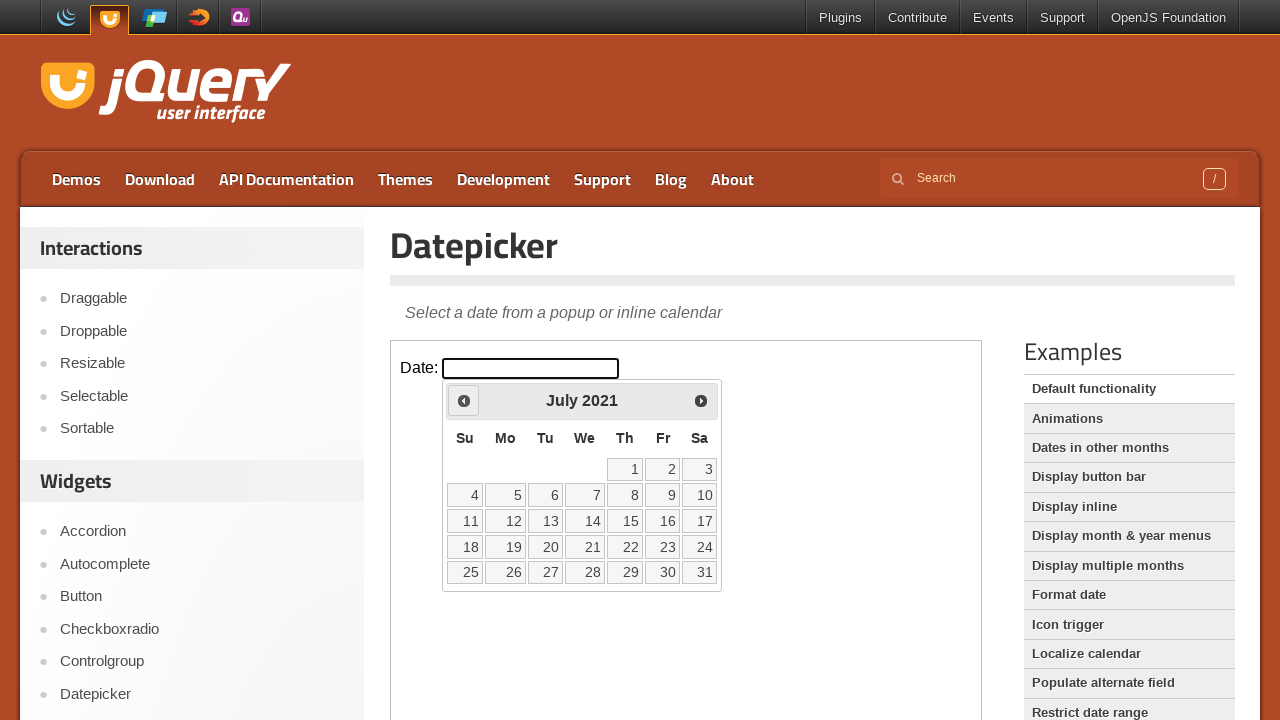

Clicked previous month button (current: July 2021) at (464, 400) on iframe.demo-frame >> internal:control=enter-frame >> .ui-datepicker-prev
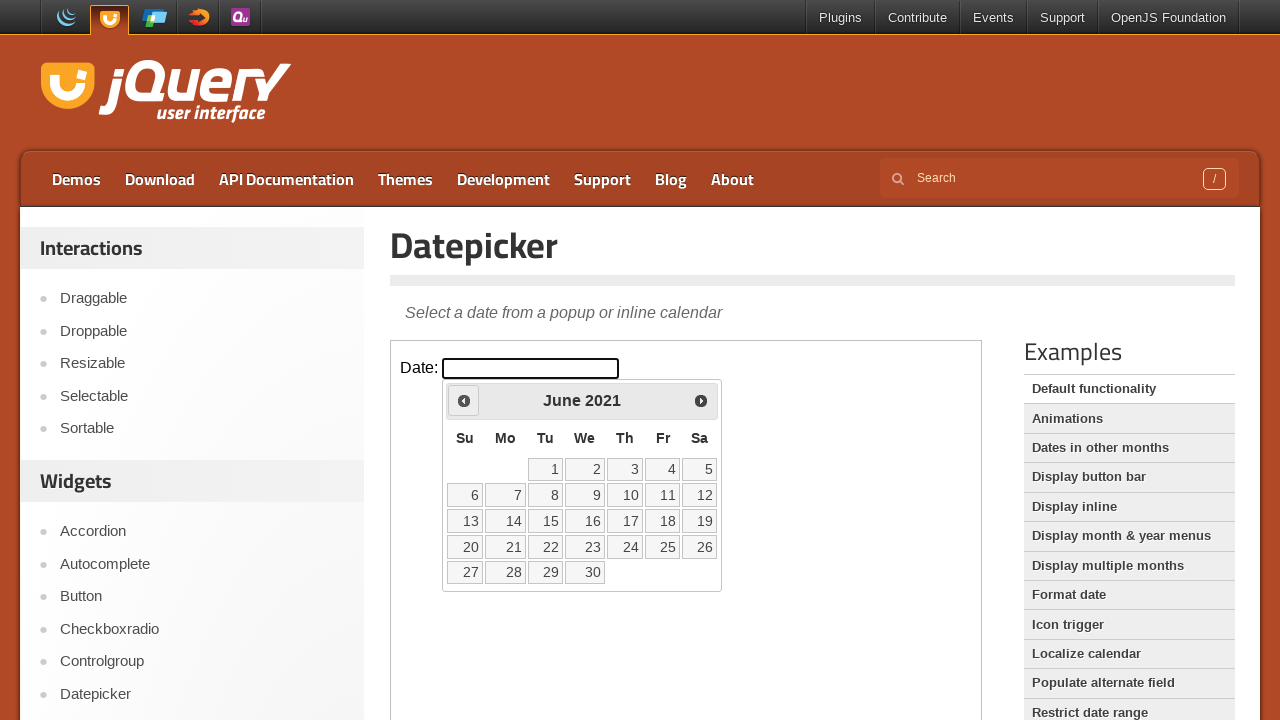

Clicked previous month button (current: June 2021) at (464, 400) on iframe.demo-frame >> internal:control=enter-frame >> .ui-datepicker-prev
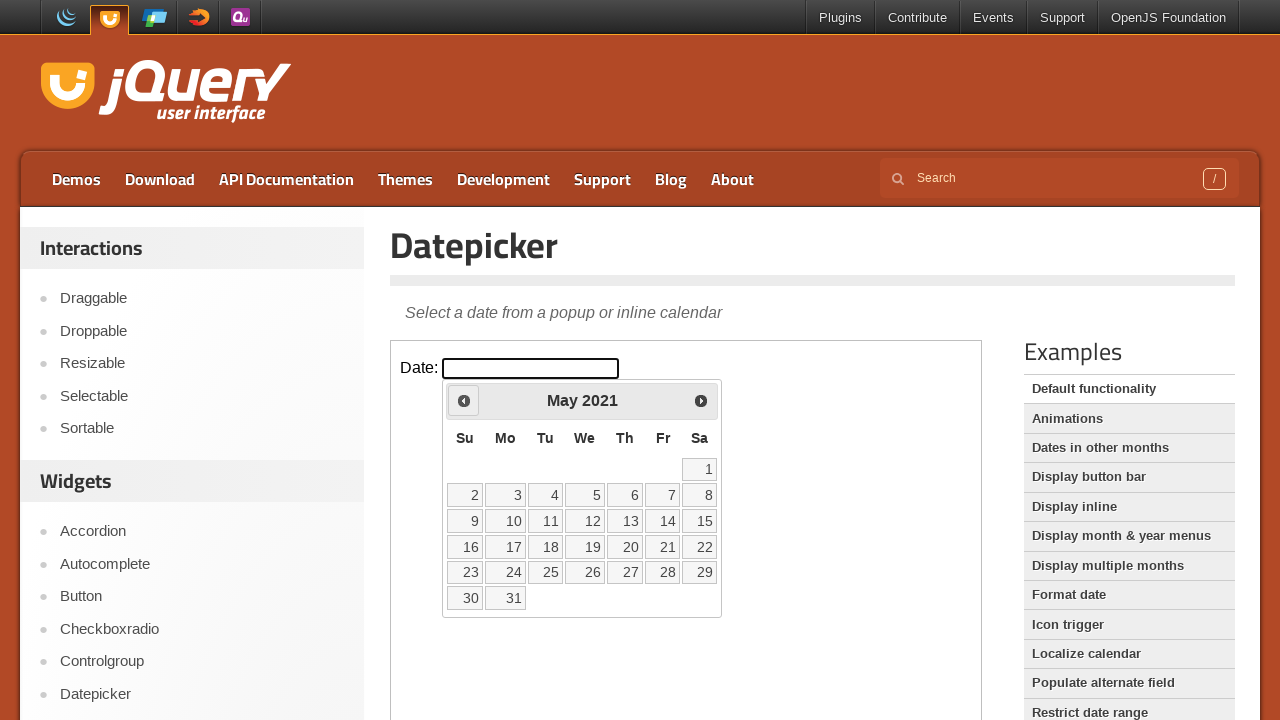

Clicked previous month button (current: May 2021) at (464, 400) on iframe.demo-frame >> internal:control=enter-frame >> .ui-datepicker-prev
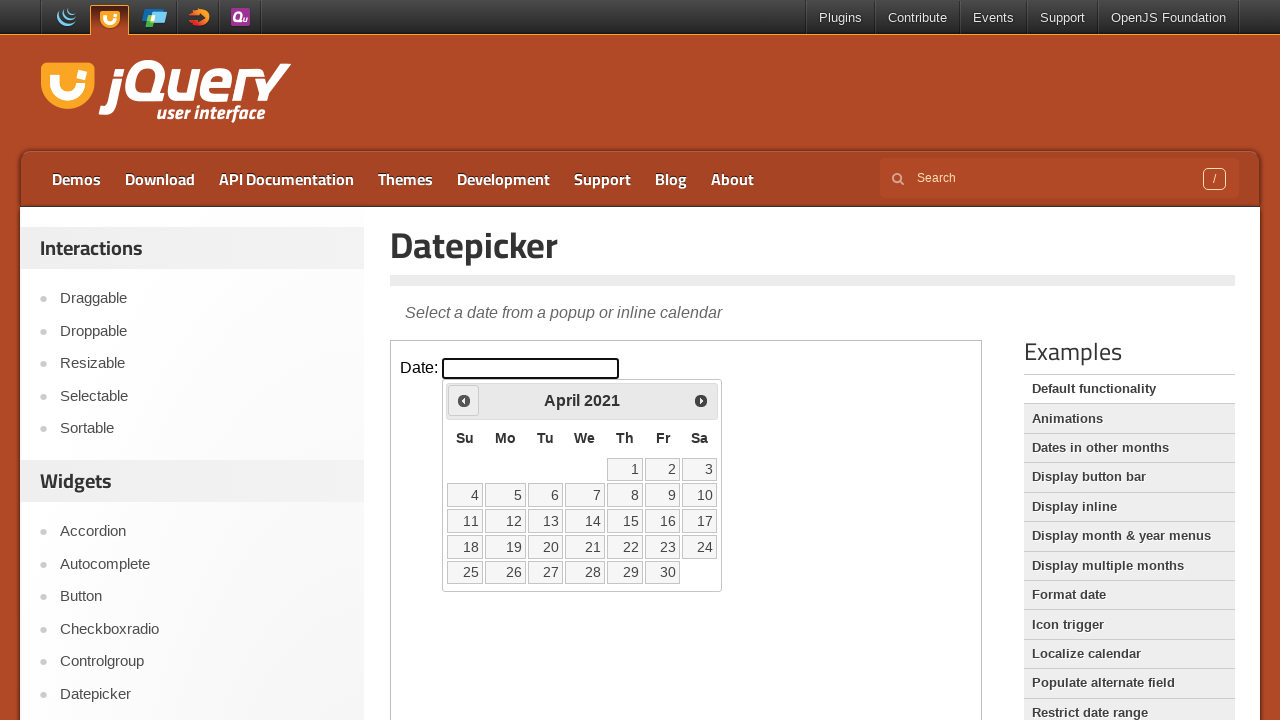

Clicked previous month button (current: April 2021) at (464, 400) on iframe.demo-frame >> internal:control=enter-frame >> .ui-datepicker-prev
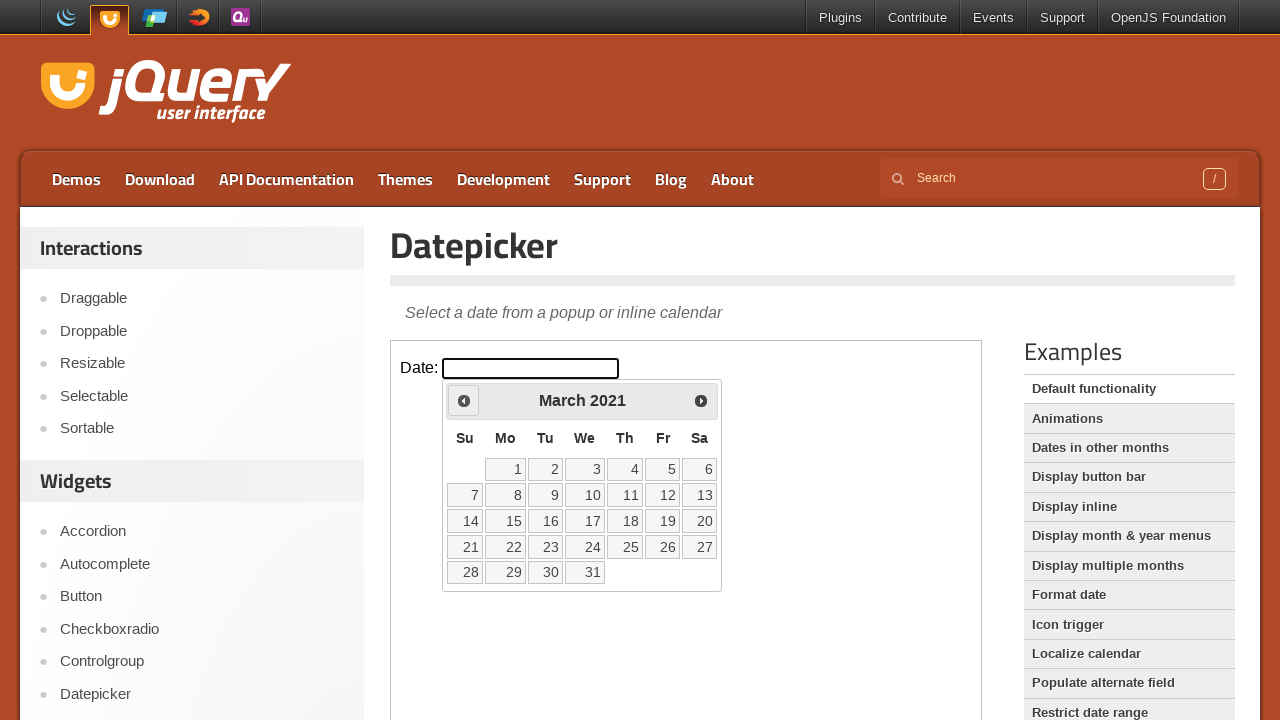

Clicked previous month button (current: March 2021) at (464, 400) on iframe.demo-frame >> internal:control=enter-frame >> .ui-datepicker-prev
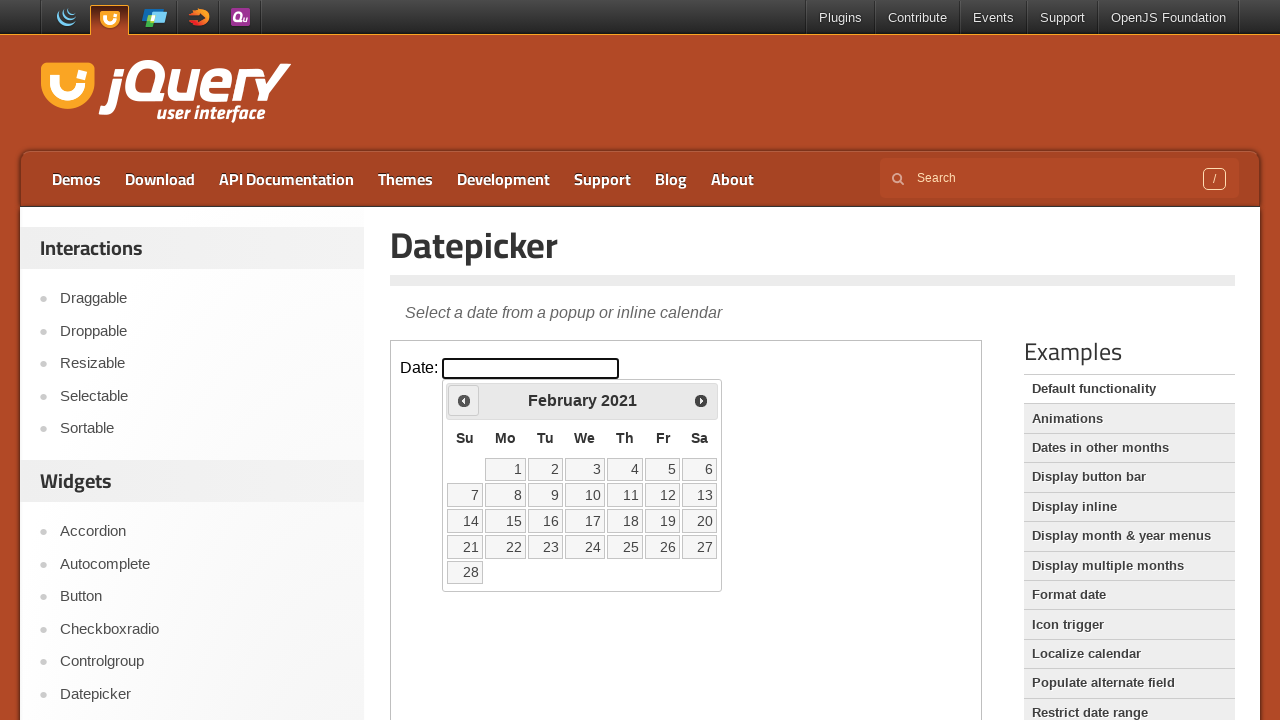

Clicked previous month button (current: February 2021) at (464, 400) on iframe.demo-frame >> internal:control=enter-frame >> .ui-datepicker-prev
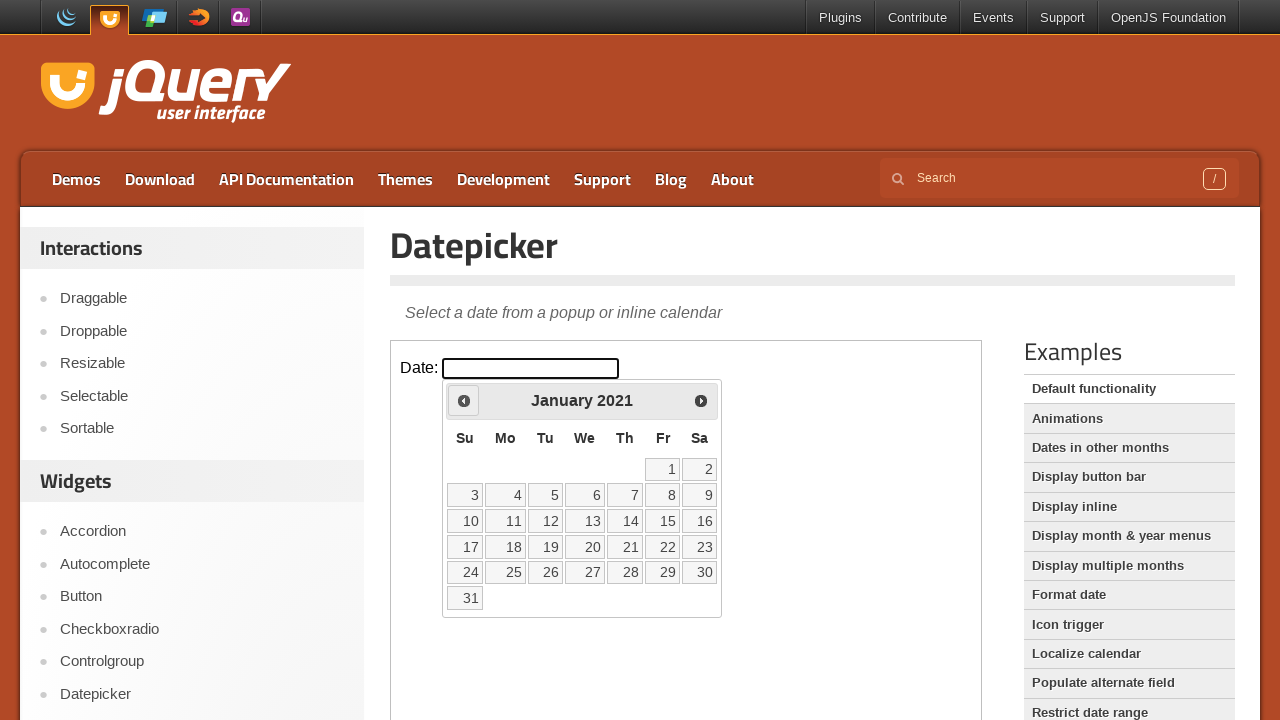

Clicked previous month button (current: January 2021) at (464, 400) on iframe.demo-frame >> internal:control=enter-frame >> .ui-datepicker-prev
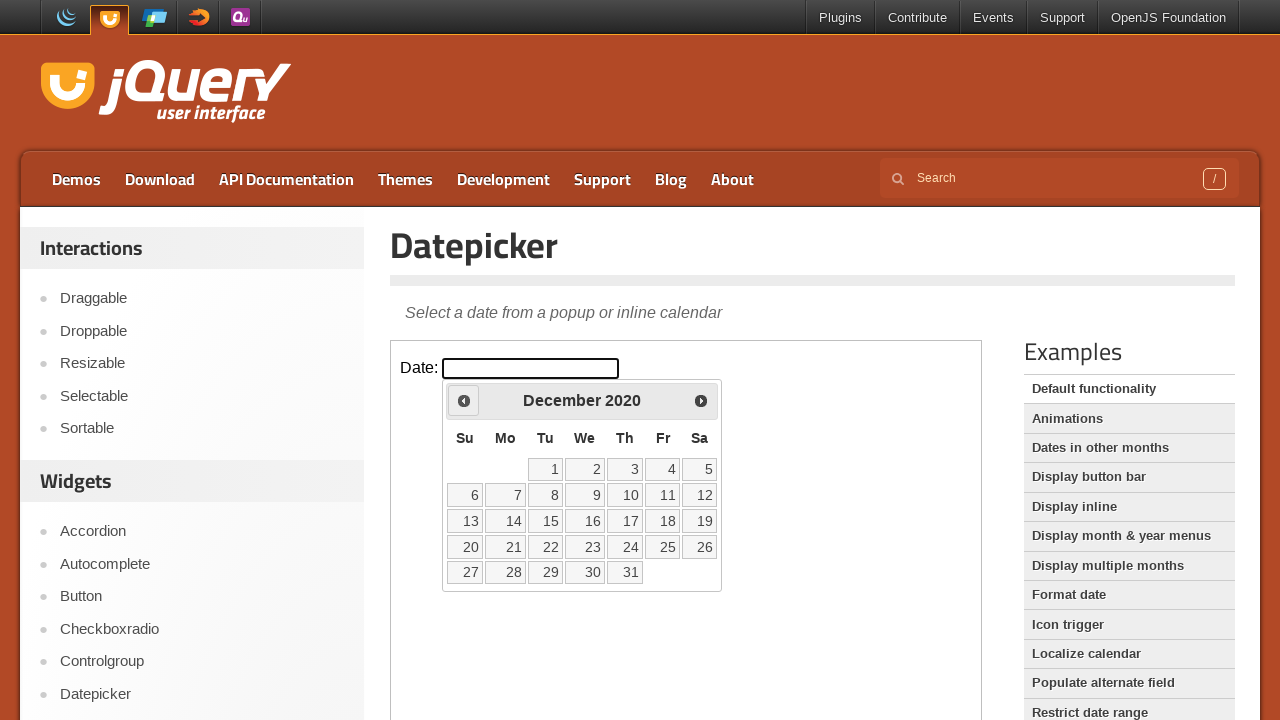

Clicked previous month button (current: December 2020) at (464, 400) on iframe.demo-frame >> internal:control=enter-frame >> .ui-datepicker-prev
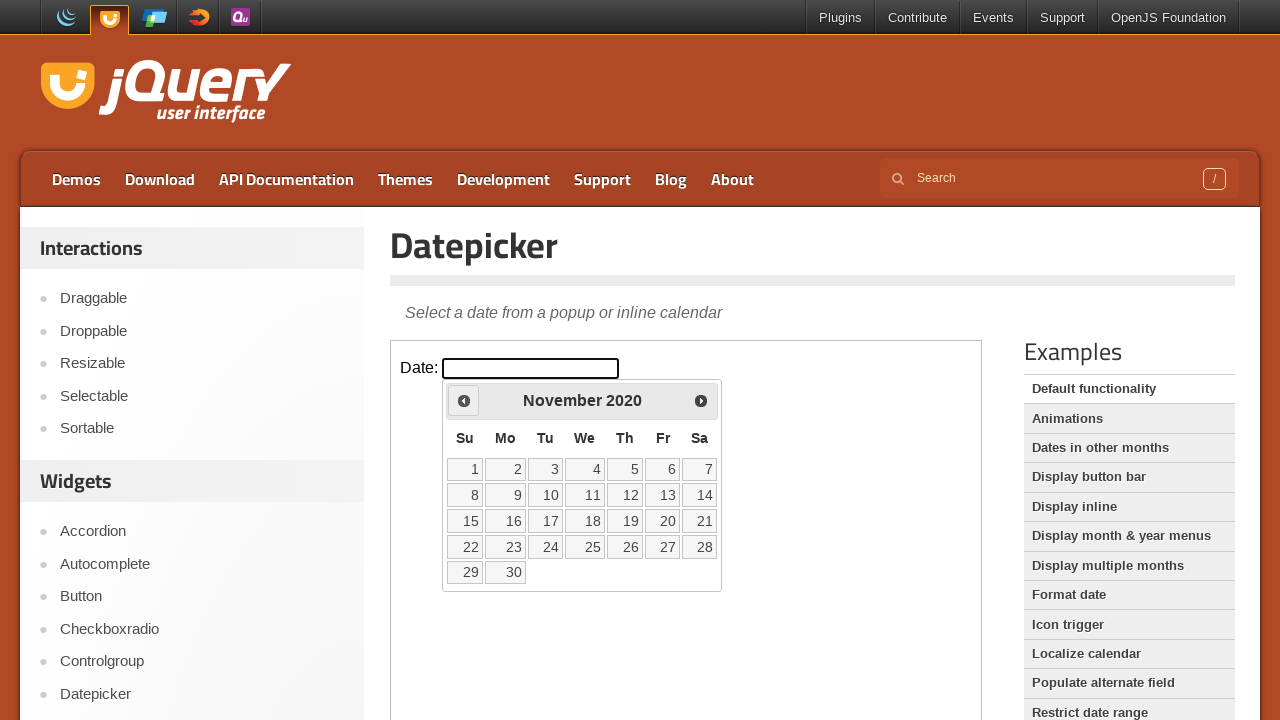

Clicked previous month button (current: November 2020) at (464, 400) on iframe.demo-frame >> internal:control=enter-frame >> .ui-datepicker-prev
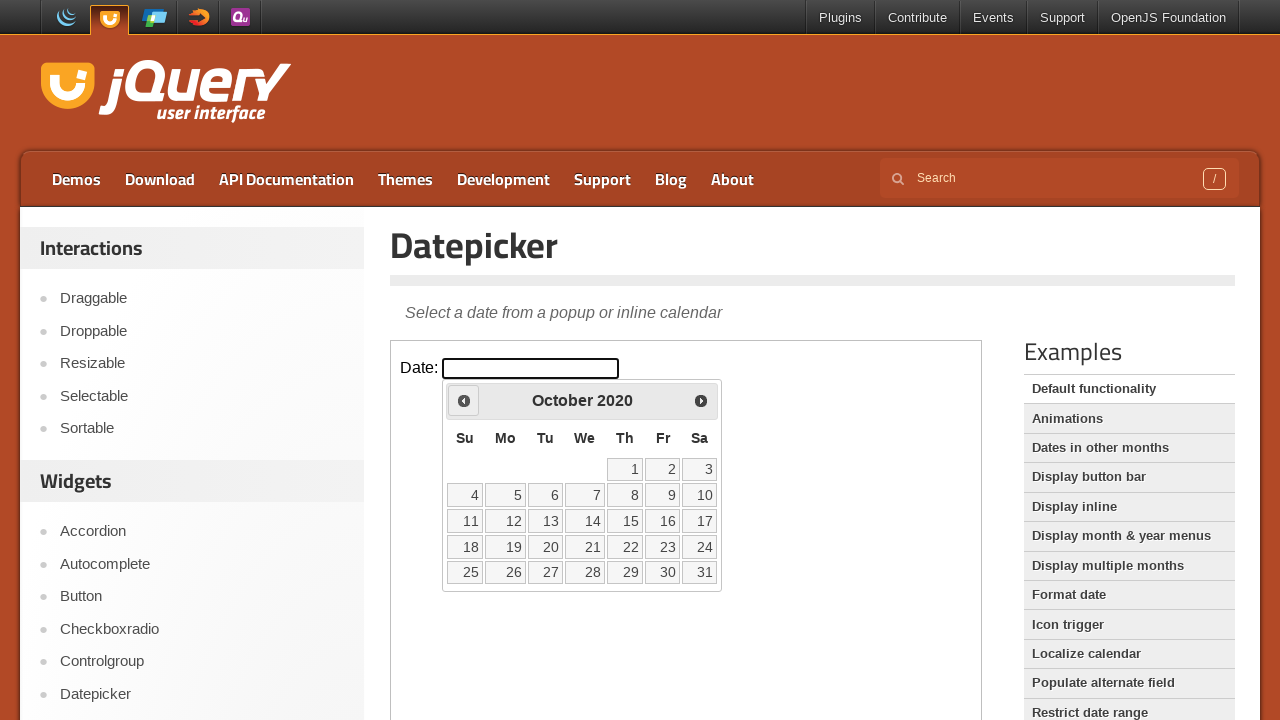

Clicked previous month button (current: October 2020) at (464, 400) on iframe.demo-frame >> internal:control=enter-frame >> .ui-datepicker-prev
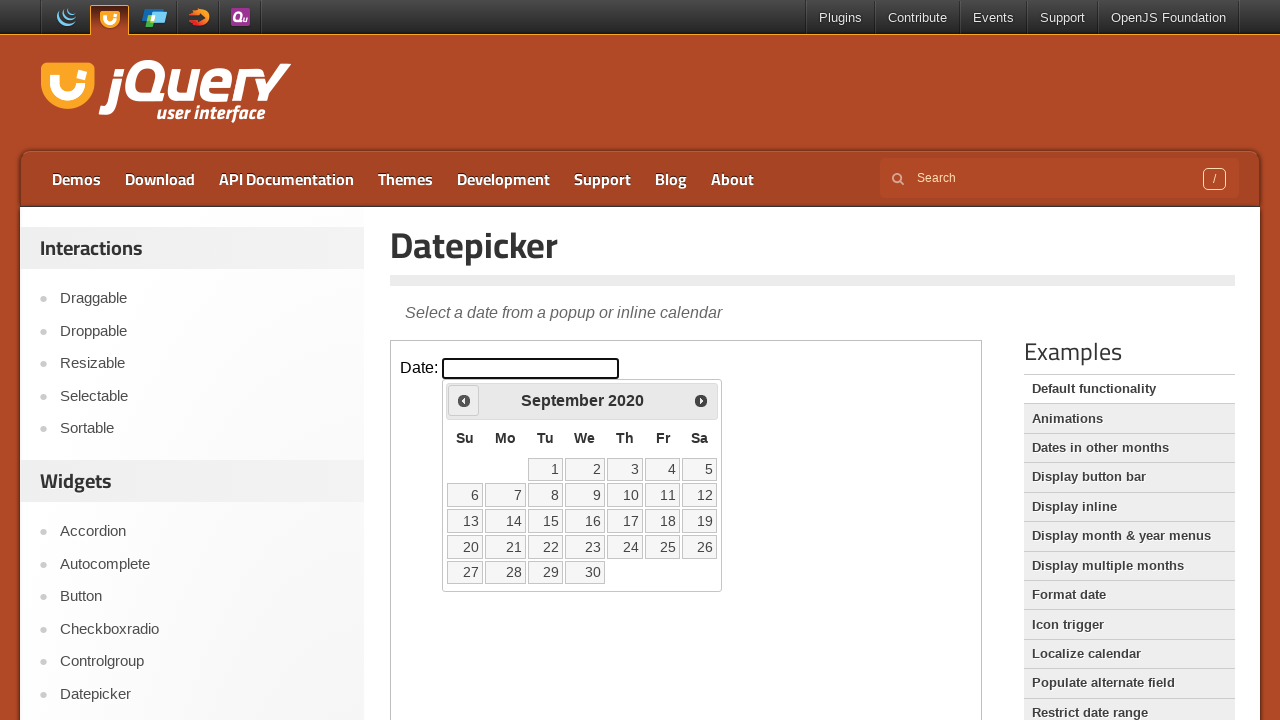

Clicked previous month button (current: September 2020) at (464, 400) on iframe.demo-frame >> internal:control=enter-frame >> .ui-datepicker-prev
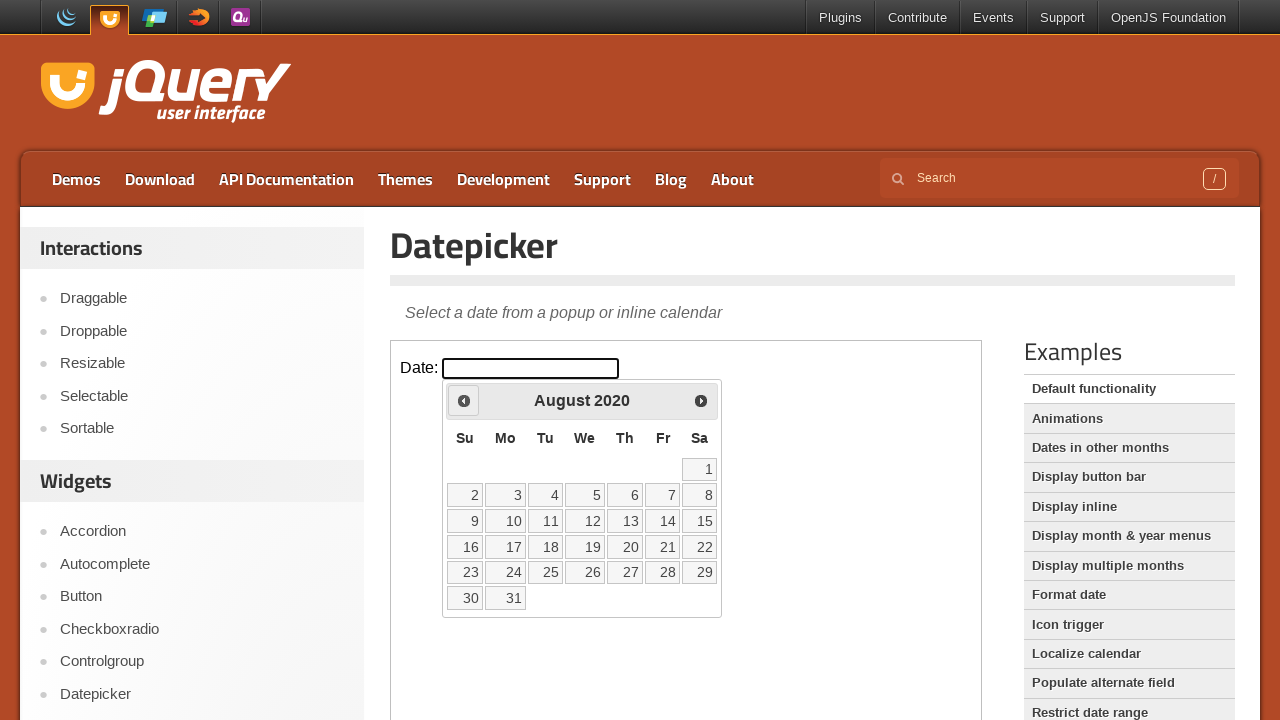

Clicked previous month button (current: August 2020) at (464, 400) on iframe.demo-frame >> internal:control=enter-frame >> .ui-datepicker-prev
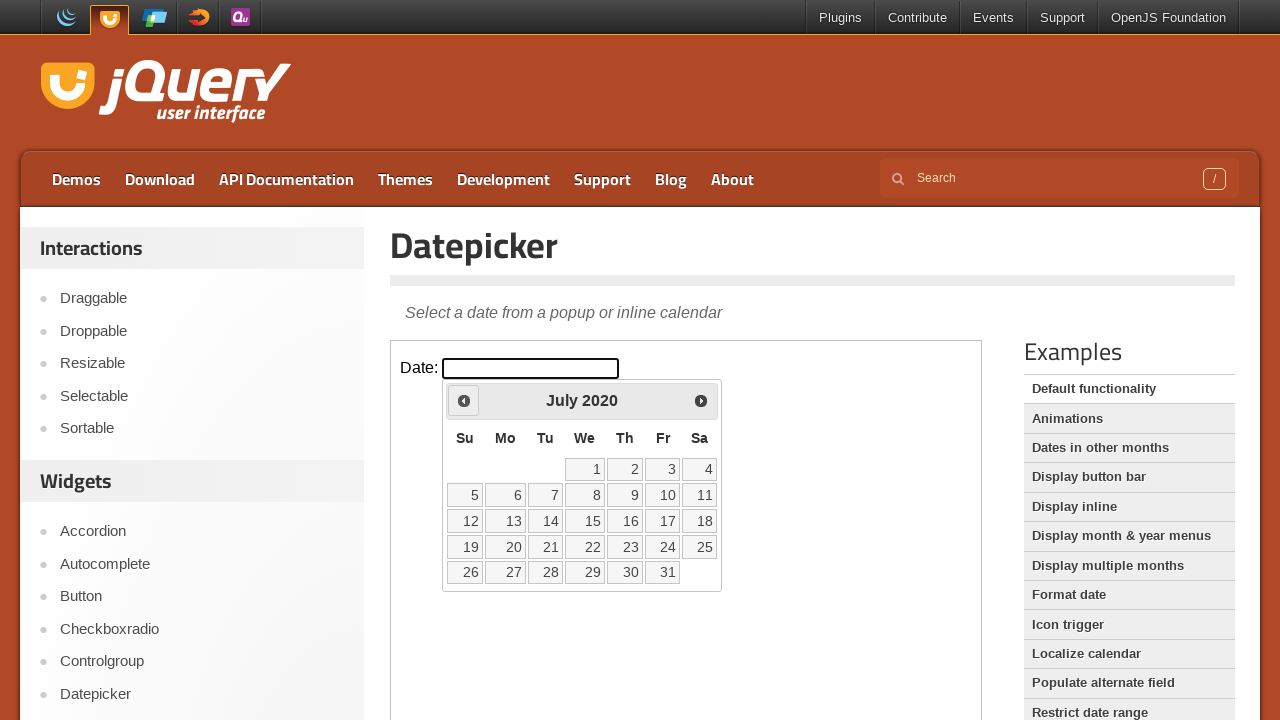

Clicked previous month button (current: July 2020) at (464, 400) on iframe.demo-frame >> internal:control=enter-frame >> .ui-datepicker-prev
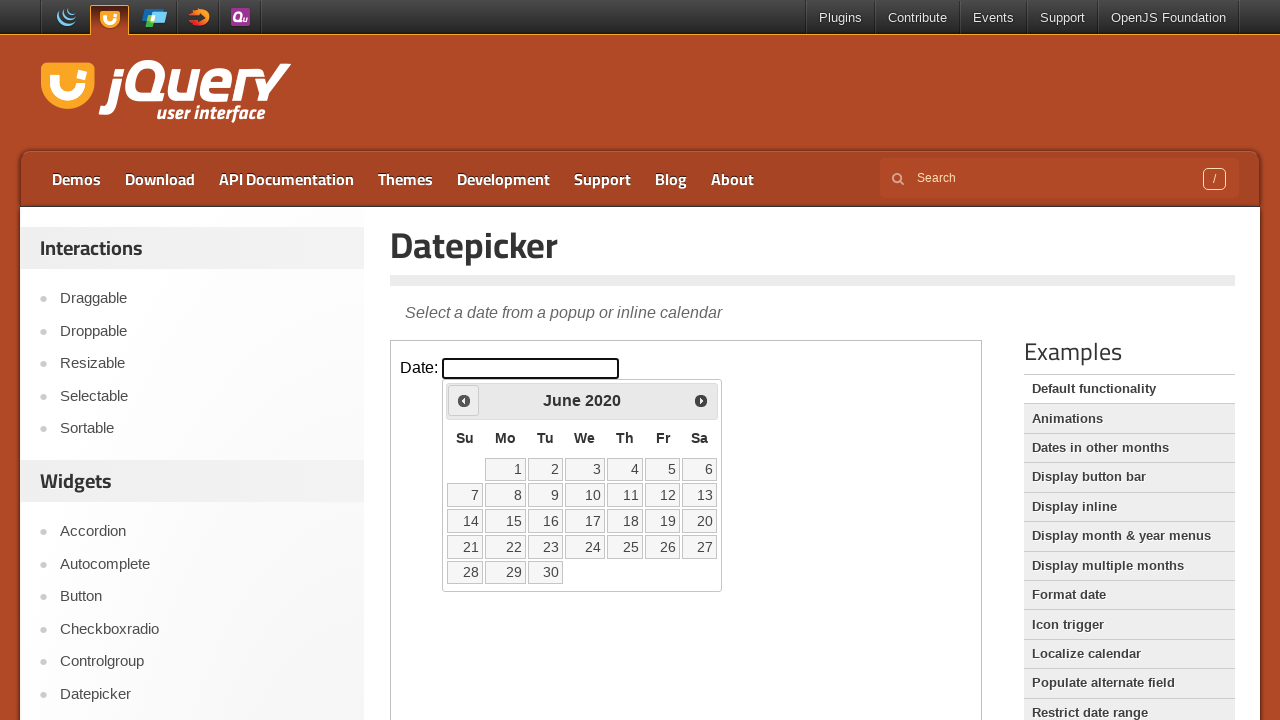

Clicked previous month button (current: June 2020) at (464, 400) on iframe.demo-frame >> internal:control=enter-frame >> .ui-datepicker-prev
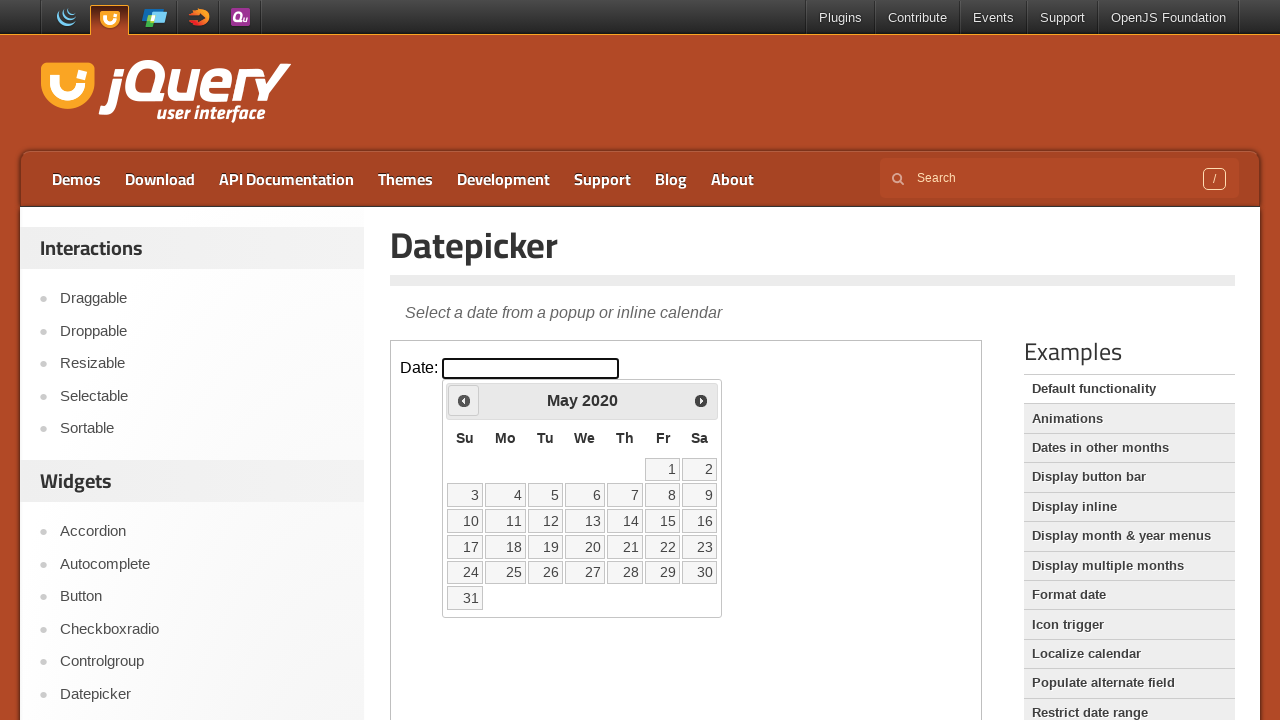

Clicked previous month button (current: May 2020) at (464, 400) on iframe.demo-frame >> internal:control=enter-frame >> .ui-datepicker-prev
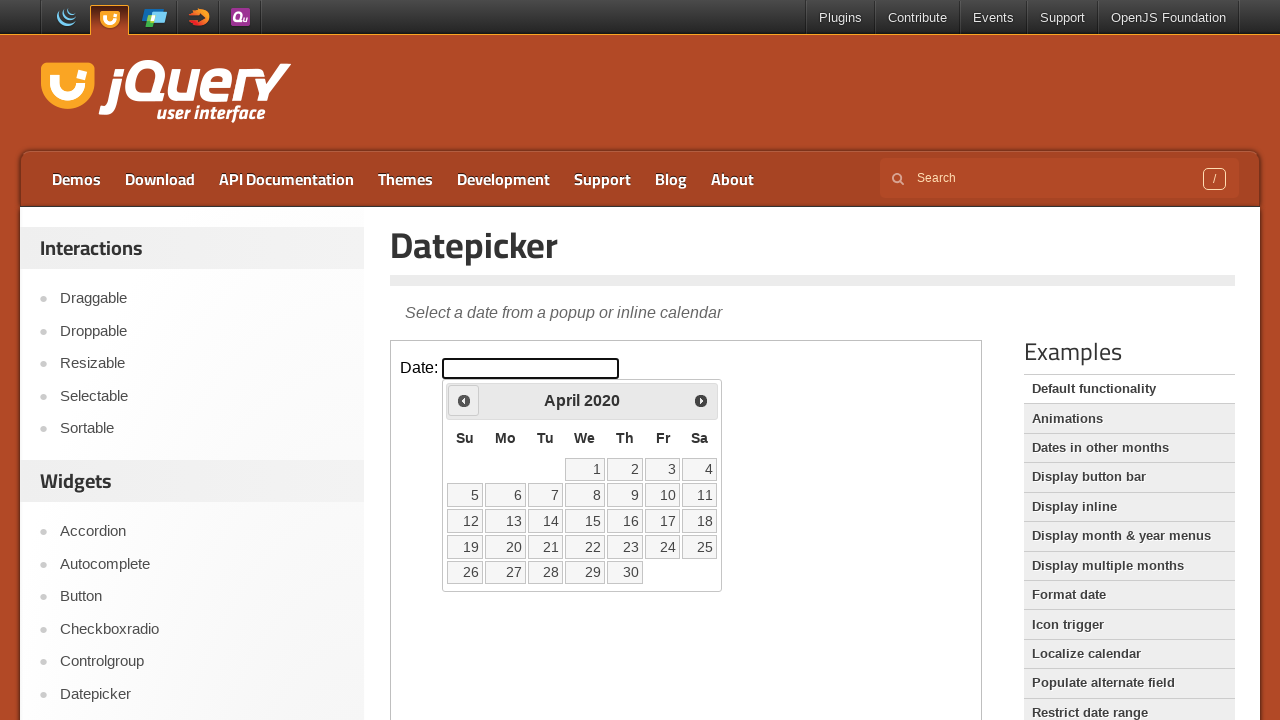

Clicked previous month button (current: April 2020) at (464, 400) on iframe.demo-frame >> internal:control=enter-frame >> .ui-datepicker-prev
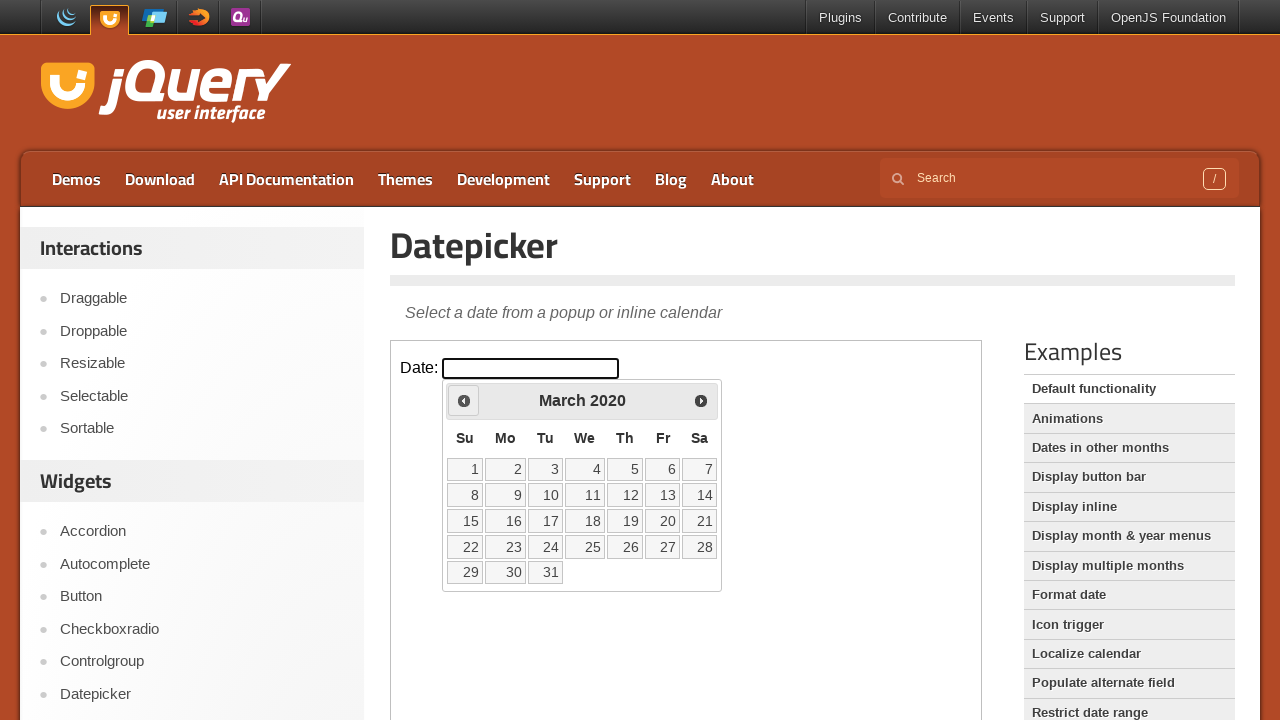

Clicked previous month button (current: March 2020) at (464, 400) on iframe.demo-frame >> internal:control=enter-frame >> .ui-datepicker-prev
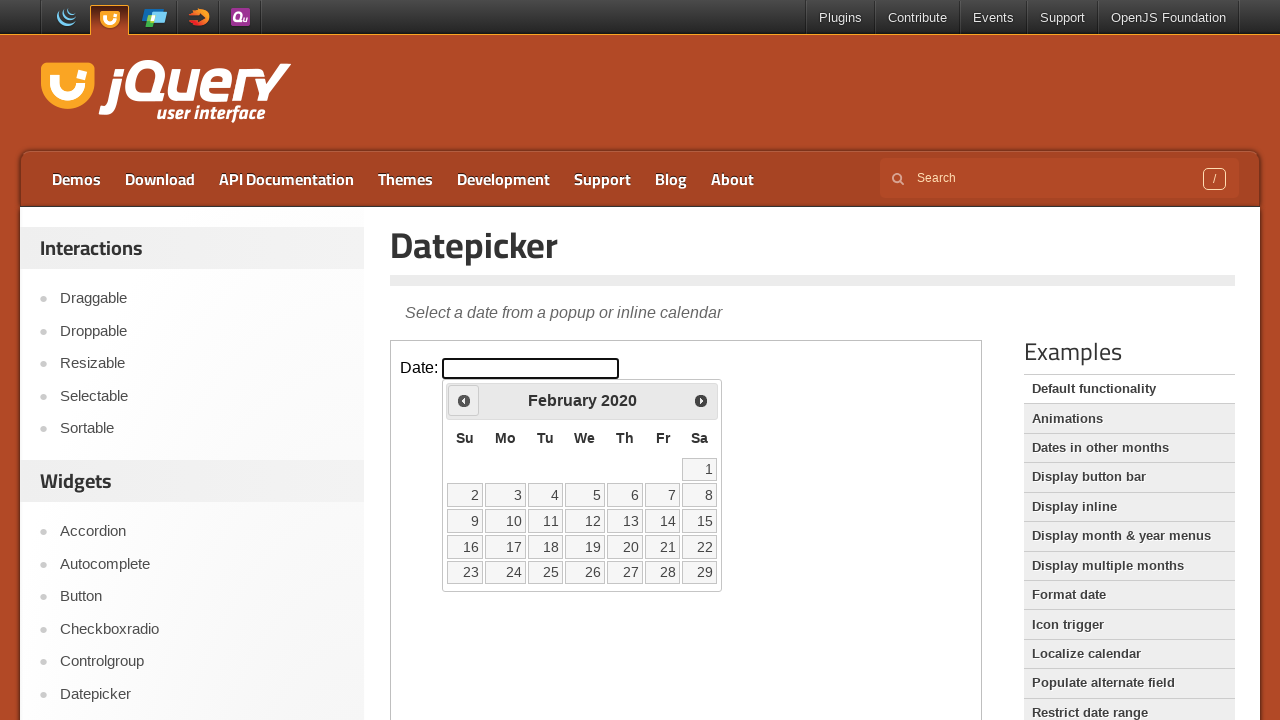

Clicked previous month button (current: February 2020) at (464, 400) on iframe.demo-frame >> internal:control=enter-frame >> .ui-datepicker-prev
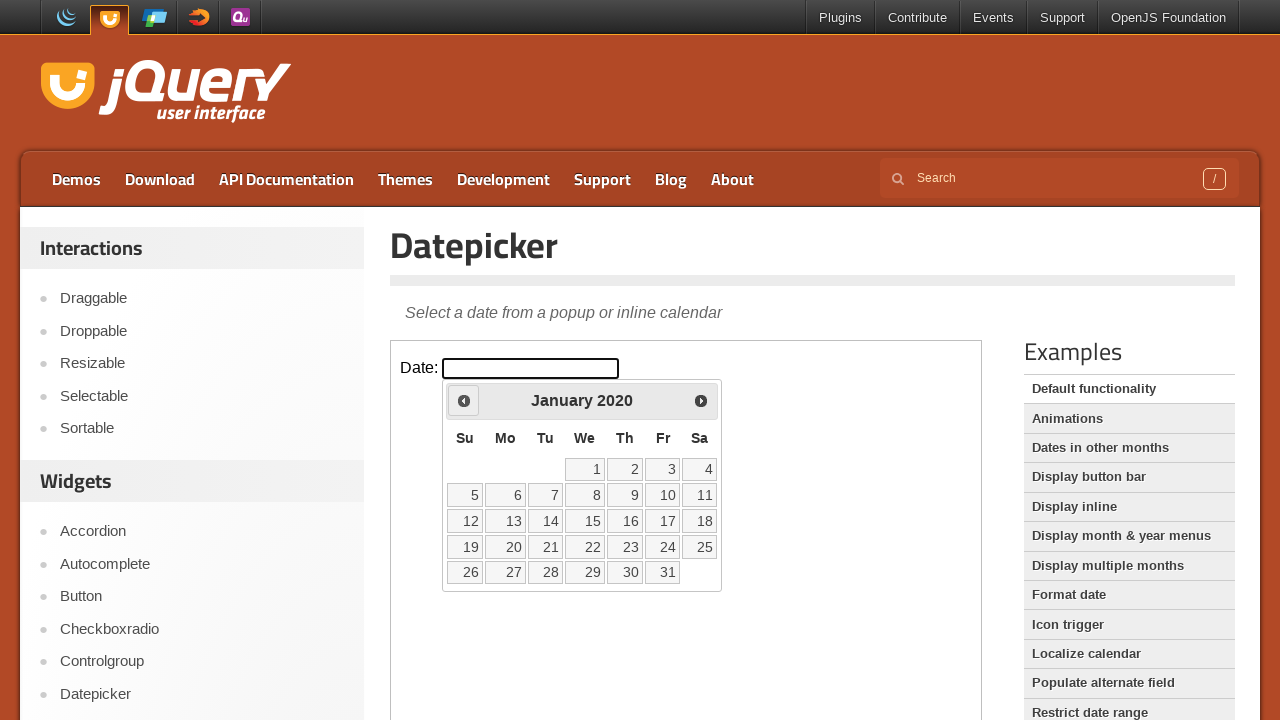

Clicked previous month button (current: January 2020) at (464, 400) on iframe.demo-frame >> internal:control=enter-frame >> .ui-datepicker-prev
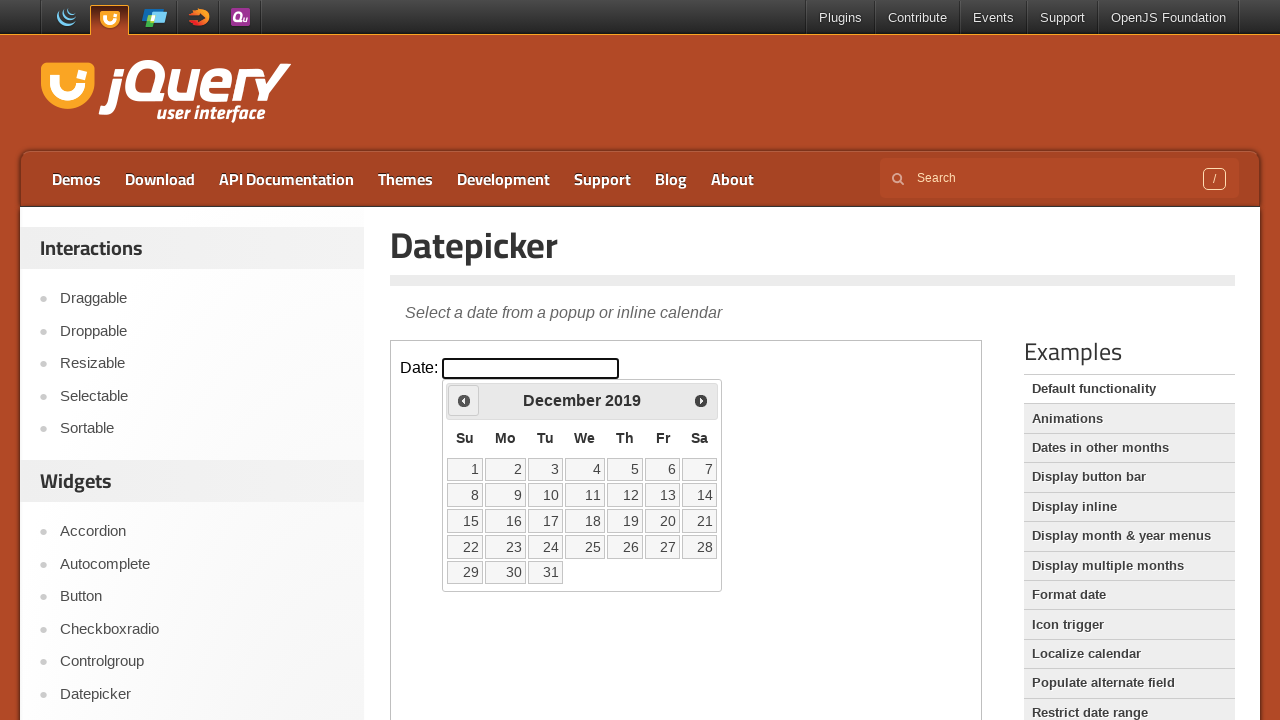

Clicked previous month button (current: December 2019) at (464, 400) on iframe.demo-frame >> internal:control=enter-frame >> .ui-datepicker-prev
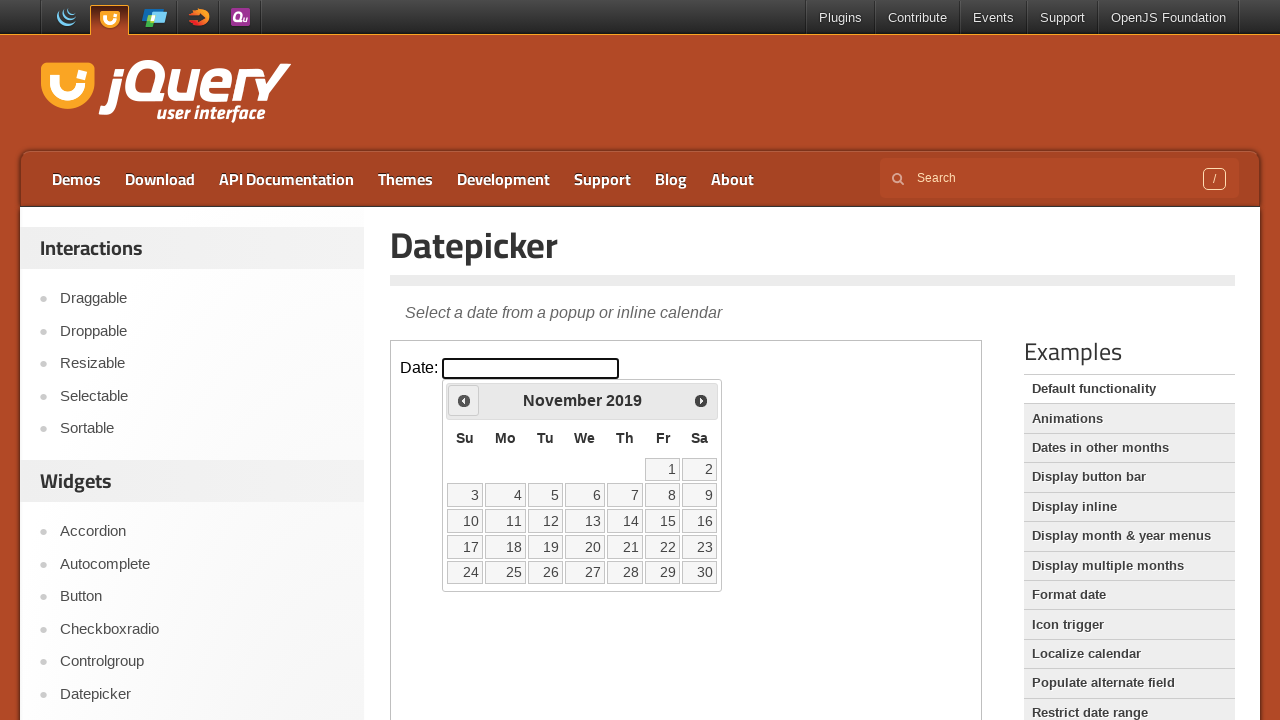

Clicked previous month button (current: November 2019) at (464, 400) on iframe.demo-frame >> internal:control=enter-frame >> .ui-datepicker-prev
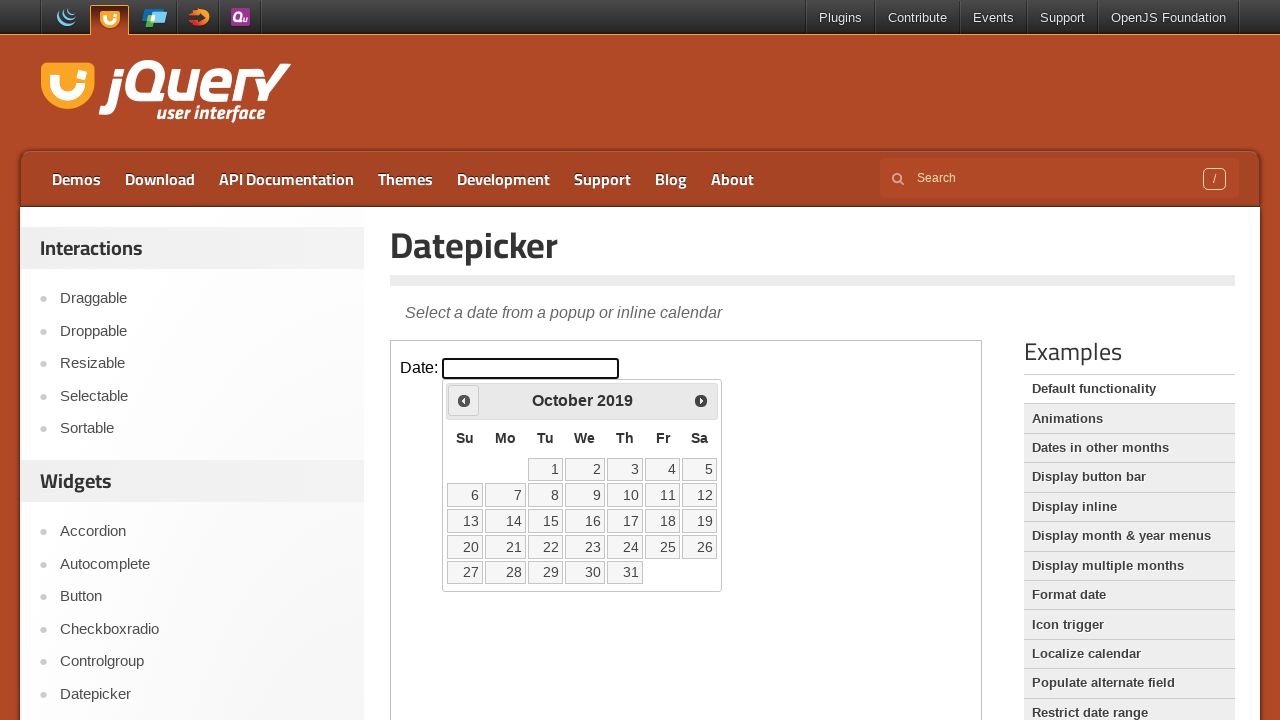

Clicked previous month button (current: October 2019) at (464, 400) on iframe.demo-frame >> internal:control=enter-frame >> .ui-datepicker-prev
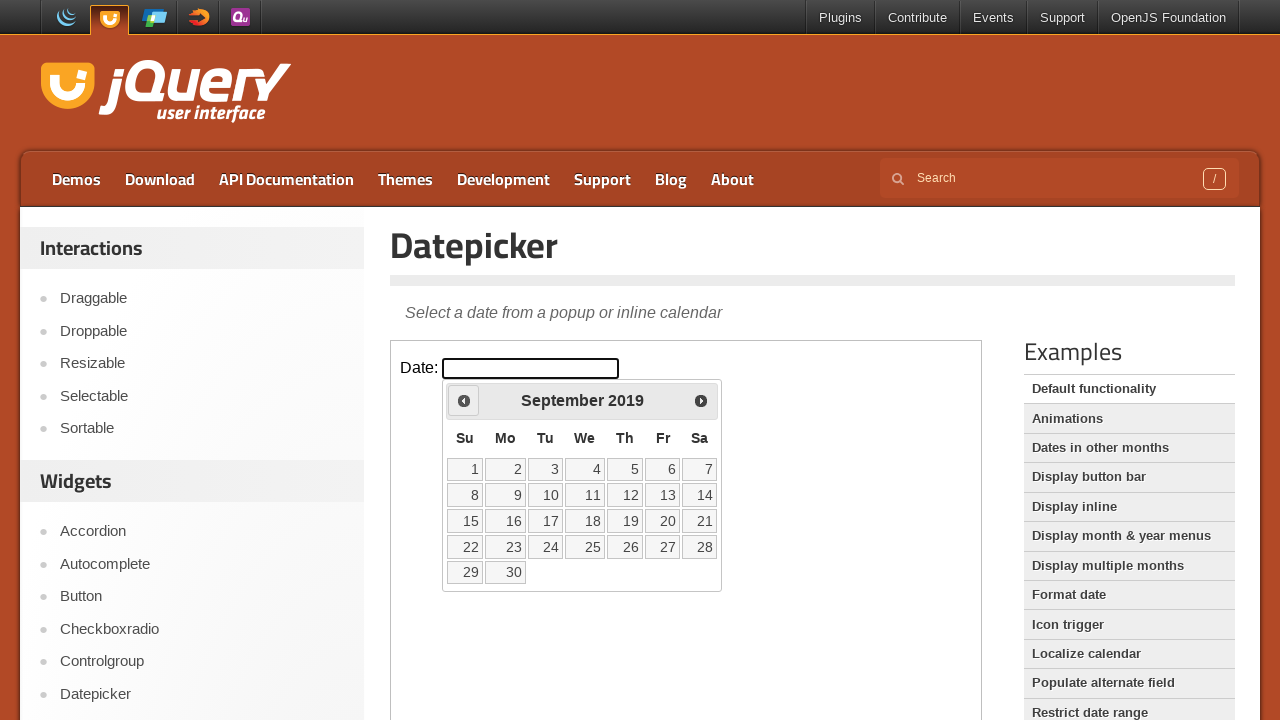

Clicked previous month button (current: September 2019) at (464, 400) on iframe.demo-frame >> internal:control=enter-frame >> .ui-datepicker-prev
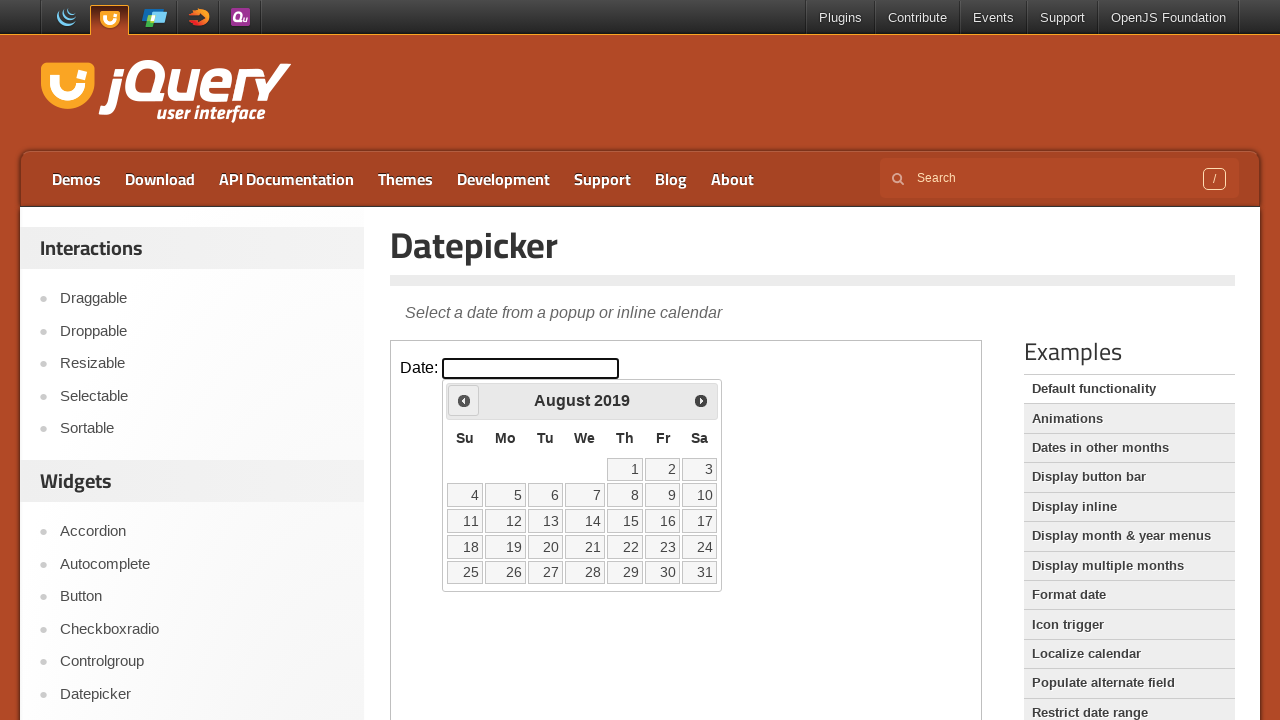

Clicked previous month button (current: August 2019) at (464, 400) on iframe.demo-frame >> internal:control=enter-frame >> .ui-datepicker-prev
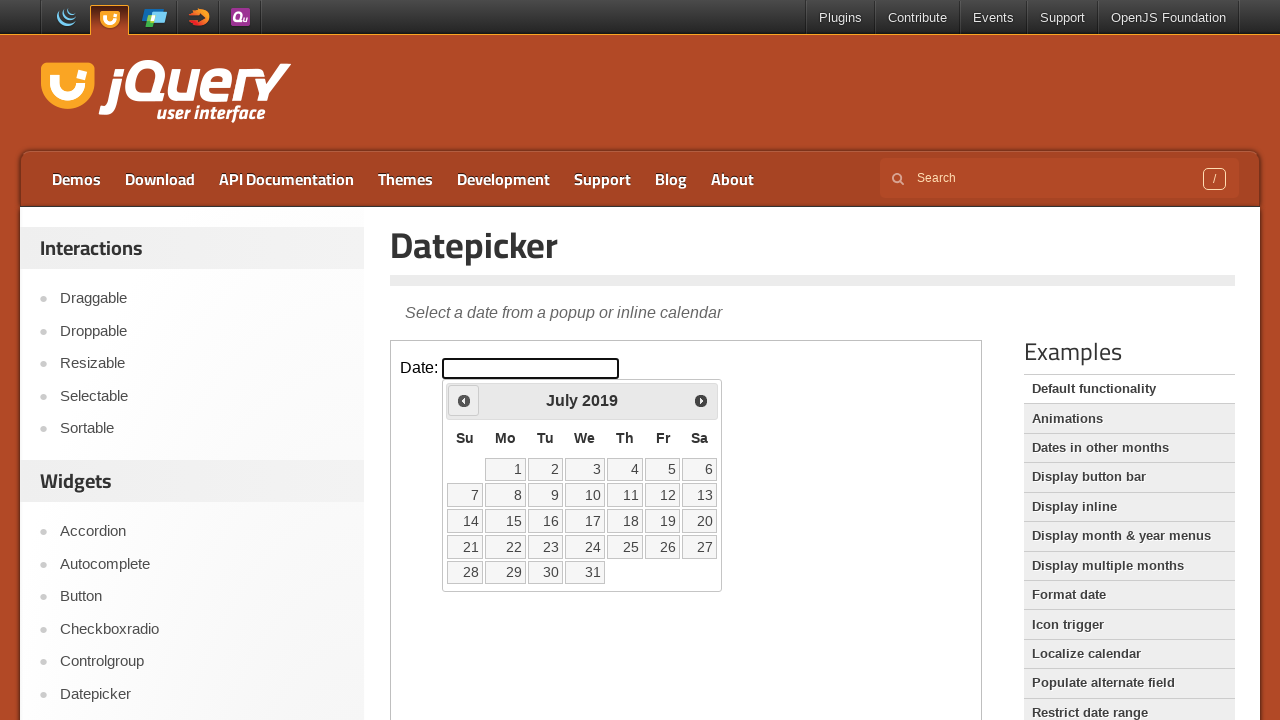

Clicked previous month button (current: July 2019) at (464, 400) on iframe.demo-frame >> internal:control=enter-frame >> .ui-datepicker-prev
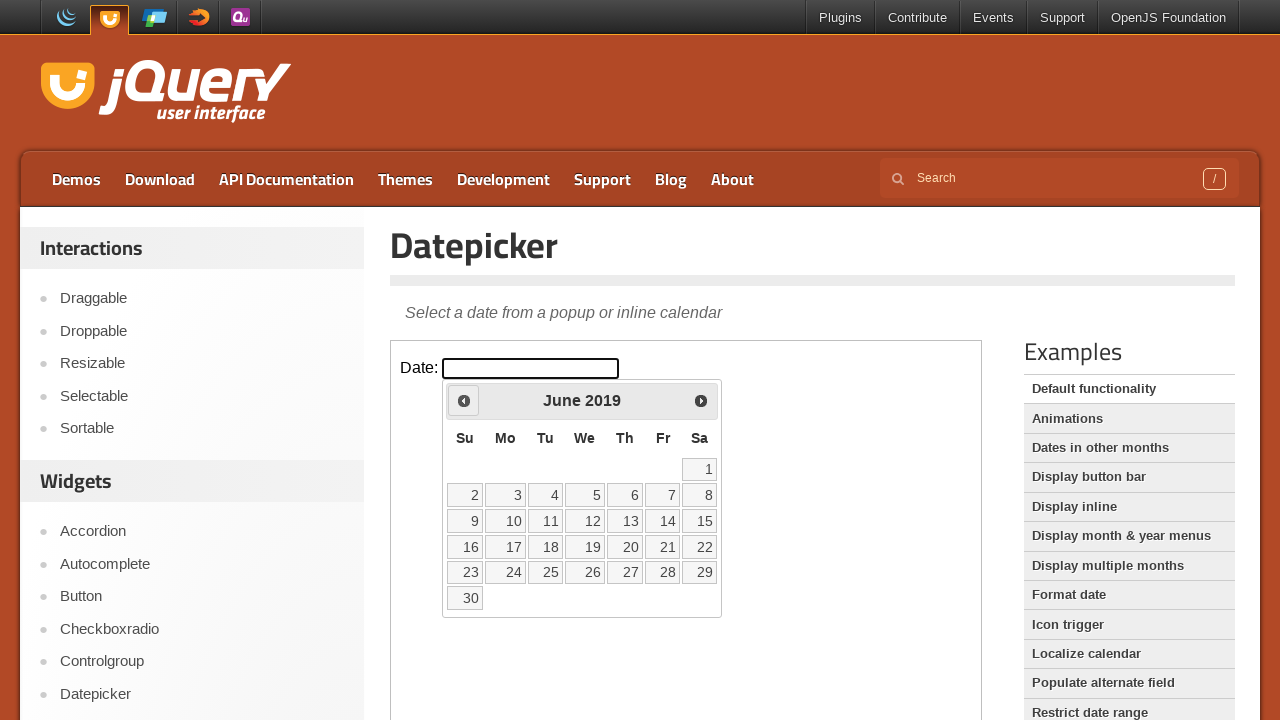

Clicked previous month button (current: June 2019) at (464, 400) on iframe.demo-frame >> internal:control=enter-frame >> .ui-datepicker-prev
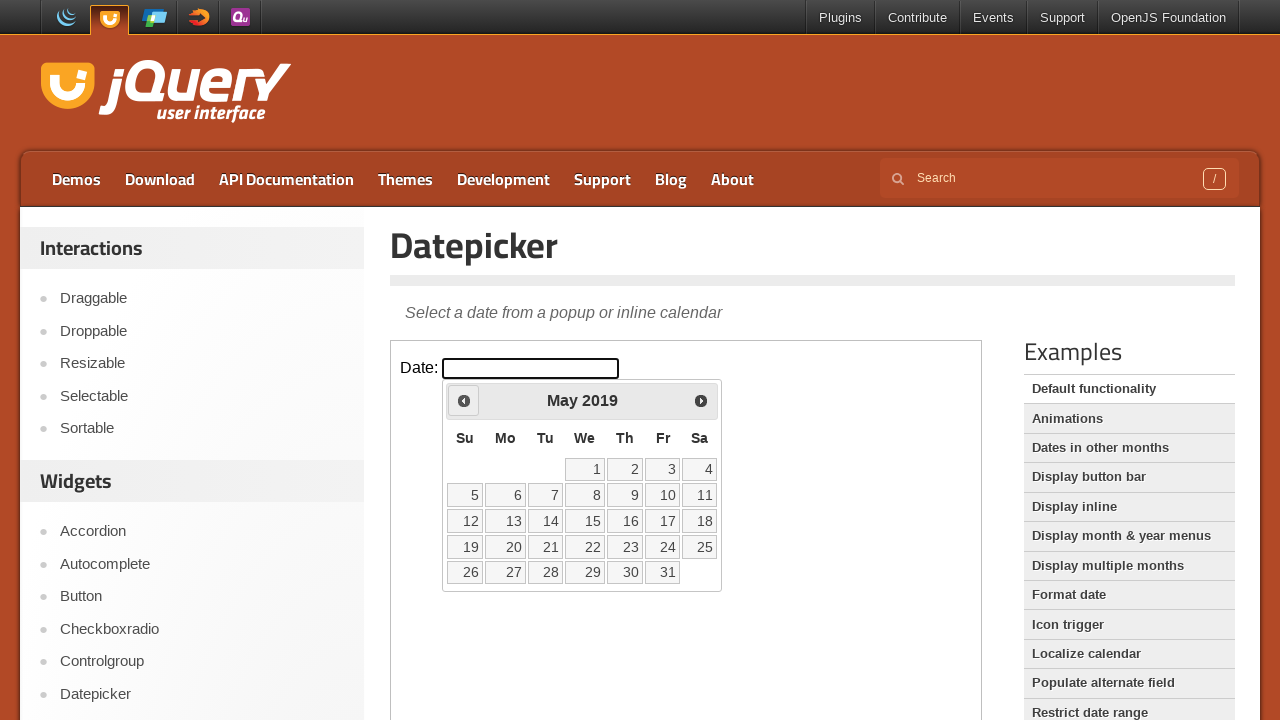

Clicked previous month button (current: May 2019) at (464, 400) on iframe.demo-frame >> internal:control=enter-frame >> .ui-datepicker-prev
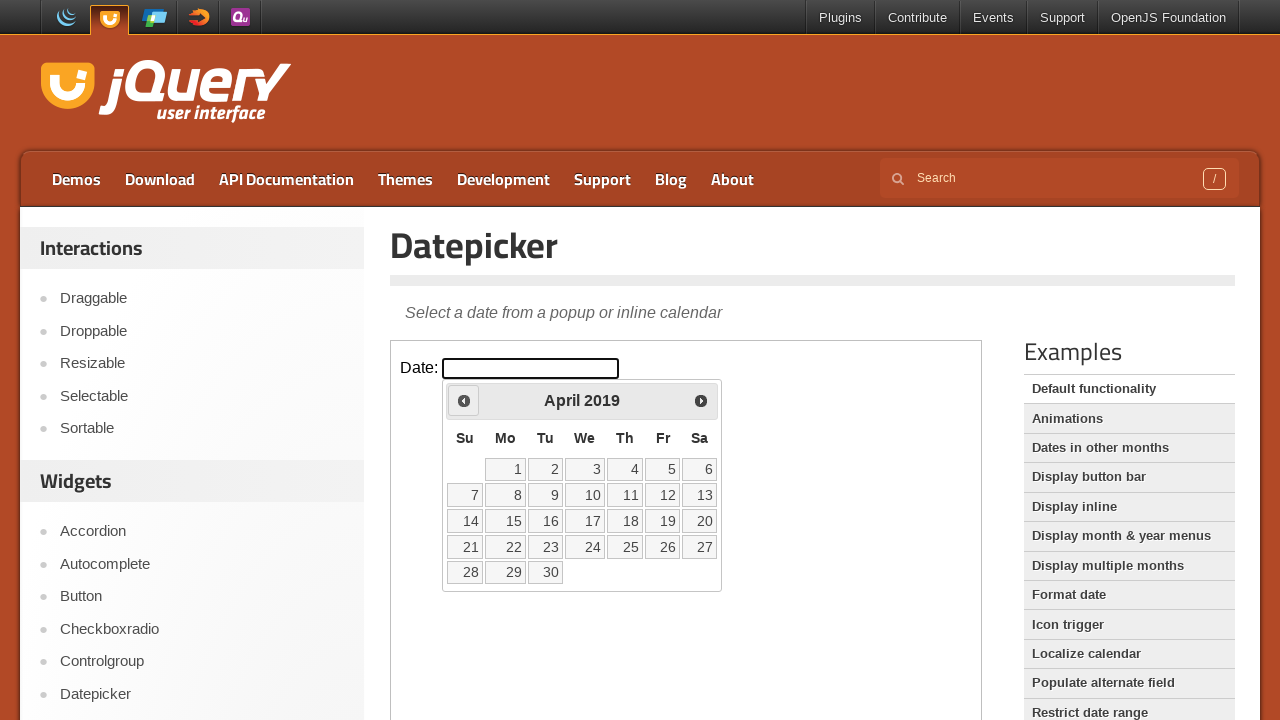

Clicked previous month button (current: April 2019) at (464, 400) on iframe.demo-frame >> internal:control=enter-frame >> .ui-datepicker-prev
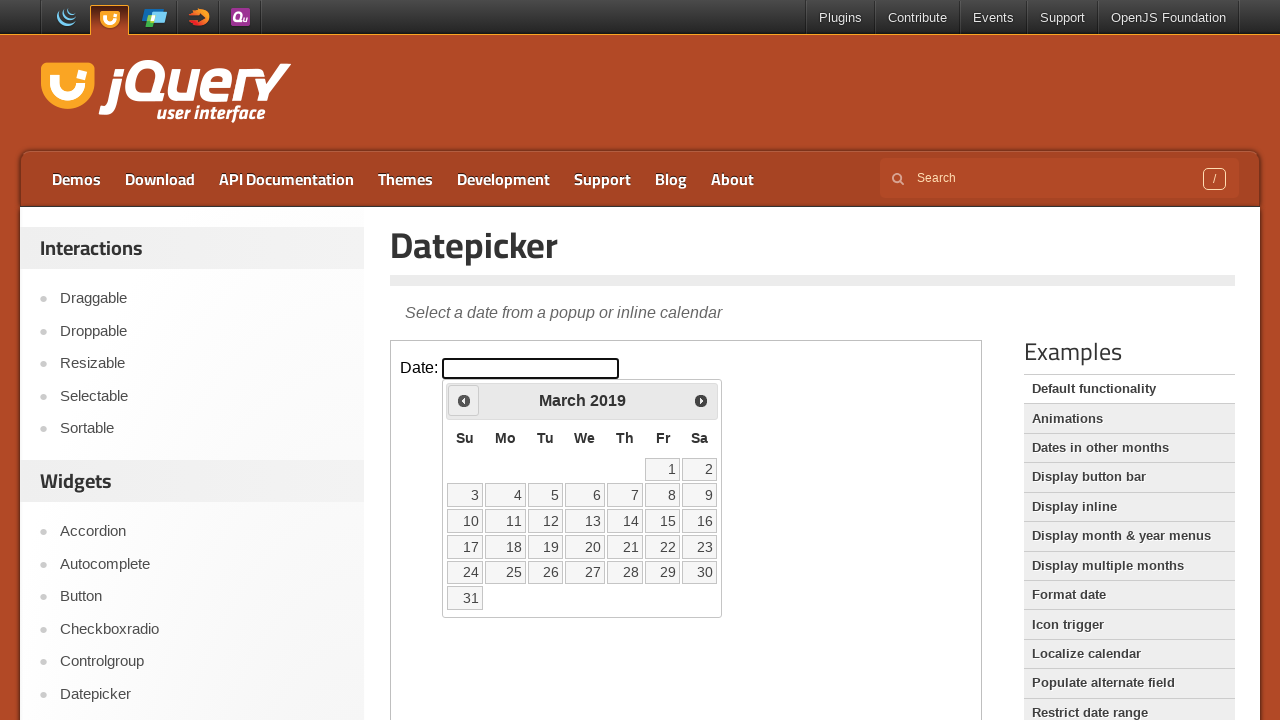

Clicked previous month button (current: March 2019) at (464, 400) on iframe.demo-frame >> internal:control=enter-frame >> .ui-datepicker-prev
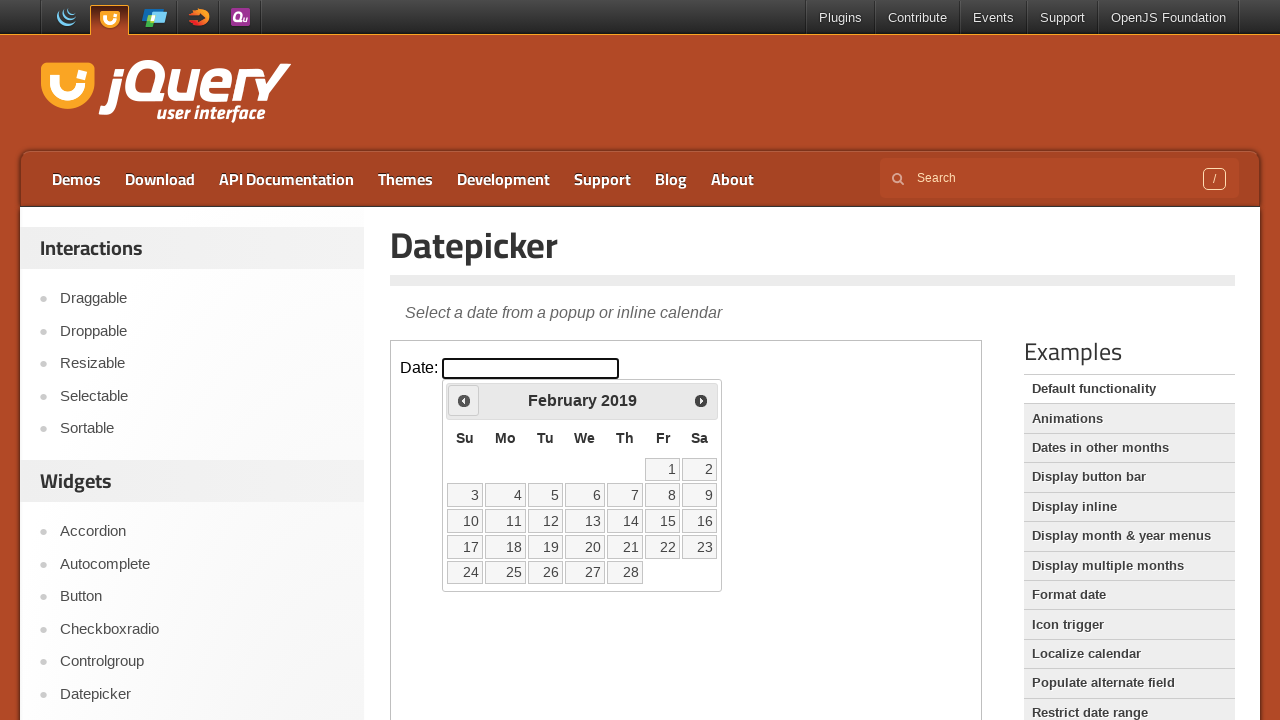

Clicked previous month button (current: February 2019) at (464, 400) on iframe.demo-frame >> internal:control=enter-frame >> .ui-datepicker-prev
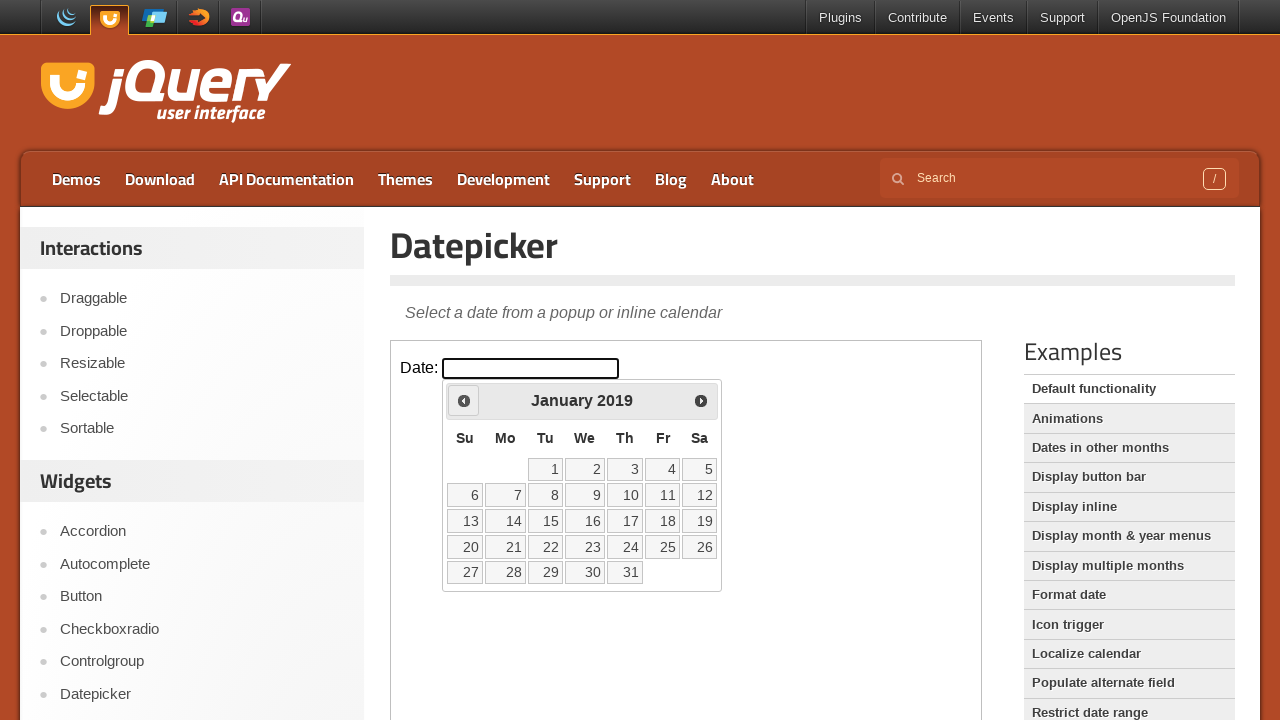

Clicked previous month button (current: January 2019) at (464, 400) on iframe.demo-frame >> internal:control=enter-frame >> .ui-datepicker-prev
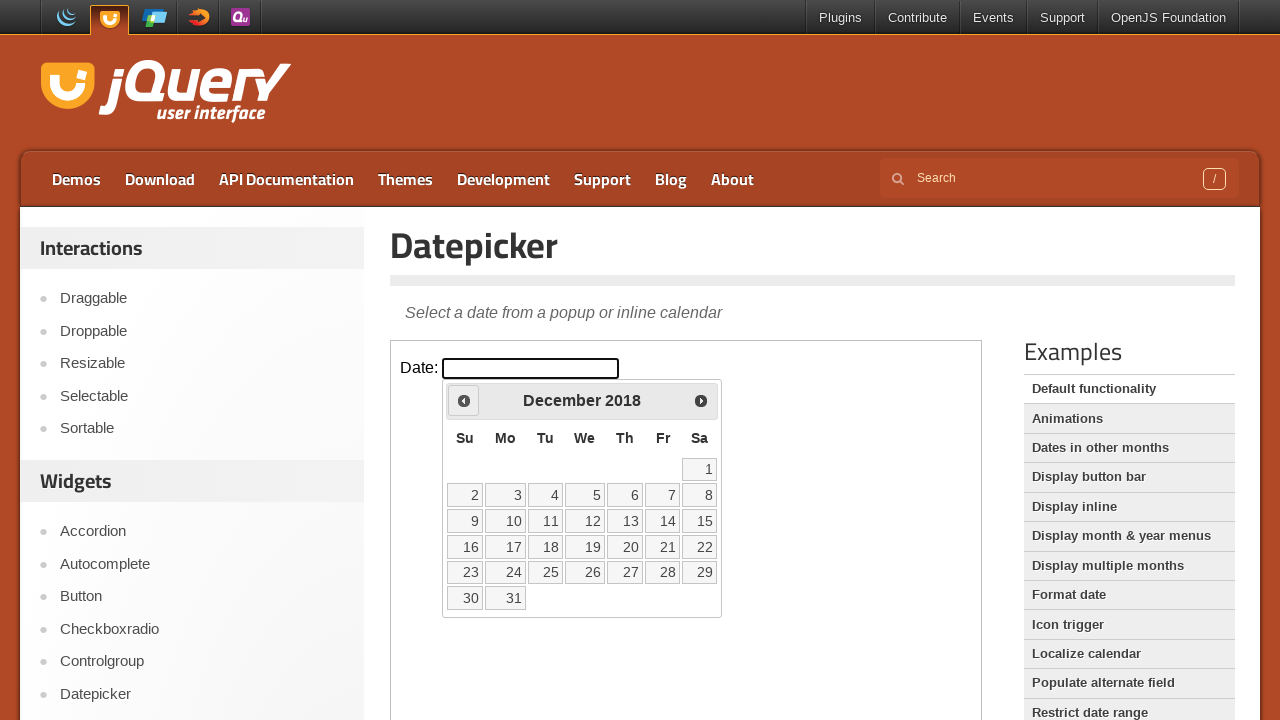

Clicked previous month button (current: December 2018) at (464, 400) on iframe.demo-frame >> internal:control=enter-frame >> .ui-datepicker-prev
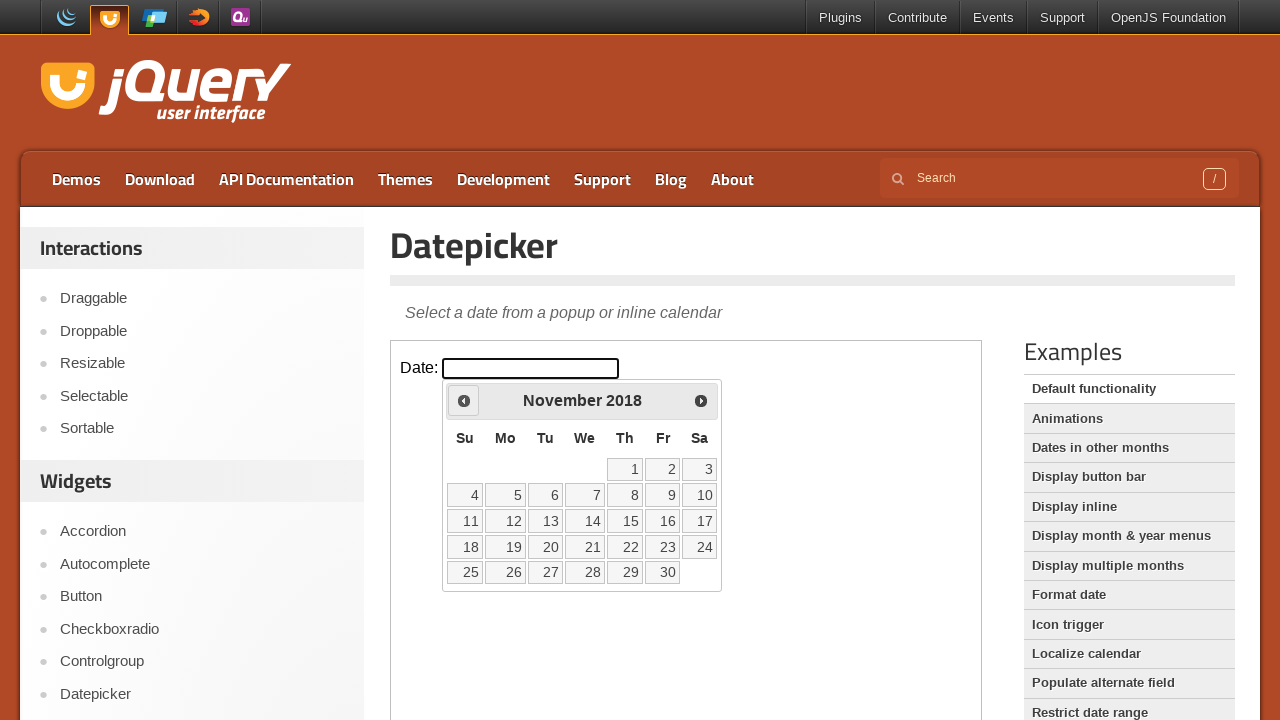

Clicked previous month button (current: November 2018) at (464, 400) on iframe.demo-frame >> internal:control=enter-frame >> .ui-datepicker-prev
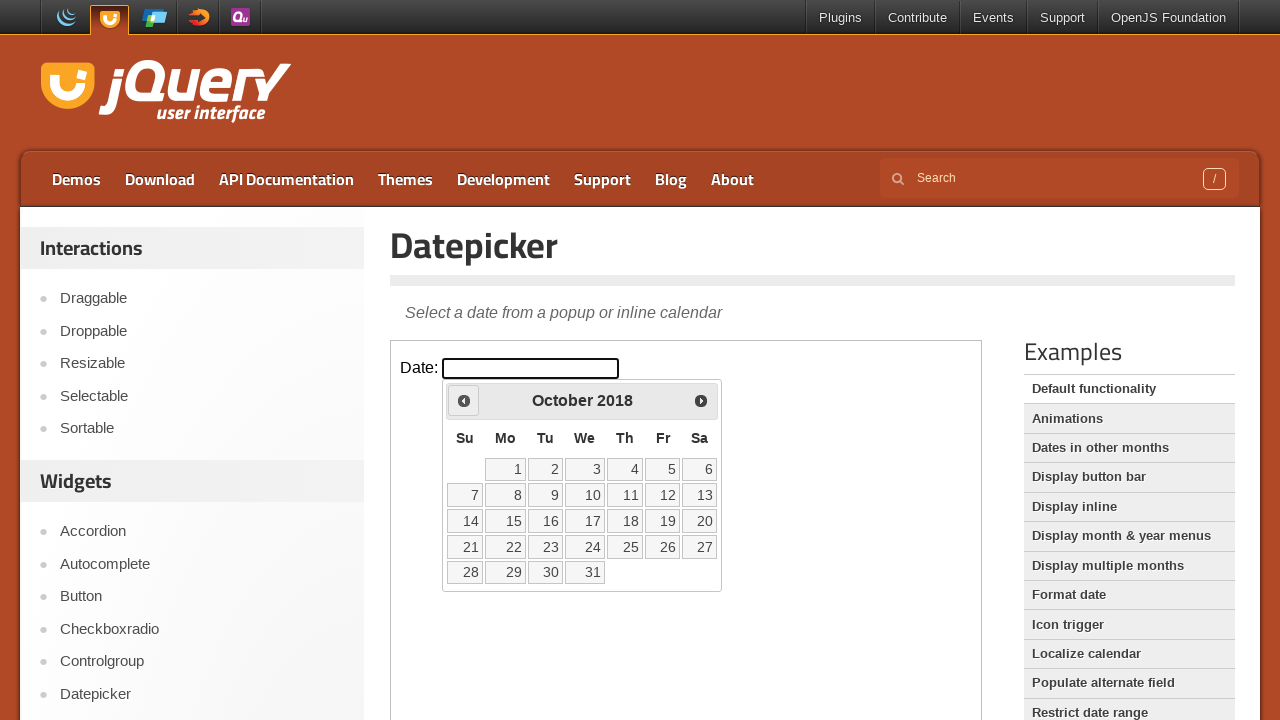

Clicked previous month button (current: October 2018) at (464, 400) on iframe.demo-frame >> internal:control=enter-frame >> .ui-datepicker-prev
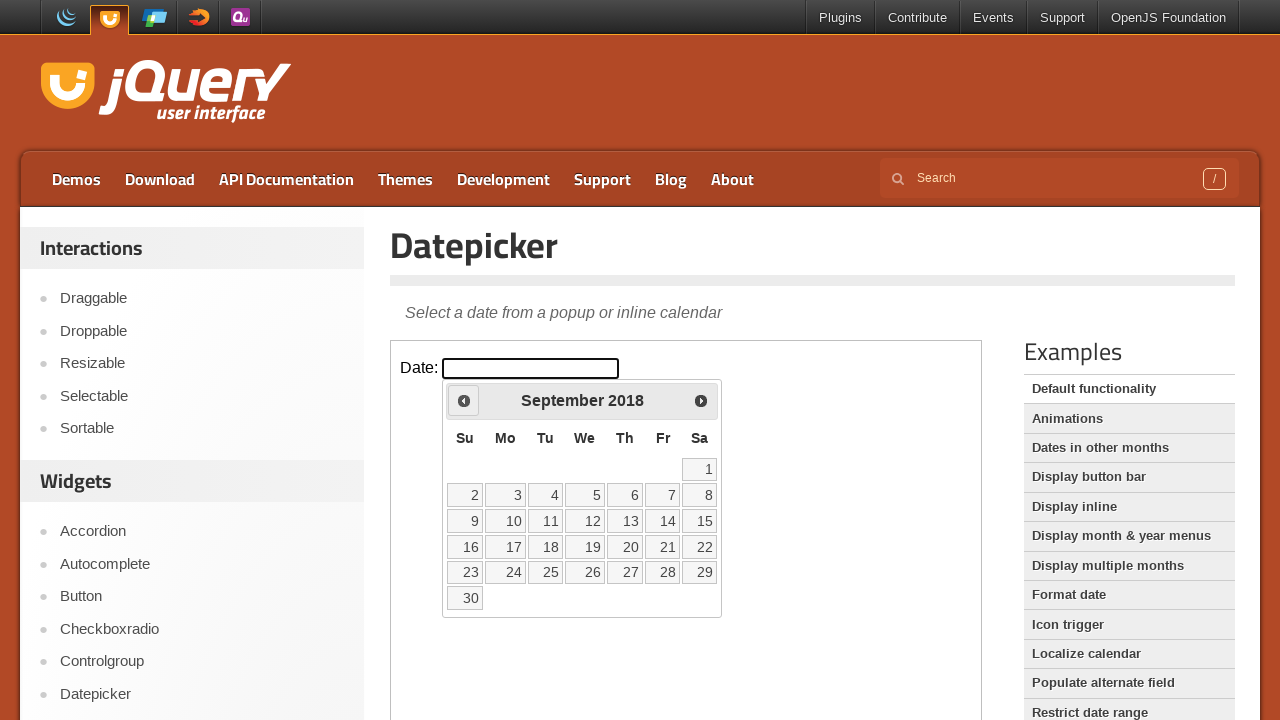

Clicked previous month button (current: September 2018) at (464, 400) on iframe.demo-frame >> internal:control=enter-frame >> .ui-datepicker-prev
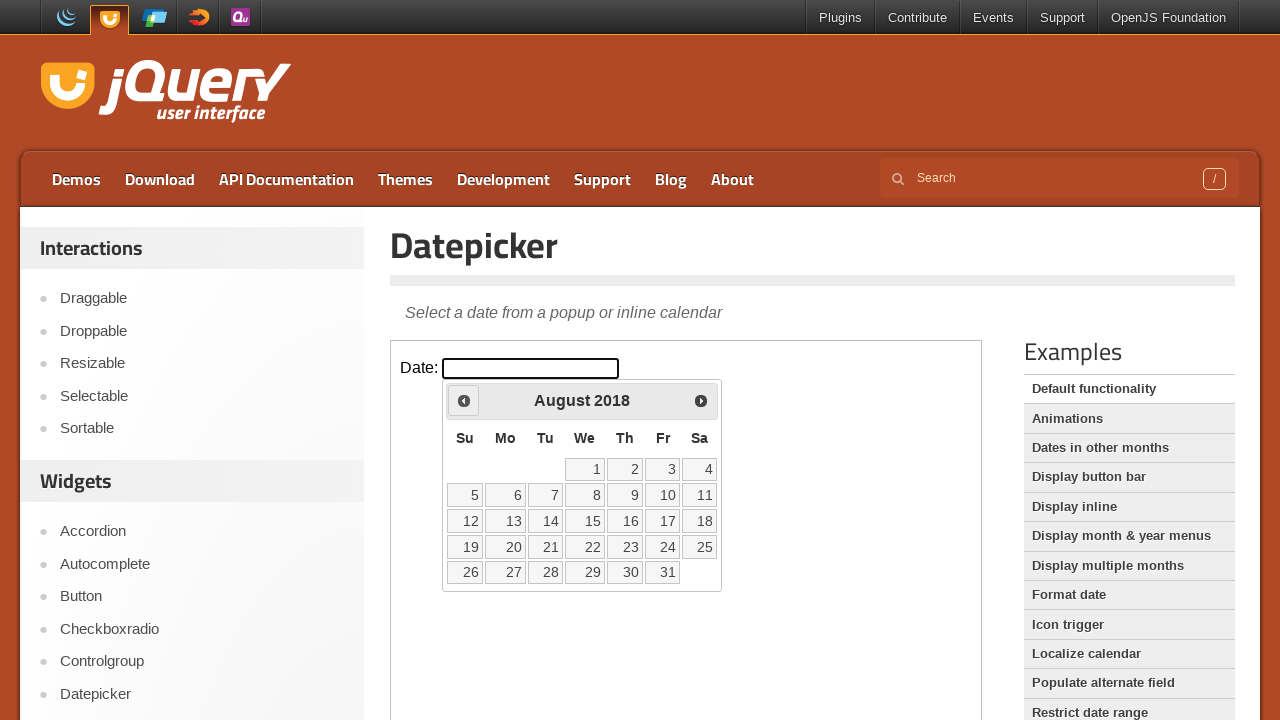

Clicked previous month button (current: August 2018) at (464, 400) on iframe.demo-frame >> internal:control=enter-frame >> .ui-datepicker-prev
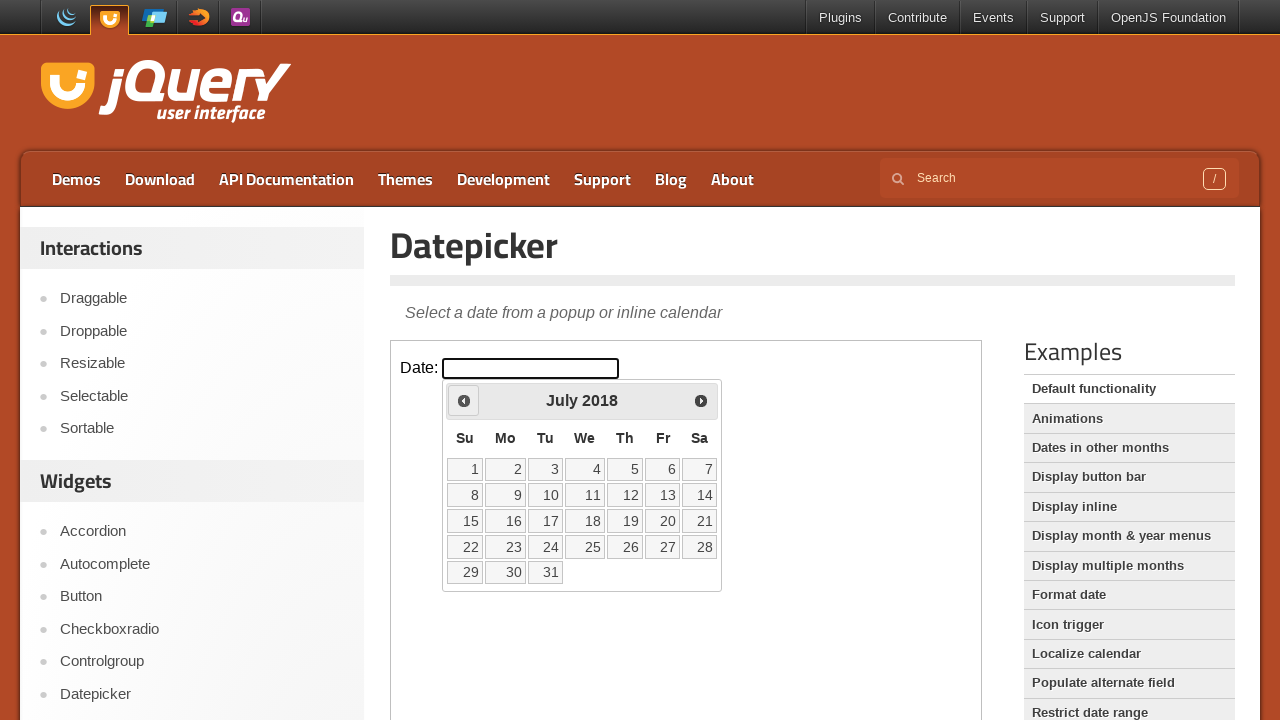

Clicked previous month button (current: July 2018) at (464, 400) on iframe.demo-frame >> internal:control=enter-frame >> .ui-datepicker-prev
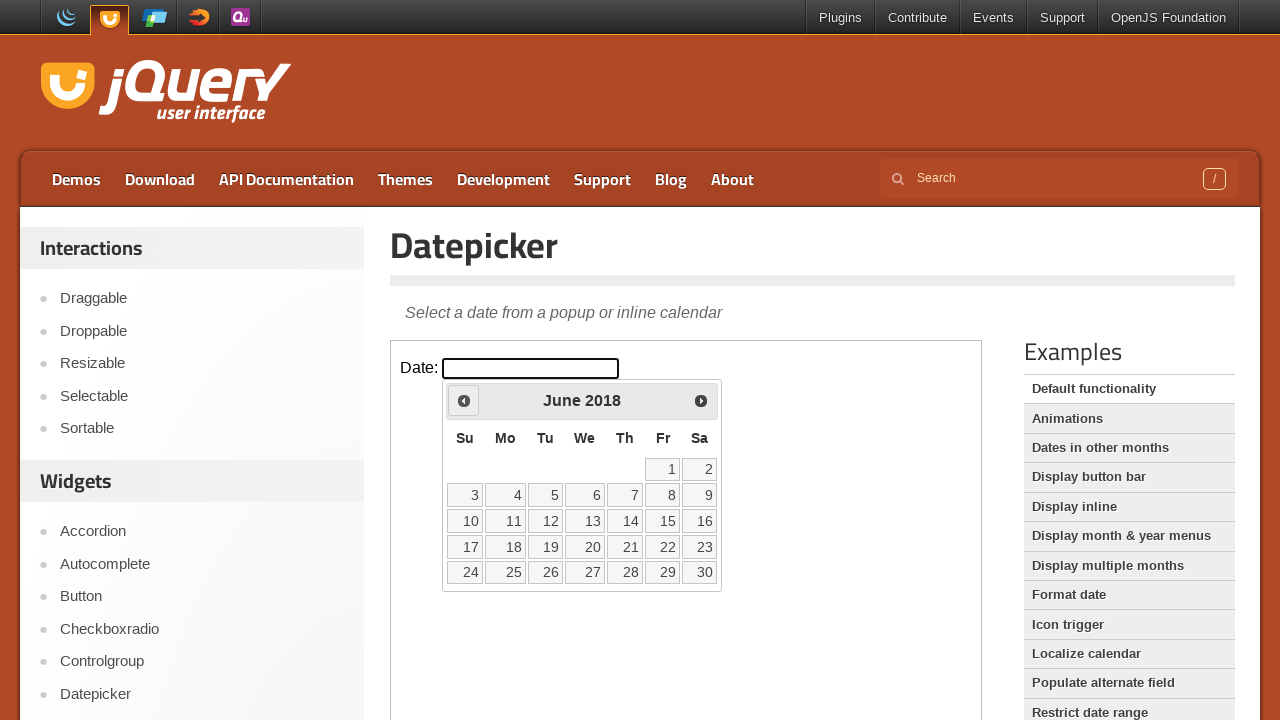

Clicked previous month button (current: June 2018) at (464, 400) on iframe.demo-frame >> internal:control=enter-frame >> .ui-datepicker-prev
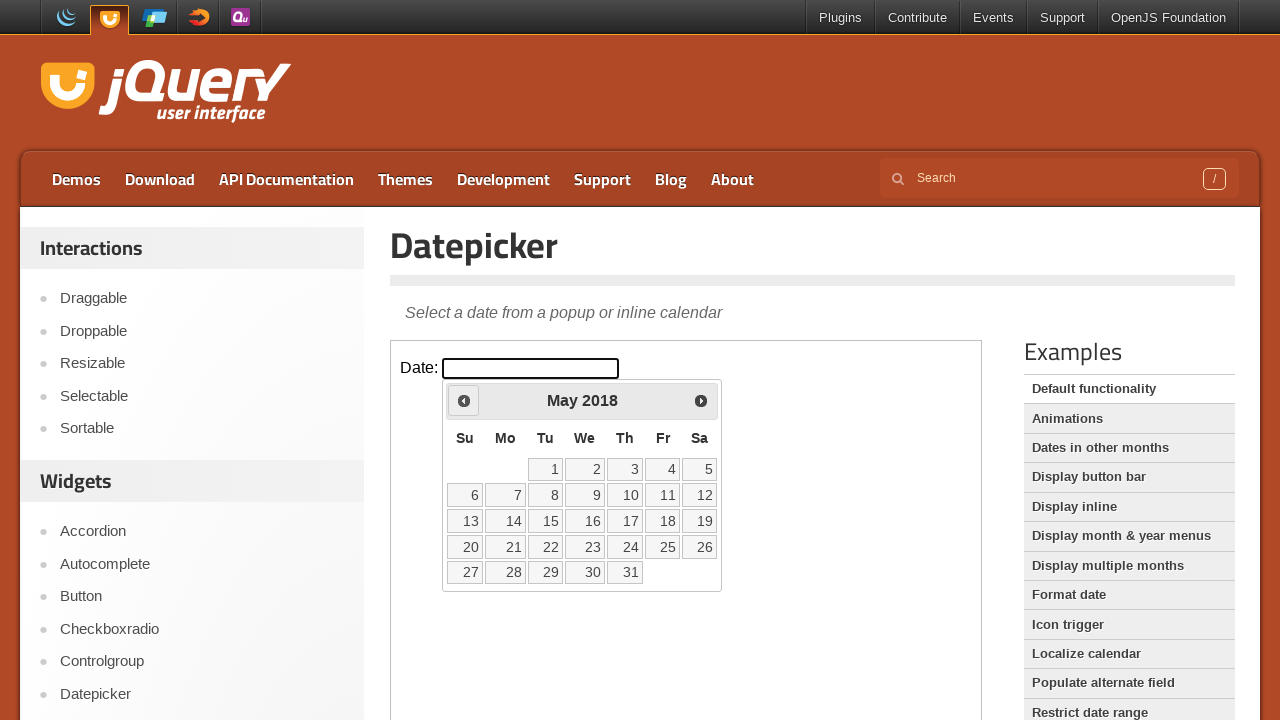

Clicked previous month button (current: May 2018) at (464, 400) on iframe.demo-frame >> internal:control=enter-frame >> .ui-datepicker-prev
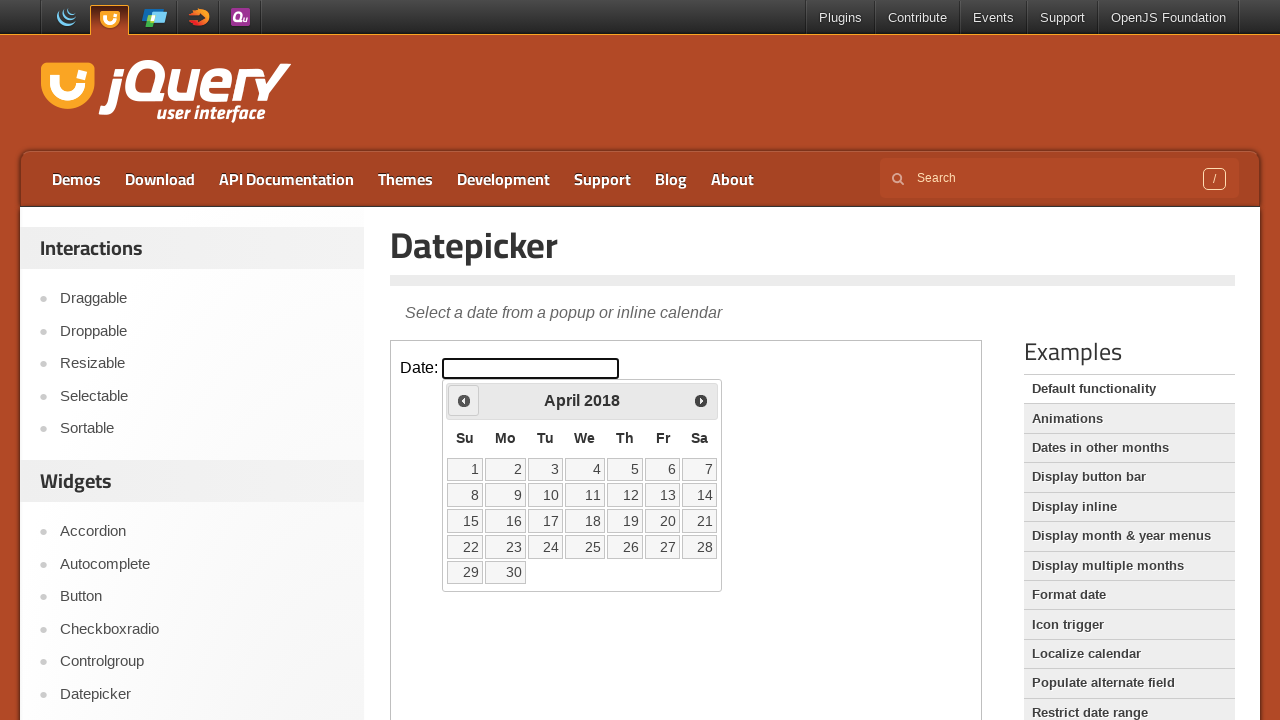

Clicked previous month button (current: April 2018) at (464, 400) on iframe.demo-frame >> internal:control=enter-frame >> .ui-datepicker-prev
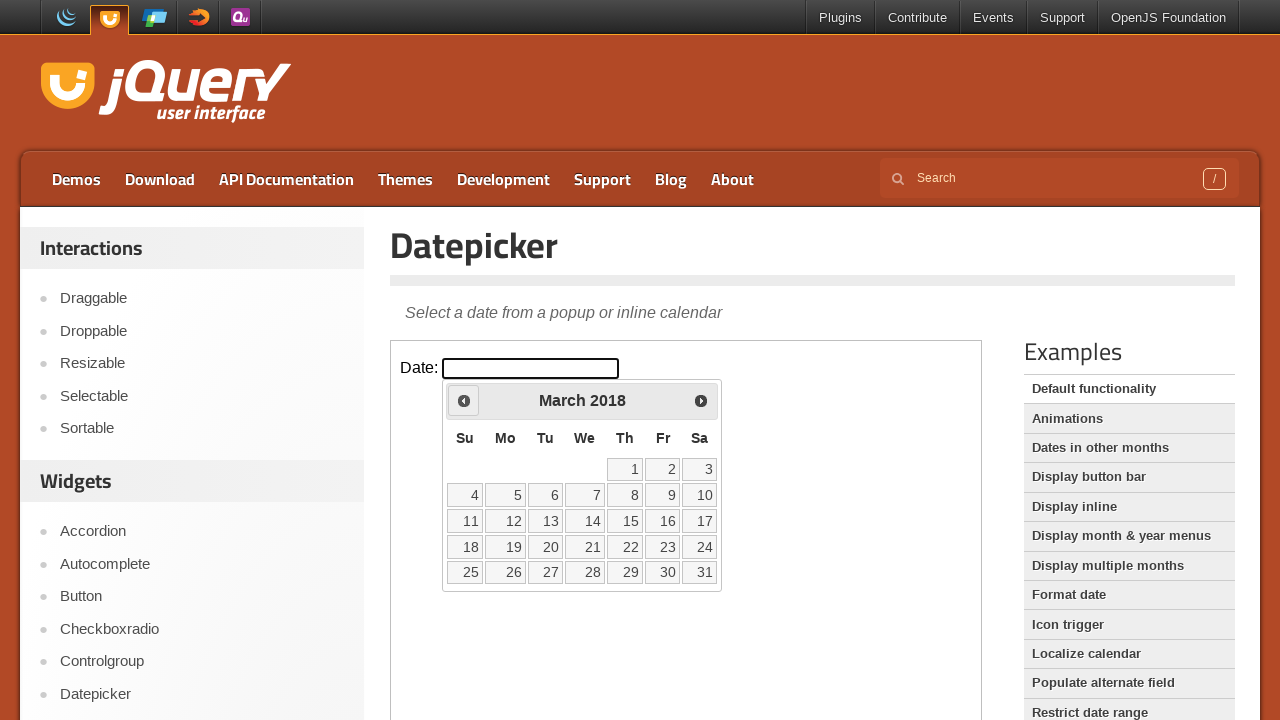

Clicked previous month button (current: March 2018) at (464, 400) on iframe.demo-frame >> internal:control=enter-frame >> .ui-datepicker-prev
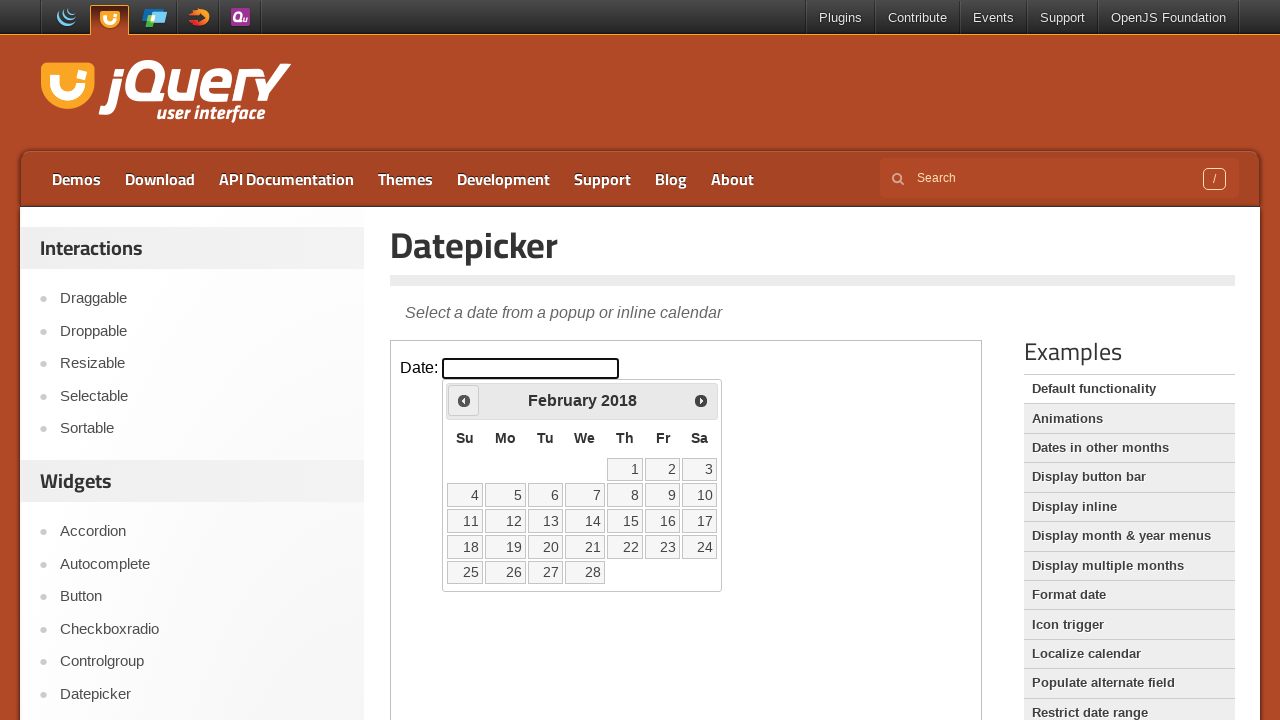

Clicked previous month button (current: February 2018) at (464, 400) on iframe.demo-frame >> internal:control=enter-frame >> .ui-datepicker-prev
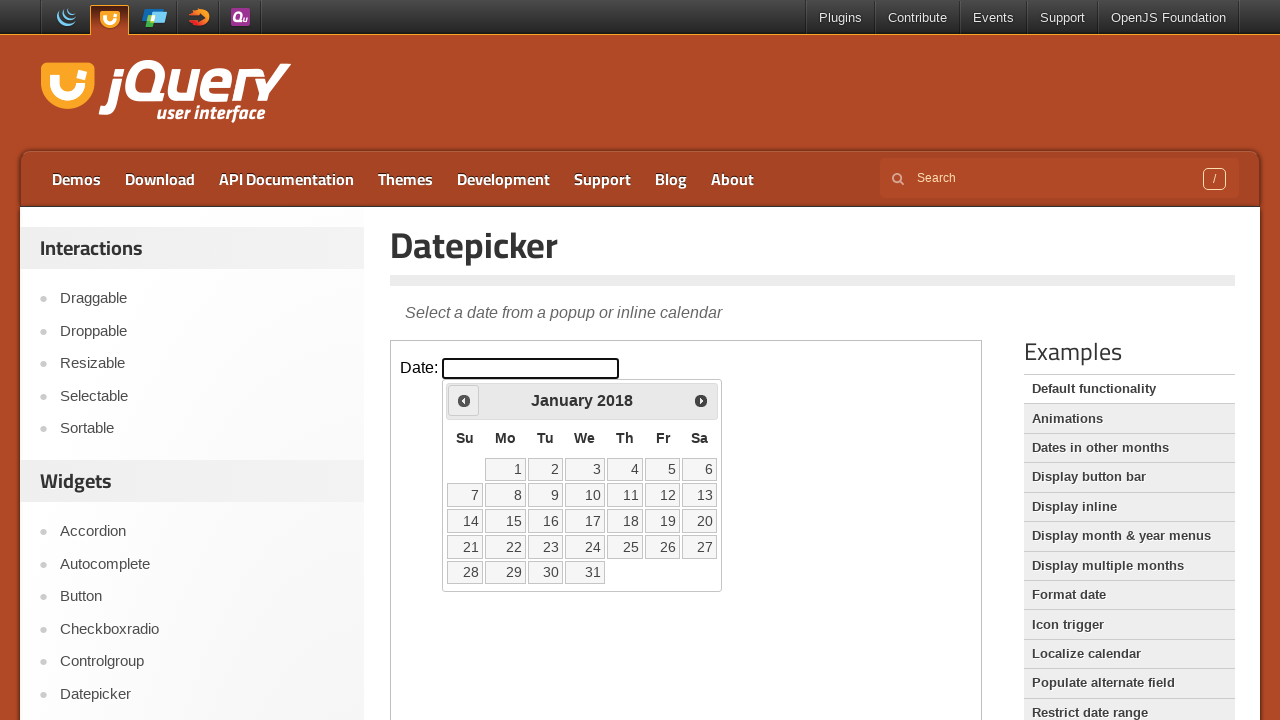

Clicked previous month button (current: January 2018) at (464, 400) on iframe.demo-frame >> internal:control=enter-frame >> .ui-datepicker-prev
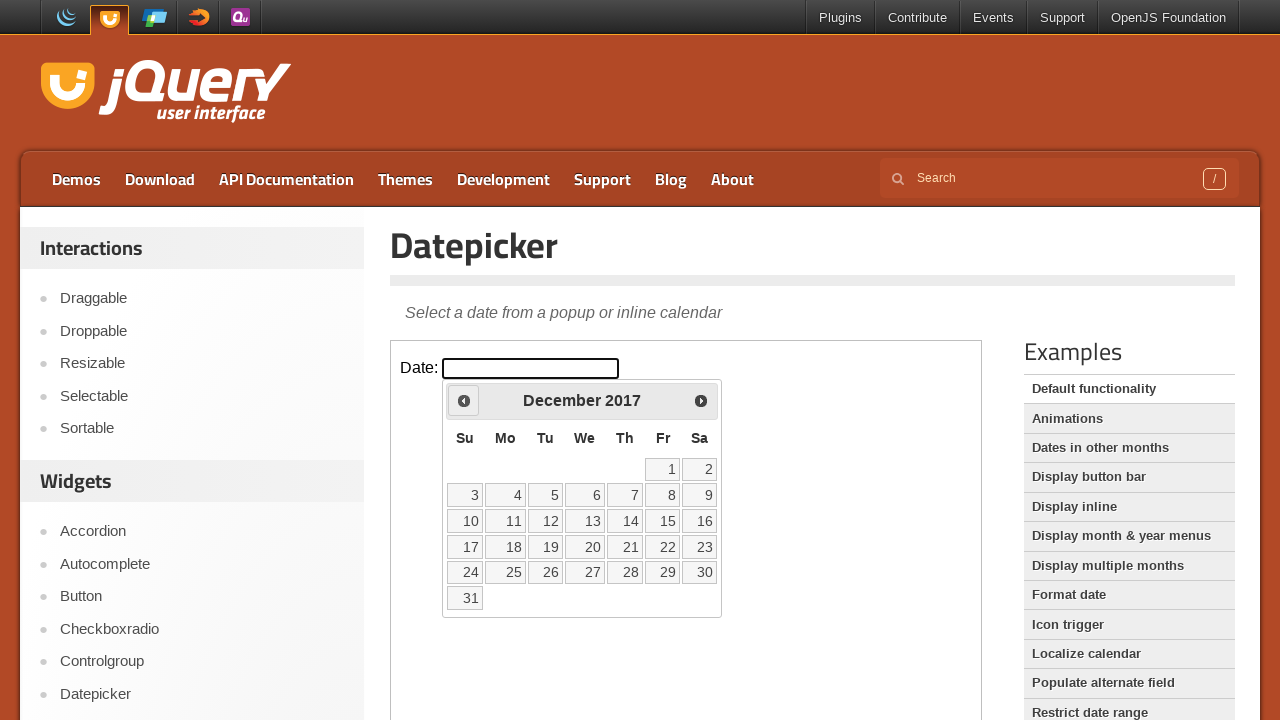

Clicked previous month button (current: December 2017) at (464, 400) on iframe.demo-frame >> internal:control=enter-frame >> .ui-datepicker-prev
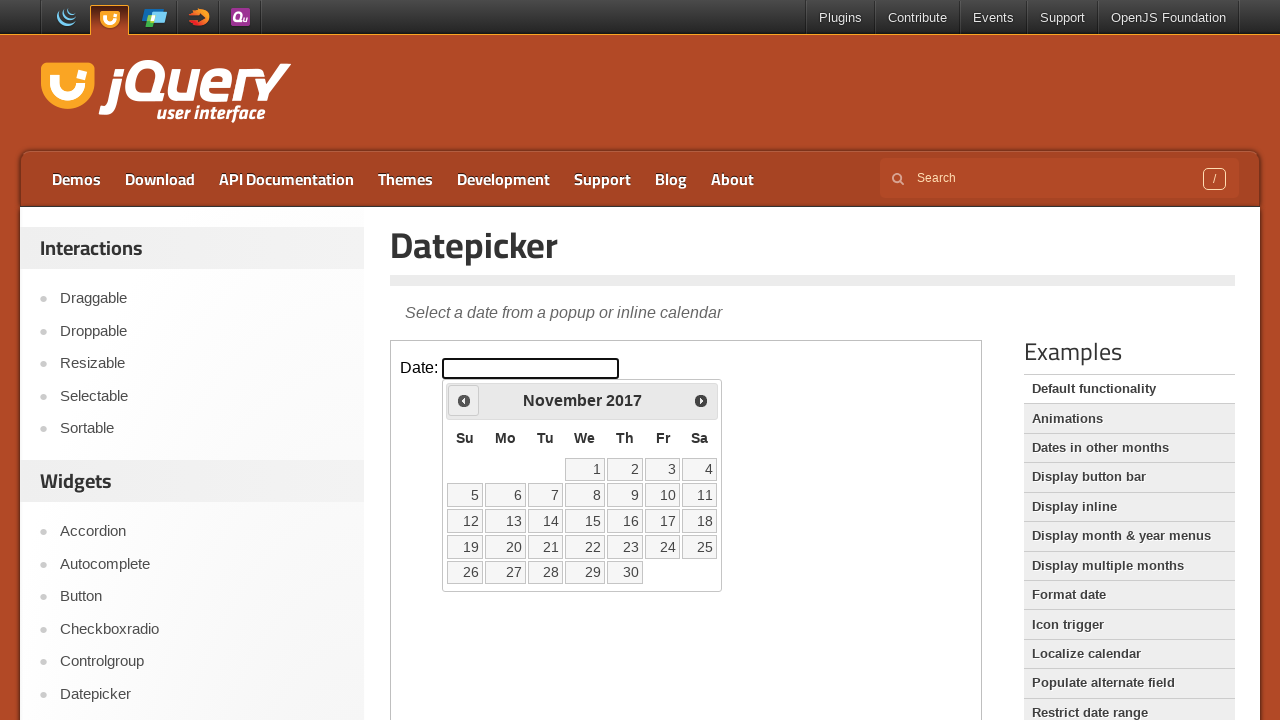

Clicked previous month button (current: November 2017) at (464, 400) on iframe.demo-frame >> internal:control=enter-frame >> .ui-datepicker-prev
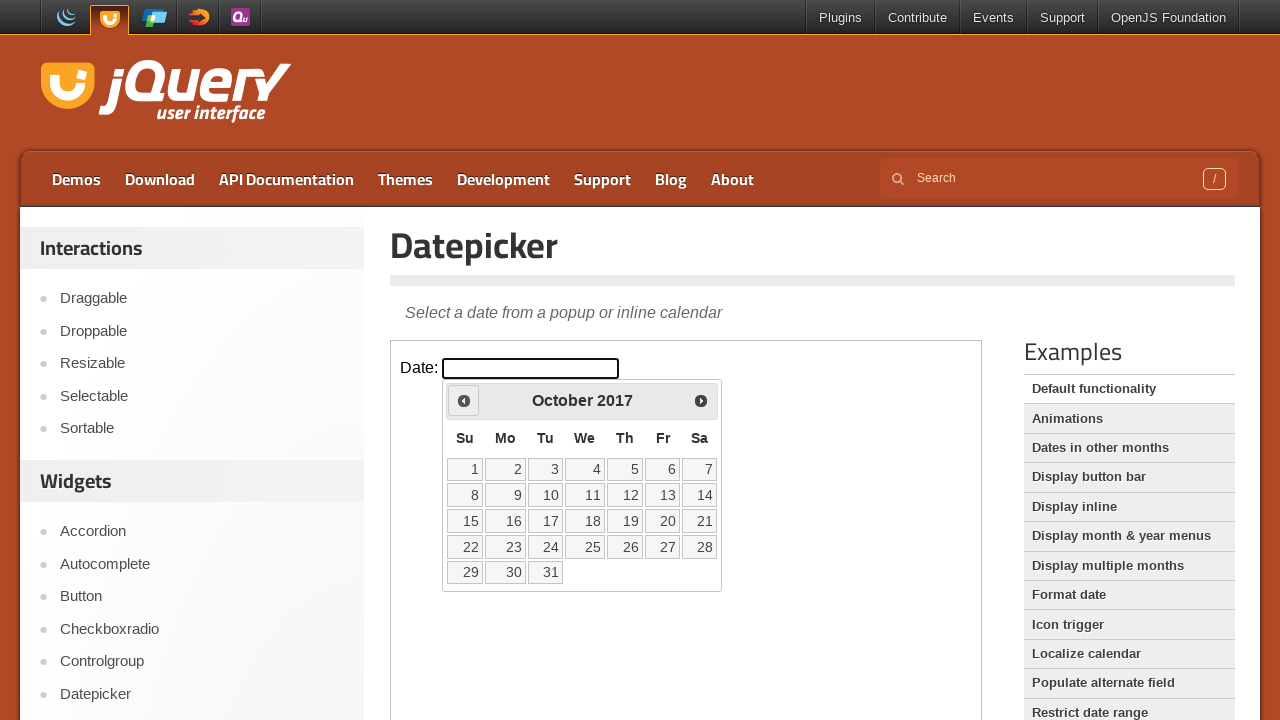

Clicked previous month button (current: October 2017) at (464, 400) on iframe.demo-frame >> internal:control=enter-frame >> .ui-datepicker-prev
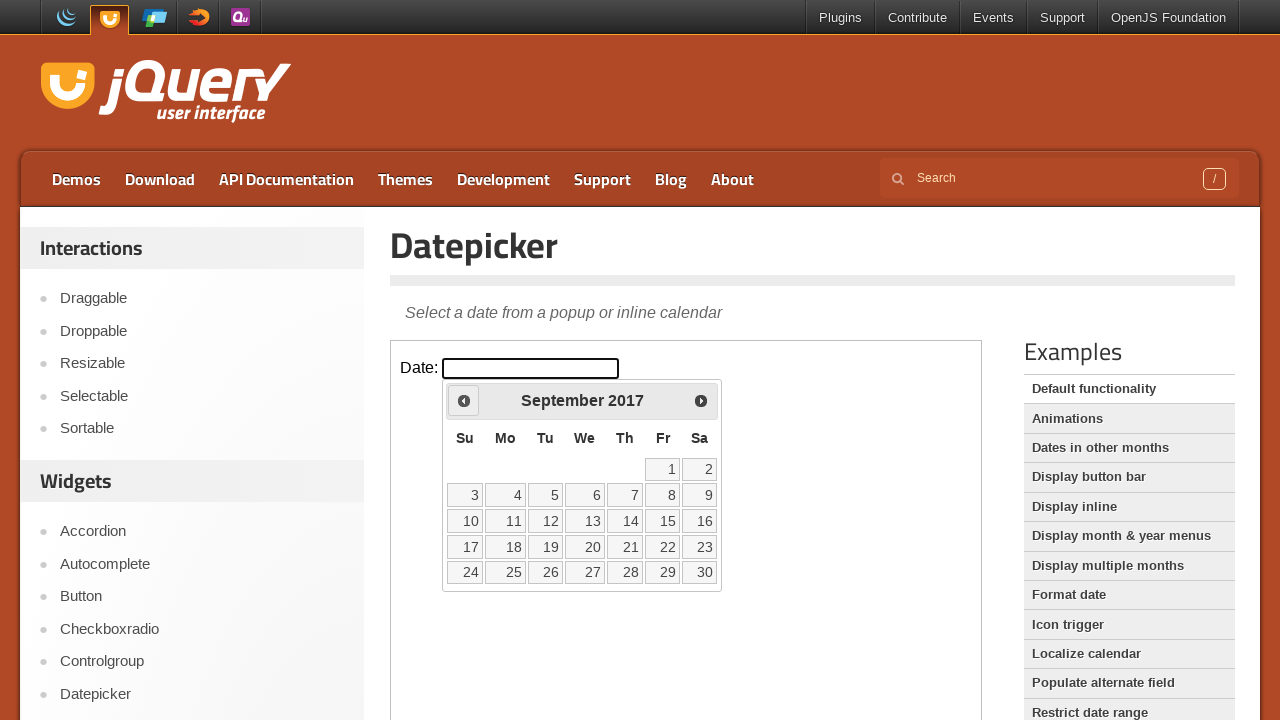

Clicked previous month button (current: September 2017) at (464, 400) on iframe.demo-frame >> internal:control=enter-frame >> .ui-datepicker-prev
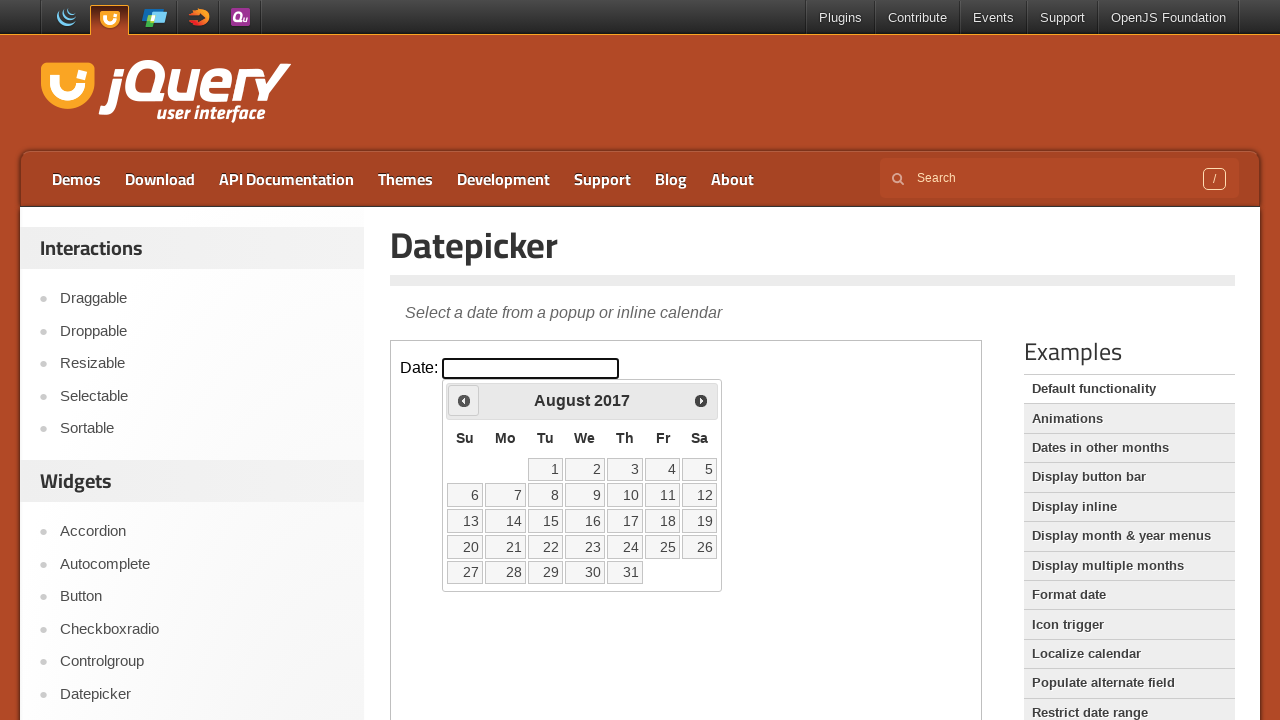

Clicked previous month button (current: August 2017) at (464, 400) on iframe.demo-frame >> internal:control=enter-frame >> .ui-datepicker-prev
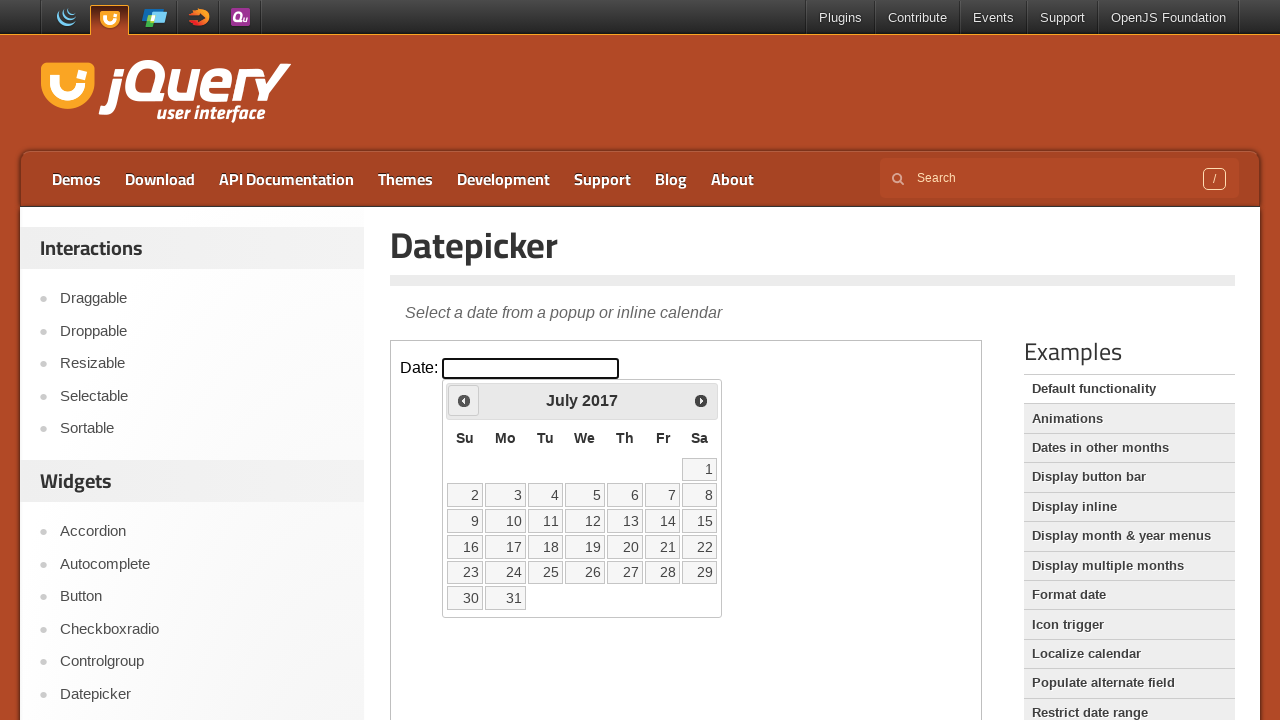

Clicked previous month button (current: July 2017) at (464, 400) on iframe.demo-frame >> internal:control=enter-frame >> .ui-datepicker-prev
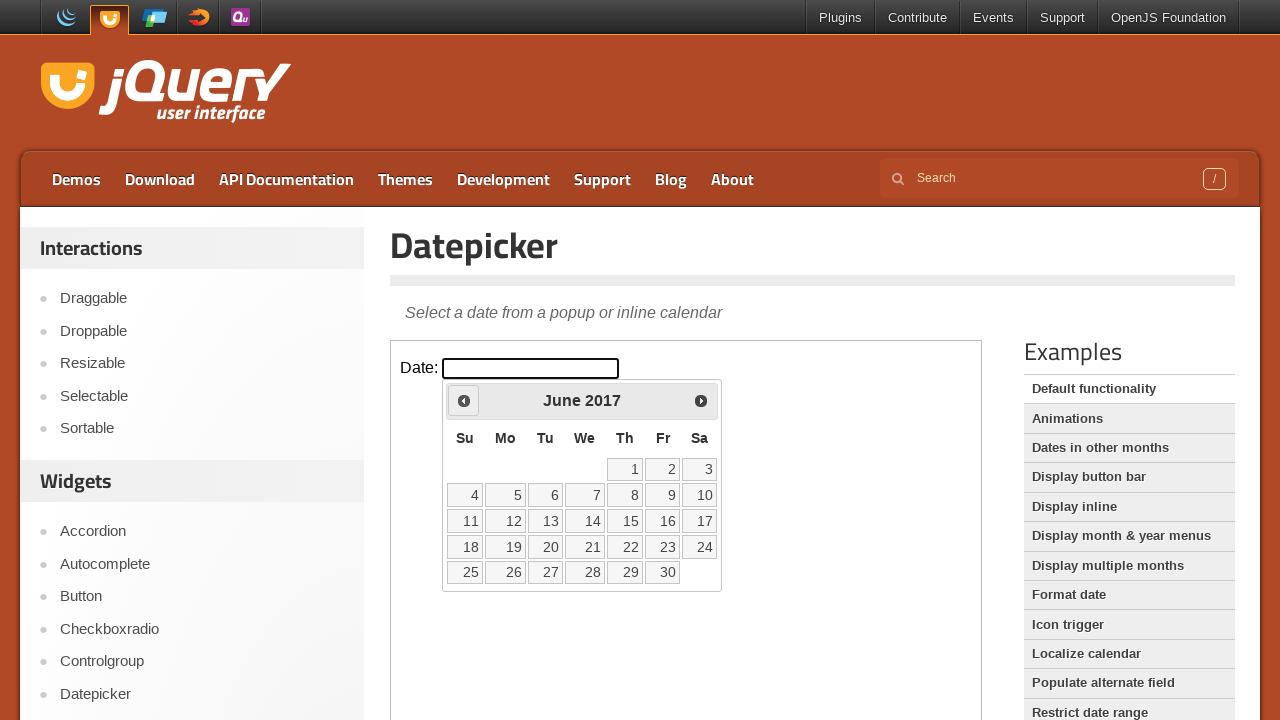

Clicked previous month button (current: June 2017) at (464, 400) on iframe.demo-frame >> internal:control=enter-frame >> .ui-datepicker-prev
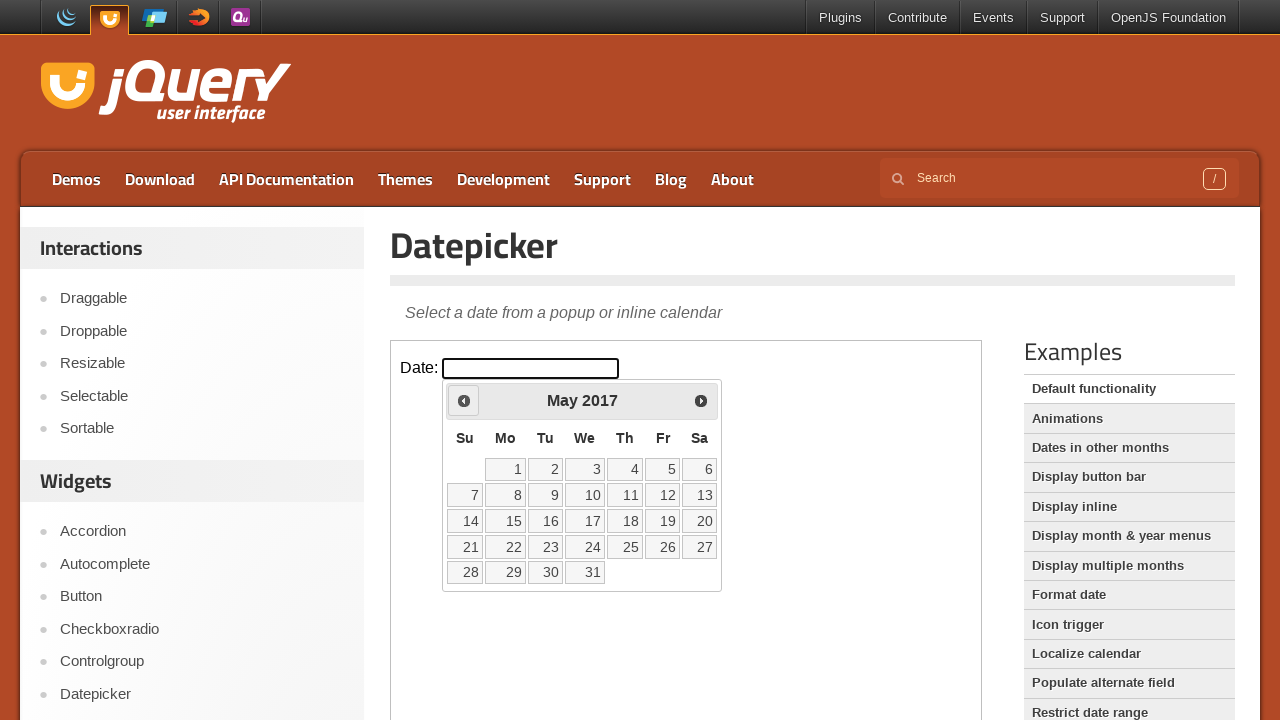

Clicked previous month button (current: May 2017) at (464, 400) on iframe.demo-frame >> internal:control=enter-frame >> .ui-datepicker-prev
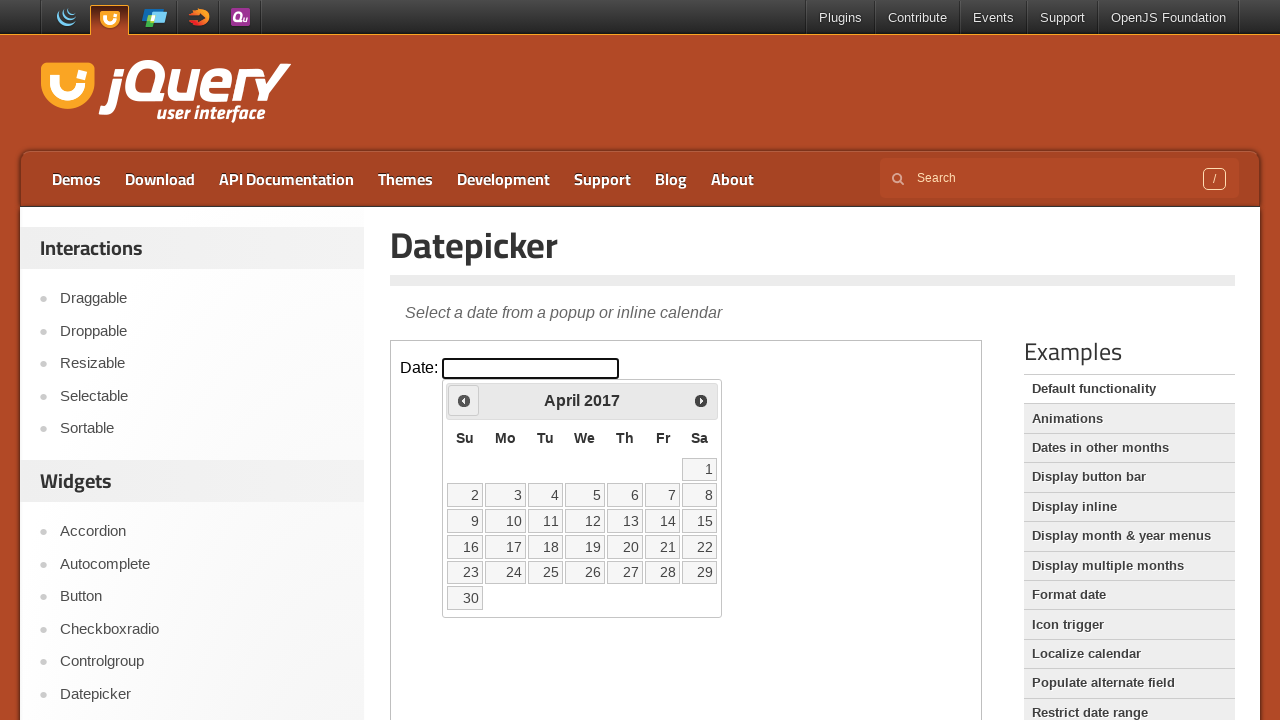

Clicked previous month button (current: April 2017) at (464, 400) on iframe.demo-frame >> internal:control=enter-frame >> .ui-datepicker-prev
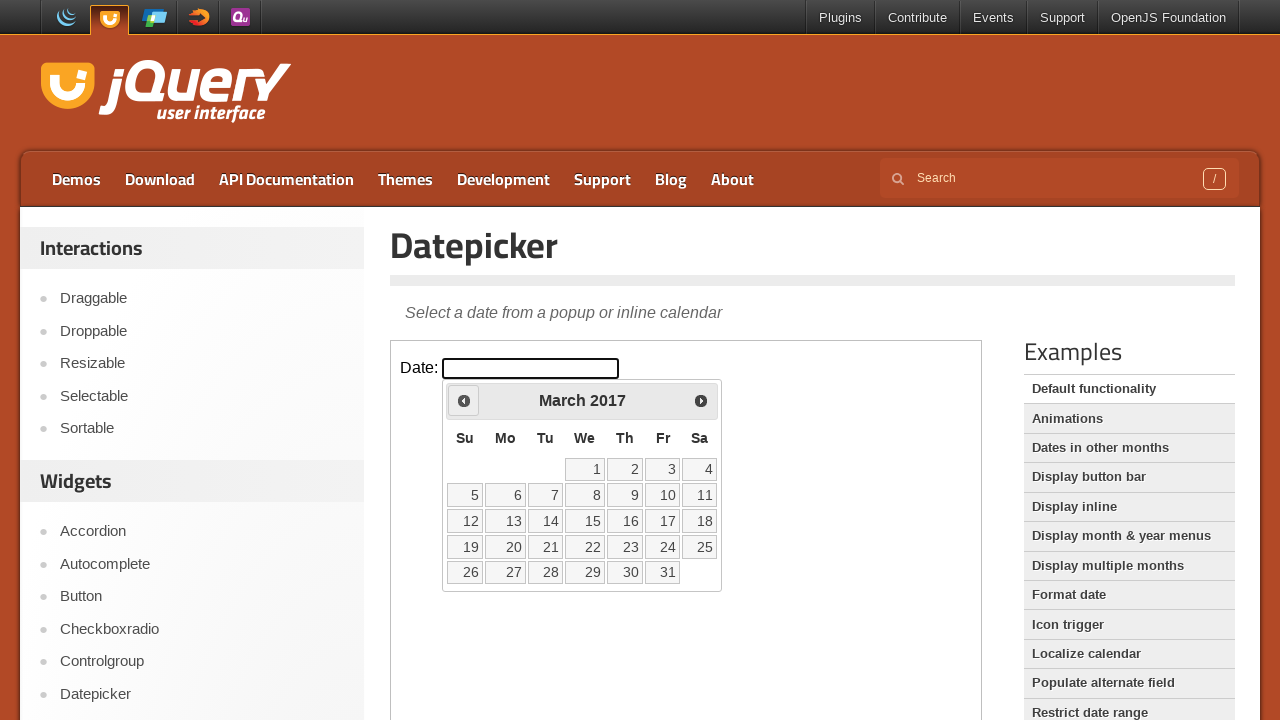

Clicked previous month button (current: March 2017) at (464, 400) on iframe.demo-frame >> internal:control=enter-frame >> .ui-datepicker-prev
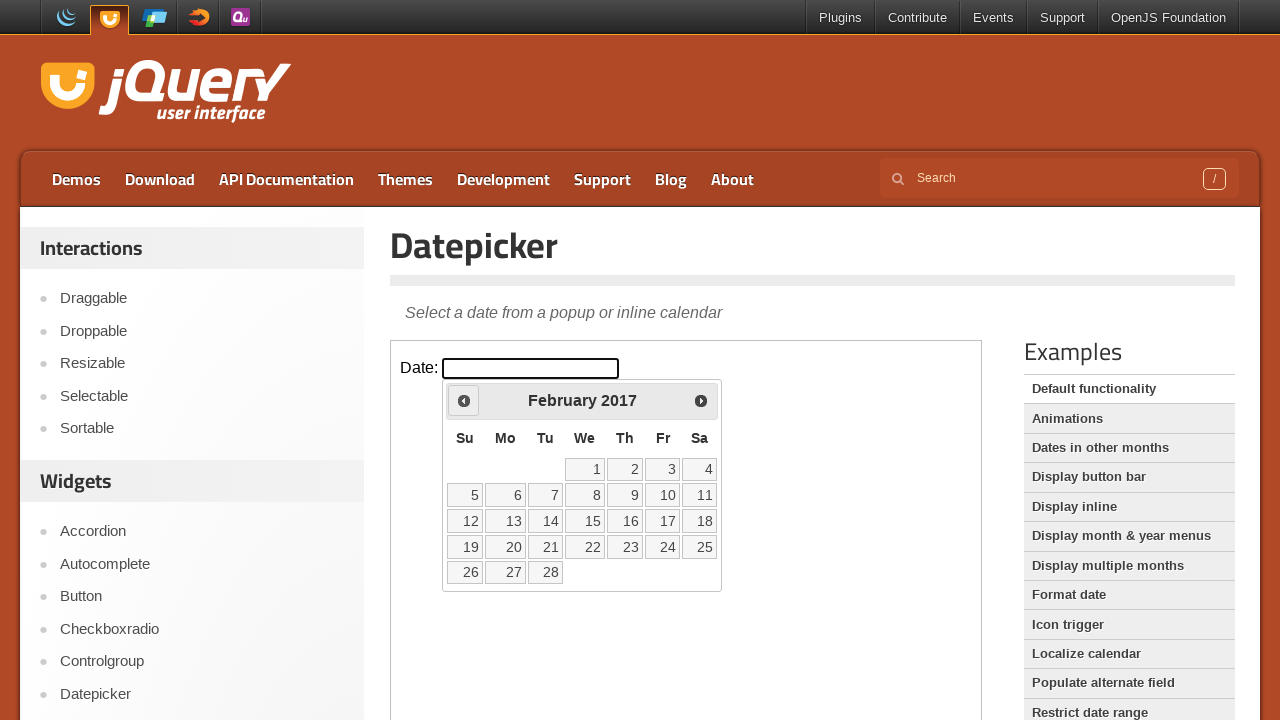

Clicked previous month button (current: February 2017) at (464, 400) on iframe.demo-frame >> internal:control=enter-frame >> .ui-datepicker-prev
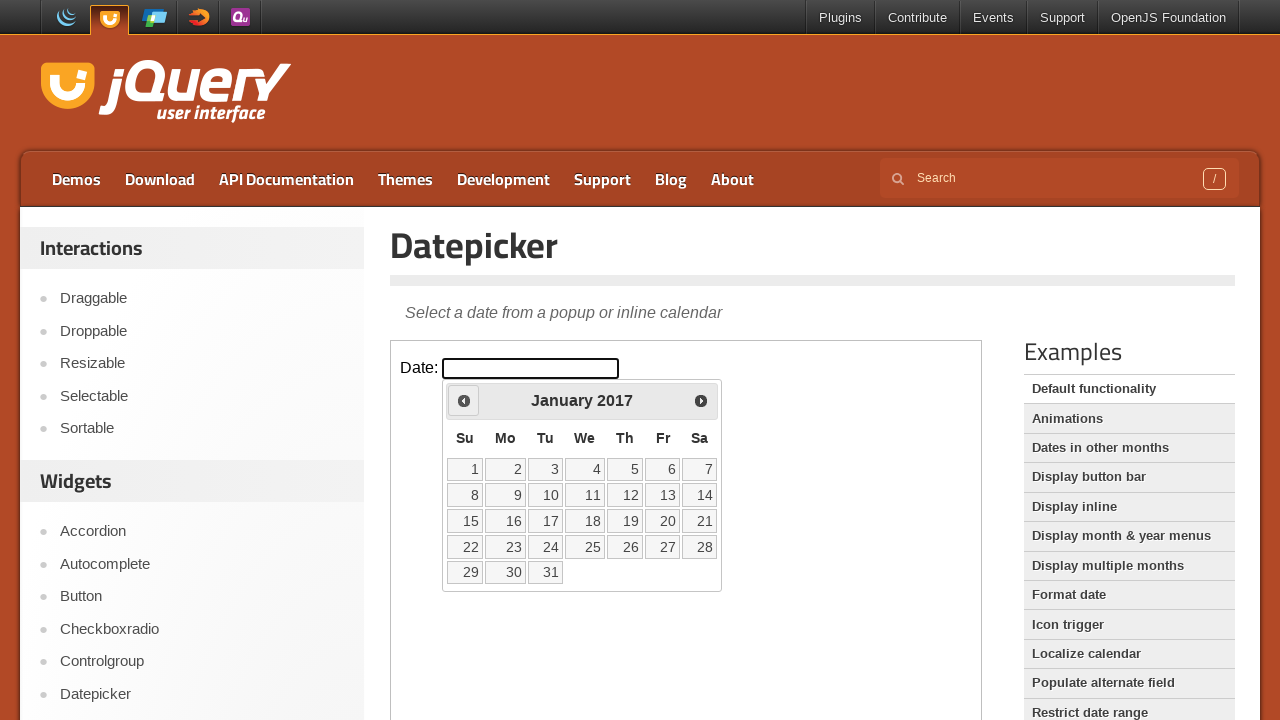

Clicked previous month button (current: January 2017) at (464, 400) on iframe.demo-frame >> internal:control=enter-frame >> .ui-datepicker-prev
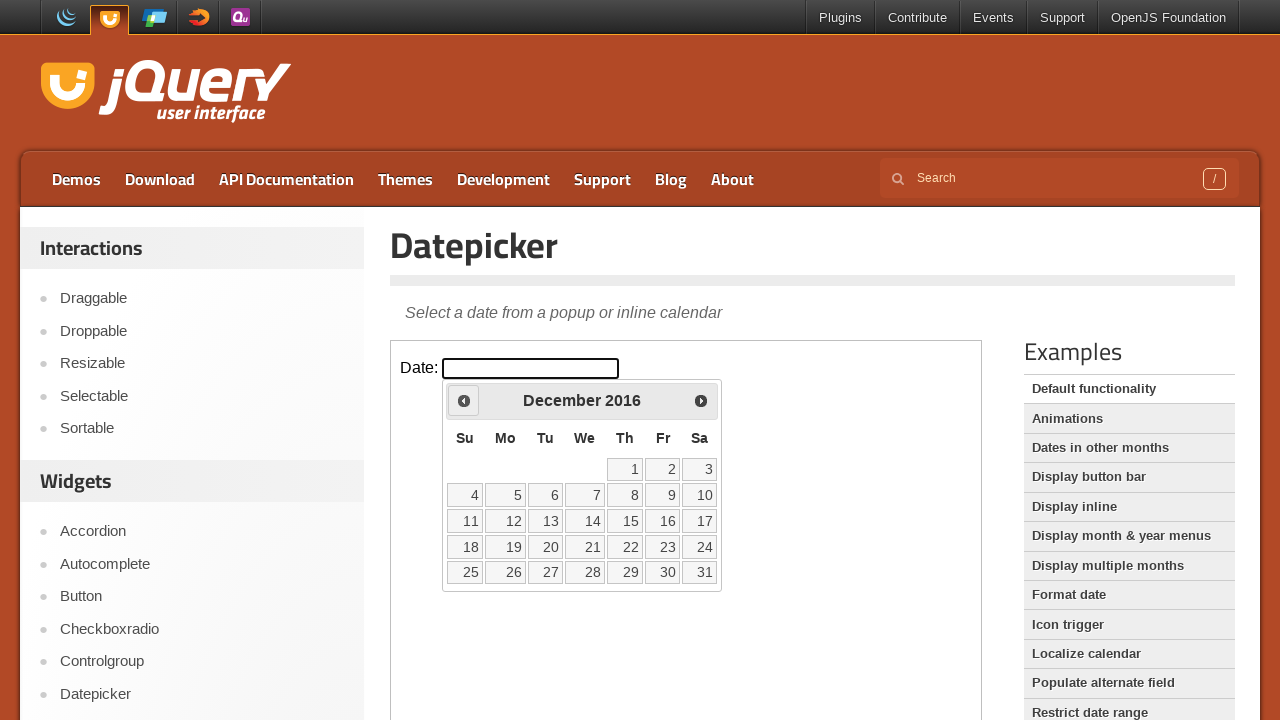

Clicked previous month button (current: December 2016) at (464, 400) on iframe.demo-frame >> internal:control=enter-frame >> .ui-datepicker-prev
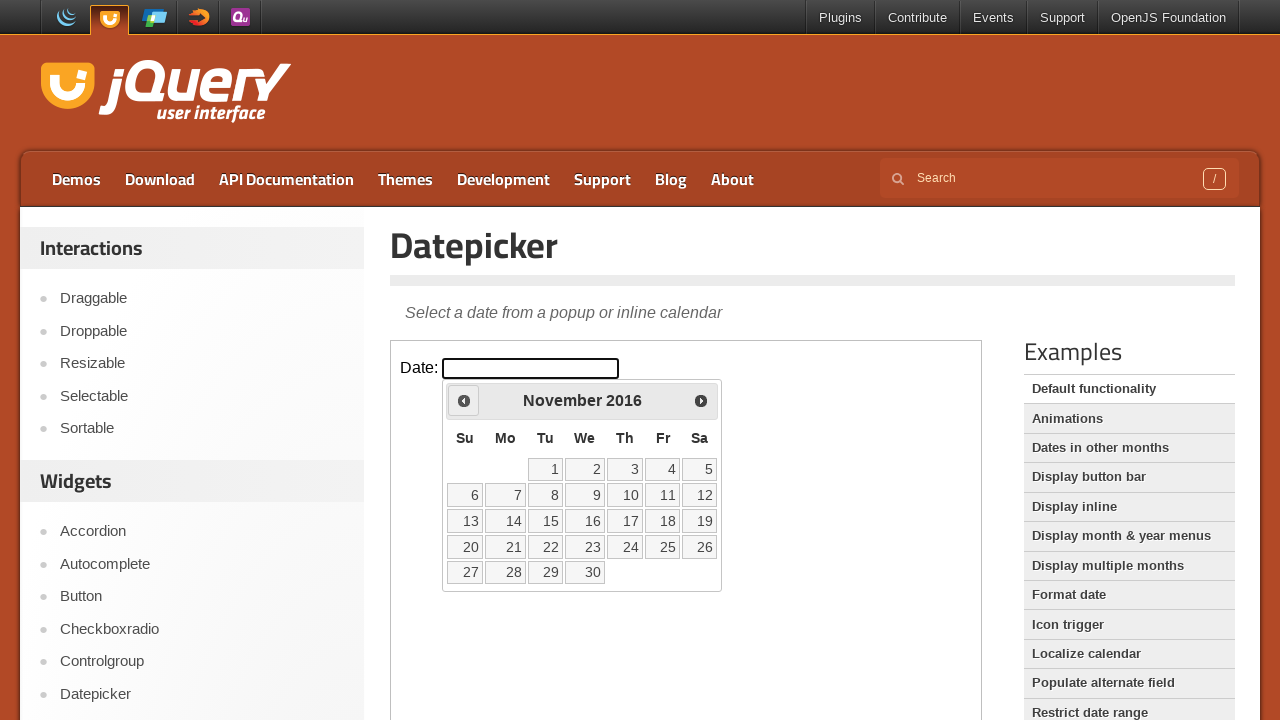

Clicked previous month button (current: November 2016) at (464, 400) on iframe.demo-frame >> internal:control=enter-frame >> .ui-datepicker-prev
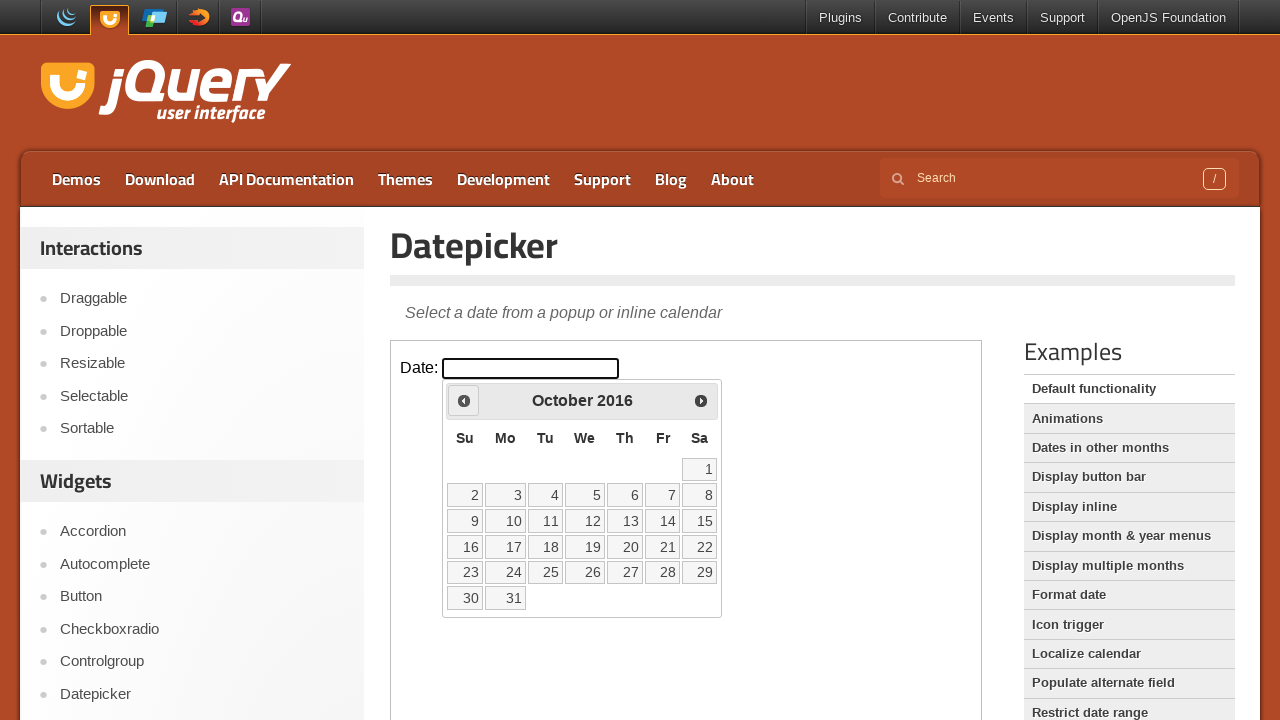

Clicked previous month button (current: October 2016) at (464, 400) on iframe.demo-frame >> internal:control=enter-frame >> .ui-datepicker-prev
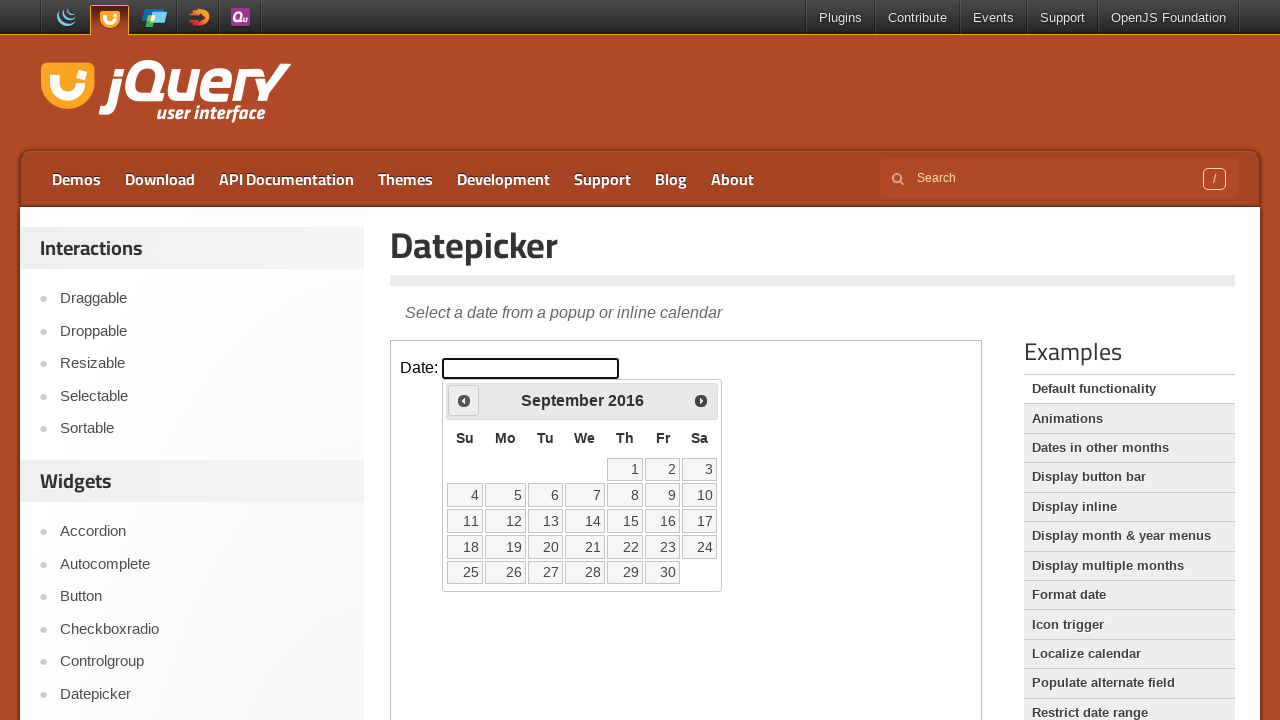

Clicked previous month button (current: September 2016) at (464, 400) on iframe.demo-frame >> internal:control=enter-frame >> .ui-datepicker-prev
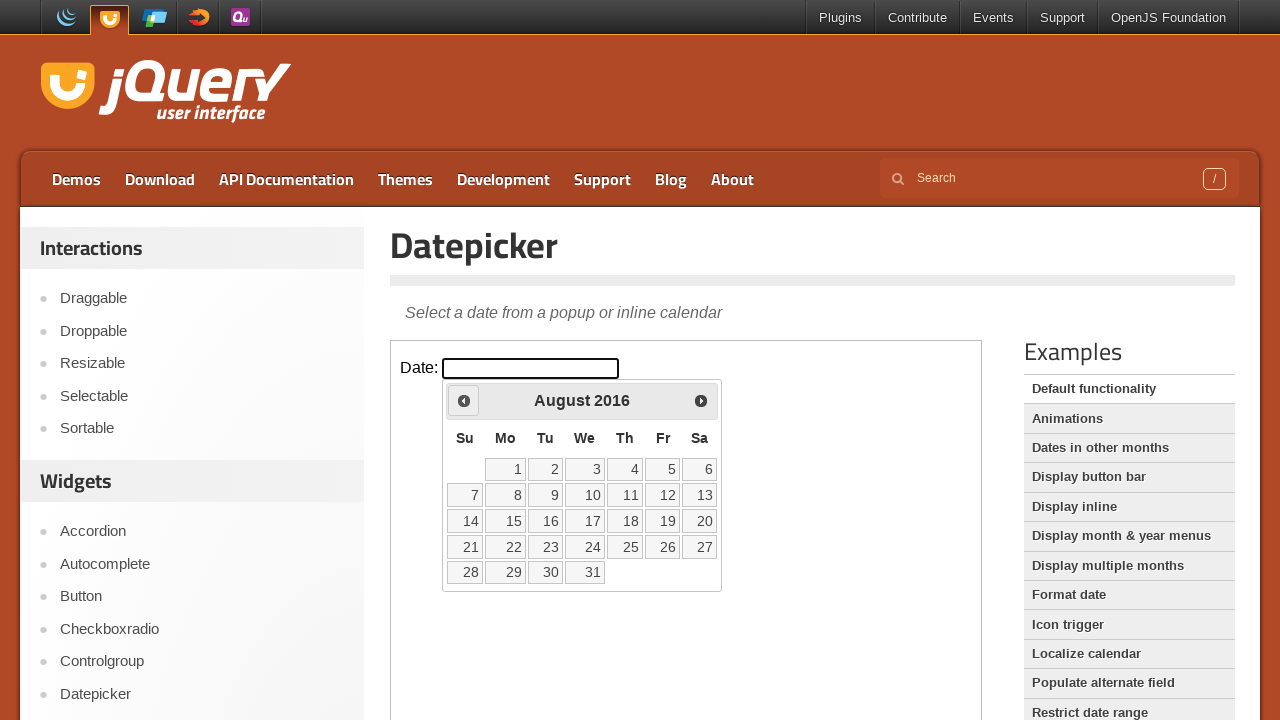

Clicked previous month button (current: August 2016) at (464, 400) on iframe.demo-frame >> internal:control=enter-frame >> .ui-datepicker-prev
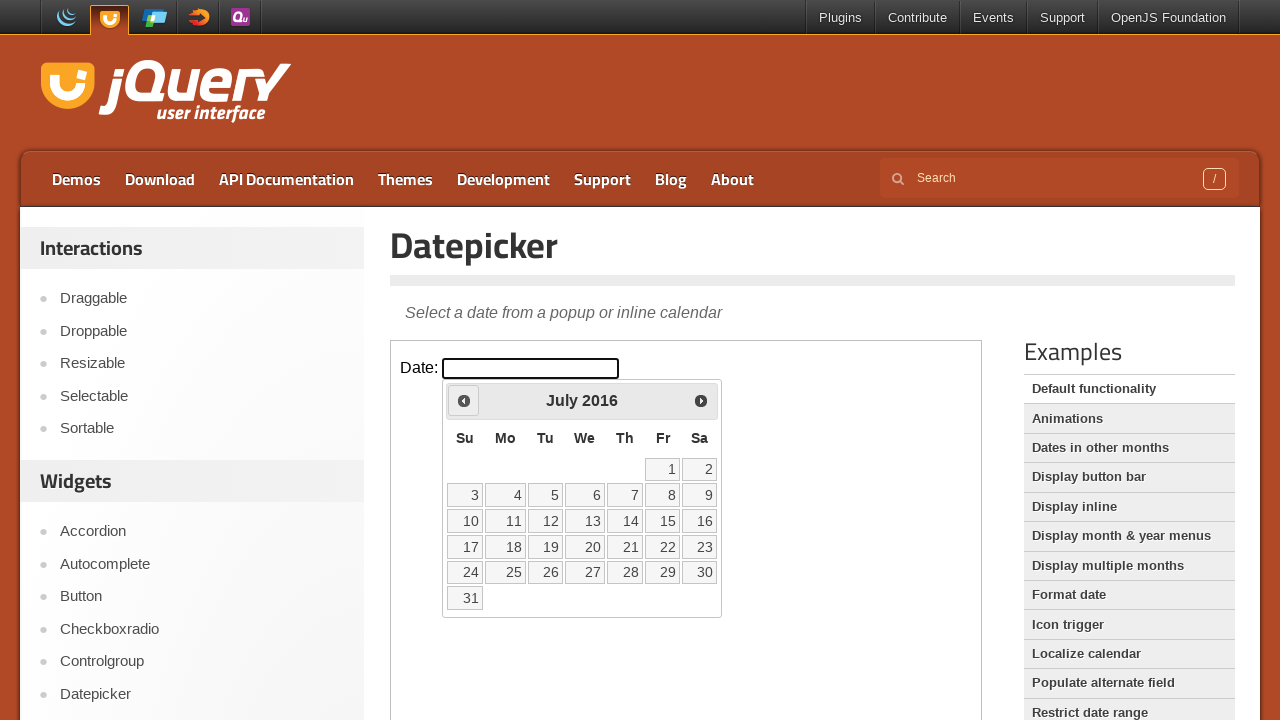

Clicked previous month button (current: July 2016) at (464, 400) on iframe.demo-frame >> internal:control=enter-frame >> .ui-datepicker-prev
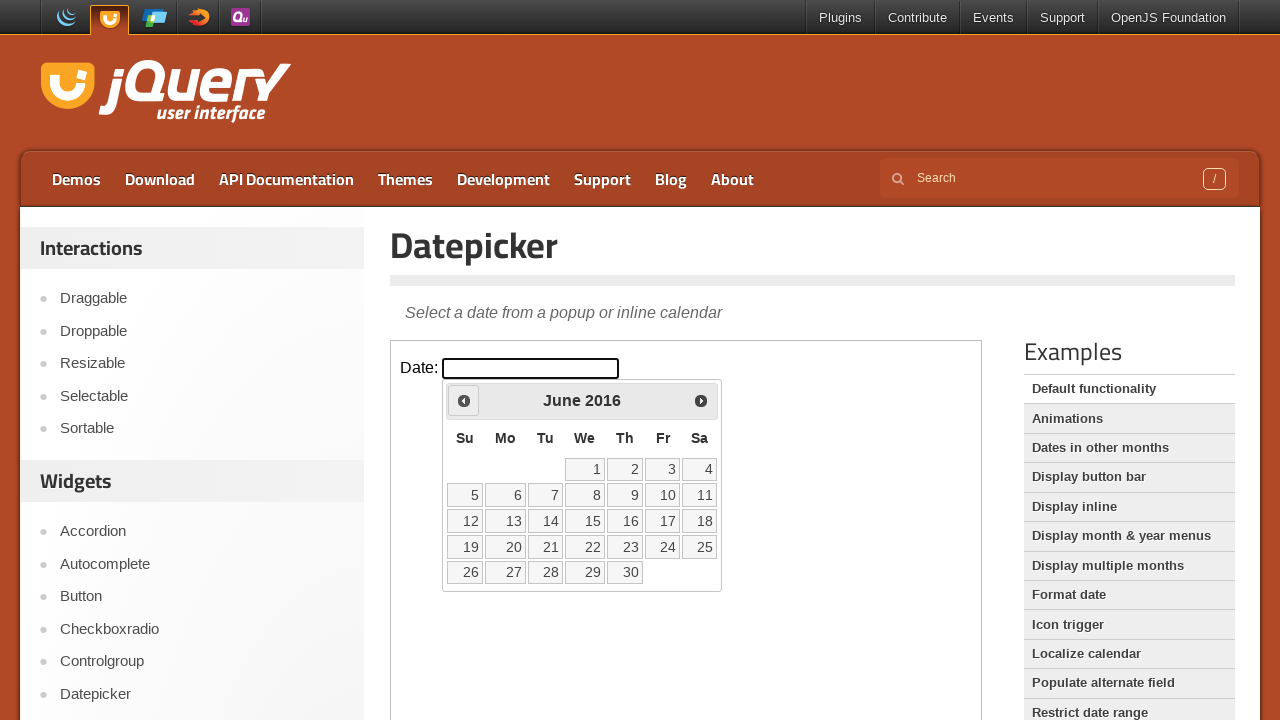

Clicked previous month button (current: June 2016) at (464, 400) on iframe.demo-frame >> internal:control=enter-frame >> .ui-datepicker-prev
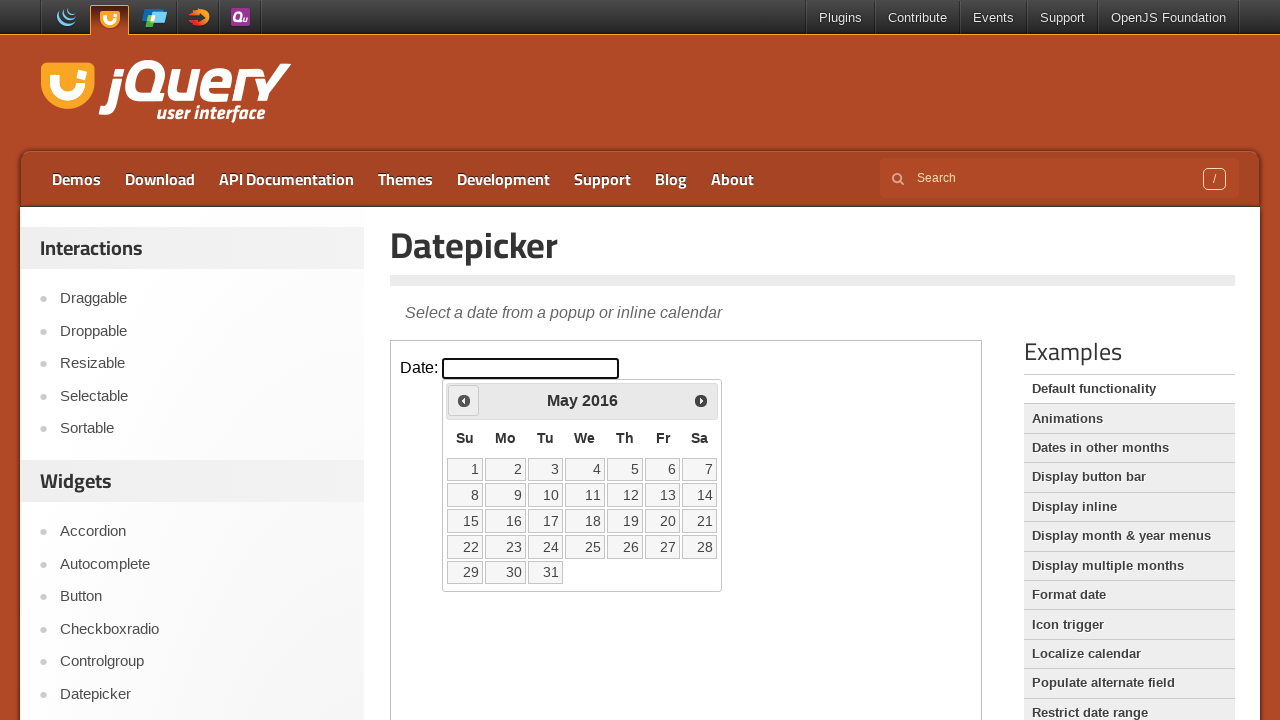

Clicked previous month button (current: May 2016) at (464, 400) on iframe.demo-frame >> internal:control=enter-frame >> .ui-datepicker-prev
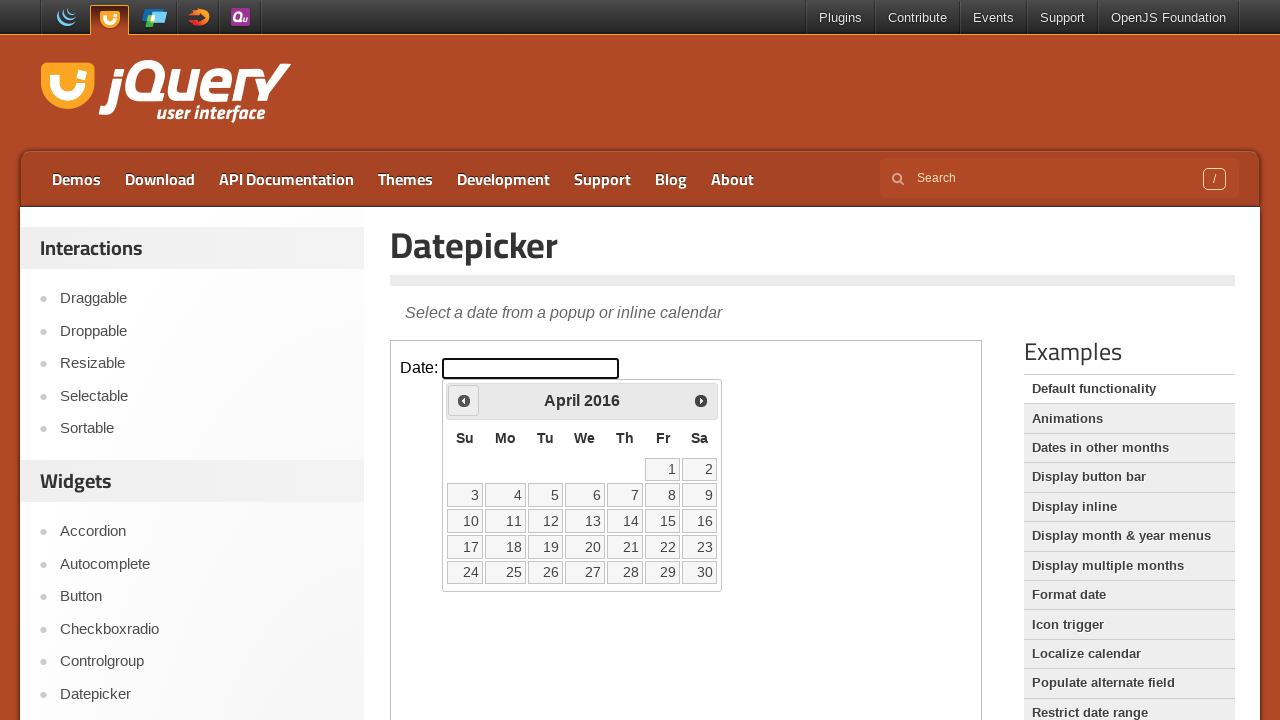

Clicked previous month button (current: April 2016) at (464, 400) on iframe.demo-frame >> internal:control=enter-frame >> .ui-datepicker-prev
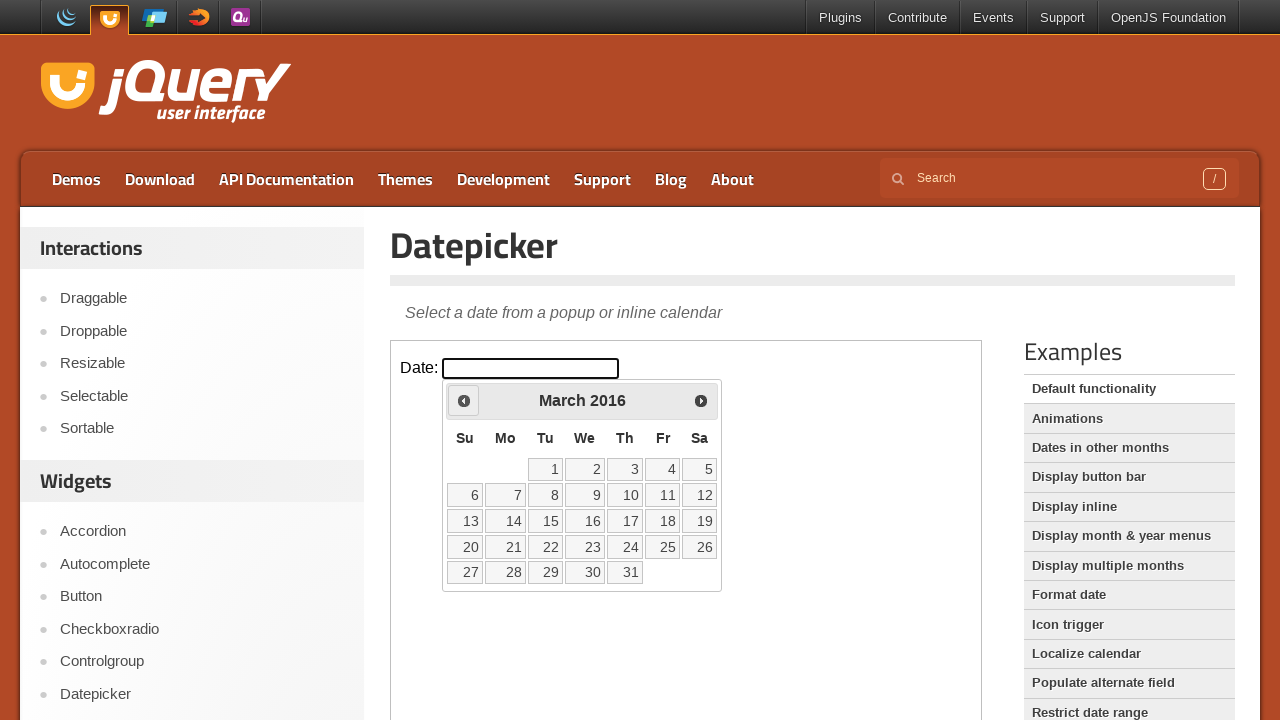

Clicked previous month button (current: March 2016) at (464, 400) on iframe.demo-frame >> internal:control=enter-frame >> .ui-datepicker-prev
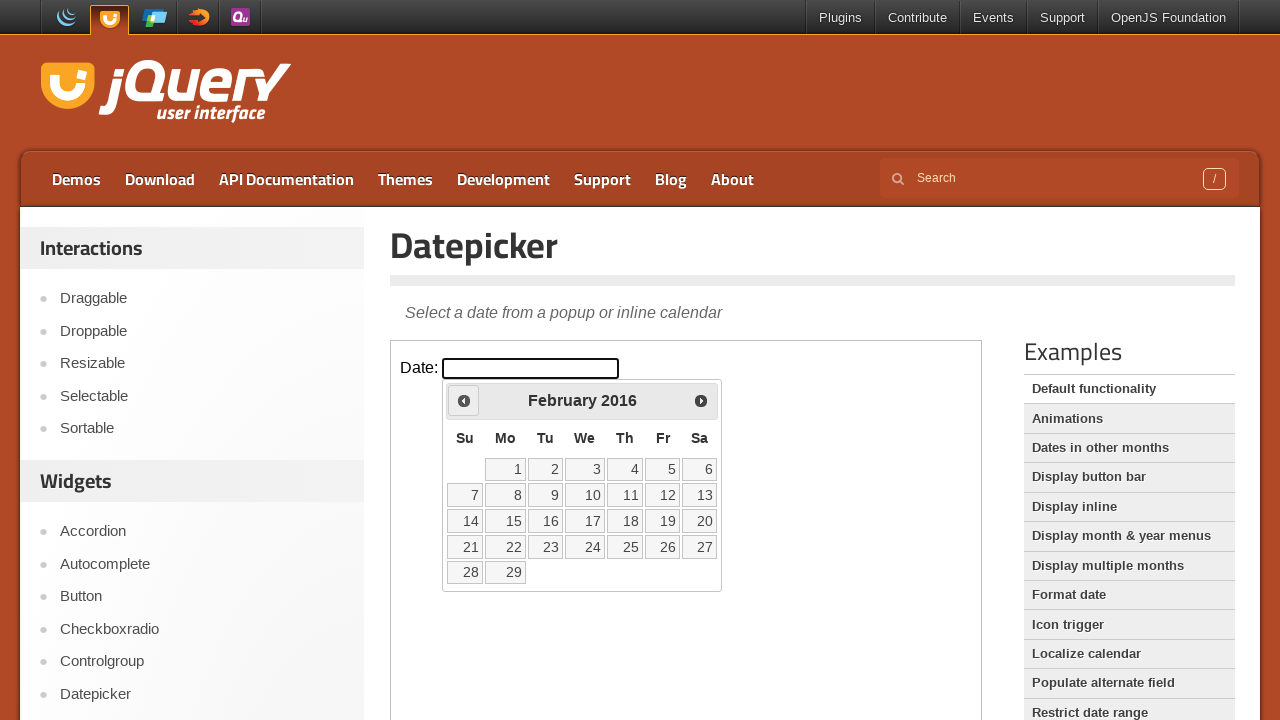

Clicked previous month button (current: February 2016) at (464, 400) on iframe.demo-frame >> internal:control=enter-frame >> .ui-datepicker-prev
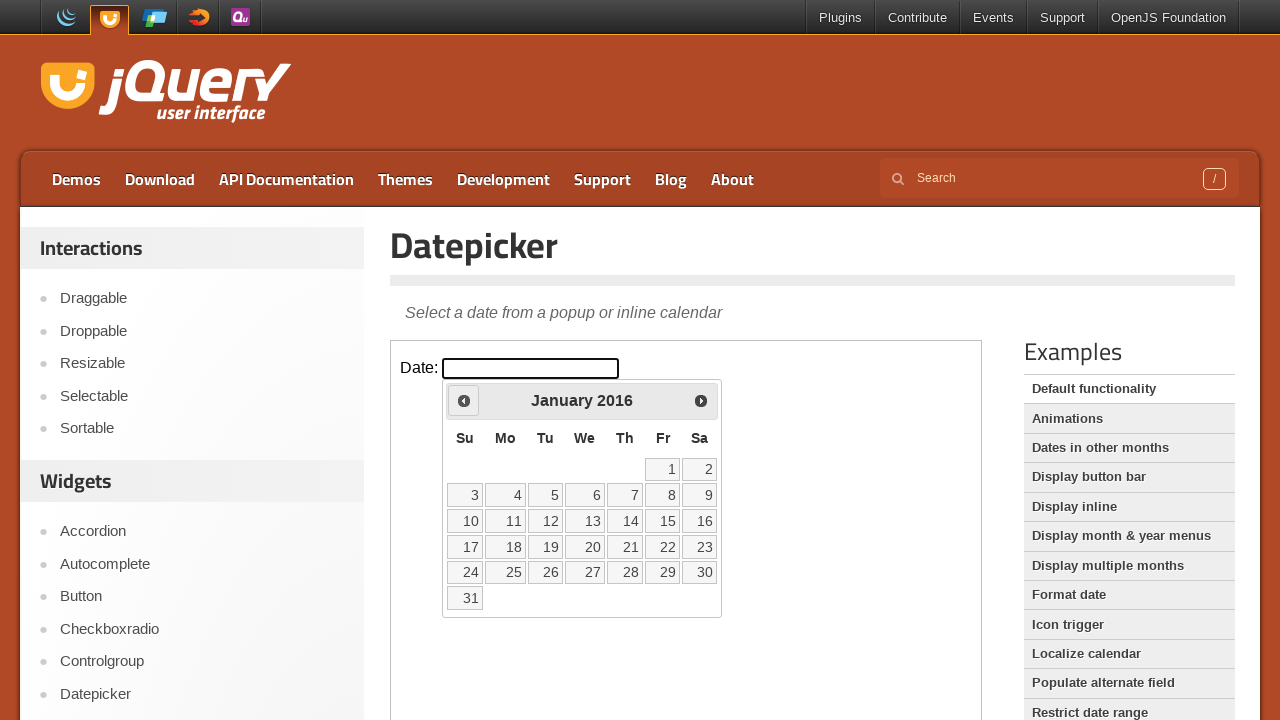

Clicked previous month button (current: January 2016) at (464, 400) on iframe.demo-frame >> internal:control=enter-frame >> .ui-datepicker-prev
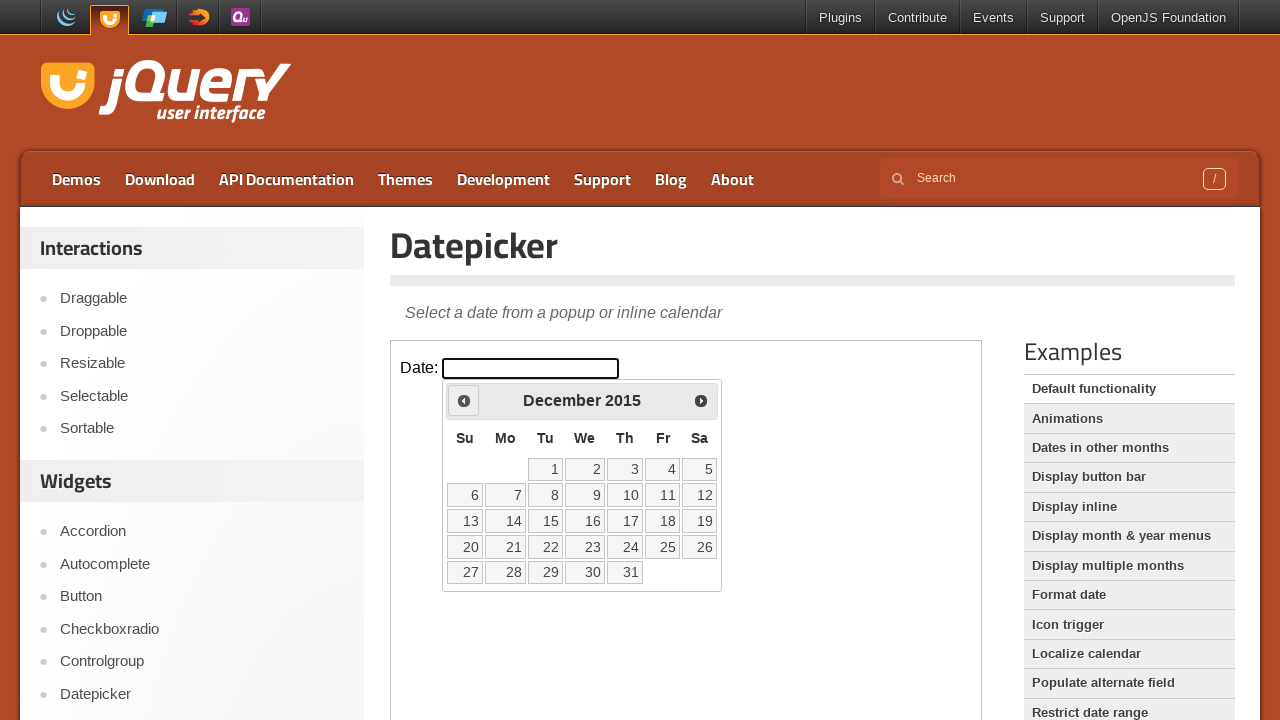

Clicked previous month button (current: December 2015) at (464, 400) on iframe.demo-frame >> internal:control=enter-frame >> .ui-datepicker-prev
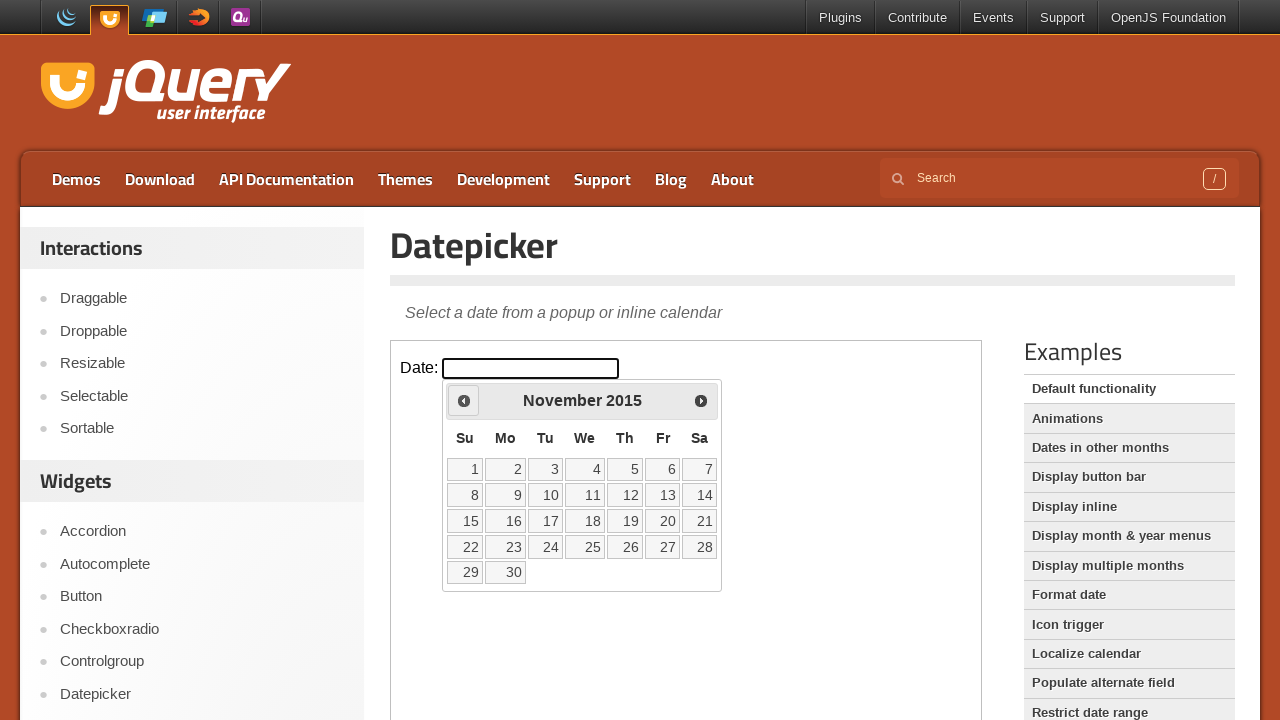

Clicked previous month button (current: November 2015) at (464, 400) on iframe.demo-frame >> internal:control=enter-frame >> .ui-datepicker-prev
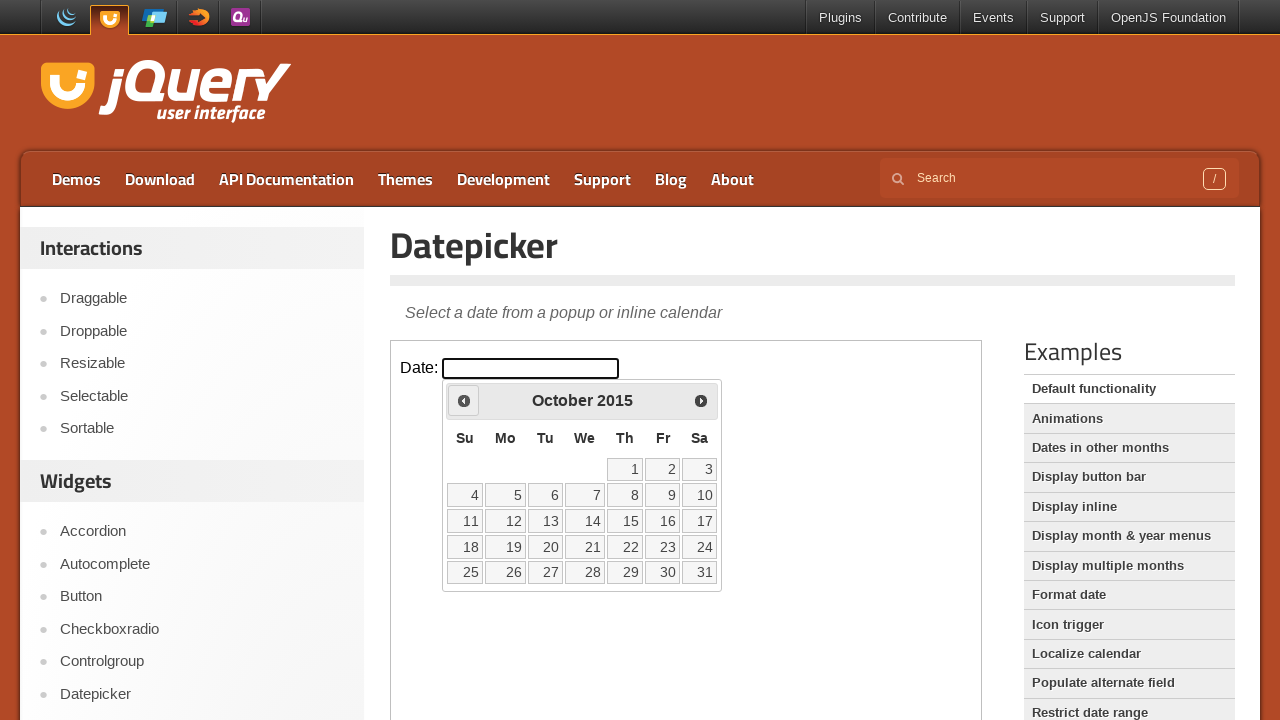

Clicked previous month button (current: October 2015) at (464, 400) on iframe.demo-frame >> internal:control=enter-frame >> .ui-datepicker-prev
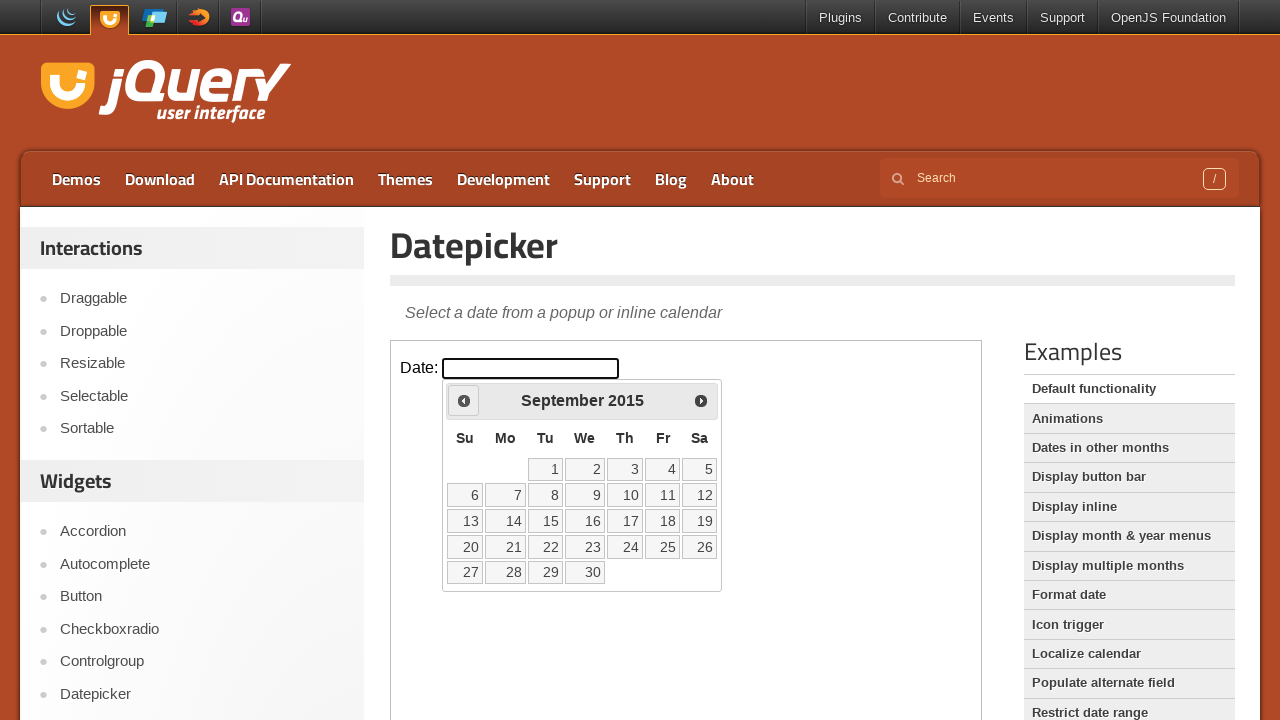

Clicked previous month button (current: September 2015) at (464, 400) on iframe.demo-frame >> internal:control=enter-frame >> .ui-datepicker-prev
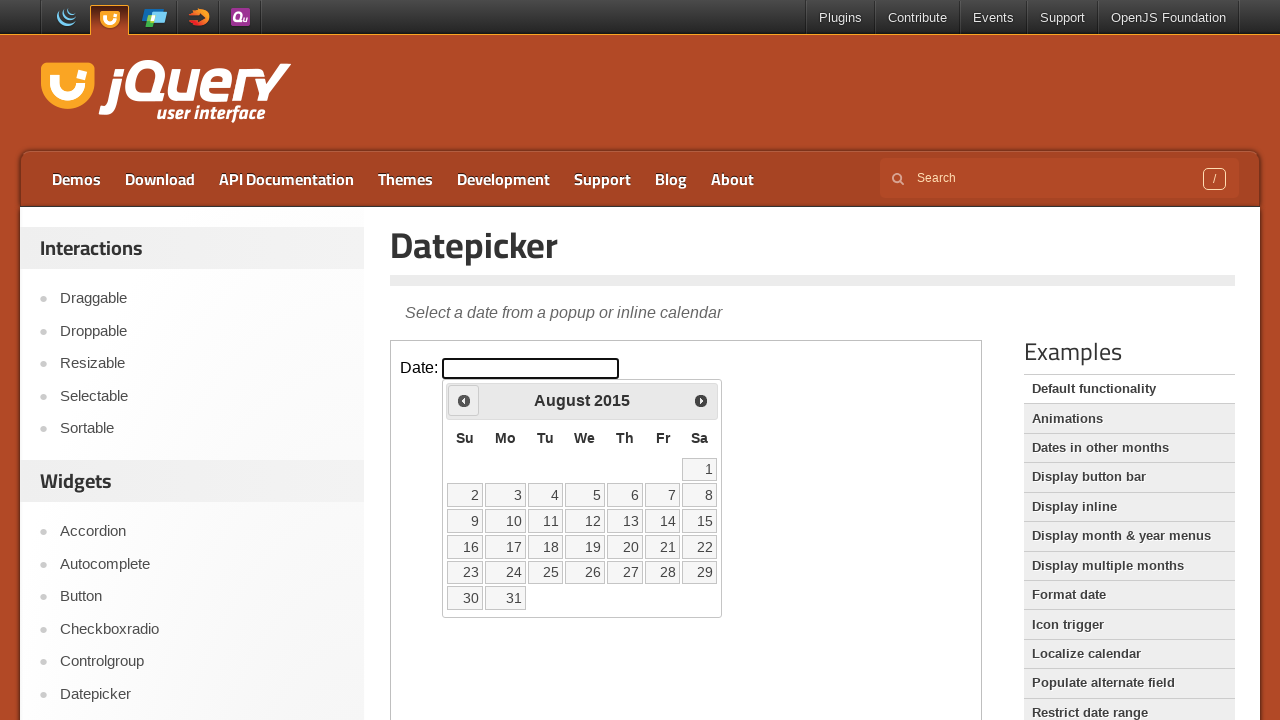

Clicked previous month button (current: August 2015) at (464, 400) on iframe.demo-frame >> internal:control=enter-frame >> .ui-datepicker-prev
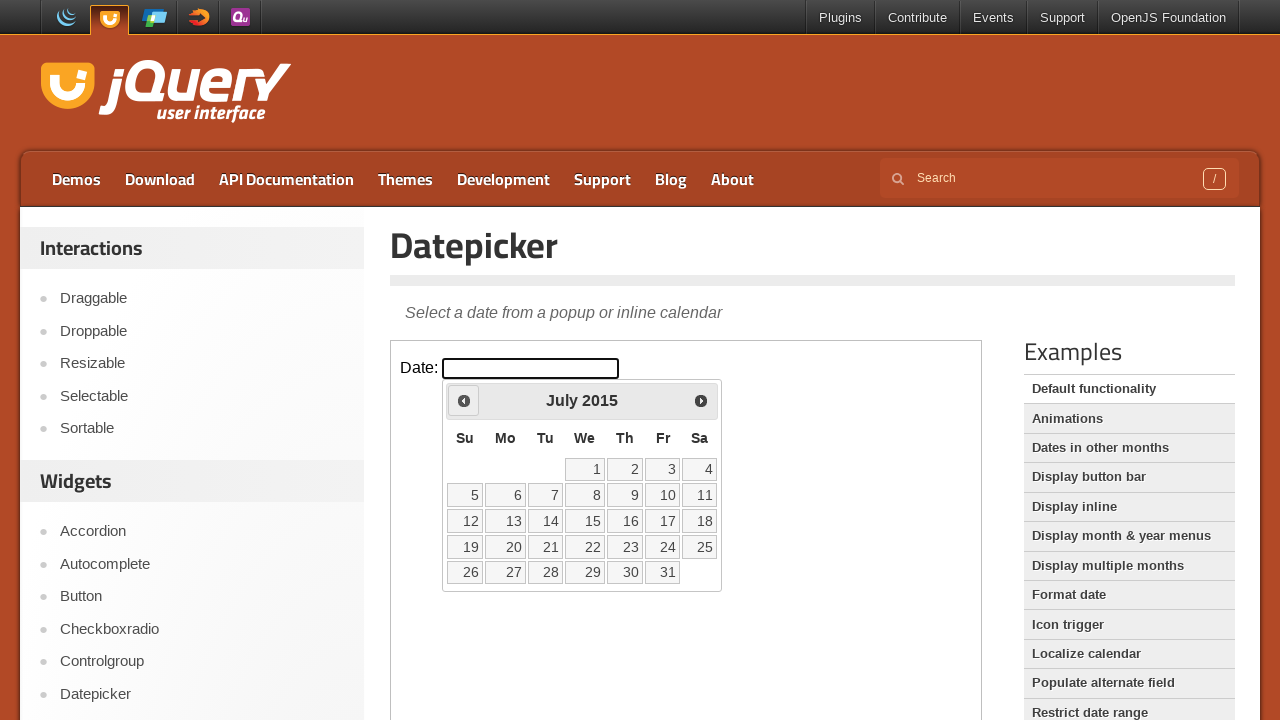

Clicked previous month button (current: July 2015) at (464, 400) on iframe.demo-frame >> internal:control=enter-frame >> .ui-datepicker-prev
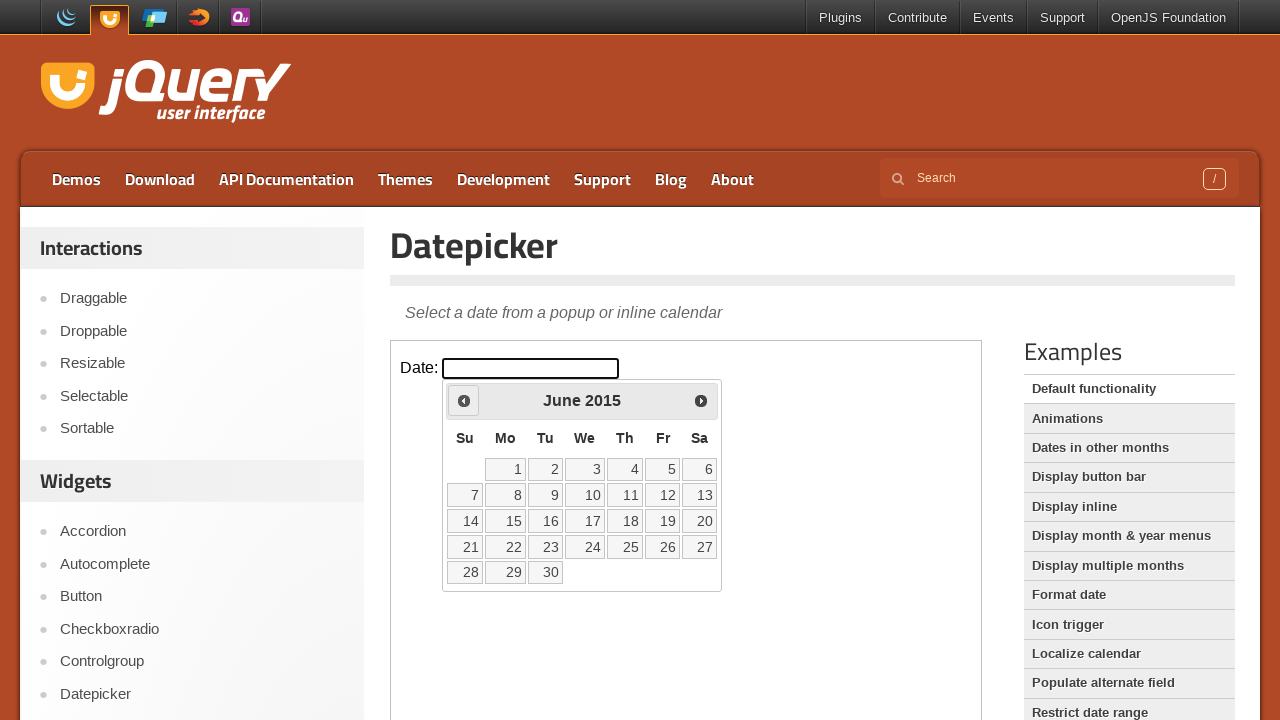

Clicked previous month button (current: June 2015) at (464, 400) on iframe.demo-frame >> internal:control=enter-frame >> .ui-datepicker-prev
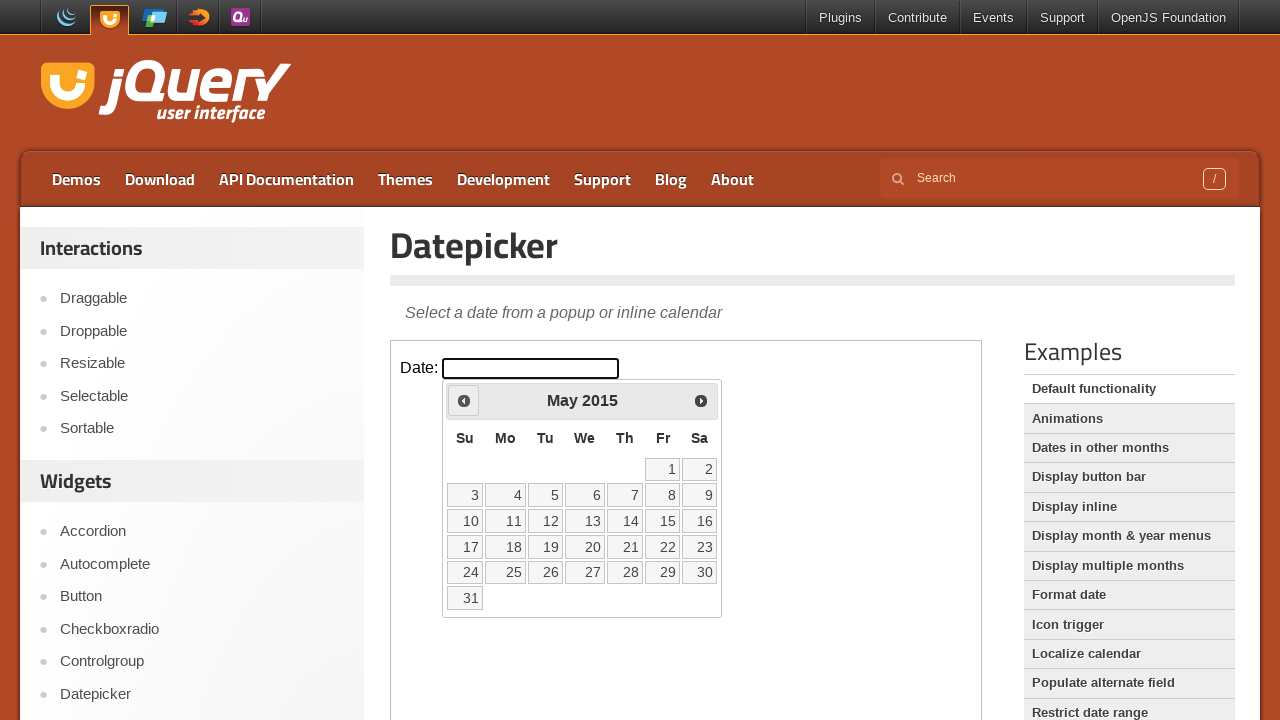

Clicked previous month button (current: May 2015) at (464, 400) on iframe.demo-frame >> internal:control=enter-frame >> .ui-datepicker-prev
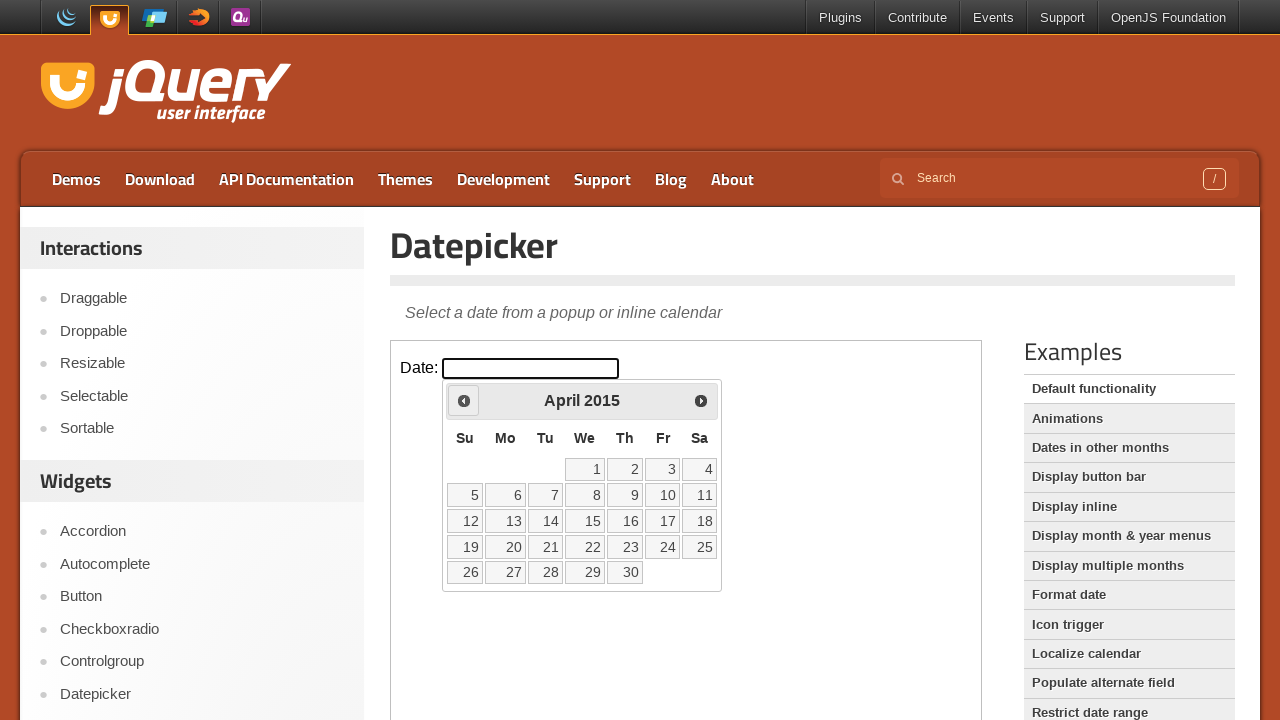

Clicked previous month button (current: April 2015) at (464, 400) on iframe.demo-frame >> internal:control=enter-frame >> .ui-datepicker-prev
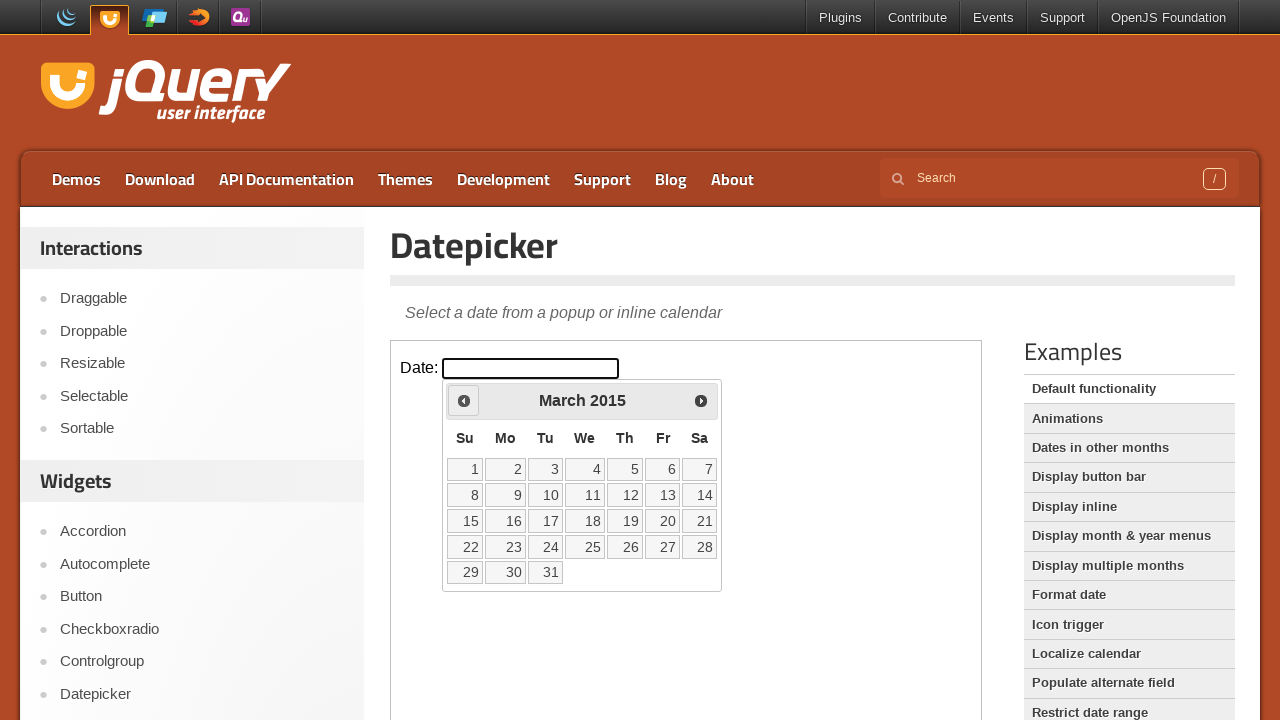

Clicked previous month button (current: March 2015) at (464, 400) on iframe.demo-frame >> internal:control=enter-frame >> .ui-datepicker-prev
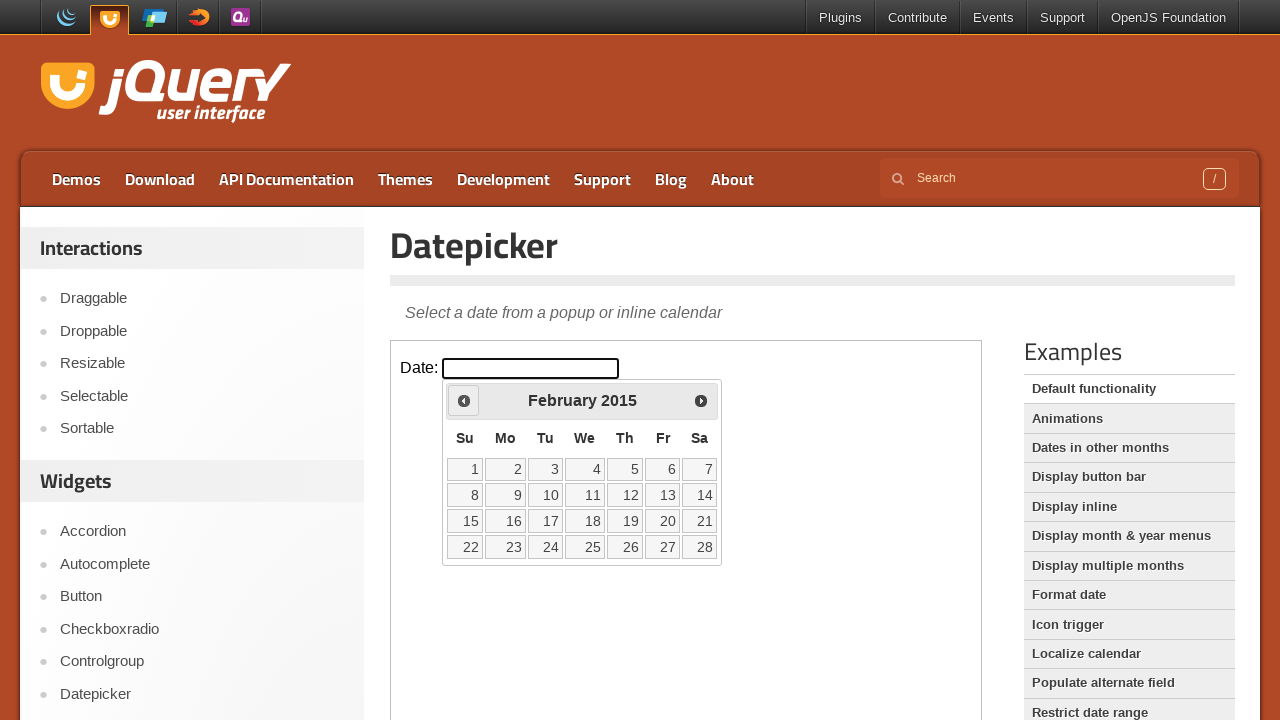

Clicked previous month button (current: February 2015) at (464, 400) on iframe.demo-frame >> internal:control=enter-frame >> .ui-datepicker-prev
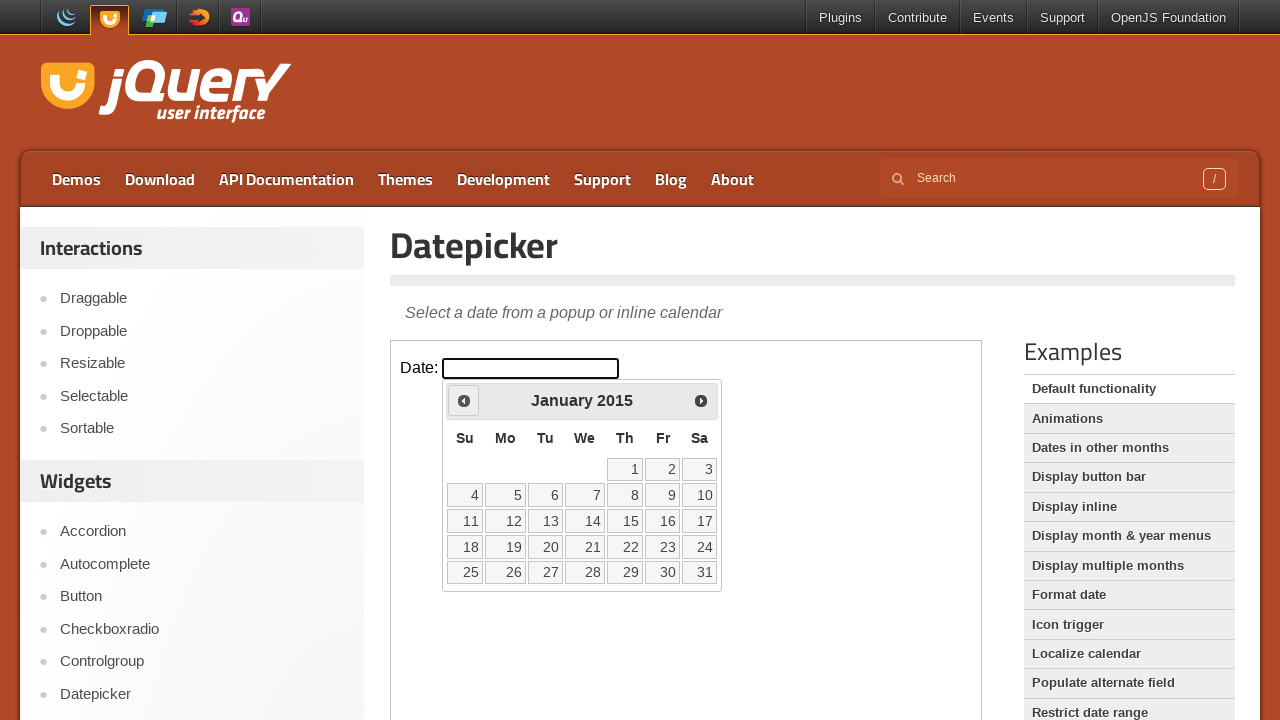

Clicked previous month button (current: January 2015) at (464, 400) on iframe.demo-frame >> internal:control=enter-frame >> .ui-datepicker-prev
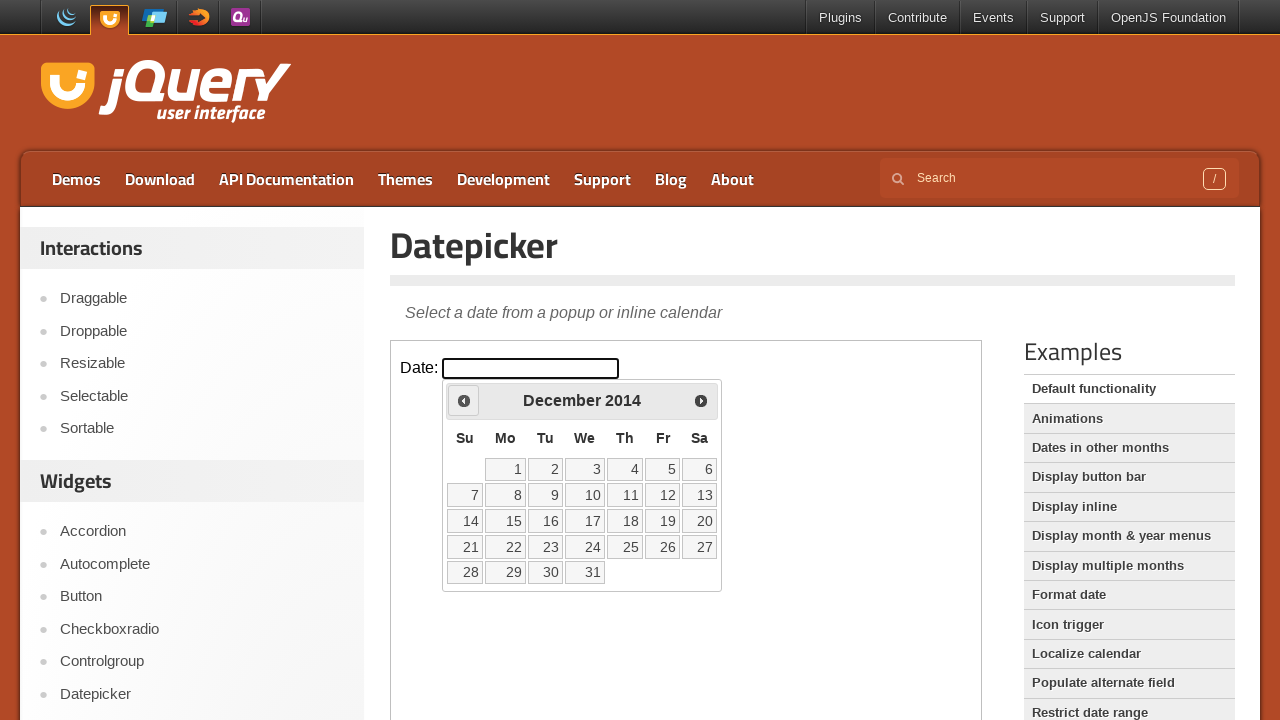

Clicked previous month button (current: December 2014) at (464, 400) on iframe.demo-frame >> internal:control=enter-frame >> .ui-datepicker-prev
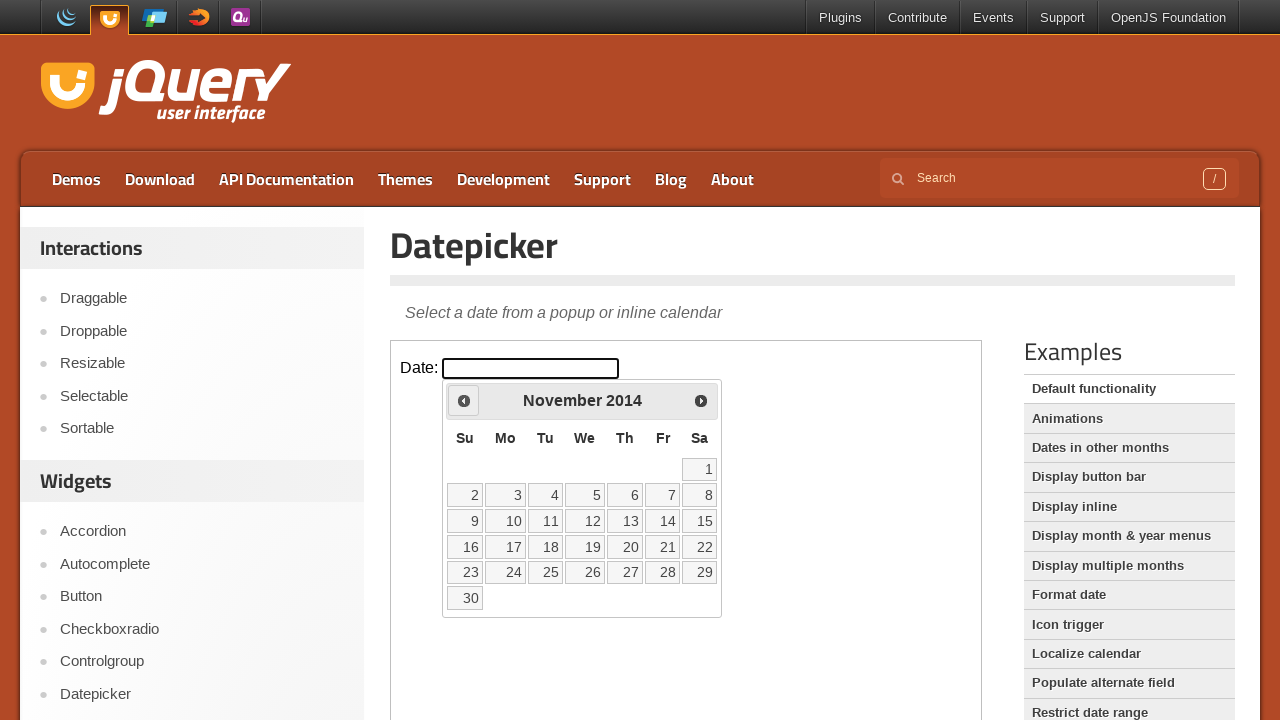

Clicked previous month button (current: November 2014) at (464, 400) on iframe.demo-frame >> internal:control=enter-frame >> .ui-datepicker-prev
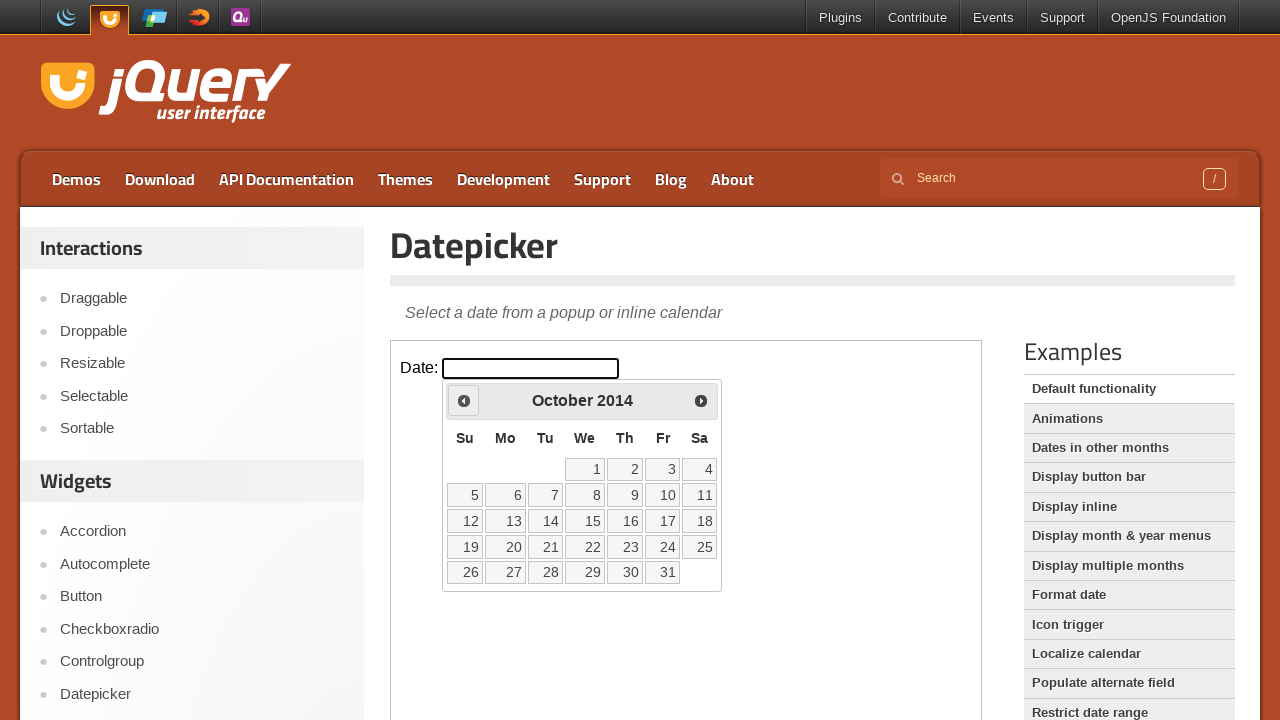

Clicked previous month button (current: October 2014) at (464, 400) on iframe.demo-frame >> internal:control=enter-frame >> .ui-datepicker-prev
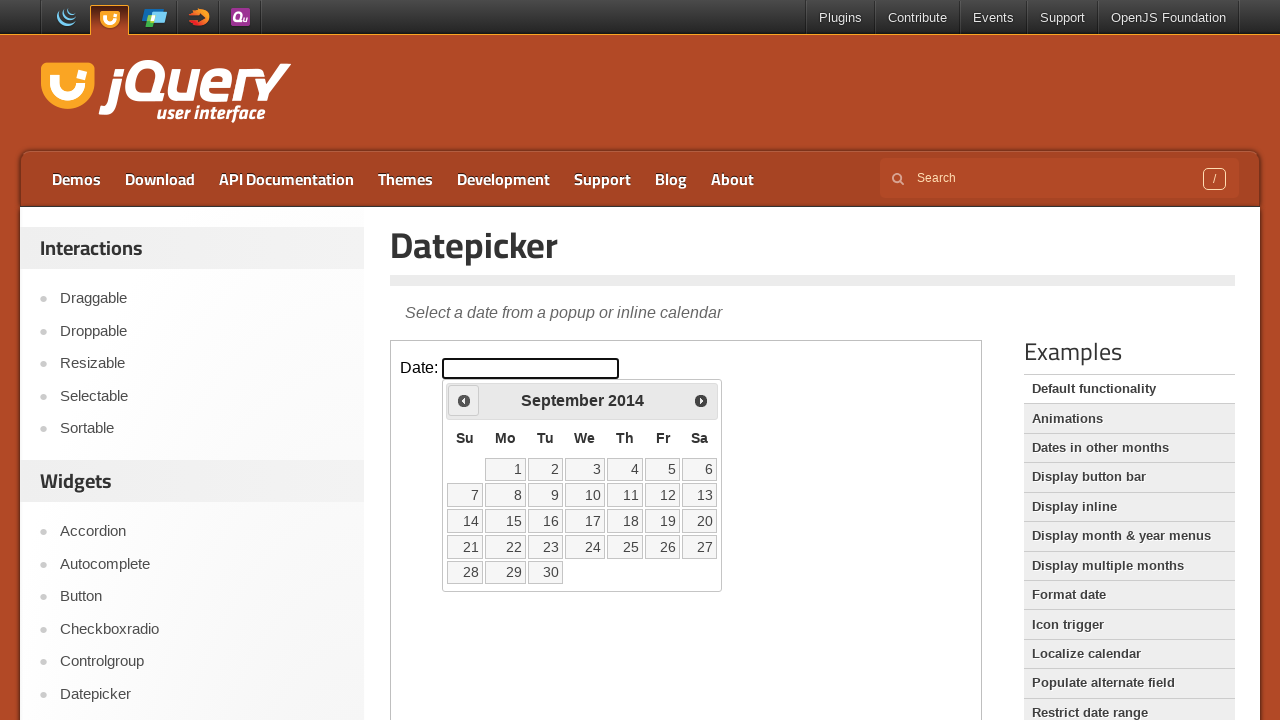

Clicked previous month button (current: September 2014) at (464, 400) on iframe.demo-frame >> internal:control=enter-frame >> .ui-datepicker-prev
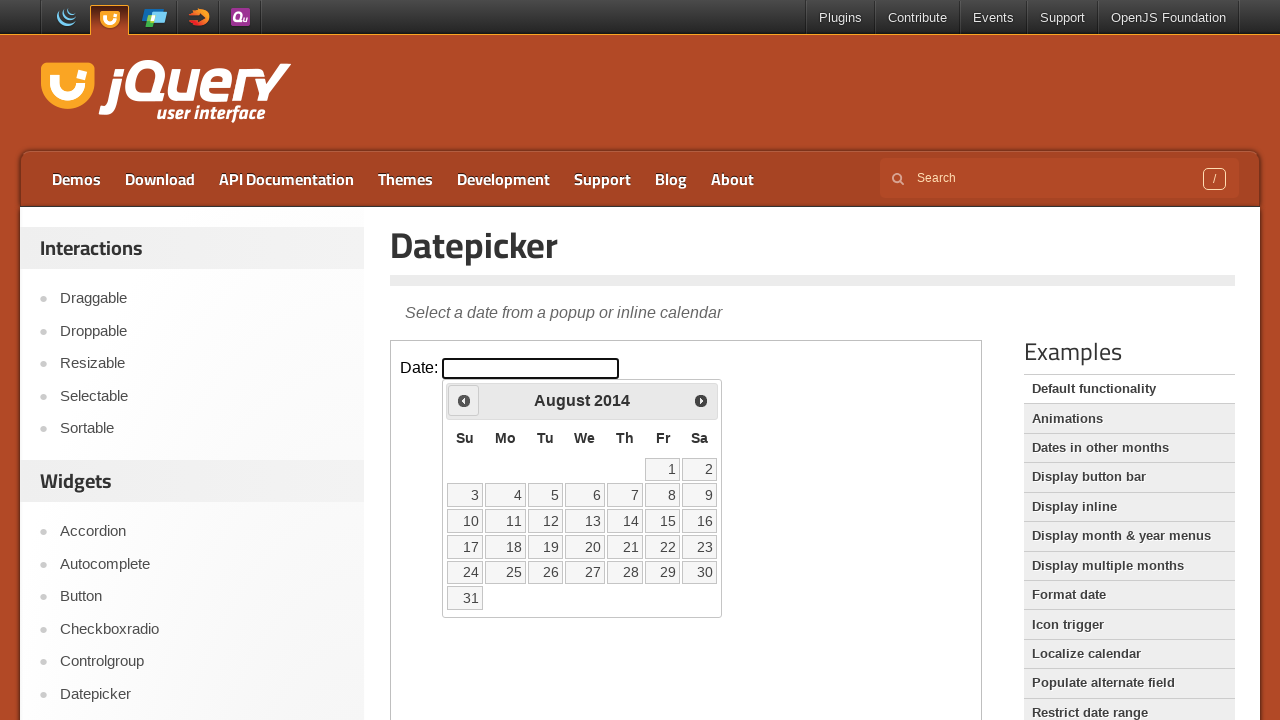

Clicked previous month button (current: August 2014) at (464, 400) on iframe.demo-frame >> internal:control=enter-frame >> .ui-datepicker-prev
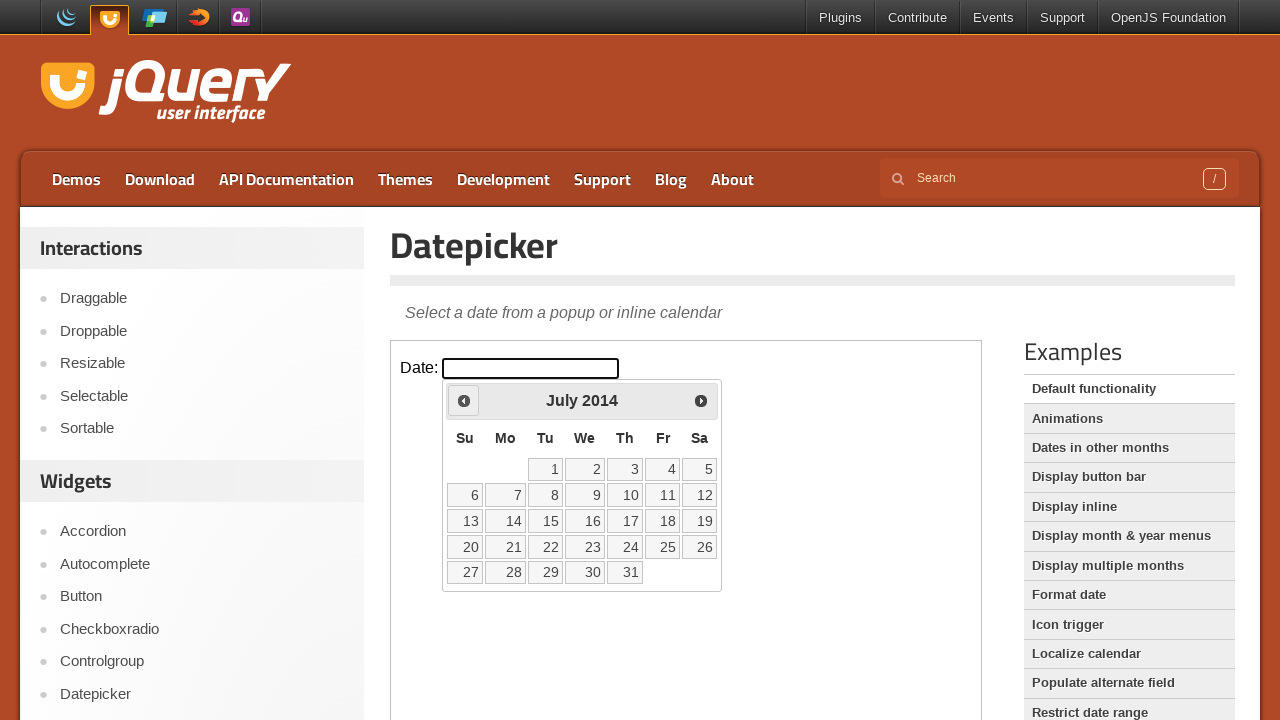

Clicked previous month button (current: July 2014) at (464, 400) on iframe.demo-frame >> internal:control=enter-frame >> .ui-datepicker-prev
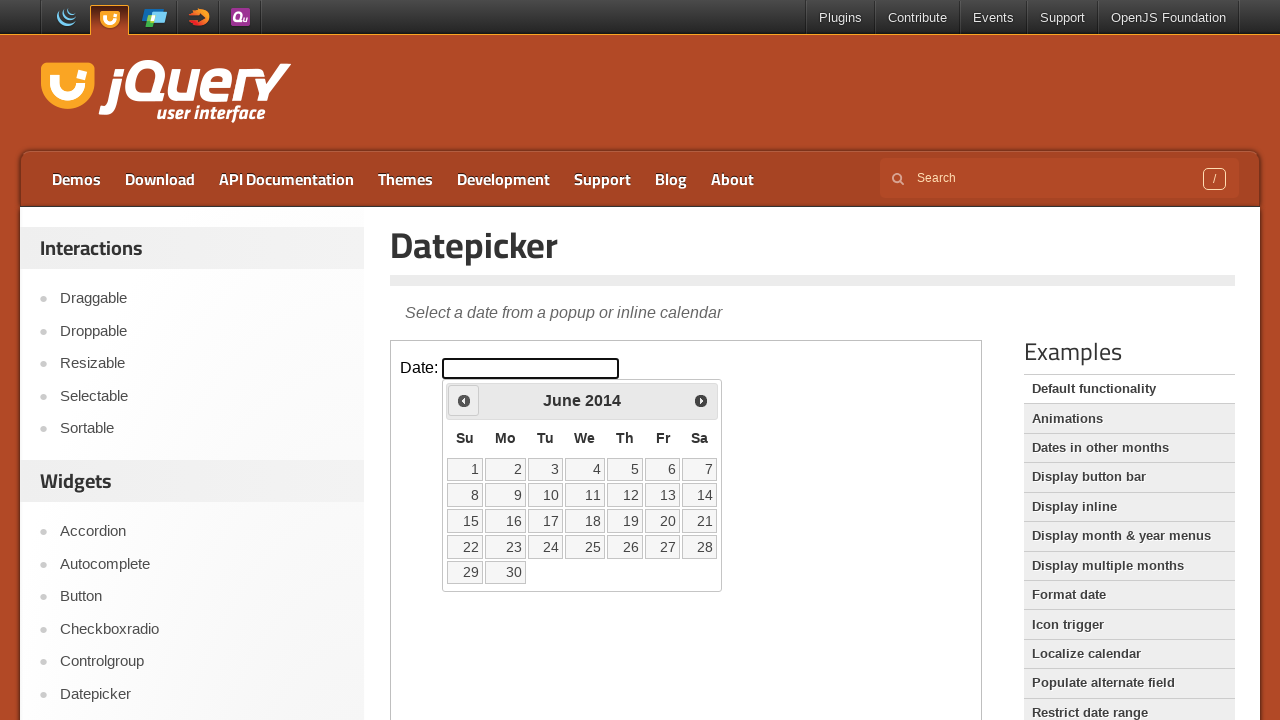

Clicked previous month button (current: June 2014) at (464, 400) on iframe.demo-frame >> internal:control=enter-frame >> .ui-datepicker-prev
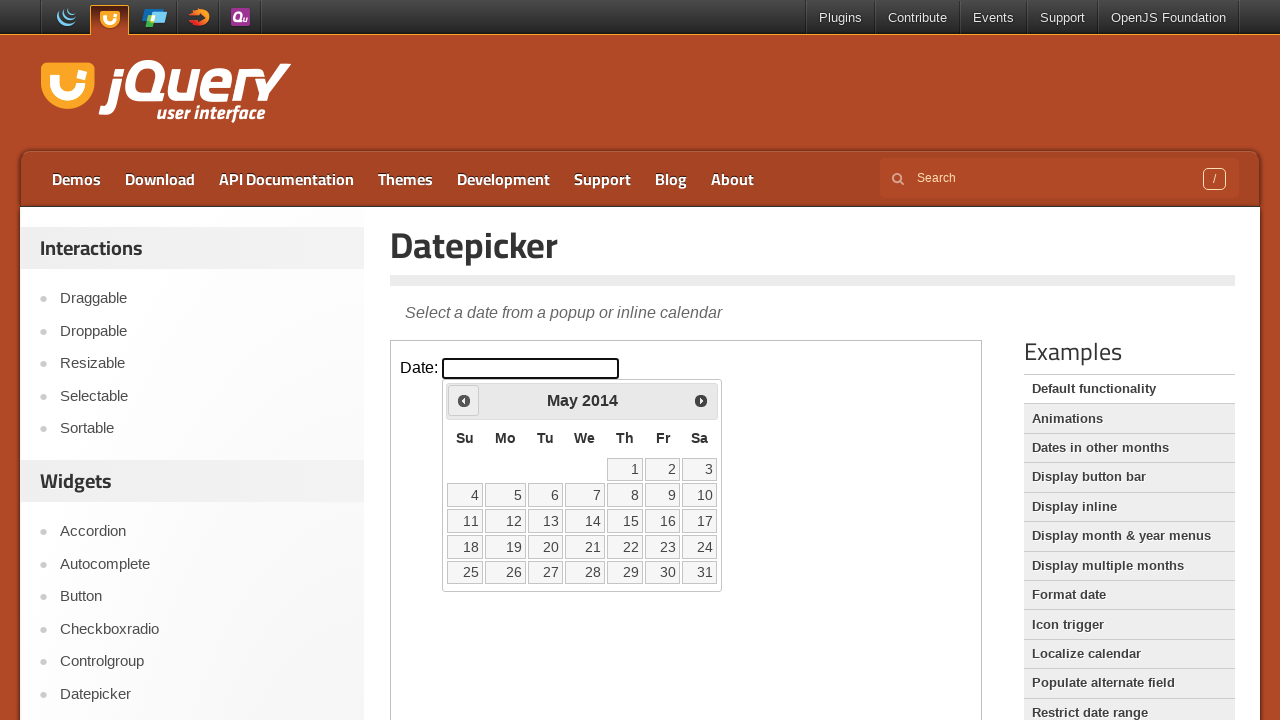

Clicked previous month button (current: May 2014) at (464, 400) on iframe.demo-frame >> internal:control=enter-frame >> .ui-datepicker-prev
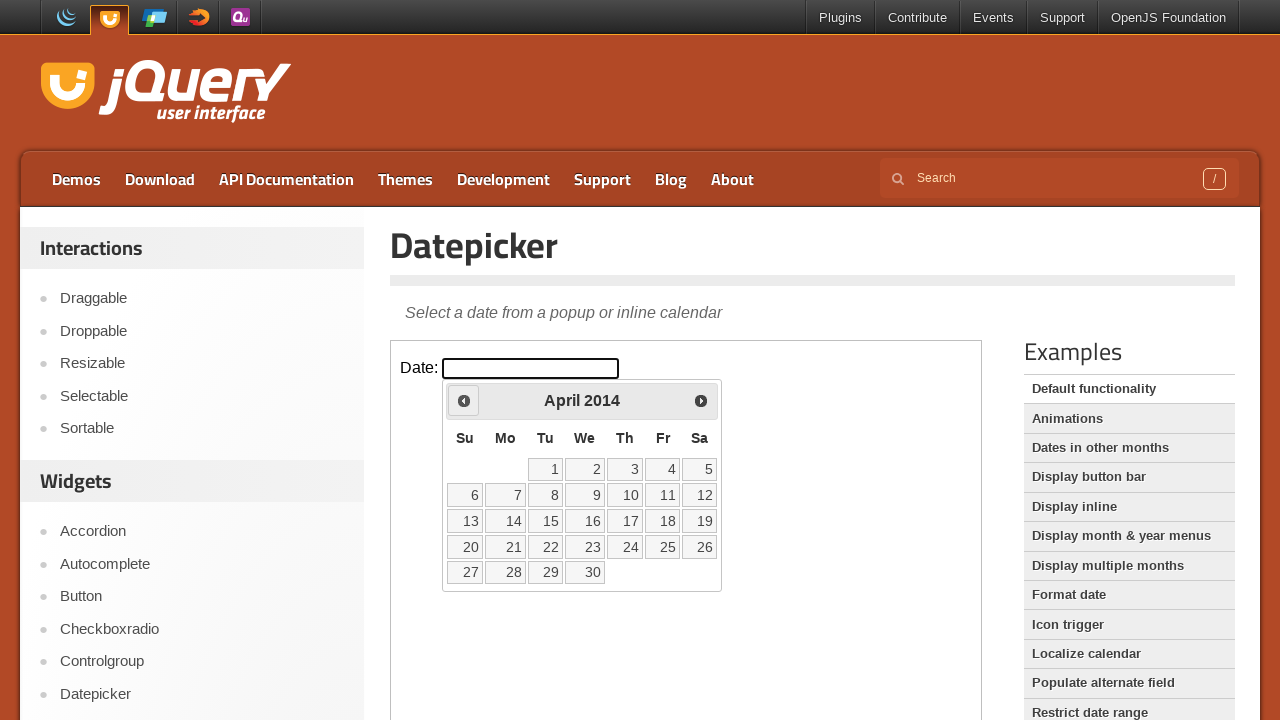

Clicked previous month button (current: April 2014) at (464, 400) on iframe.demo-frame >> internal:control=enter-frame >> .ui-datepicker-prev
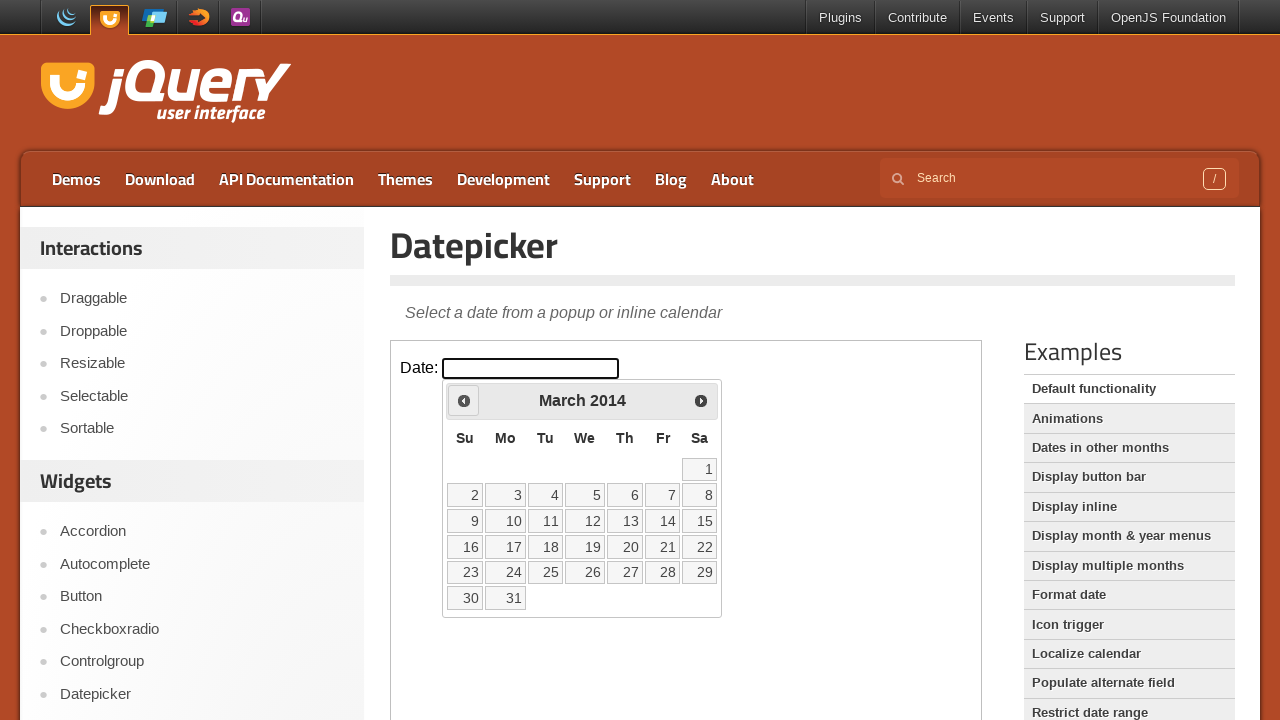

Clicked previous month button (current: March 2014) at (464, 400) on iframe.demo-frame >> internal:control=enter-frame >> .ui-datepicker-prev
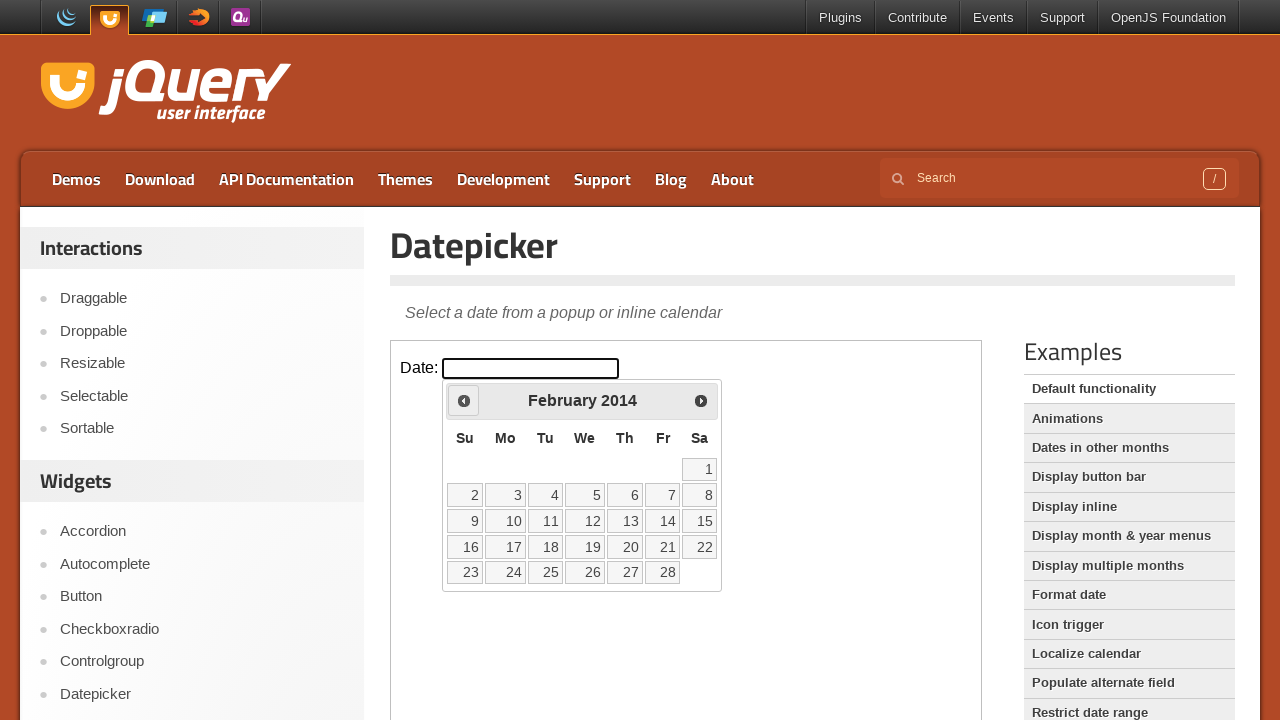

Clicked previous month button (current: February 2014) at (464, 400) on iframe.demo-frame >> internal:control=enter-frame >> .ui-datepicker-prev
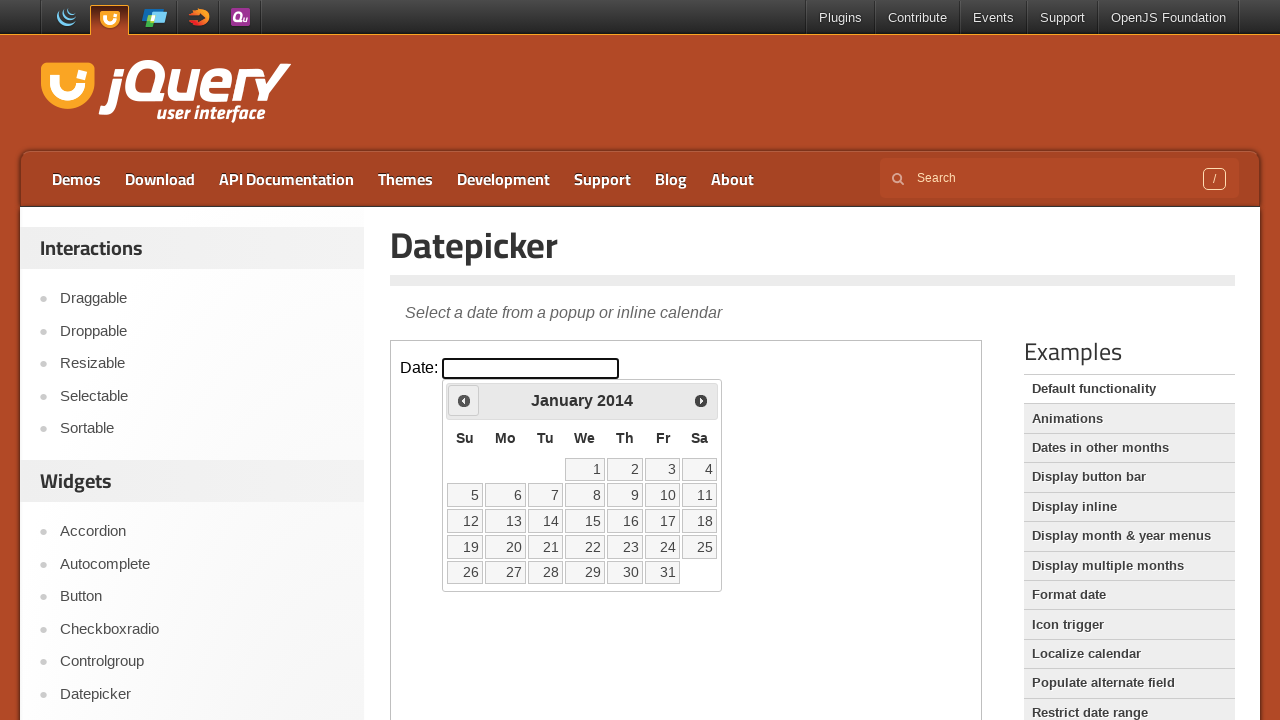

Clicked previous month button (current: January 2014) at (464, 400) on iframe.demo-frame >> internal:control=enter-frame >> .ui-datepicker-prev
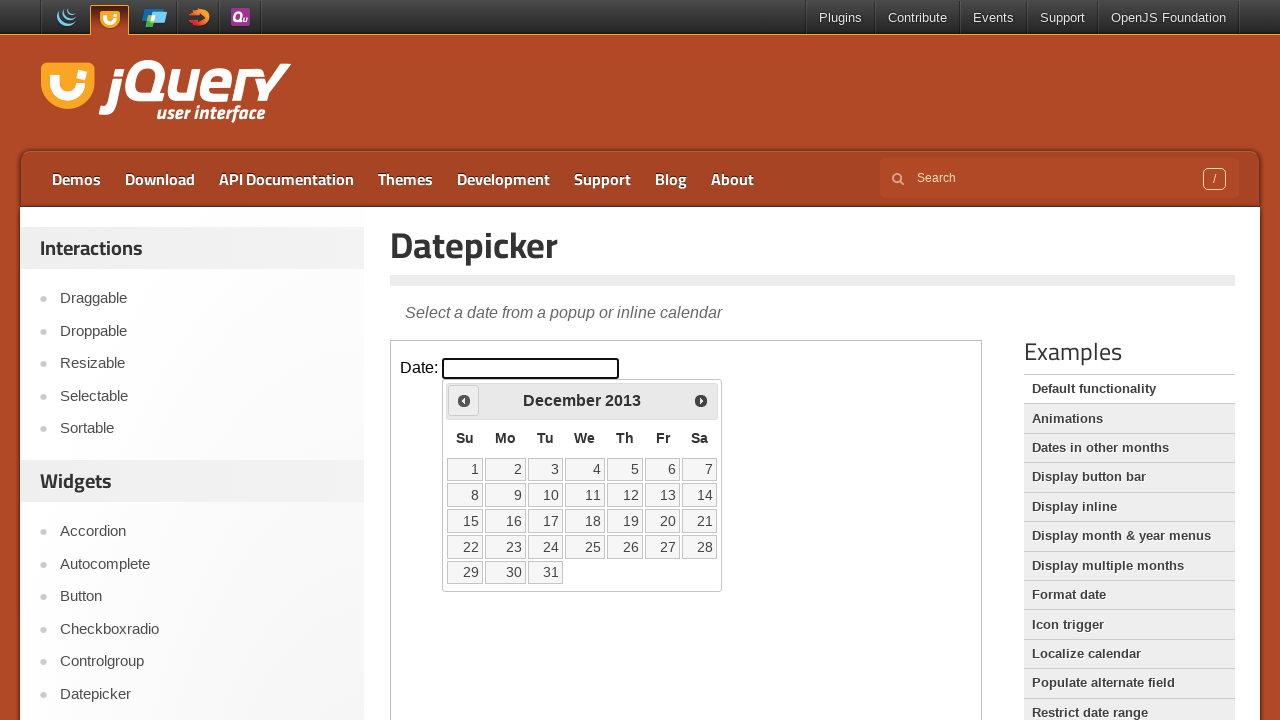

Clicked previous month button (current: December 2013) at (464, 400) on iframe.demo-frame >> internal:control=enter-frame >> .ui-datepicker-prev
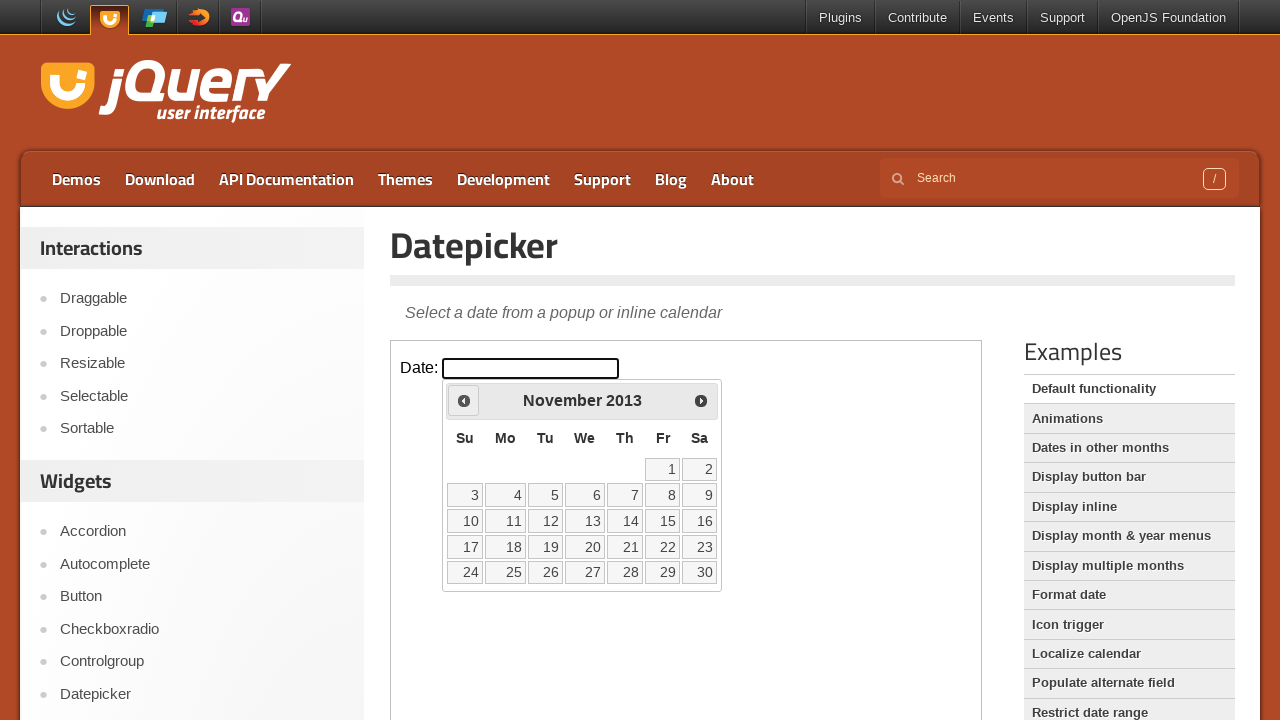

Clicked previous month button (current: November 2013) at (464, 400) on iframe.demo-frame >> internal:control=enter-frame >> .ui-datepicker-prev
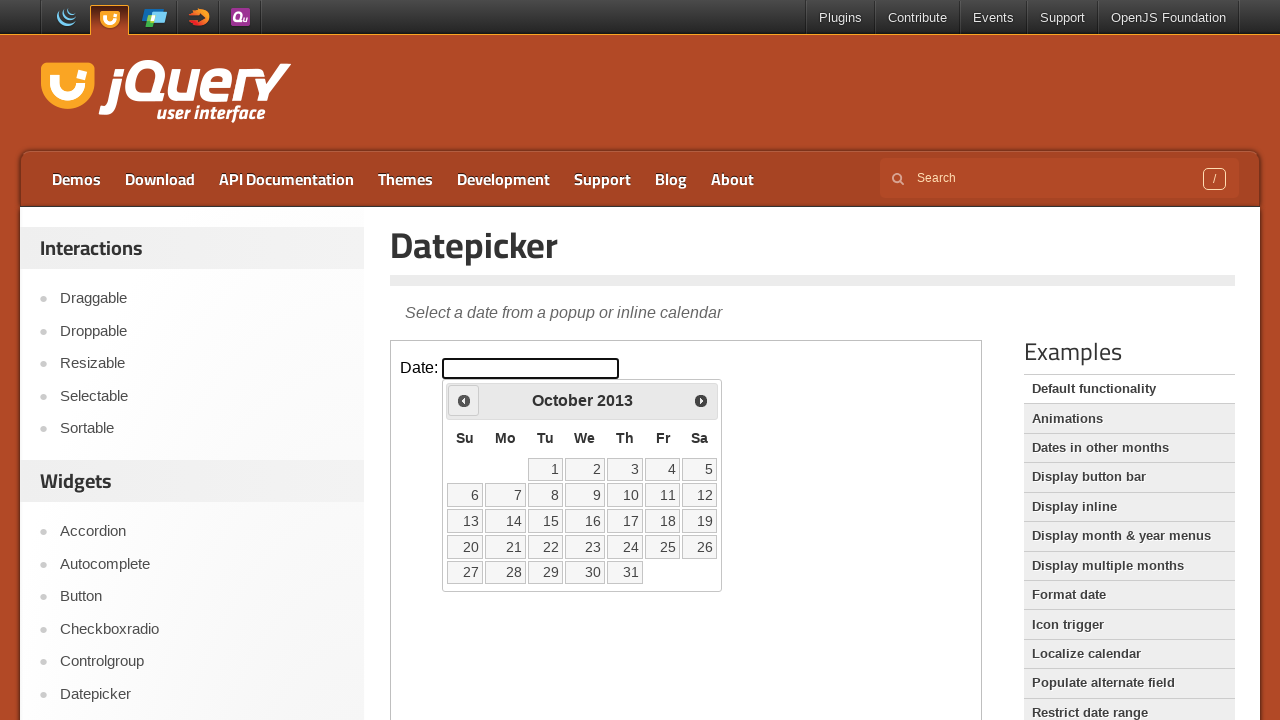

Clicked previous month button (current: October 2013) at (464, 400) on iframe.demo-frame >> internal:control=enter-frame >> .ui-datepicker-prev
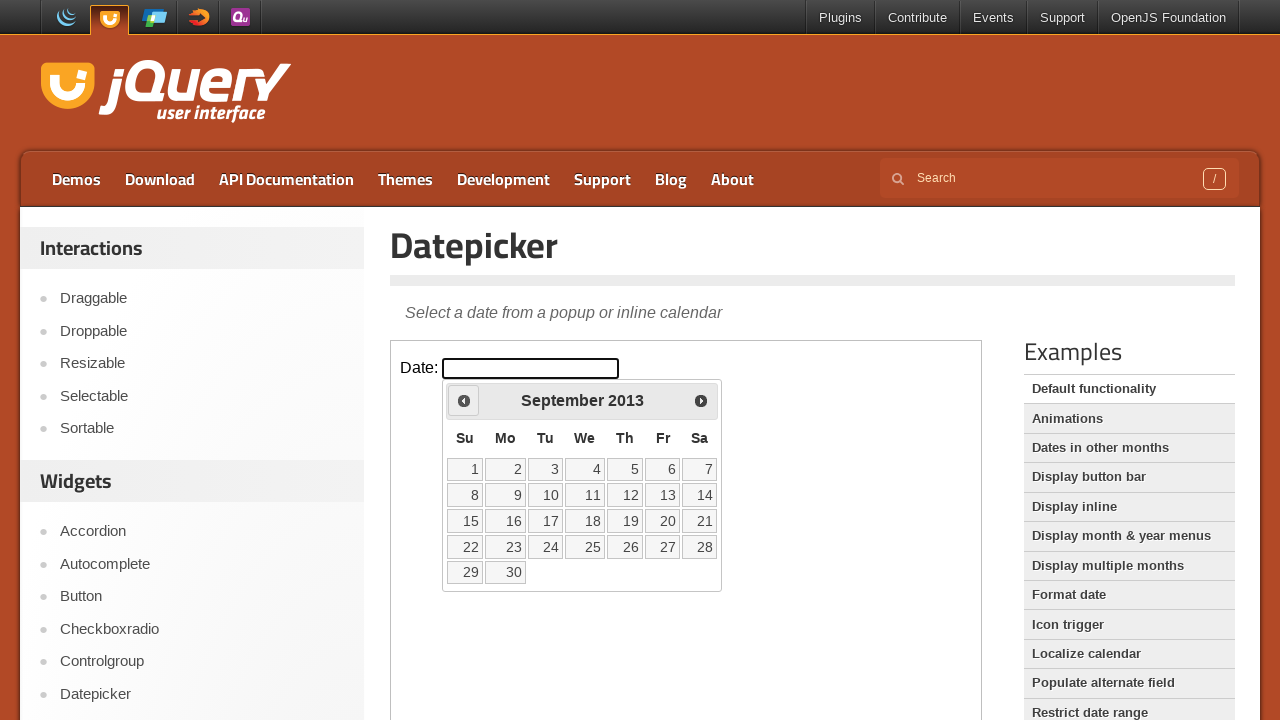

Clicked previous month button (current: September 2013) at (464, 400) on iframe.demo-frame >> internal:control=enter-frame >> .ui-datepicker-prev
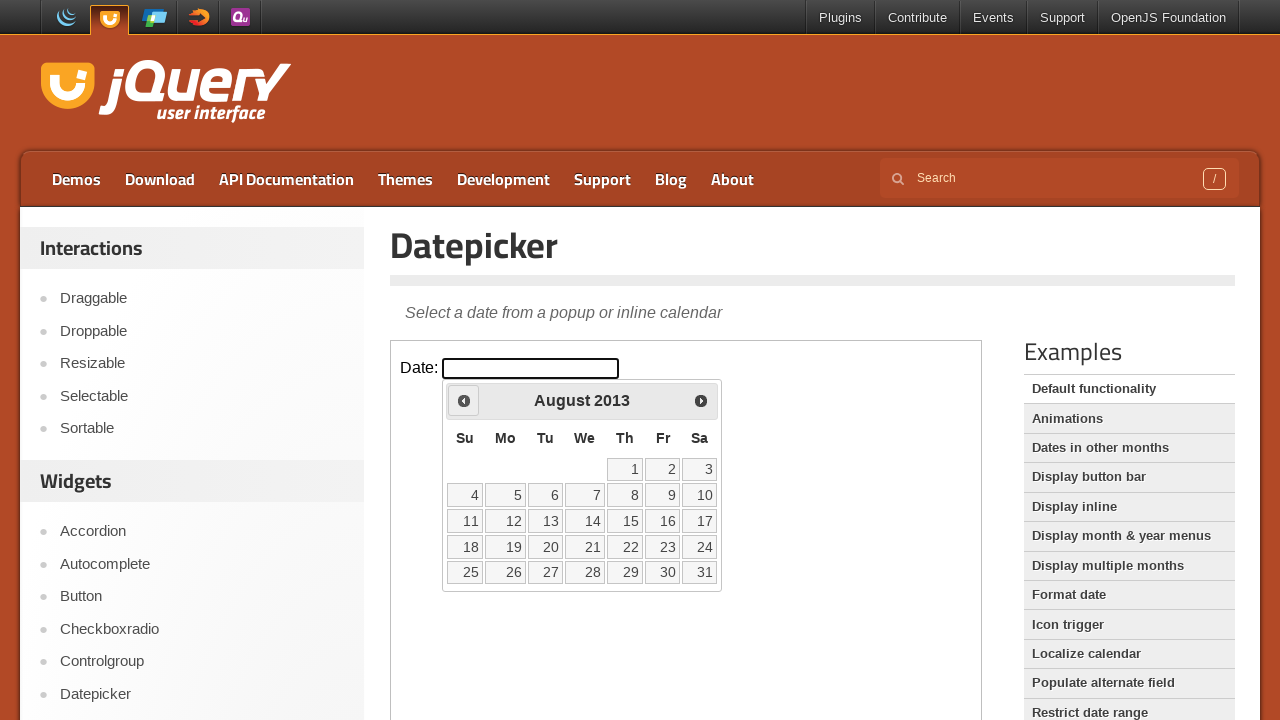

Clicked previous month button (current: August 2013) at (464, 400) on iframe.demo-frame >> internal:control=enter-frame >> .ui-datepicker-prev
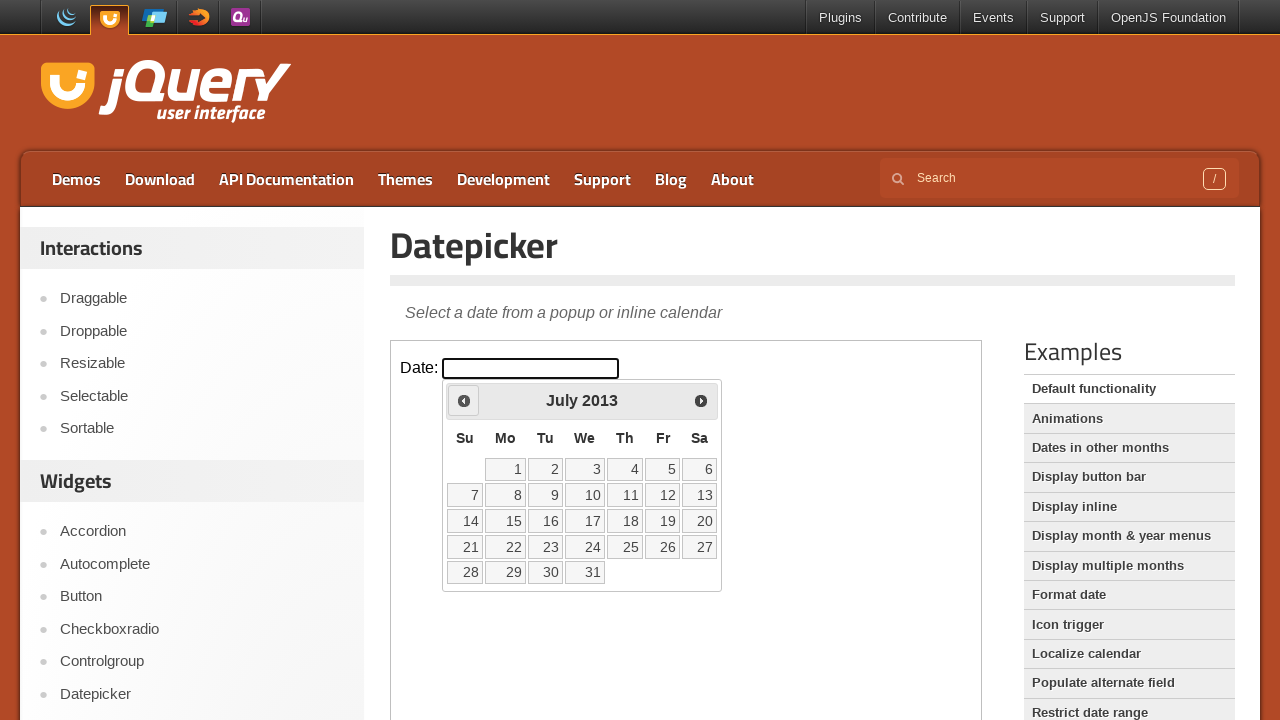

Clicked previous month button (current: July 2013) at (464, 400) on iframe.demo-frame >> internal:control=enter-frame >> .ui-datepicker-prev
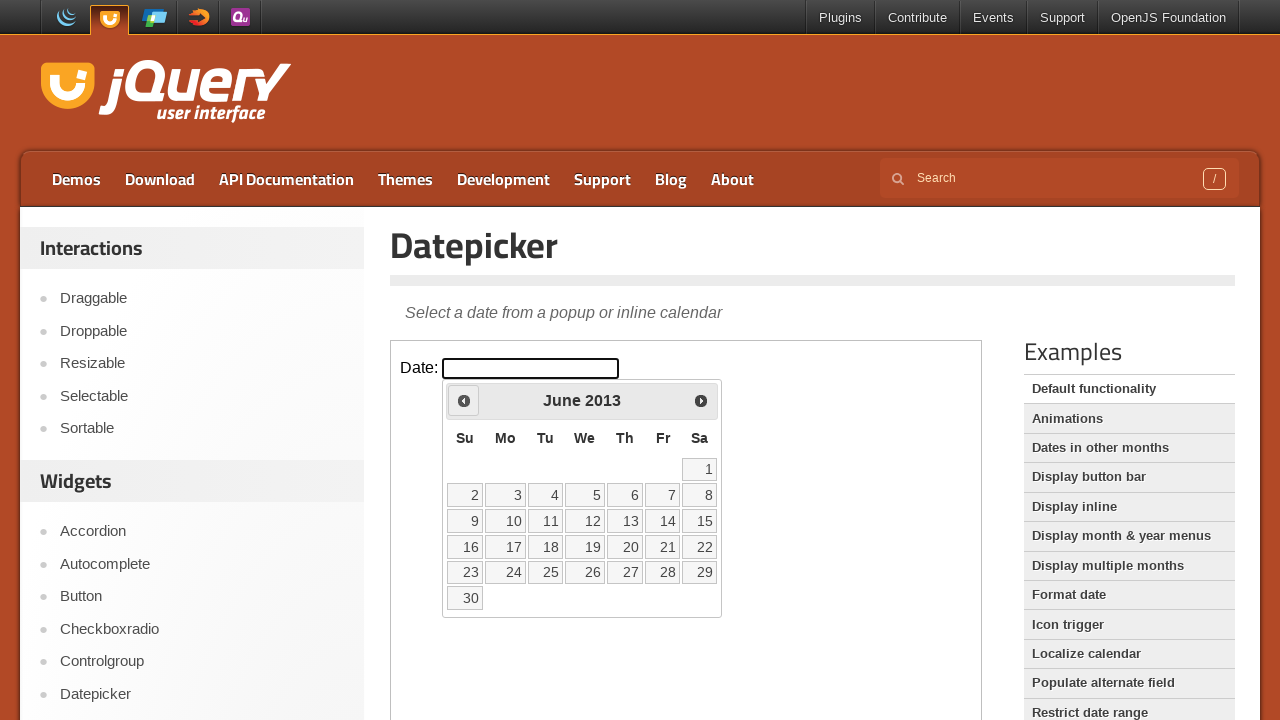

Clicked previous month button (current: June 2013) at (464, 400) on iframe.demo-frame >> internal:control=enter-frame >> .ui-datepicker-prev
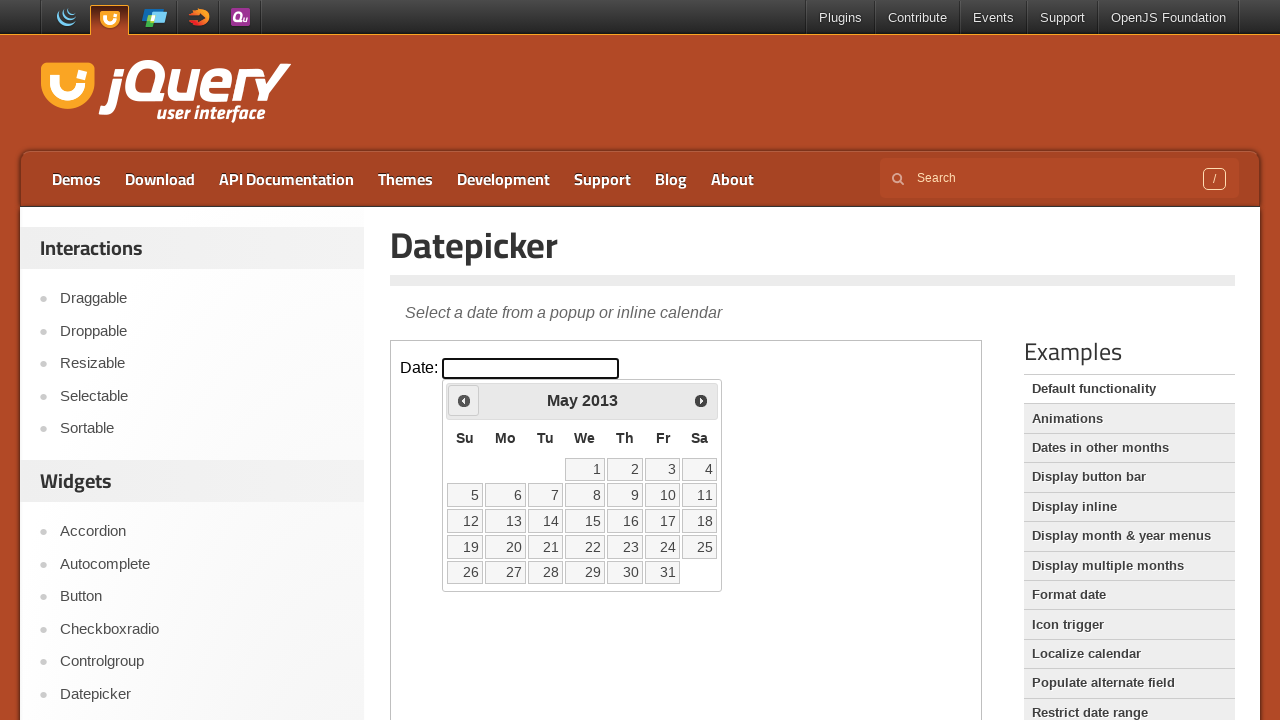

Clicked previous month button (current: May 2013) at (464, 400) on iframe.demo-frame >> internal:control=enter-frame >> .ui-datepicker-prev
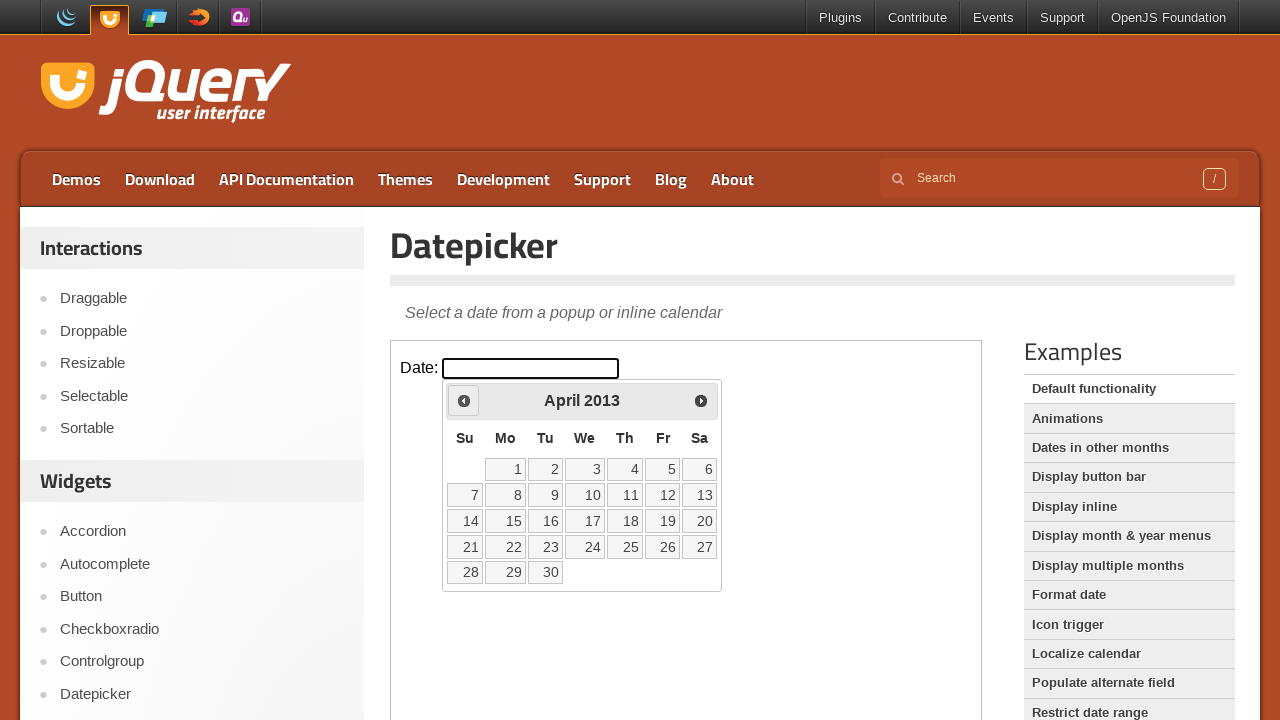

Clicked previous month button (current: April 2013) at (464, 400) on iframe.demo-frame >> internal:control=enter-frame >> .ui-datepicker-prev
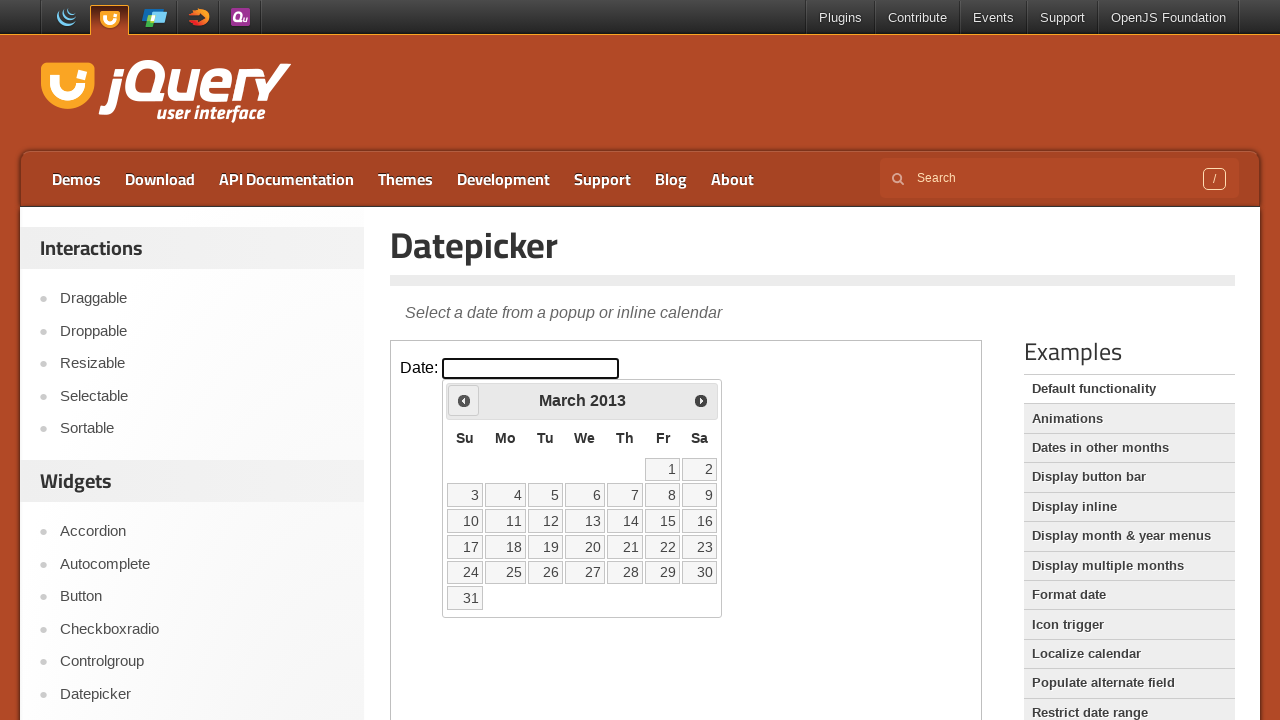

Clicked previous month button (current: March 2013) at (464, 400) on iframe.demo-frame >> internal:control=enter-frame >> .ui-datepicker-prev
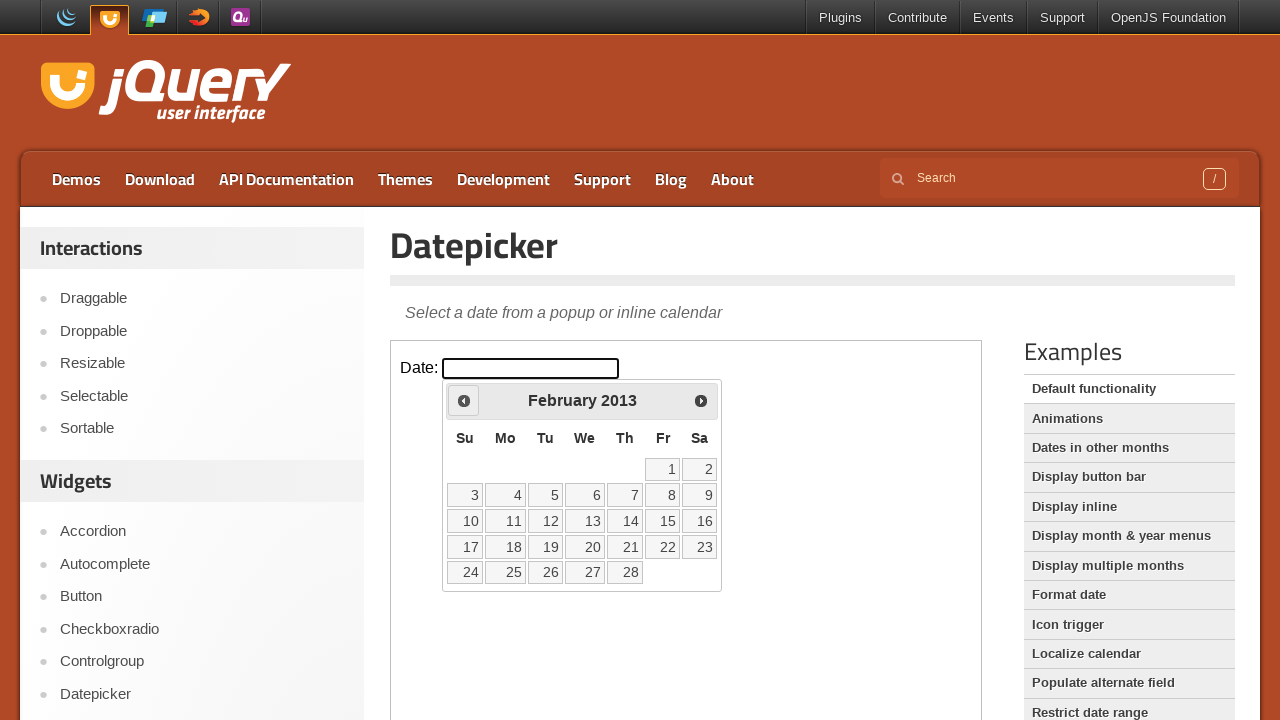

Clicked previous month button (current: February 2013) at (464, 400) on iframe.demo-frame >> internal:control=enter-frame >> .ui-datepicker-prev
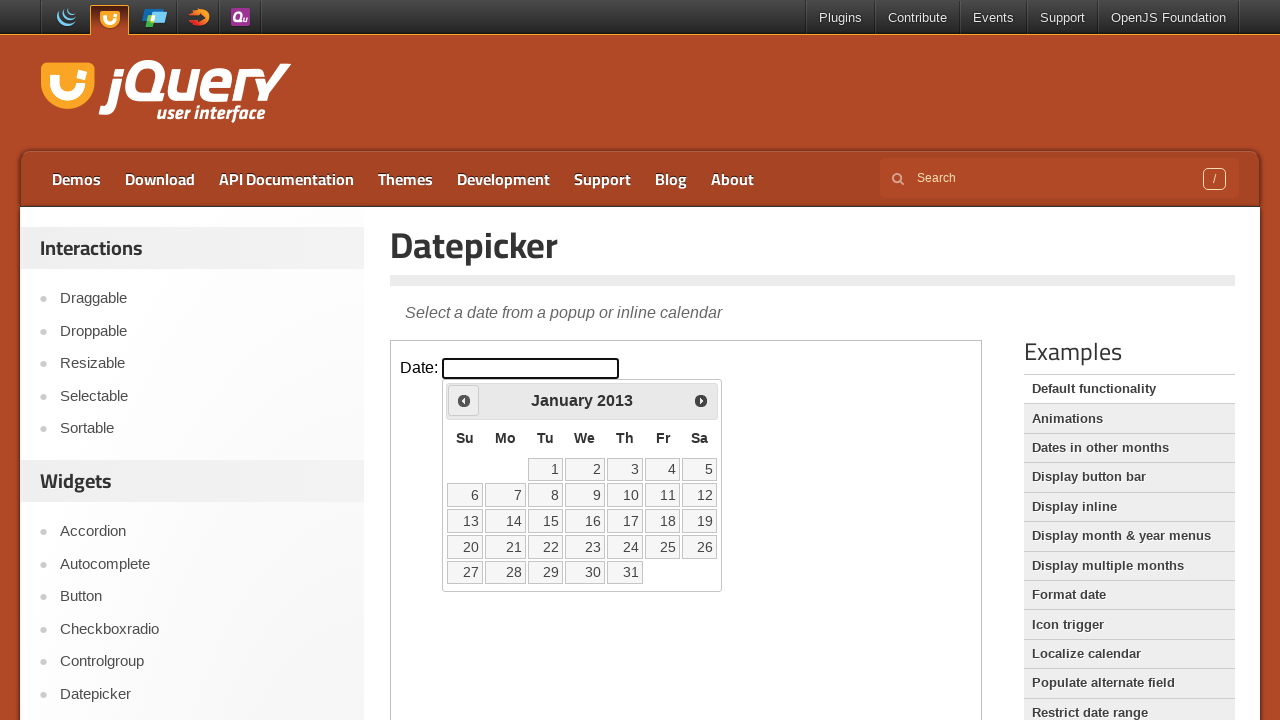

Clicked previous month button (current: January 2013) at (464, 400) on iframe.demo-frame >> internal:control=enter-frame >> .ui-datepicker-prev
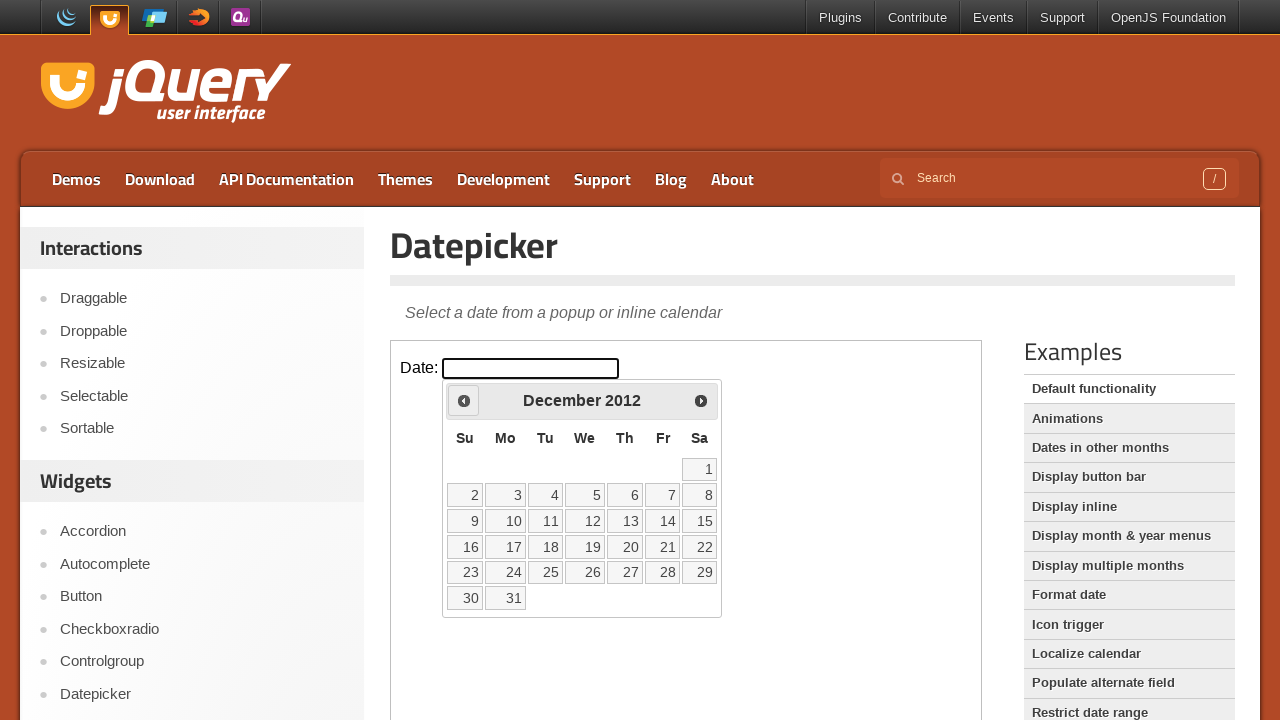

Clicked previous month button (current: December 2012) at (464, 400) on iframe.demo-frame >> internal:control=enter-frame >> .ui-datepicker-prev
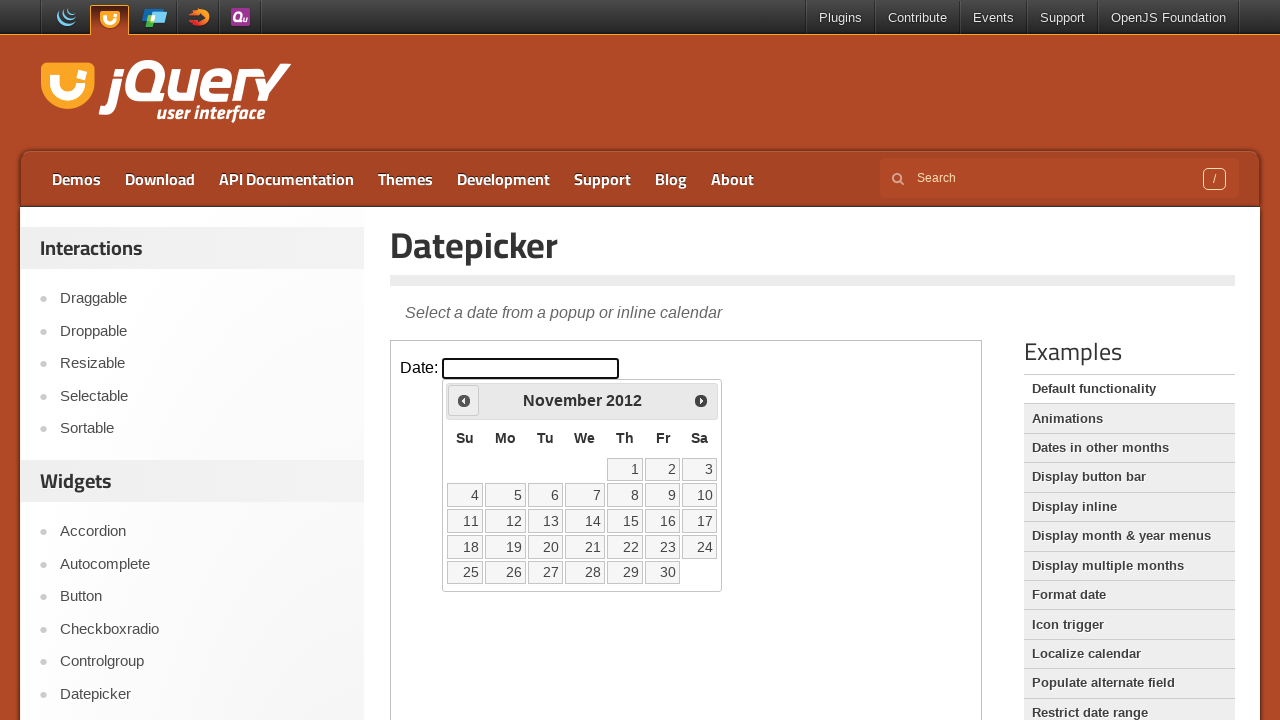

Clicked previous month button (current: November 2012) at (464, 400) on iframe.demo-frame >> internal:control=enter-frame >> .ui-datepicker-prev
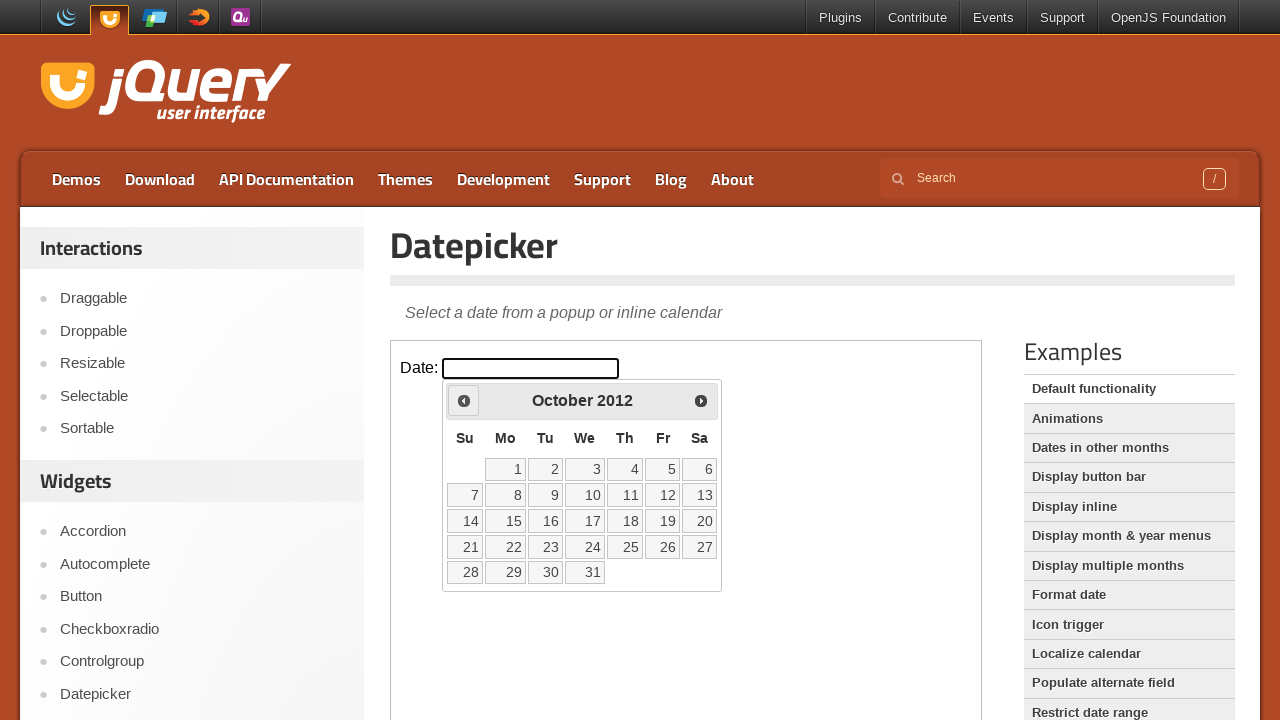

Clicked previous month button (current: October 2012) at (464, 400) on iframe.demo-frame >> internal:control=enter-frame >> .ui-datepicker-prev
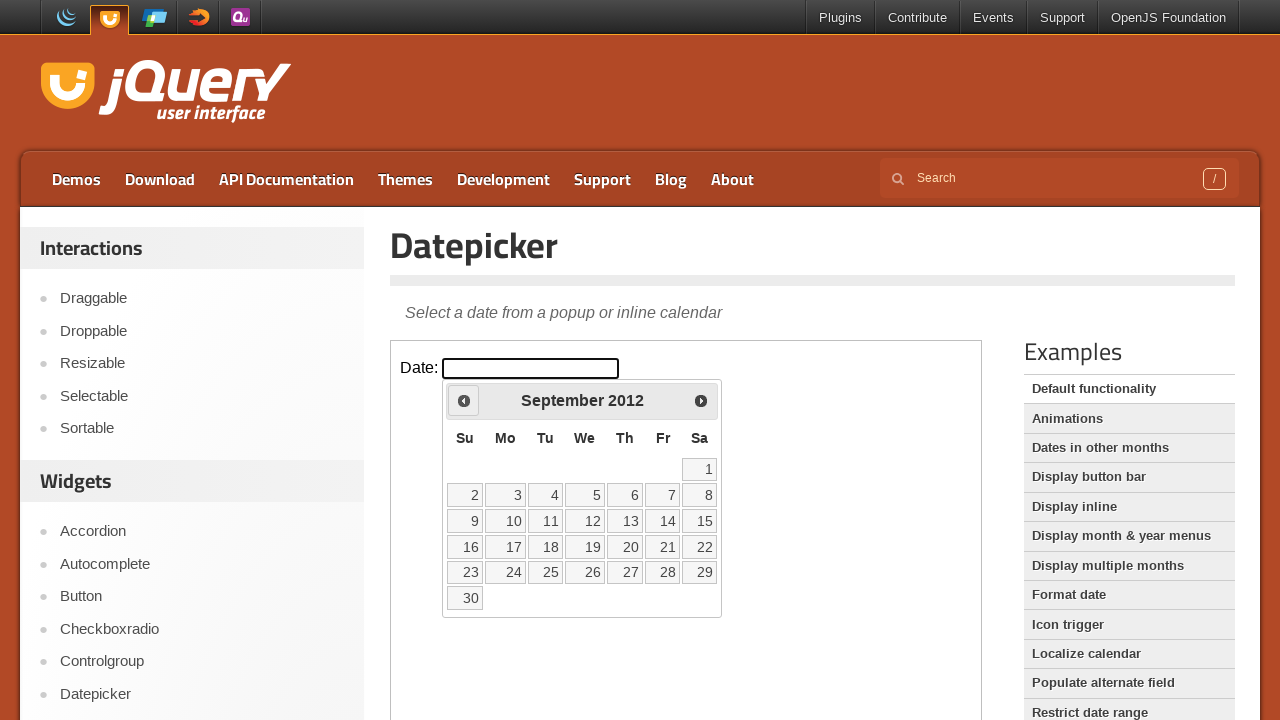

Clicked previous month button (current: September 2012) at (464, 400) on iframe.demo-frame >> internal:control=enter-frame >> .ui-datepicker-prev
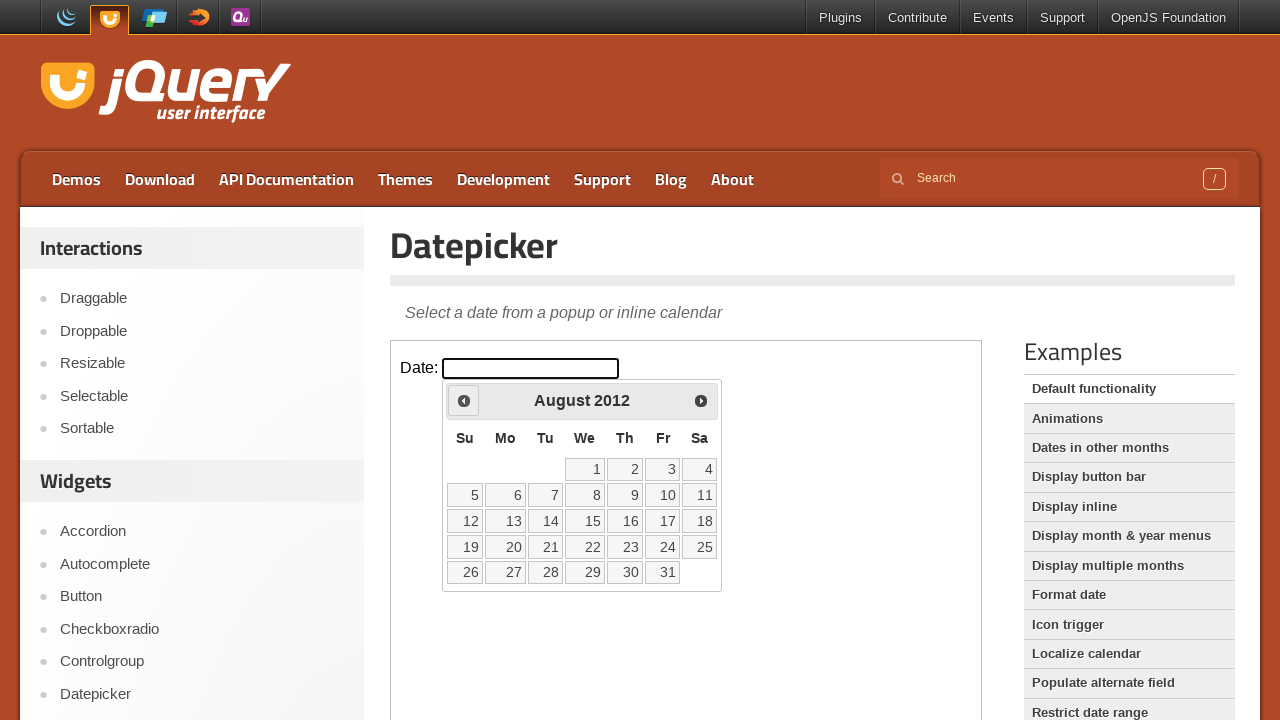

Clicked previous month button (current: August 2012) at (464, 400) on iframe.demo-frame >> internal:control=enter-frame >> .ui-datepicker-prev
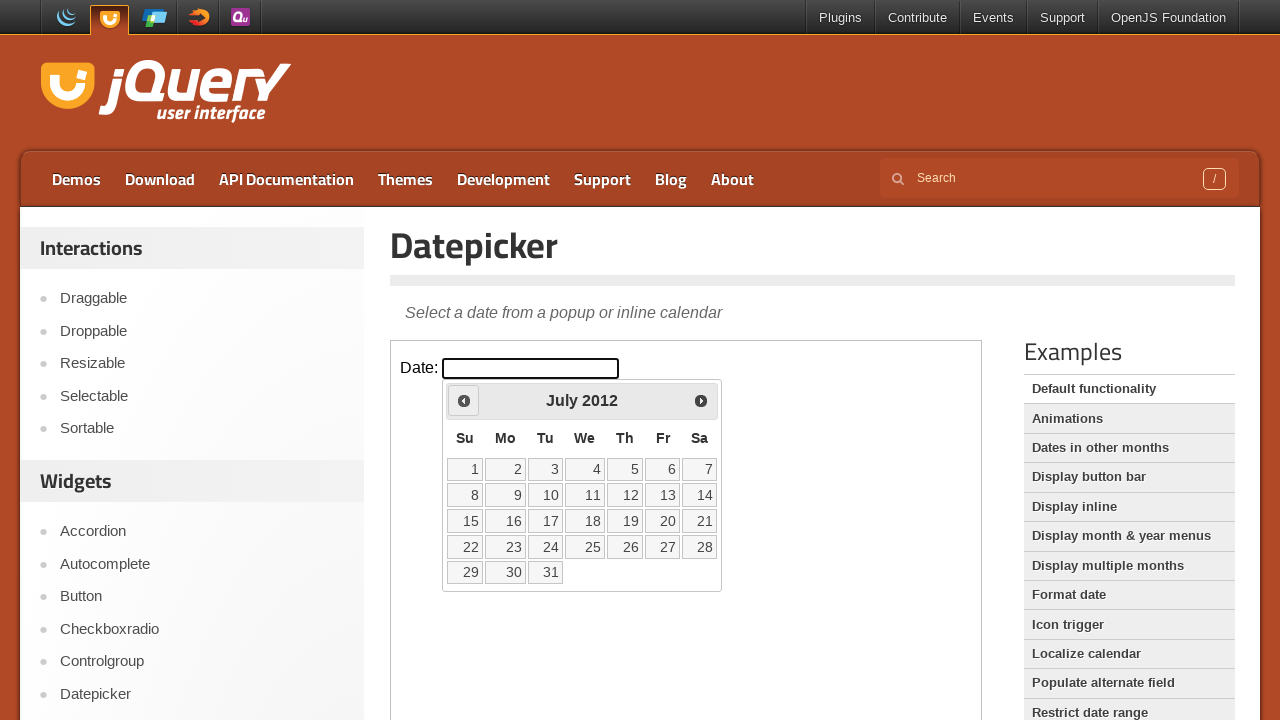

Clicked previous month button (current: July 2012) at (464, 400) on iframe.demo-frame >> internal:control=enter-frame >> .ui-datepicker-prev
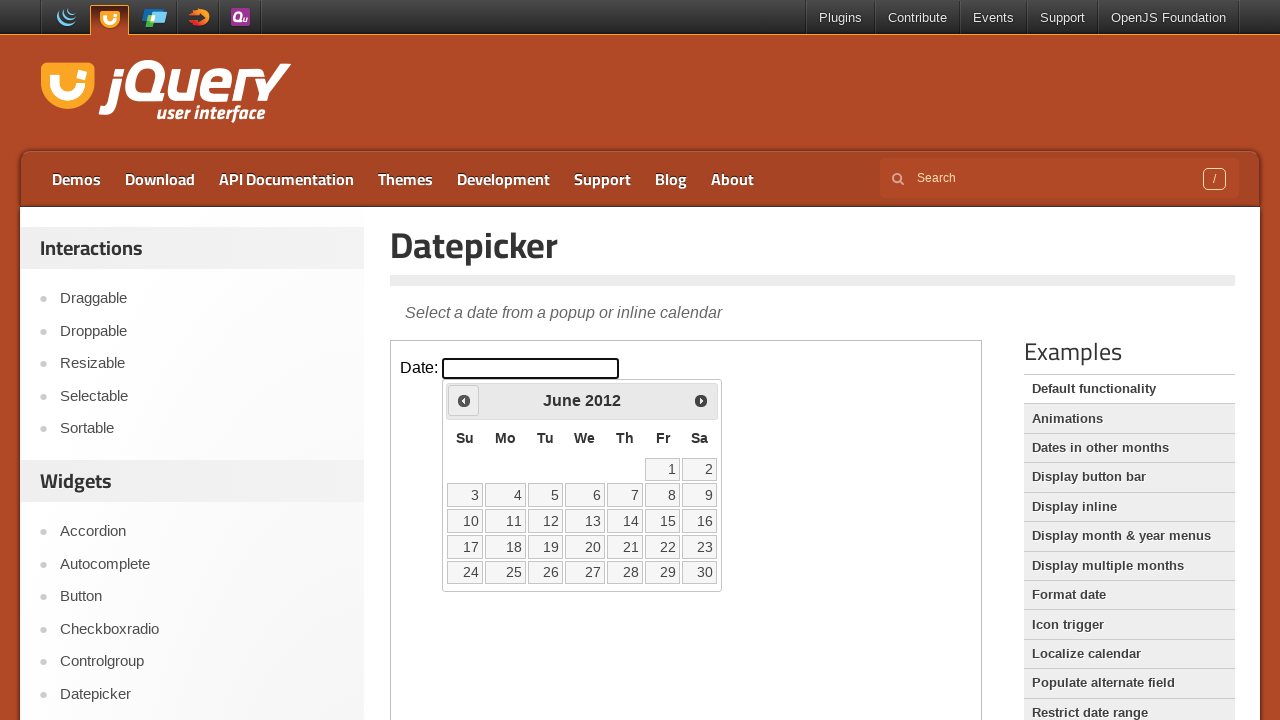

Clicked previous month button (current: June 2012) at (464, 400) on iframe.demo-frame >> internal:control=enter-frame >> .ui-datepicker-prev
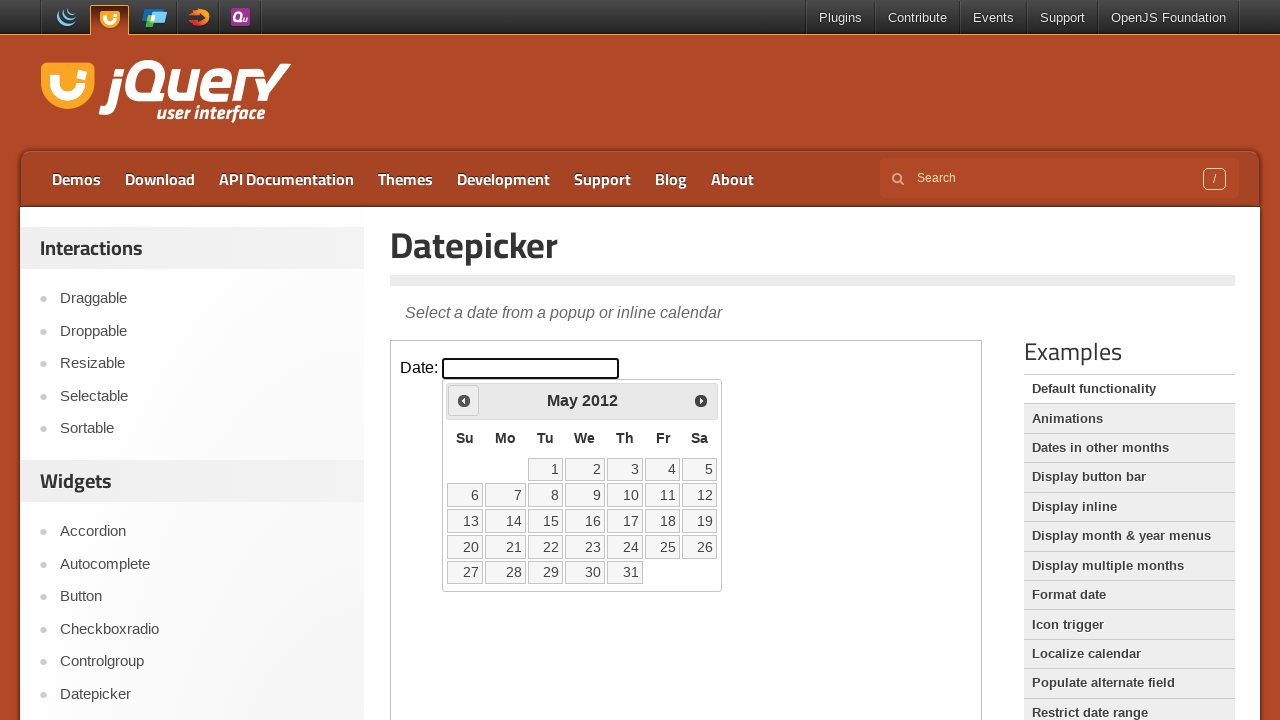

Clicked previous month button (current: May 2012) at (464, 400) on iframe.demo-frame >> internal:control=enter-frame >> .ui-datepicker-prev
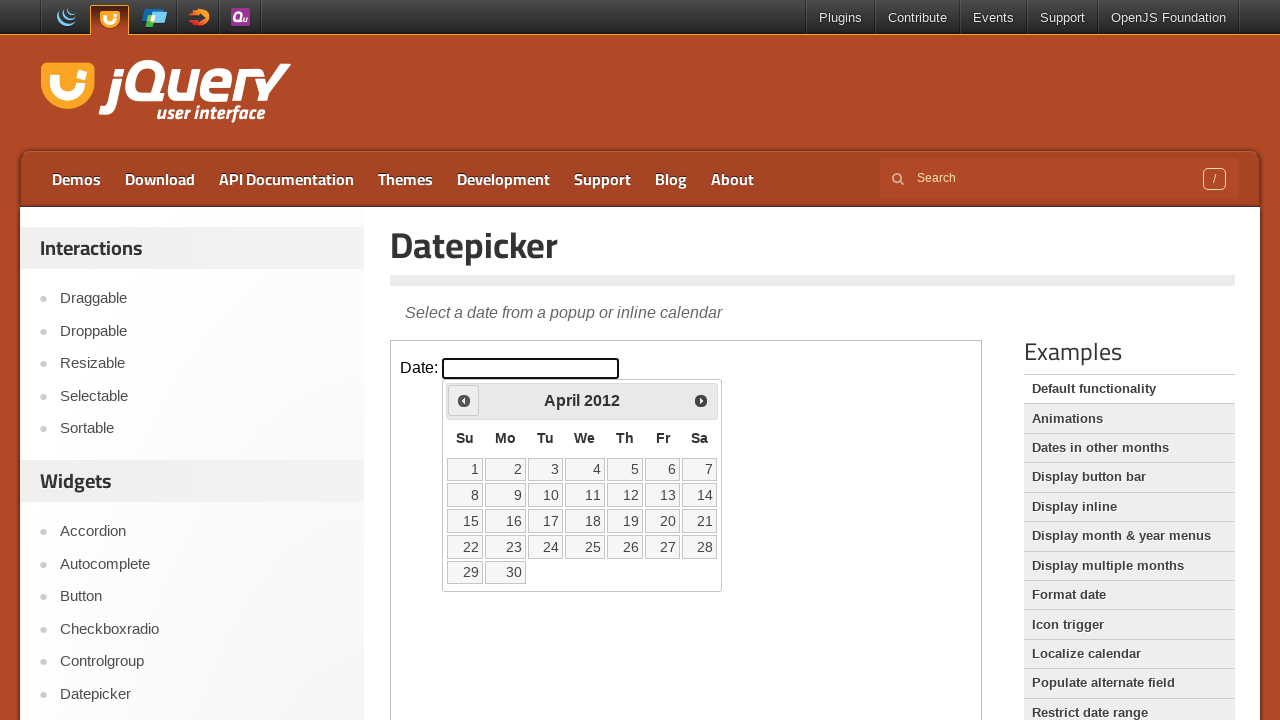

Clicked previous month button (current: April 2012) at (464, 400) on iframe.demo-frame >> internal:control=enter-frame >> .ui-datepicker-prev
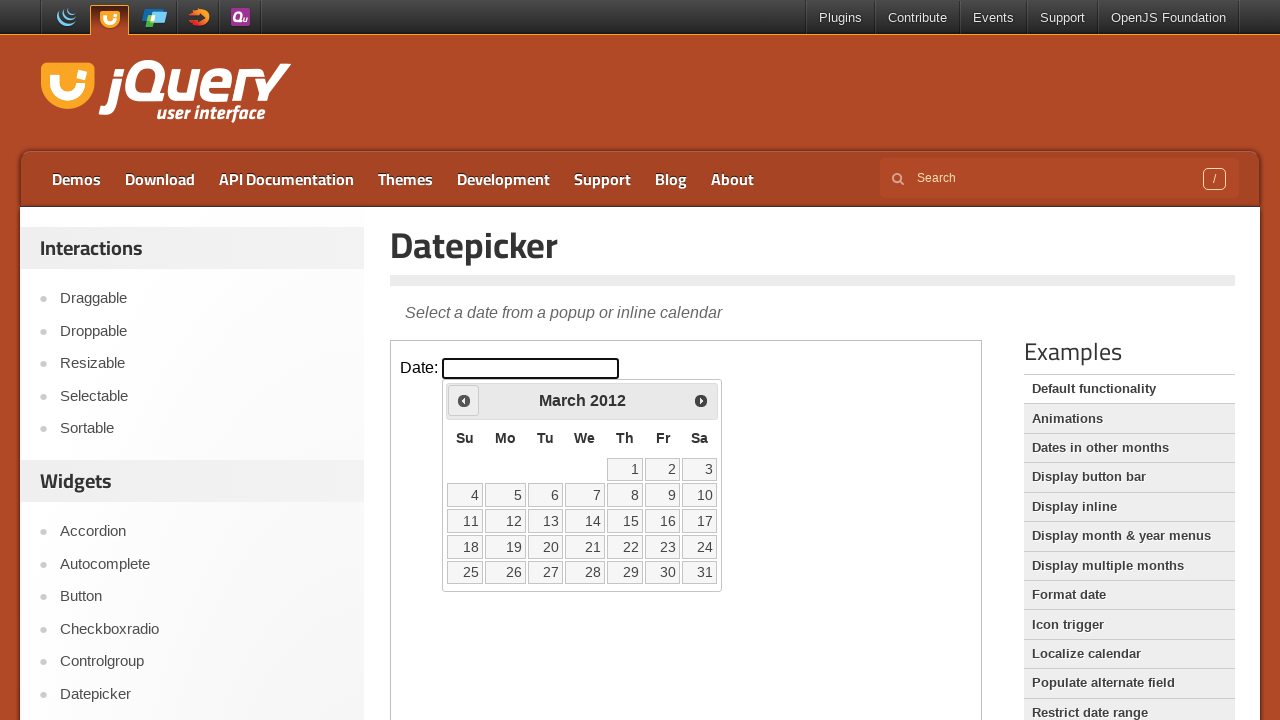

Clicked previous month button (current: March 2012) at (464, 400) on iframe.demo-frame >> internal:control=enter-frame >> .ui-datepicker-prev
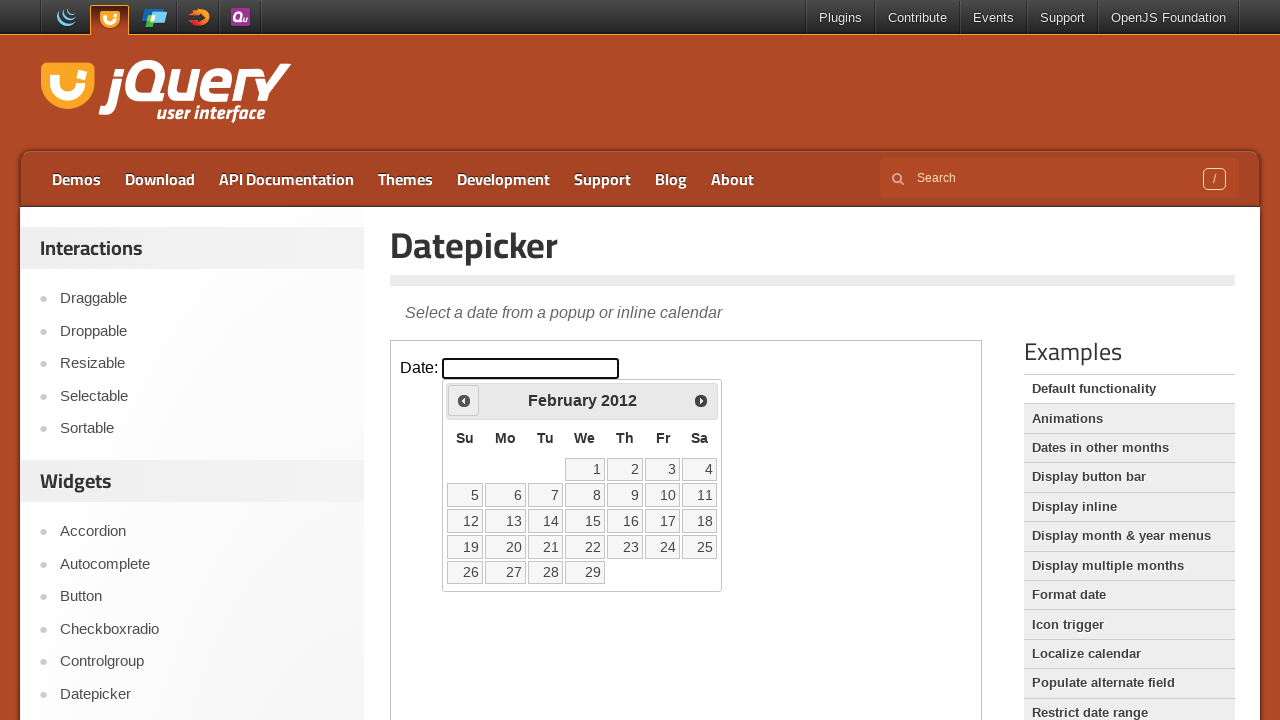

Clicked previous month button (current: February 2012) at (464, 400) on iframe.demo-frame >> internal:control=enter-frame >> .ui-datepicker-prev
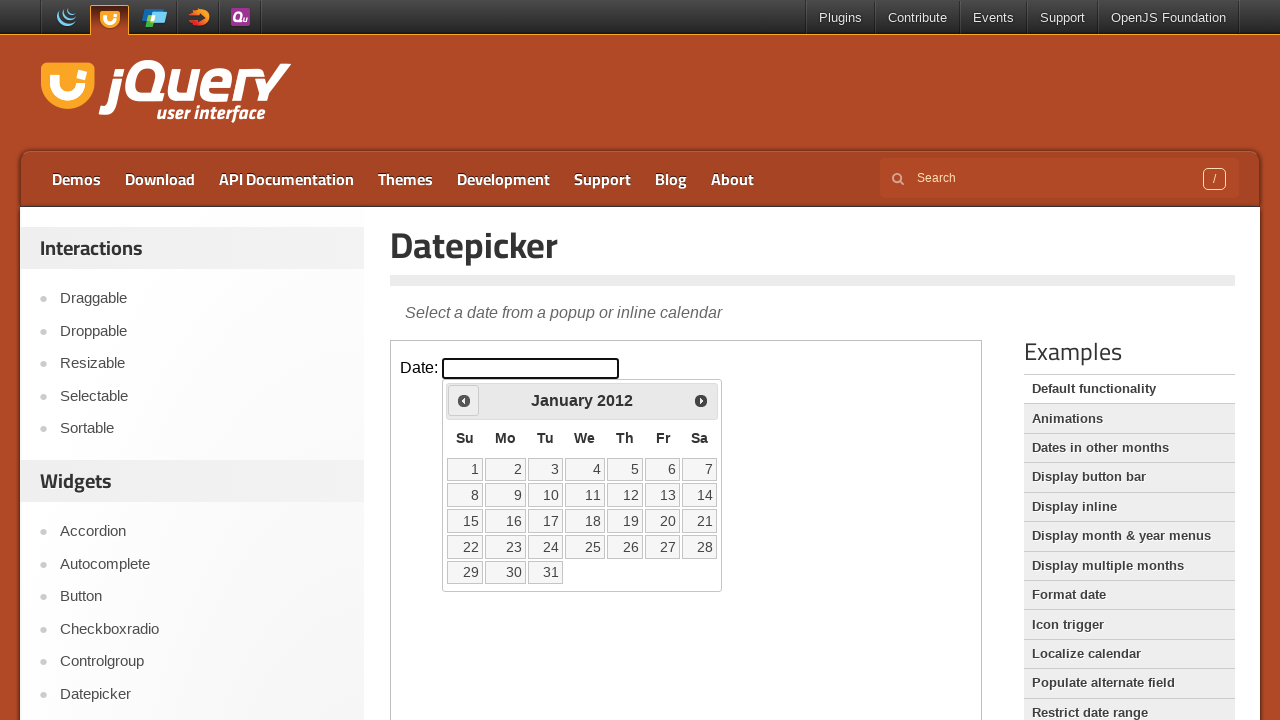

Clicked previous month button (current: January 2012) at (464, 400) on iframe.demo-frame >> internal:control=enter-frame >> .ui-datepicker-prev
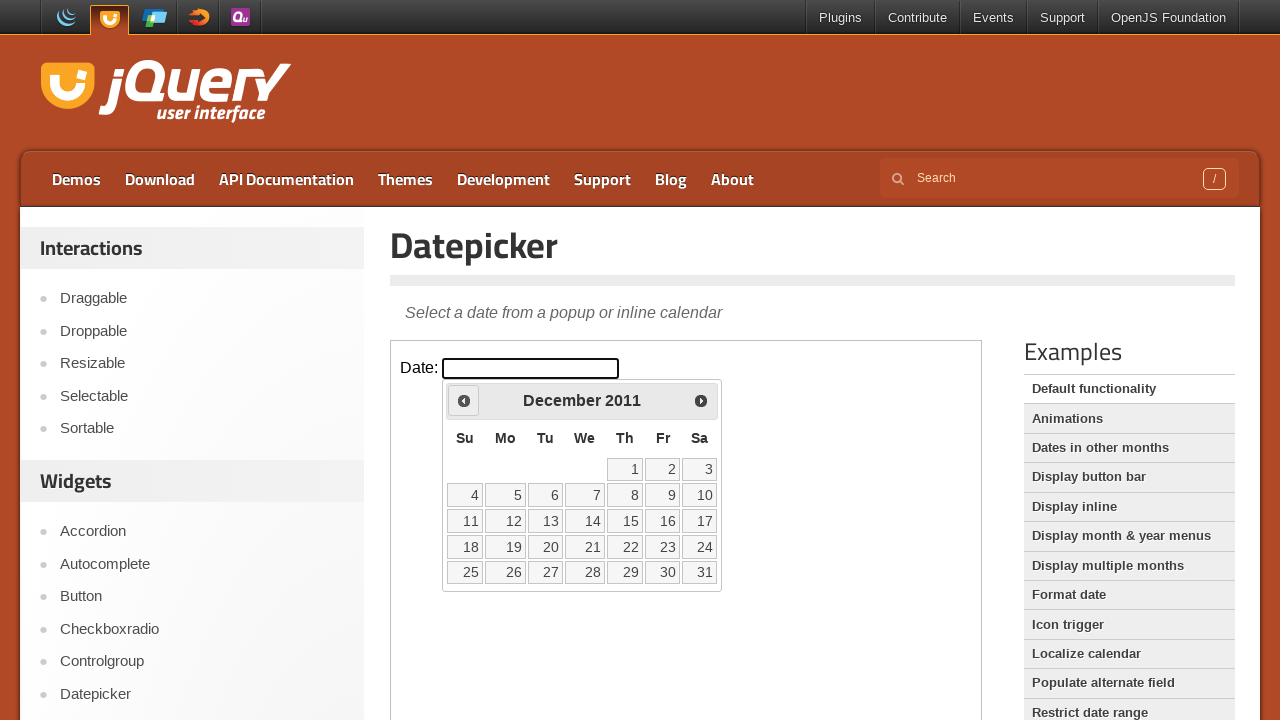

Clicked previous month button (current: December 2011) at (464, 400) on iframe.demo-frame >> internal:control=enter-frame >> .ui-datepicker-prev
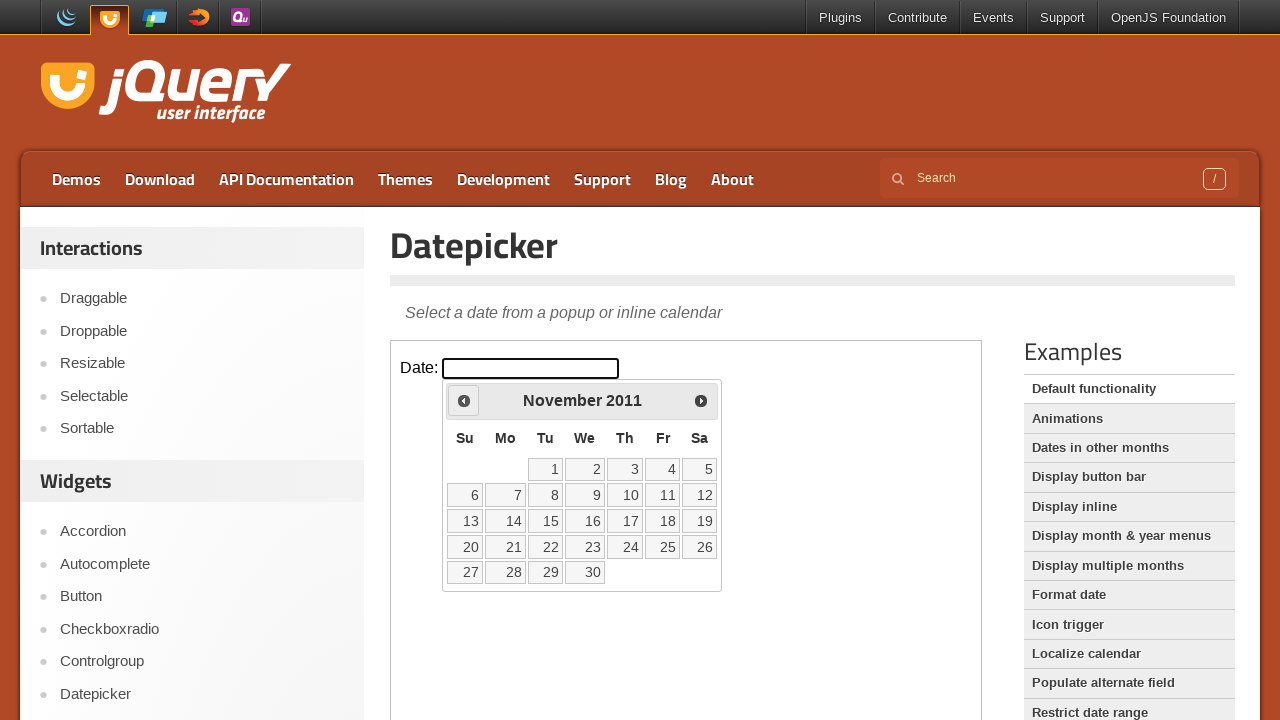

Clicked previous month button (current: November 2011) at (464, 400) on iframe.demo-frame >> internal:control=enter-frame >> .ui-datepicker-prev
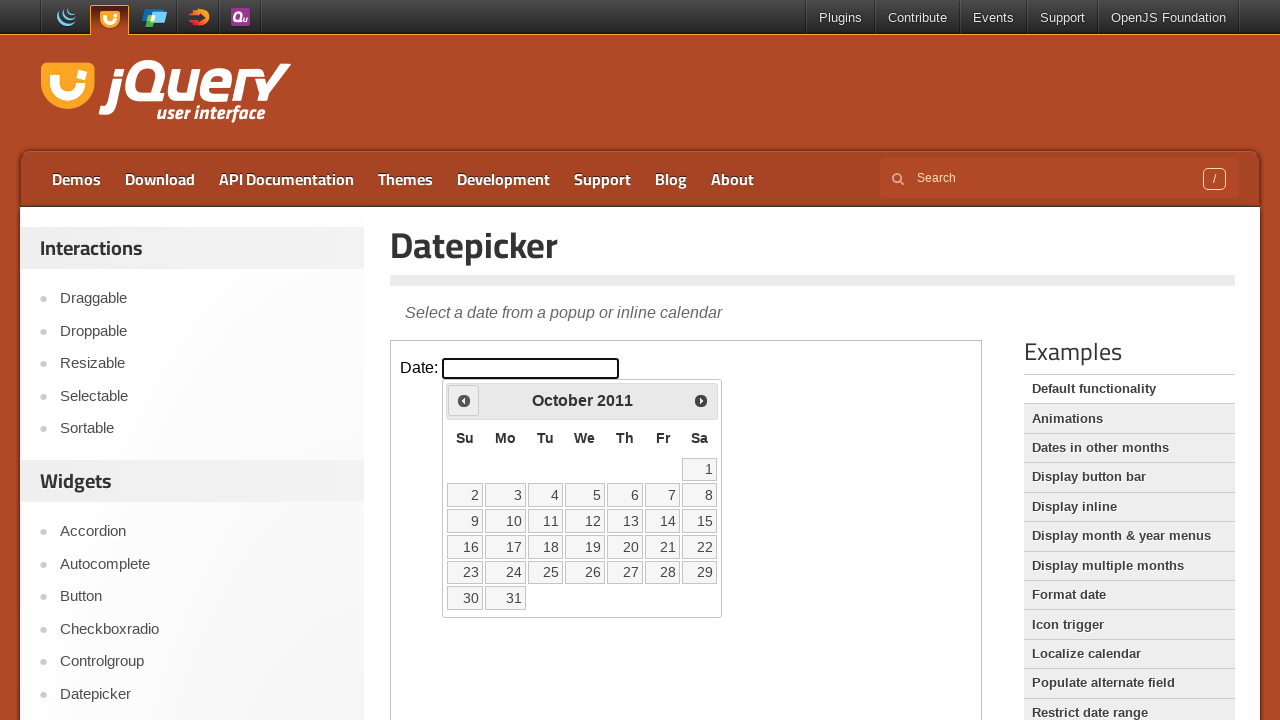

Clicked previous month button (current: October 2011) at (464, 400) on iframe.demo-frame >> internal:control=enter-frame >> .ui-datepicker-prev
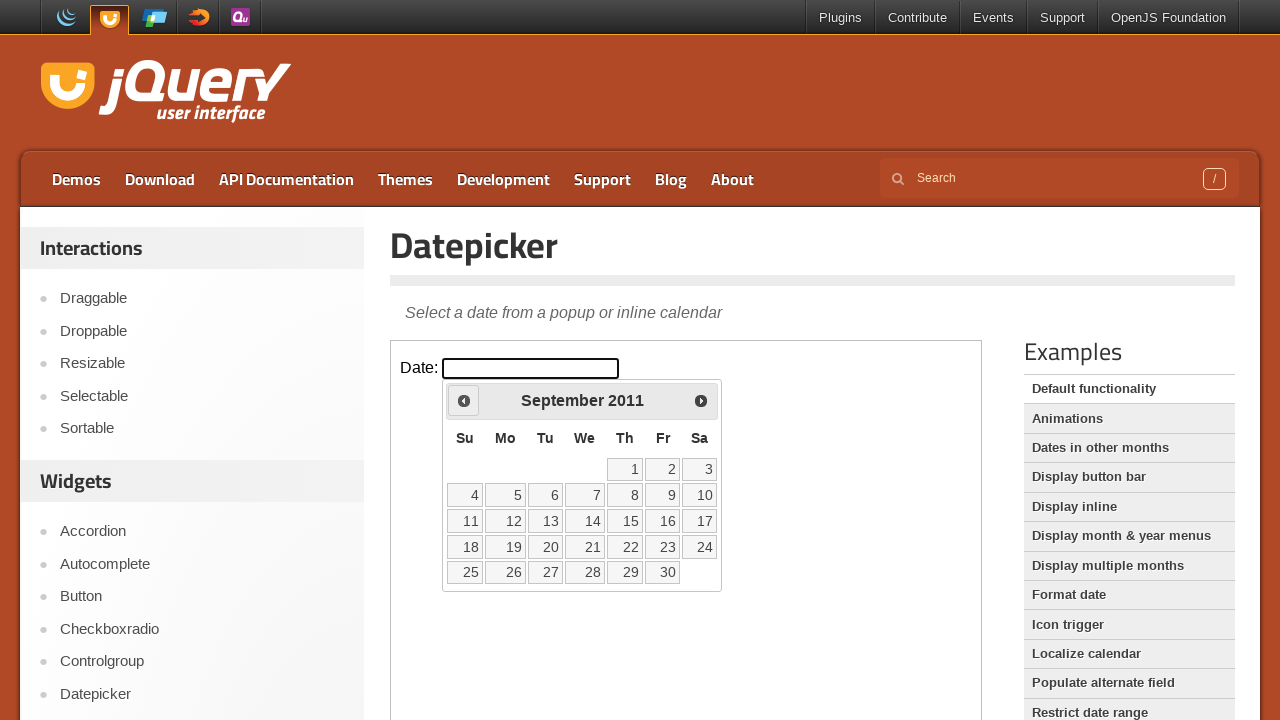

Clicked previous month button (current: September 2011) at (464, 400) on iframe.demo-frame >> internal:control=enter-frame >> .ui-datepicker-prev
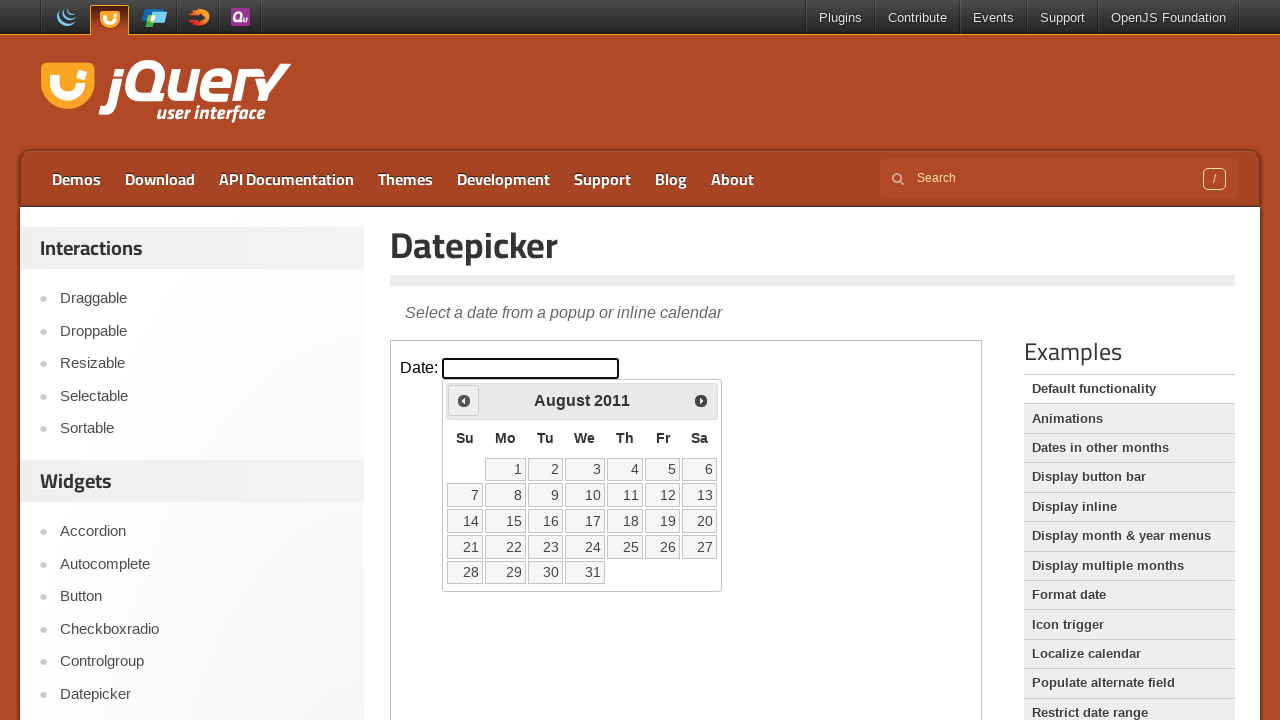

Clicked previous month button (current: August 2011) at (464, 400) on iframe.demo-frame >> internal:control=enter-frame >> .ui-datepicker-prev
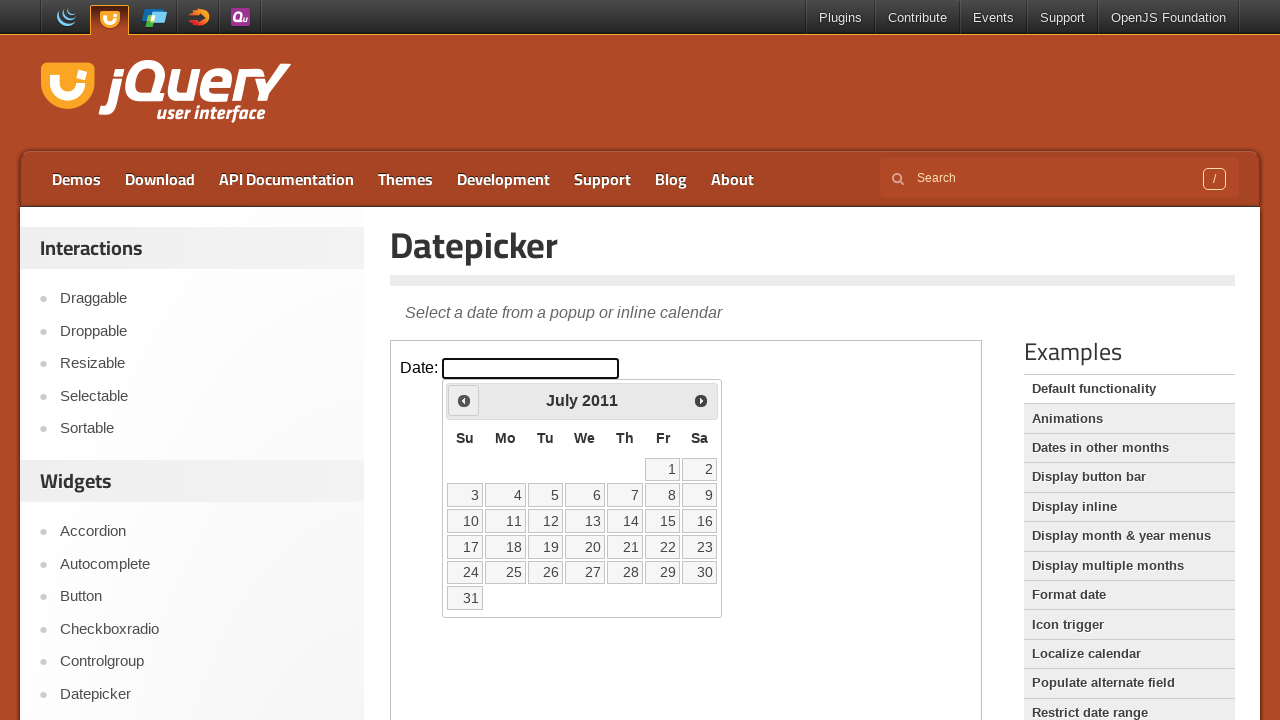

Clicked previous month button (current: July 2011) at (464, 400) on iframe.demo-frame >> internal:control=enter-frame >> .ui-datepicker-prev
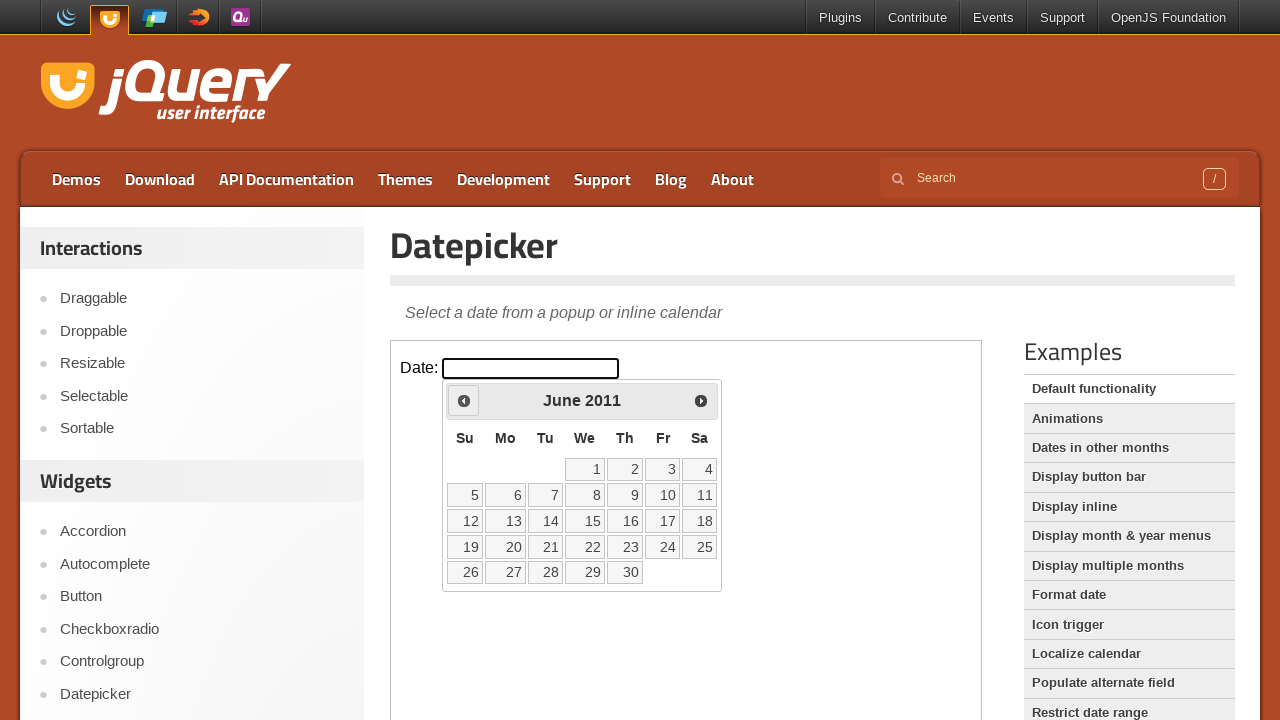

Clicked previous month button (current: June 2011) at (464, 400) on iframe.demo-frame >> internal:control=enter-frame >> .ui-datepicker-prev
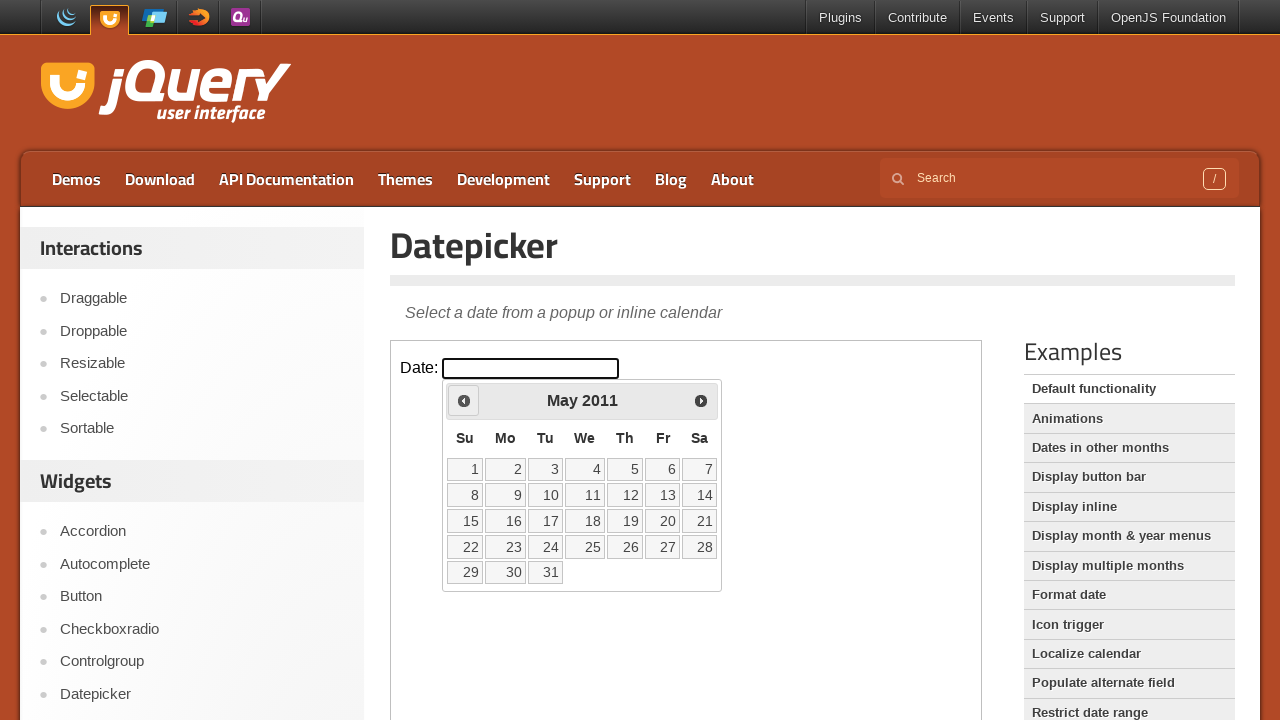

Clicked previous month button (current: May 2011) at (464, 400) on iframe.demo-frame >> internal:control=enter-frame >> .ui-datepicker-prev
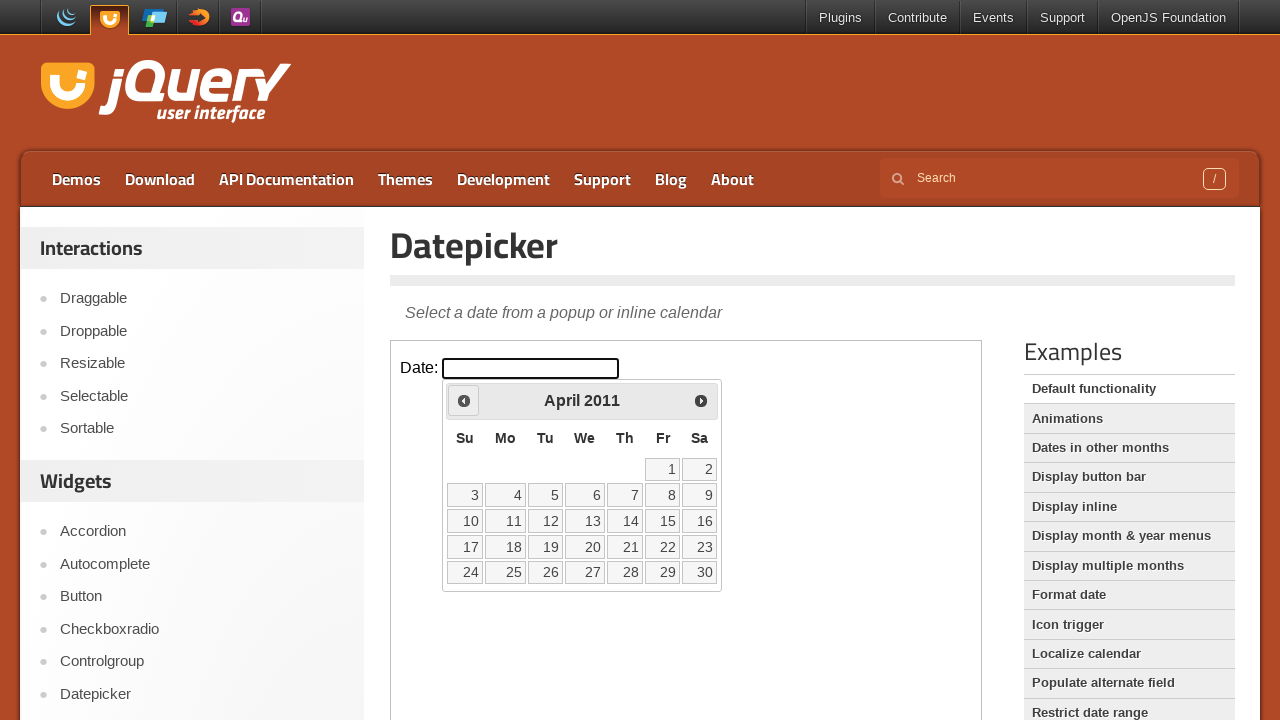

Clicked previous month button (current: April 2011) at (464, 400) on iframe.demo-frame >> internal:control=enter-frame >> .ui-datepicker-prev
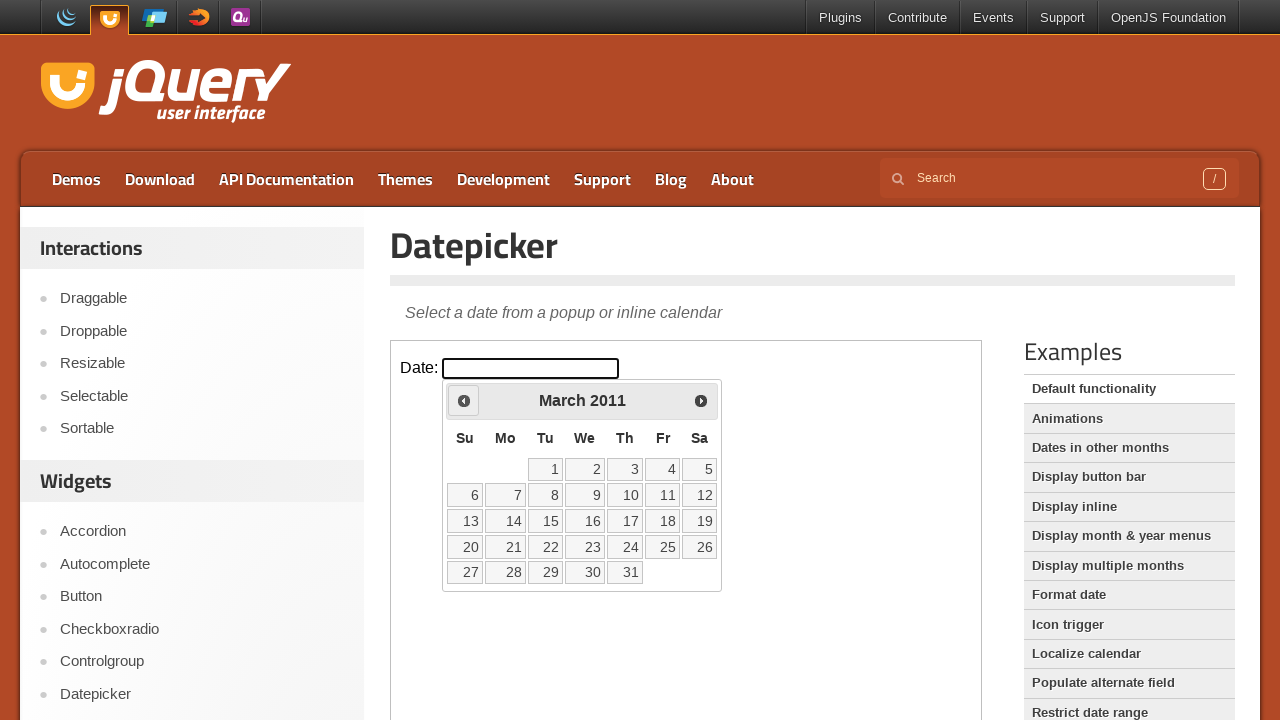

Clicked previous month button (current: March 2011) at (464, 400) on iframe.demo-frame >> internal:control=enter-frame >> .ui-datepicker-prev
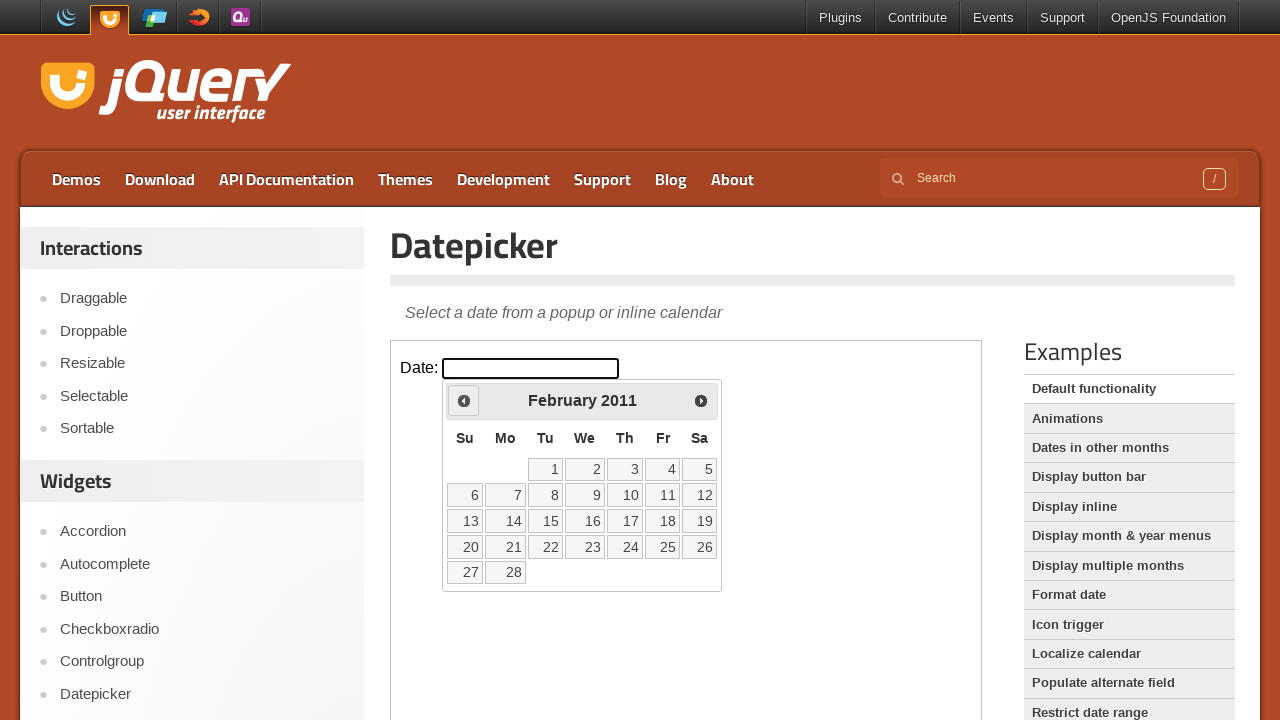

Clicked previous month button (current: February 2011) at (464, 400) on iframe.demo-frame >> internal:control=enter-frame >> .ui-datepicker-prev
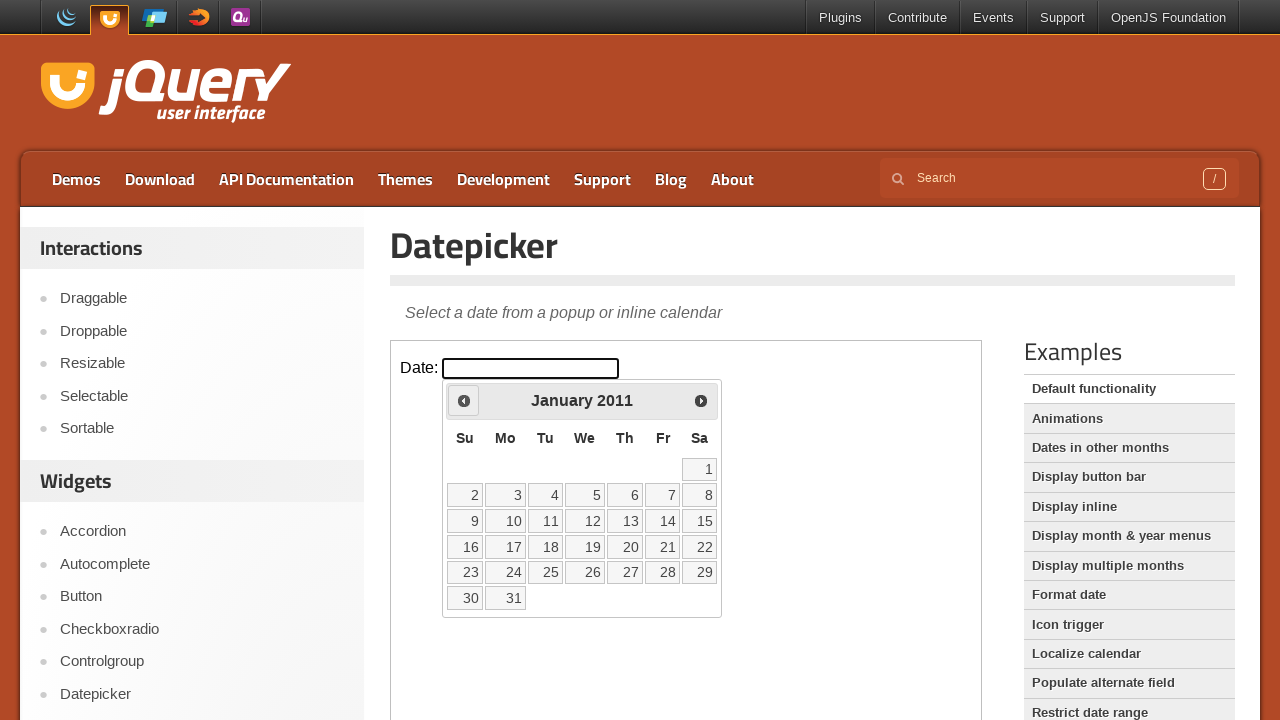

Clicked previous month button (current: January 2011) at (464, 400) on iframe.demo-frame >> internal:control=enter-frame >> .ui-datepicker-prev
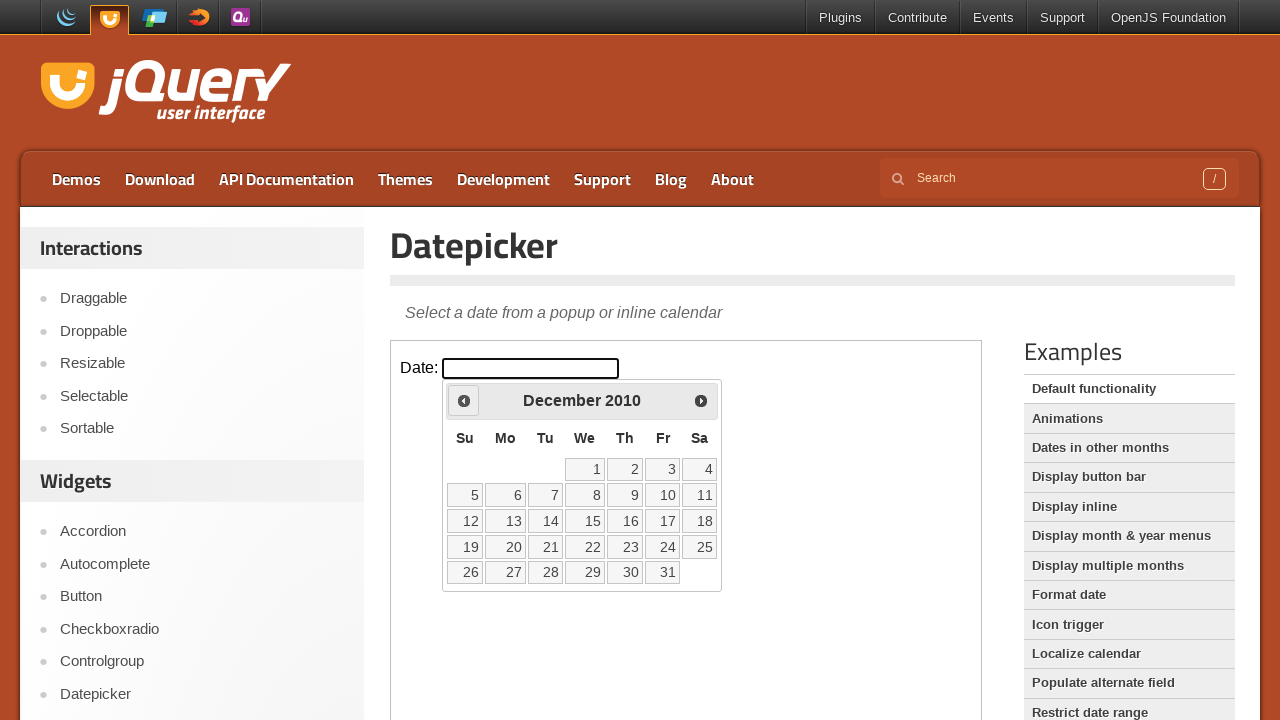

Clicked previous month button (current: December 2010) at (464, 400) on iframe.demo-frame >> internal:control=enter-frame >> .ui-datepicker-prev
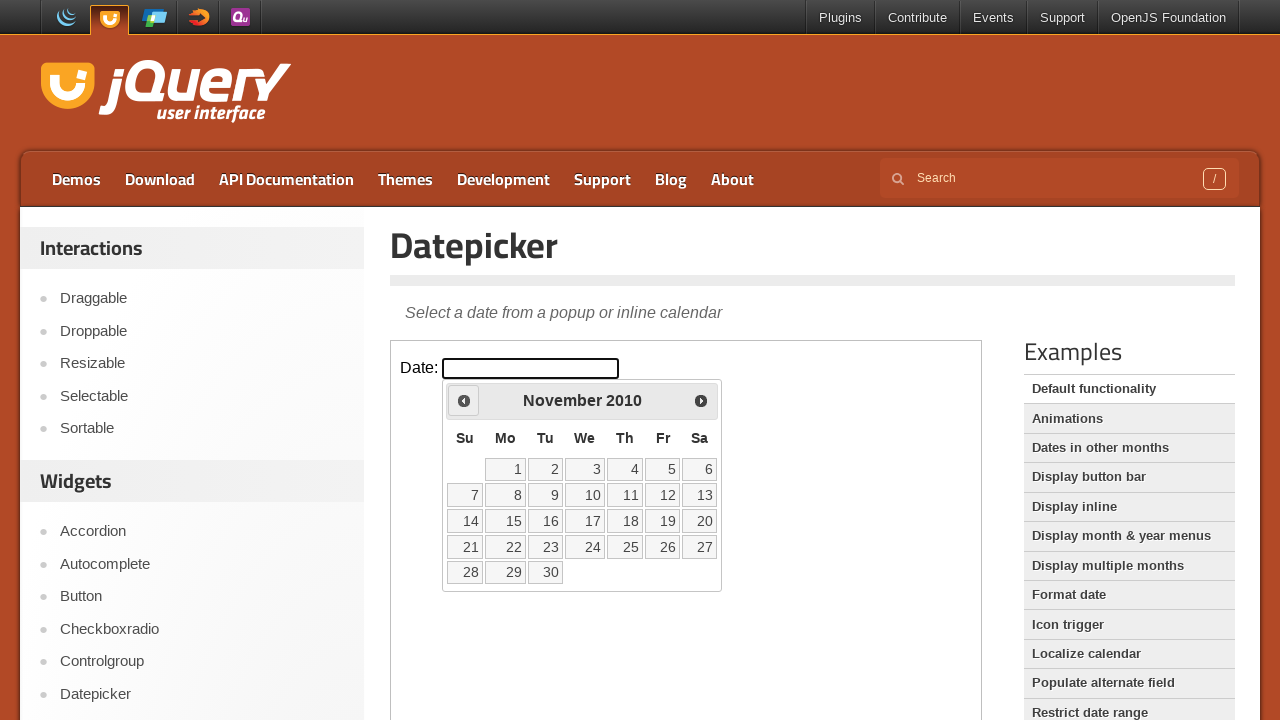

Clicked previous month button (current: November 2010) at (464, 400) on iframe.demo-frame >> internal:control=enter-frame >> .ui-datepicker-prev
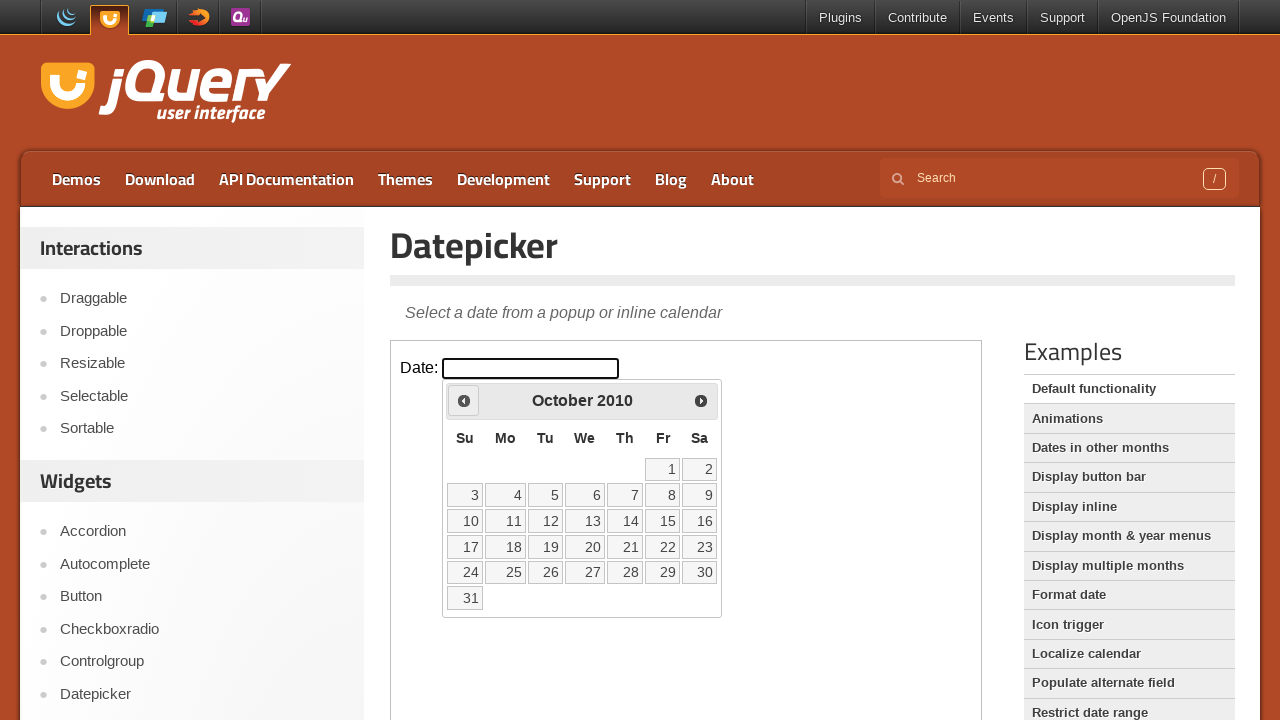

Clicked previous month button (current: October 2010) at (464, 400) on iframe.demo-frame >> internal:control=enter-frame >> .ui-datepicker-prev
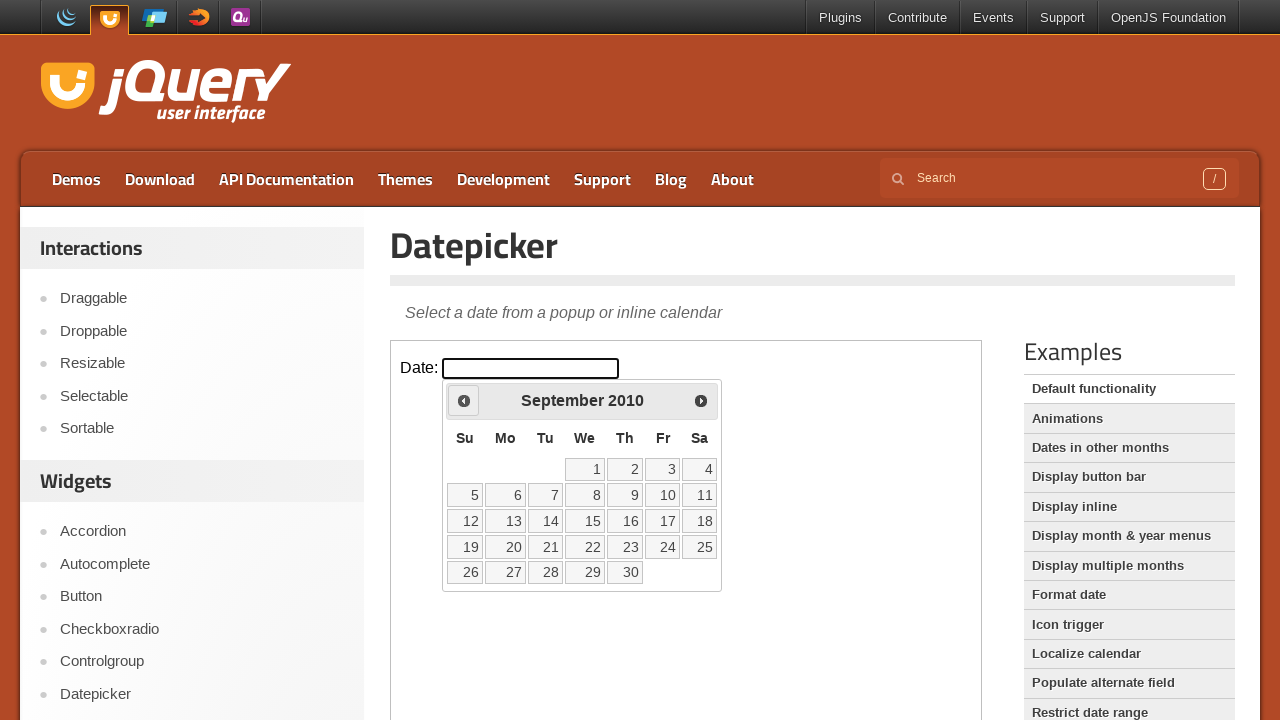

Clicked previous month button (current: September 2010) at (464, 400) on iframe.demo-frame >> internal:control=enter-frame >> .ui-datepicker-prev
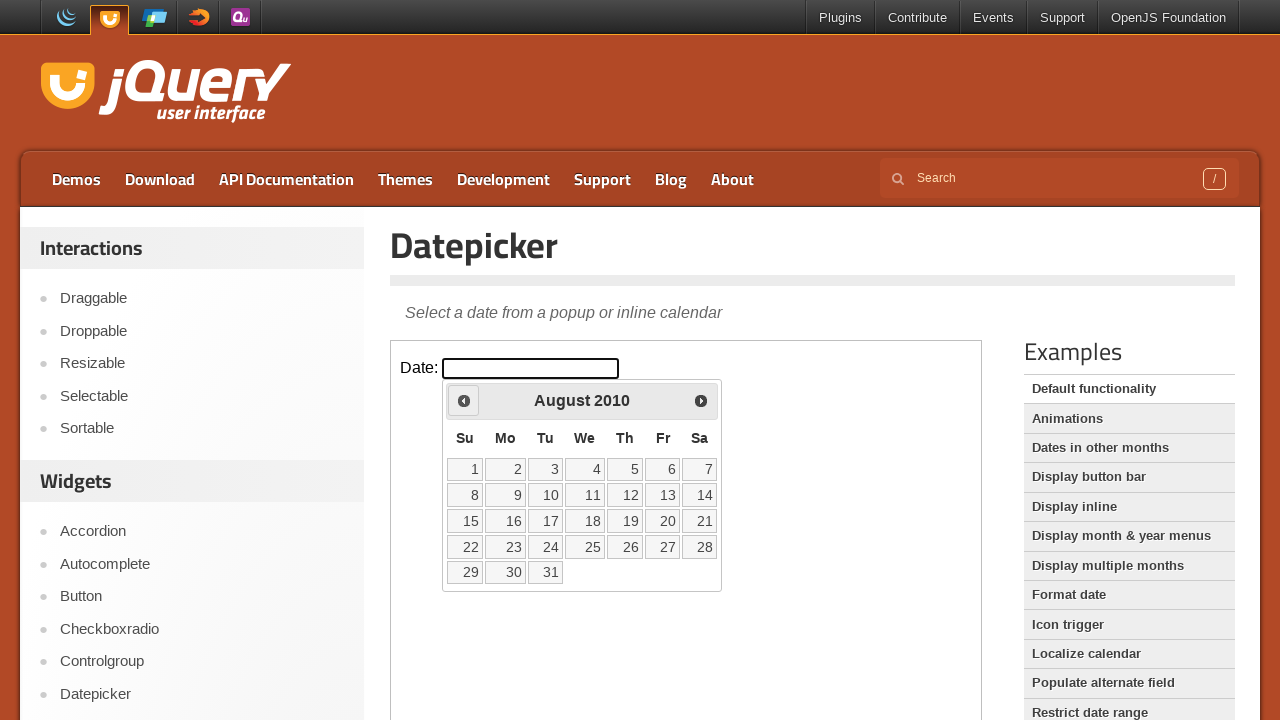

Clicked previous month button (current: August 2010) at (464, 400) on iframe.demo-frame >> internal:control=enter-frame >> .ui-datepicker-prev
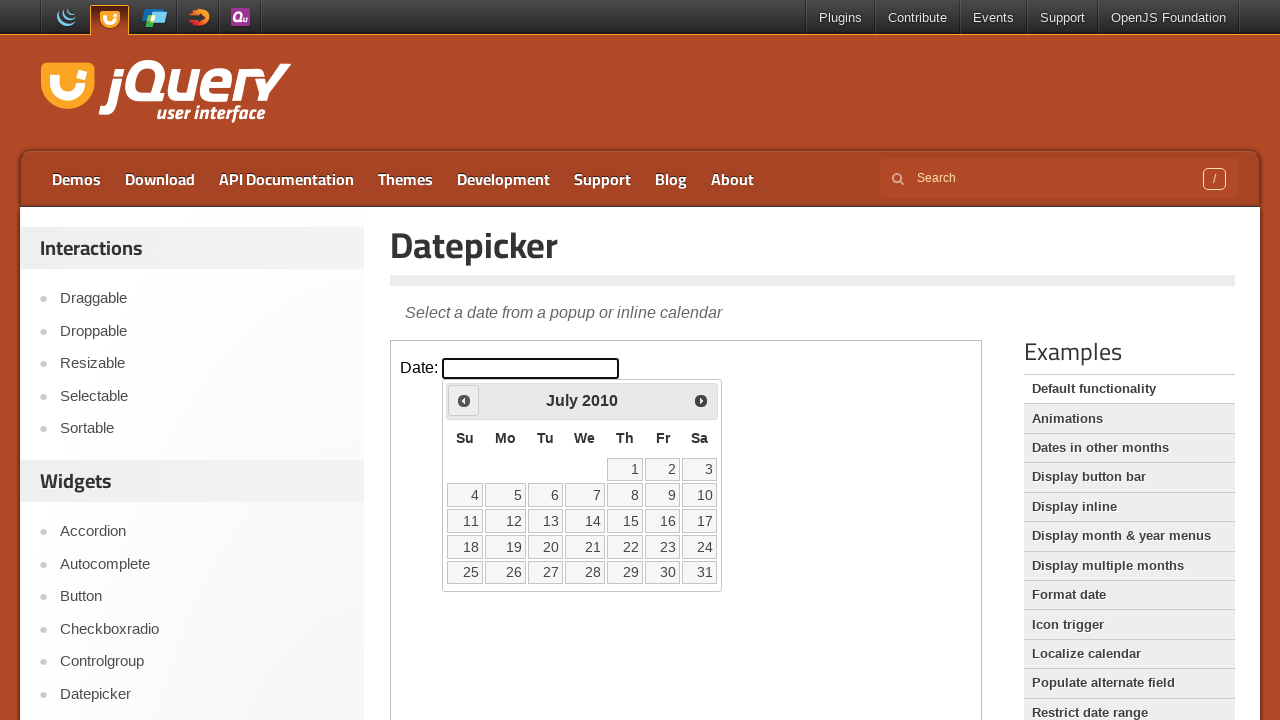

Clicked previous month button (current: July 2010) at (464, 400) on iframe.demo-frame >> internal:control=enter-frame >> .ui-datepicker-prev
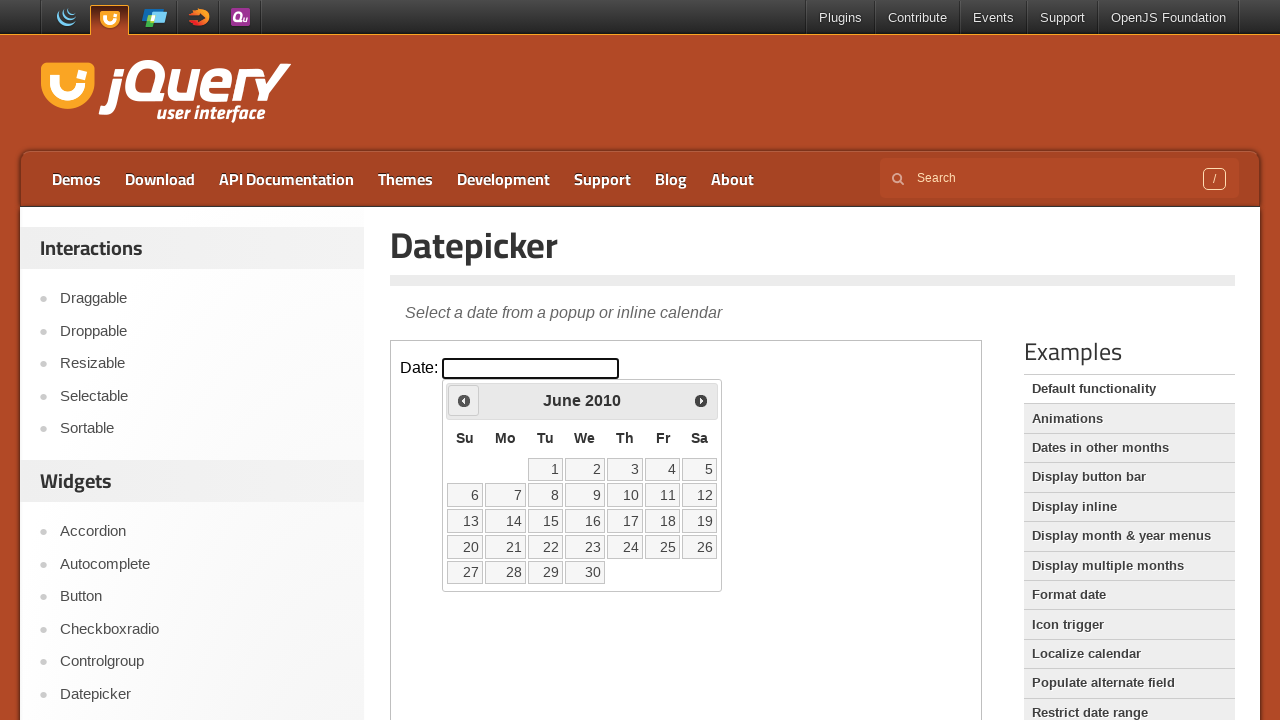

Clicked previous month button (current: June 2010) at (464, 400) on iframe.demo-frame >> internal:control=enter-frame >> .ui-datepicker-prev
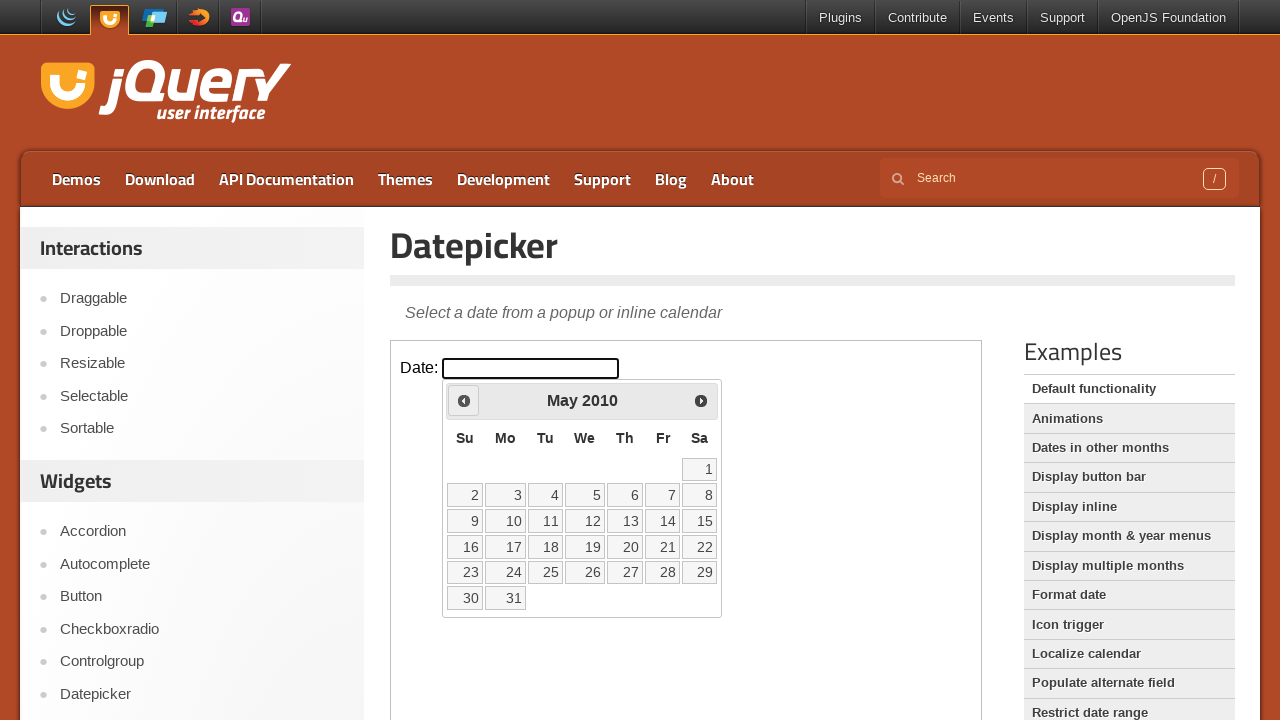

Clicked previous month button (current: May 2010) at (464, 400) on iframe.demo-frame >> internal:control=enter-frame >> .ui-datepicker-prev
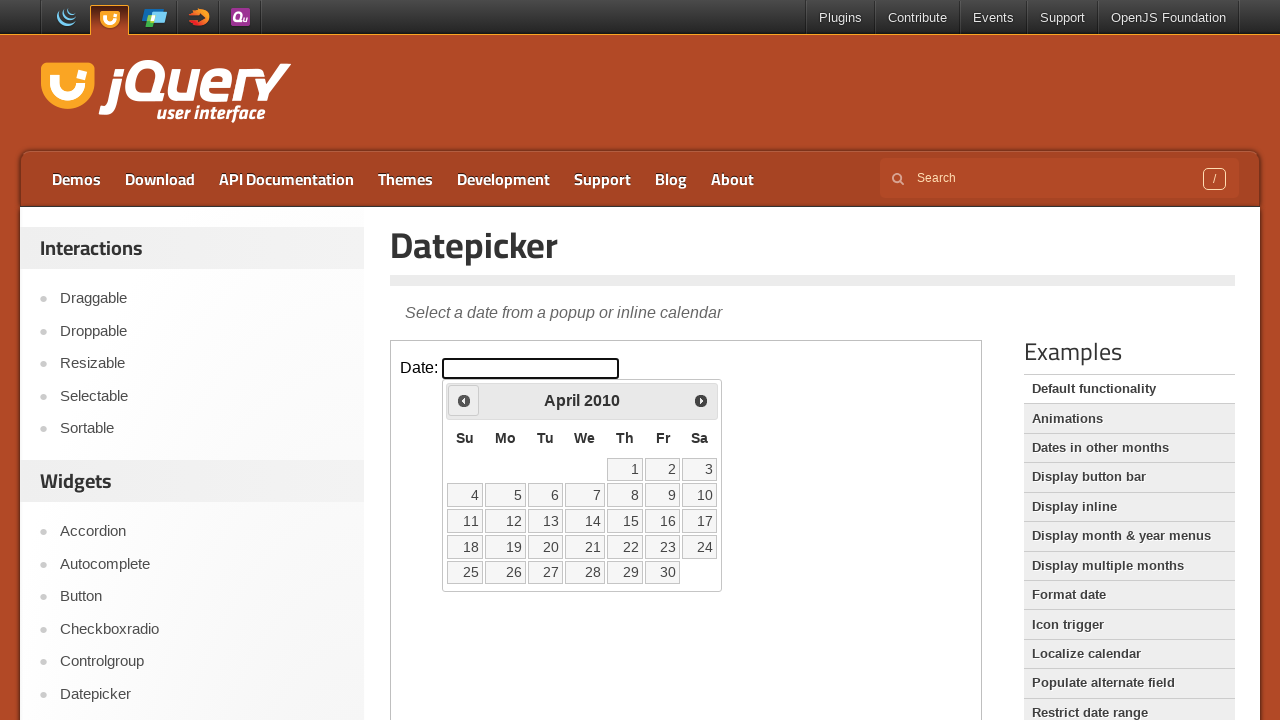

Clicked previous month button (current: April 2010) at (464, 400) on iframe.demo-frame >> internal:control=enter-frame >> .ui-datepicker-prev
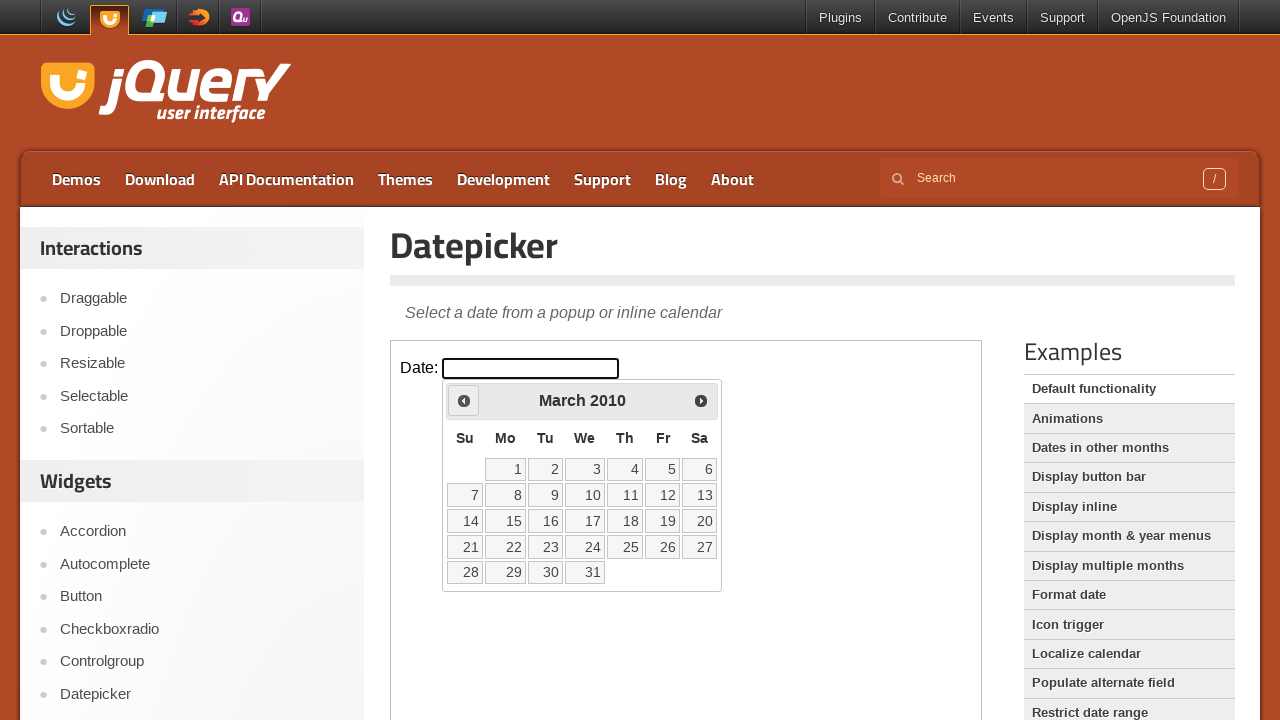

Clicked previous month button (current: March 2010) at (464, 400) on iframe.demo-frame >> internal:control=enter-frame >> .ui-datepicker-prev
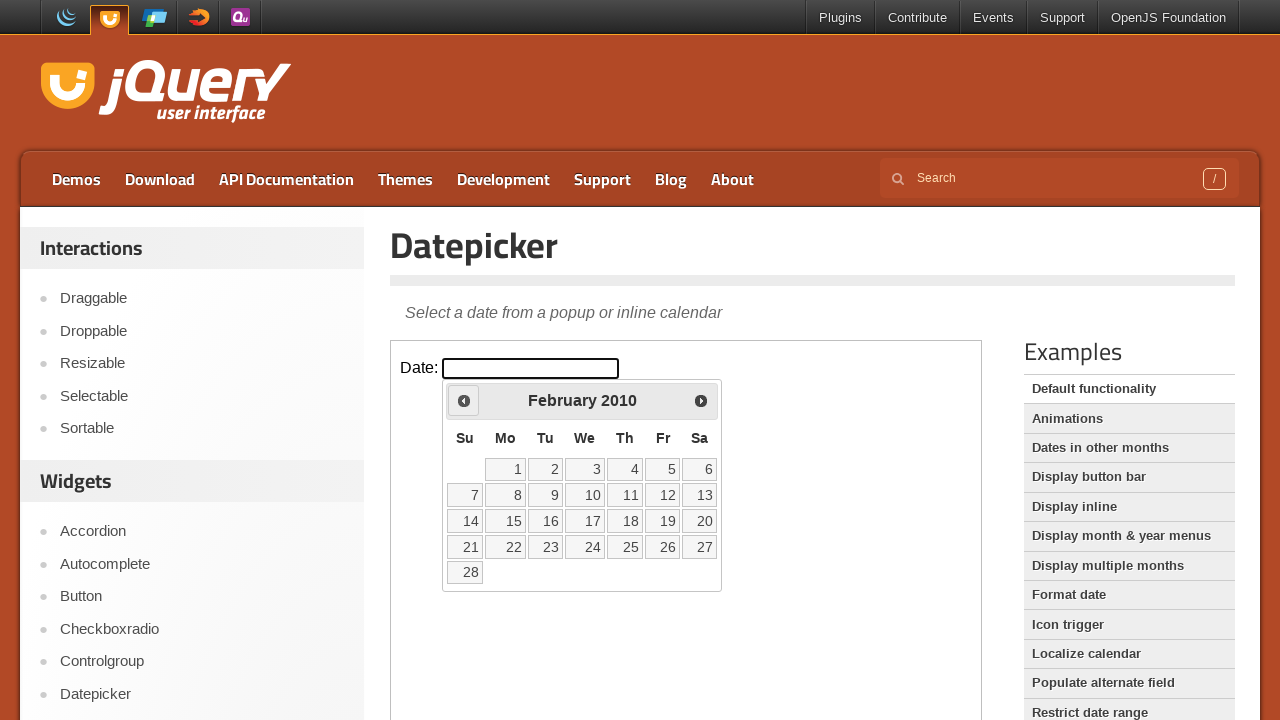

Clicked previous month button (current: February 2010) at (464, 400) on iframe.demo-frame >> internal:control=enter-frame >> .ui-datepicker-prev
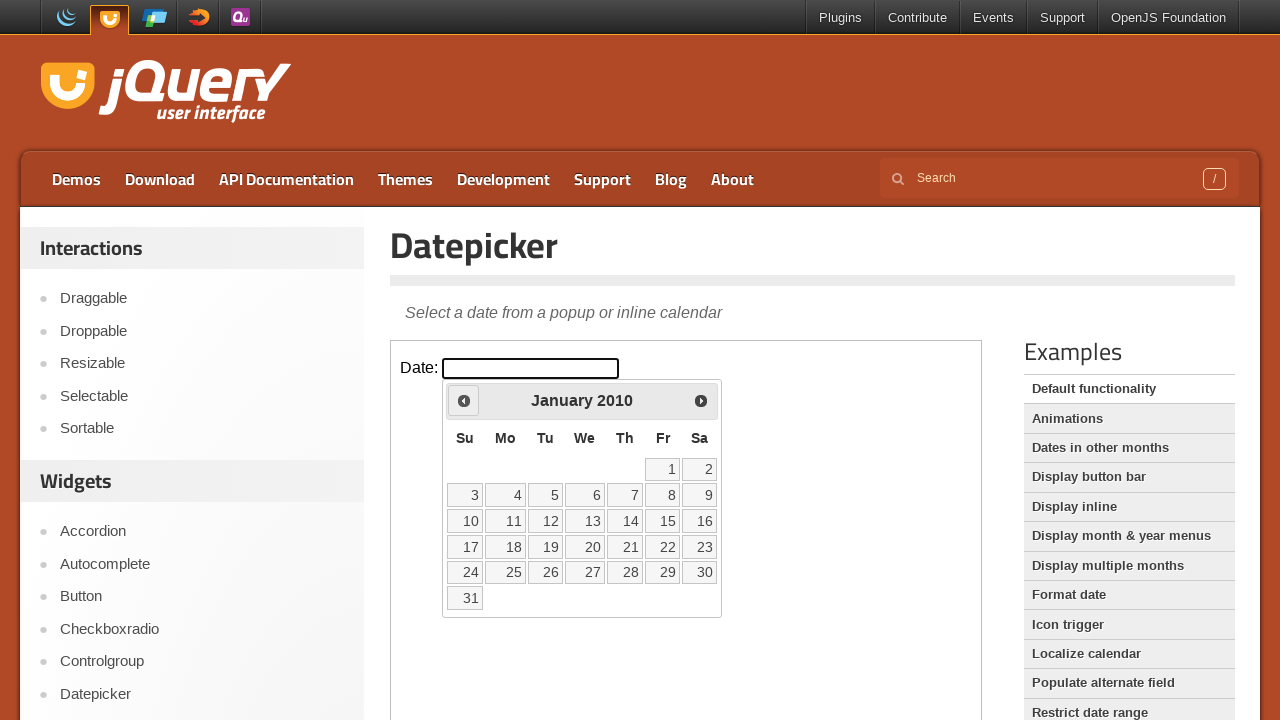

Clicked previous month button (current: January 2010) at (464, 400) on iframe.demo-frame >> internal:control=enter-frame >> .ui-datepicker-prev
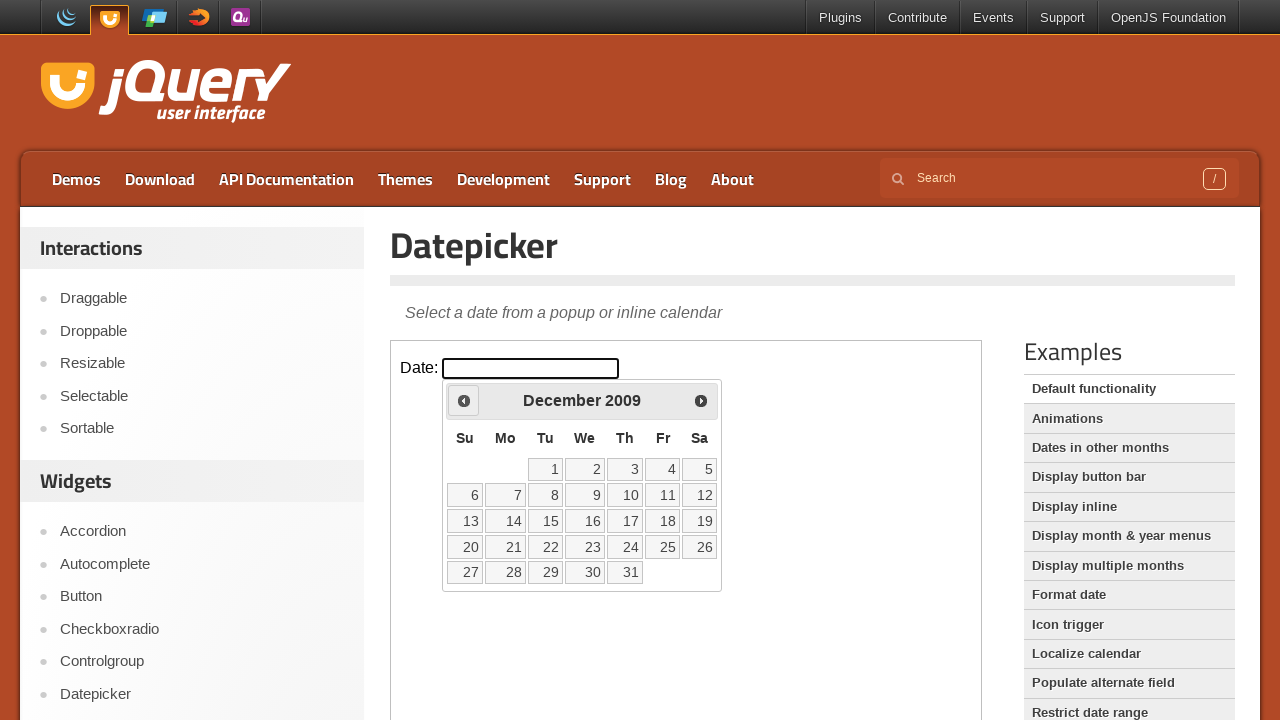

Clicked previous month button (current: December 2009) at (464, 400) on iframe.demo-frame >> internal:control=enter-frame >> .ui-datepicker-prev
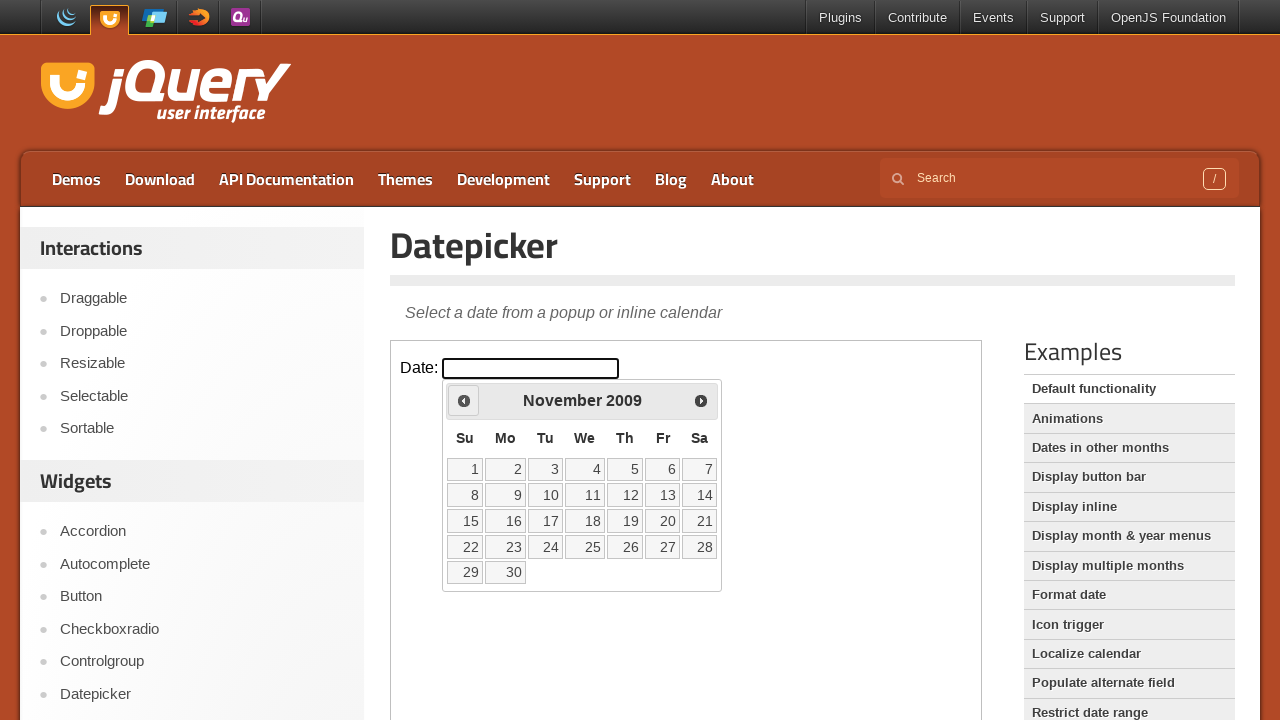

Clicked previous month button (current: November 2009) at (464, 400) on iframe.demo-frame >> internal:control=enter-frame >> .ui-datepicker-prev
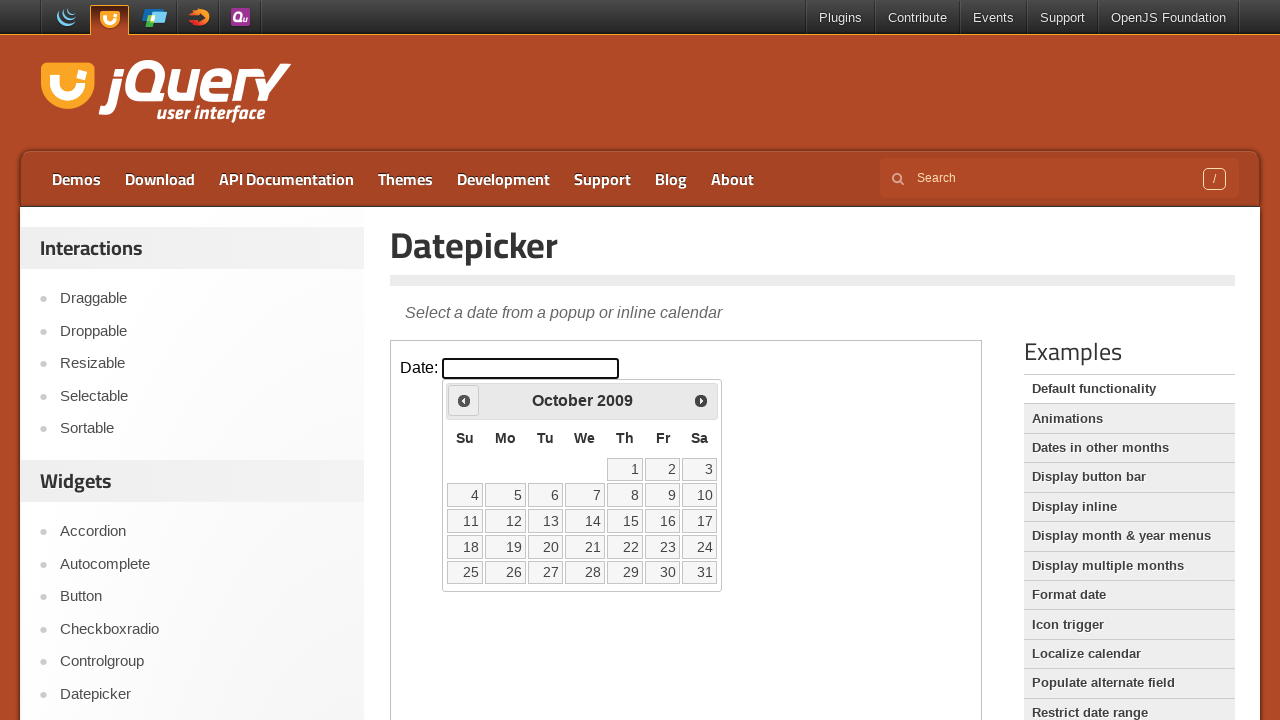

Clicked previous month button (current: October 2009) at (464, 400) on iframe.demo-frame >> internal:control=enter-frame >> .ui-datepicker-prev
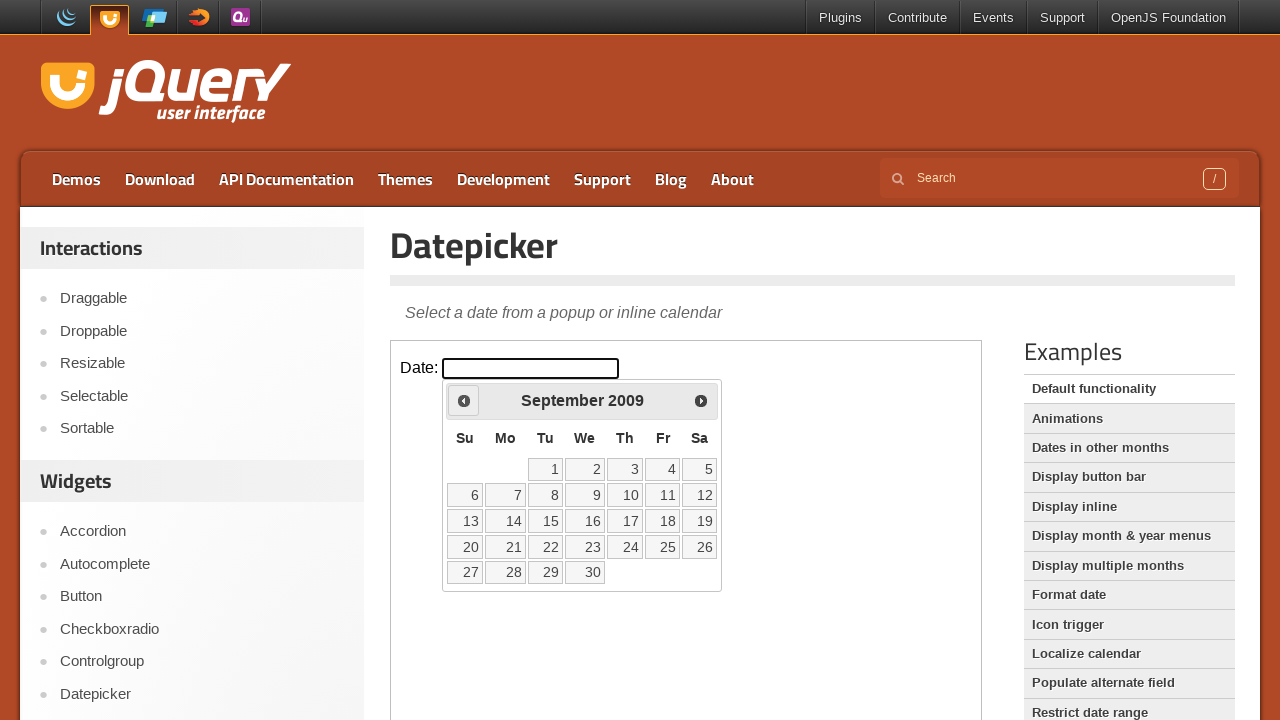

Clicked previous month button (current: September 2009) at (464, 400) on iframe.demo-frame >> internal:control=enter-frame >> .ui-datepicker-prev
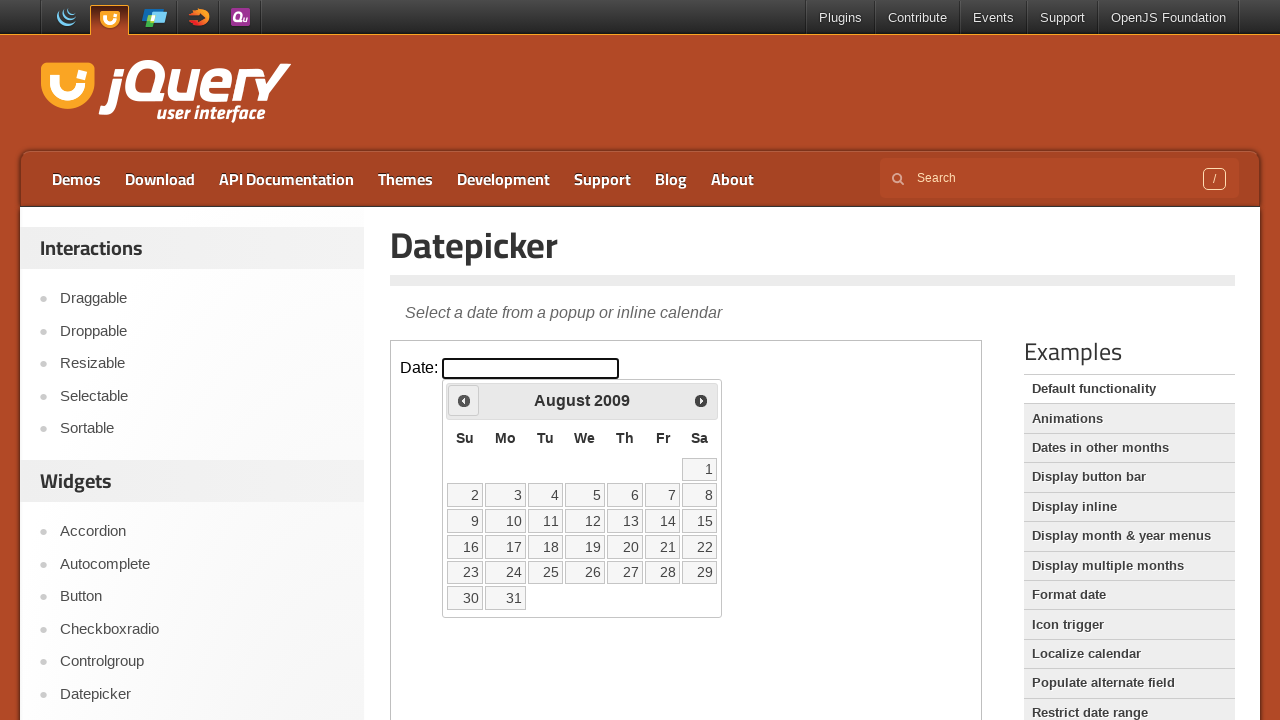

Clicked previous month button (current: August 2009) at (464, 400) on iframe.demo-frame >> internal:control=enter-frame >> .ui-datepicker-prev
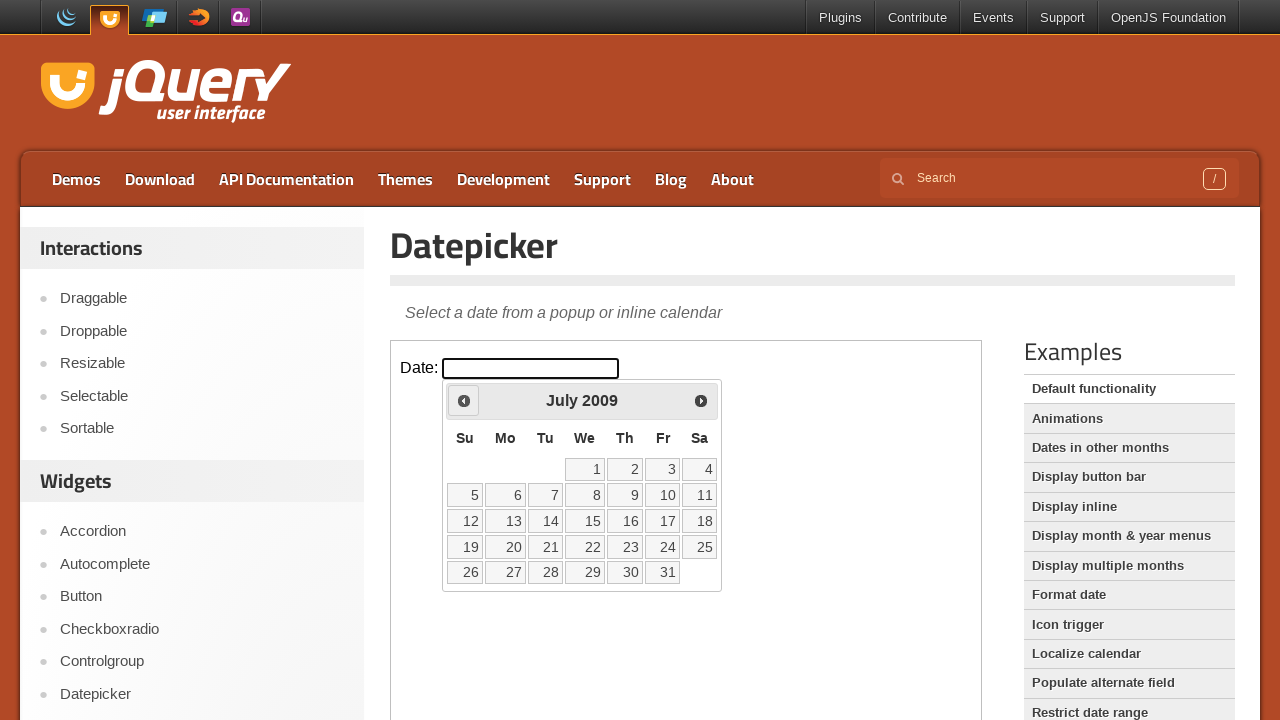

Clicked previous month button (current: July 2009) at (464, 400) on iframe.demo-frame >> internal:control=enter-frame >> .ui-datepicker-prev
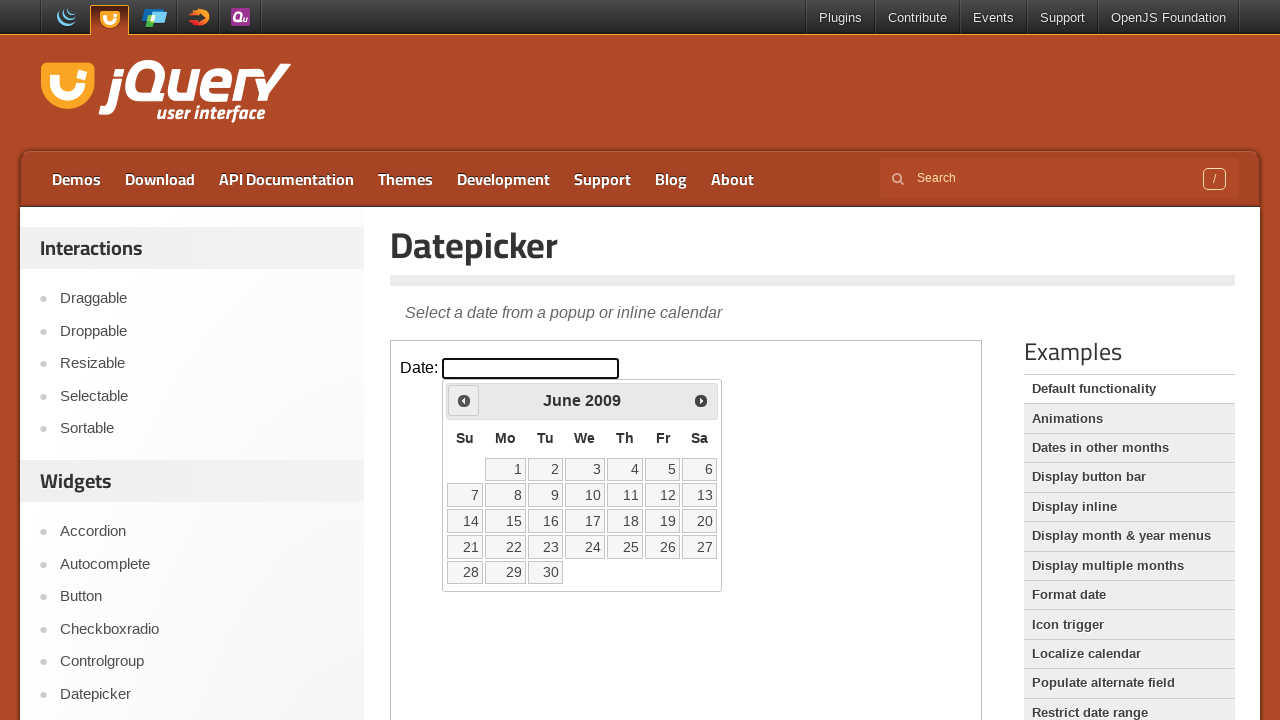

Clicked previous month button (current: June 2009) at (464, 400) on iframe.demo-frame >> internal:control=enter-frame >> .ui-datepicker-prev
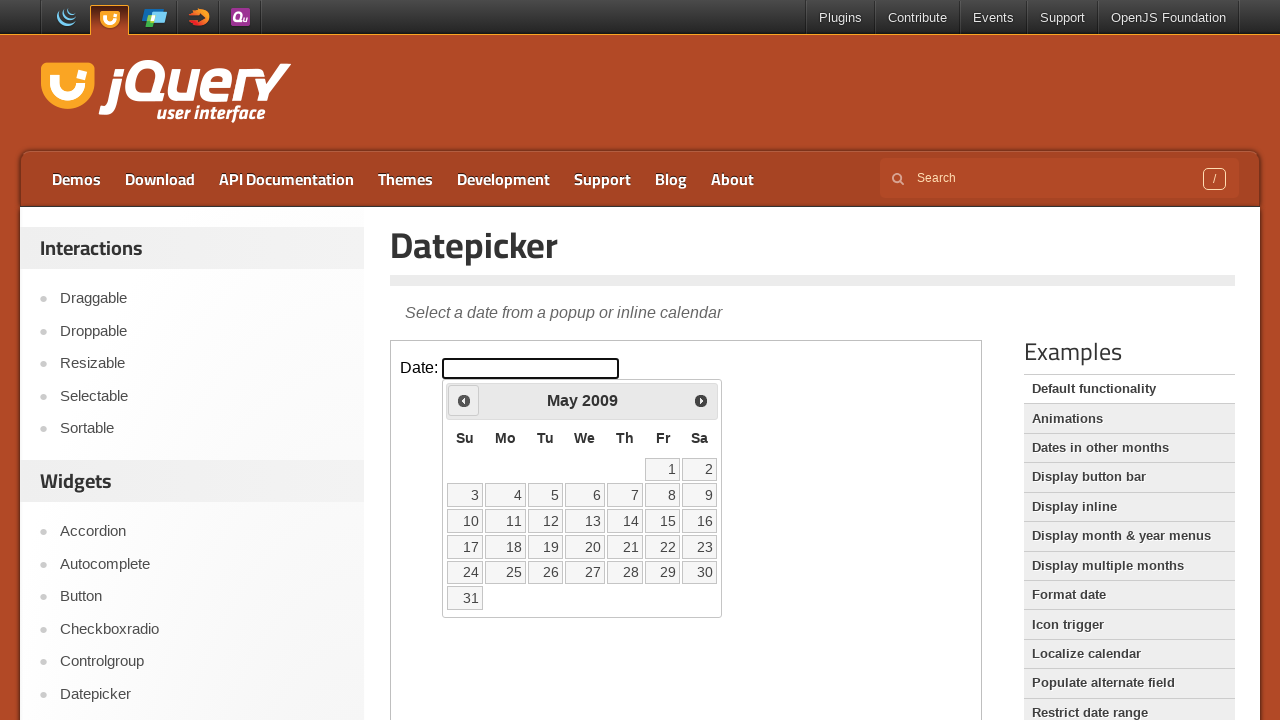

Clicked previous month button (current: May 2009) at (464, 400) on iframe.demo-frame >> internal:control=enter-frame >> .ui-datepicker-prev
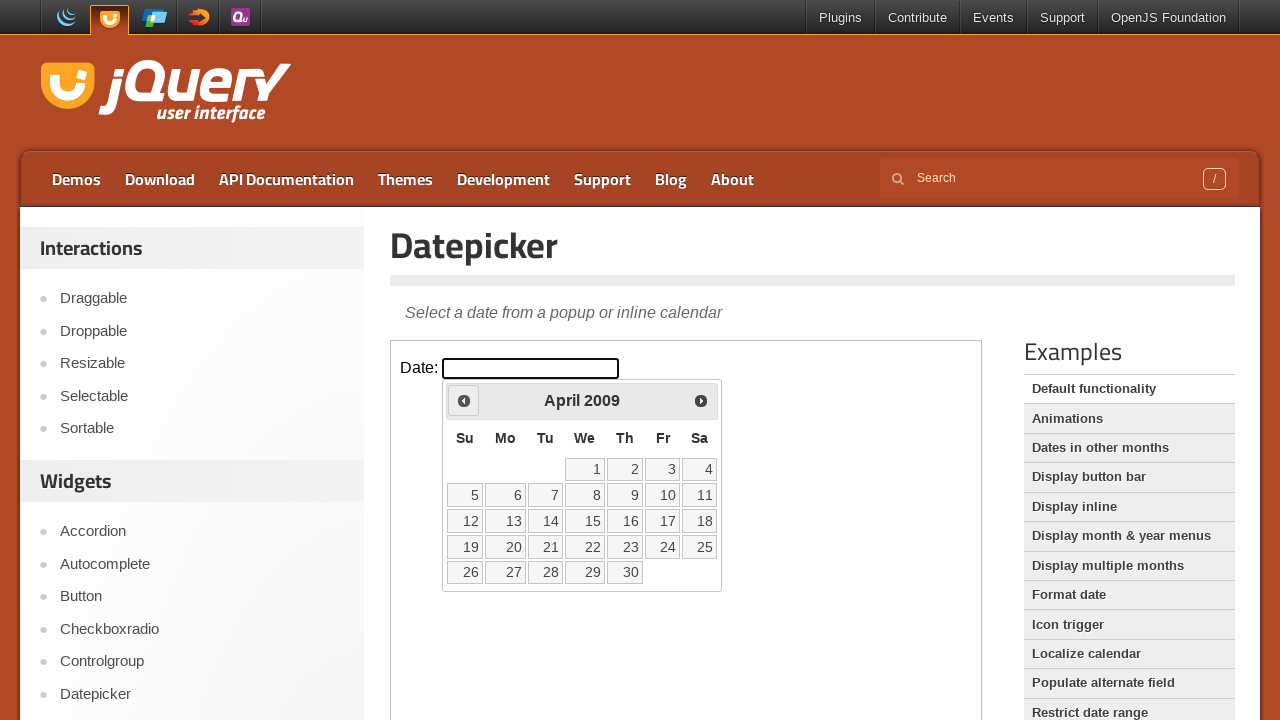

Clicked previous month button (current: April 2009) at (464, 400) on iframe.demo-frame >> internal:control=enter-frame >> .ui-datepicker-prev
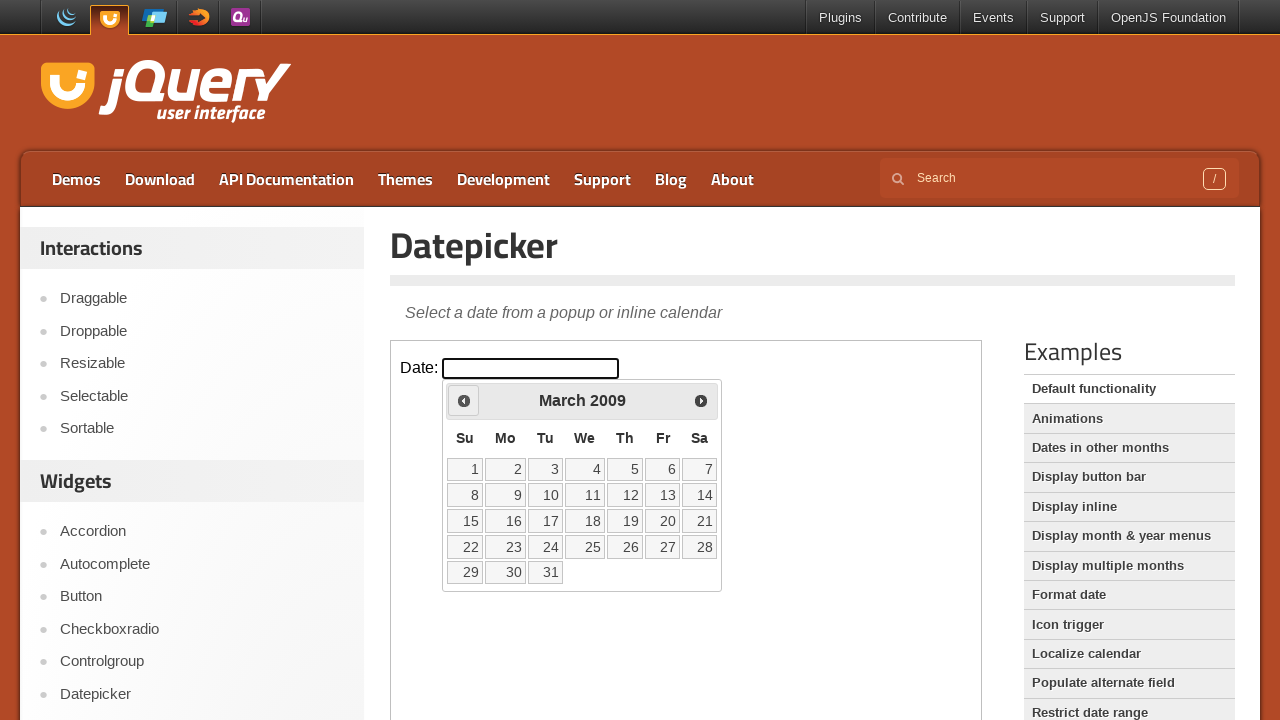

Clicked previous month button (current: March 2009) at (464, 400) on iframe.demo-frame >> internal:control=enter-frame >> .ui-datepicker-prev
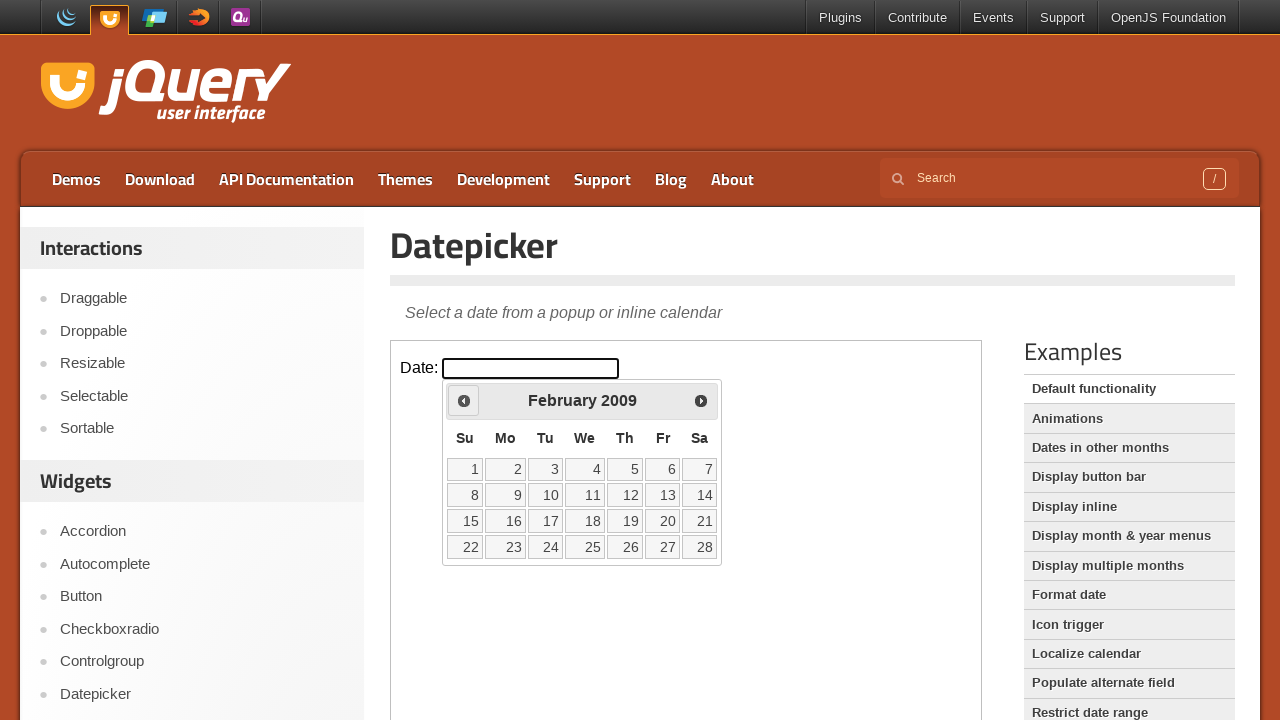

Clicked previous month button (current: February 2009) at (464, 400) on iframe.demo-frame >> internal:control=enter-frame >> .ui-datepicker-prev
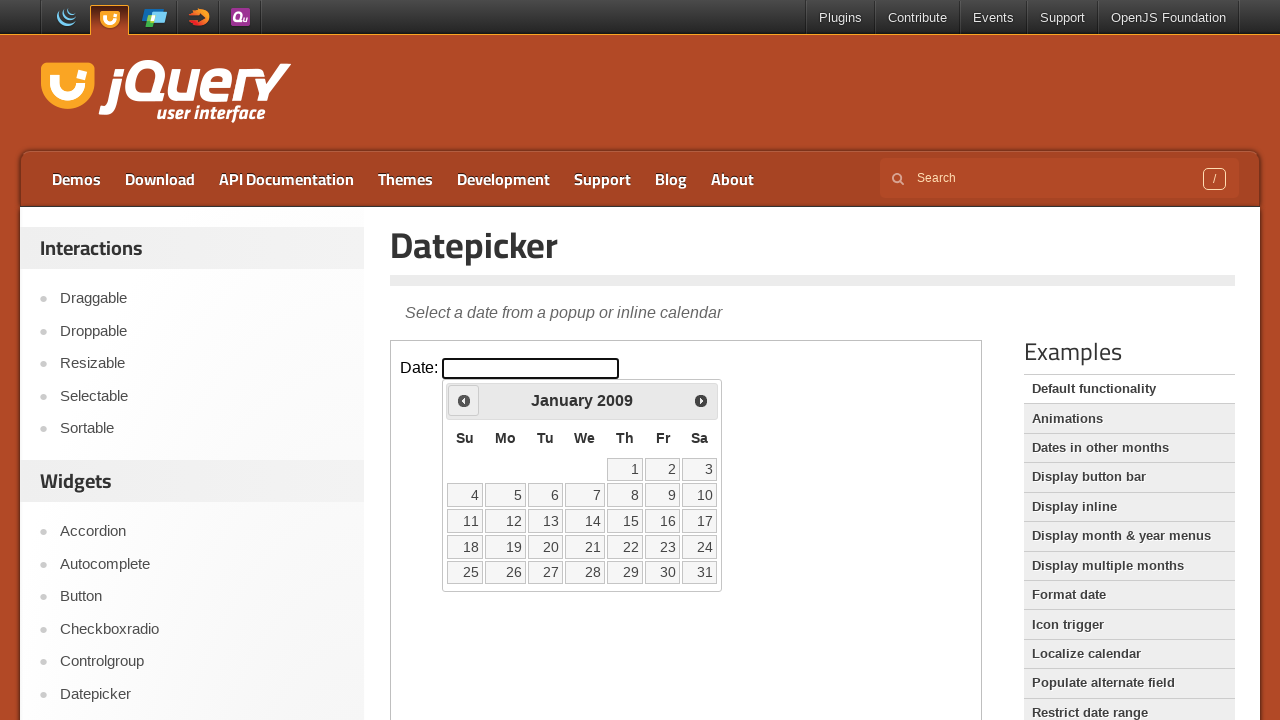

Clicked previous month button (current: January 2009) at (464, 400) on iframe.demo-frame >> internal:control=enter-frame >> .ui-datepicker-prev
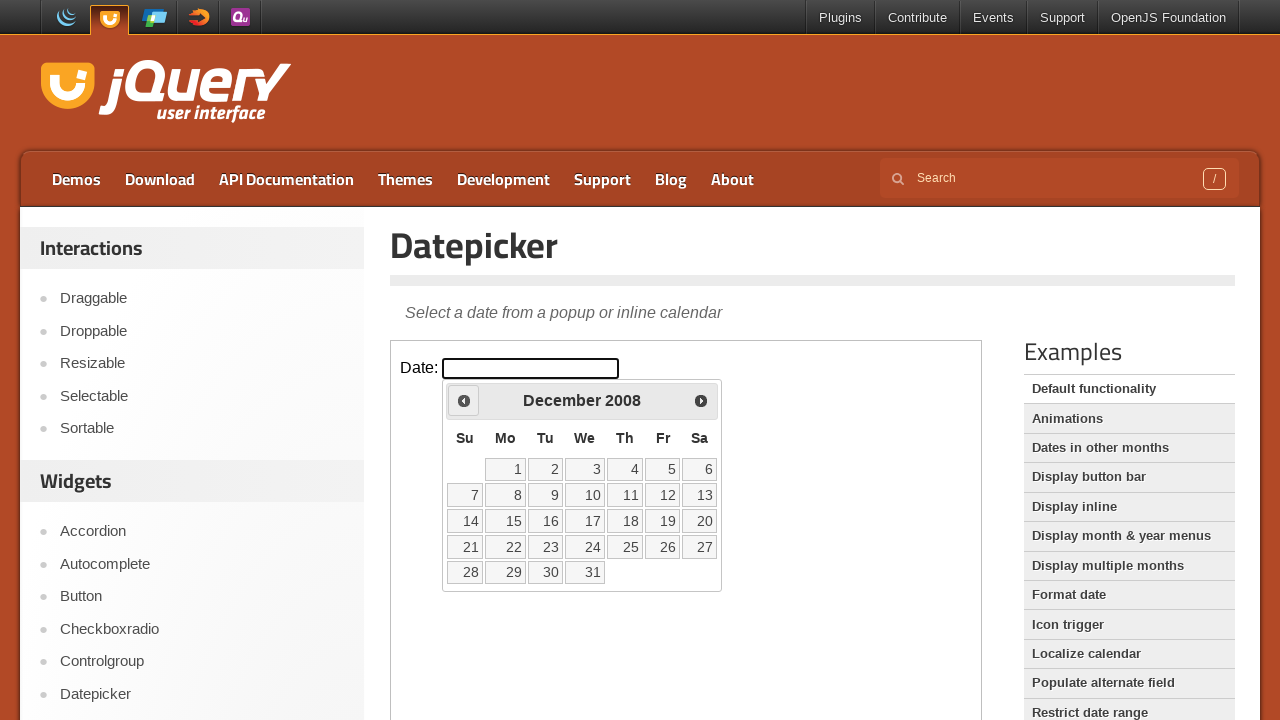

Clicked previous month button (current: December 2008) at (464, 400) on iframe.demo-frame >> internal:control=enter-frame >> .ui-datepicker-prev
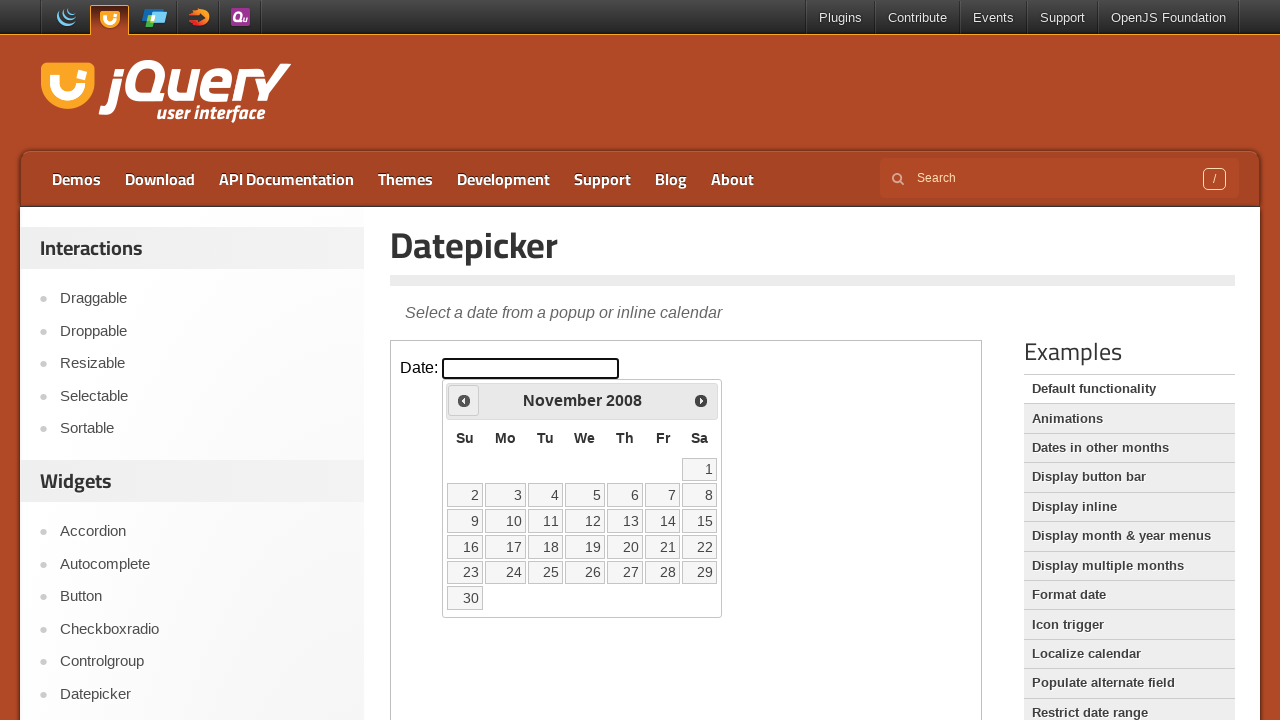

Clicked previous month button (current: November 2008) at (464, 400) on iframe.demo-frame >> internal:control=enter-frame >> .ui-datepicker-prev
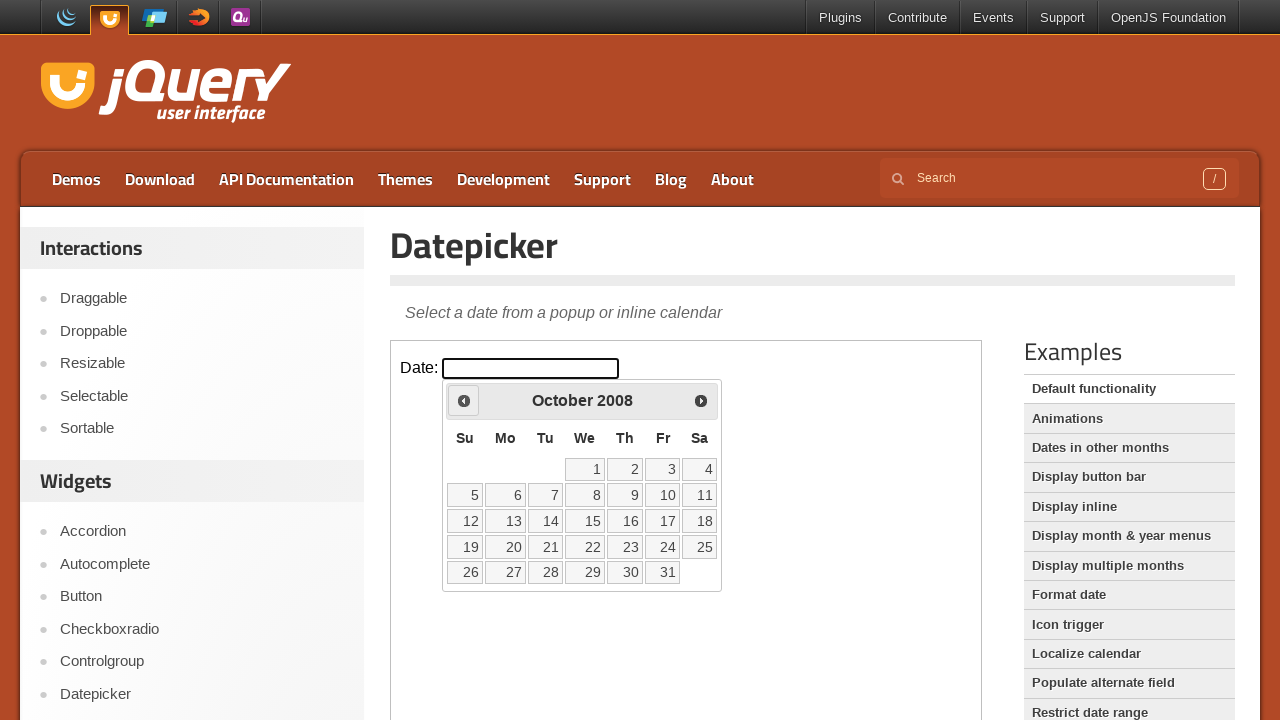

Clicked previous month button (current: October 2008) at (464, 400) on iframe.demo-frame >> internal:control=enter-frame >> .ui-datepicker-prev
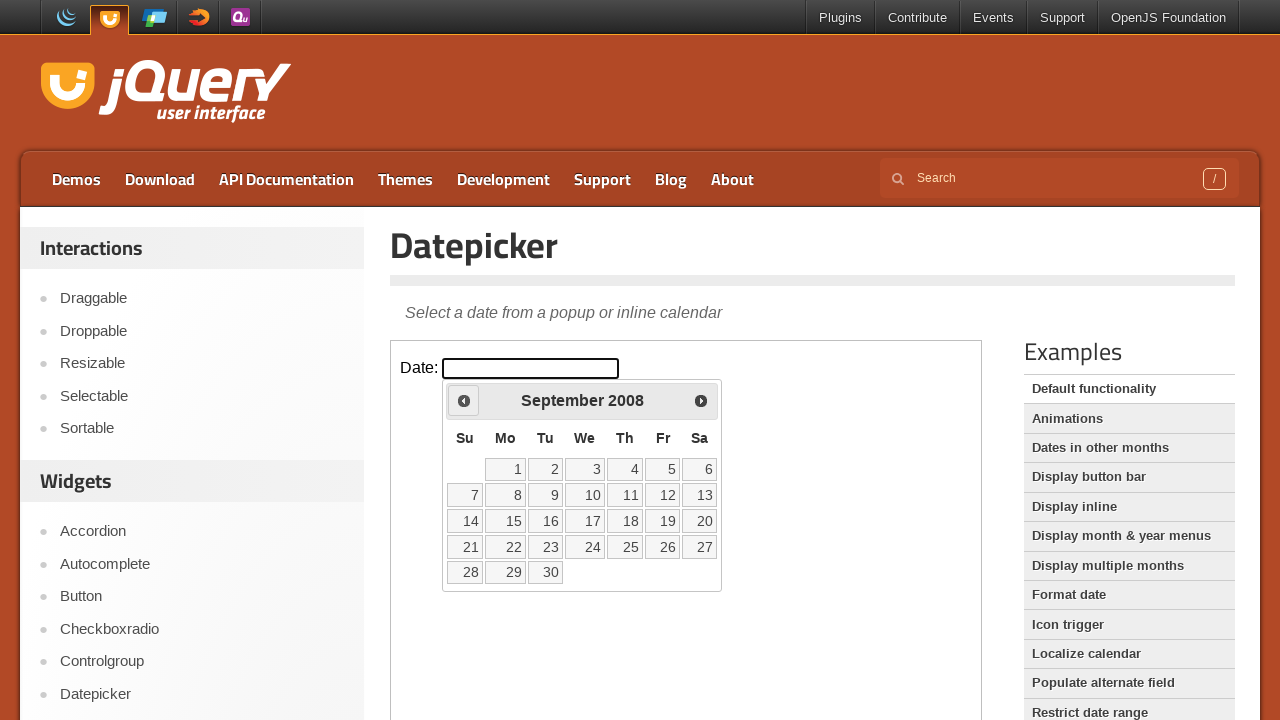

Clicked previous month button (current: September 2008) at (464, 400) on iframe.demo-frame >> internal:control=enter-frame >> .ui-datepicker-prev
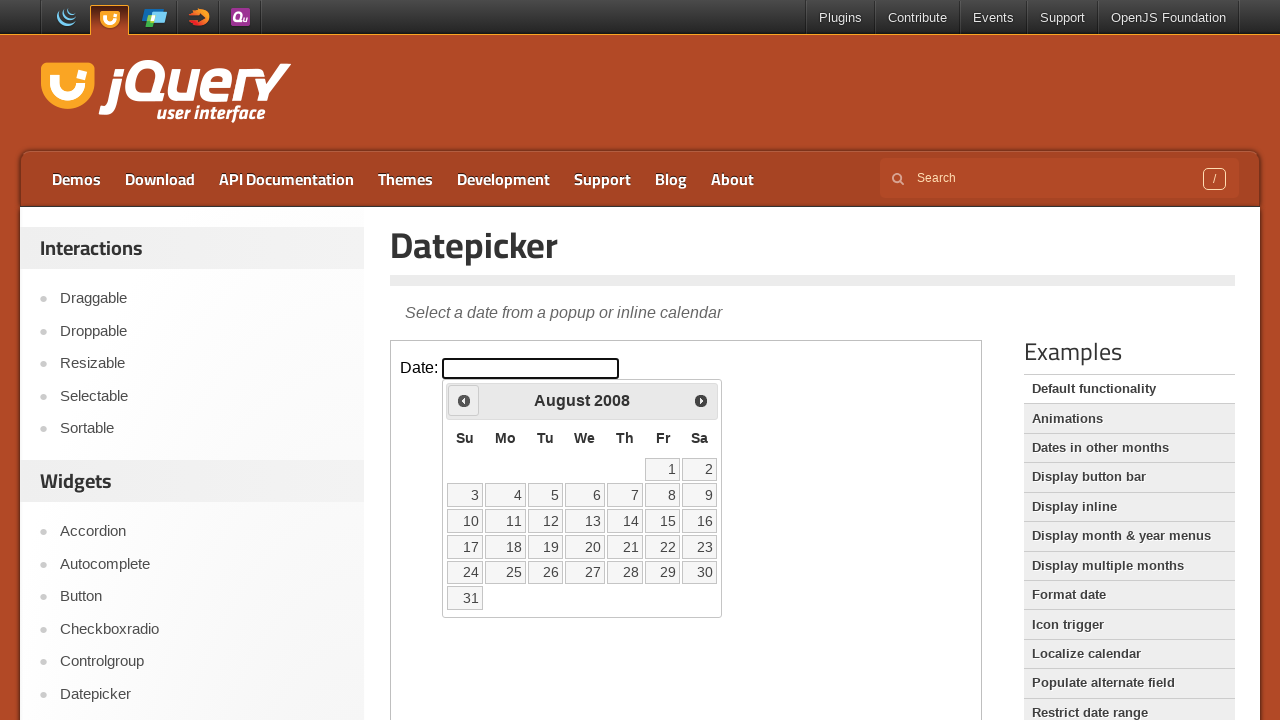

Clicked previous month button (current: August 2008) at (464, 400) on iframe.demo-frame >> internal:control=enter-frame >> .ui-datepicker-prev
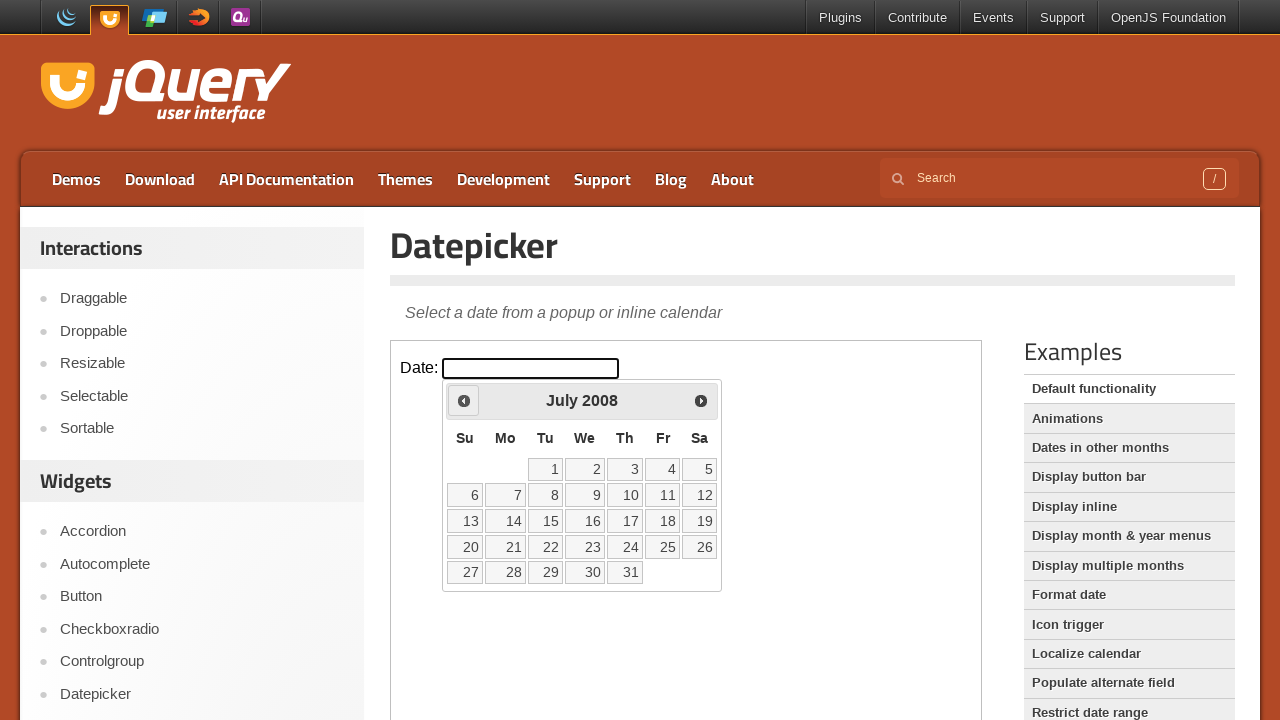

Clicked previous month button (current: July 2008) at (464, 400) on iframe.demo-frame >> internal:control=enter-frame >> .ui-datepicker-prev
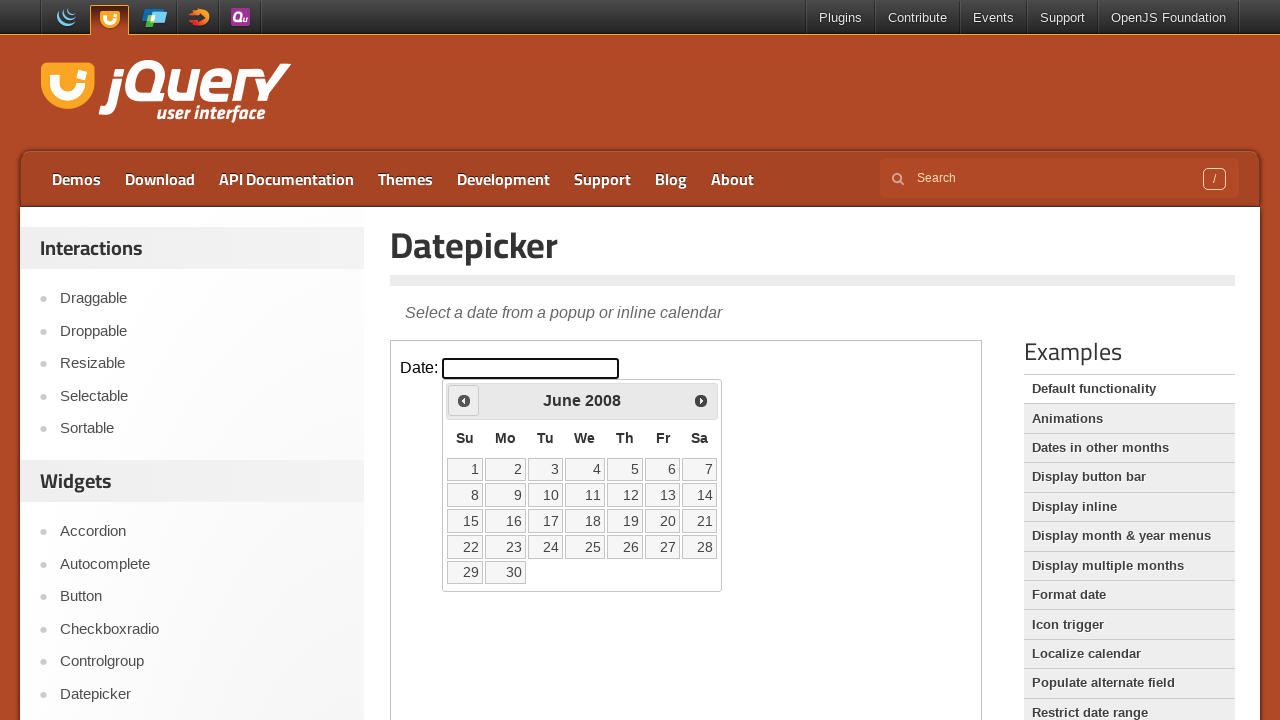

Clicked previous month button (current: June 2008) at (464, 400) on iframe.demo-frame >> internal:control=enter-frame >> .ui-datepicker-prev
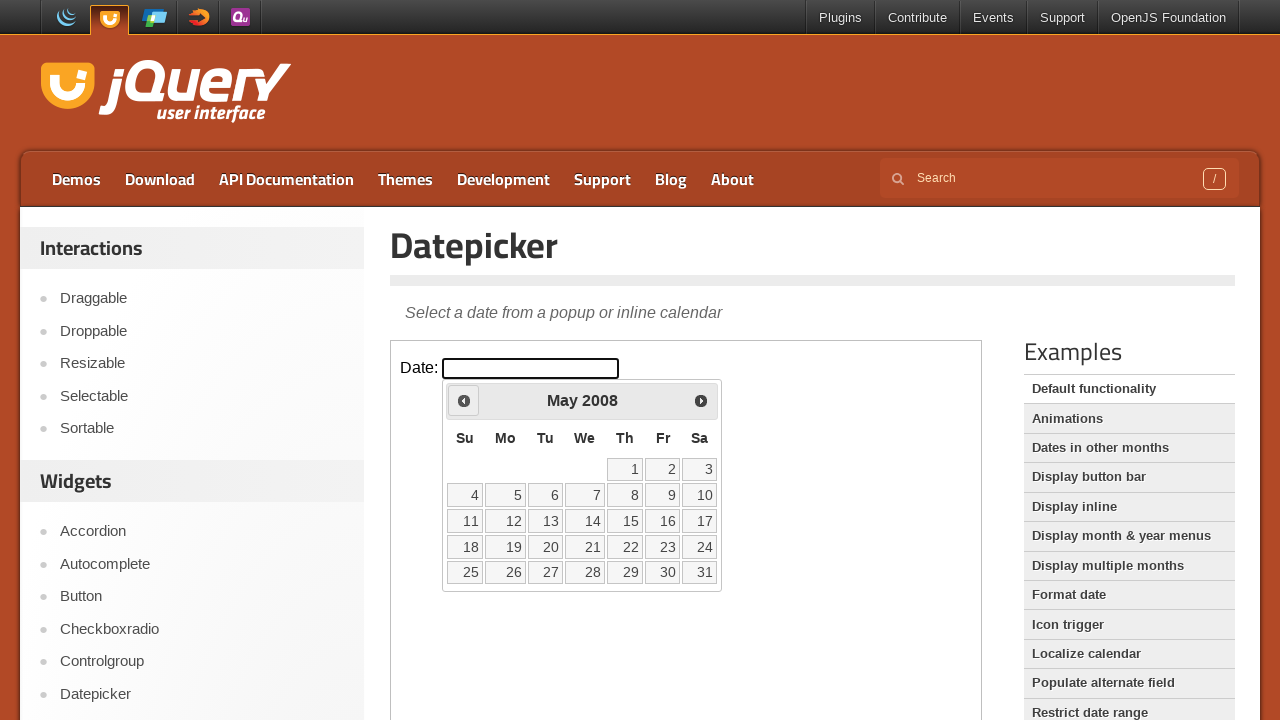

Clicked previous month button (current: May 2008) at (464, 400) on iframe.demo-frame >> internal:control=enter-frame >> .ui-datepicker-prev
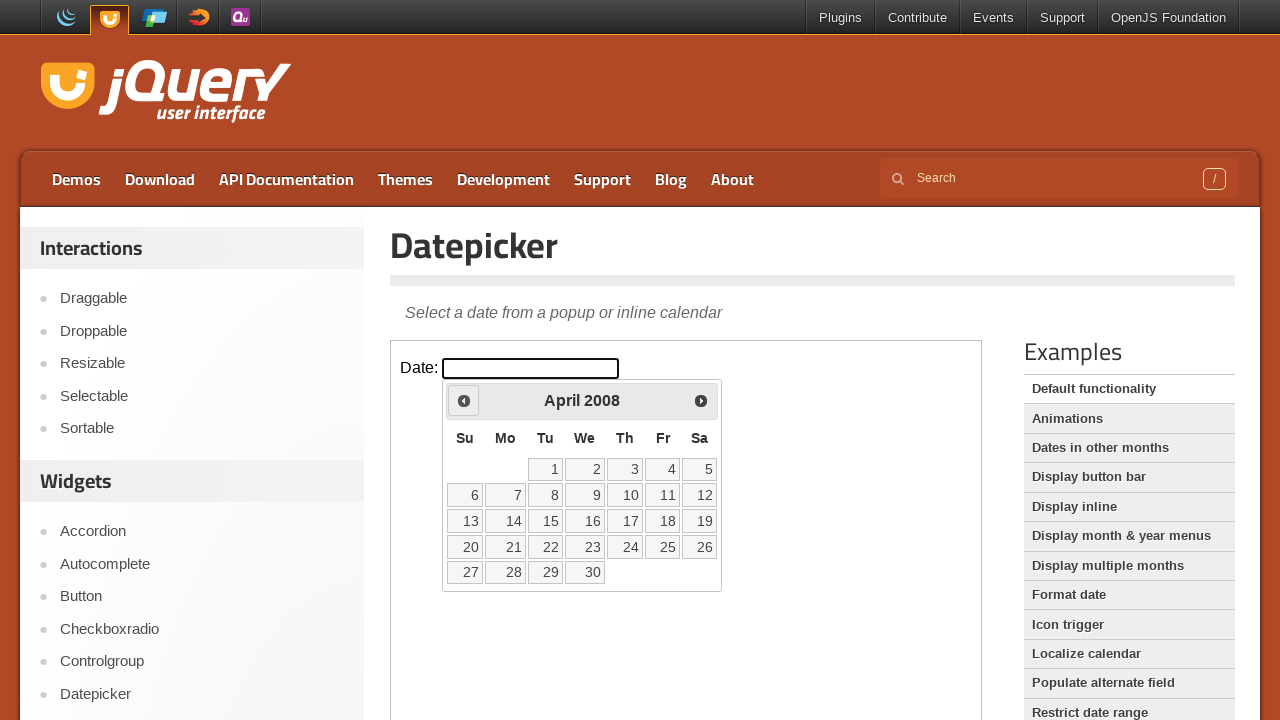

Clicked previous month button (current: April 2008) at (464, 400) on iframe.demo-frame >> internal:control=enter-frame >> .ui-datepicker-prev
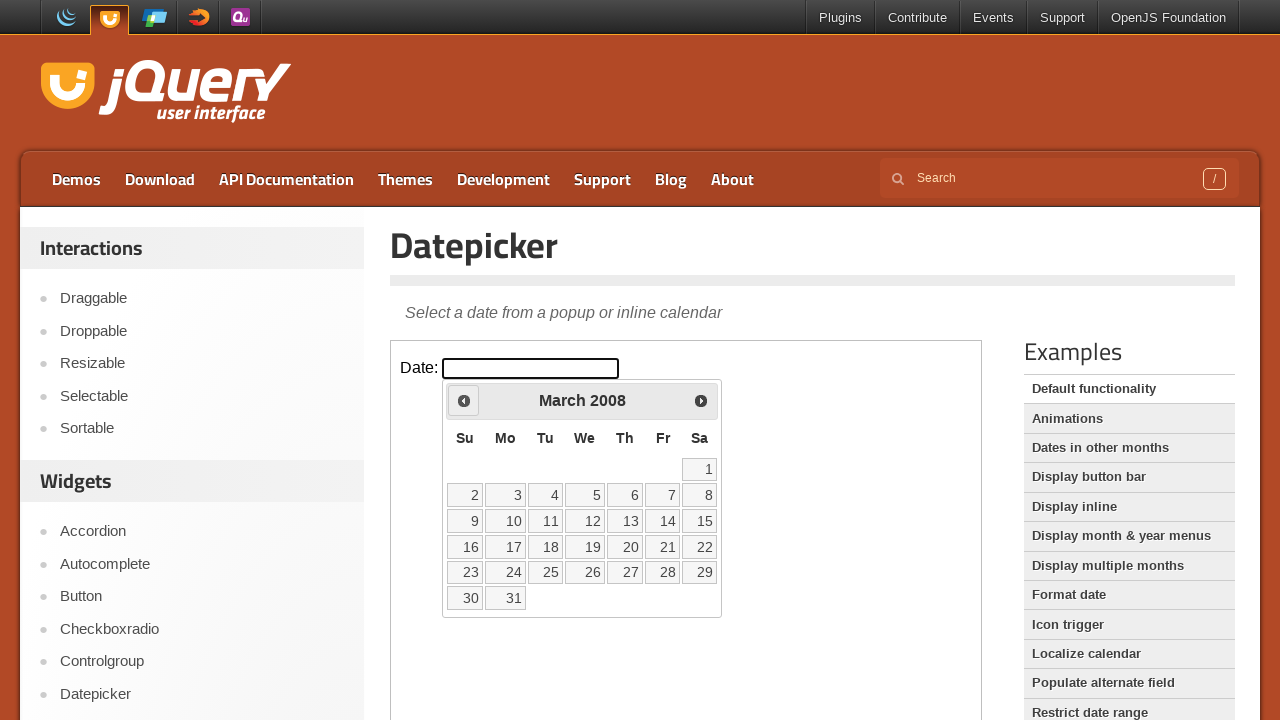

Clicked previous month button (current: March 2008) at (464, 400) on iframe.demo-frame >> internal:control=enter-frame >> .ui-datepicker-prev
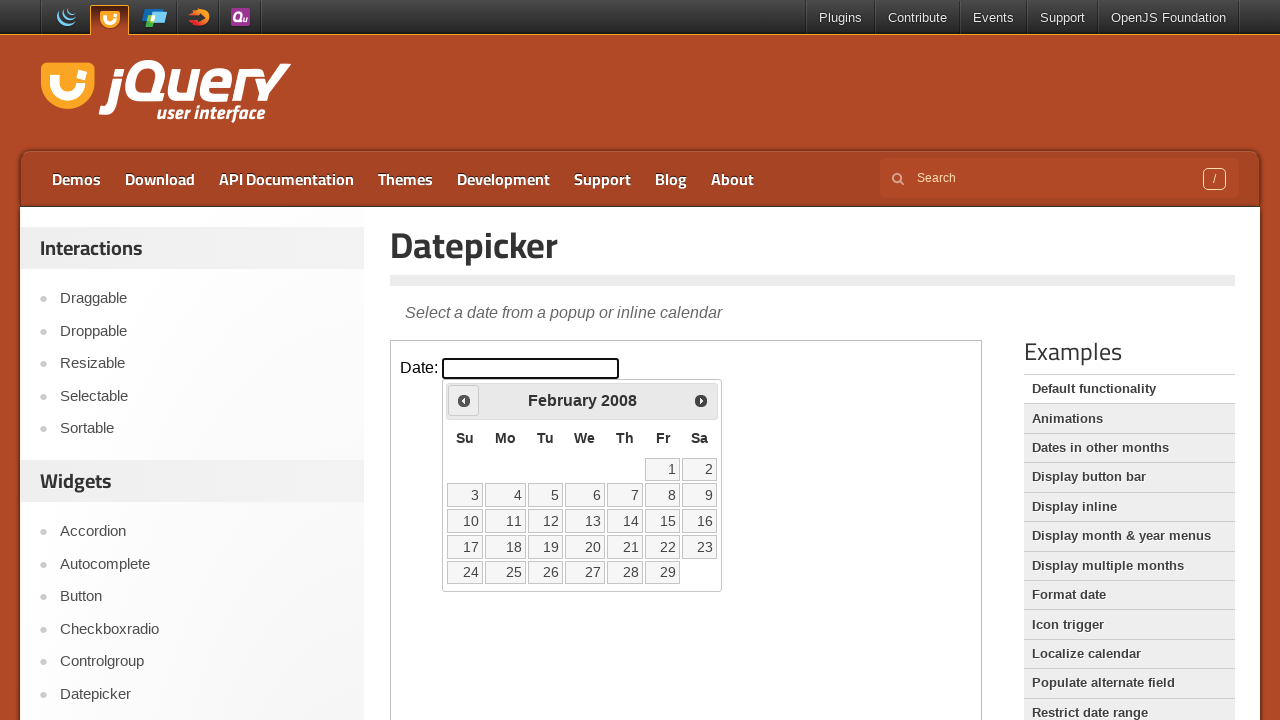

Clicked previous month button (current: February 2008) at (464, 400) on iframe.demo-frame >> internal:control=enter-frame >> .ui-datepicker-prev
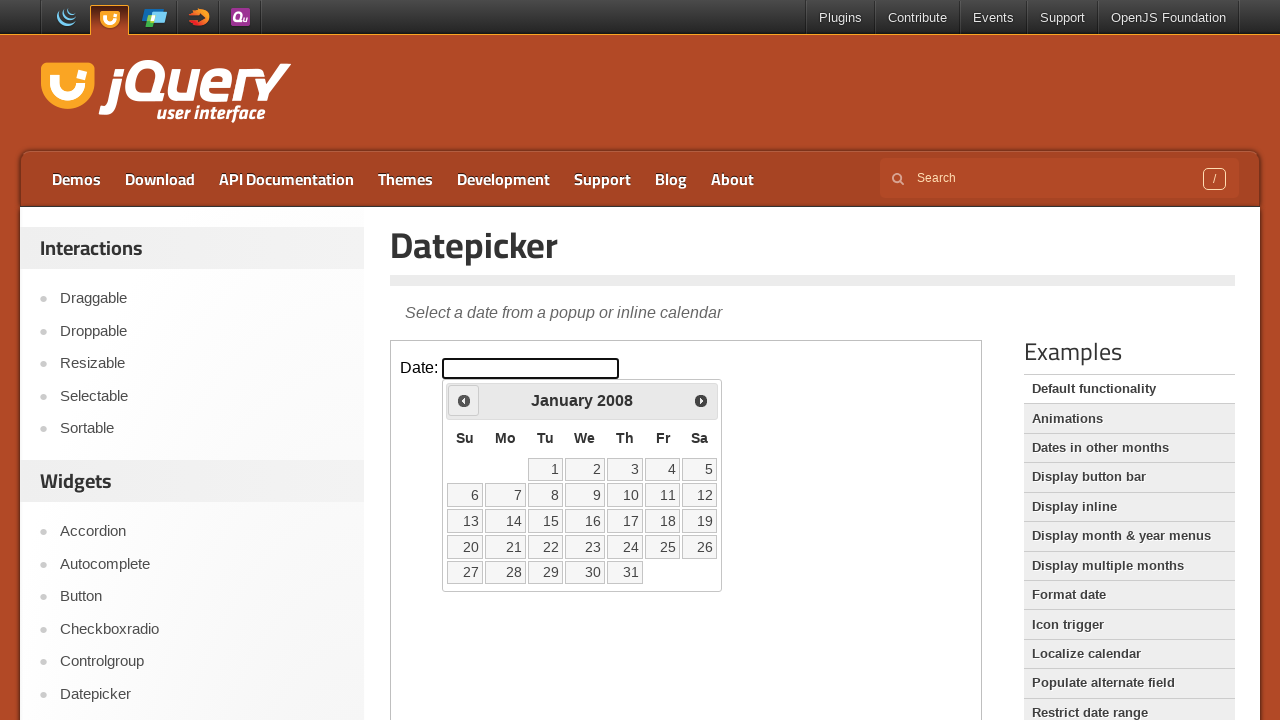

Clicked previous month button (current: January 2008) at (464, 400) on iframe.demo-frame >> internal:control=enter-frame >> .ui-datepicker-prev
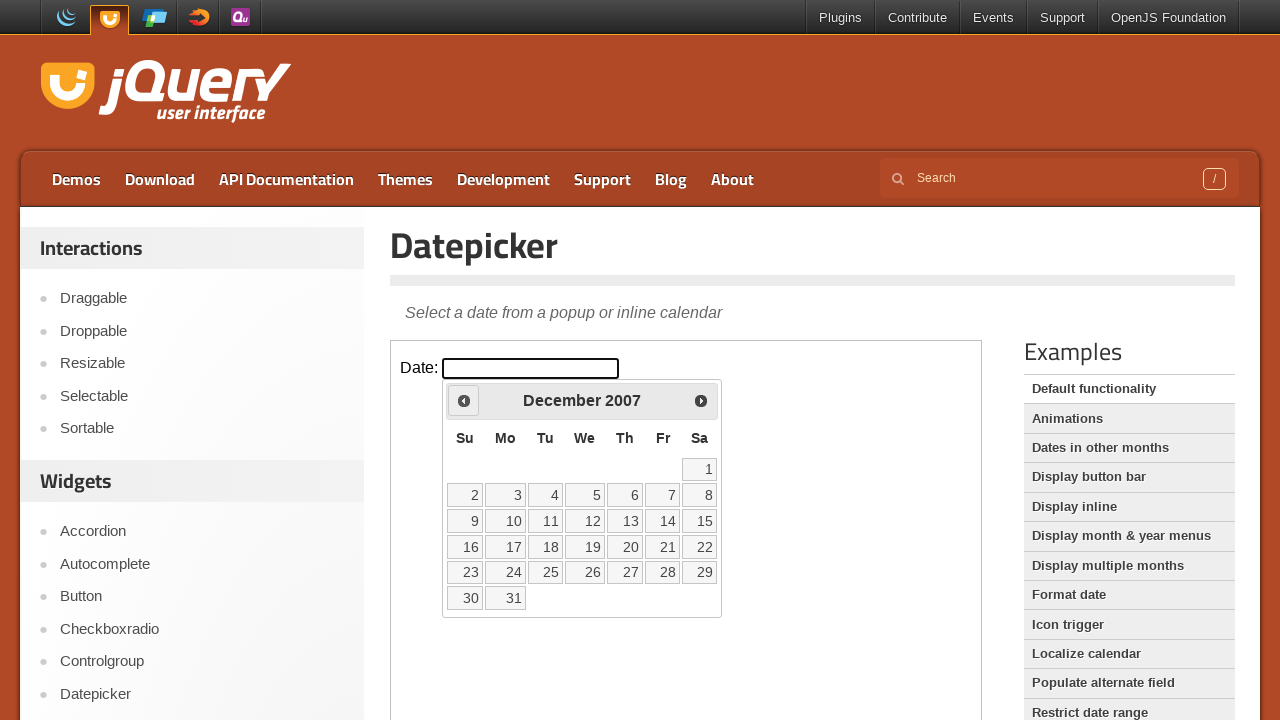

Clicked previous month button (current: December 2007) at (464, 400) on iframe.demo-frame >> internal:control=enter-frame >> .ui-datepicker-prev
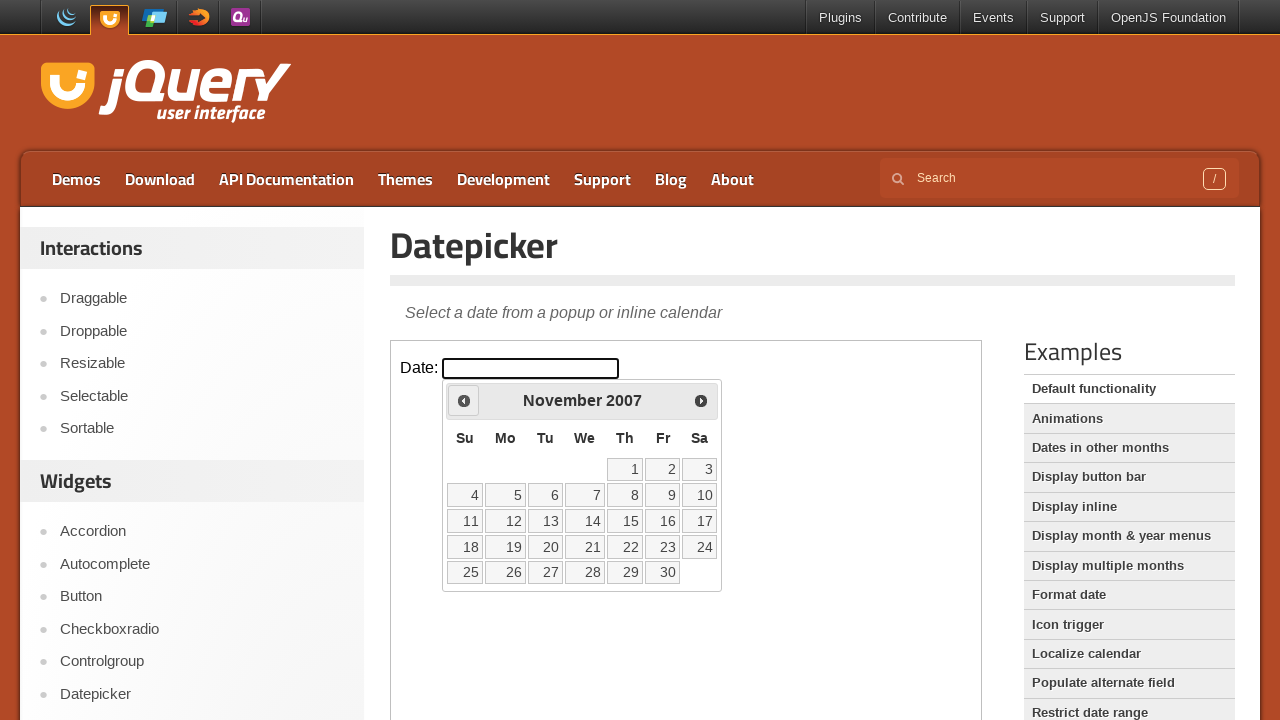

Clicked previous month button (current: November 2007) at (464, 400) on iframe.demo-frame >> internal:control=enter-frame >> .ui-datepicker-prev
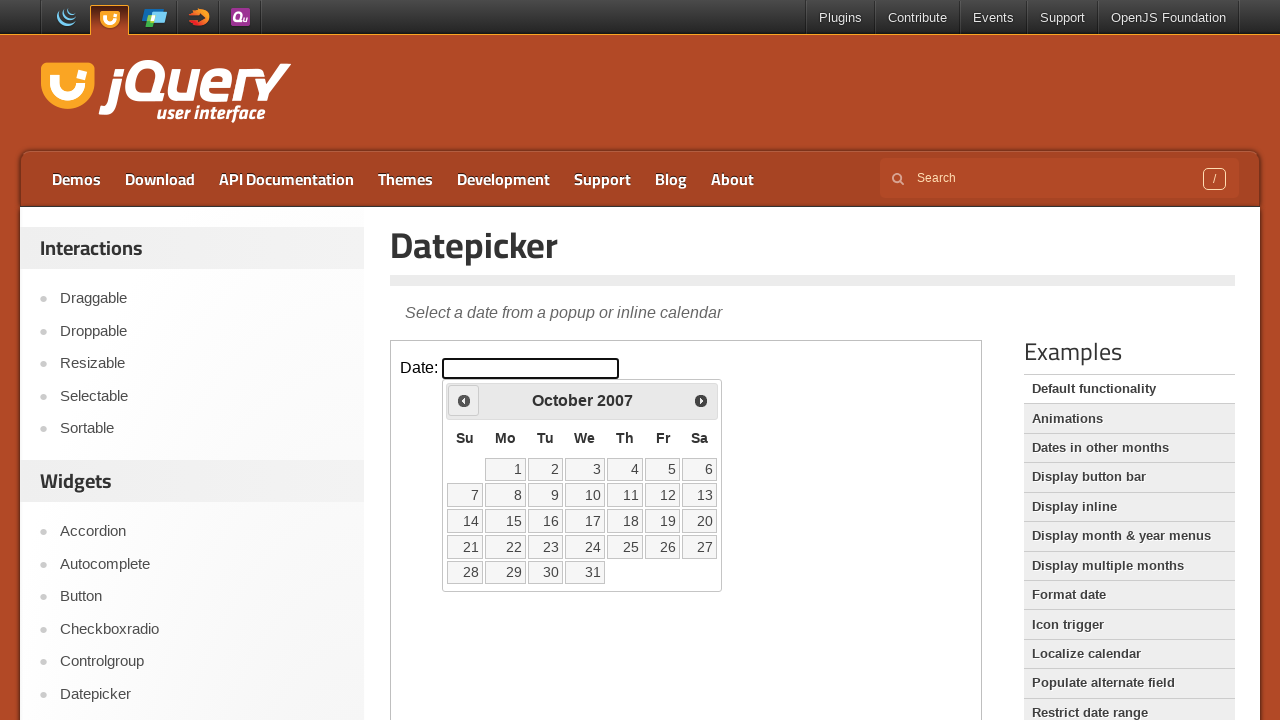

Clicked previous month button (current: October 2007) at (464, 400) on iframe.demo-frame >> internal:control=enter-frame >> .ui-datepicker-prev
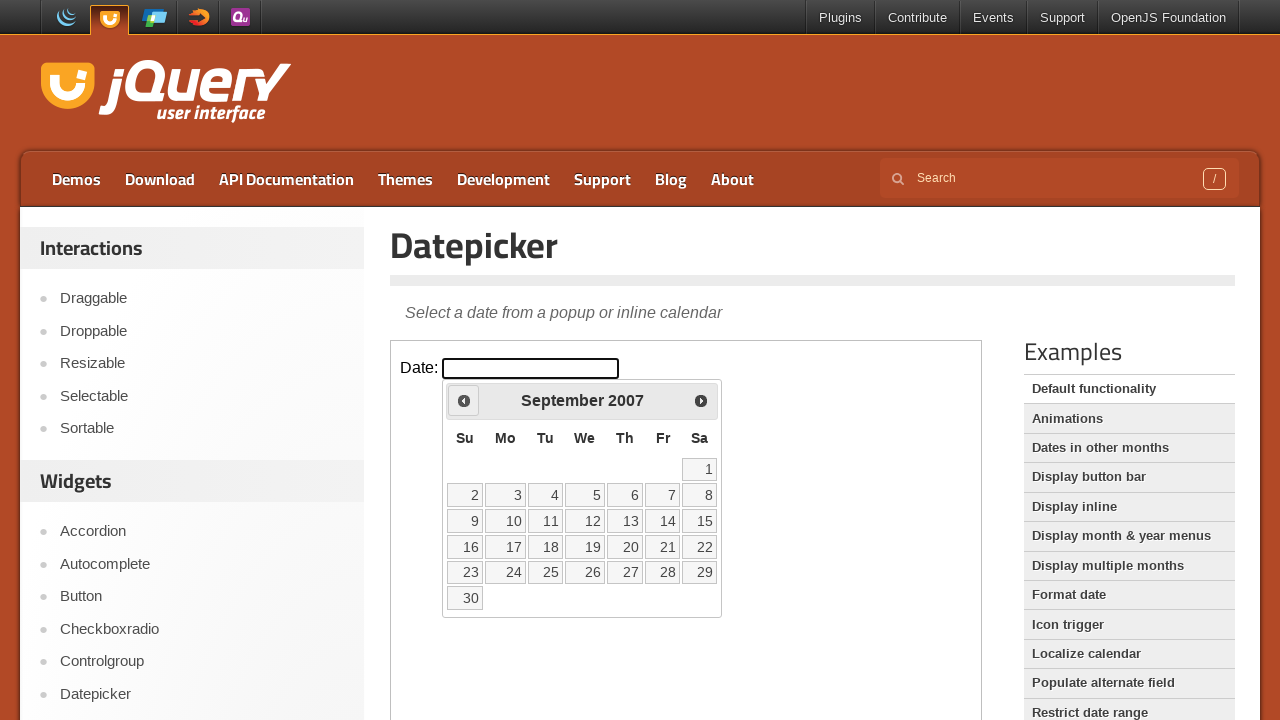

Clicked previous month button (current: September 2007) at (464, 400) on iframe.demo-frame >> internal:control=enter-frame >> .ui-datepicker-prev
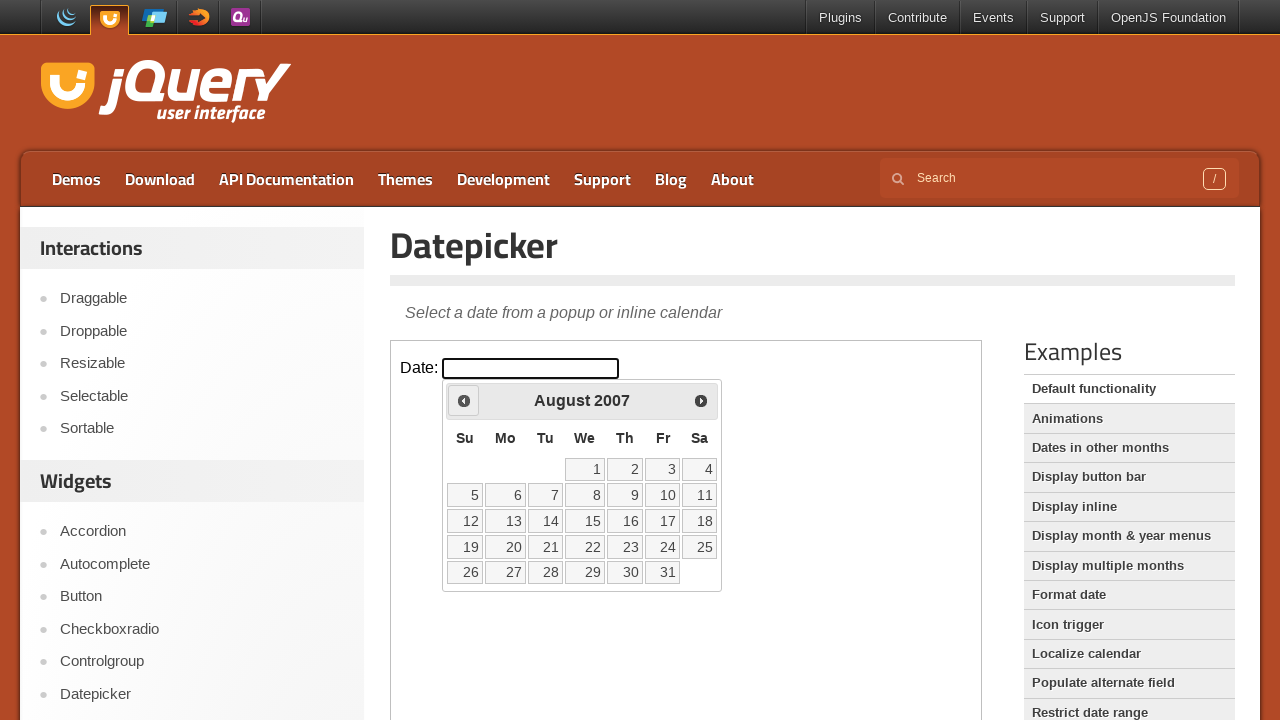

Clicked previous month button (current: August 2007) at (464, 400) on iframe.demo-frame >> internal:control=enter-frame >> .ui-datepicker-prev
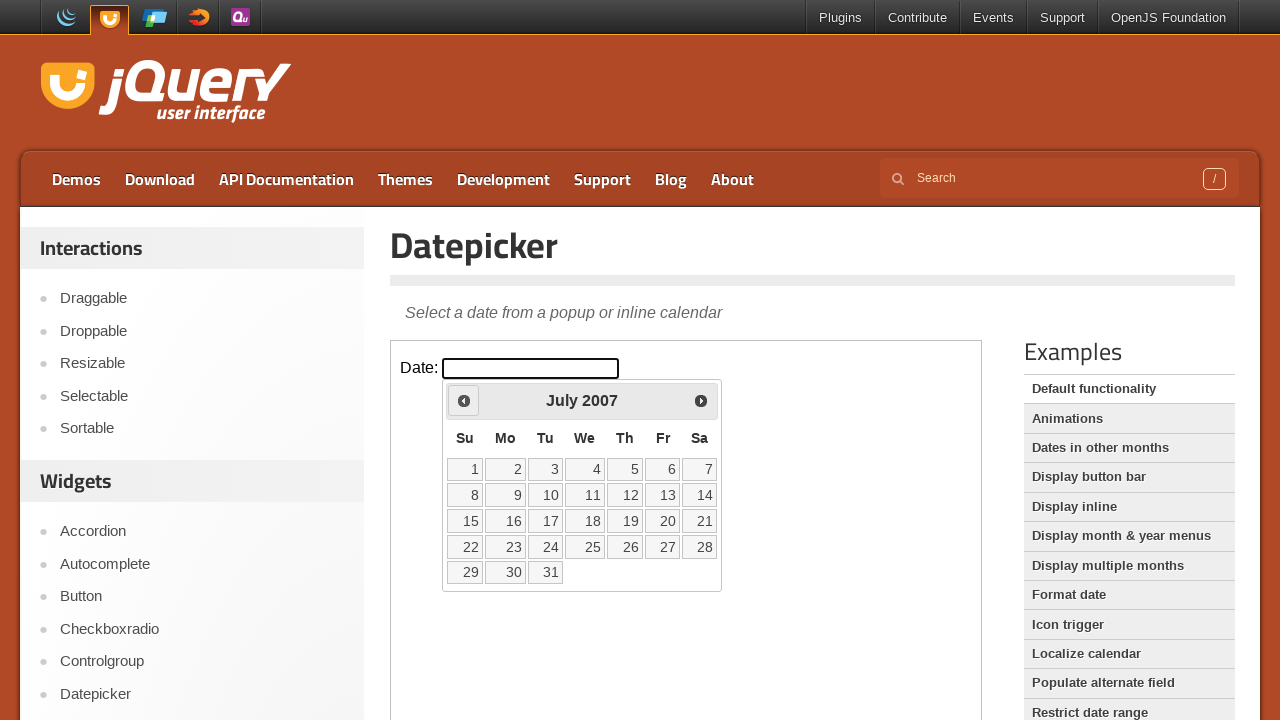

Clicked previous month button (current: July 2007) at (464, 400) on iframe.demo-frame >> internal:control=enter-frame >> .ui-datepicker-prev
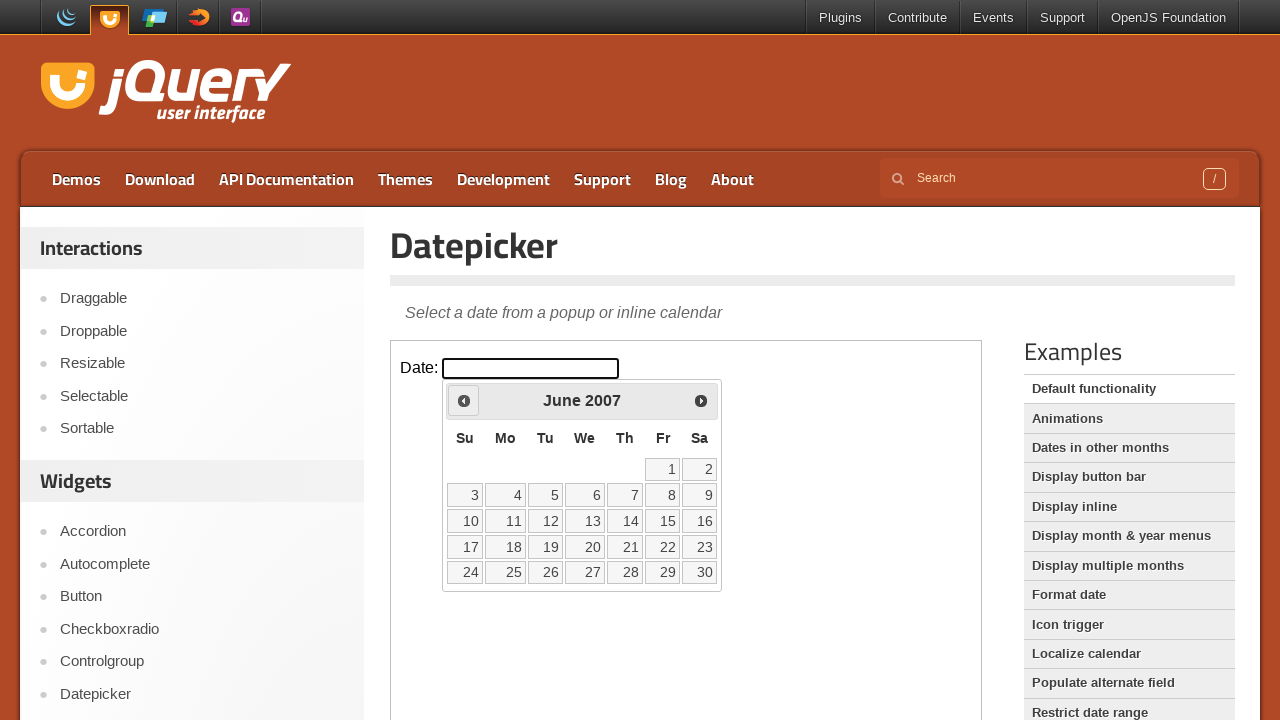

Clicked previous month button (current: June 2007) at (464, 400) on iframe.demo-frame >> internal:control=enter-frame >> .ui-datepicker-prev
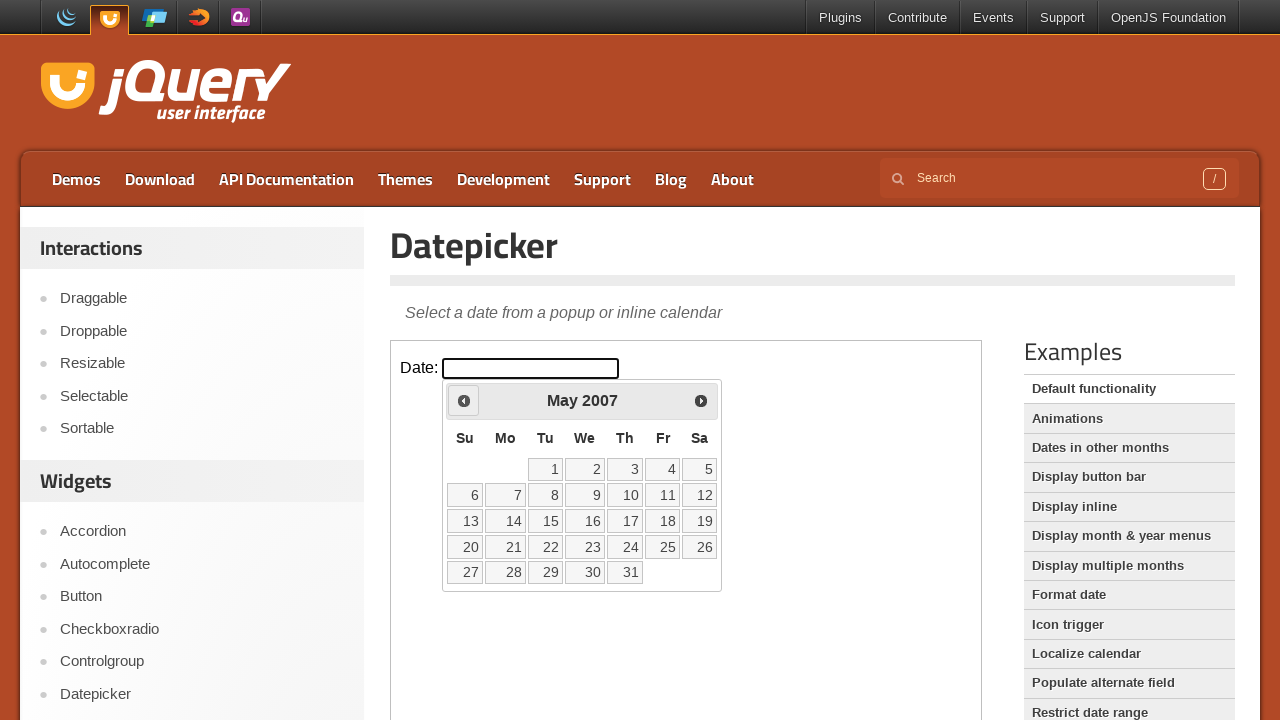

Clicked previous month button (current: May 2007) at (464, 400) on iframe.demo-frame >> internal:control=enter-frame >> .ui-datepicker-prev
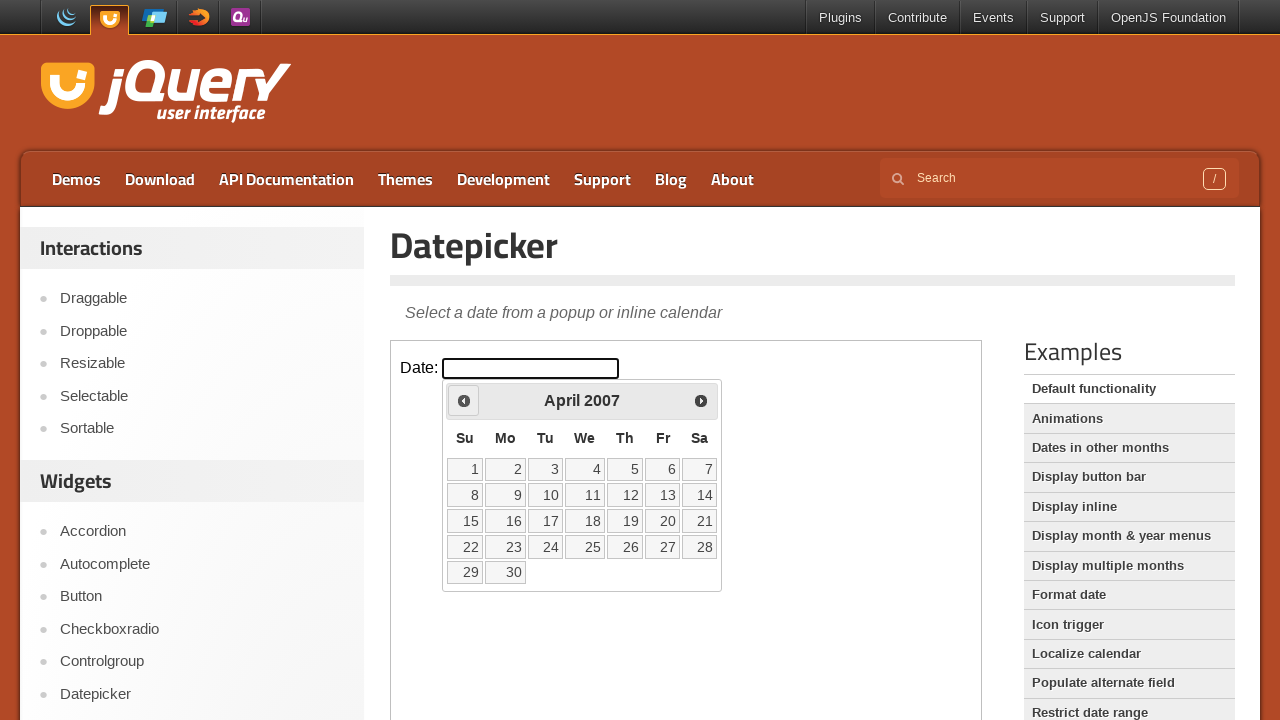

Clicked previous month button (current: April 2007) at (464, 400) on iframe.demo-frame >> internal:control=enter-frame >> .ui-datepicker-prev
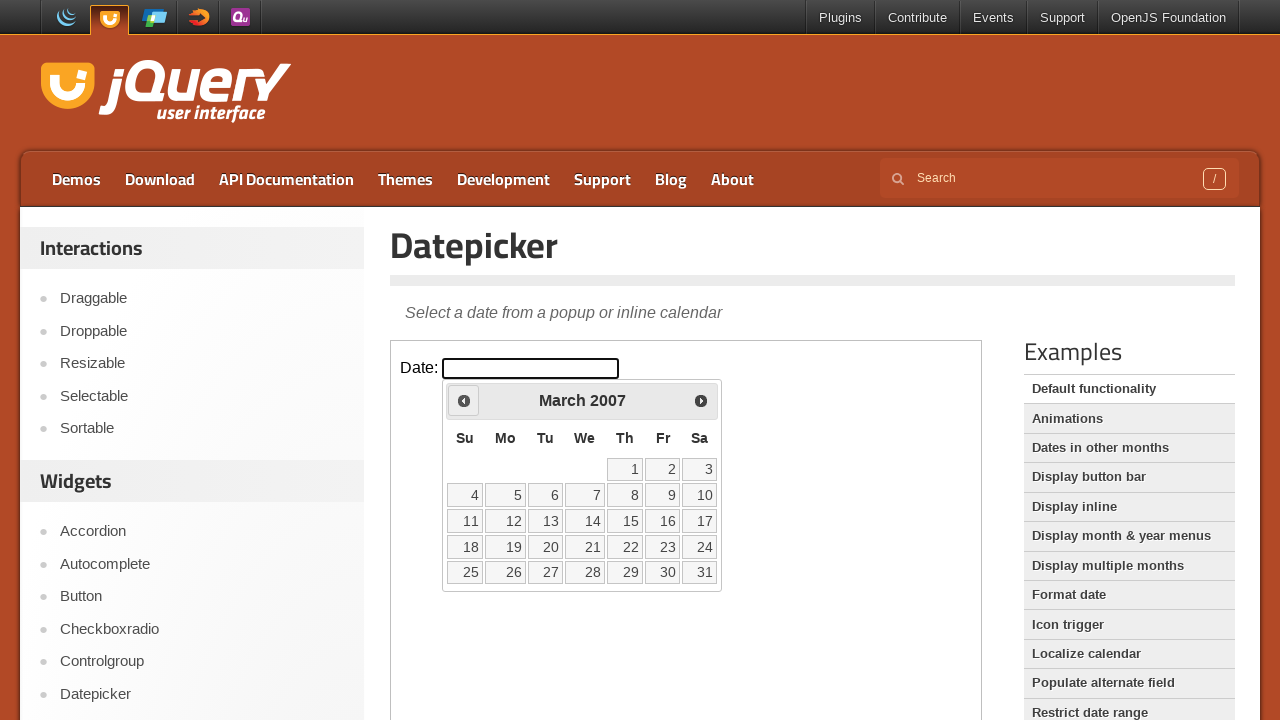

Clicked previous month button (current: March 2007) at (464, 400) on iframe.demo-frame >> internal:control=enter-frame >> .ui-datepicker-prev
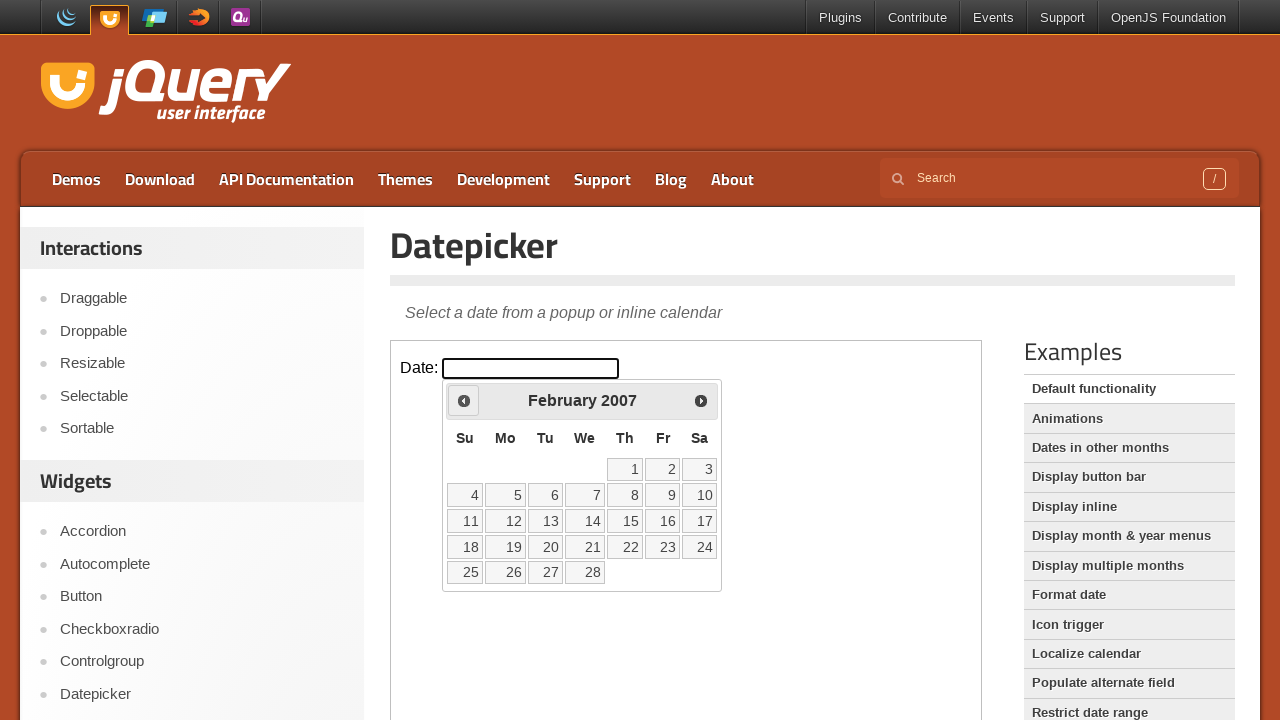

Clicked previous month button (current: February 2007) at (464, 400) on iframe.demo-frame >> internal:control=enter-frame >> .ui-datepicker-prev
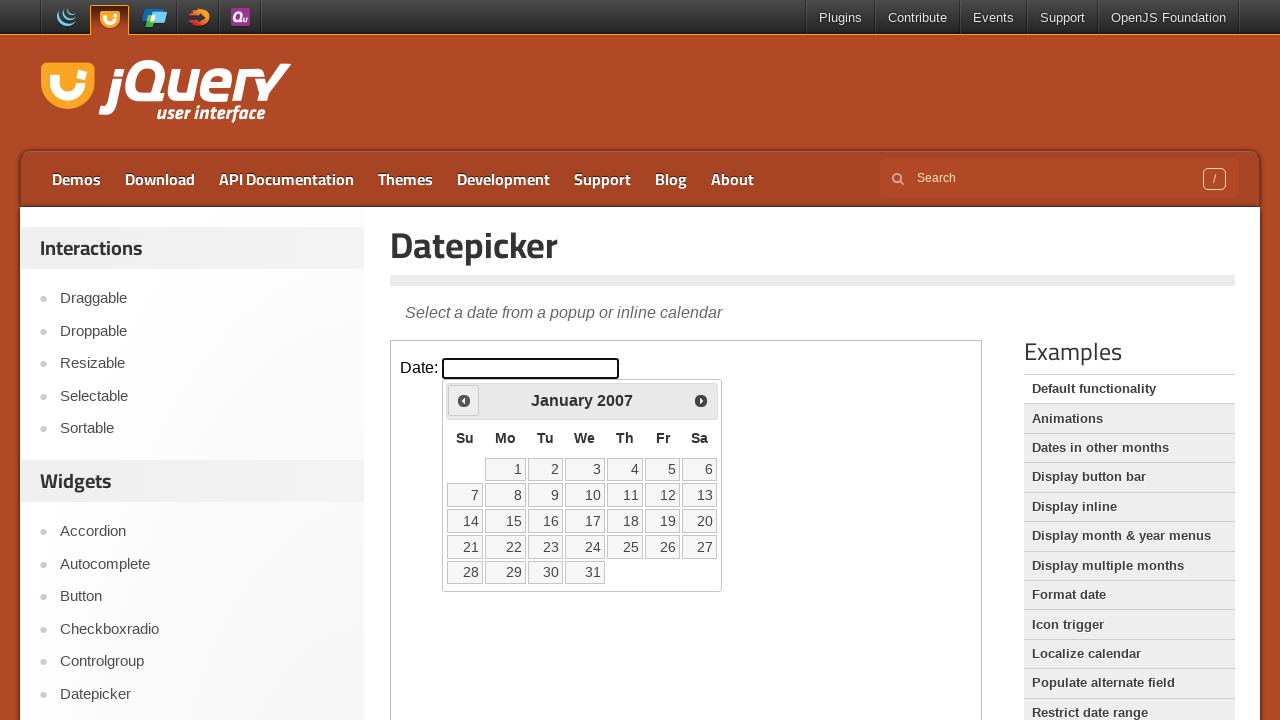

Clicked previous month button (current: January 2007) at (464, 400) on iframe.demo-frame >> internal:control=enter-frame >> .ui-datepicker-prev
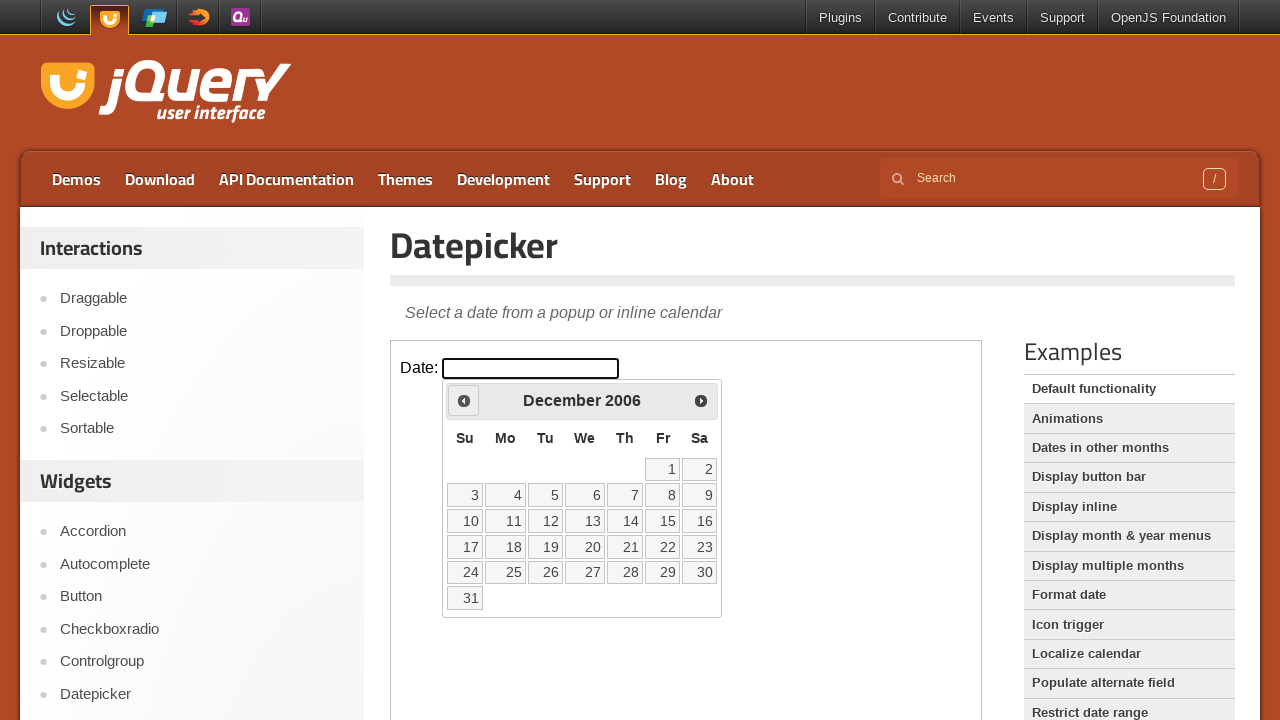

Clicked previous month button (current: December 2006) at (464, 400) on iframe.demo-frame >> internal:control=enter-frame >> .ui-datepicker-prev
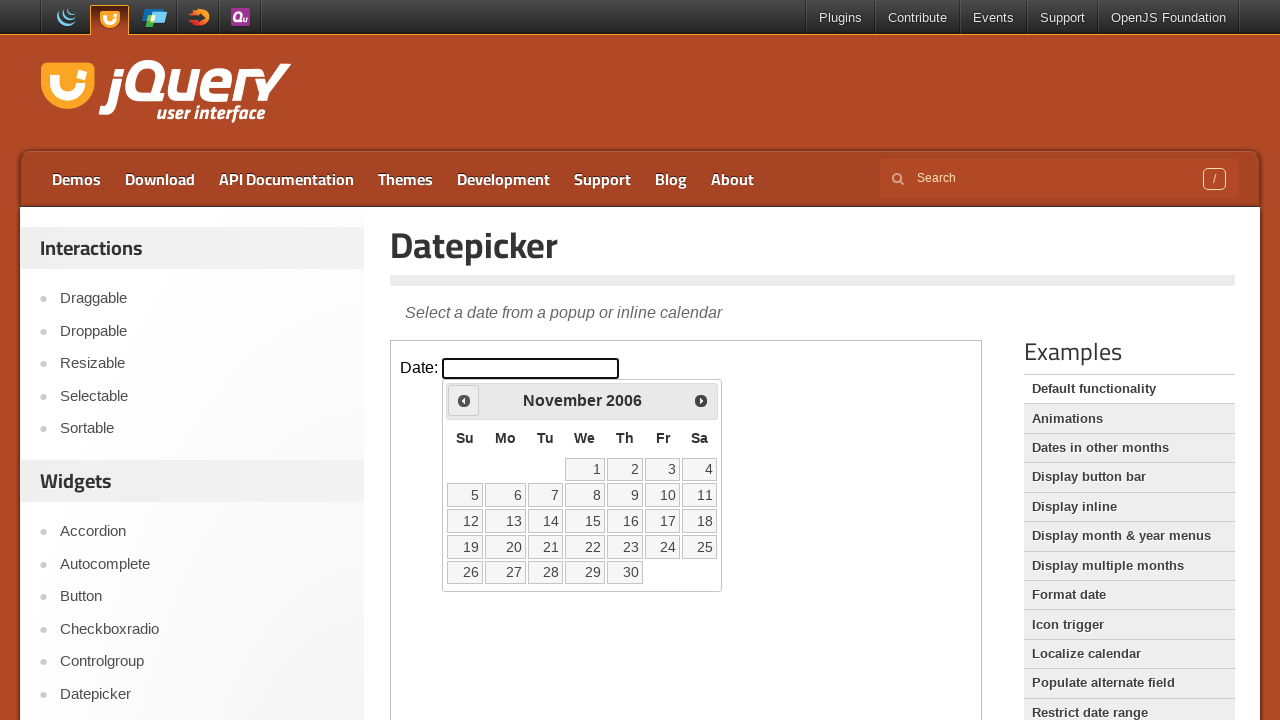

Clicked previous month button (current: November 2006) at (464, 400) on iframe.demo-frame >> internal:control=enter-frame >> .ui-datepicker-prev
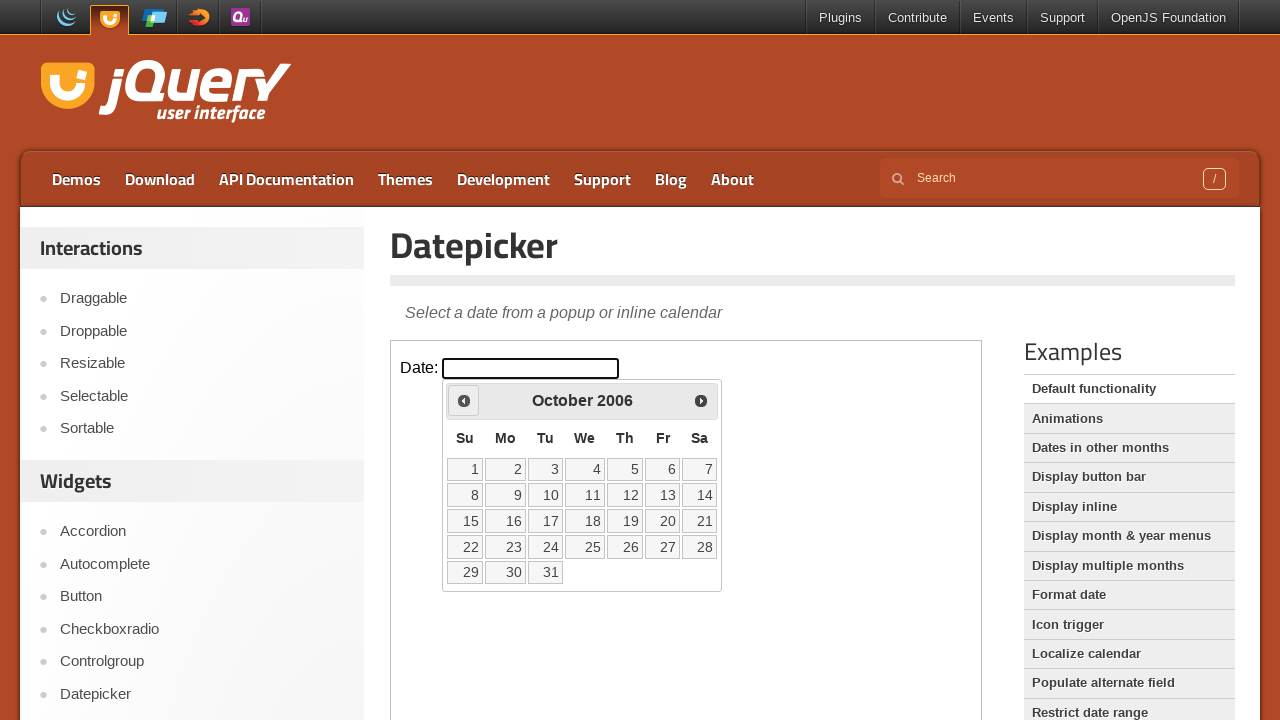

Clicked previous month button (current: October 2006) at (464, 400) on iframe.demo-frame >> internal:control=enter-frame >> .ui-datepicker-prev
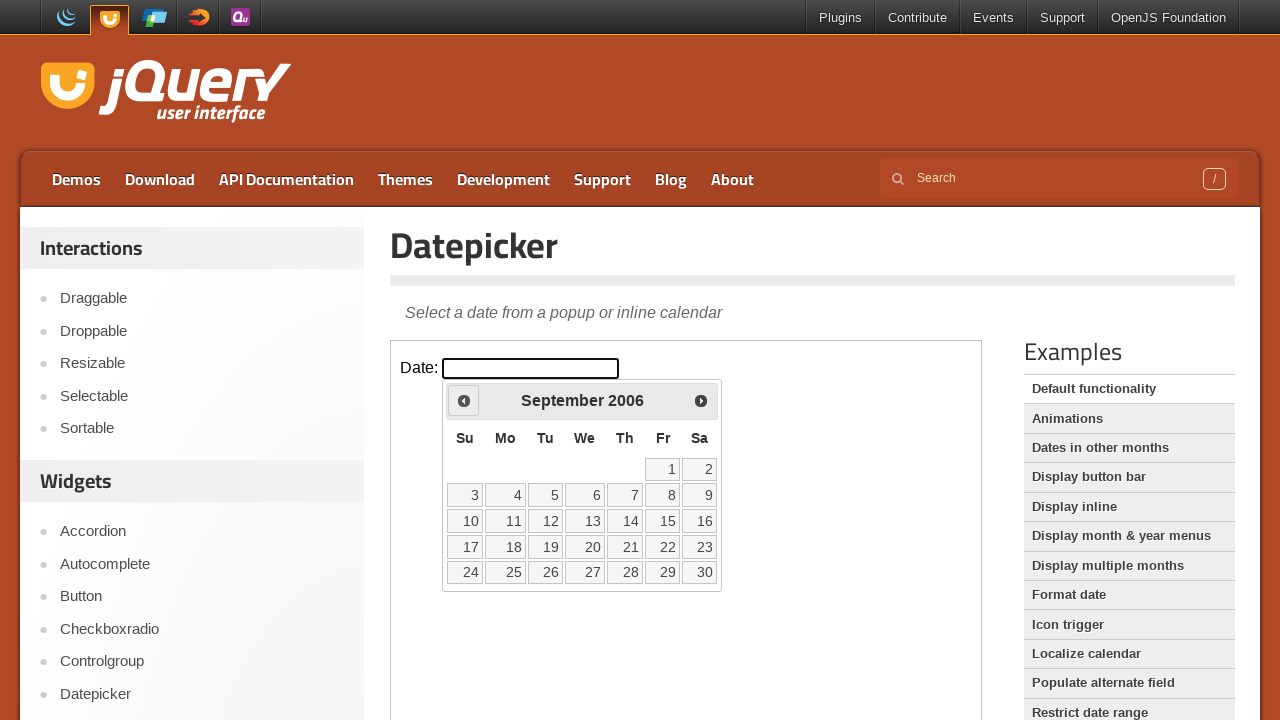

Clicked previous month button (current: September 2006) at (464, 400) on iframe.demo-frame >> internal:control=enter-frame >> .ui-datepicker-prev
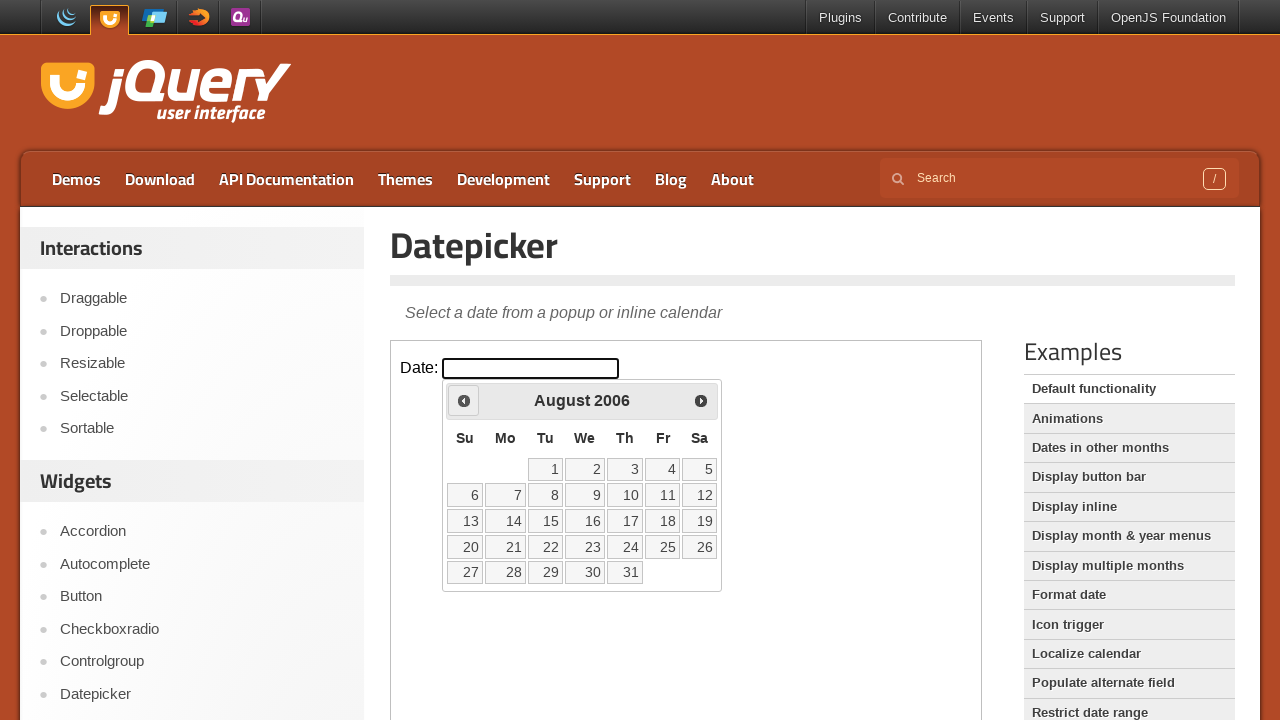

Clicked previous month button (current: August 2006) at (464, 400) on iframe.demo-frame >> internal:control=enter-frame >> .ui-datepicker-prev
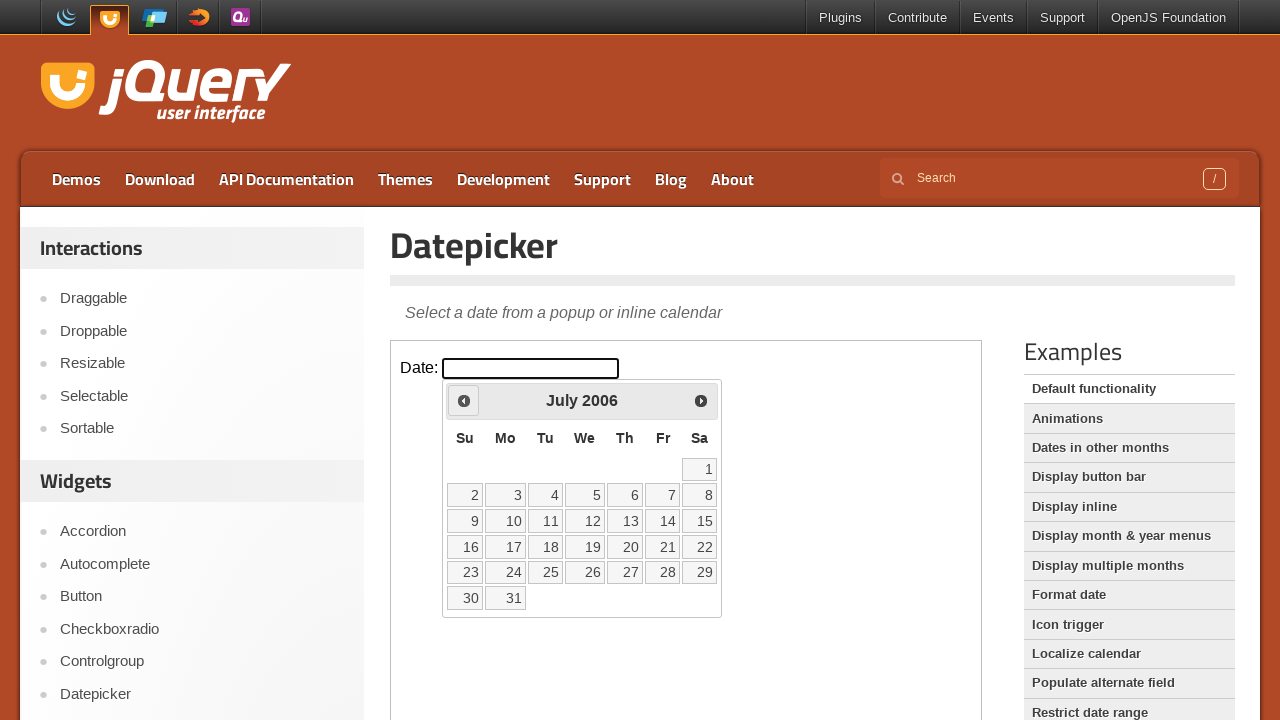

Clicked previous month button (current: July 2006) at (464, 400) on iframe.demo-frame >> internal:control=enter-frame >> .ui-datepicker-prev
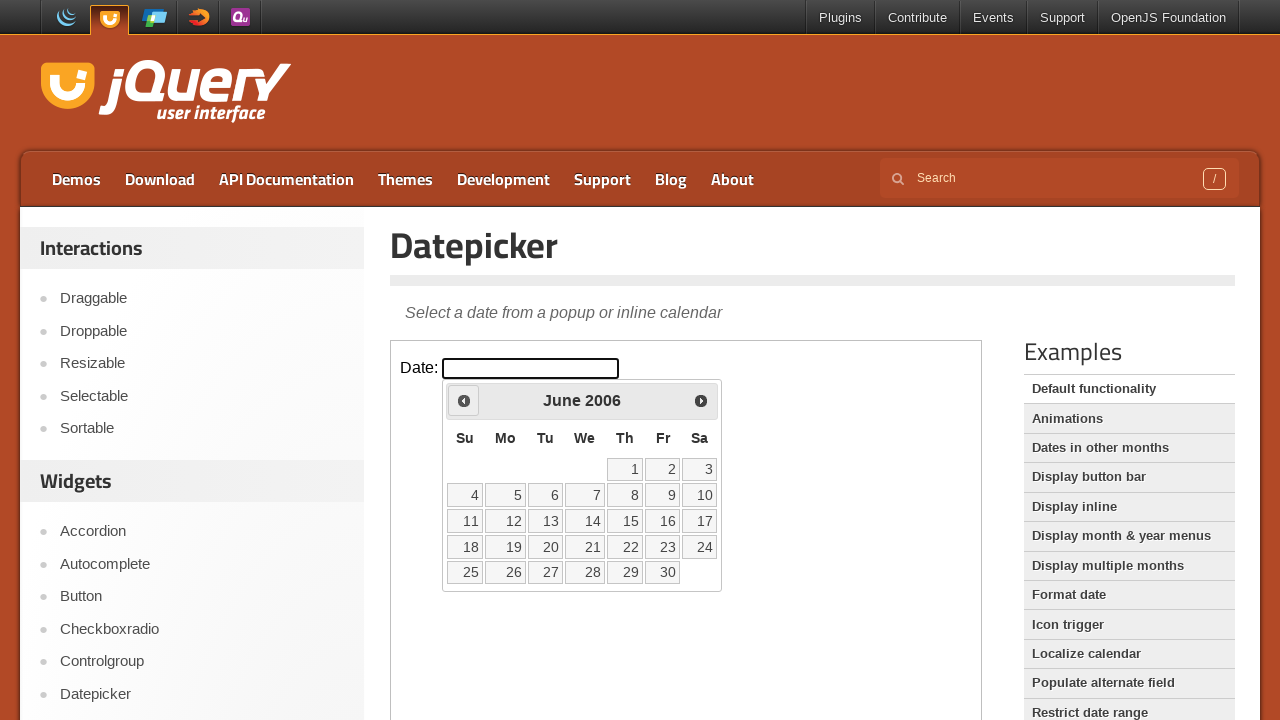

Clicked previous month button (current: June 2006) at (464, 400) on iframe.demo-frame >> internal:control=enter-frame >> .ui-datepicker-prev
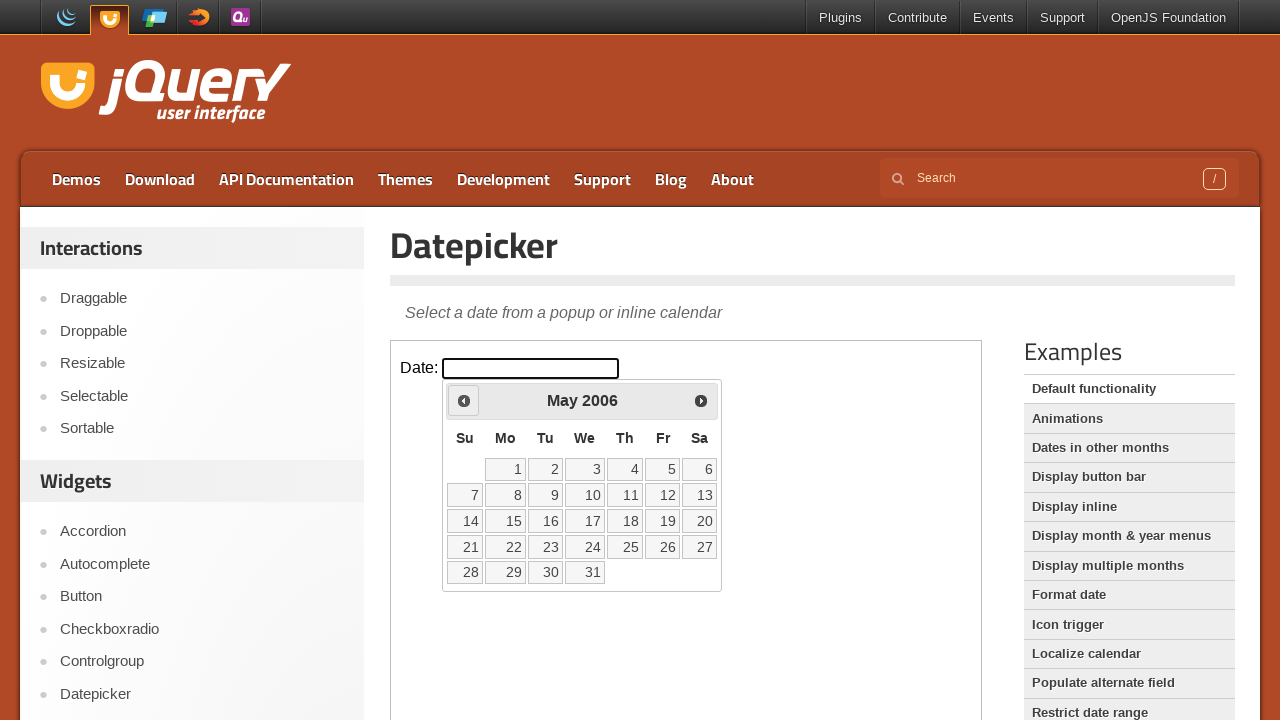

Clicked previous month button (current: May 2006) at (464, 400) on iframe.demo-frame >> internal:control=enter-frame >> .ui-datepicker-prev
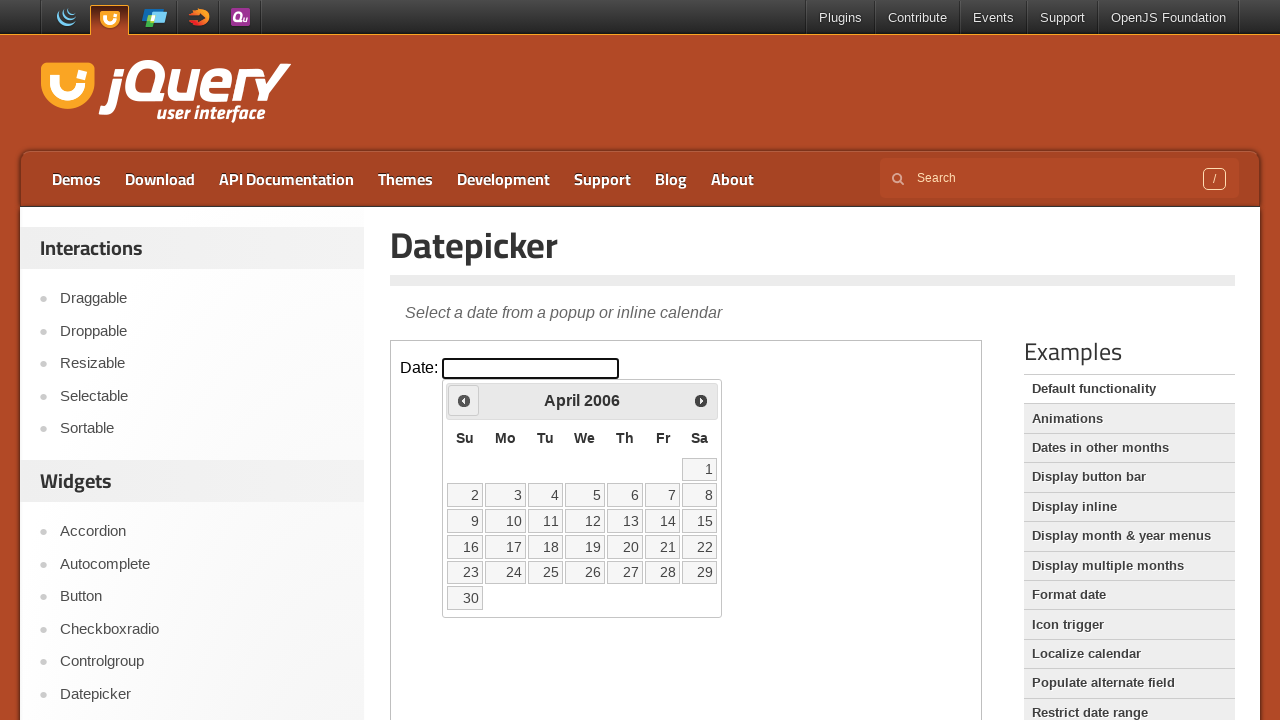

Clicked previous month button (current: April 2006) at (464, 400) on iframe.demo-frame >> internal:control=enter-frame >> .ui-datepicker-prev
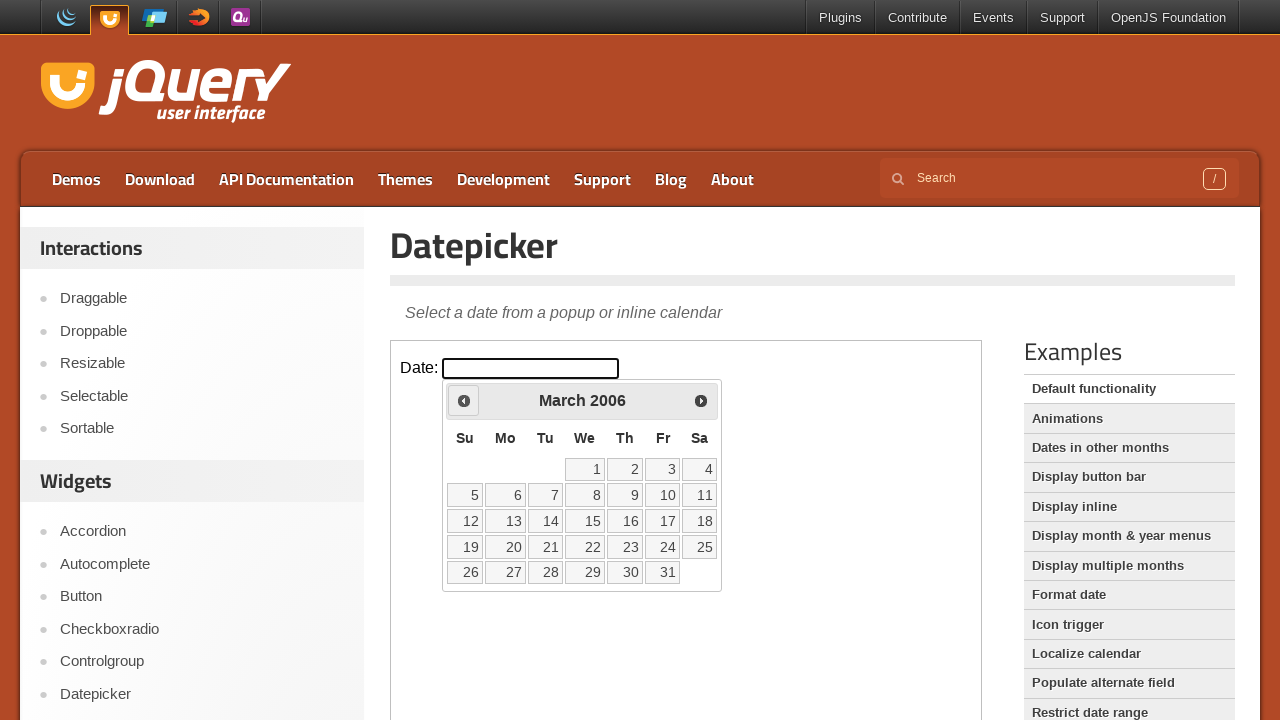

Clicked previous month button (current: March 2006) at (464, 400) on iframe.demo-frame >> internal:control=enter-frame >> .ui-datepicker-prev
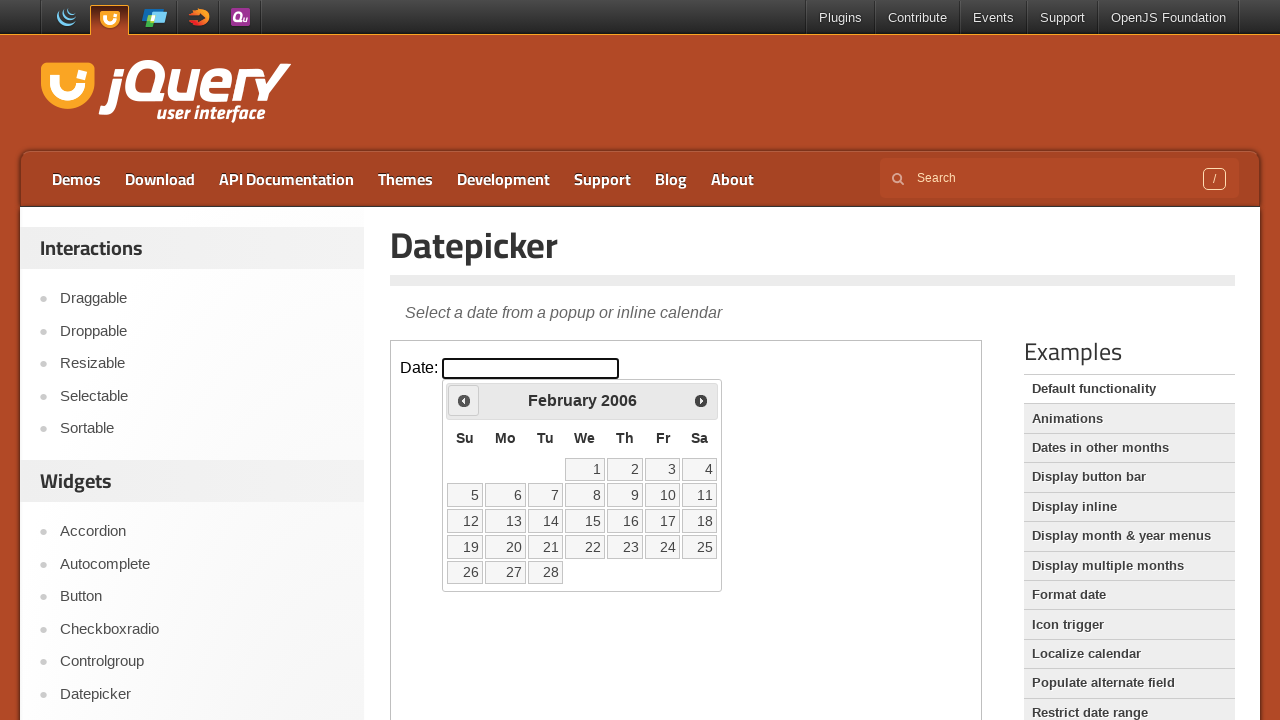

Clicked previous month button (current: February 2006) at (464, 400) on iframe.demo-frame >> internal:control=enter-frame >> .ui-datepicker-prev
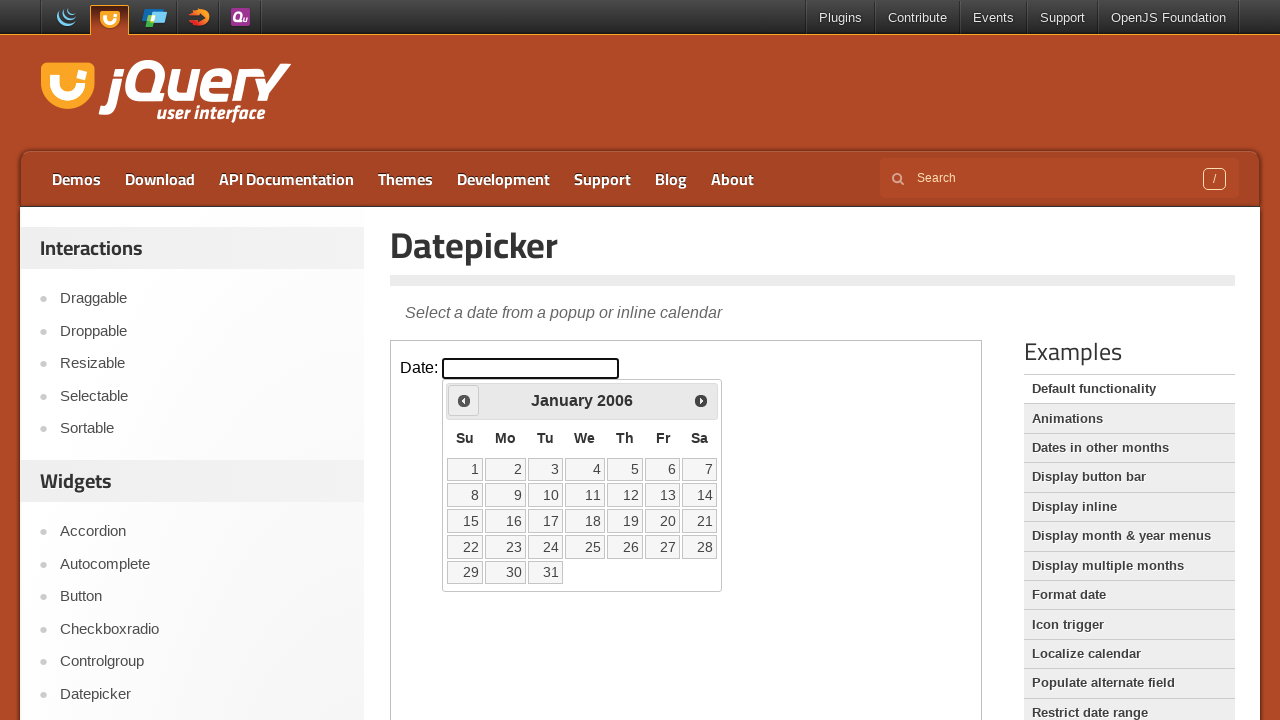

Clicked previous month button (current: January 2006) at (464, 400) on iframe.demo-frame >> internal:control=enter-frame >> .ui-datepicker-prev
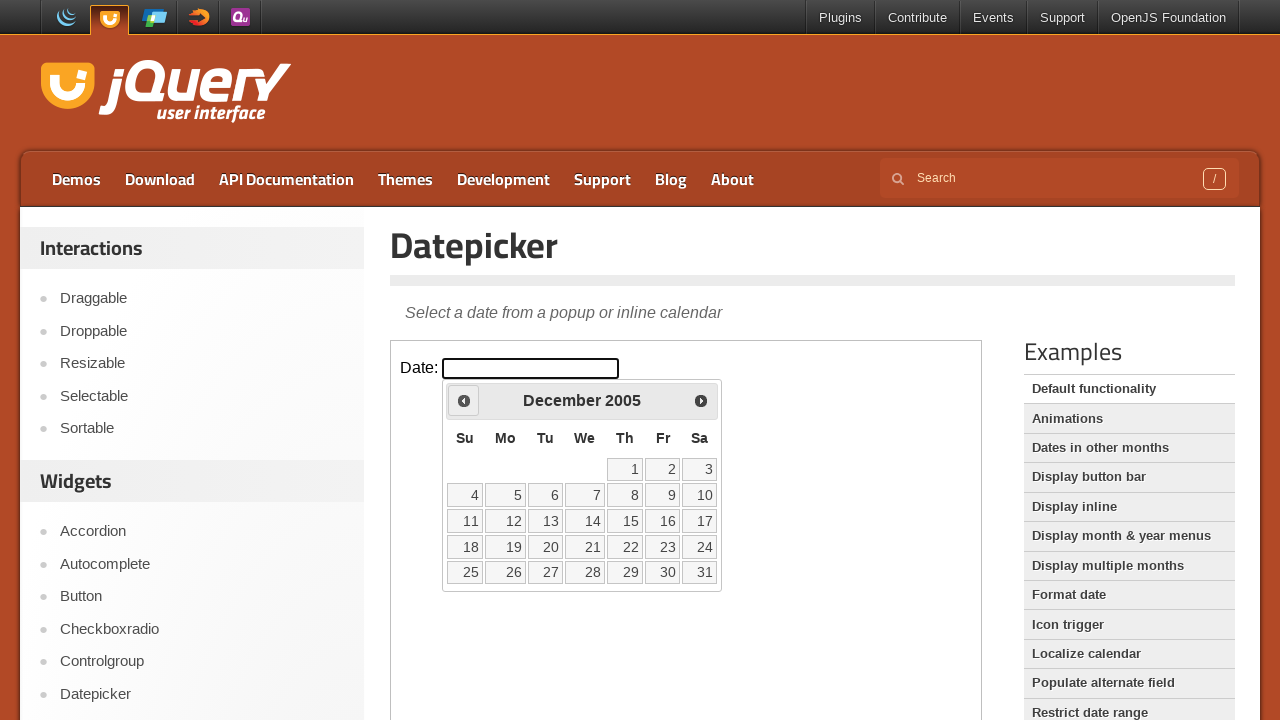

Clicked previous month button (current: December 2005) at (464, 400) on iframe.demo-frame >> internal:control=enter-frame >> .ui-datepicker-prev
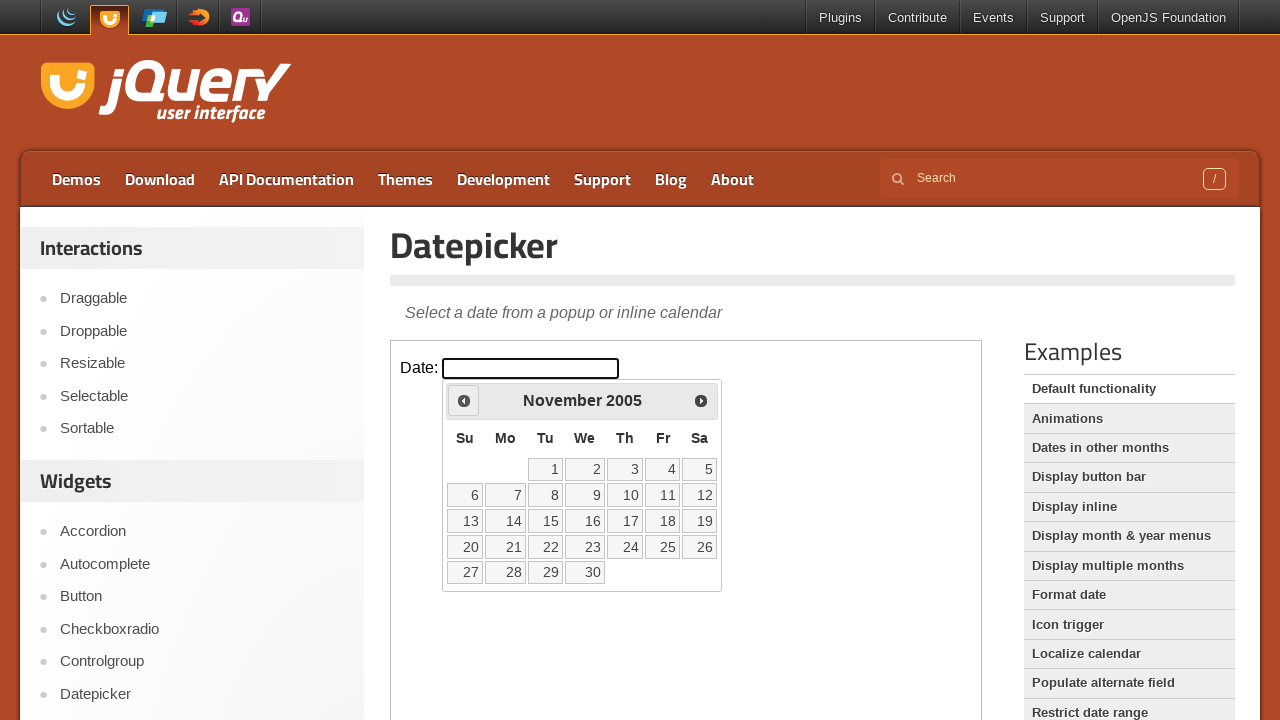

Clicked previous month button (current: November 2005) at (464, 400) on iframe.demo-frame >> internal:control=enter-frame >> .ui-datepicker-prev
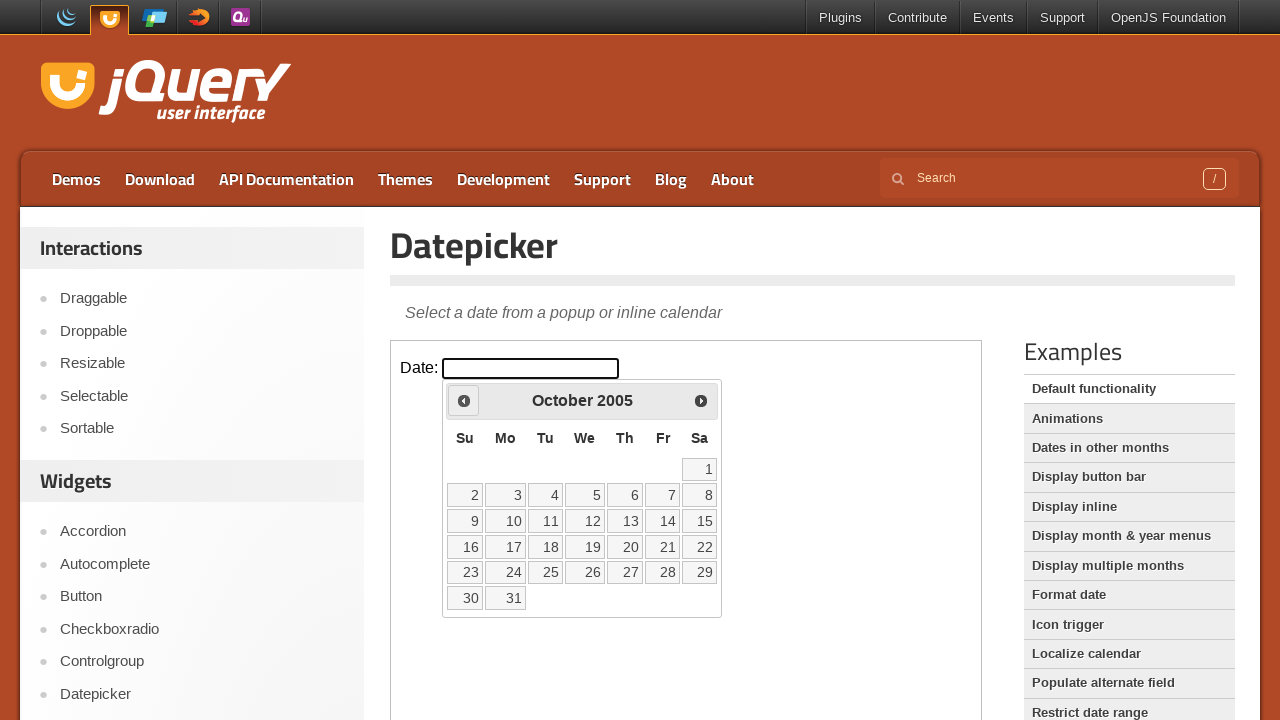

Clicked previous month button (current: October 2005) at (464, 400) on iframe.demo-frame >> internal:control=enter-frame >> .ui-datepicker-prev
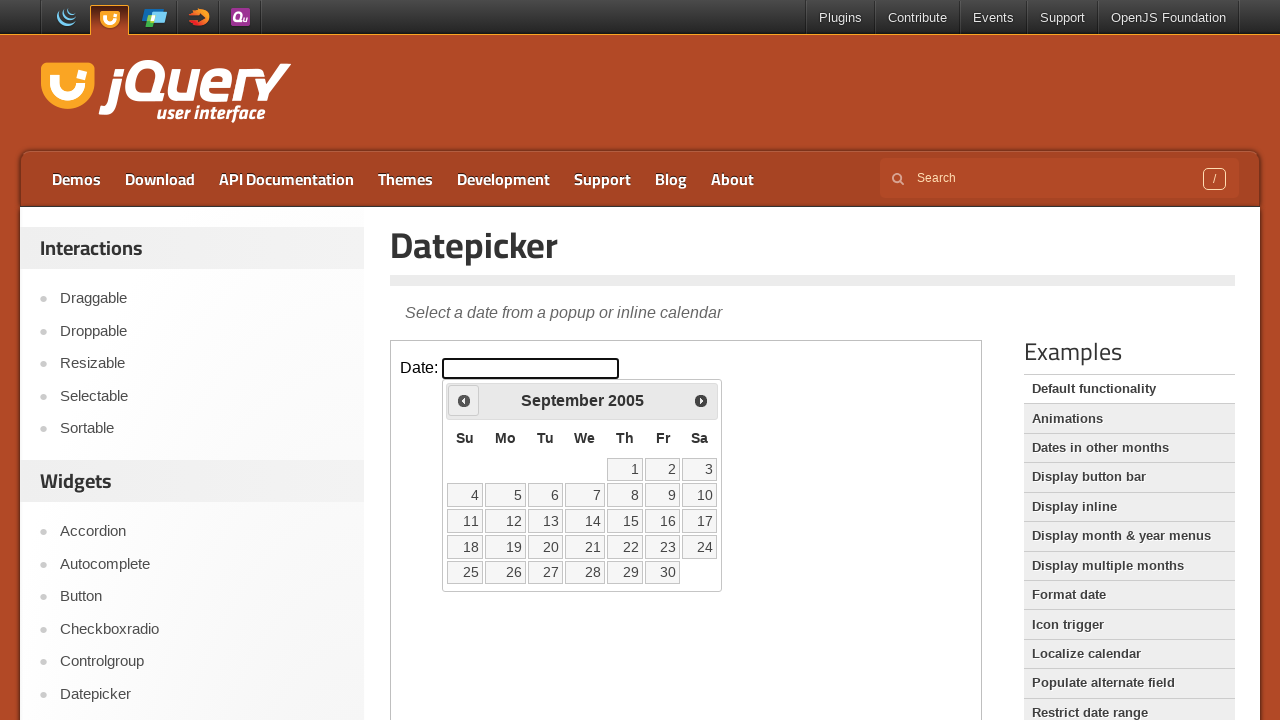

Clicked previous month button (current: September 2005) at (464, 400) on iframe.demo-frame >> internal:control=enter-frame >> .ui-datepicker-prev
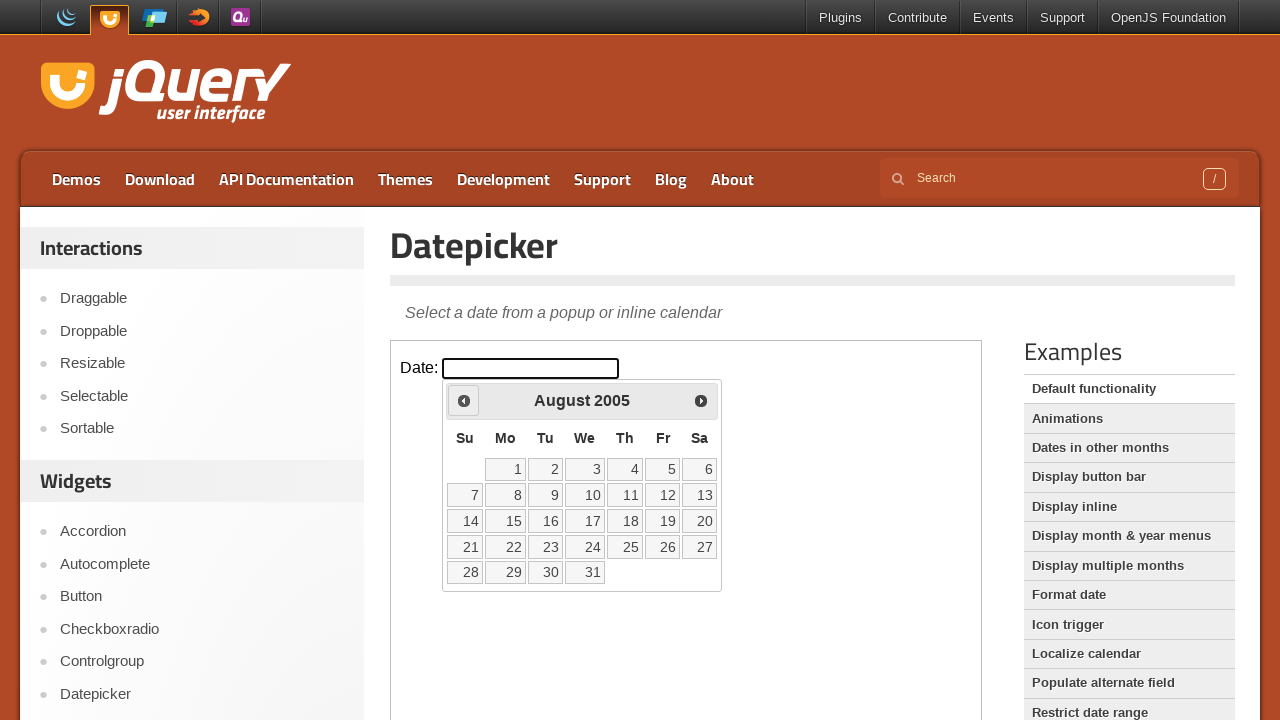

Clicked previous month button (current: August 2005) at (464, 400) on iframe.demo-frame >> internal:control=enter-frame >> .ui-datepicker-prev
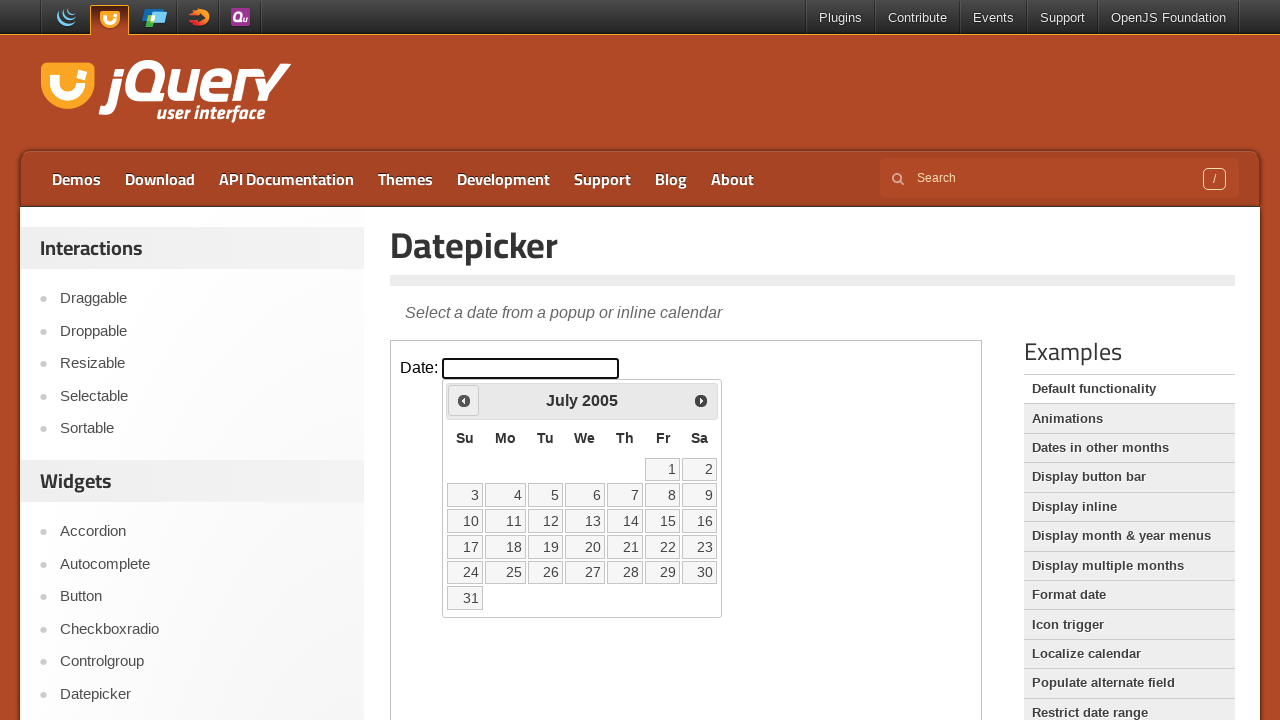

Clicked previous month button (current: July 2005) at (464, 400) on iframe.demo-frame >> internal:control=enter-frame >> .ui-datepicker-prev
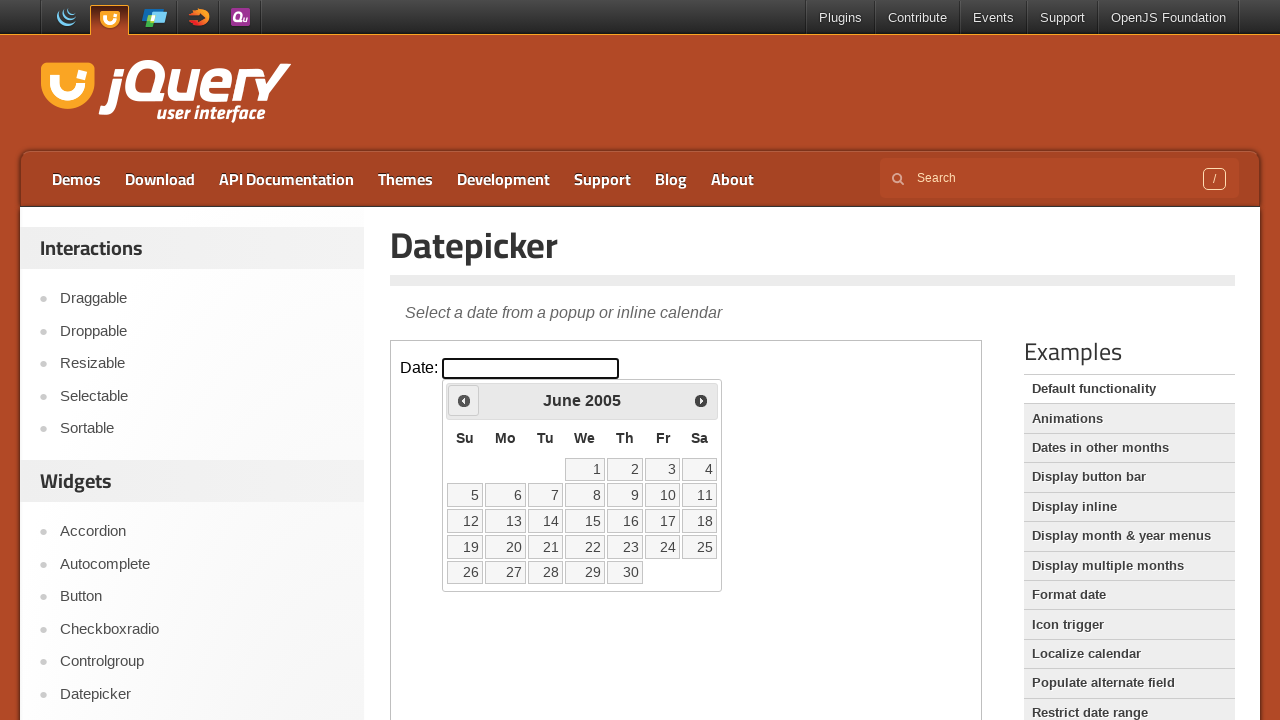

Clicked previous month button (current: June 2005) at (464, 400) on iframe.demo-frame >> internal:control=enter-frame >> .ui-datepicker-prev
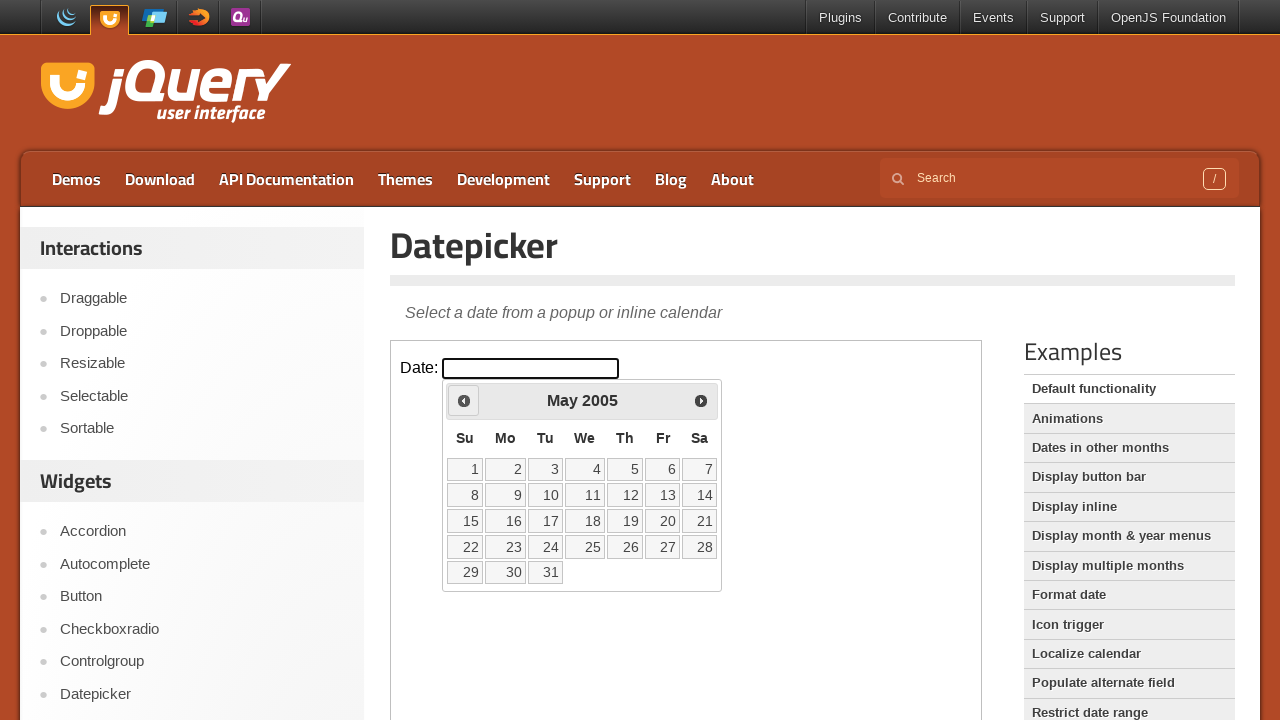

Clicked previous month button (current: May 2005) at (464, 400) on iframe.demo-frame >> internal:control=enter-frame >> .ui-datepicker-prev
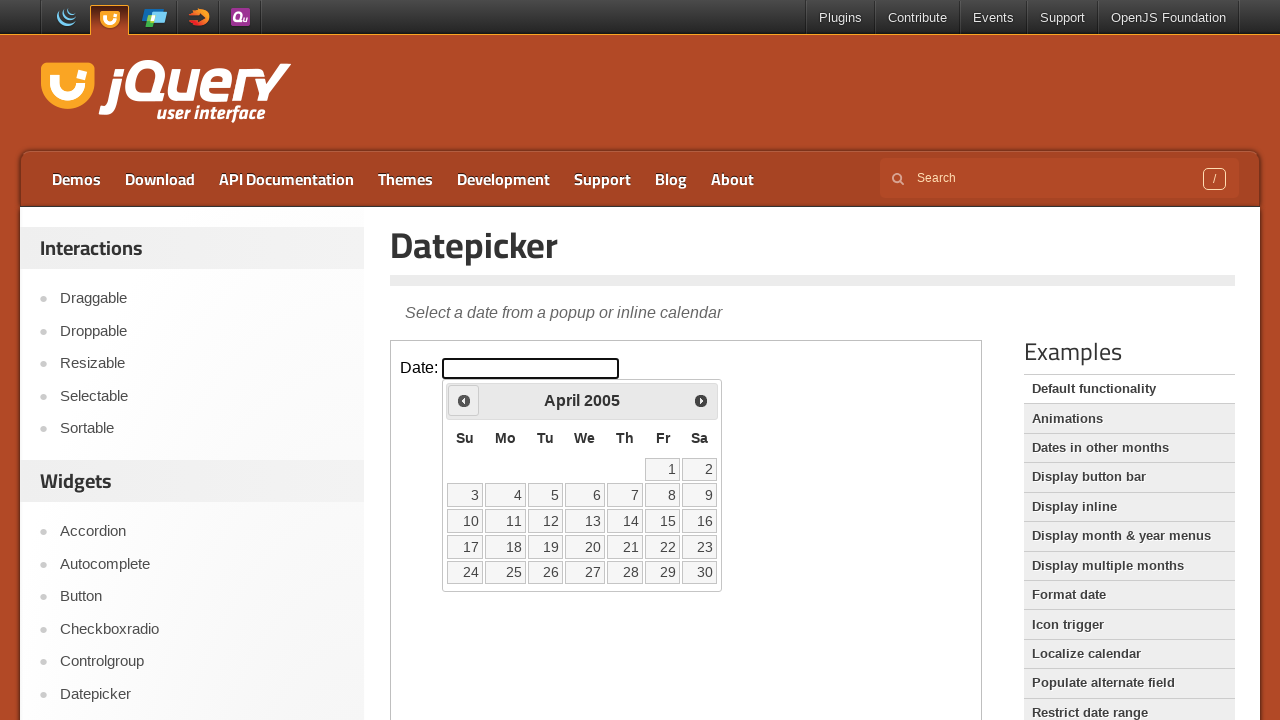

Clicked previous month button (current: April 2005) at (464, 400) on iframe.demo-frame >> internal:control=enter-frame >> .ui-datepicker-prev
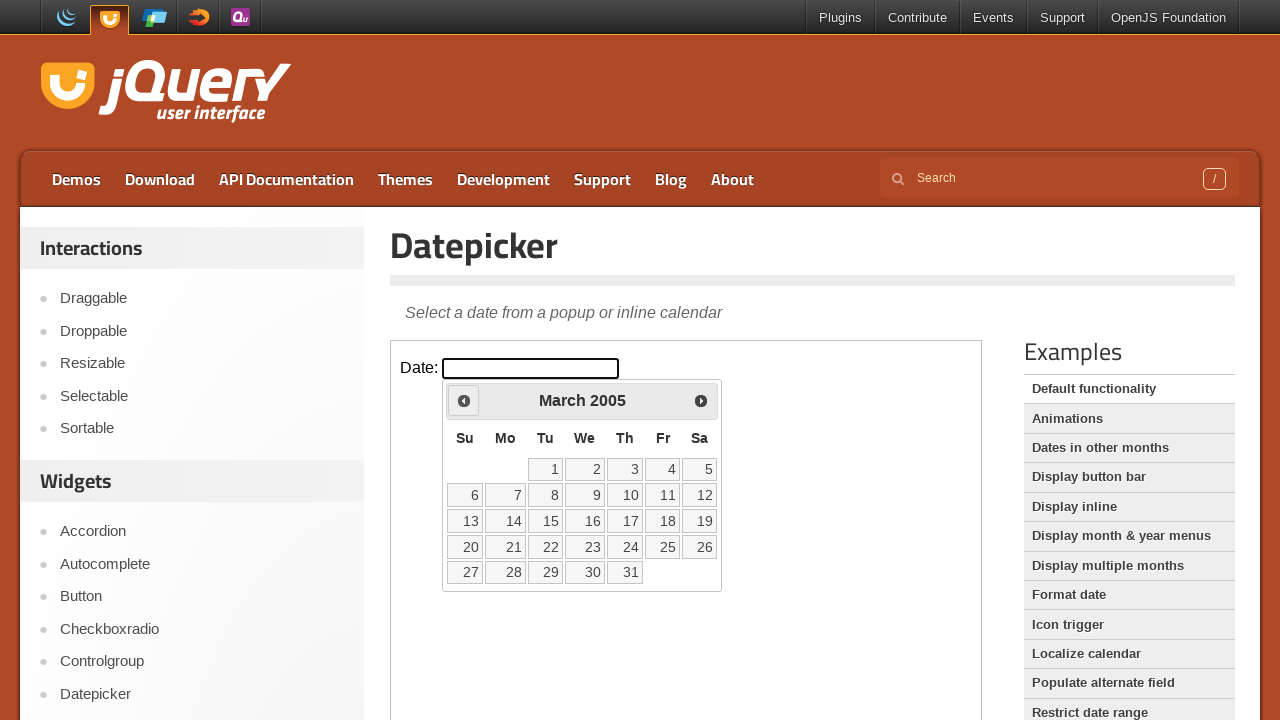

Clicked previous month button (current: March 2005) at (464, 400) on iframe.demo-frame >> internal:control=enter-frame >> .ui-datepicker-prev
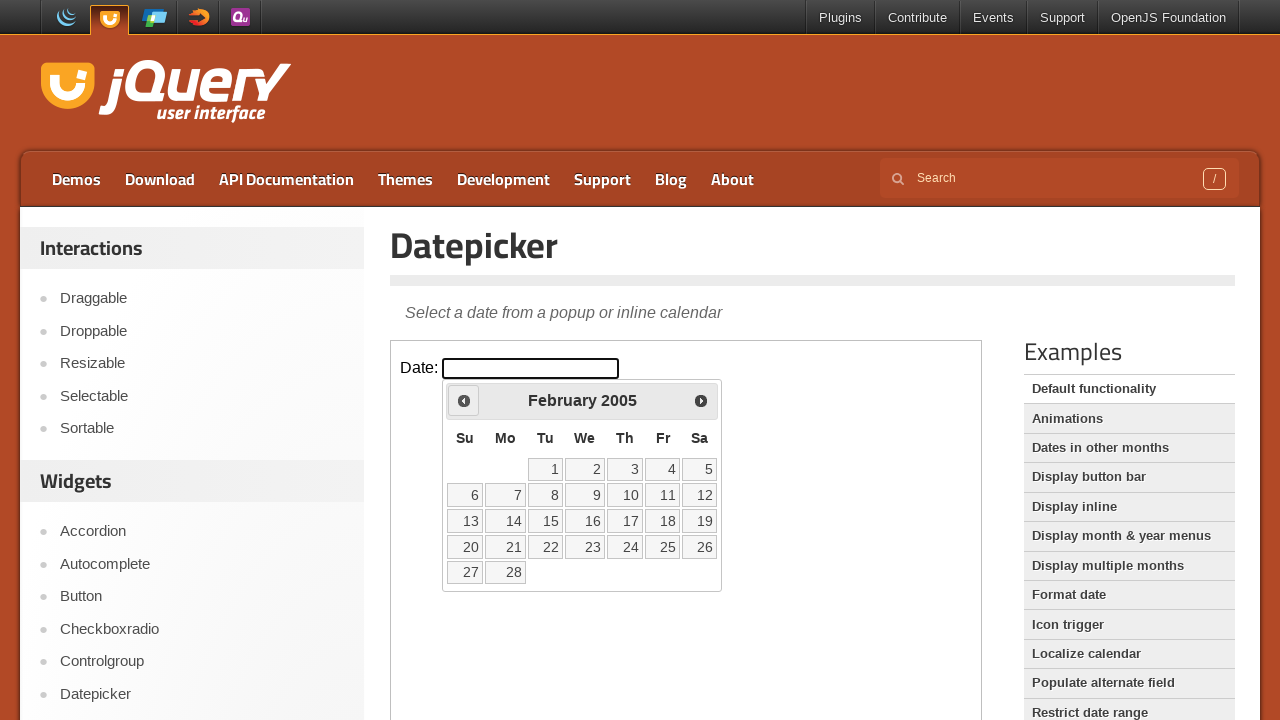

Clicked previous month button (current: February 2005) at (464, 400) on iframe.demo-frame >> internal:control=enter-frame >> .ui-datepicker-prev
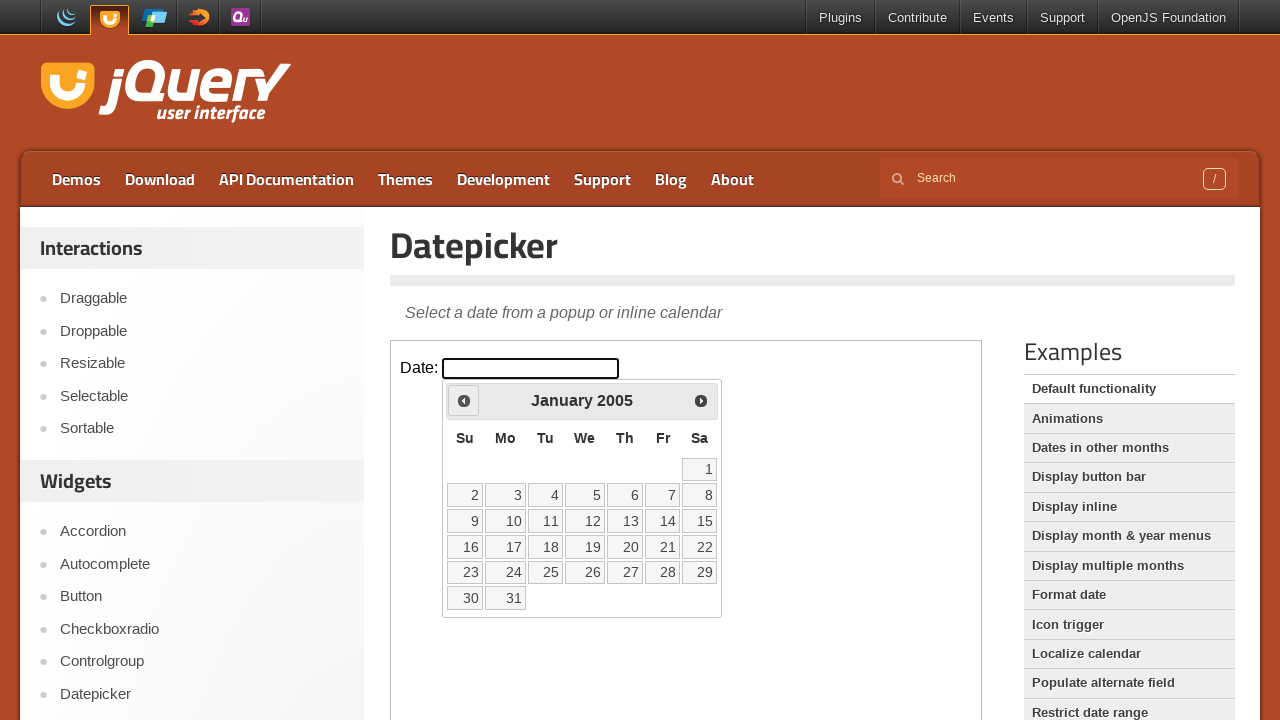

Clicked previous month button (current: January 2005) at (464, 400) on iframe.demo-frame >> internal:control=enter-frame >> .ui-datepicker-prev
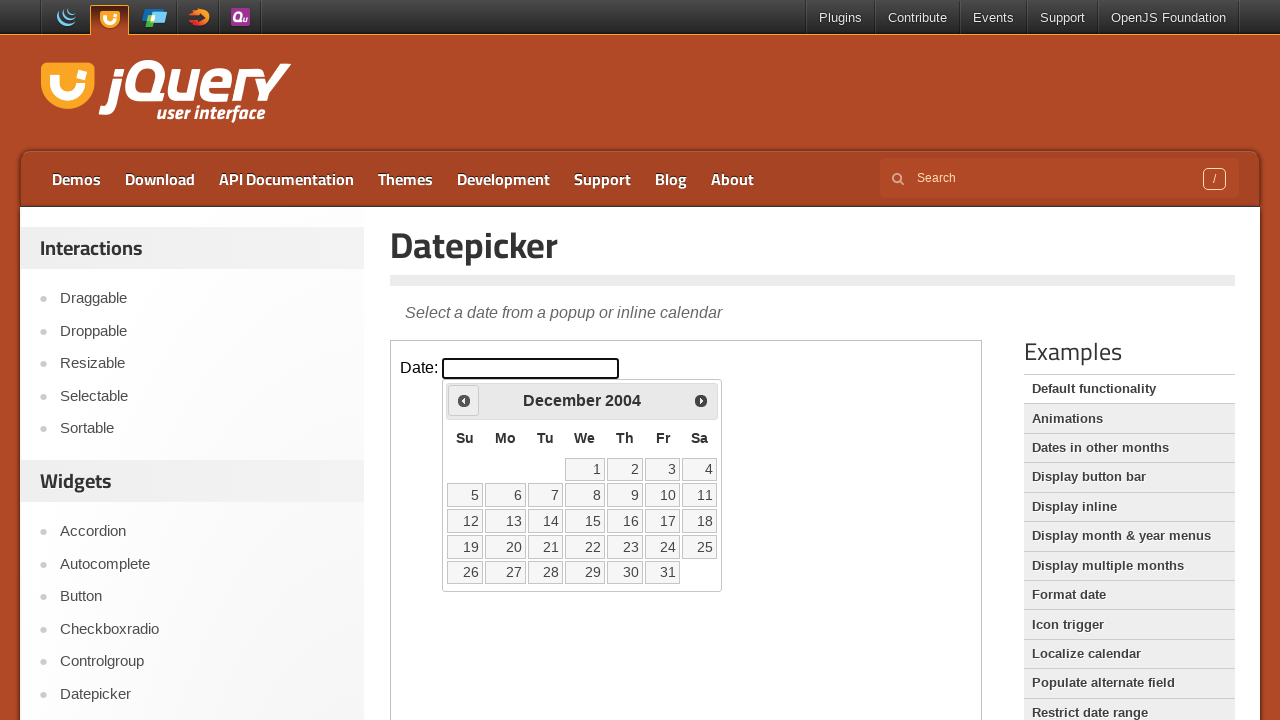

Clicked previous month button (current: December 2004) at (464, 400) on iframe.demo-frame >> internal:control=enter-frame >> .ui-datepicker-prev
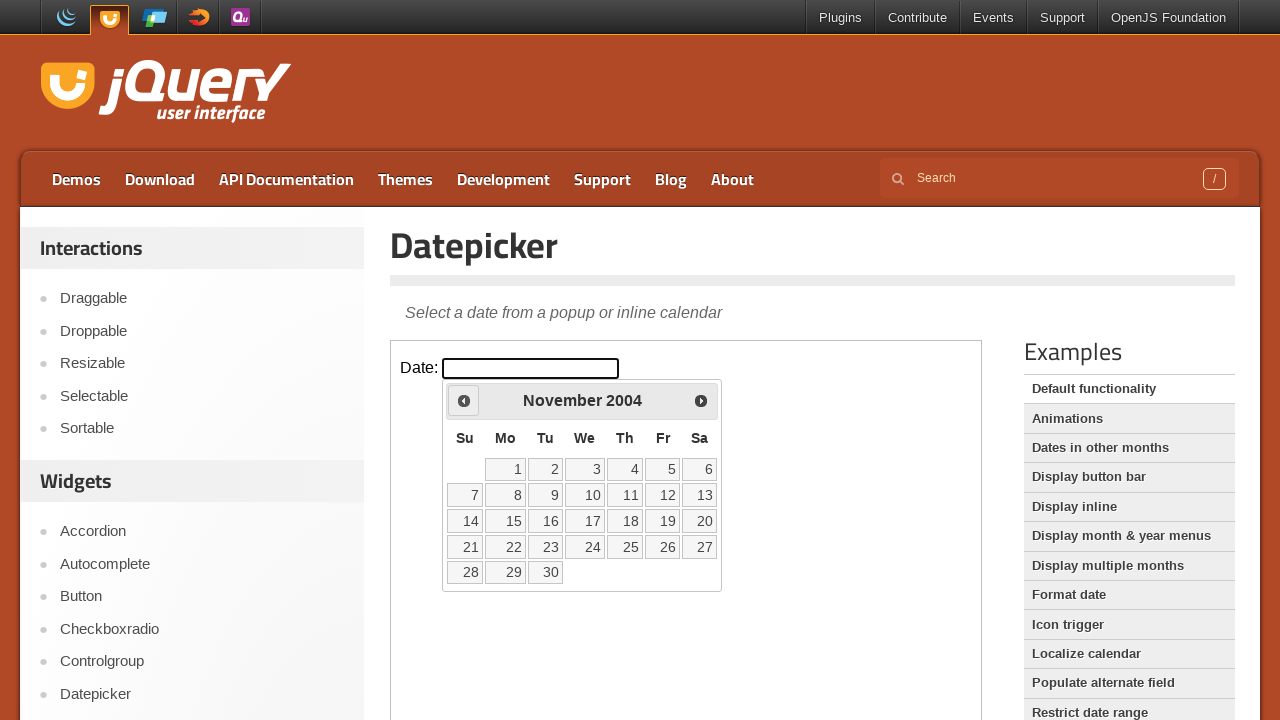

Clicked previous month button (current: November 2004) at (464, 400) on iframe.demo-frame >> internal:control=enter-frame >> .ui-datepicker-prev
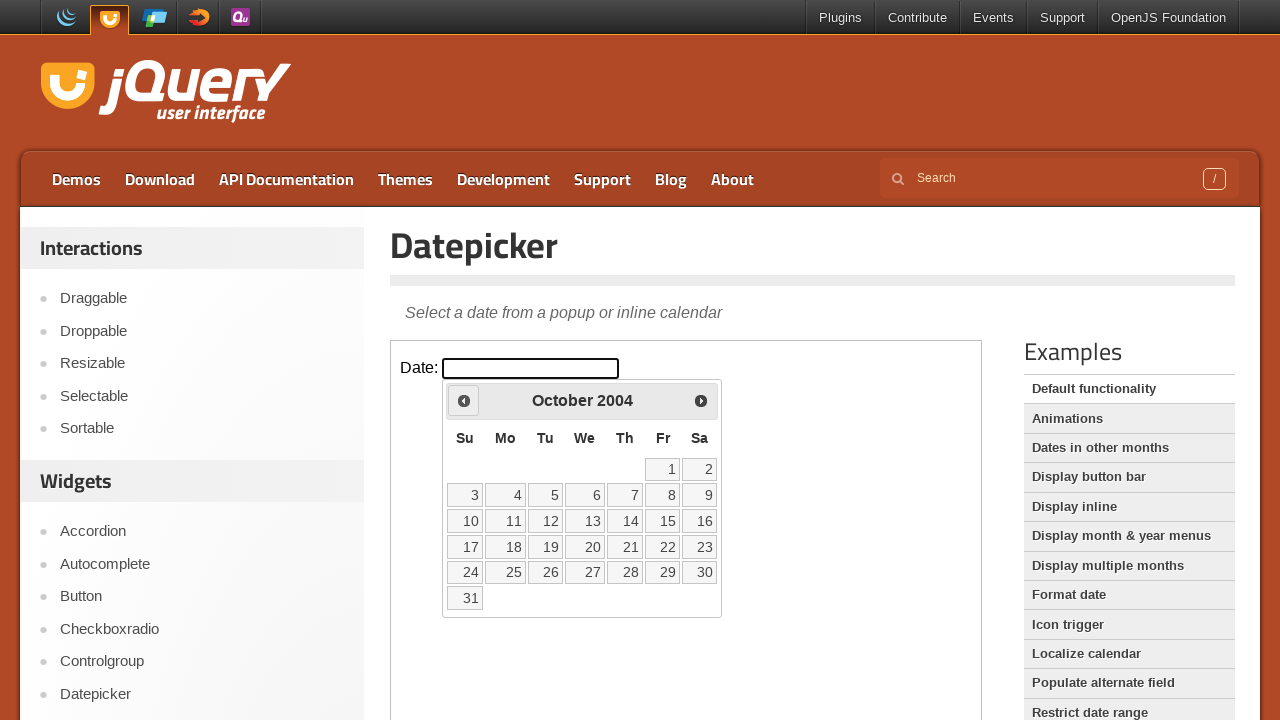

Clicked previous month button (current: October 2004) at (464, 400) on iframe.demo-frame >> internal:control=enter-frame >> .ui-datepicker-prev
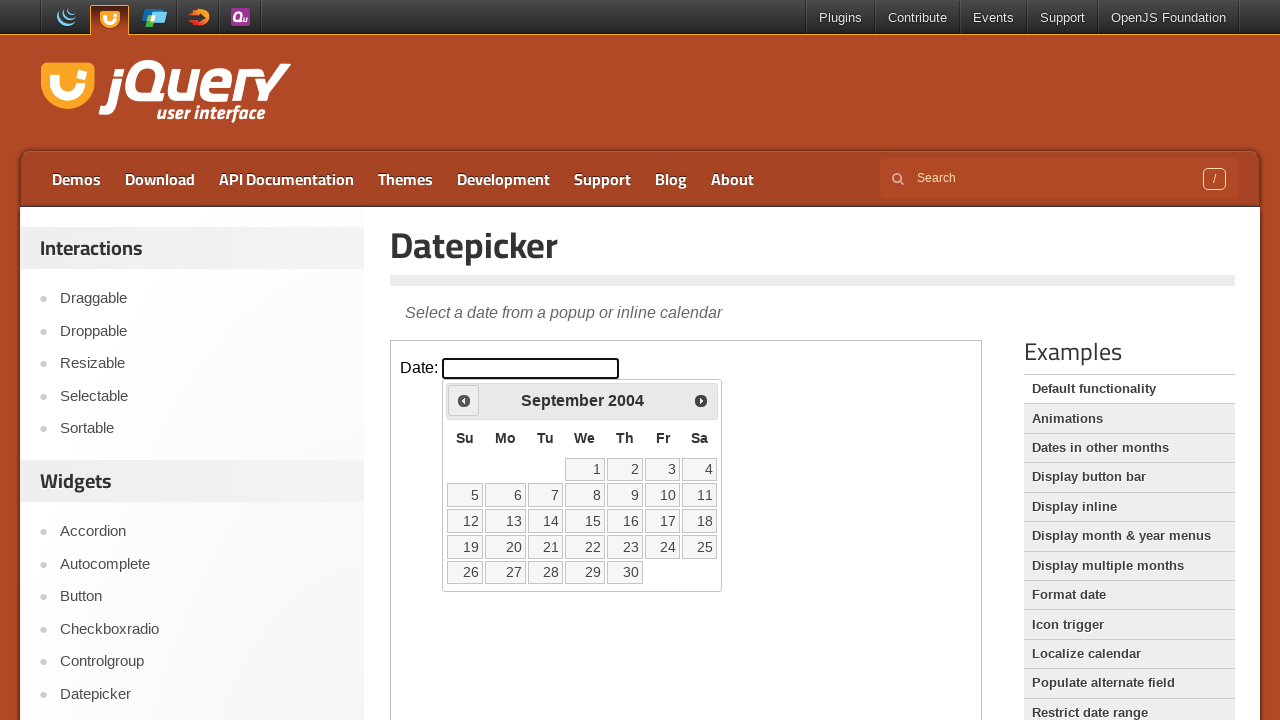

Clicked previous month button (current: September 2004) at (464, 400) on iframe.demo-frame >> internal:control=enter-frame >> .ui-datepicker-prev
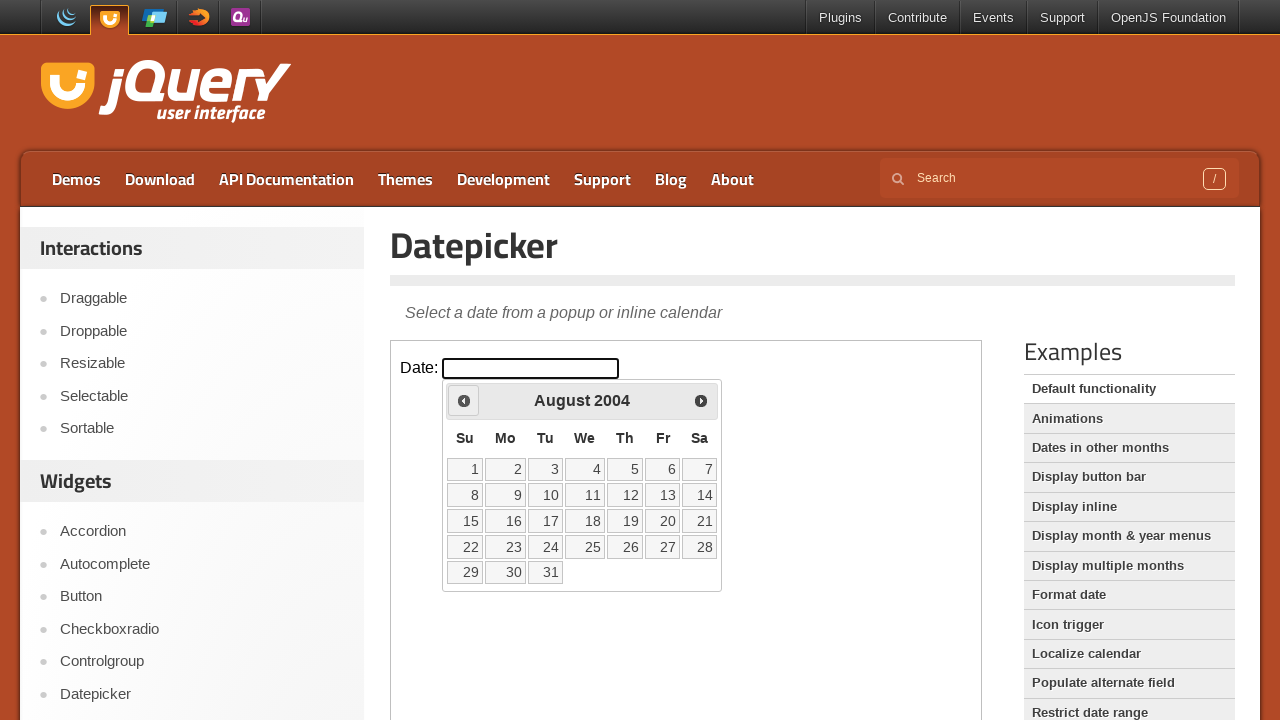

Clicked previous month button (current: August 2004) at (464, 400) on iframe.demo-frame >> internal:control=enter-frame >> .ui-datepicker-prev
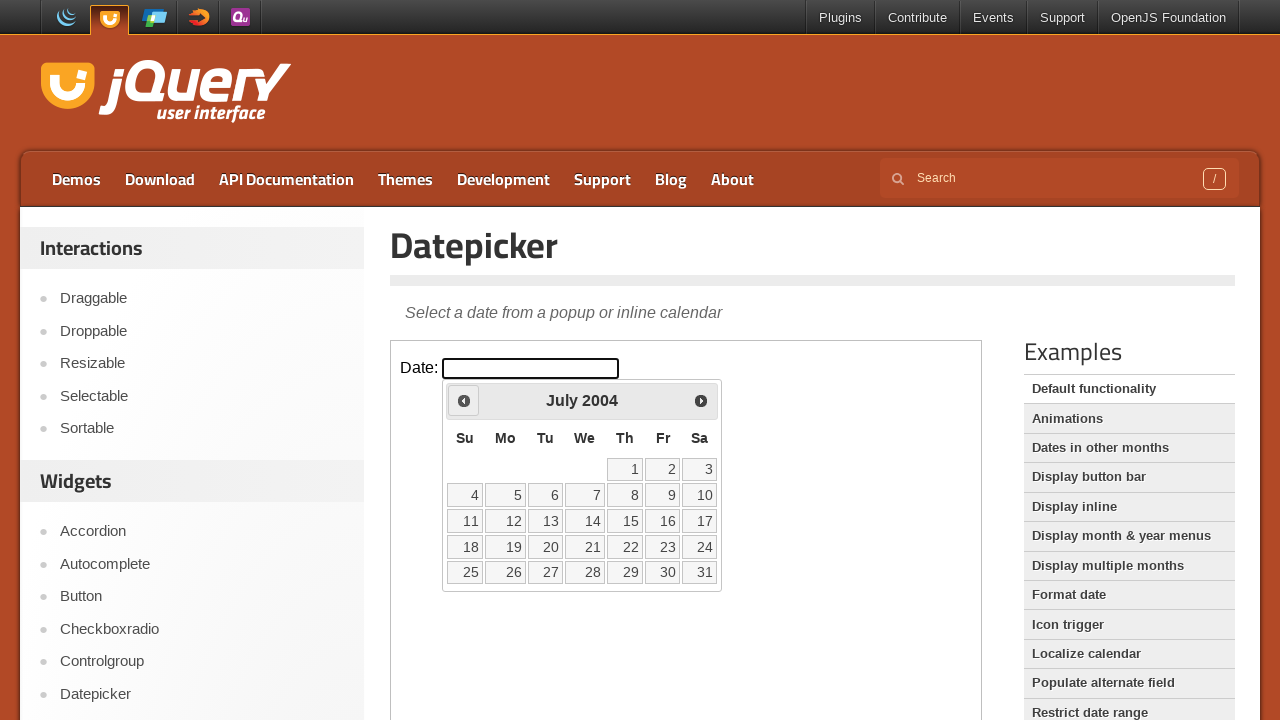

Clicked previous month button (current: July 2004) at (464, 400) on iframe.demo-frame >> internal:control=enter-frame >> .ui-datepicker-prev
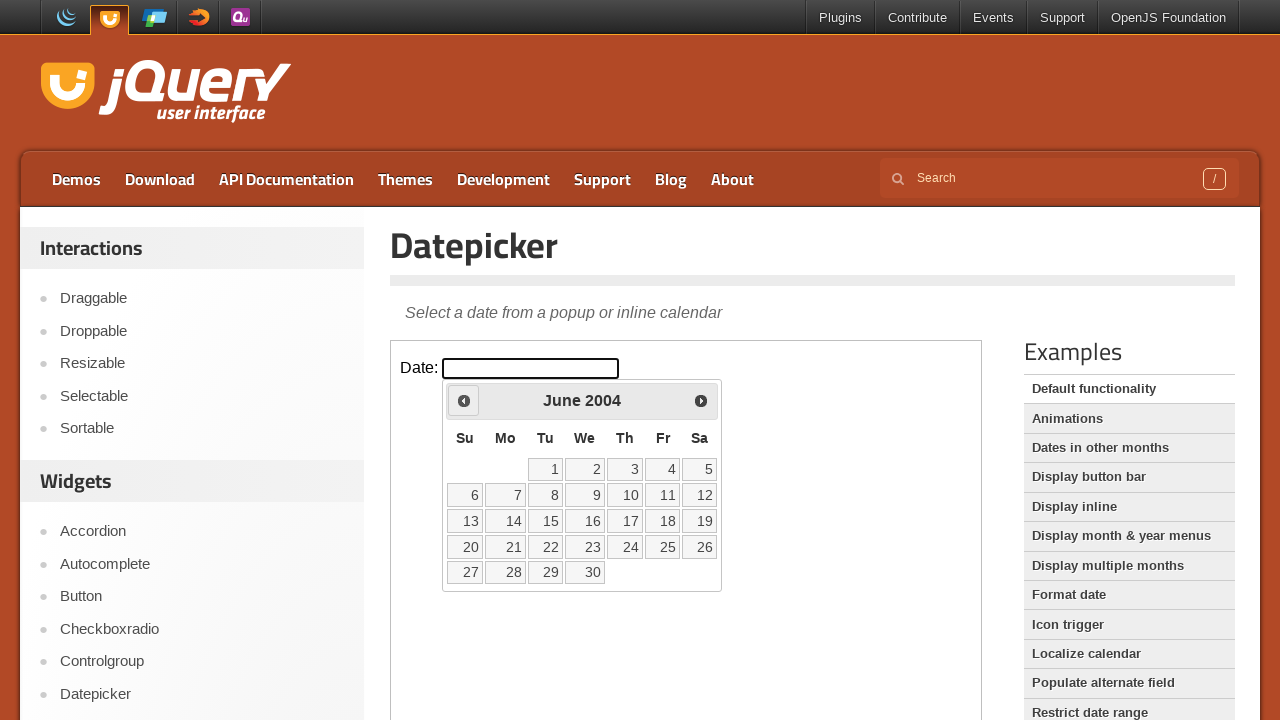

Clicked previous month button (current: June 2004) at (464, 400) on iframe.demo-frame >> internal:control=enter-frame >> .ui-datepicker-prev
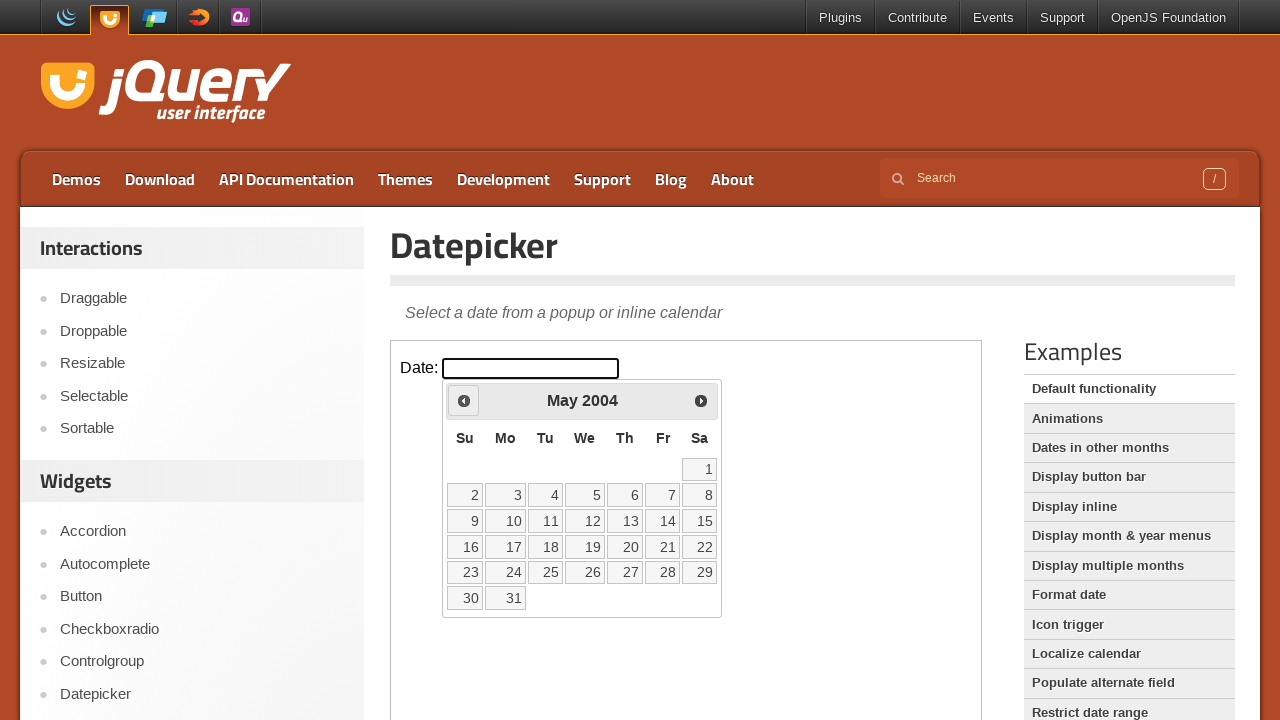

Clicked previous month button (current: May 2004) at (464, 400) on iframe.demo-frame >> internal:control=enter-frame >> .ui-datepicker-prev
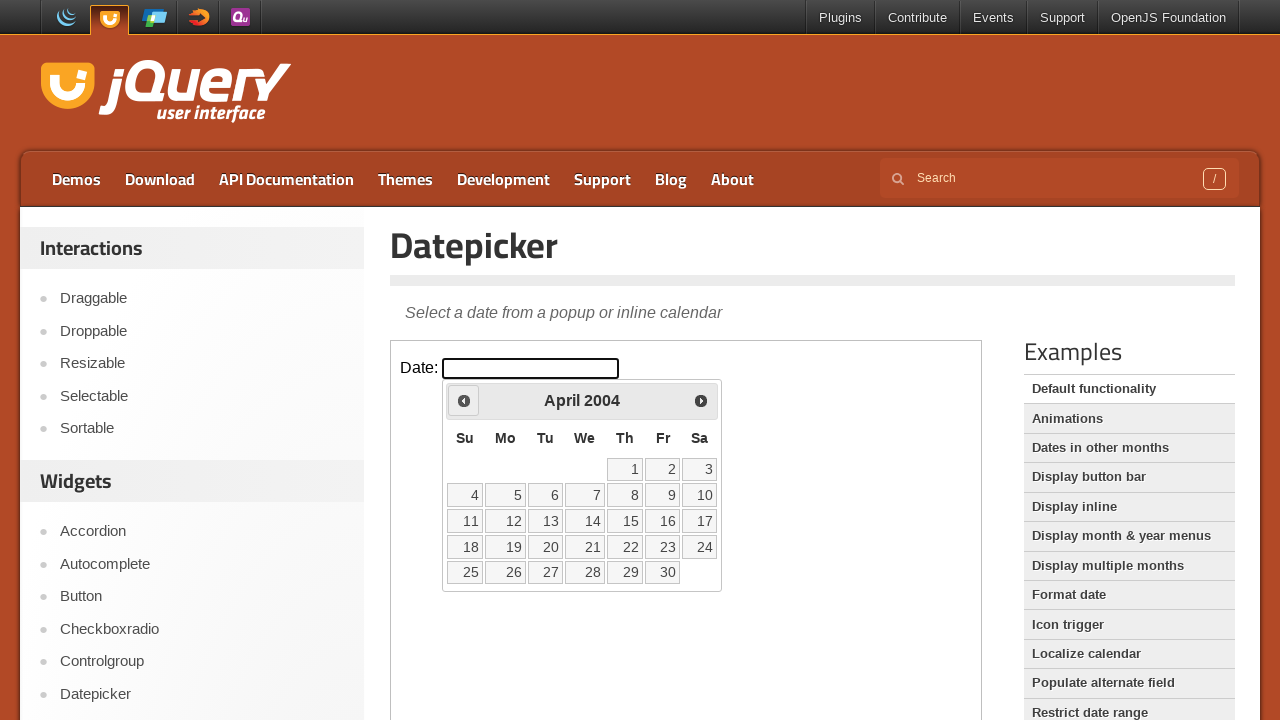

Clicked previous month button (current: April 2004) at (464, 400) on iframe.demo-frame >> internal:control=enter-frame >> .ui-datepicker-prev
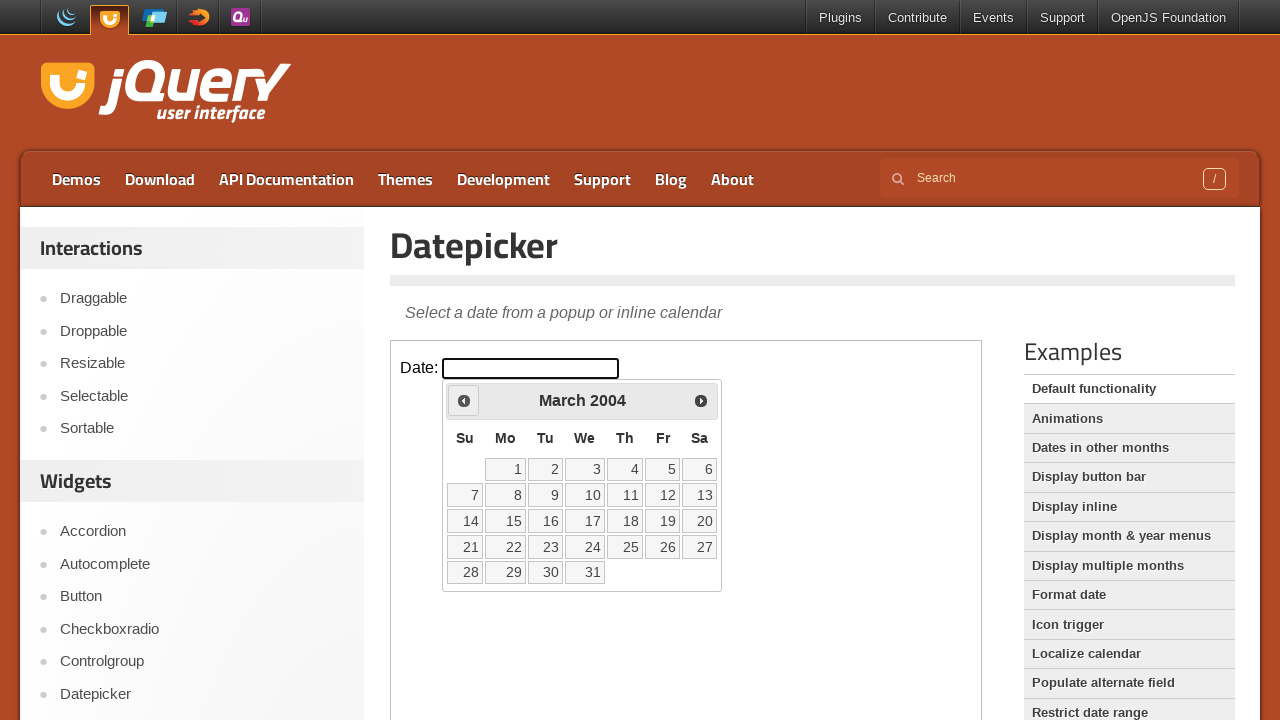

Clicked previous month button (current: March 2004) at (464, 400) on iframe.demo-frame >> internal:control=enter-frame >> .ui-datepicker-prev
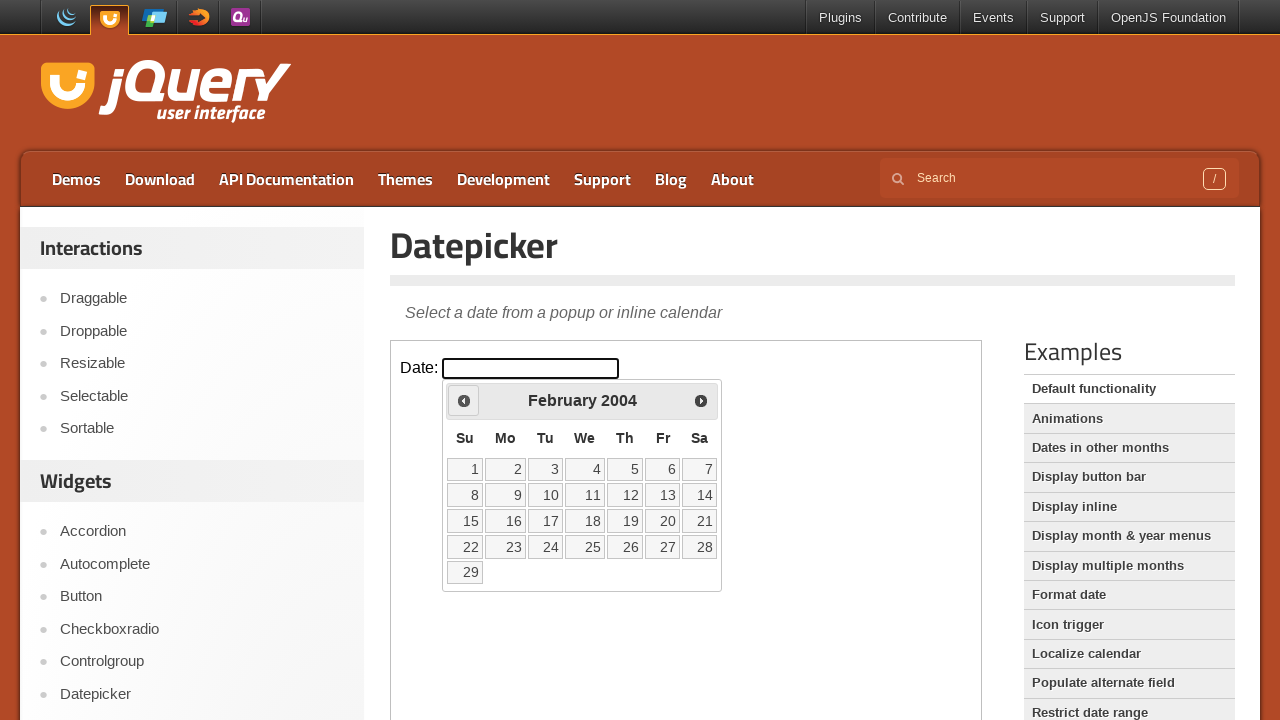

Clicked previous month button (current: February 2004) at (464, 400) on iframe.demo-frame >> internal:control=enter-frame >> .ui-datepicker-prev
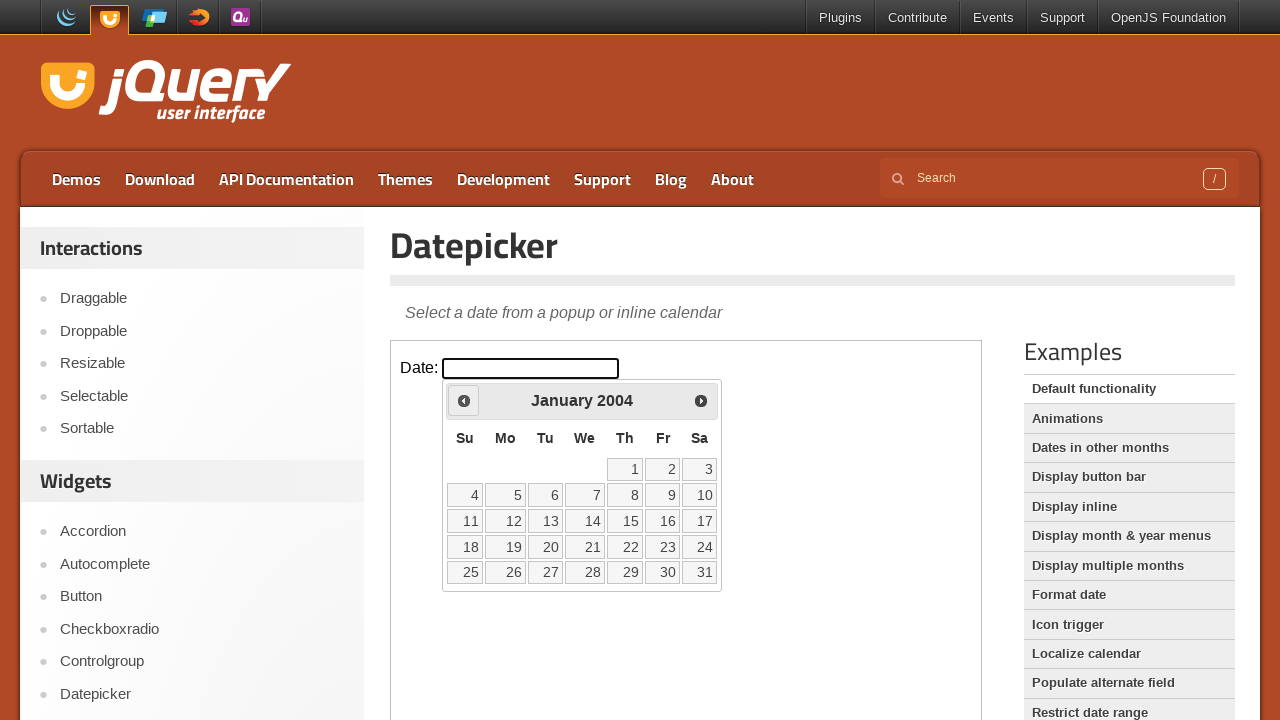

Clicked previous month button (current: January 2004) at (464, 400) on iframe.demo-frame >> internal:control=enter-frame >> .ui-datepicker-prev
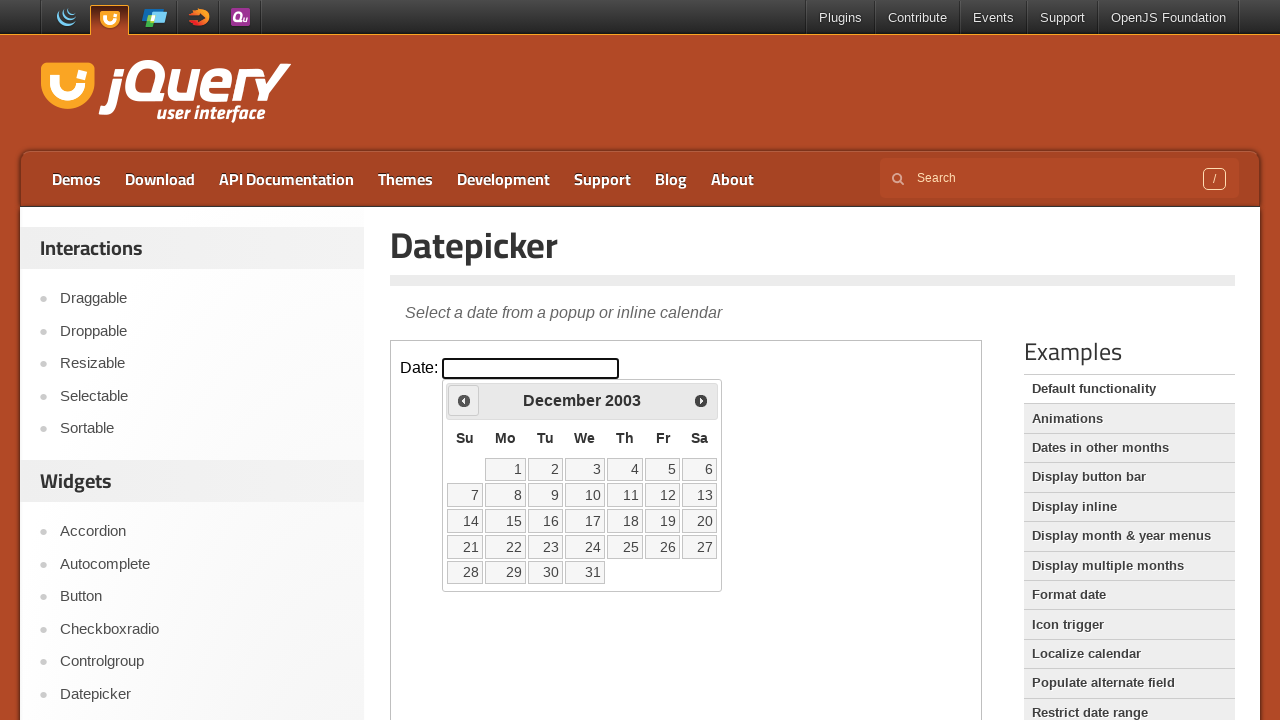

Clicked previous month button (current: December 2003) at (464, 400) on iframe.demo-frame >> internal:control=enter-frame >> .ui-datepicker-prev
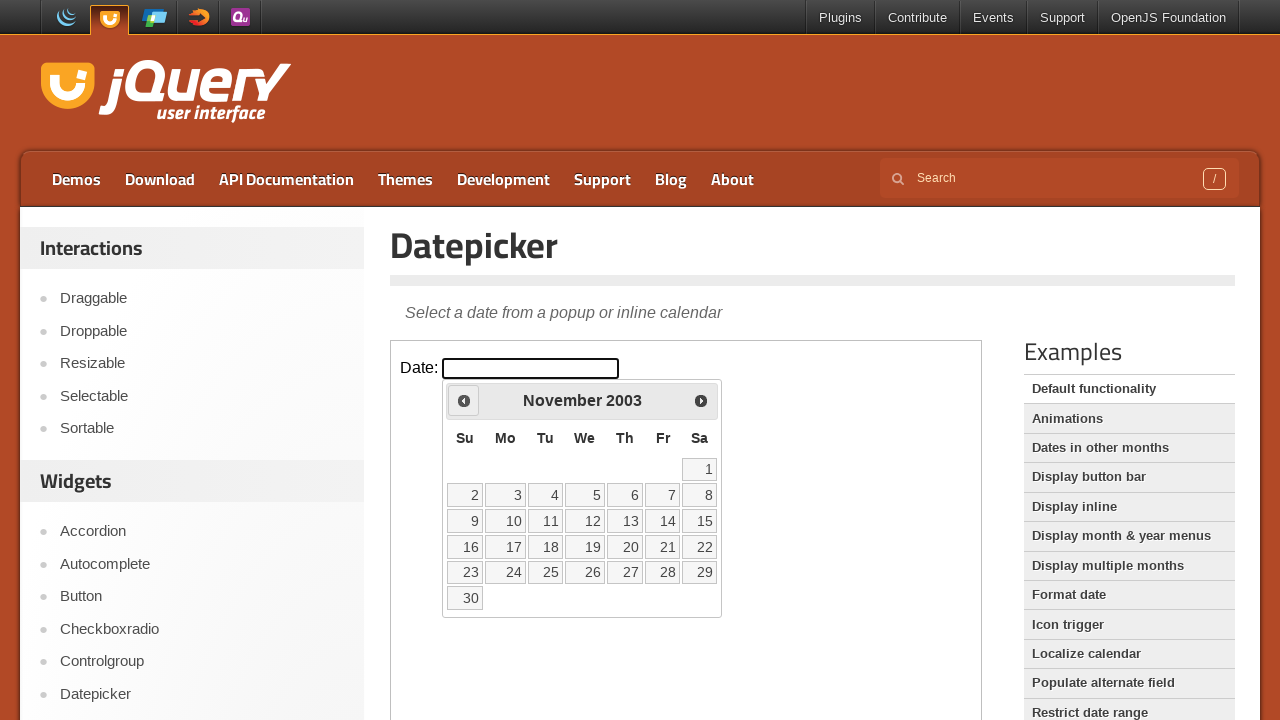

Clicked previous month button (current: November 2003) at (464, 400) on iframe.demo-frame >> internal:control=enter-frame >> .ui-datepicker-prev
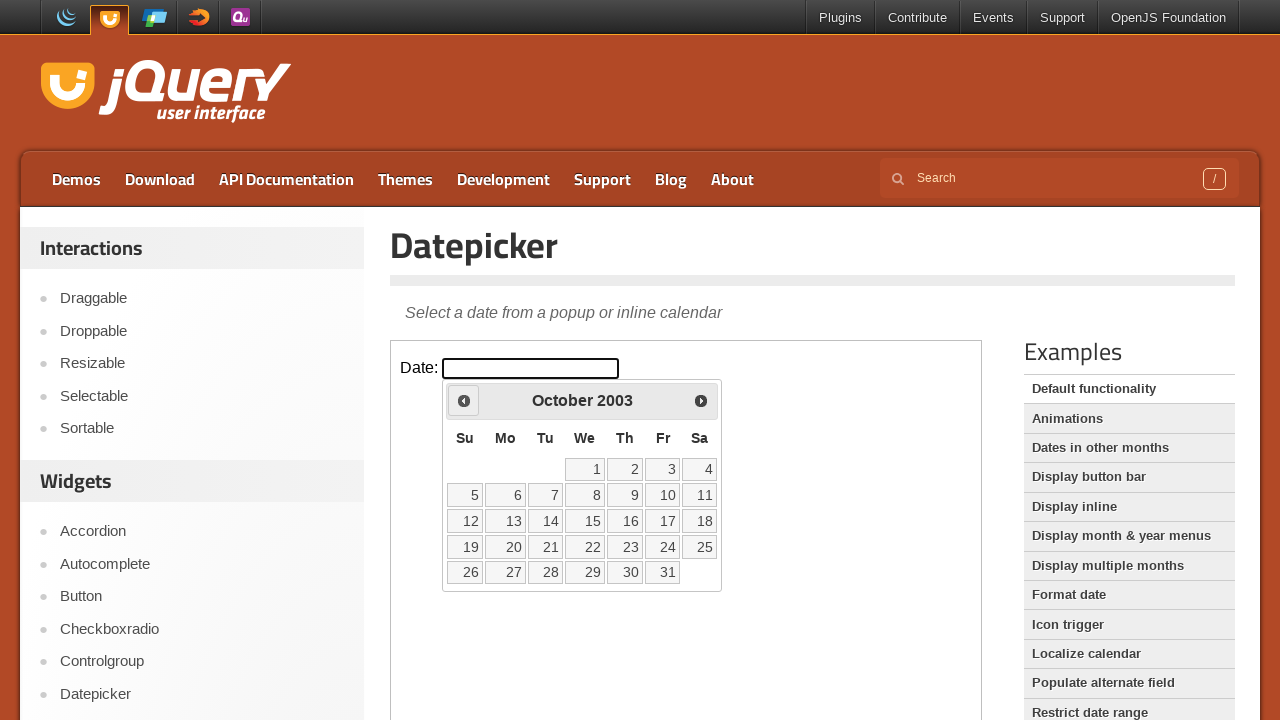

Clicked previous month button (current: October 2003) at (464, 400) on iframe.demo-frame >> internal:control=enter-frame >> .ui-datepicker-prev
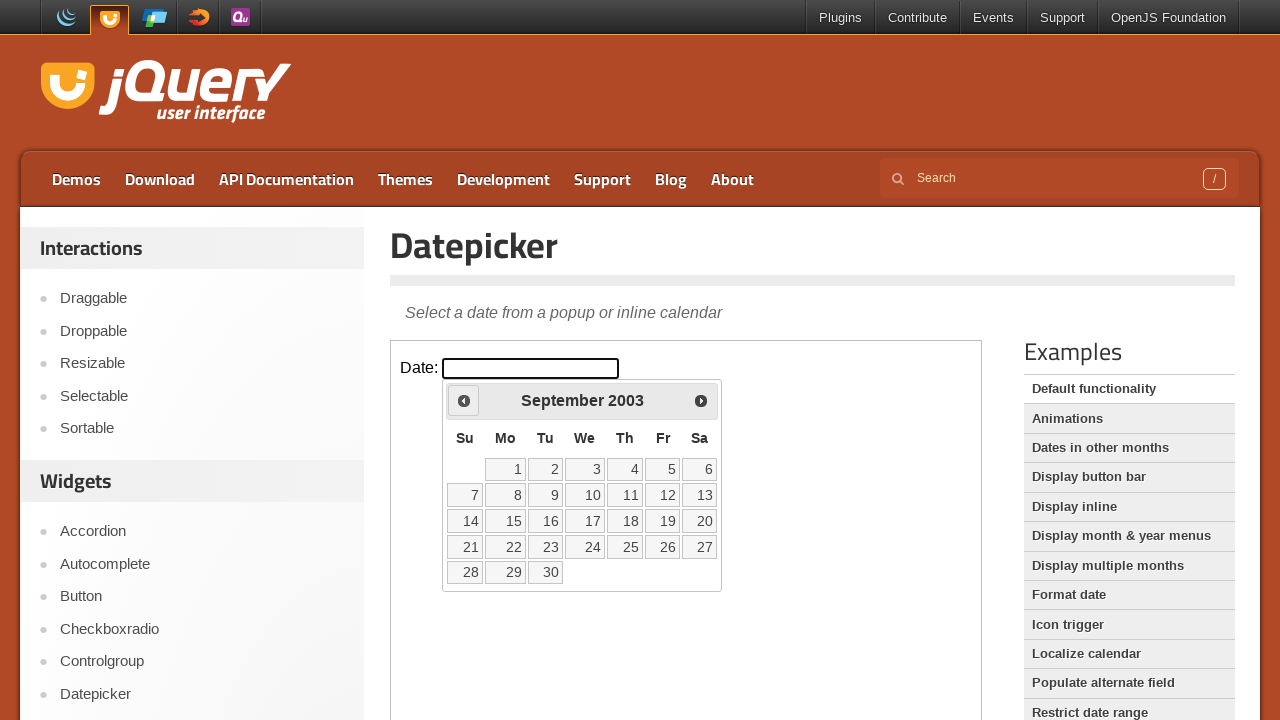

Clicked previous month button (current: September 2003) at (464, 400) on iframe.demo-frame >> internal:control=enter-frame >> .ui-datepicker-prev
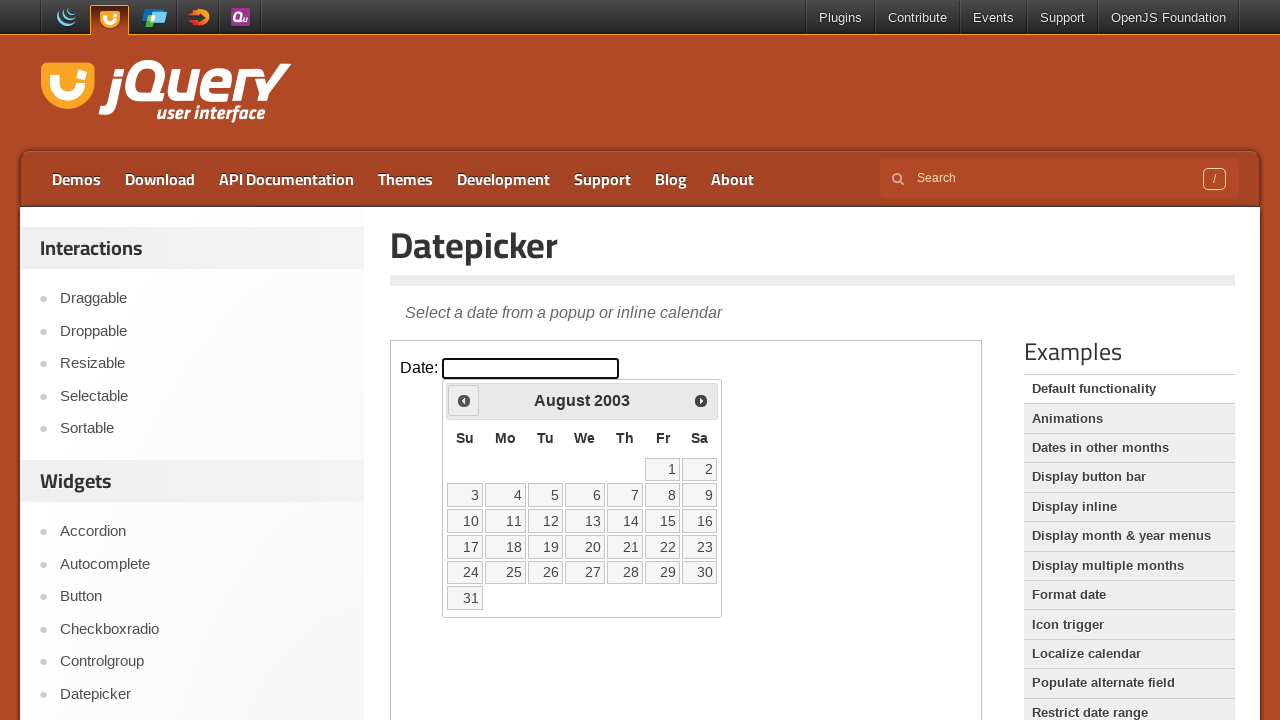

Clicked previous month button (current: August 2003) at (464, 400) on iframe.demo-frame >> internal:control=enter-frame >> .ui-datepicker-prev
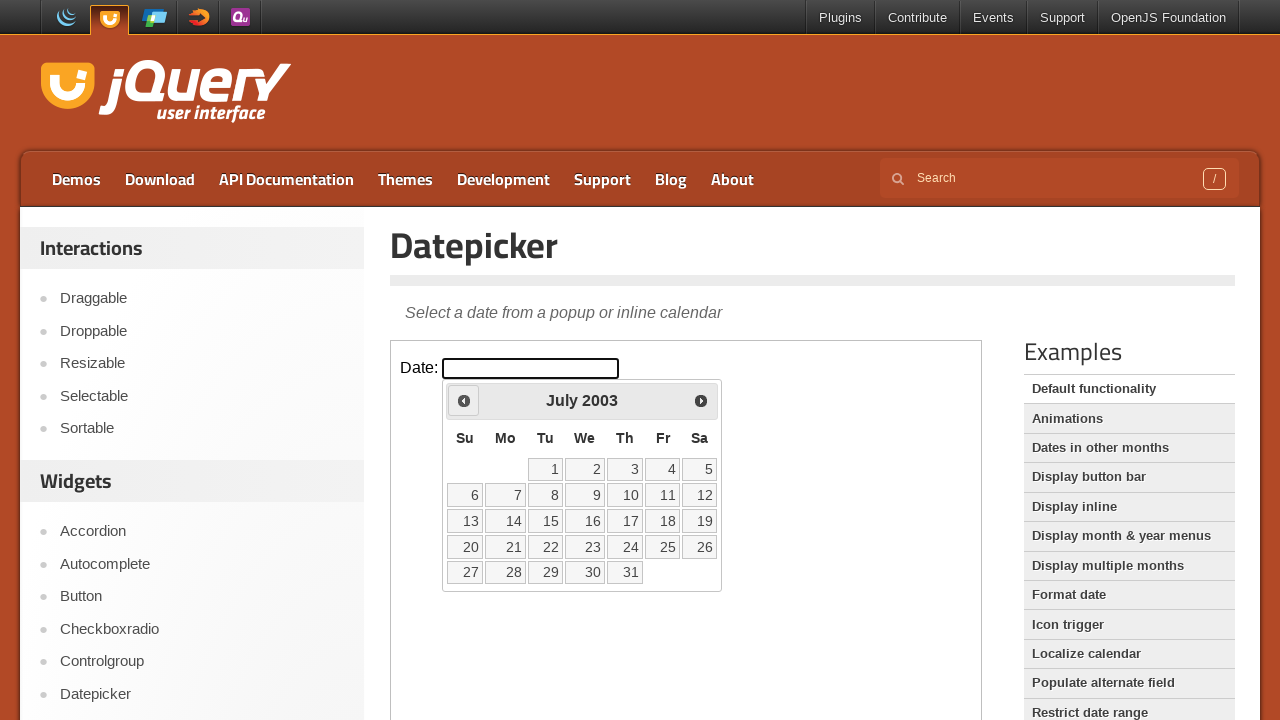

Clicked previous month button (current: July 2003) at (464, 400) on iframe.demo-frame >> internal:control=enter-frame >> .ui-datepicker-prev
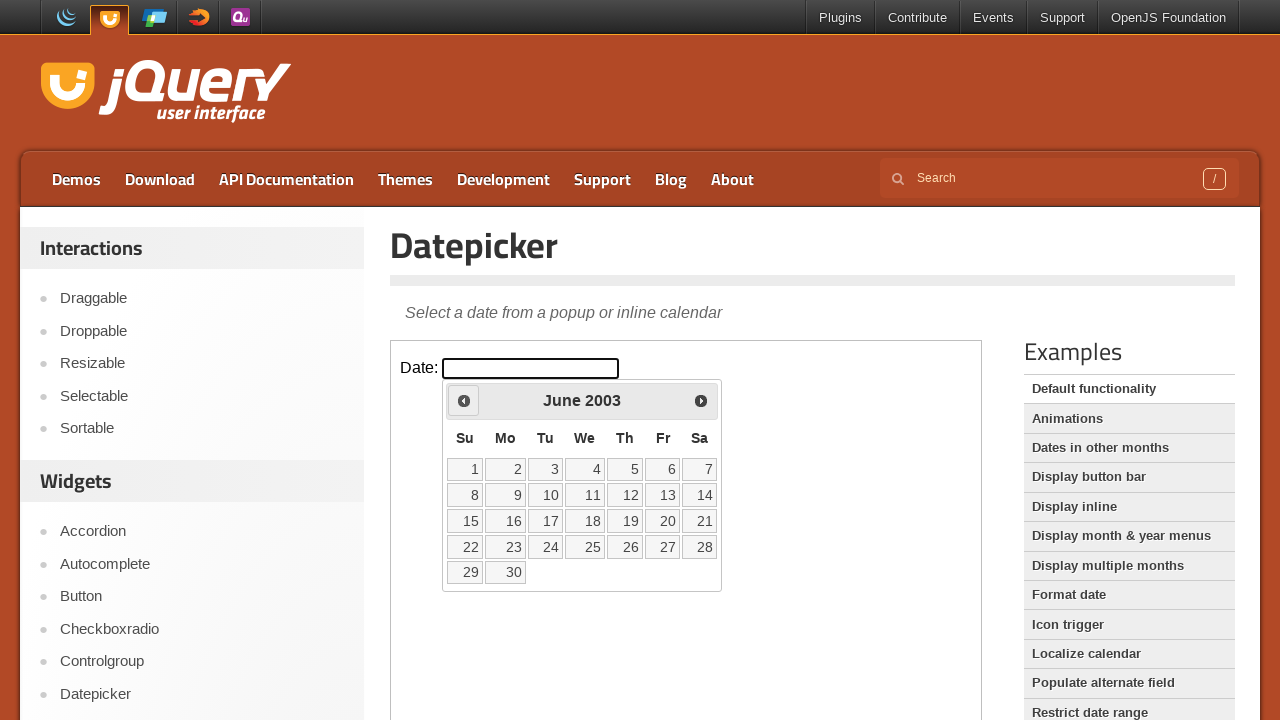

Clicked previous month button (current: June 2003) at (464, 400) on iframe.demo-frame >> internal:control=enter-frame >> .ui-datepicker-prev
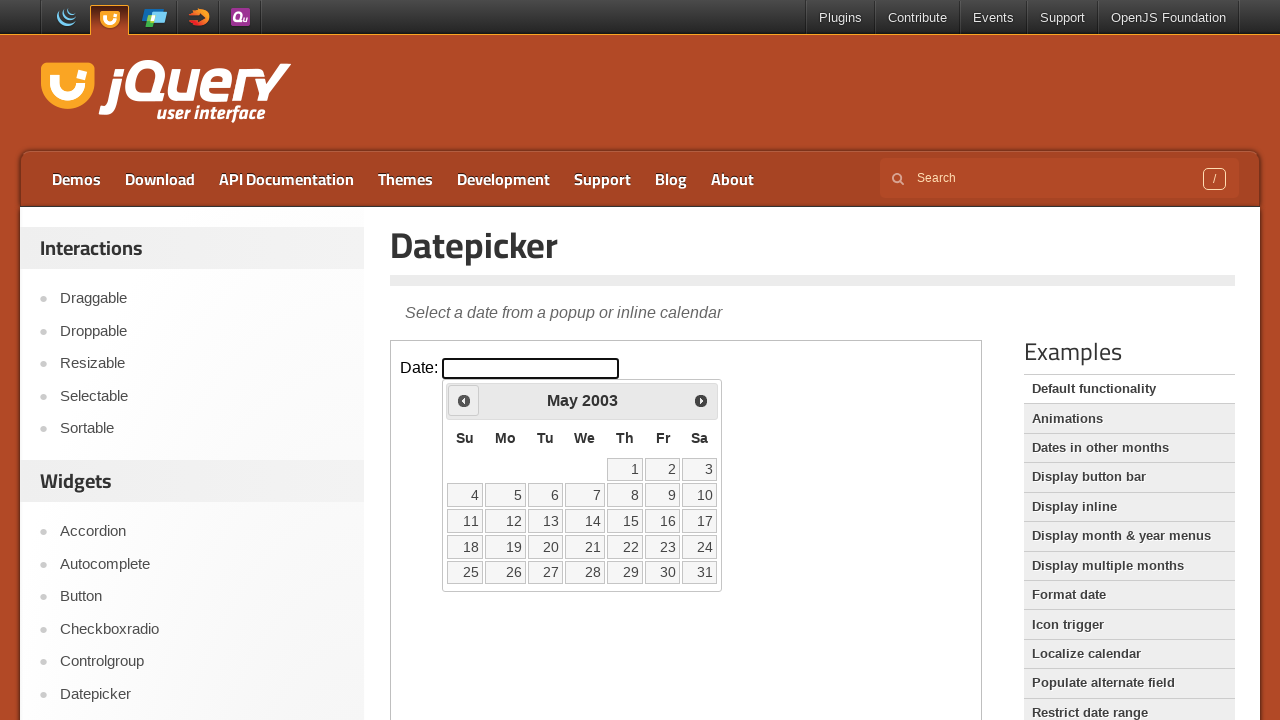

Clicked previous month button (current: May 2003) at (464, 400) on iframe.demo-frame >> internal:control=enter-frame >> .ui-datepicker-prev
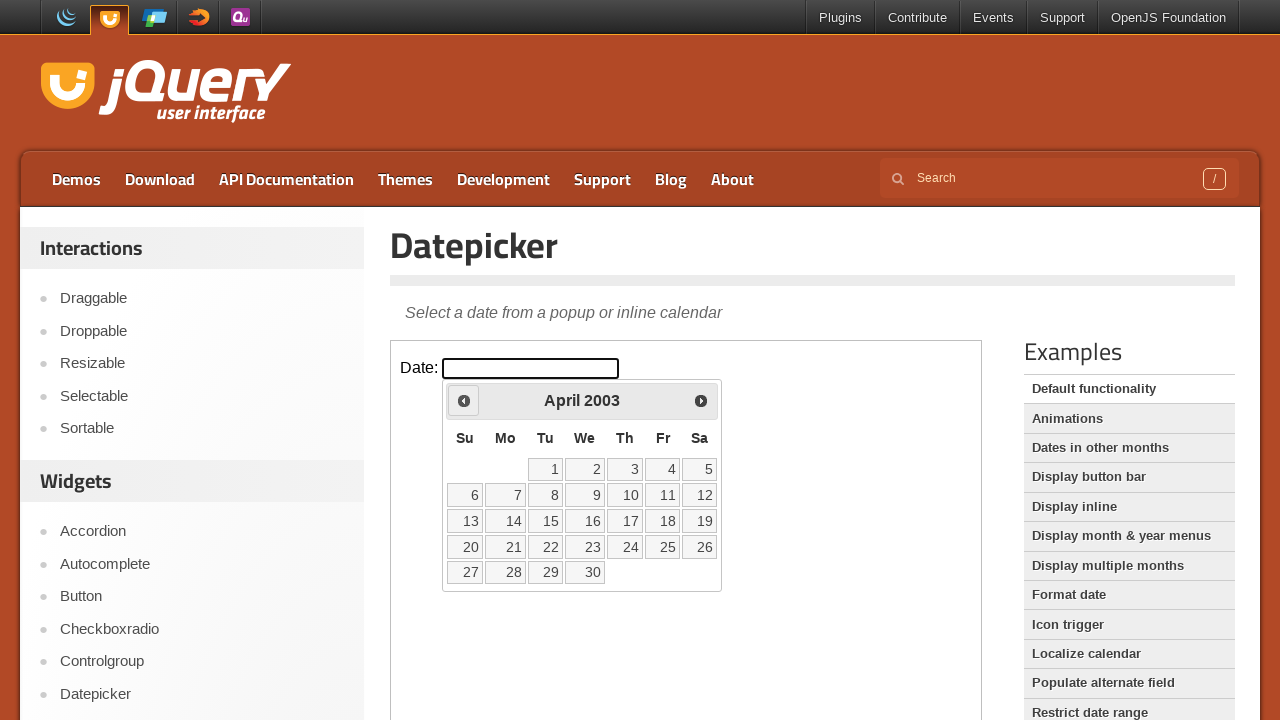

Clicked previous month button (current: April 2003) at (464, 400) on iframe.demo-frame >> internal:control=enter-frame >> .ui-datepicker-prev
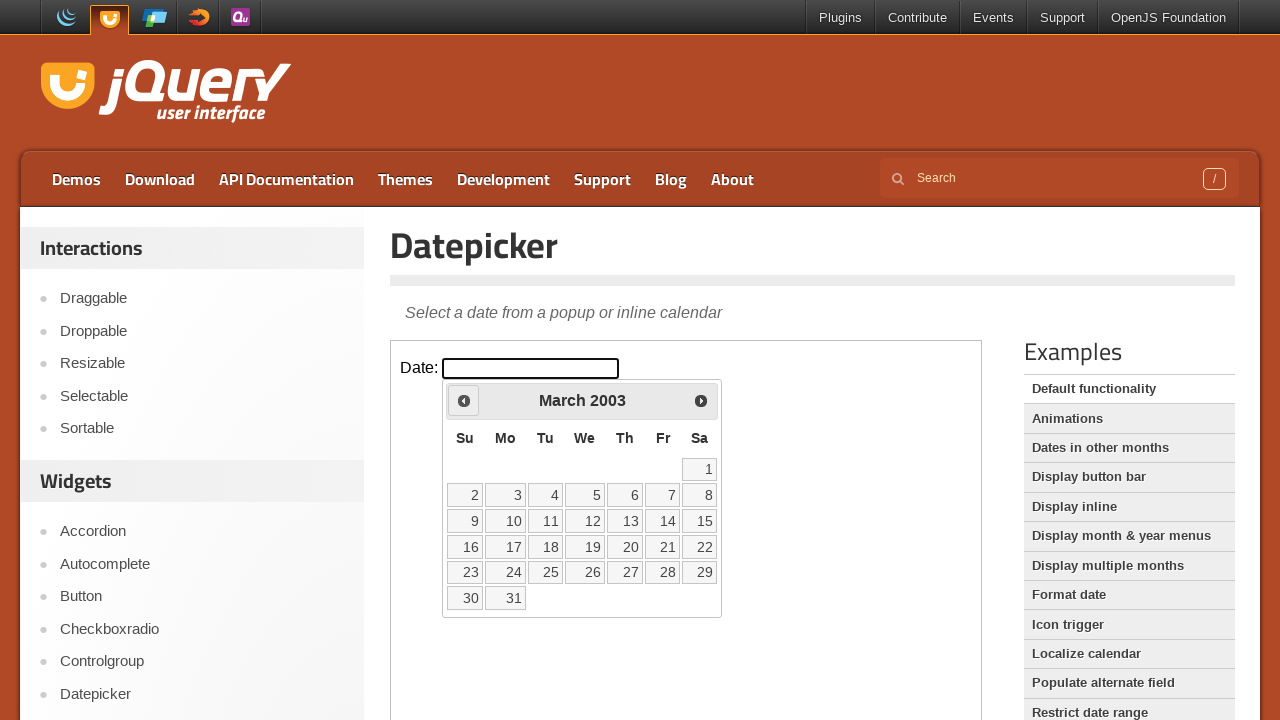

Clicked previous month button (current: March 2003) at (464, 400) on iframe.demo-frame >> internal:control=enter-frame >> .ui-datepicker-prev
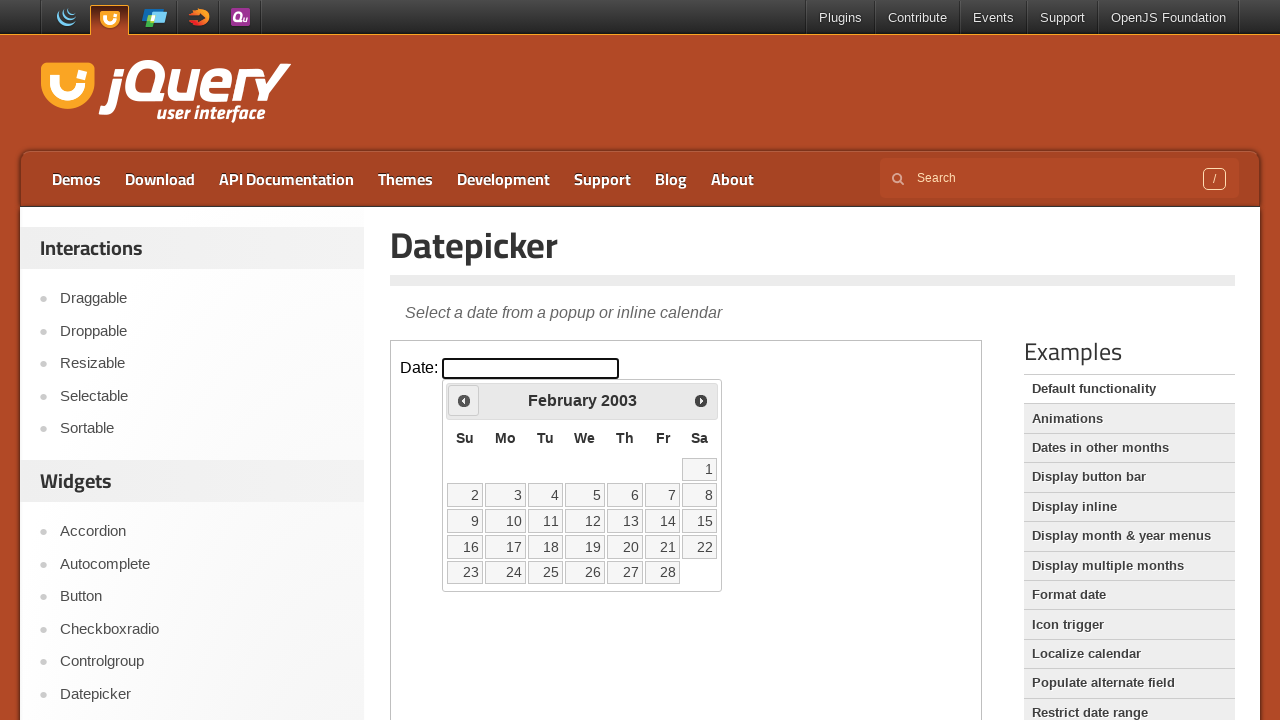

Clicked previous month button (current: February 2003) at (464, 400) on iframe.demo-frame >> internal:control=enter-frame >> .ui-datepicker-prev
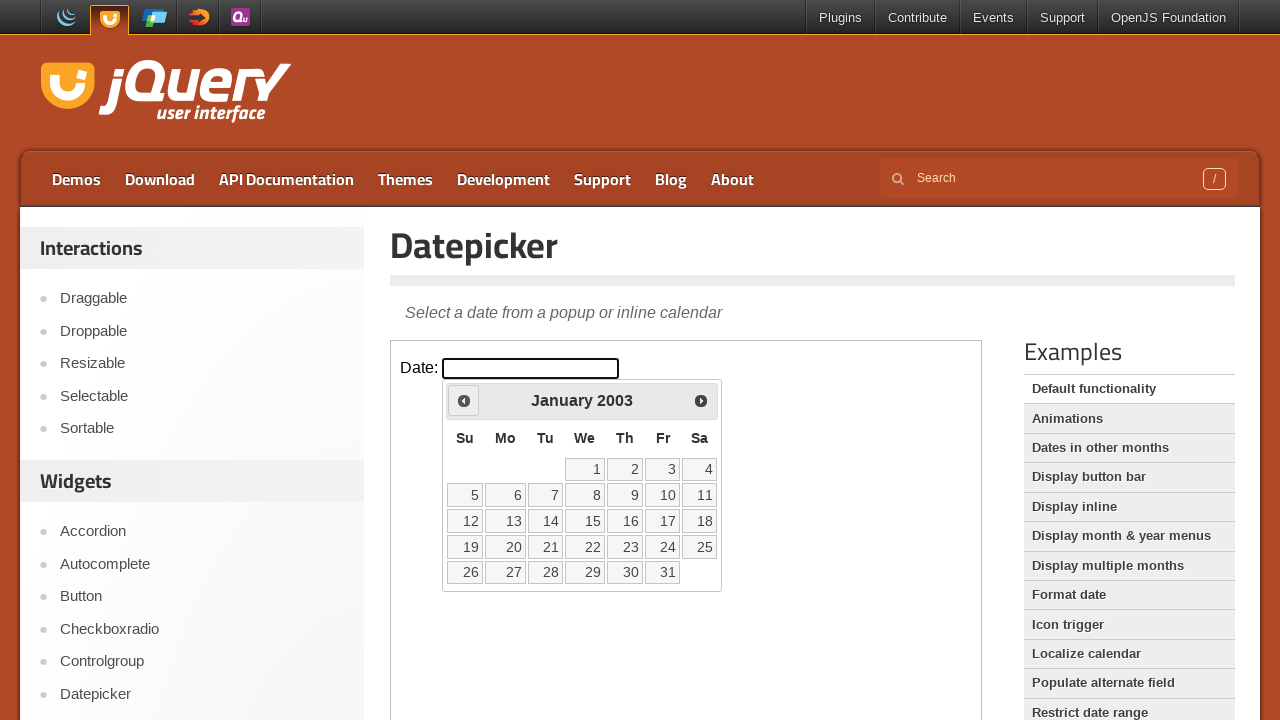

Clicked previous month button (current: January 2003) at (464, 400) on iframe.demo-frame >> internal:control=enter-frame >> .ui-datepicker-prev
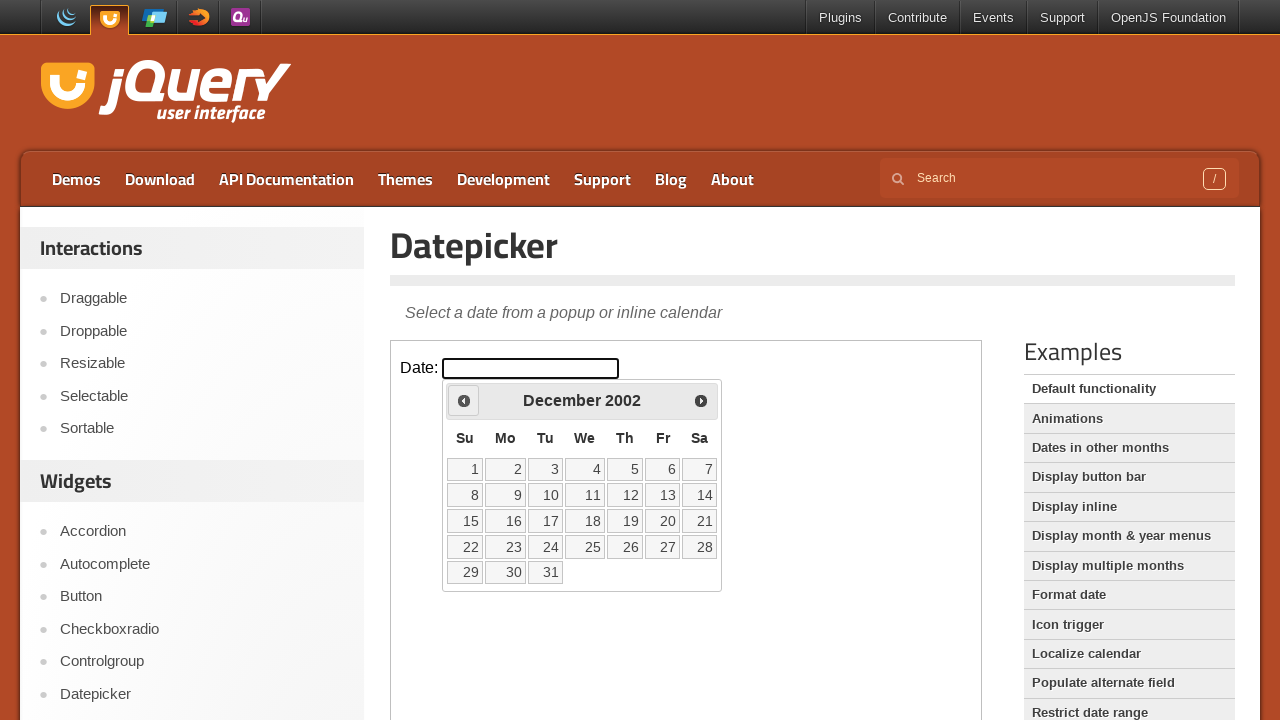

Clicked previous month button (current: December 2002) at (464, 400) on iframe.demo-frame >> internal:control=enter-frame >> .ui-datepicker-prev
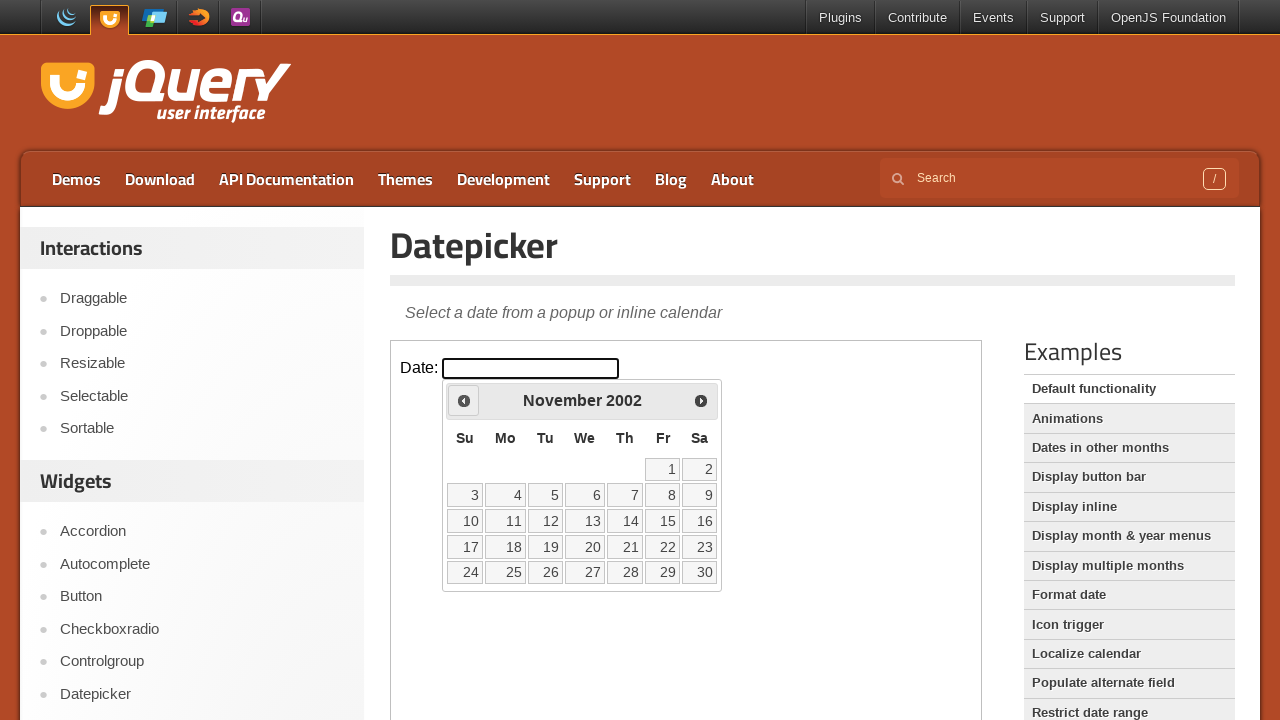

Clicked previous month button (current: November 2002) at (464, 400) on iframe.demo-frame >> internal:control=enter-frame >> .ui-datepicker-prev
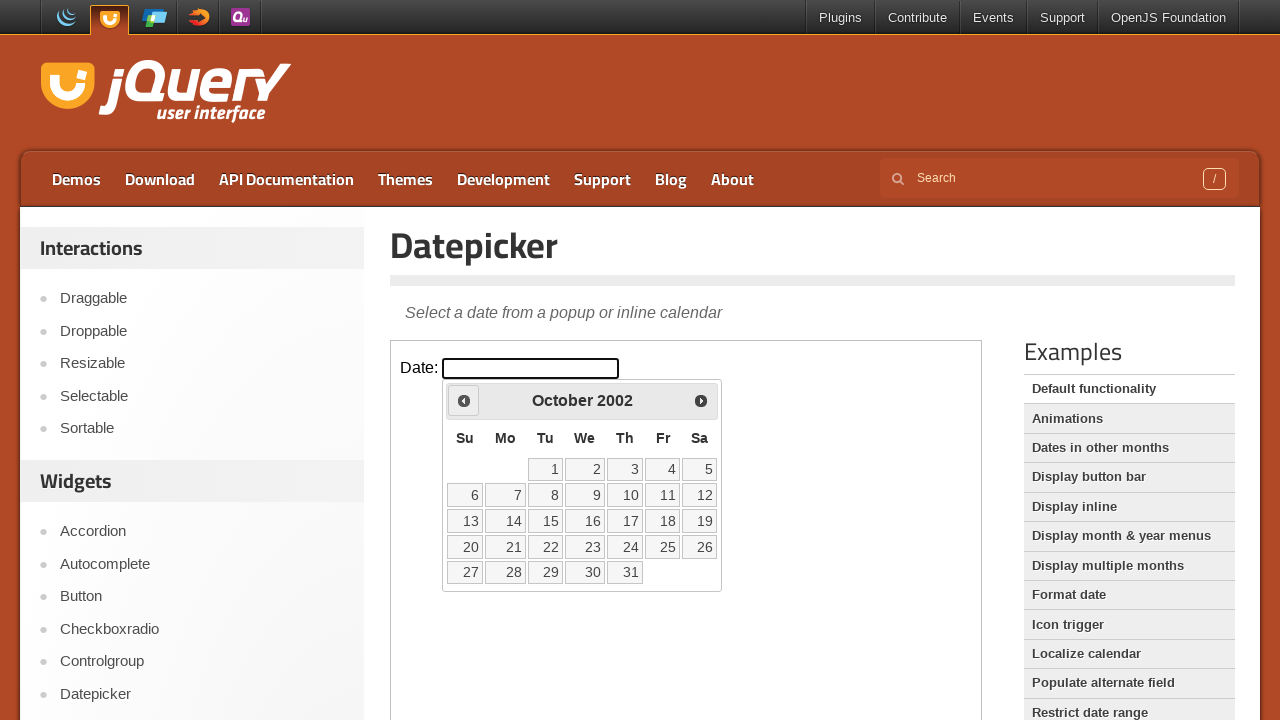

Clicked previous month button (current: October 2002) at (464, 400) on iframe.demo-frame >> internal:control=enter-frame >> .ui-datepicker-prev
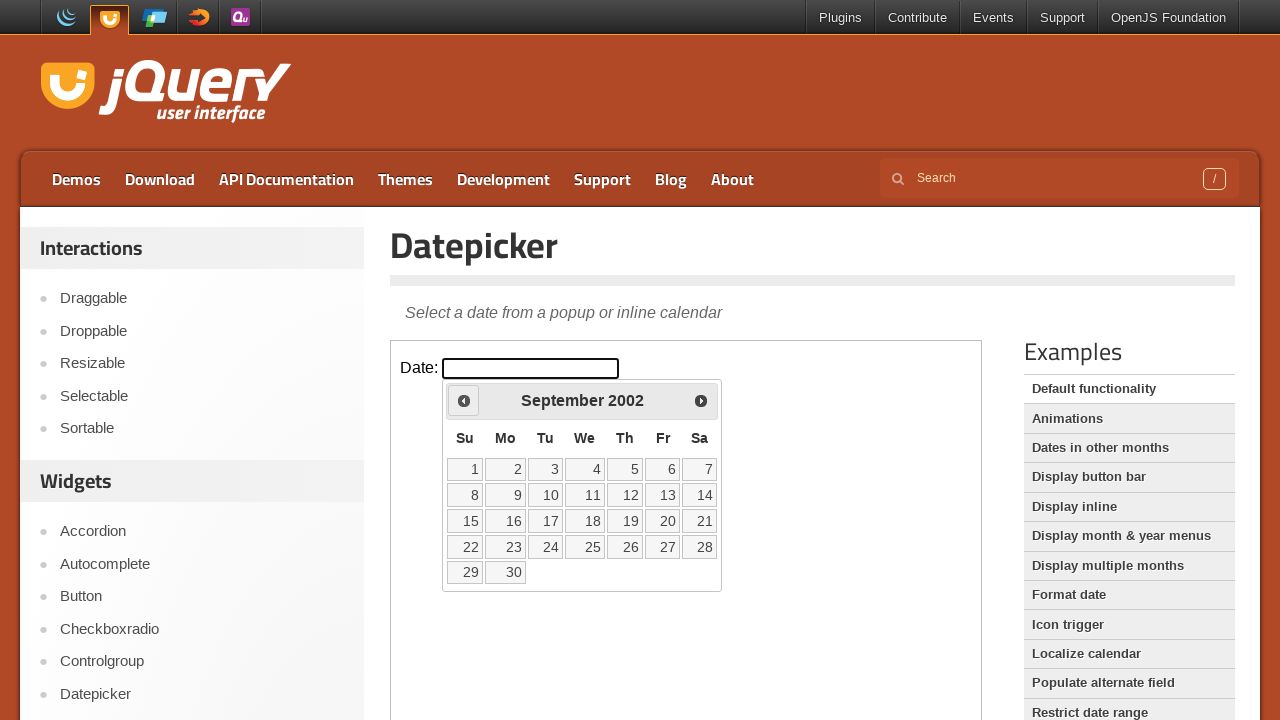

Clicked previous month button (current: September 2002) at (464, 400) on iframe.demo-frame >> internal:control=enter-frame >> .ui-datepicker-prev
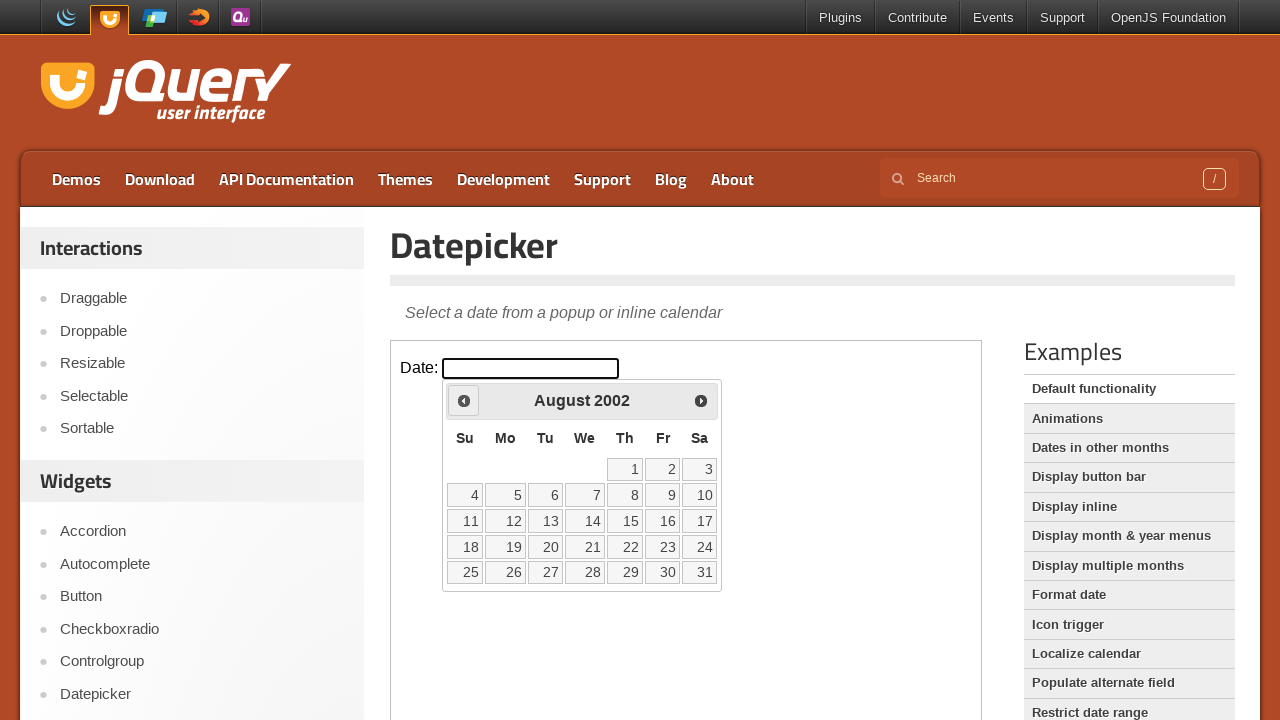

Clicked previous month button (current: August 2002) at (464, 400) on iframe.demo-frame >> internal:control=enter-frame >> .ui-datepicker-prev
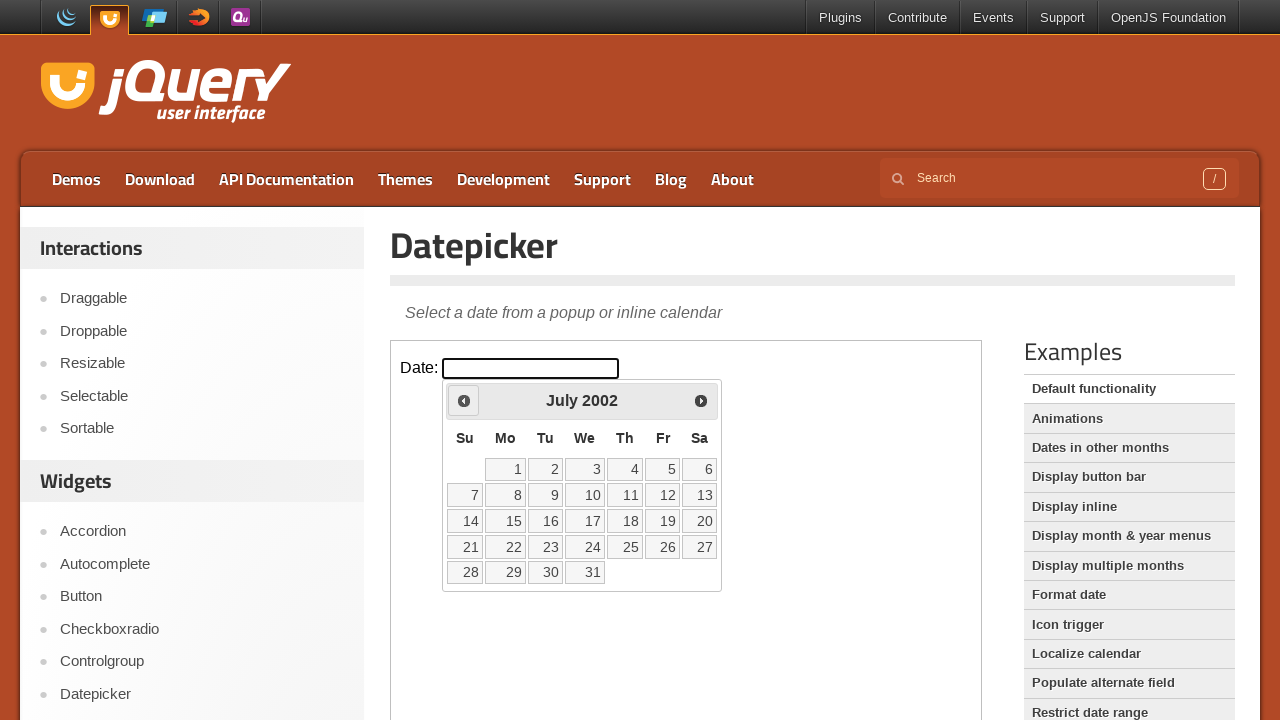

Clicked previous month button (current: July 2002) at (464, 400) on iframe.demo-frame >> internal:control=enter-frame >> .ui-datepicker-prev
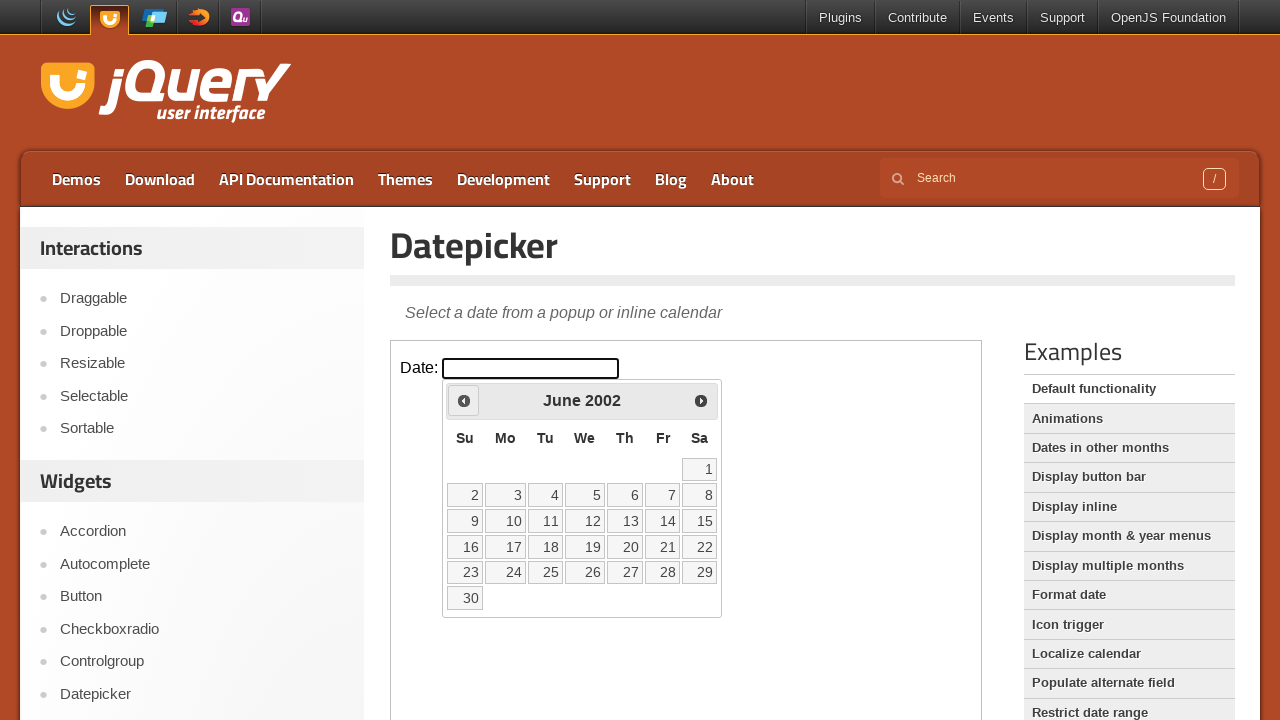

Clicked previous month button (current: June 2002) at (464, 400) on iframe.demo-frame >> internal:control=enter-frame >> .ui-datepicker-prev
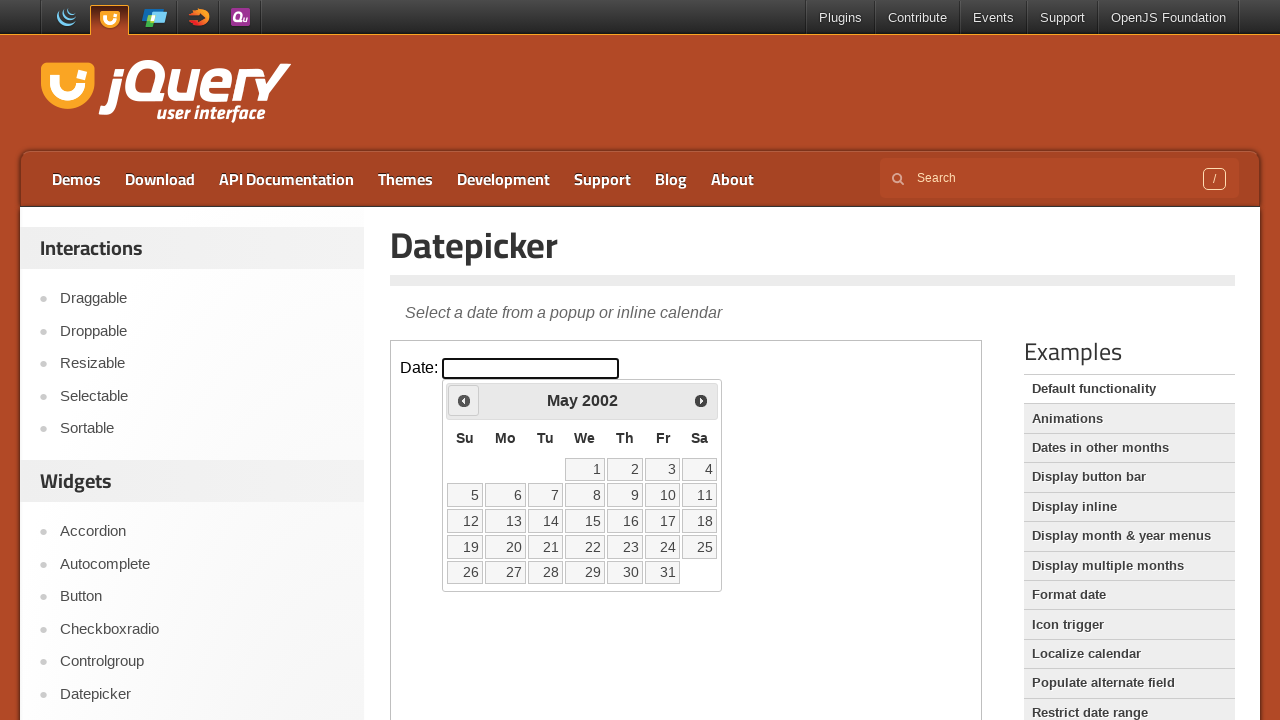

Clicked previous month button (current: May 2002) at (464, 400) on iframe.demo-frame >> internal:control=enter-frame >> .ui-datepicker-prev
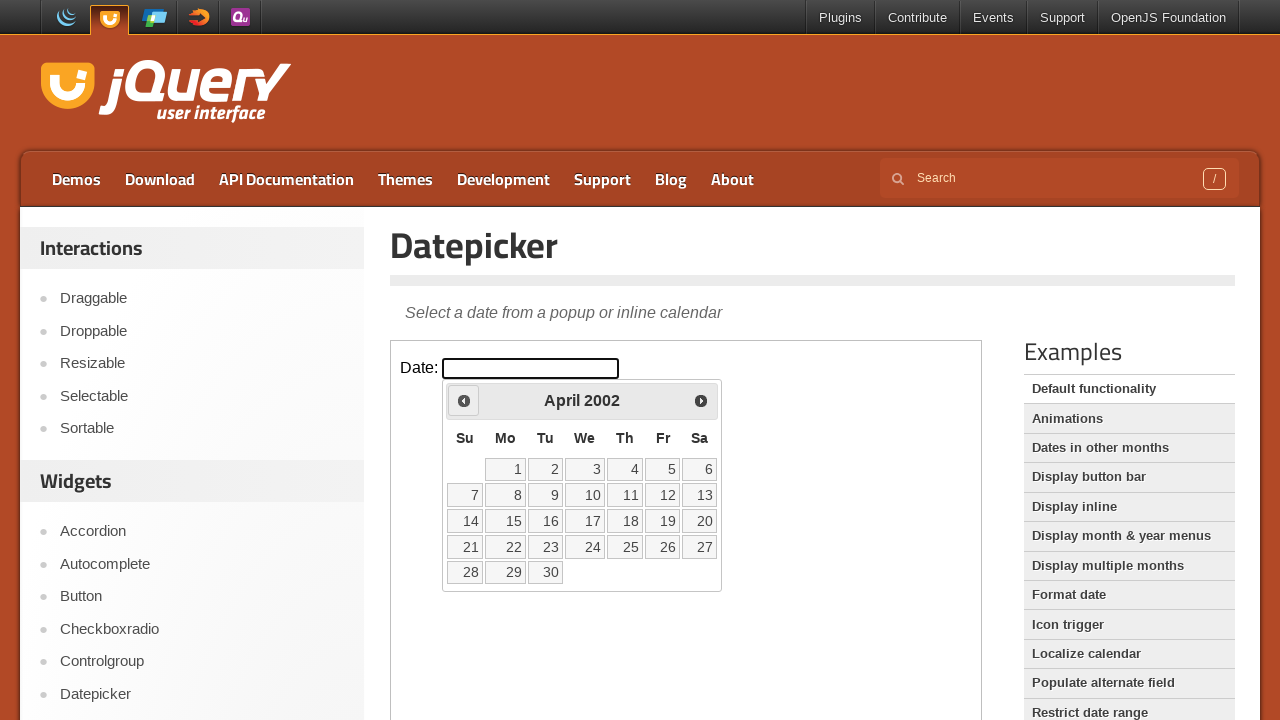

Clicked previous month button (current: April 2002) at (464, 400) on iframe.demo-frame >> internal:control=enter-frame >> .ui-datepicker-prev
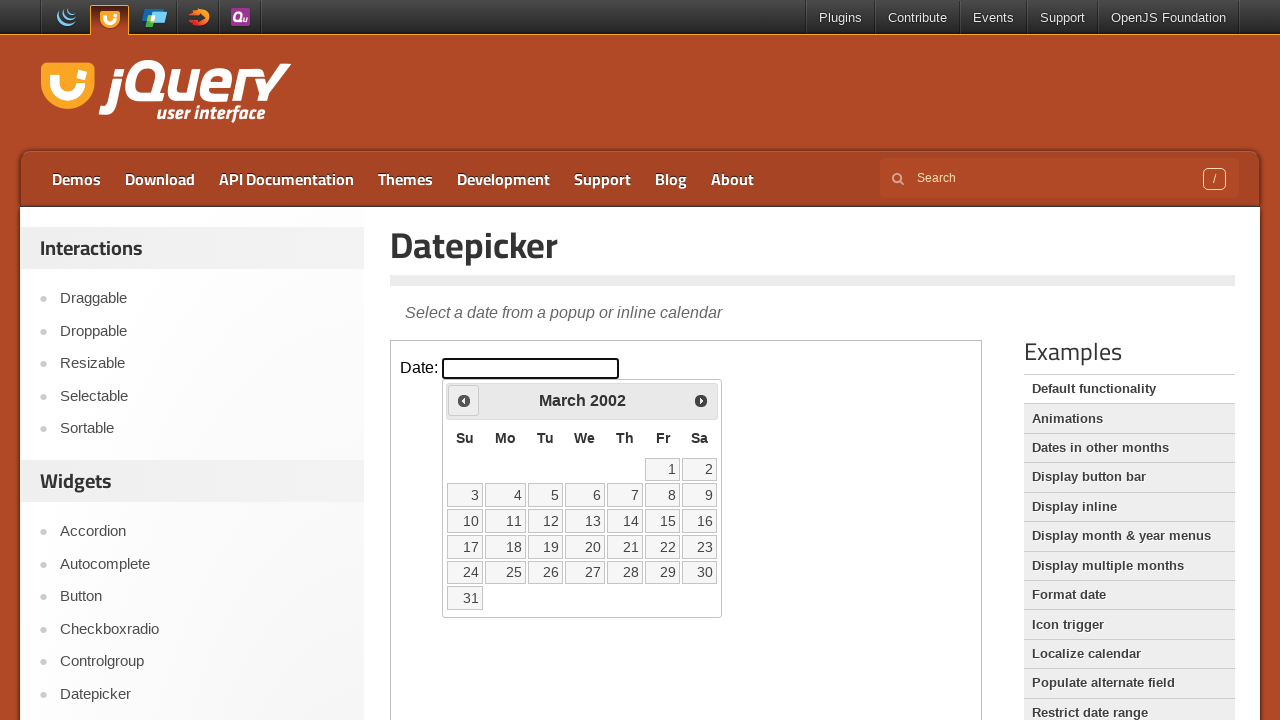

Clicked previous month button (current: March 2002) at (464, 400) on iframe.demo-frame >> internal:control=enter-frame >> .ui-datepicker-prev
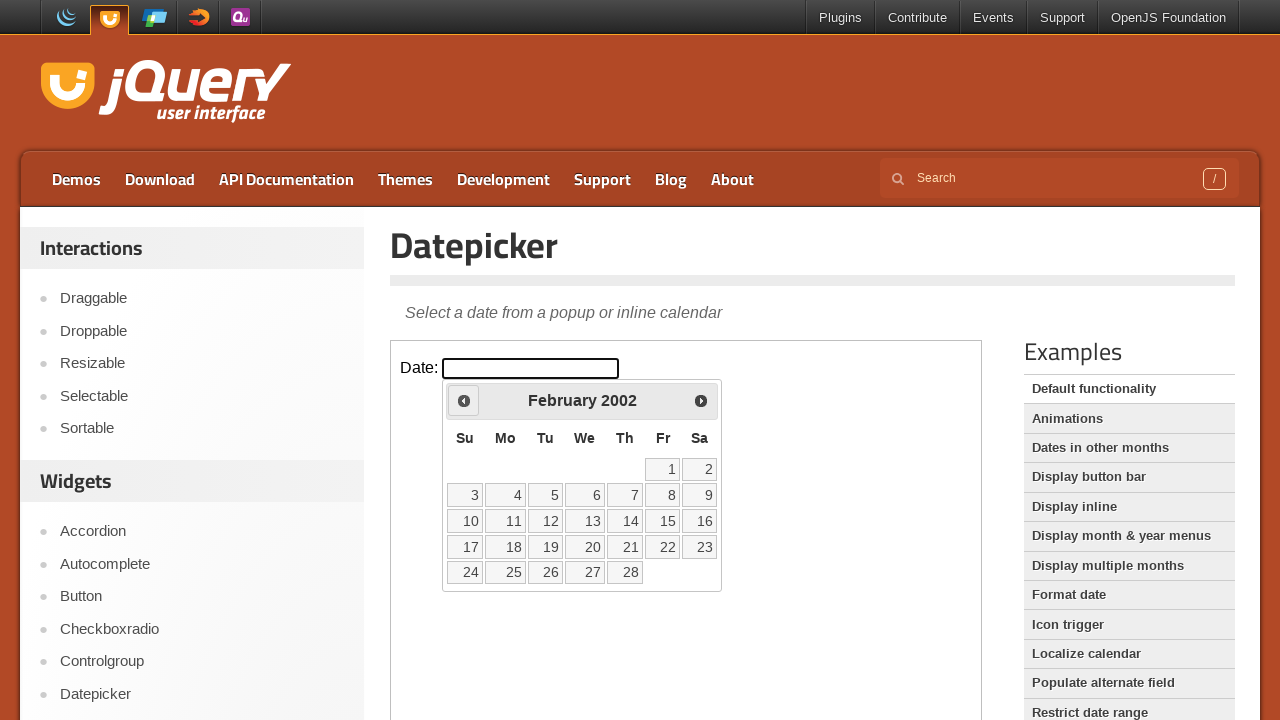

Clicked previous month button (current: February 2002) at (464, 400) on iframe.demo-frame >> internal:control=enter-frame >> .ui-datepicker-prev
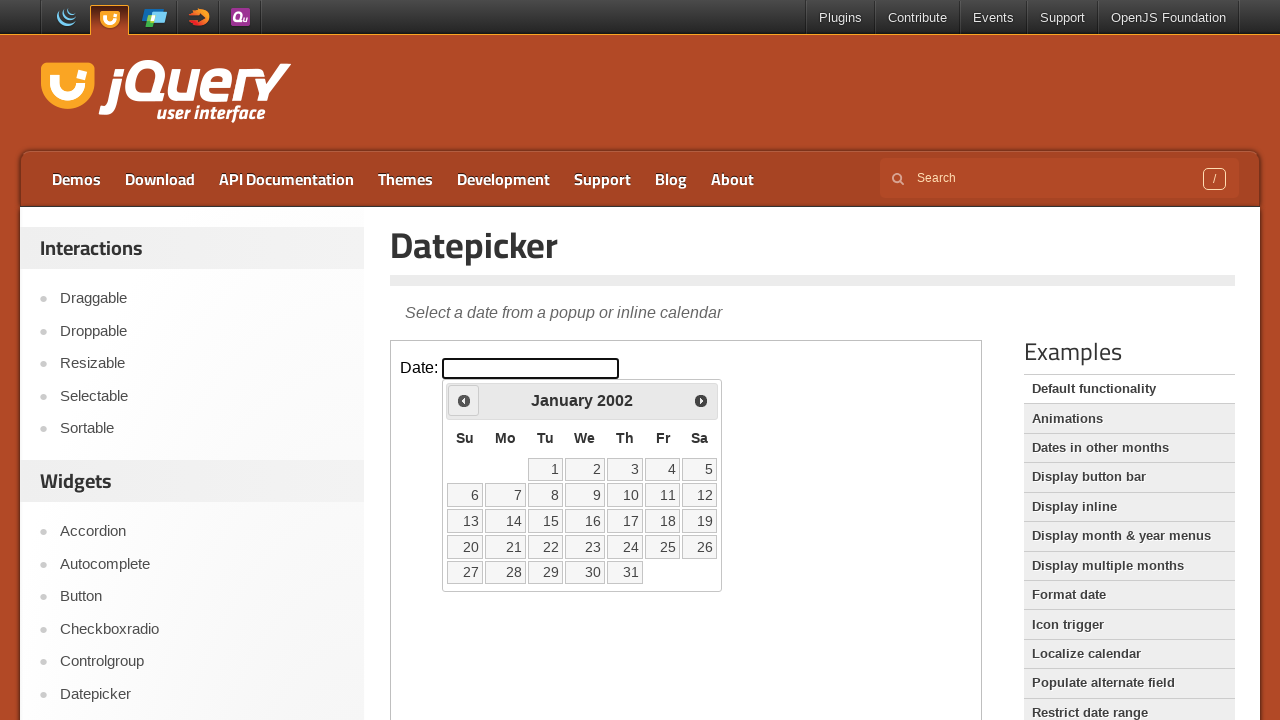

Clicked previous month button (current: January 2002) at (464, 400) on iframe.demo-frame >> internal:control=enter-frame >> .ui-datepicker-prev
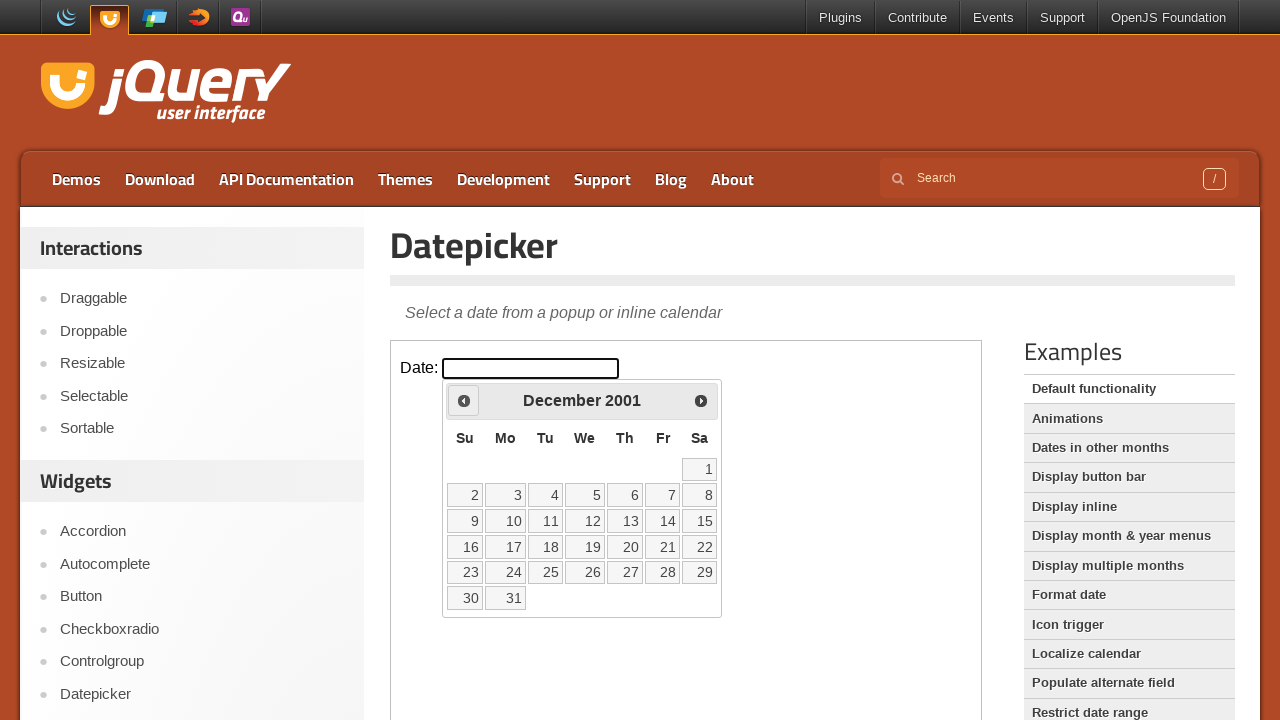

Clicked previous month button (current: December 2001) at (464, 400) on iframe.demo-frame >> internal:control=enter-frame >> .ui-datepicker-prev
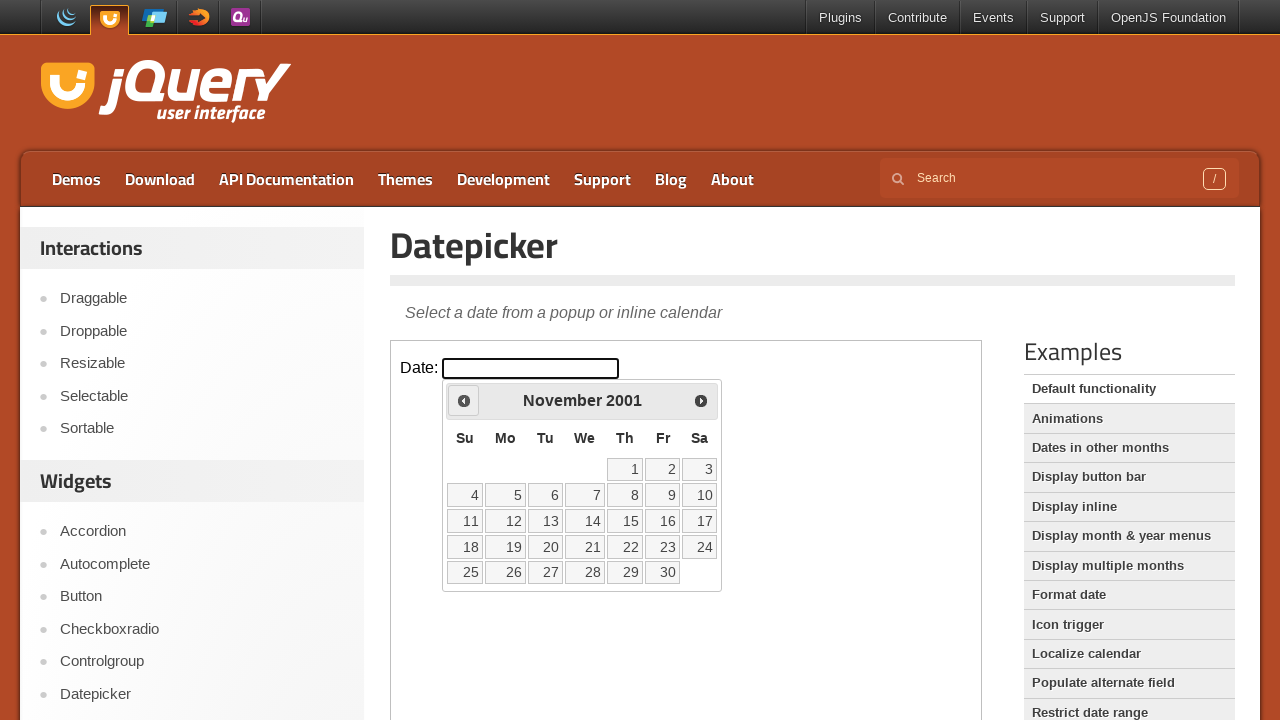

Clicked previous month button (current: November 2001) at (464, 400) on iframe.demo-frame >> internal:control=enter-frame >> .ui-datepicker-prev
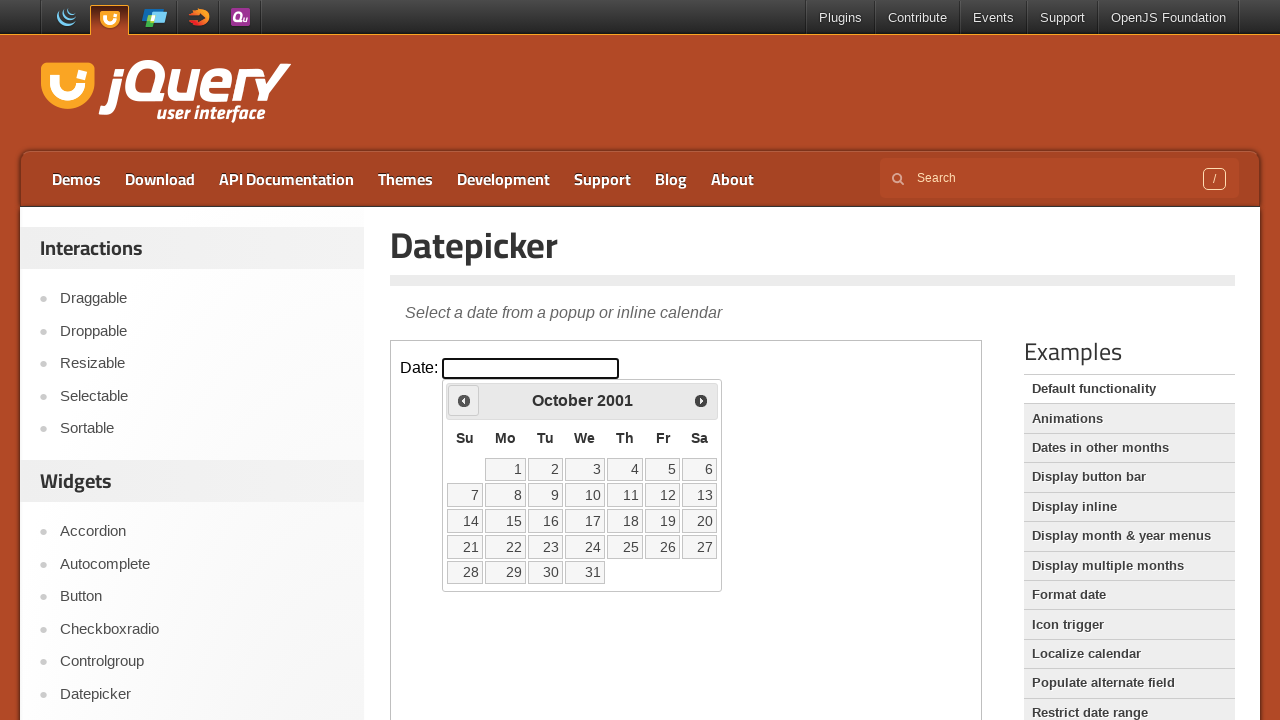

Clicked previous month button (current: October 2001) at (464, 400) on iframe.demo-frame >> internal:control=enter-frame >> .ui-datepicker-prev
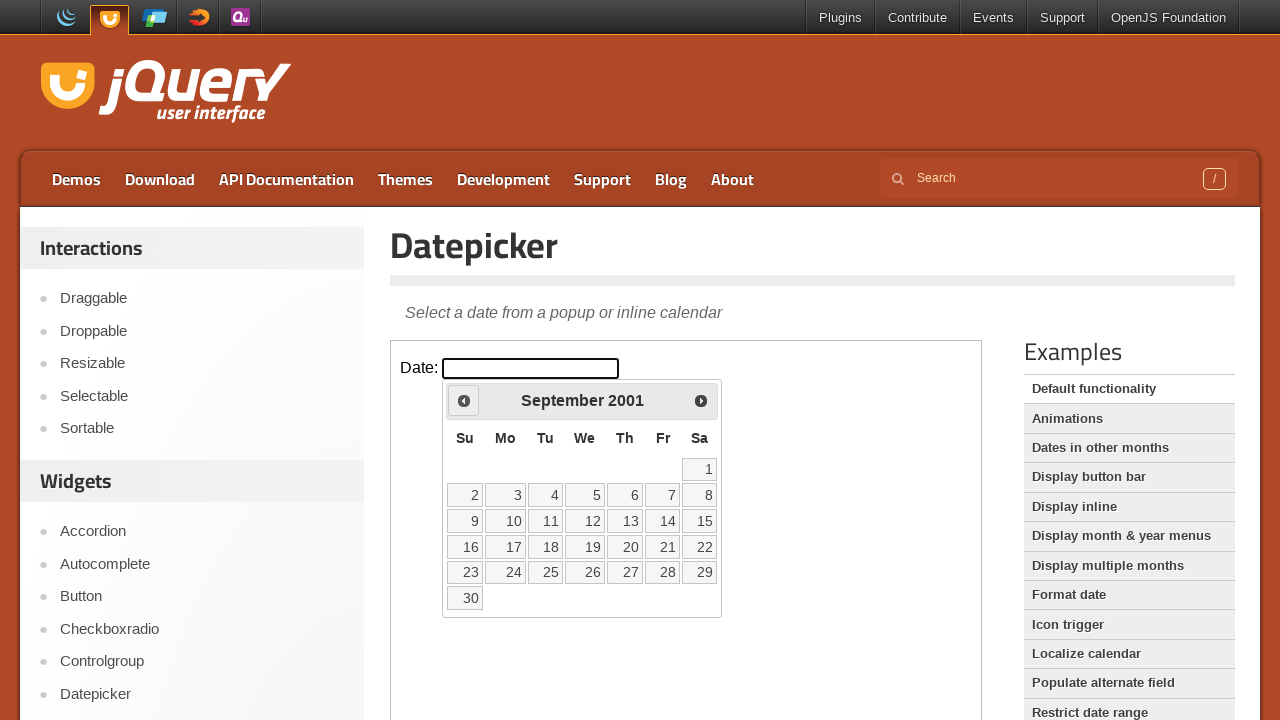

Clicked previous month button (current: September 2001) at (464, 400) on iframe.demo-frame >> internal:control=enter-frame >> .ui-datepicker-prev
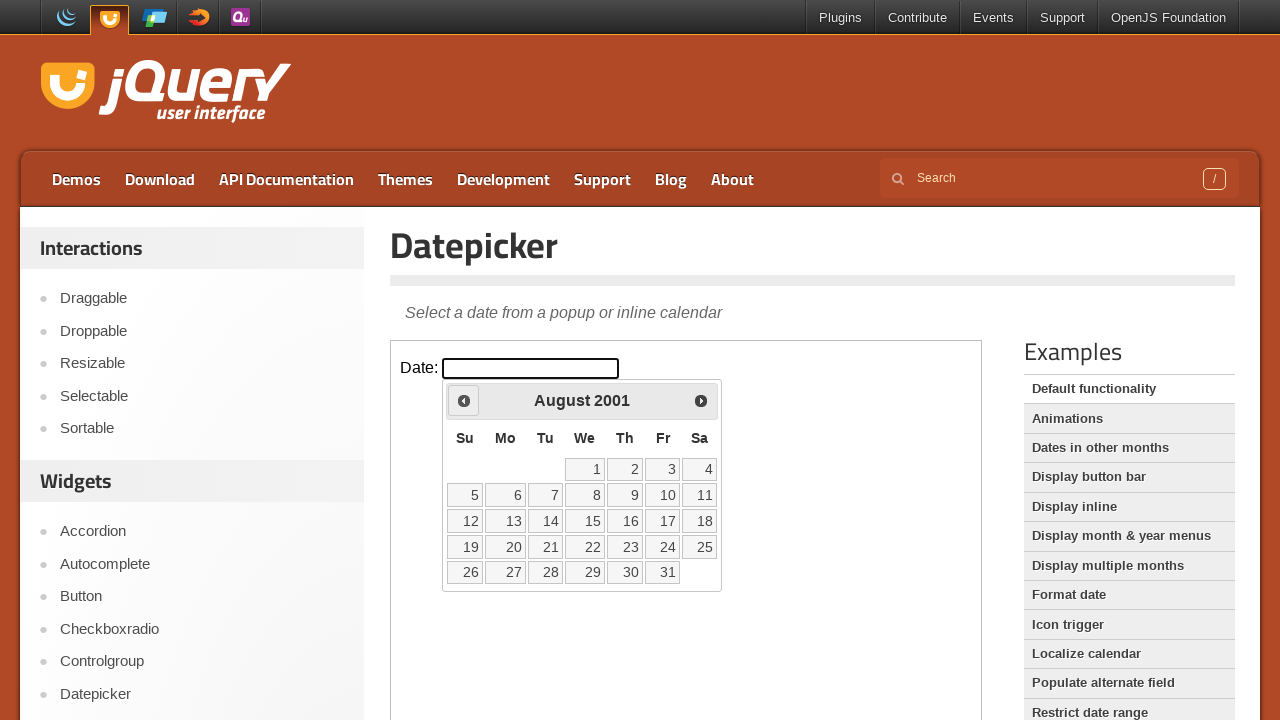

Clicked previous month button (current: August 2001) at (464, 400) on iframe.demo-frame >> internal:control=enter-frame >> .ui-datepicker-prev
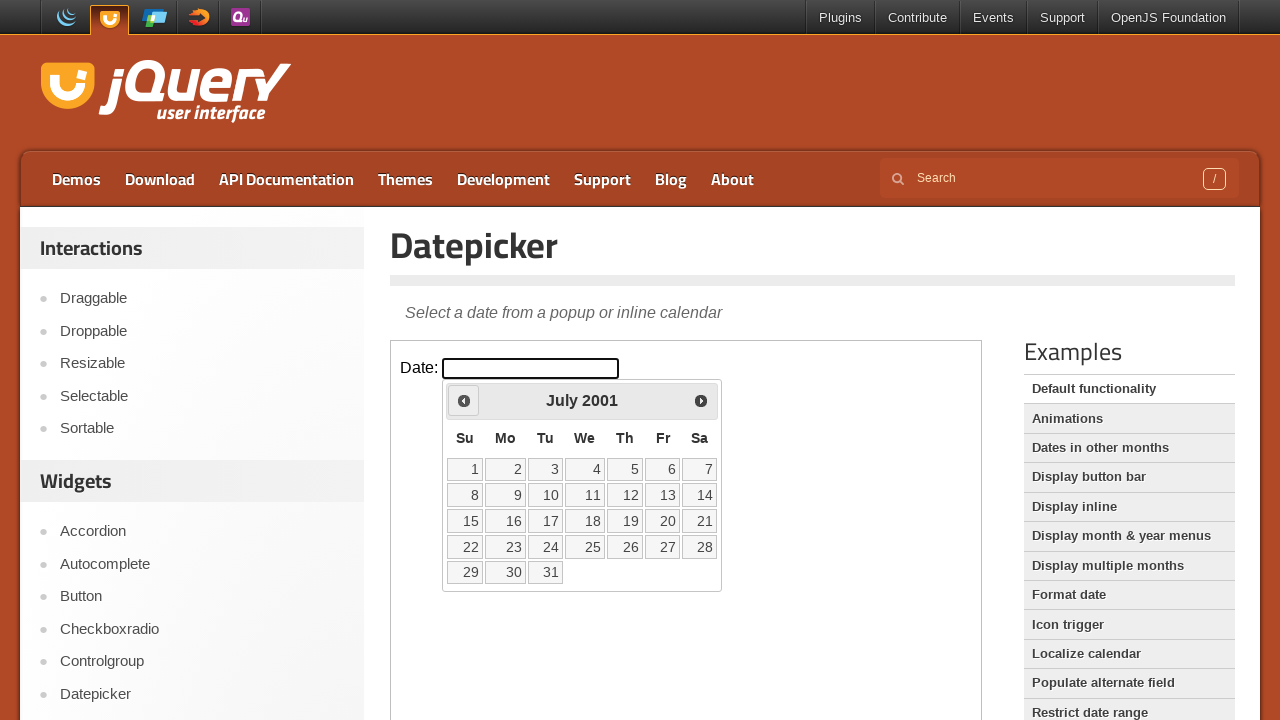

Clicked previous month button (current: July 2001) at (464, 400) on iframe.demo-frame >> internal:control=enter-frame >> .ui-datepicker-prev
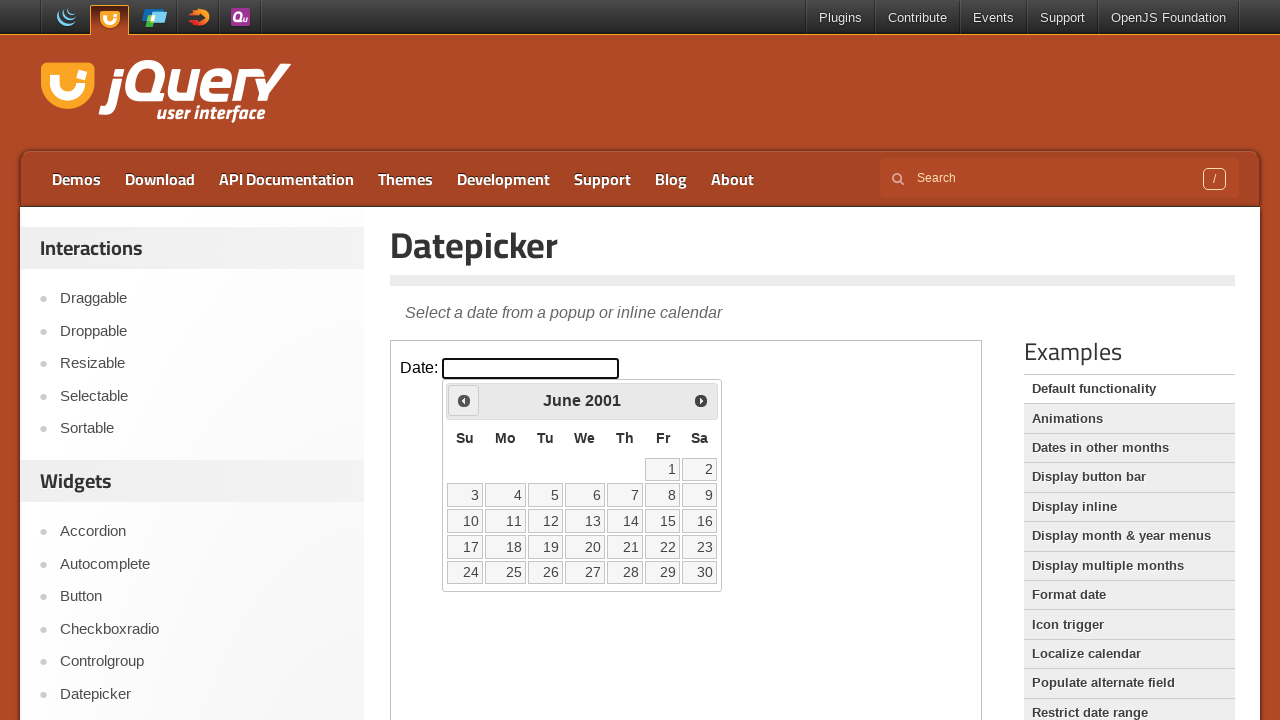

Clicked previous month button (current: June 2001) at (464, 400) on iframe.demo-frame >> internal:control=enter-frame >> .ui-datepicker-prev
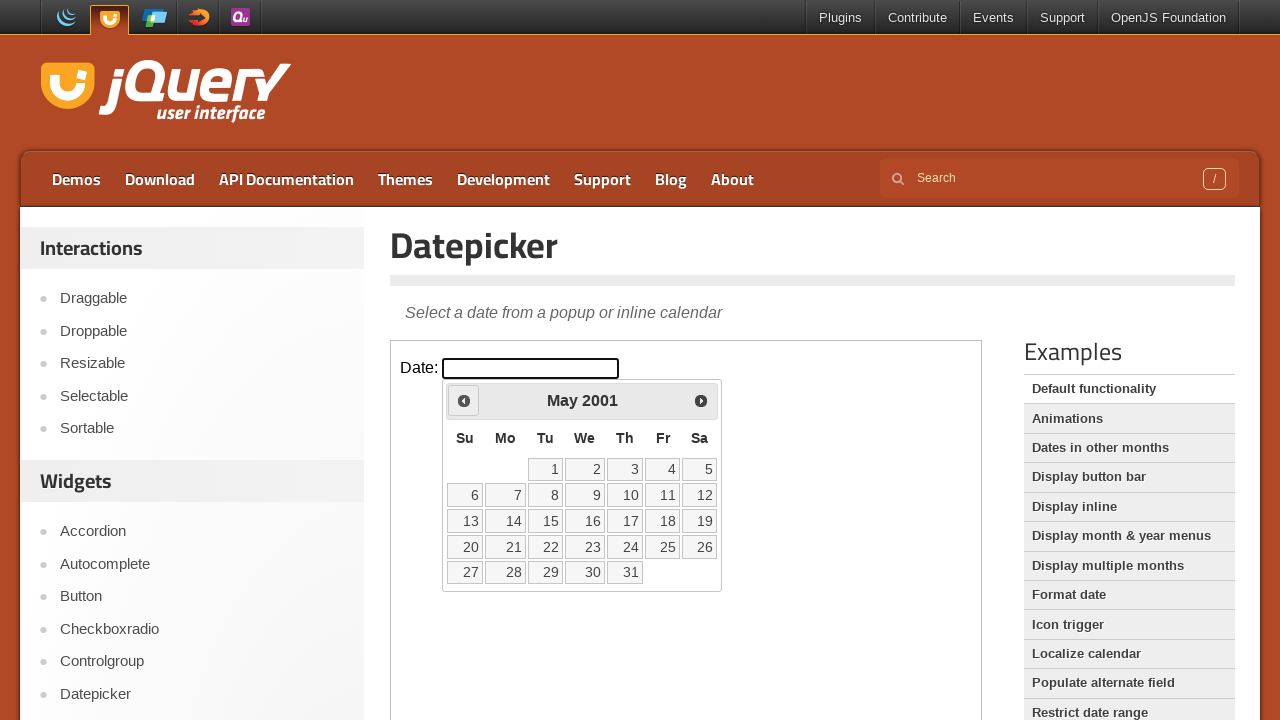

Clicked previous month button (current: May 2001) at (464, 400) on iframe.demo-frame >> internal:control=enter-frame >> .ui-datepicker-prev
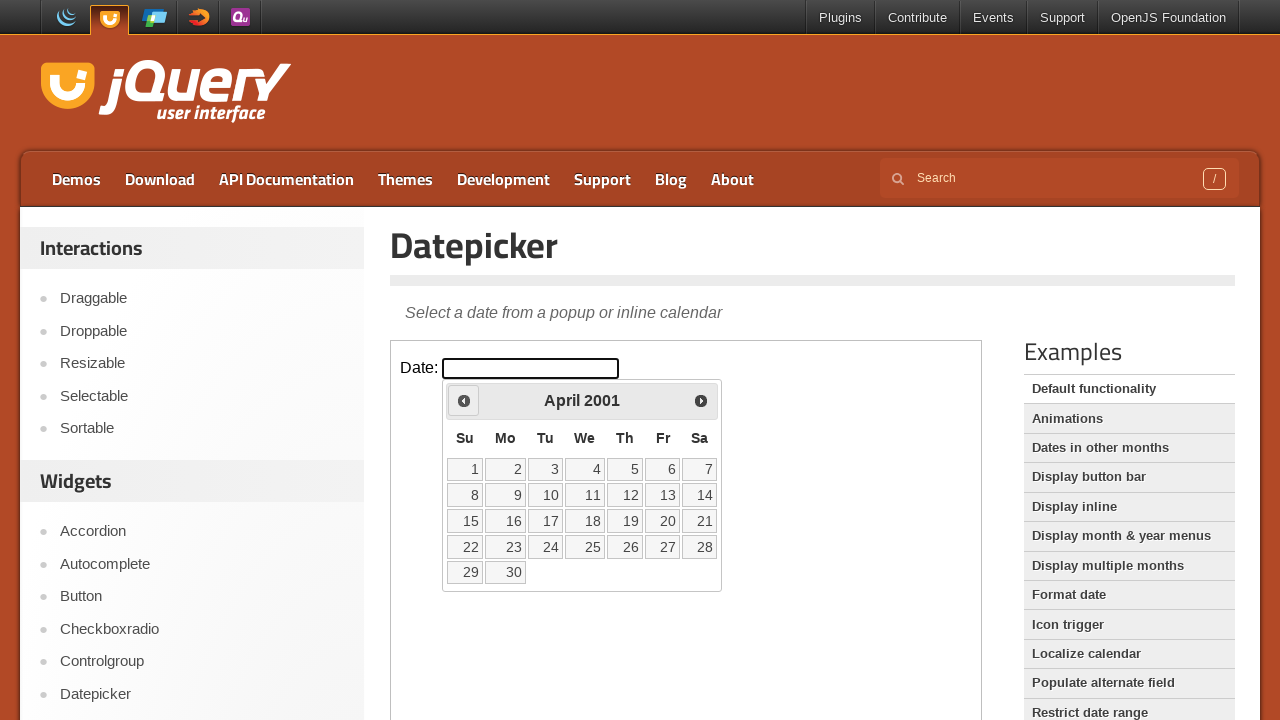

Clicked previous month button (current: April 2001) at (464, 400) on iframe.demo-frame >> internal:control=enter-frame >> .ui-datepicker-prev
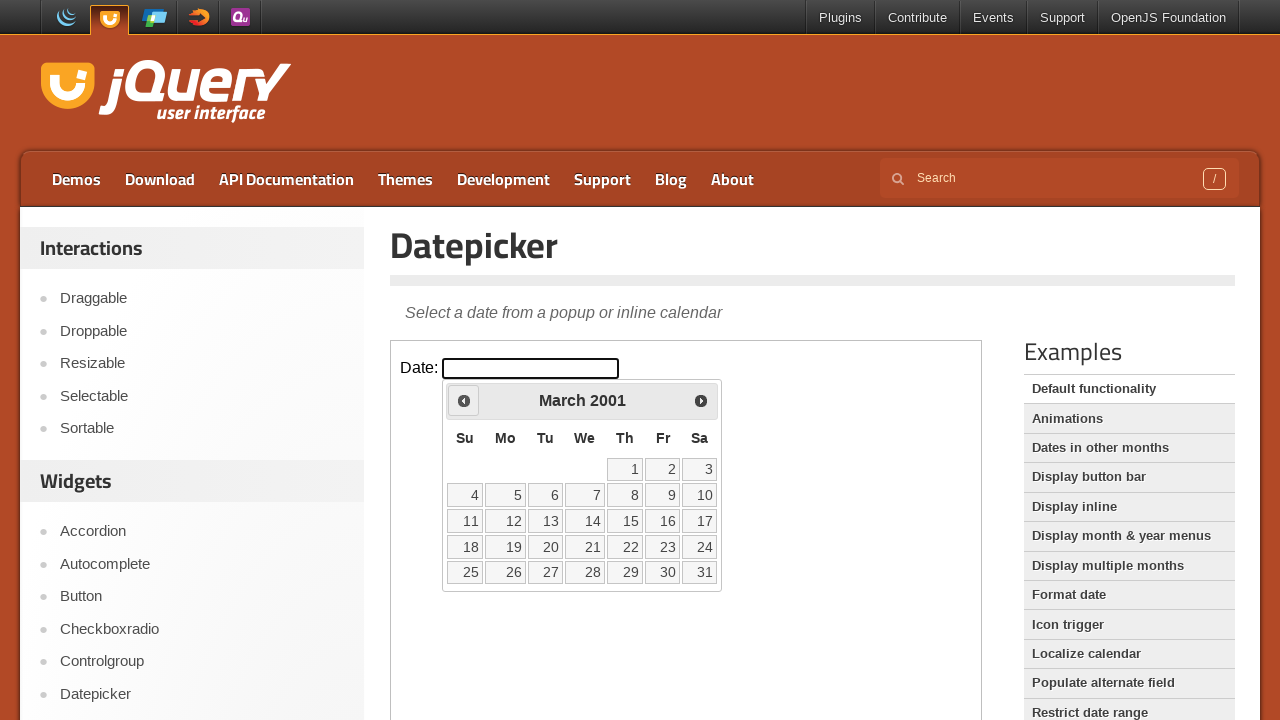

Clicked previous month button (current: March 2001) at (464, 400) on iframe.demo-frame >> internal:control=enter-frame >> .ui-datepicker-prev
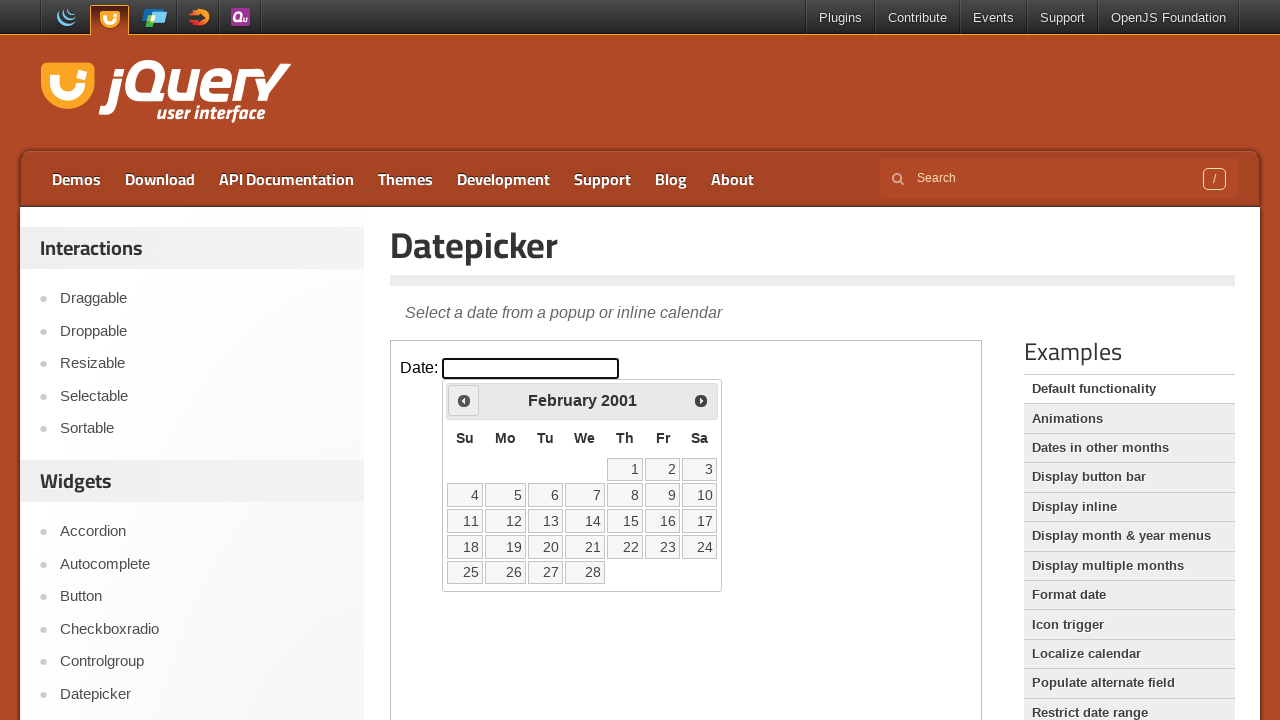

Clicked previous month button (current: February 2001) at (464, 400) on iframe.demo-frame >> internal:control=enter-frame >> .ui-datepicker-prev
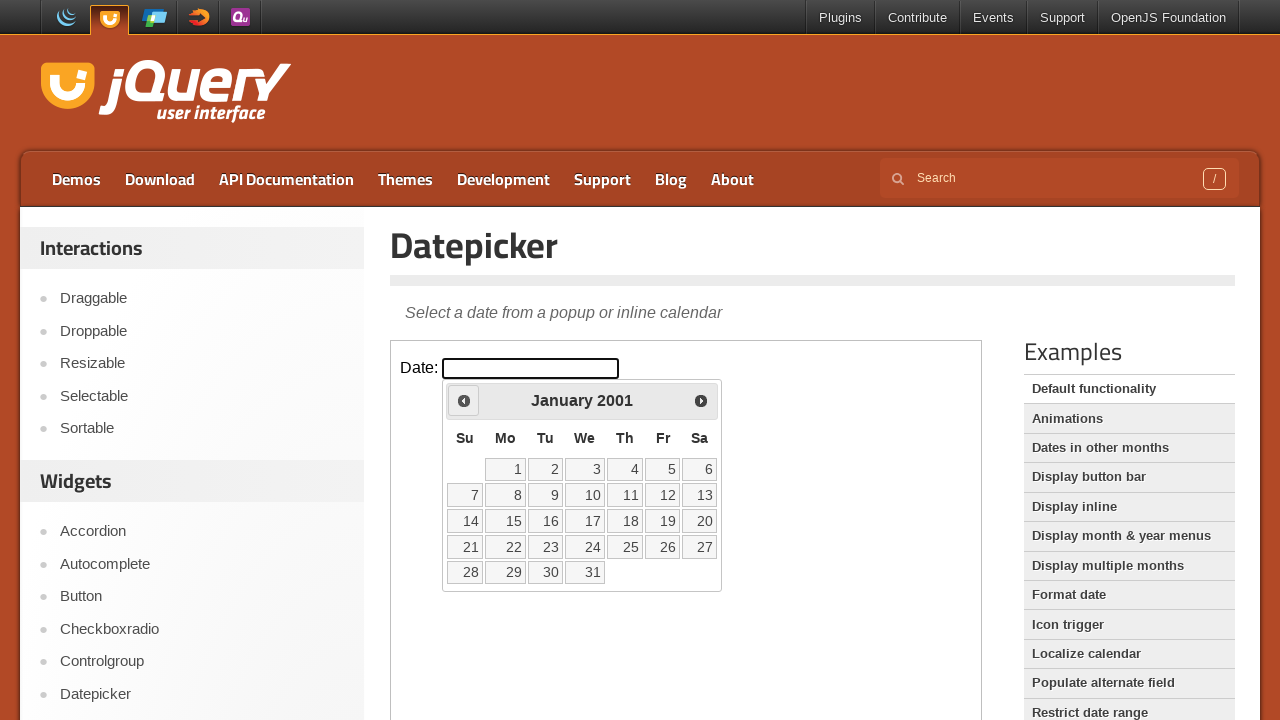

Clicked previous month button (current: January 2001) at (464, 400) on iframe.demo-frame >> internal:control=enter-frame >> .ui-datepicker-prev
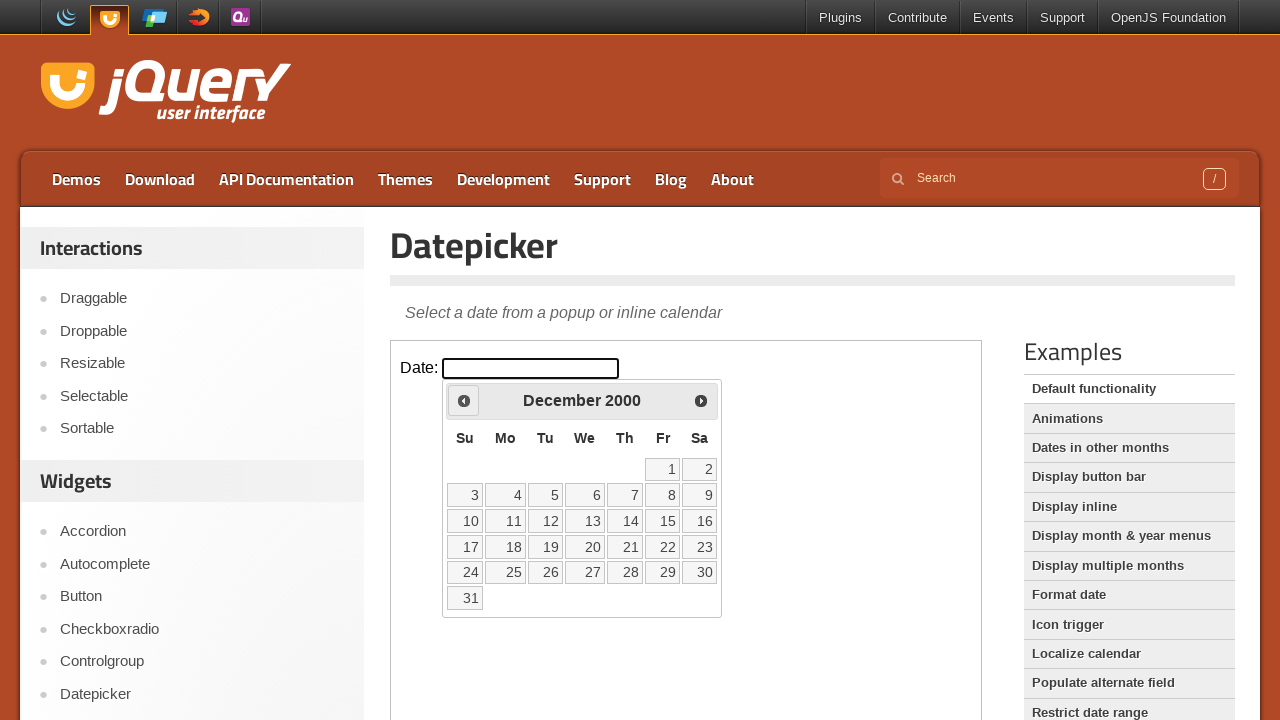

Clicked previous month button (current: December 2000) at (464, 400) on iframe.demo-frame >> internal:control=enter-frame >> .ui-datepicker-prev
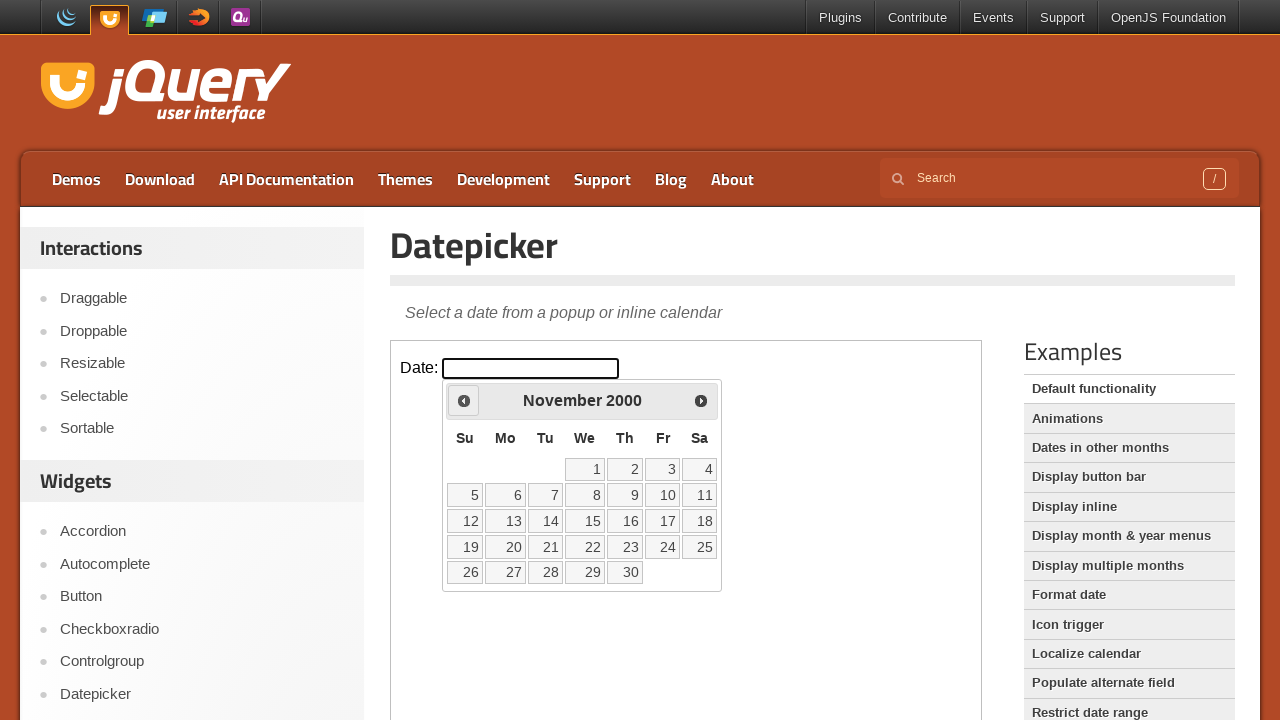

Clicked previous month button (current: November 2000) at (464, 400) on iframe.demo-frame >> internal:control=enter-frame >> .ui-datepicker-prev
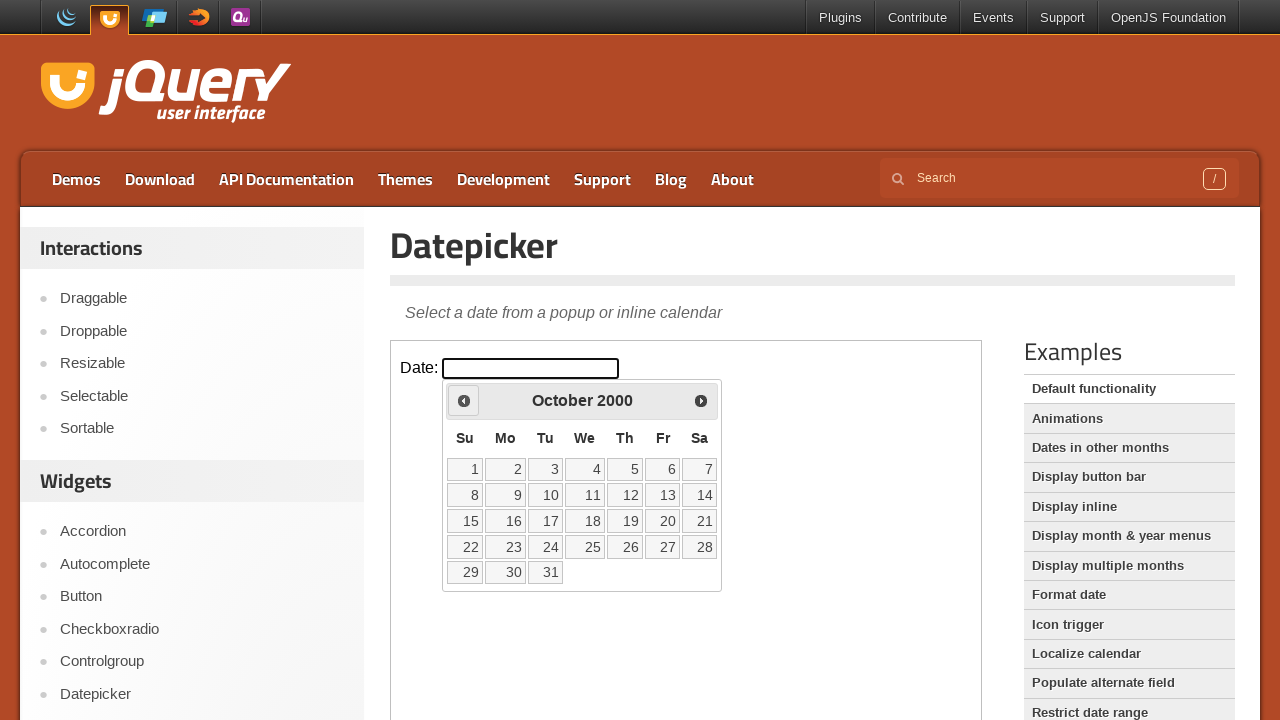

Clicked previous month button (current: October 2000) at (464, 400) on iframe.demo-frame >> internal:control=enter-frame >> .ui-datepicker-prev
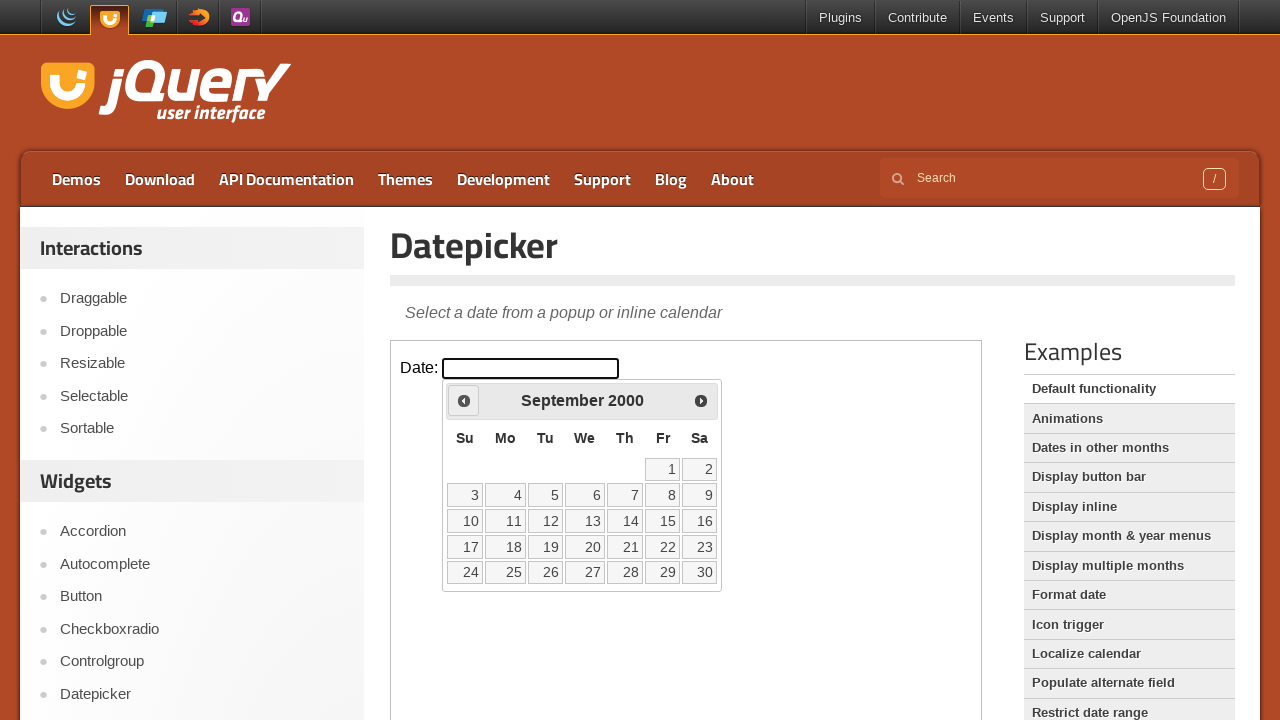

Clicked previous month button (current: September 2000) at (464, 400) on iframe.demo-frame >> internal:control=enter-frame >> .ui-datepicker-prev
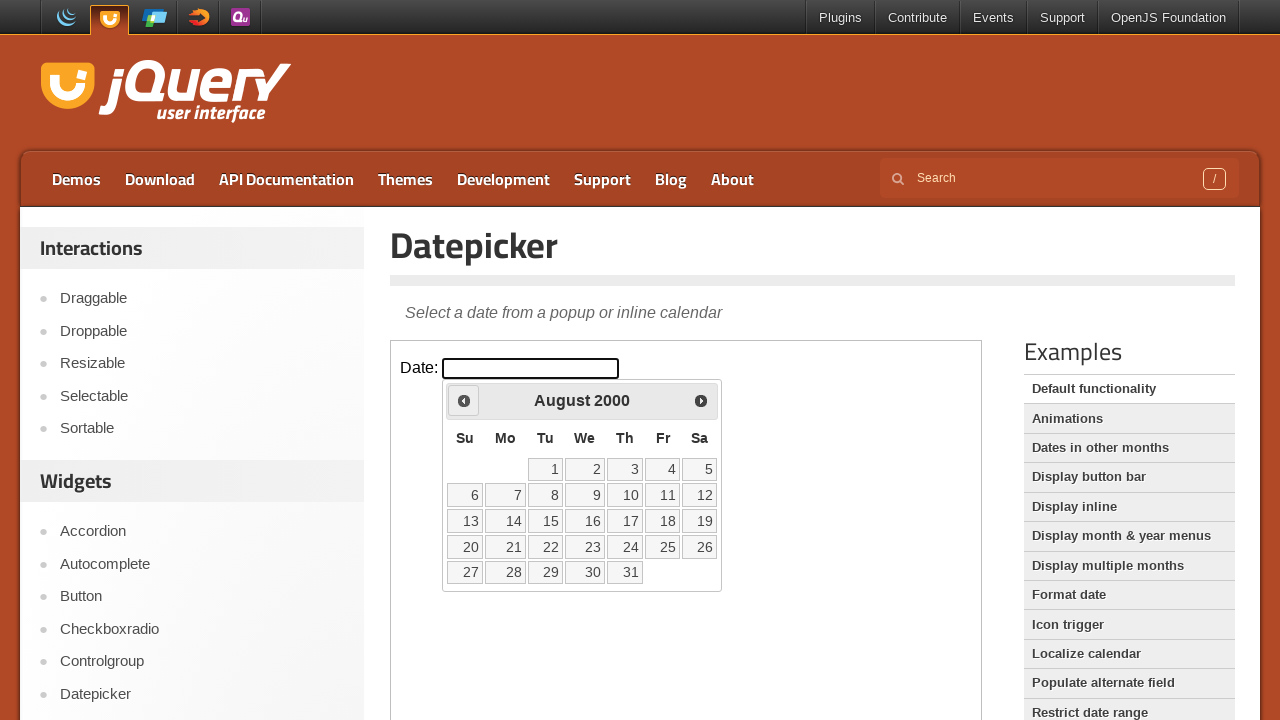

Clicked previous month button (current: August 2000) at (464, 400) on iframe.demo-frame >> internal:control=enter-frame >> .ui-datepicker-prev
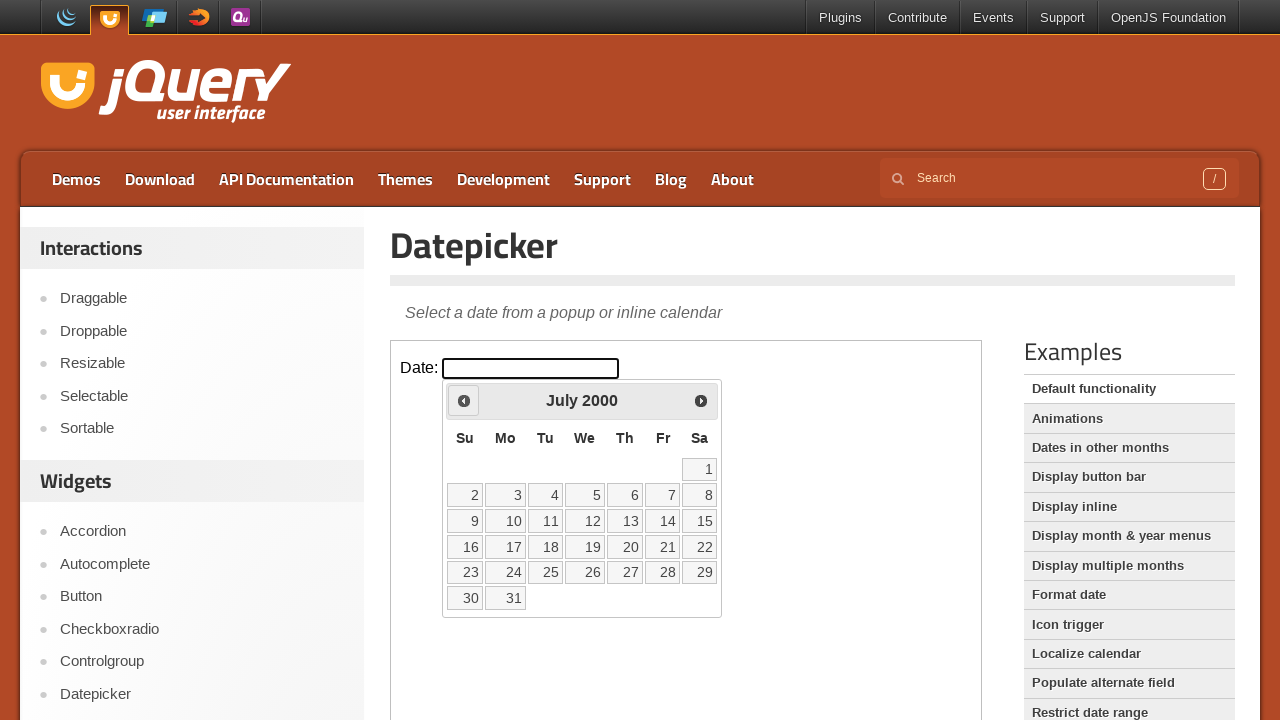

Clicked previous month button (current: July 2000) at (464, 400) on iframe.demo-frame >> internal:control=enter-frame >> .ui-datepicker-prev
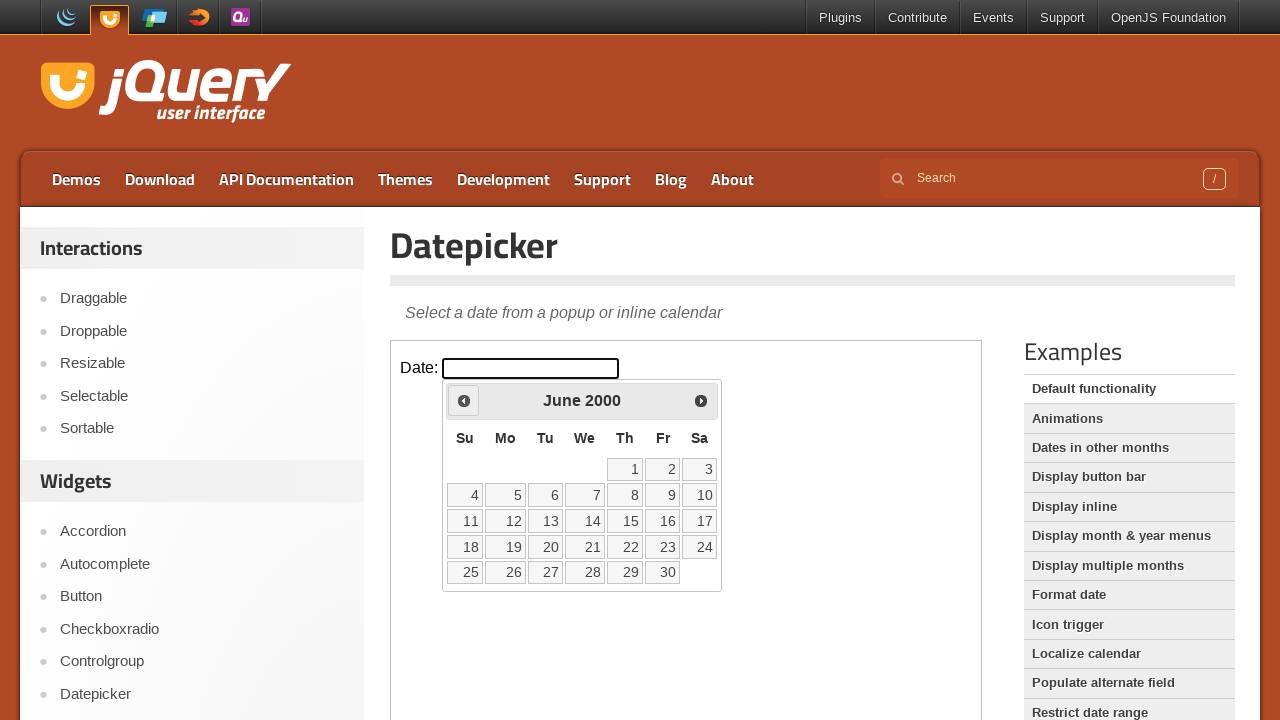

Clicked previous month button (current: June 2000) at (464, 400) on iframe.demo-frame >> internal:control=enter-frame >> .ui-datepicker-prev
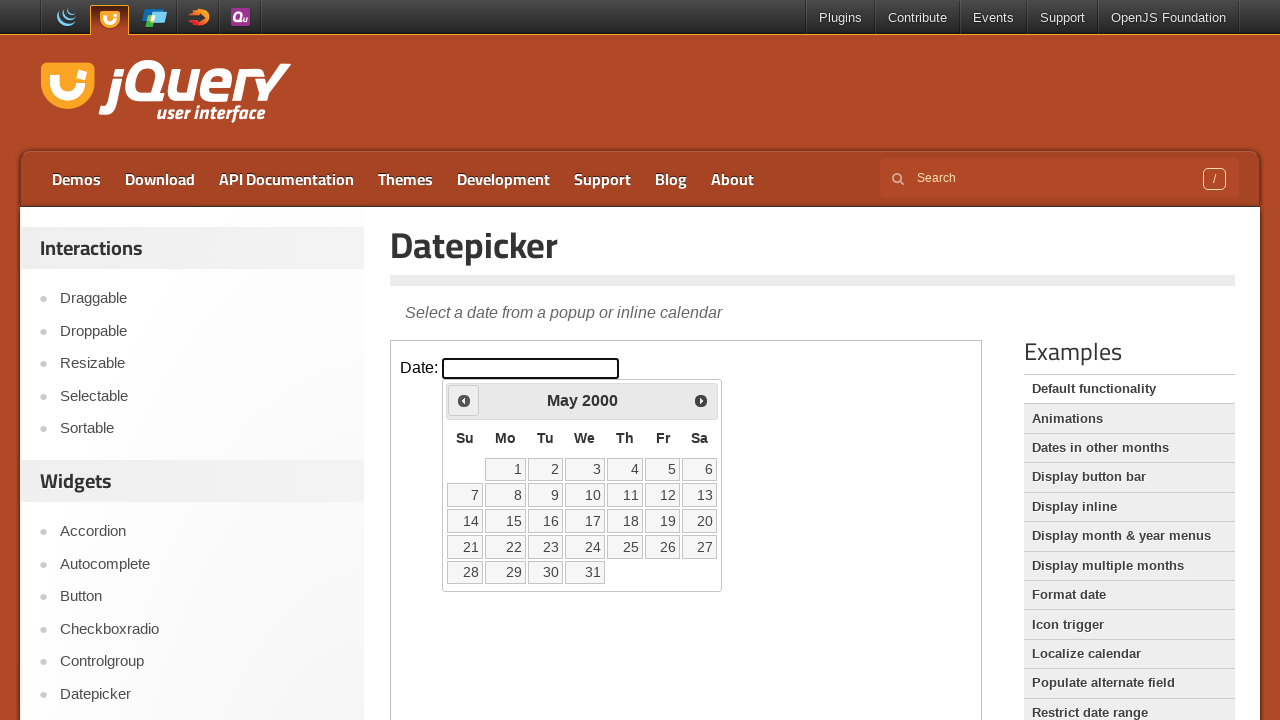

Clicked previous month button (current: May 2000) at (464, 400) on iframe.demo-frame >> internal:control=enter-frame >> .ui-datepicker-prev
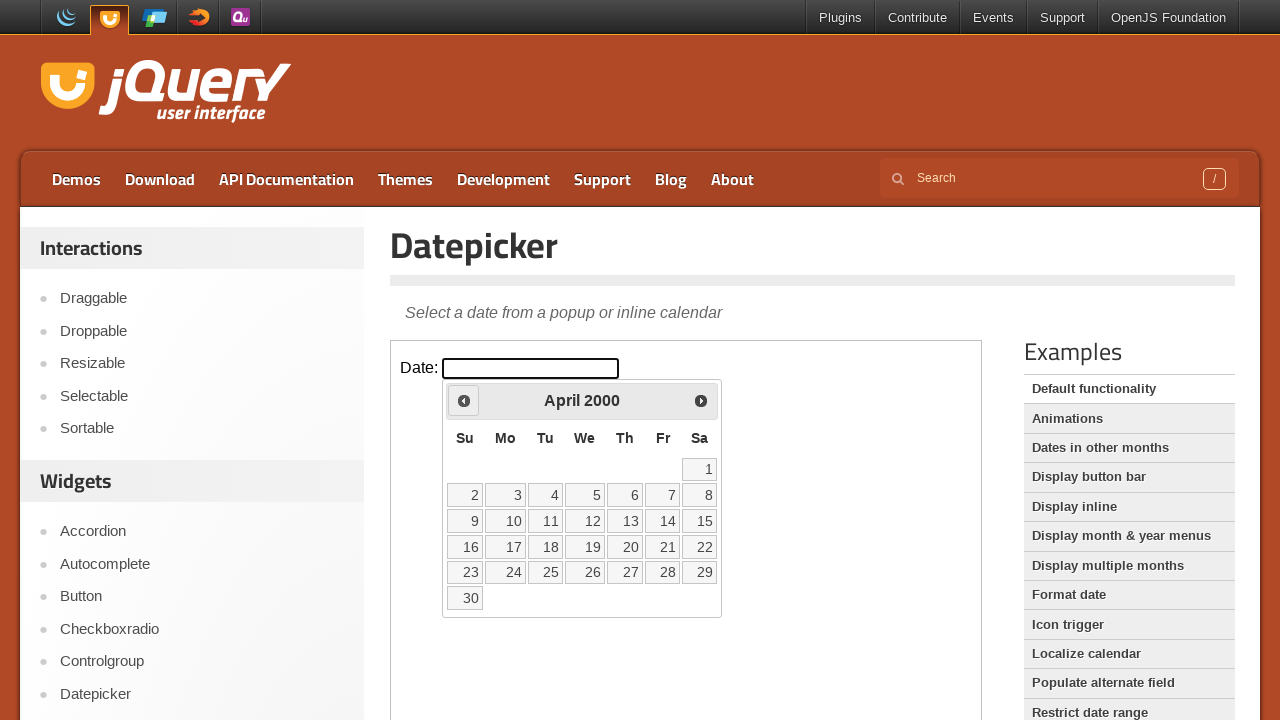

Clicked previous month button (current: April 2000) at (464, 400) on iframe.demo-frame >> internal:control=enter-frame >> .ui-datepicker-prev
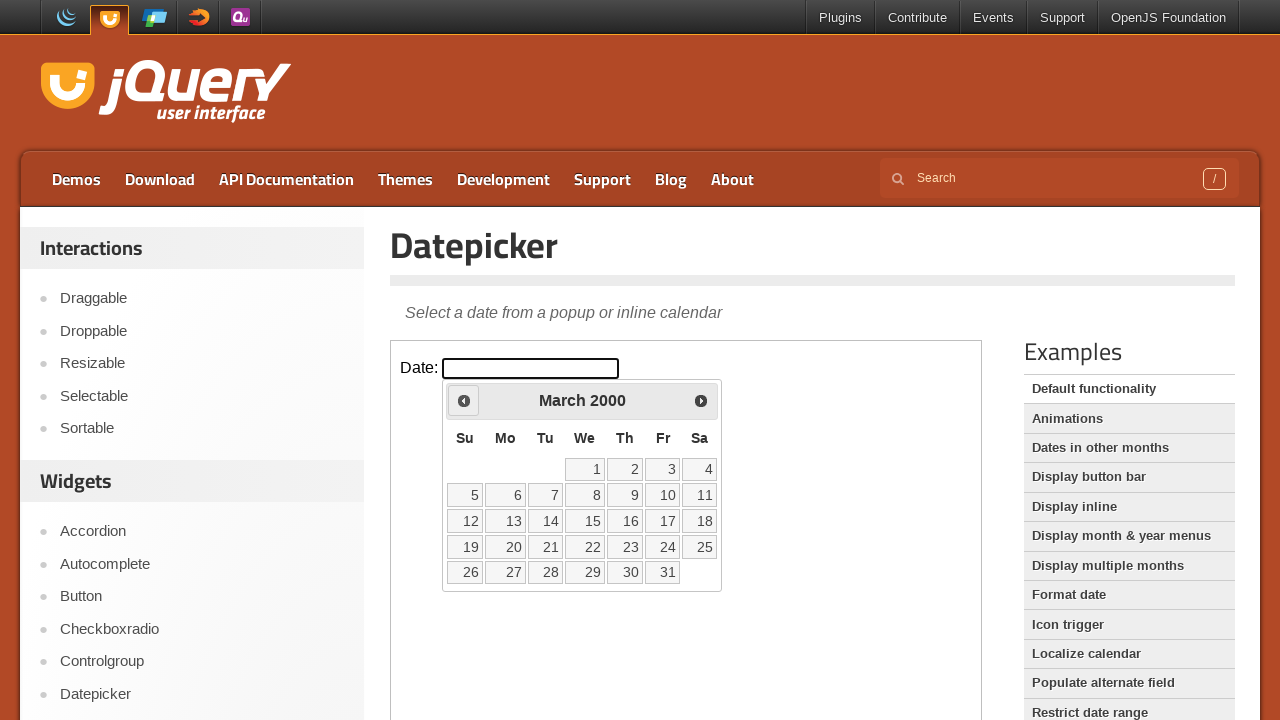

Clicked previous month button (current: March 2000) at (464, 400) on iframe.demo-frame >> internal:control=enter-frame >> .ui-datepicker-prev
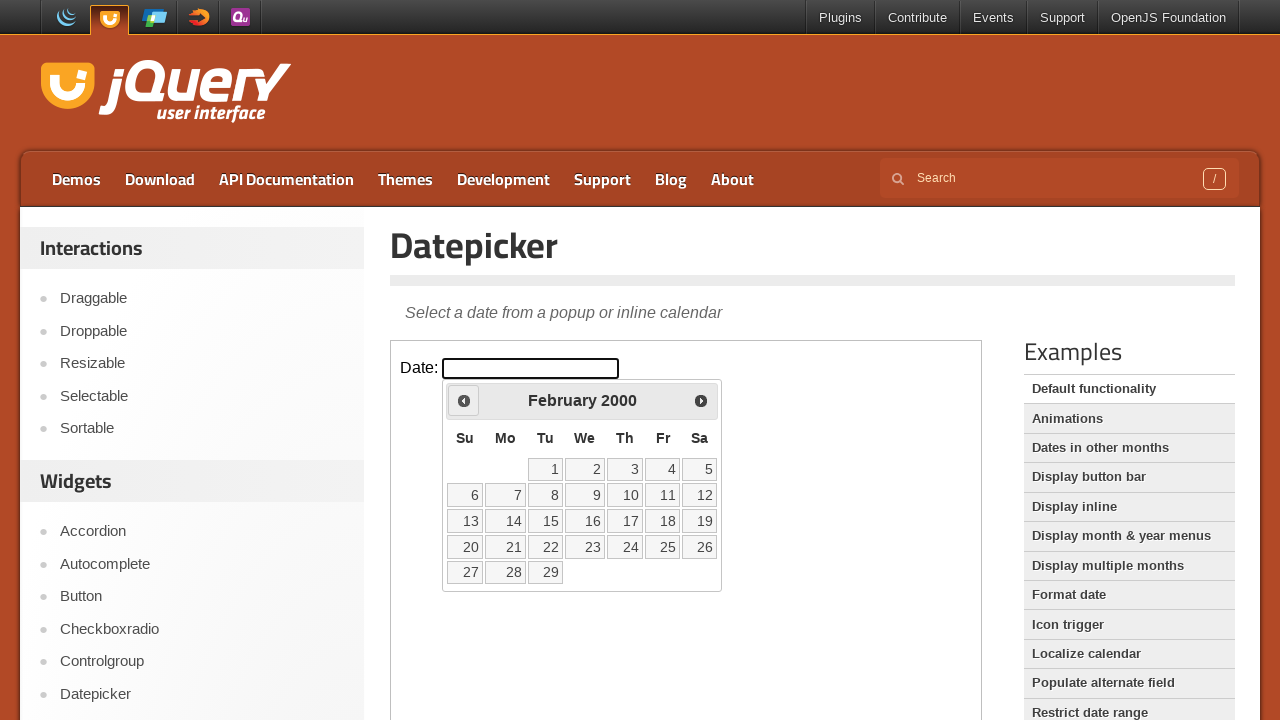

Clicked previous month button (current: February 2000) at (464, 400) on iframe.demo-frame >> internal:control=enter-frame >> .ui-datepicker-prev
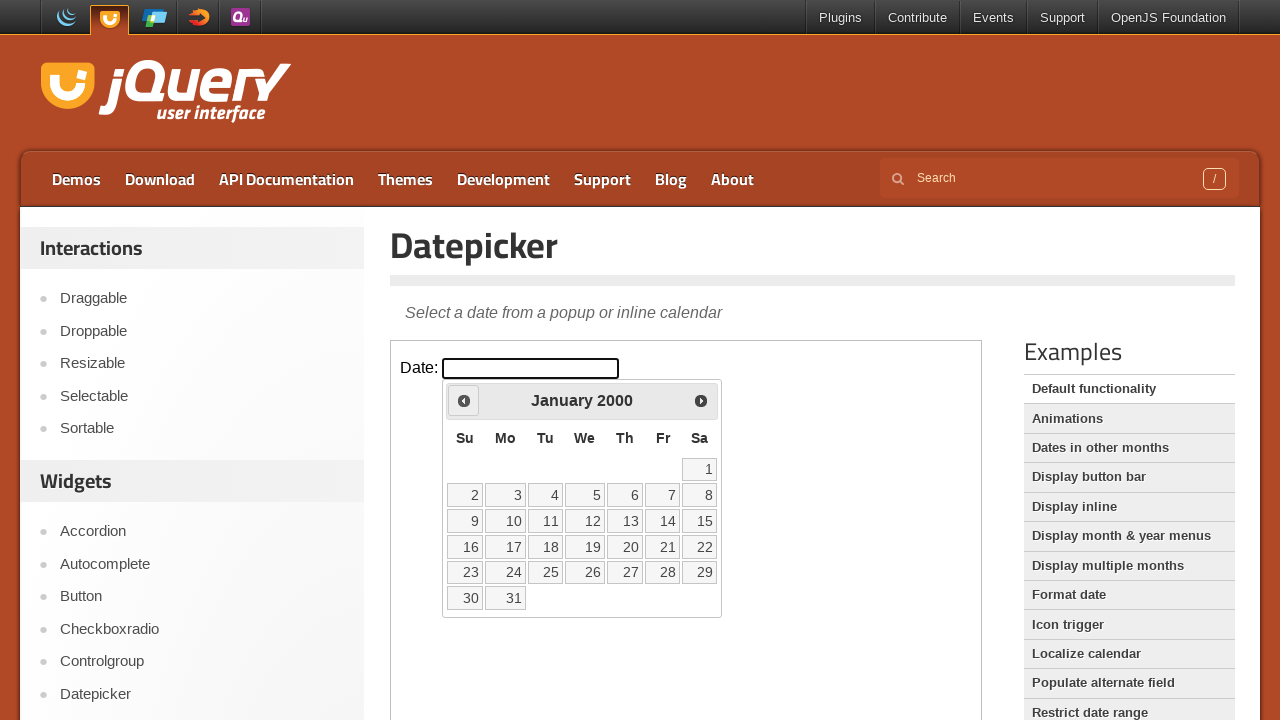

Clicked previous month button (current: January 2000) at (464, 400) on iframe.demo-frame >> internal:control=enter-frame >> .ui-datepicker-prev
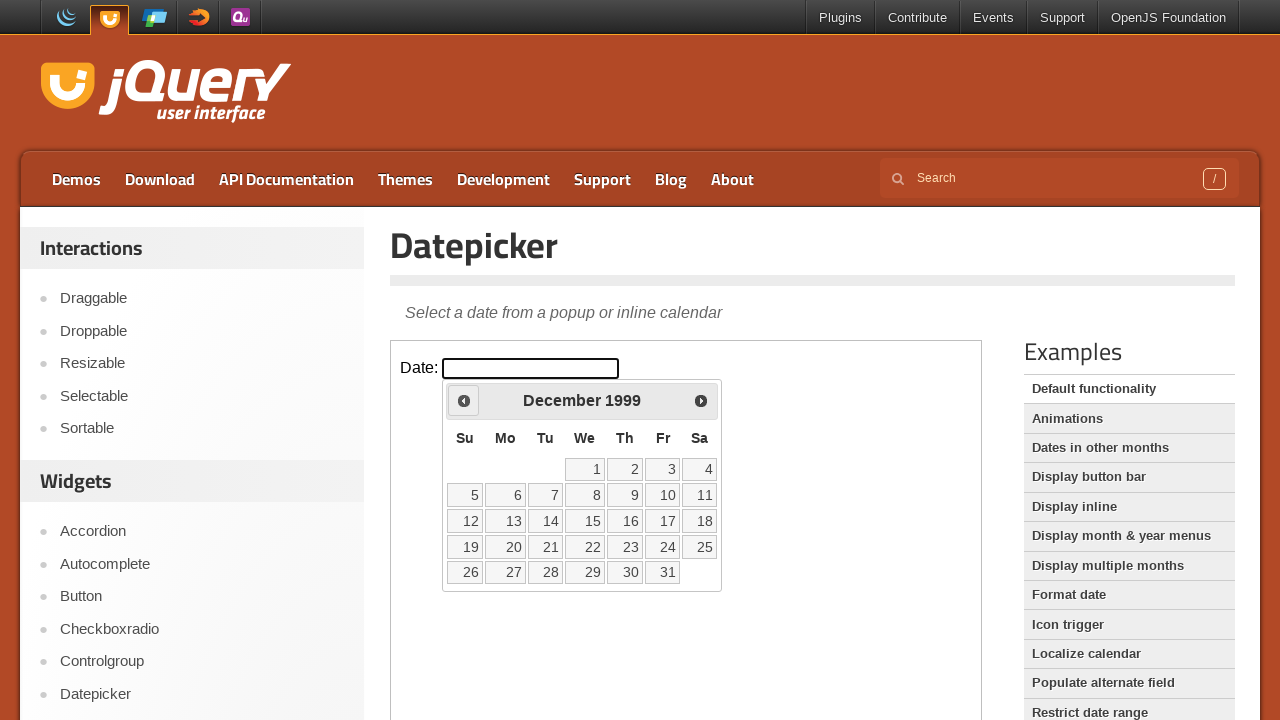

Clicked previous month button (current: December 1999) at (464, 400) on iframe.demo-frame >> internal:control=enter-frame >> .ui-datepicker-prev
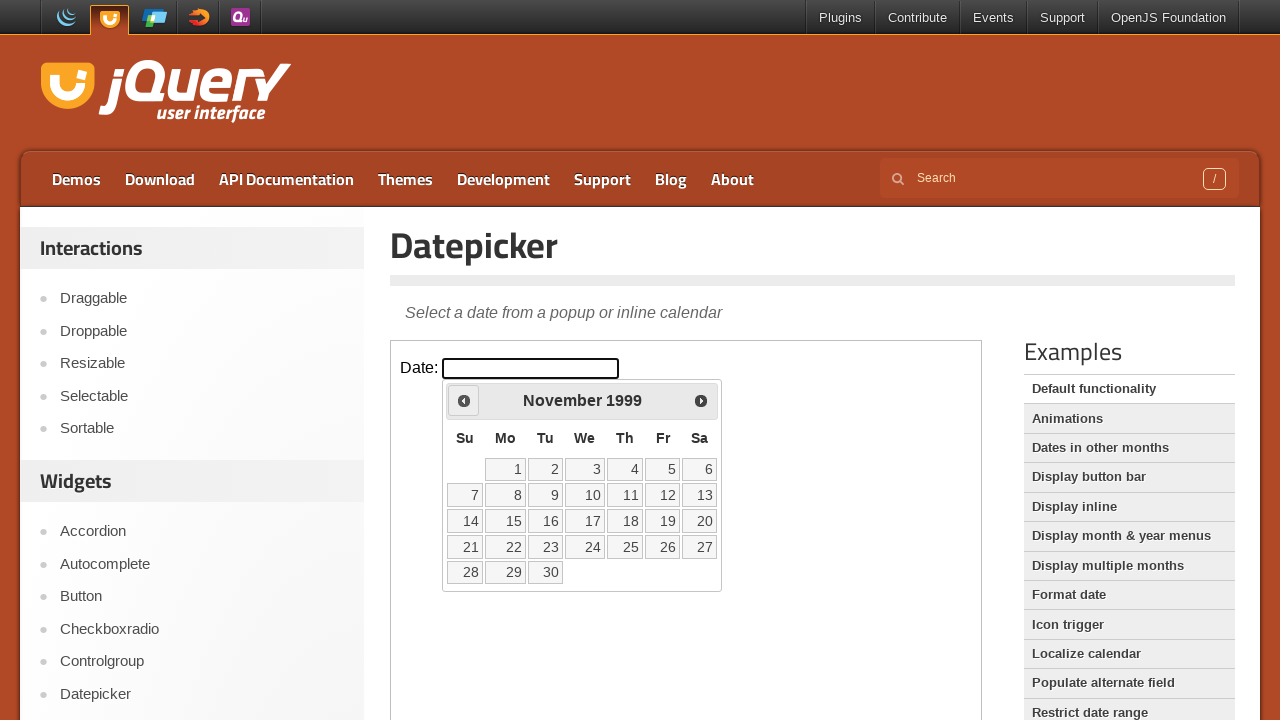

Clicked previous month button (current: November 1999) at (464, 400) on iframe.demo-frame >> internal:control=enter-frame >> .ui-datepicker-prev
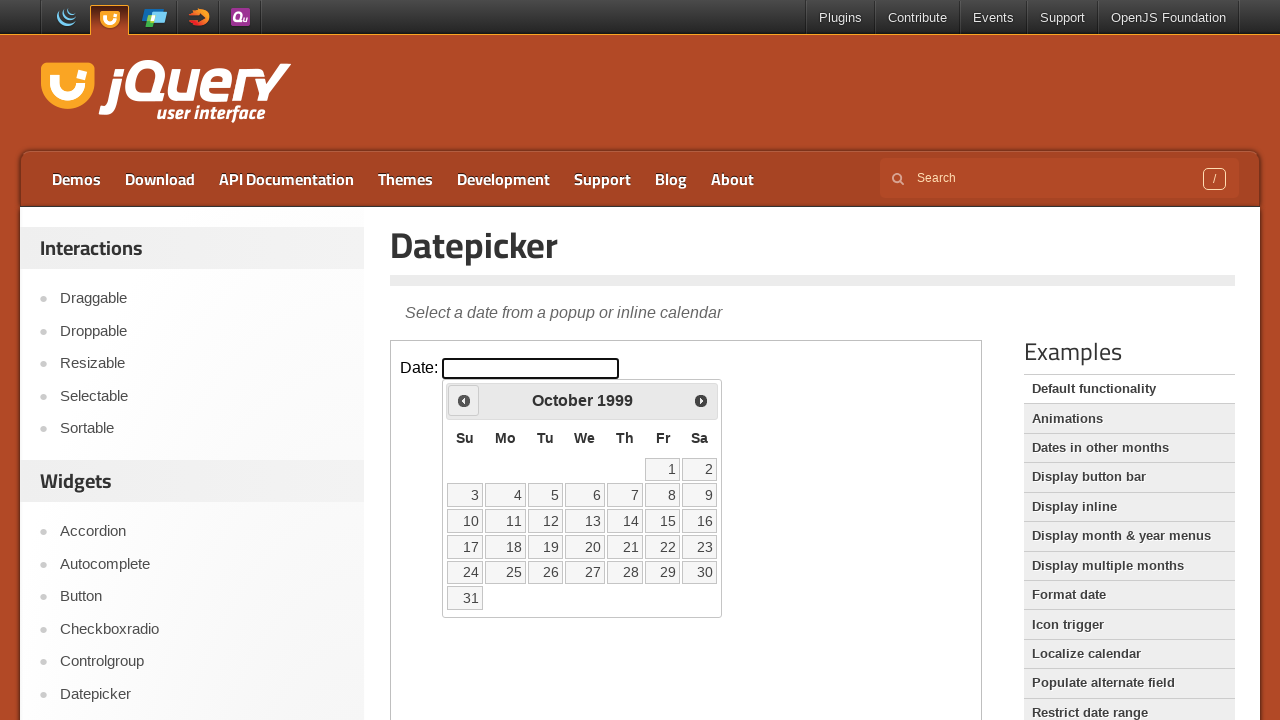

Clicked previous month button (current: October 1999) at (464, 400) on iframe.demo-frame >> internal:control=enter-frame >> .ui-datepicker-prev
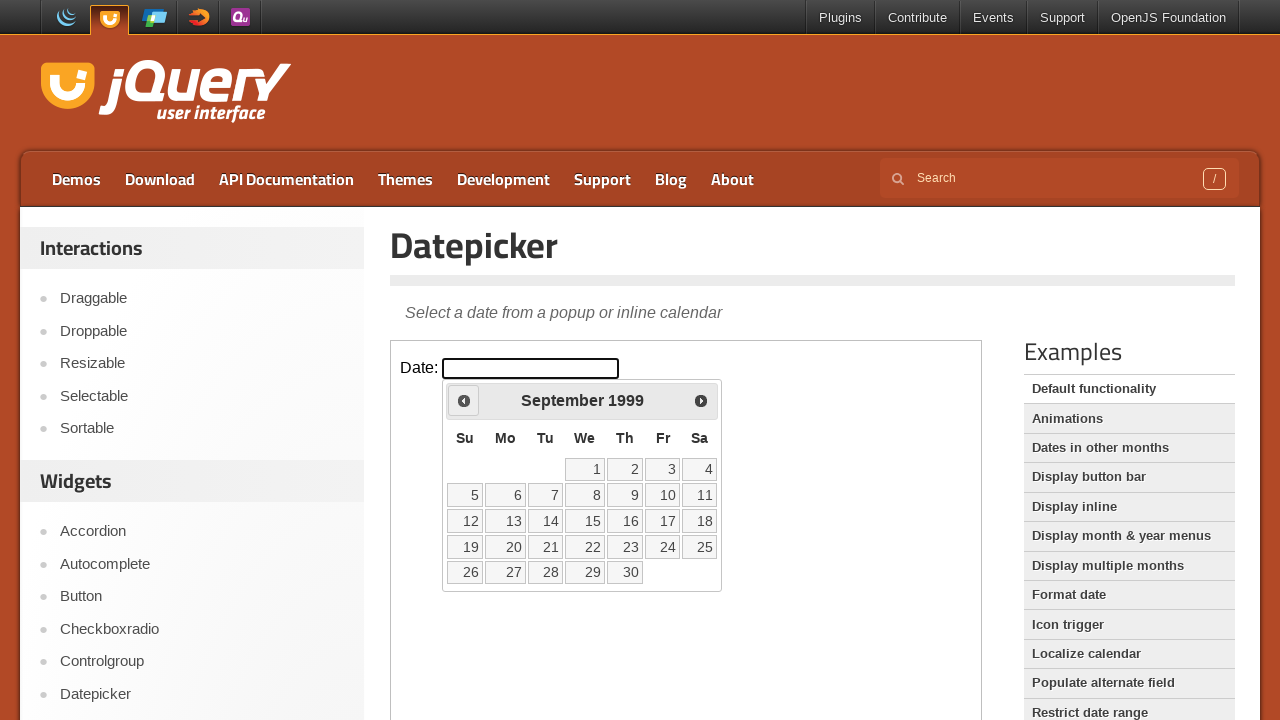

Clicked previous month button (current: September 1999) at (464, 400) on iframe.demo-frame >> internal:control=enter-frame >> .ui-datepicker-prev
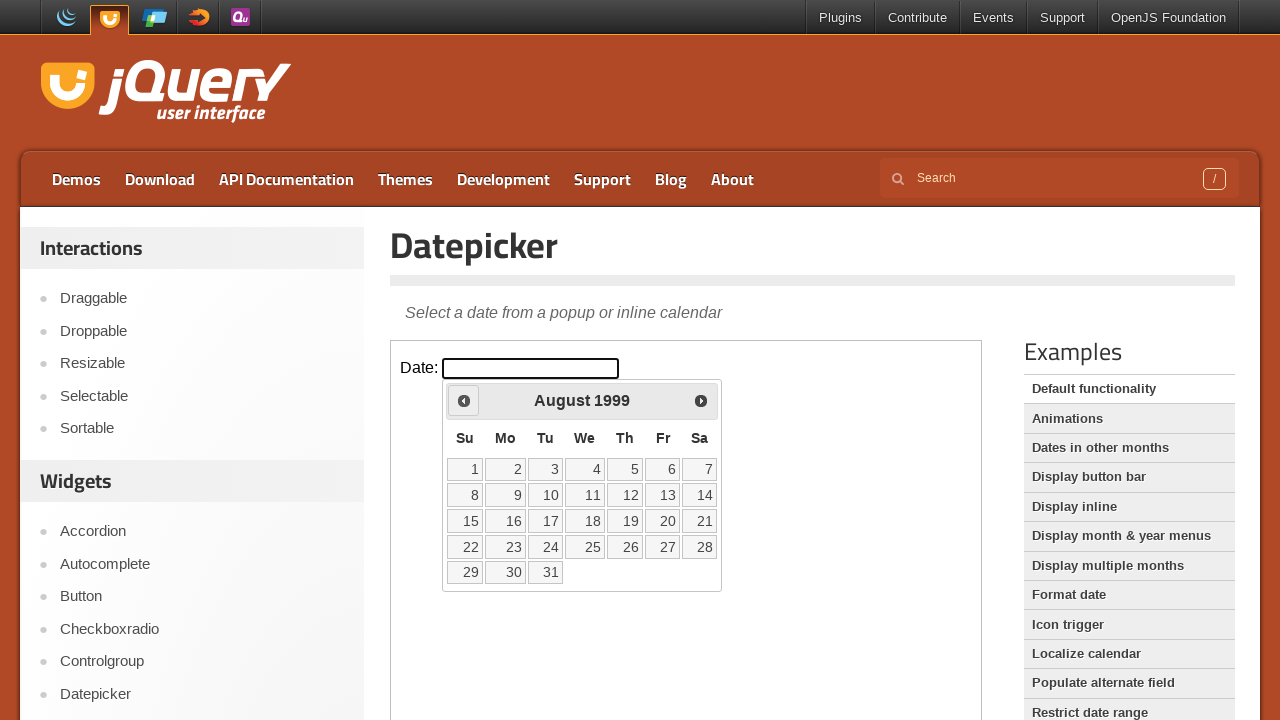

Clicked previous month button (current: August 1999) at (464, 400) on iframe.demo-frame >> internal:control=enter-frame >> .ui-datepicker-prev
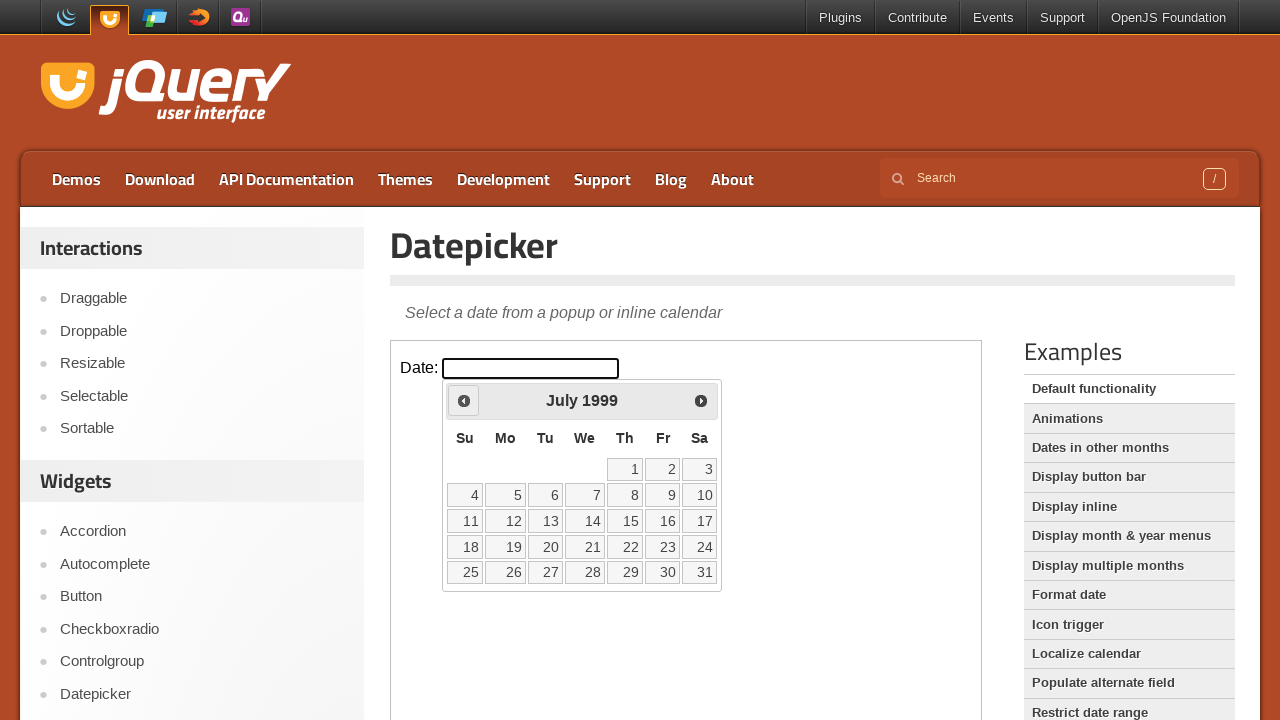

Clicked previous month button (current: July 1999) at (464, 400) on iframe.demo-frame >> internal:control=enter-frame >> .ui-datepicker-prev
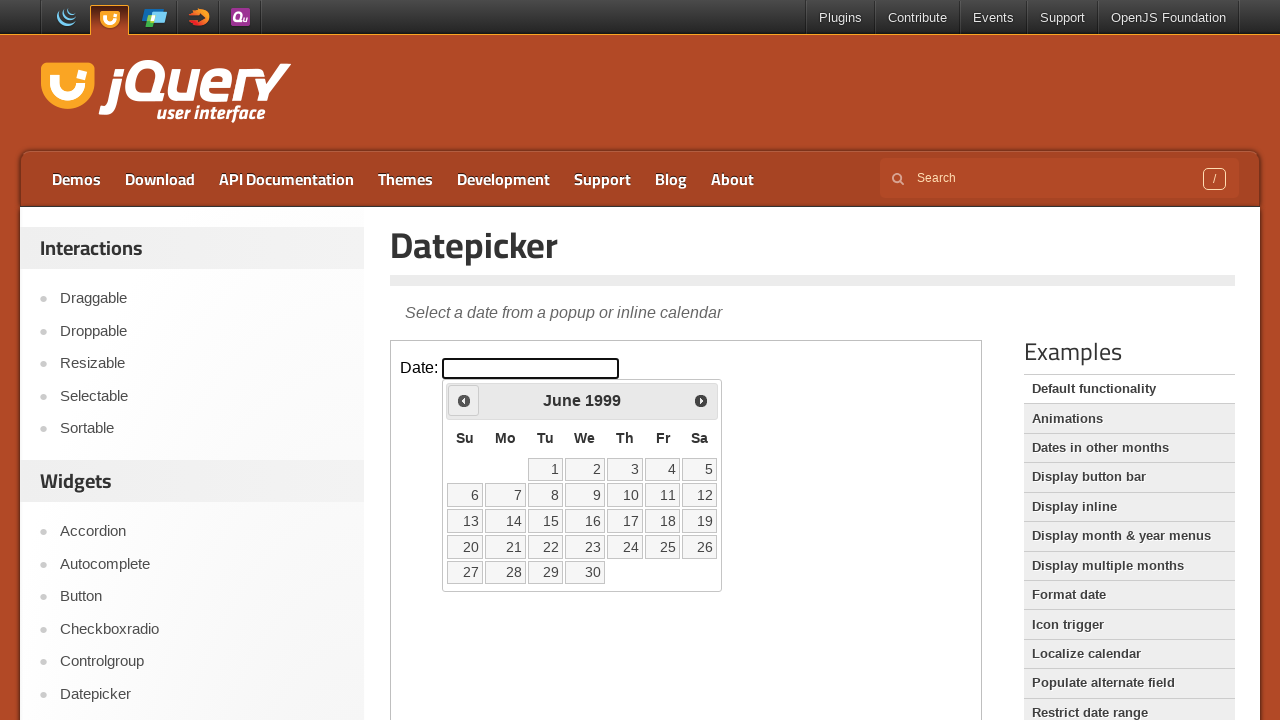

Clicked previous month button (current: June 1999) at (464, 400) on iframe.demo-frame >> internal:control=enter-frame >> .ui-datepicker-prev
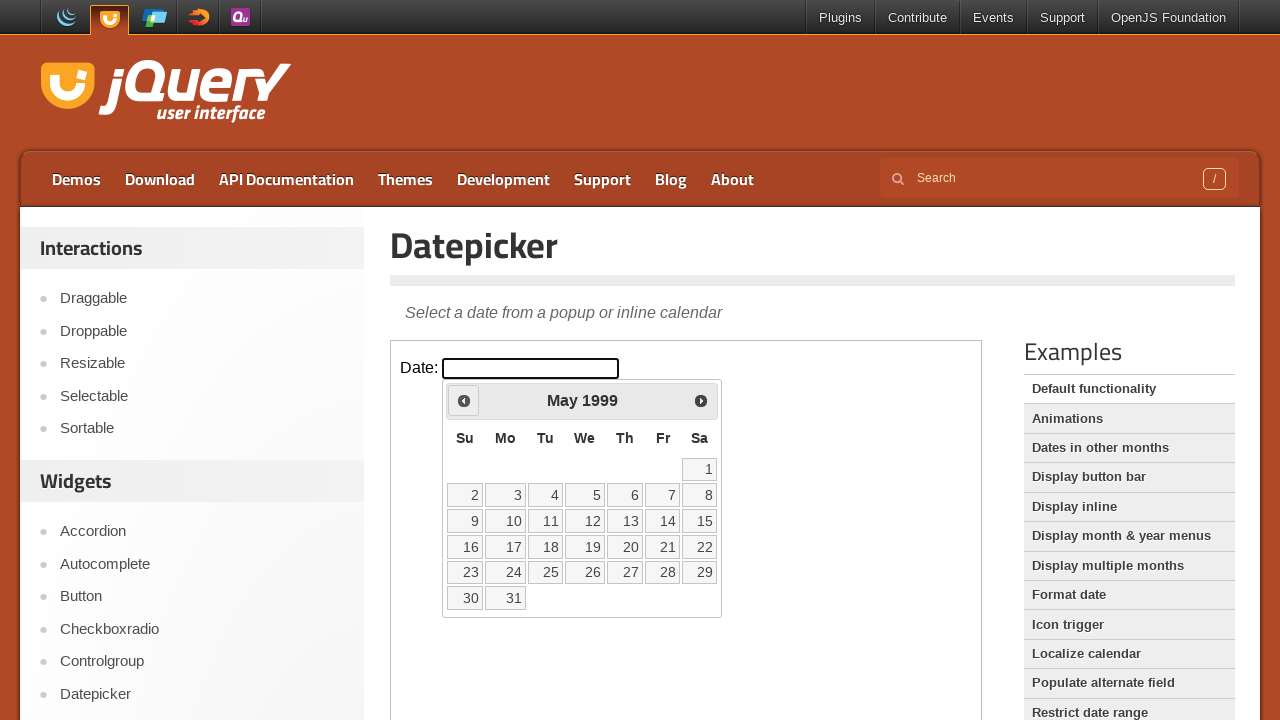

Clicked previous month button (current: May 1999) at (464, 400) on iframe.demo-frame >> internal:control=enter-frame >> .ui-datepicker-prev
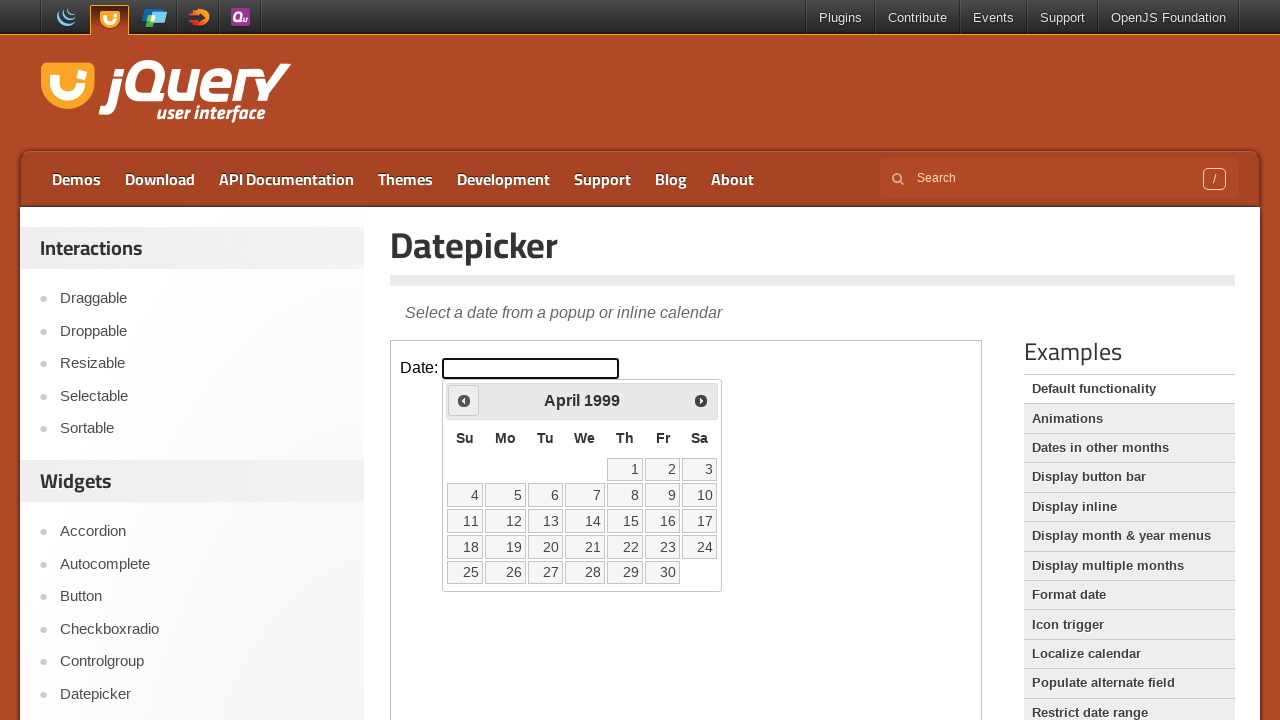

Clicked previous month button (current: April 1999) at (464, 400) on iframe.demo-frame >> internal:control=enter-frame >> .ui-datepicker-prev
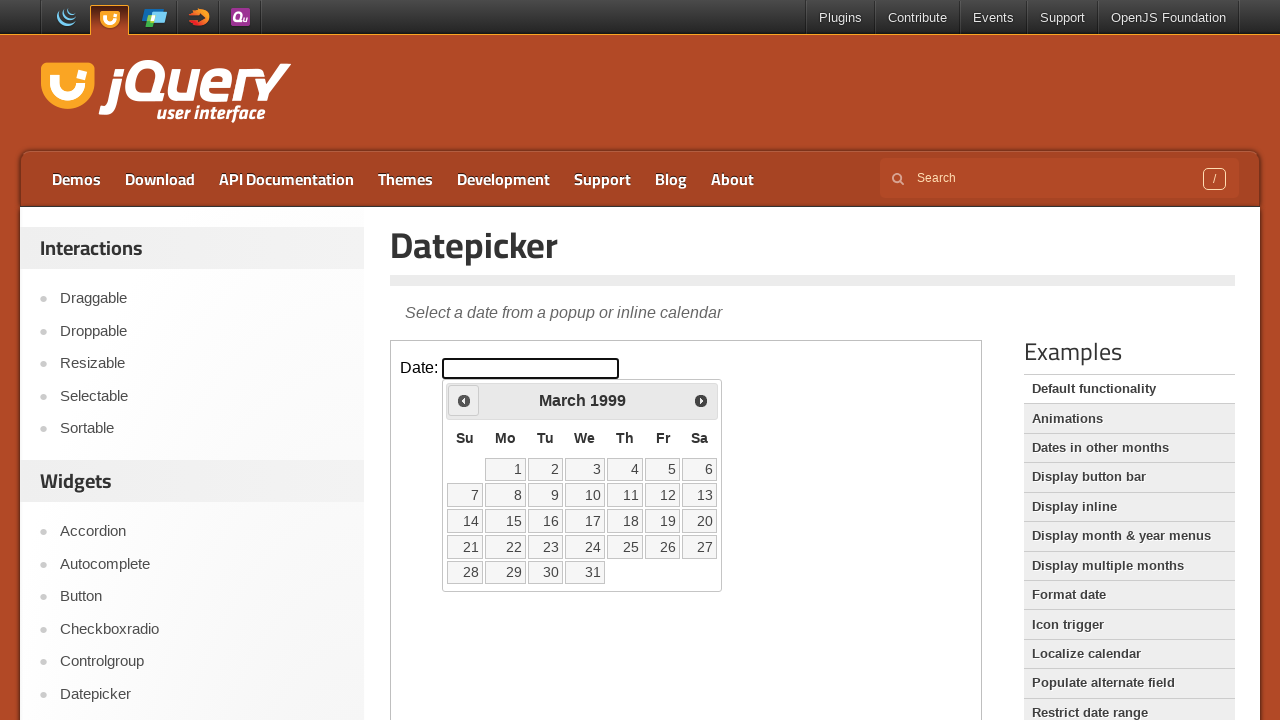

Clicked previous month button (current: March 1999) at (464, 400) on iframe.demo-frame >> internal:control=enter-frame >> .ui-datepicker-prev
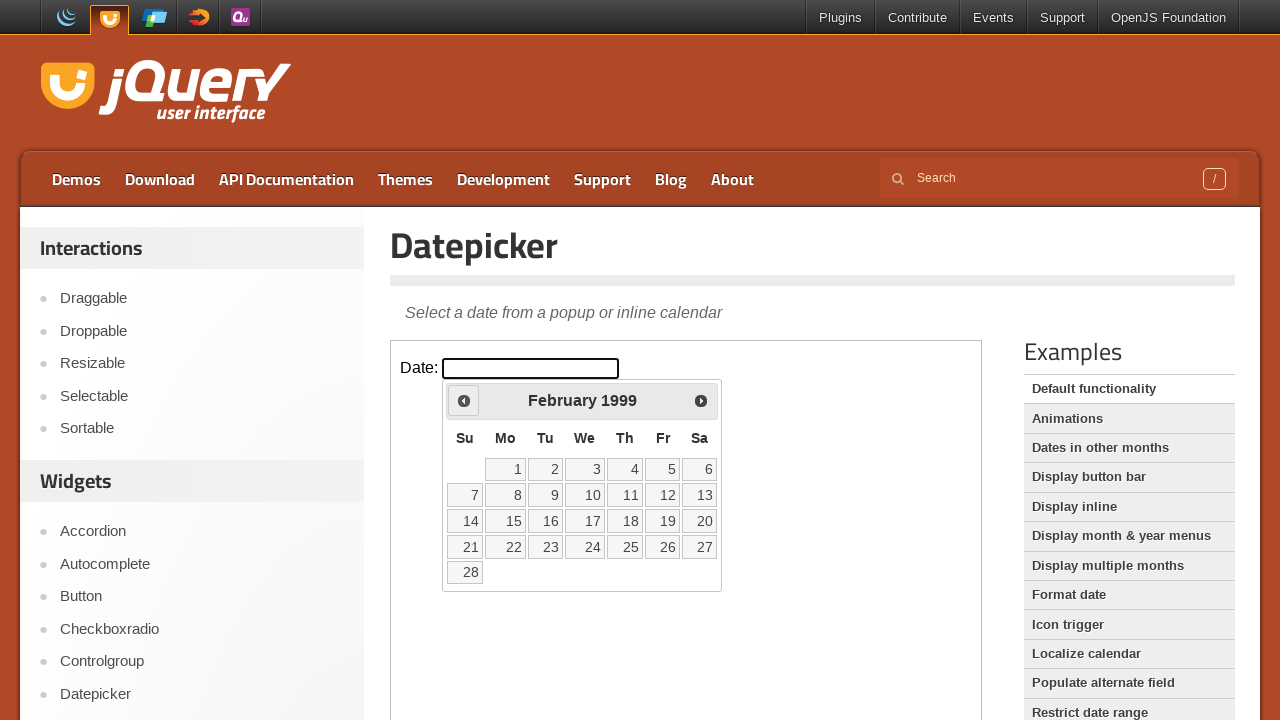

Clicked previous month button (current: February 1999) at (464, 400) on iframe.demo-frame >> internal:control=enter-frame >> .ui-datepicker-prev
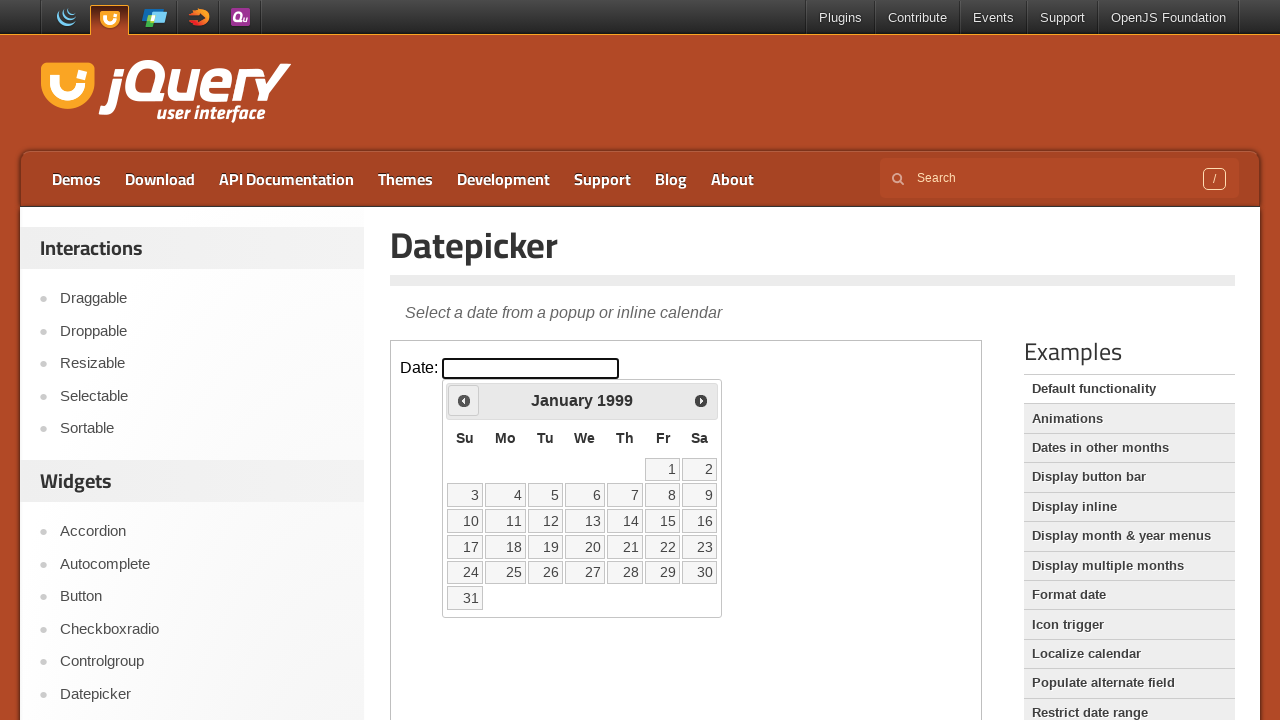

Clicked previous month button (current: January 1999) at (464, 400) on iframe.demo-frame >> internal:control=enter-frame >> .ui-datepicker-prev
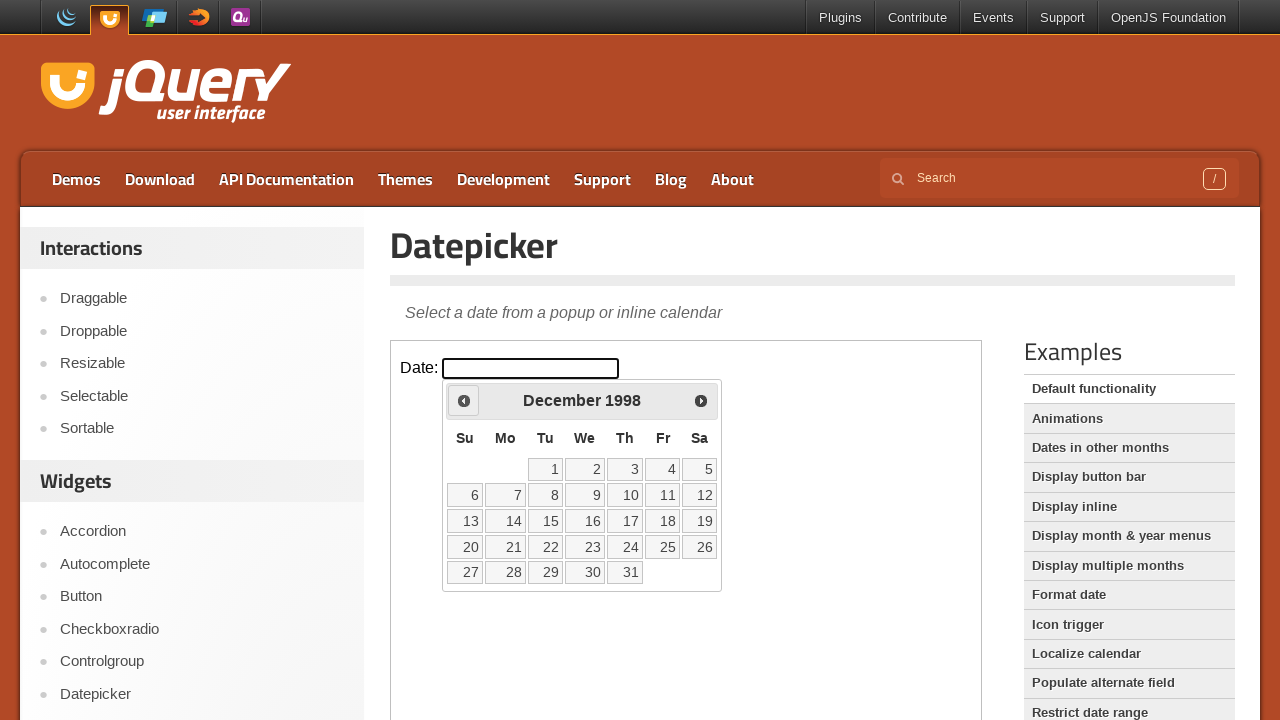

Clicked previous month button (current: December 1998) at (464, 400) on iframe.demo-frame >> internal:control=enter-frame >> .ui-datepicker-prev
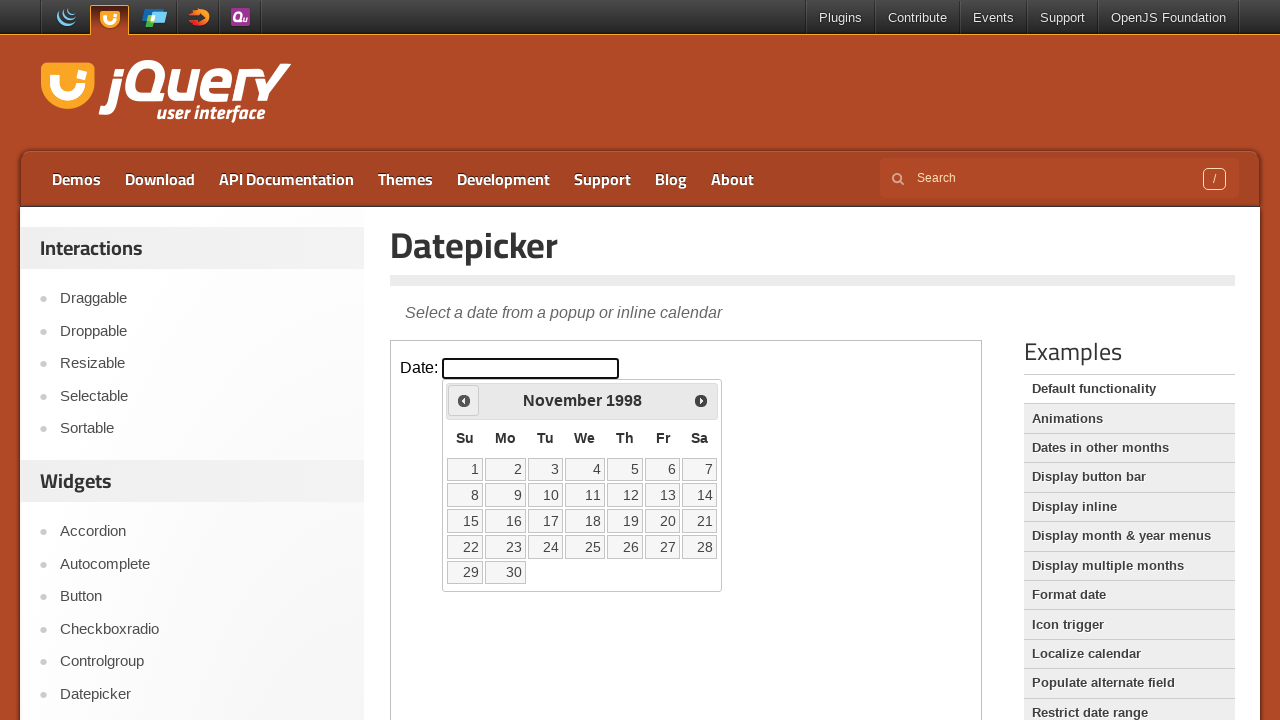

Clicked previous month button (current: November 1998) at (464, 400) on iframe.demo-frame >> internal:control=enter-frame >> .ui-datepicker-prev
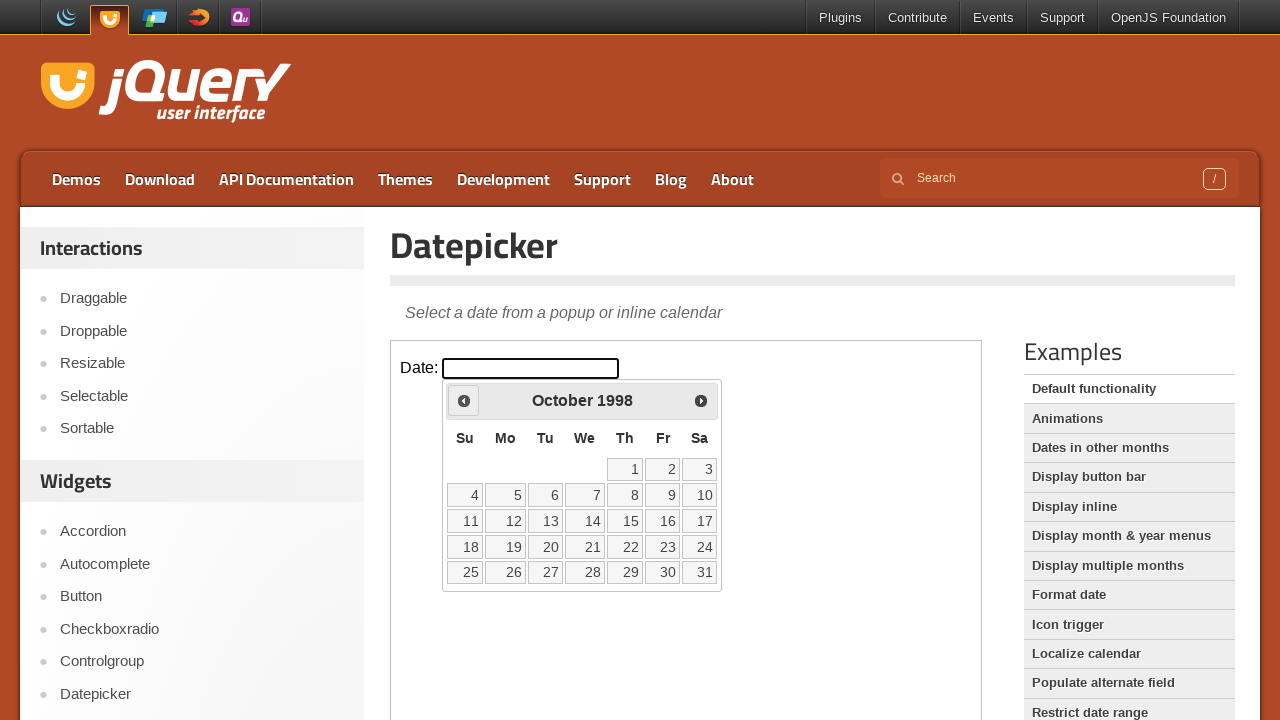

Clicked previous month button (current: October 1998) at (464, 400) on iframe.demo-frame >> internal:control=enter-frame >> .ui-datepicker-prev
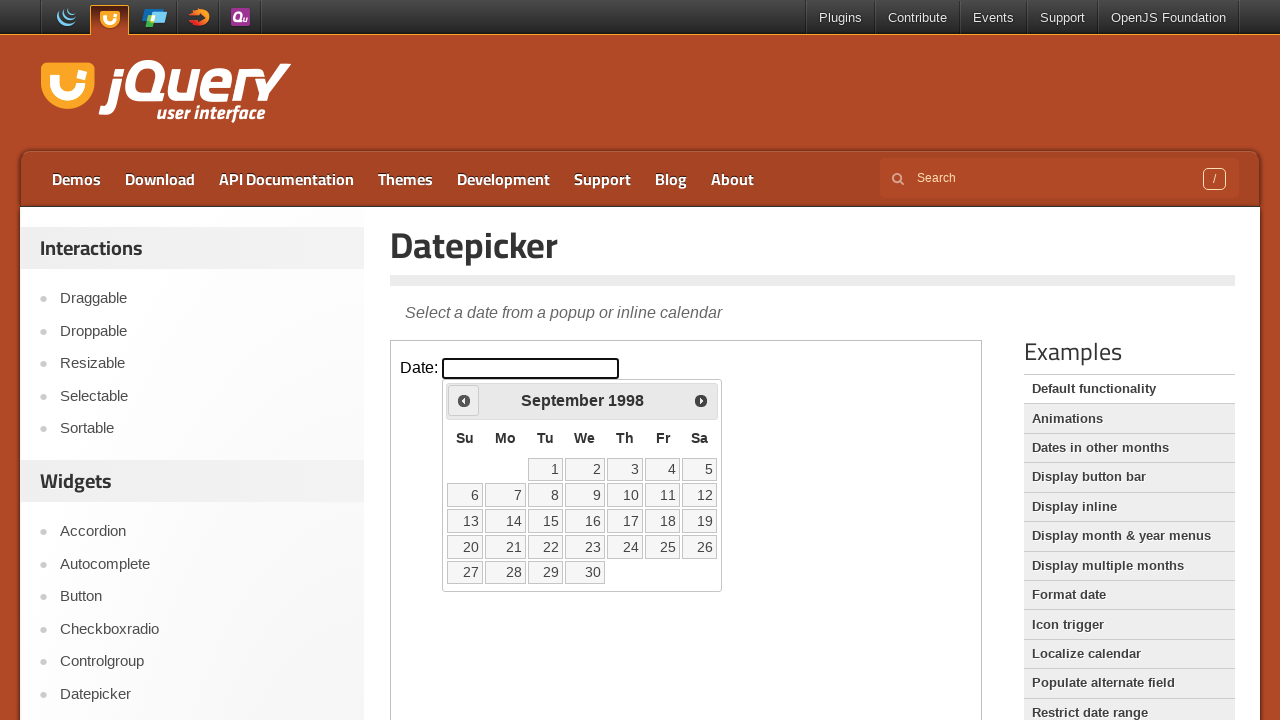

Clicked previous month button (current: September 1998) at (464, 400) on iframe.demo-frame >> internal:control=enter-frame >> .ui-datepicker-prev
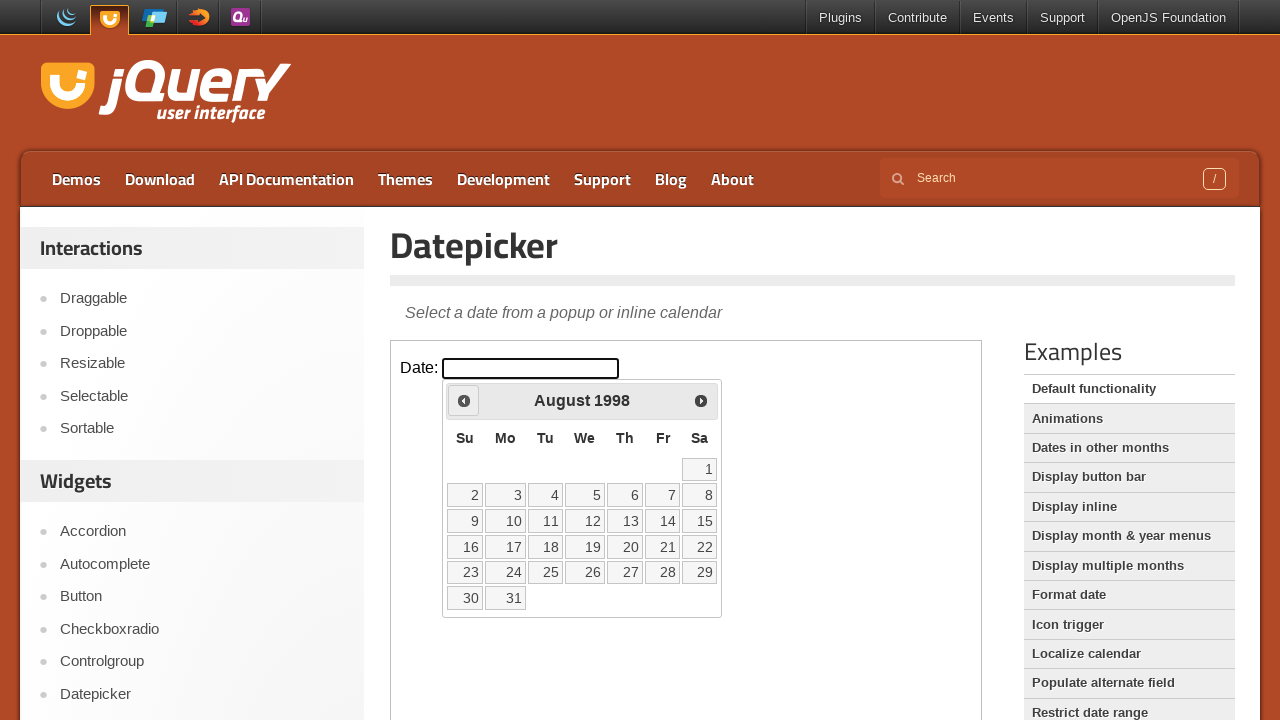

Clicked previous month button (current: August 1998) at (464, 400) on iframe.demo-frame >> internal:control=enter-frame >> .ui-datepicker-prev
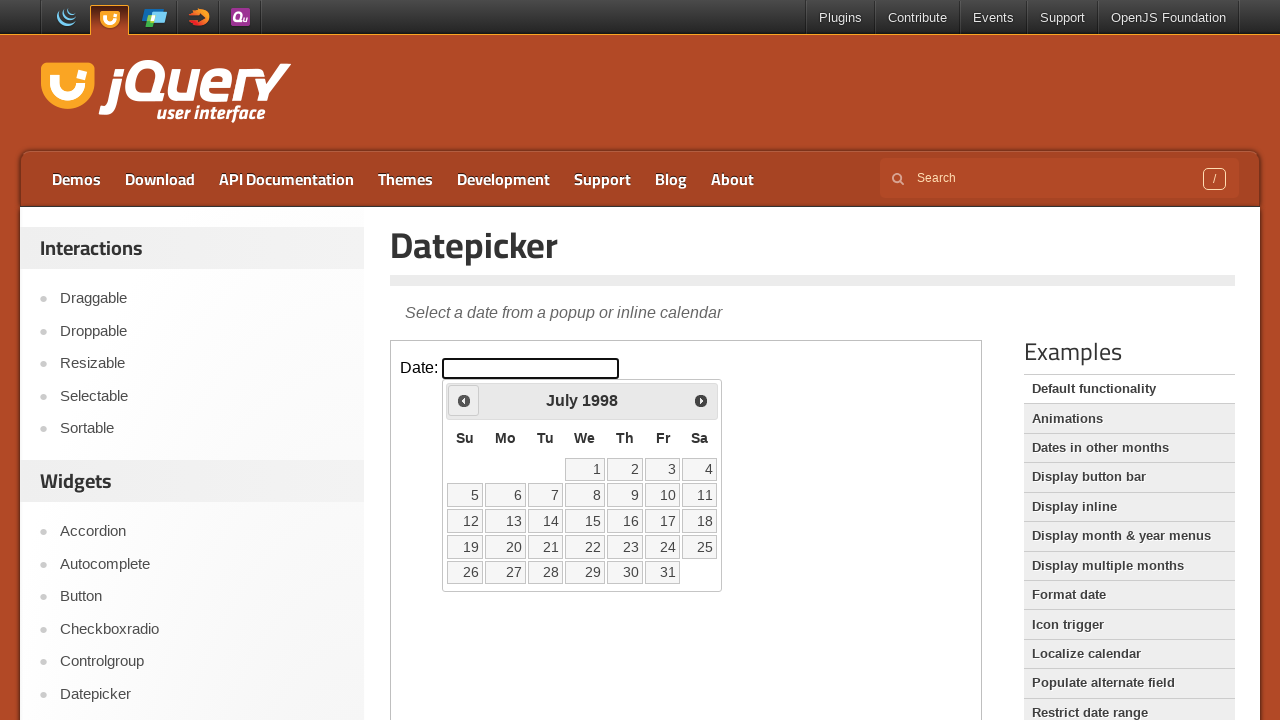

Clicked previous month button (current: July 1998) at (464, 400) on iframe.demo-frame >> internal:control=enter-frame >> .ui-datepicker-prev
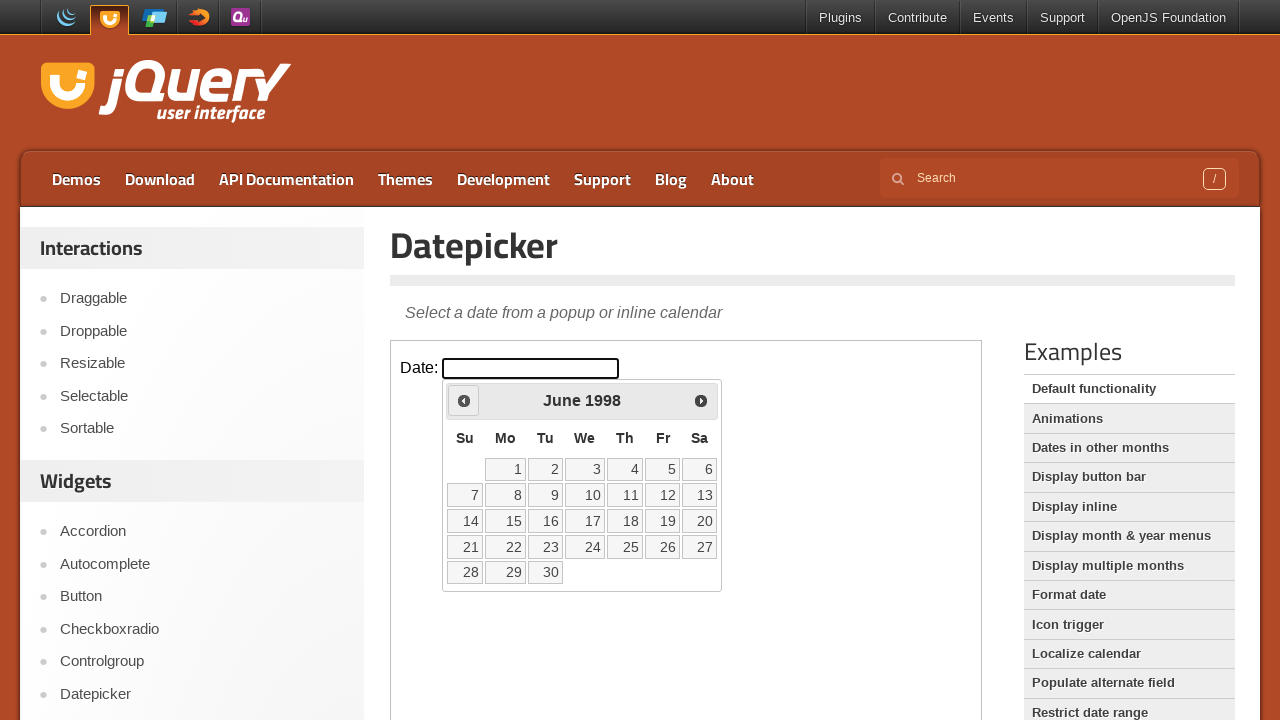

Clicked previous month button (current: June 1998) at (464, 400) on iframe.demo-frame >> internal:control=enter-frame >> .ui-datepicker-prev
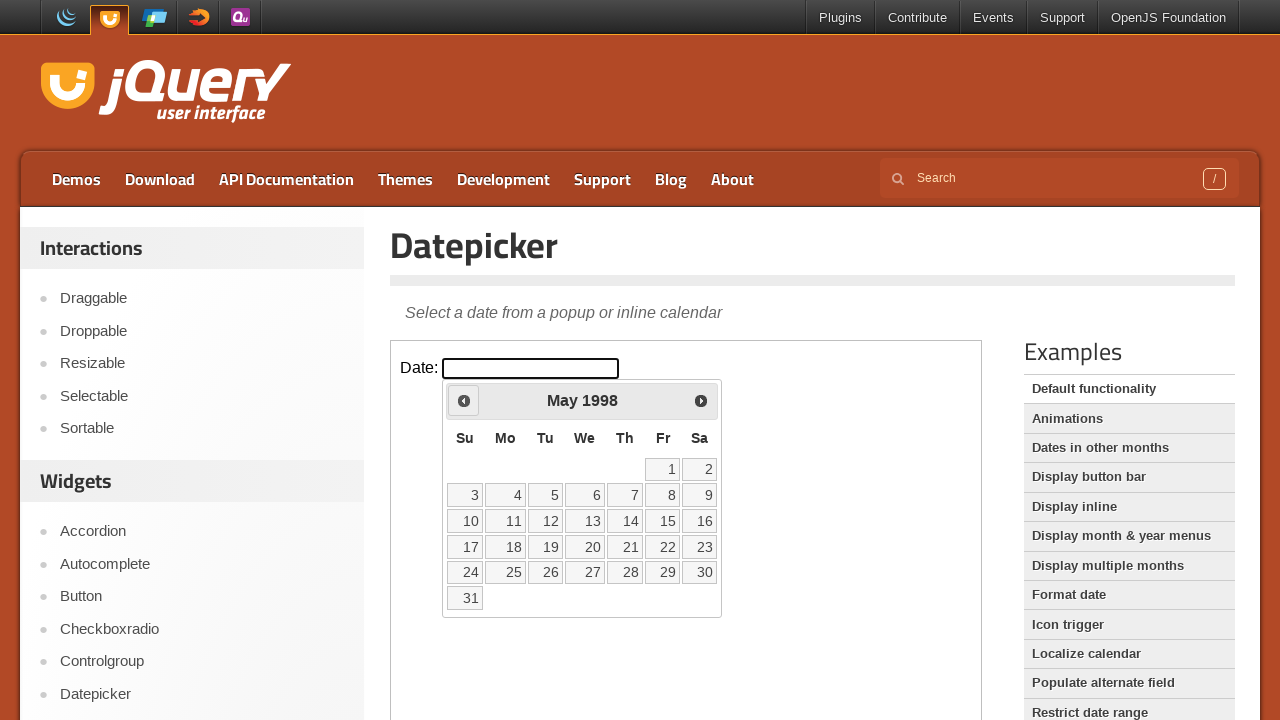

Clicked previous month button (current: May 1998) at (464, 400) on iframe.demo-frame >> internal:control=enter-frame >> .ui-datepicker-prev
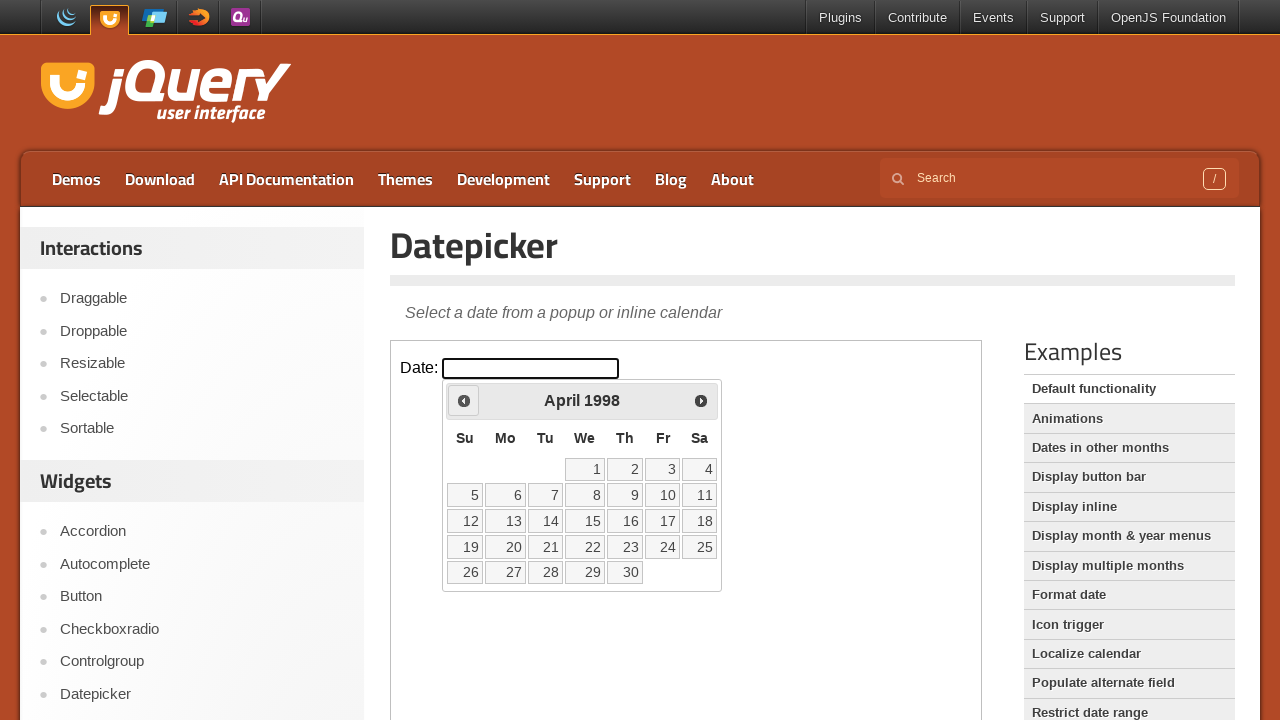

Clicked previous month button (current: April 1998) at (464, 400) on iframe.demo-frame >> internal:control=enter-frame >> .ui-datepicker-prev
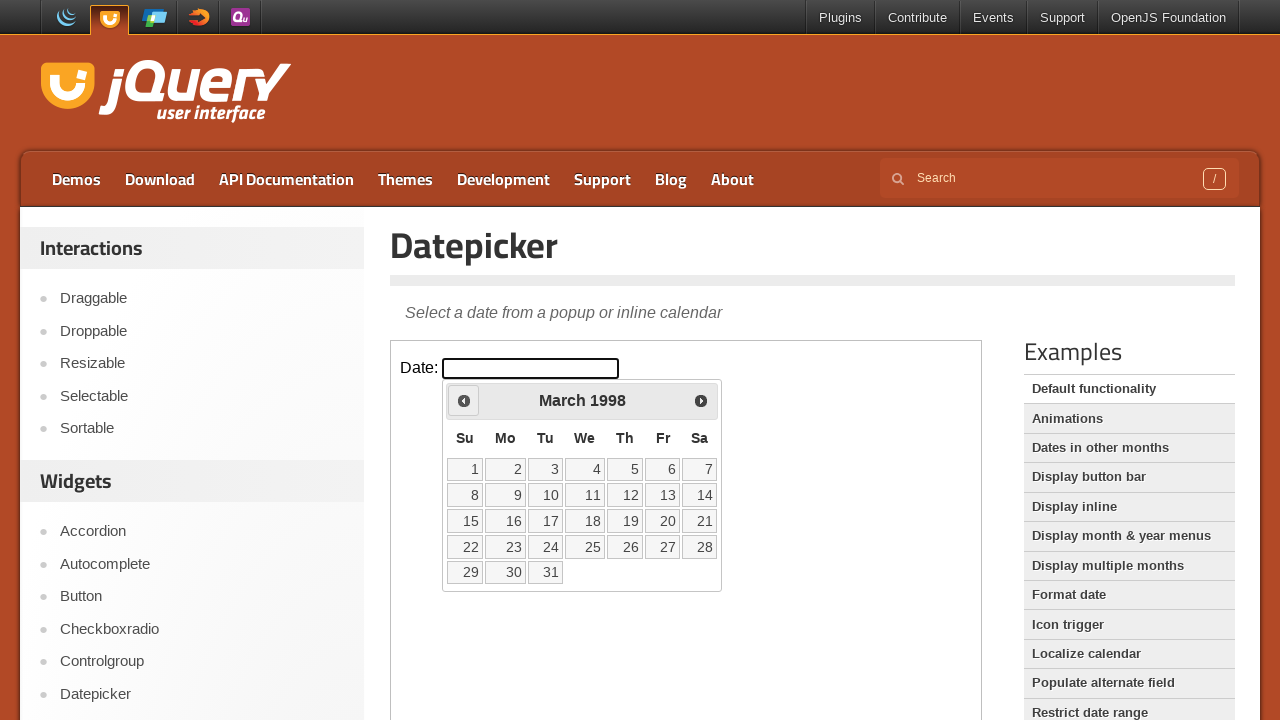

Clicked previous month button (current: March 1998) at (464, 400) on iframe.demo-frame >> internal:control=enter-frame >> .ui-datepicker-prev
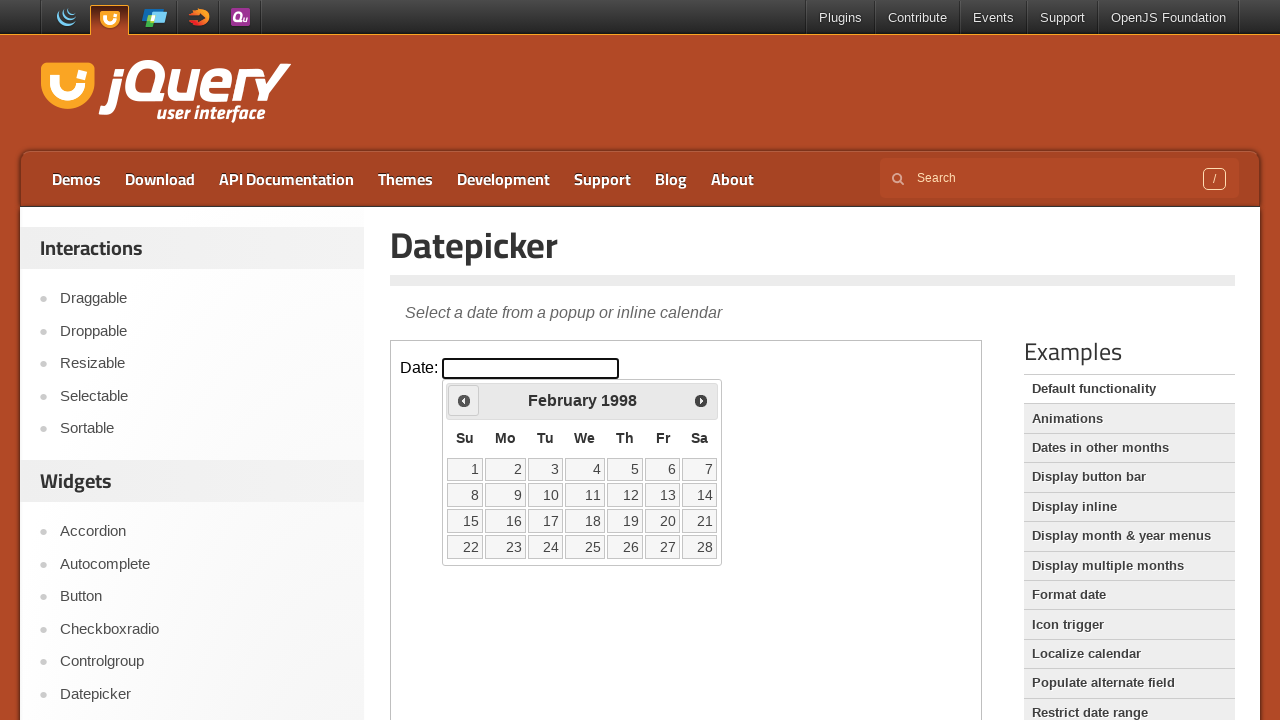

Clicked previous month button (current: February 1998) at (464, 400) on iframe.demo-frame >> internal:control=enter-frame >> .ui-datepicker-prev
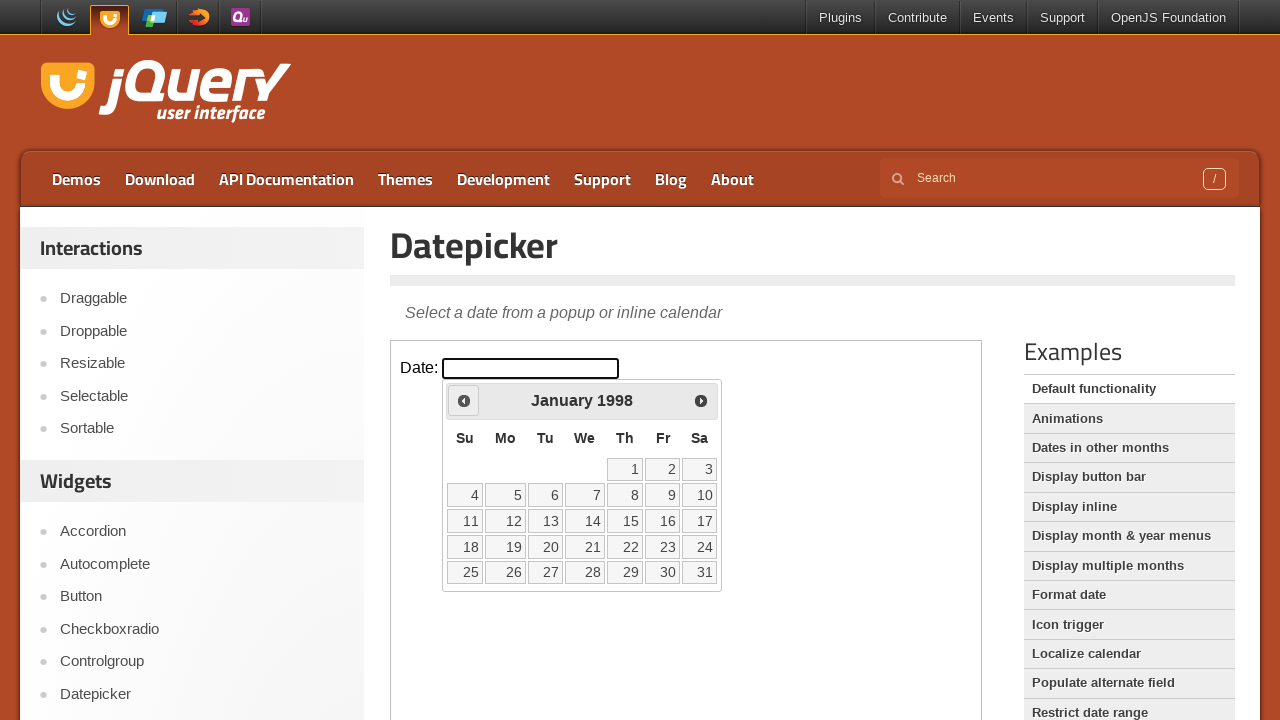

Clicked previous month button (current: January 1998) at (464, 400) on iframe.demo-frame >> internal:control=enter-frame >> .ui-datepicker-prev
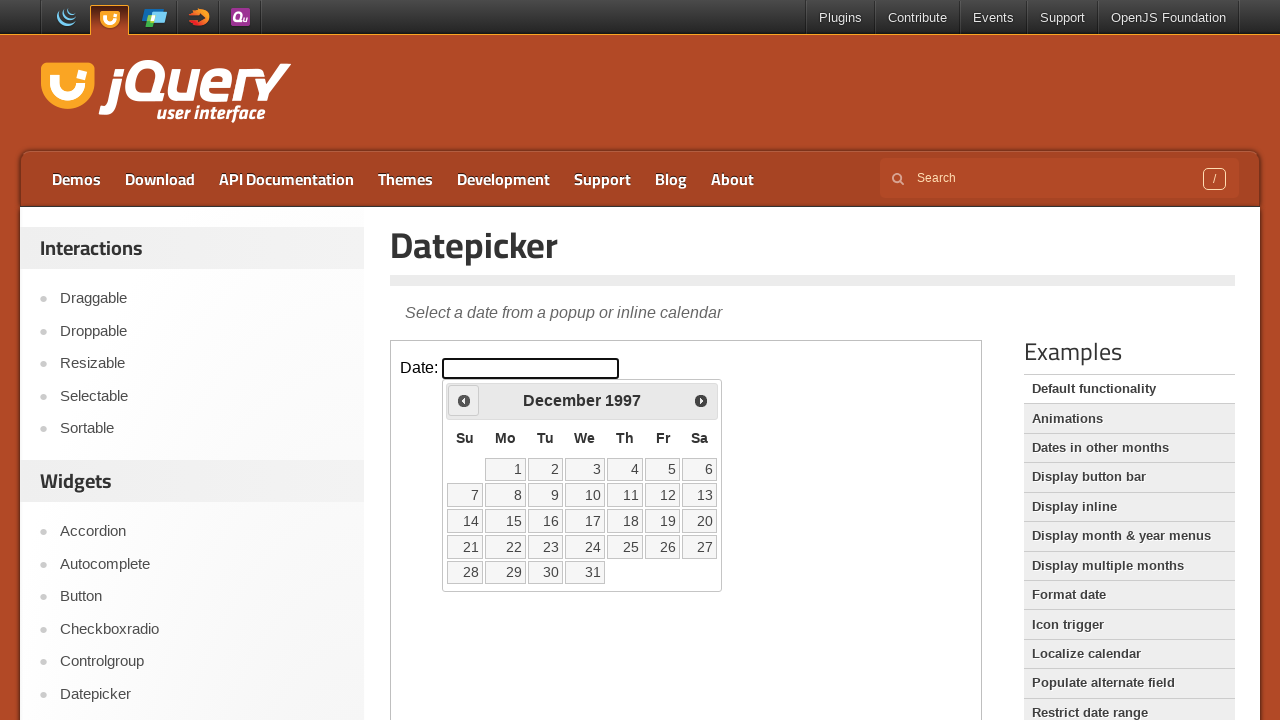

Clicked previous month button (current: December 1997) at (464, 400) on iframe.demo-frame >> internal:control=enter-frame >> .ui-datepicker-prev
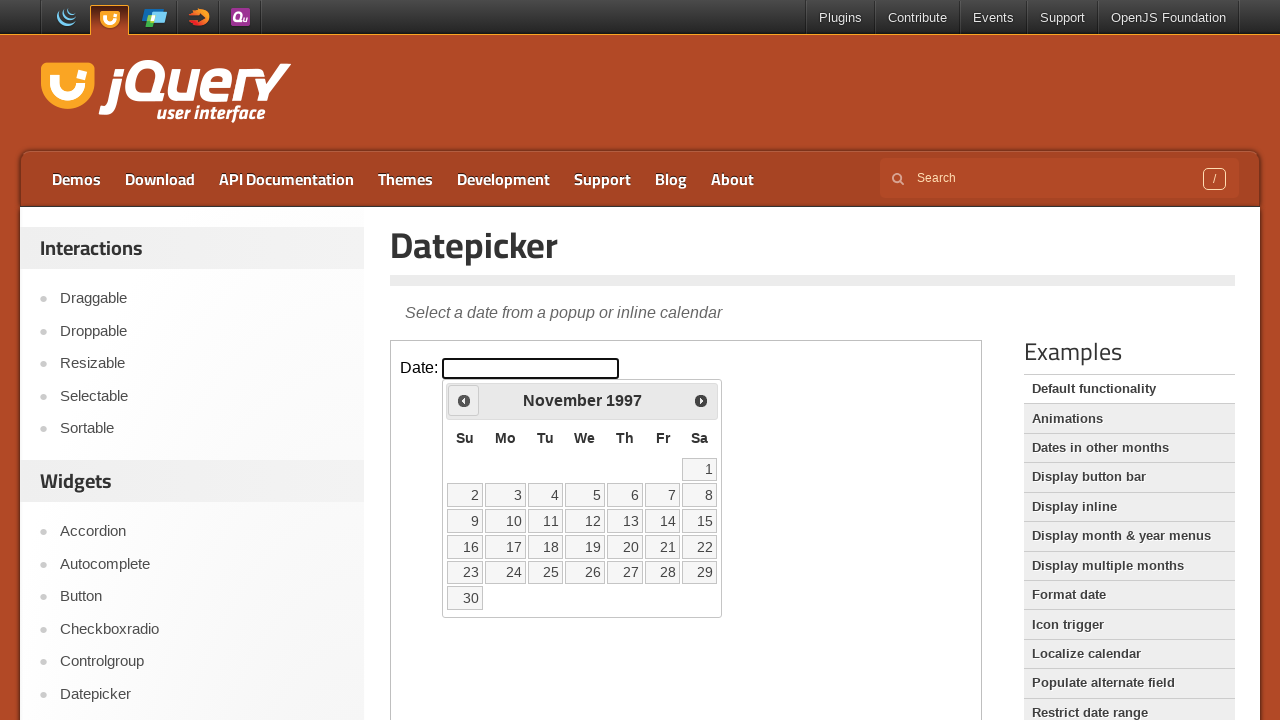

Clicked previous month button (current: November 1997) at (464, 400) on iframe.demo-frame >> internal:control=enter-frame >> .ui-datepicker-prev
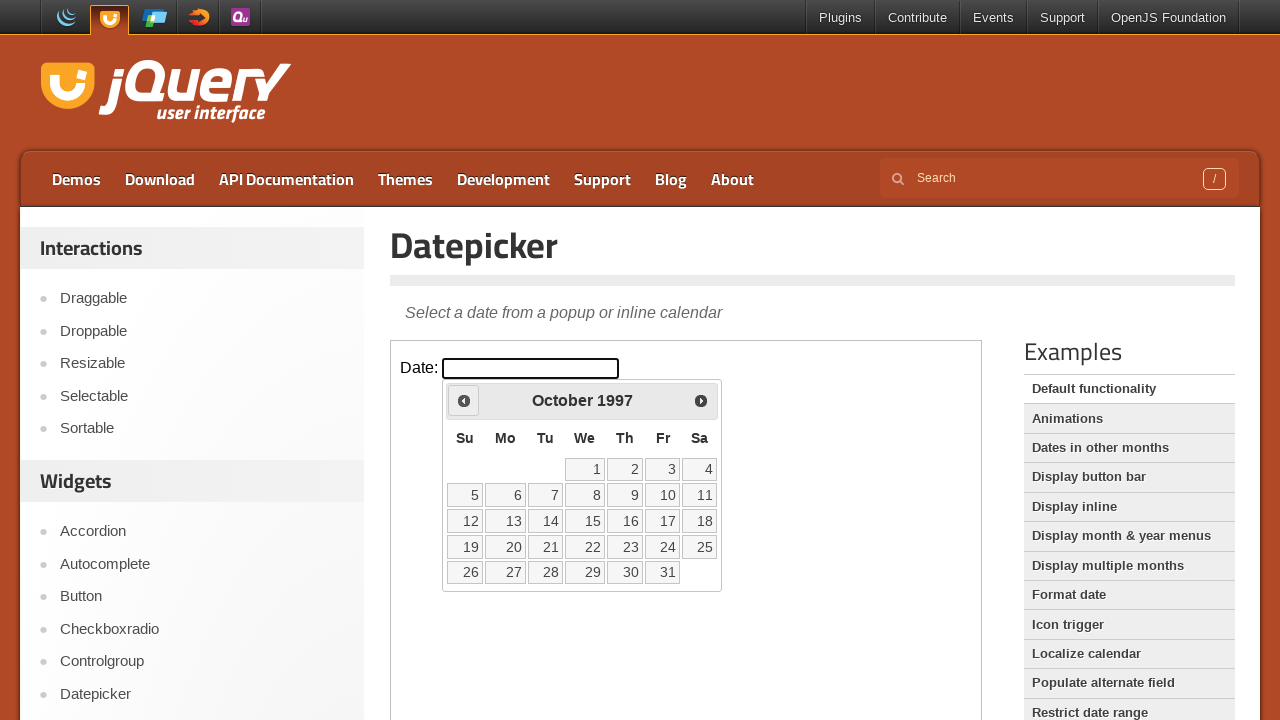

Clicked previous month button (current: October 1997) at (464, 400) on iframe.demo-frame >> internal:control=enter-frame >> .ui-datepicker-prev
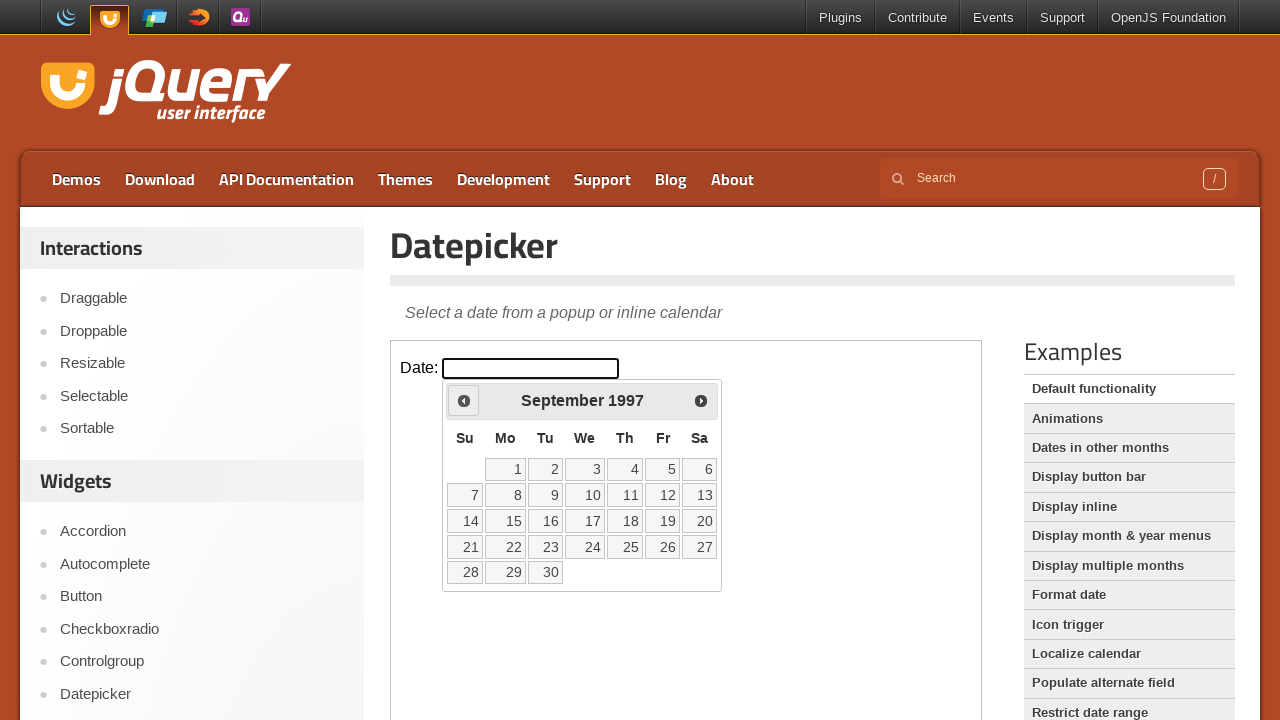

Clicked previous month button (current: September 1997) at (464, 400) on iframe.demo-frame >> internal:control=enter-frame >> .ui-datepicker-prev
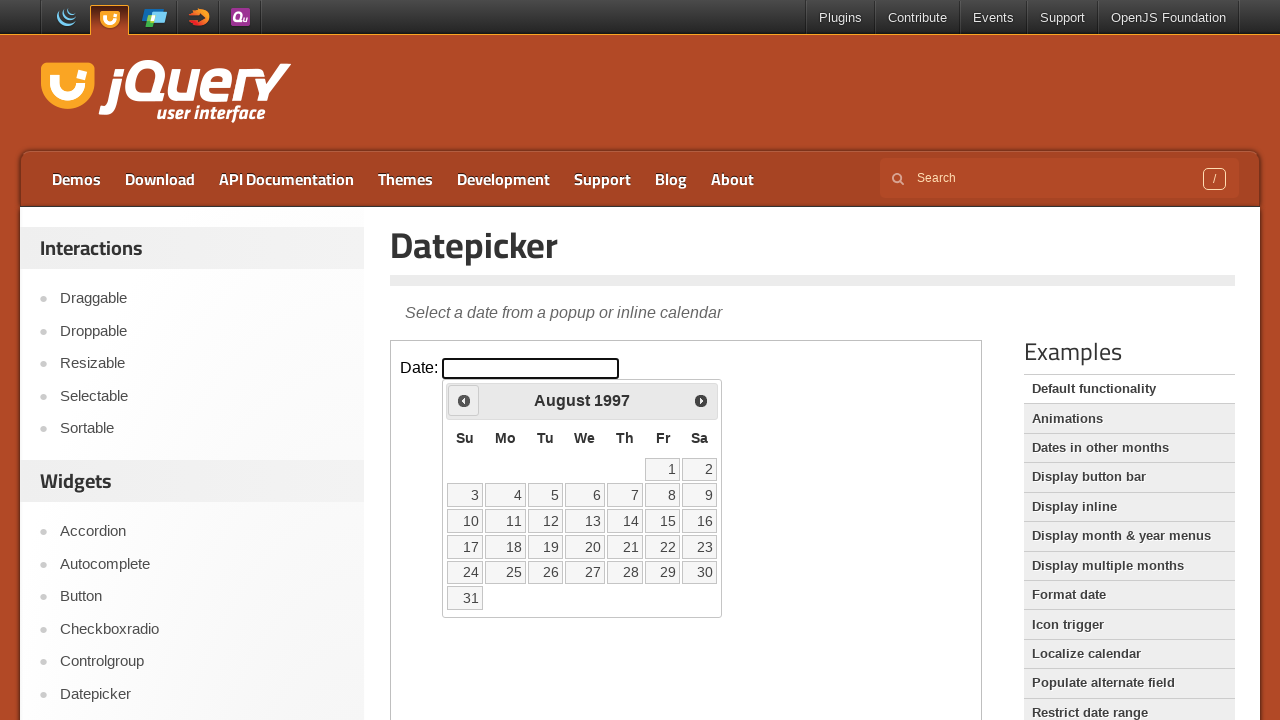

Clicked previous month button (current: August 1997) at (464, 400) on iframe.demo-frame >> internal:control=enter-frame >> .ui-datepicker-prev
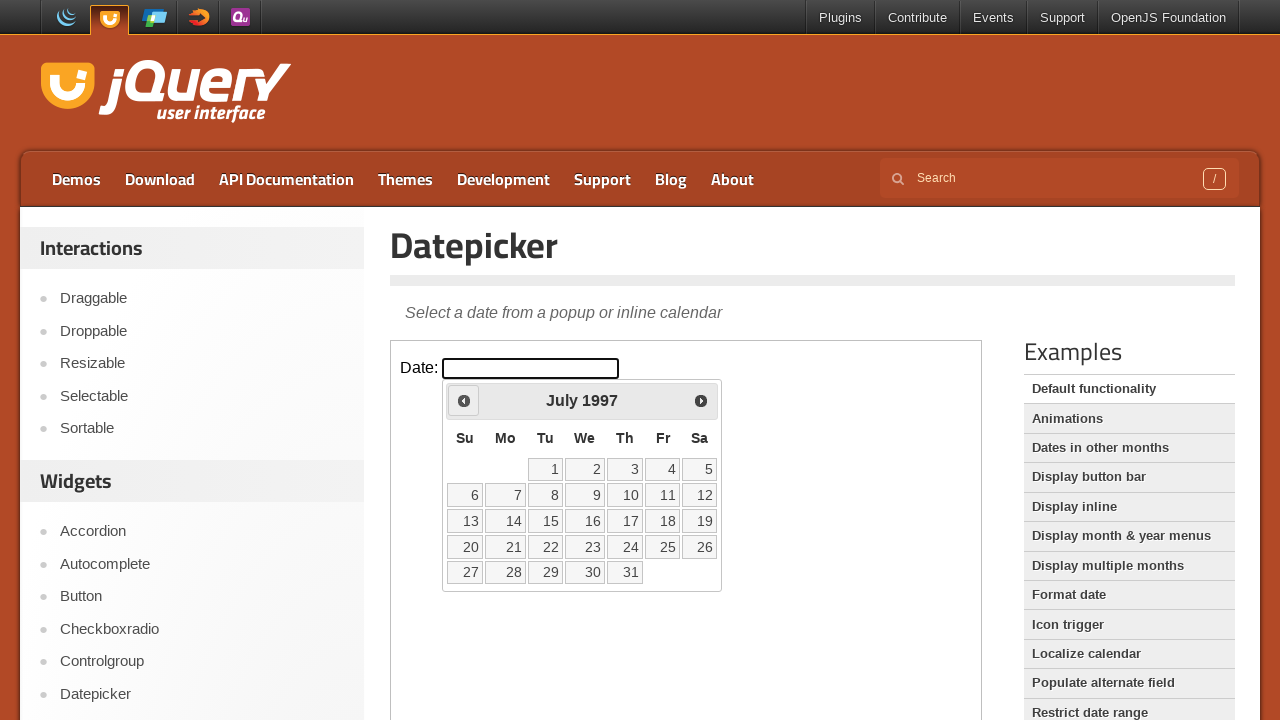

Clicked previous month button (current: July 1997) at (464, 400) on iframe.demo-frame >> internal:control=enter-frame >> .ui-datepicker-prev
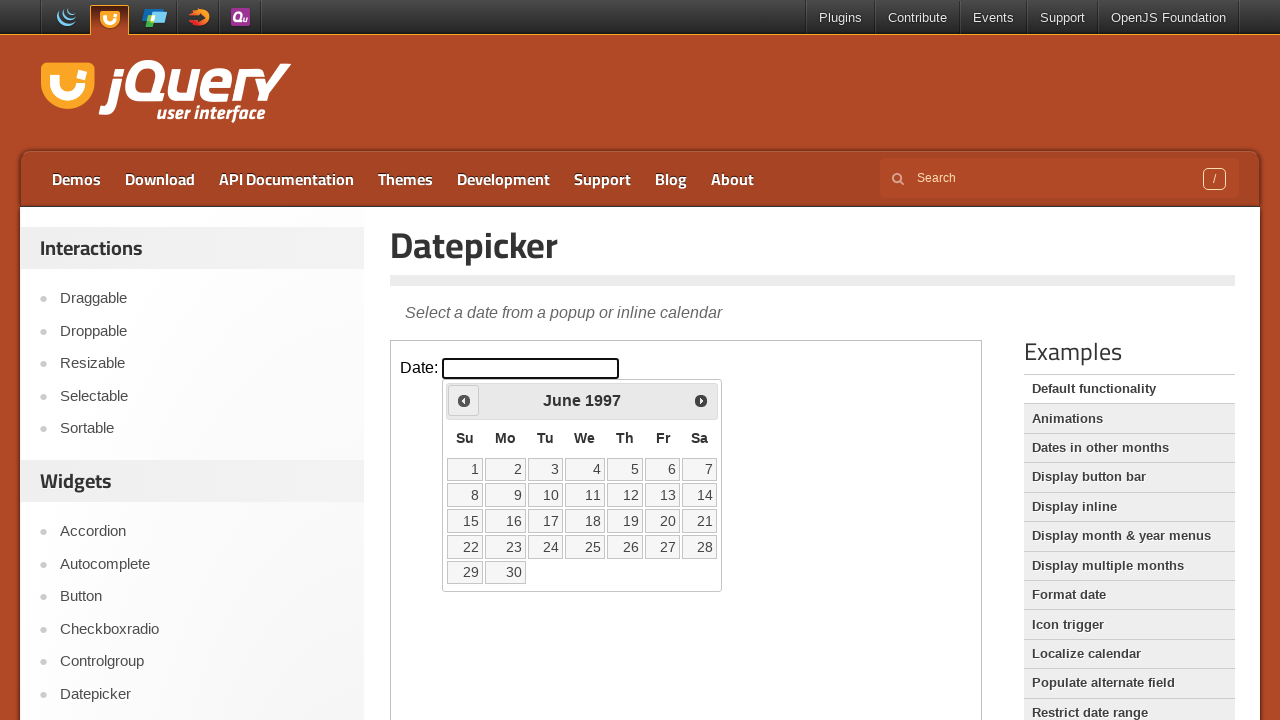

Clicked previous month button (current: June 1997) at (464, 400) on iframe.demo-frame >> internal:control=enter-frame >> .ui-datepicker-prev
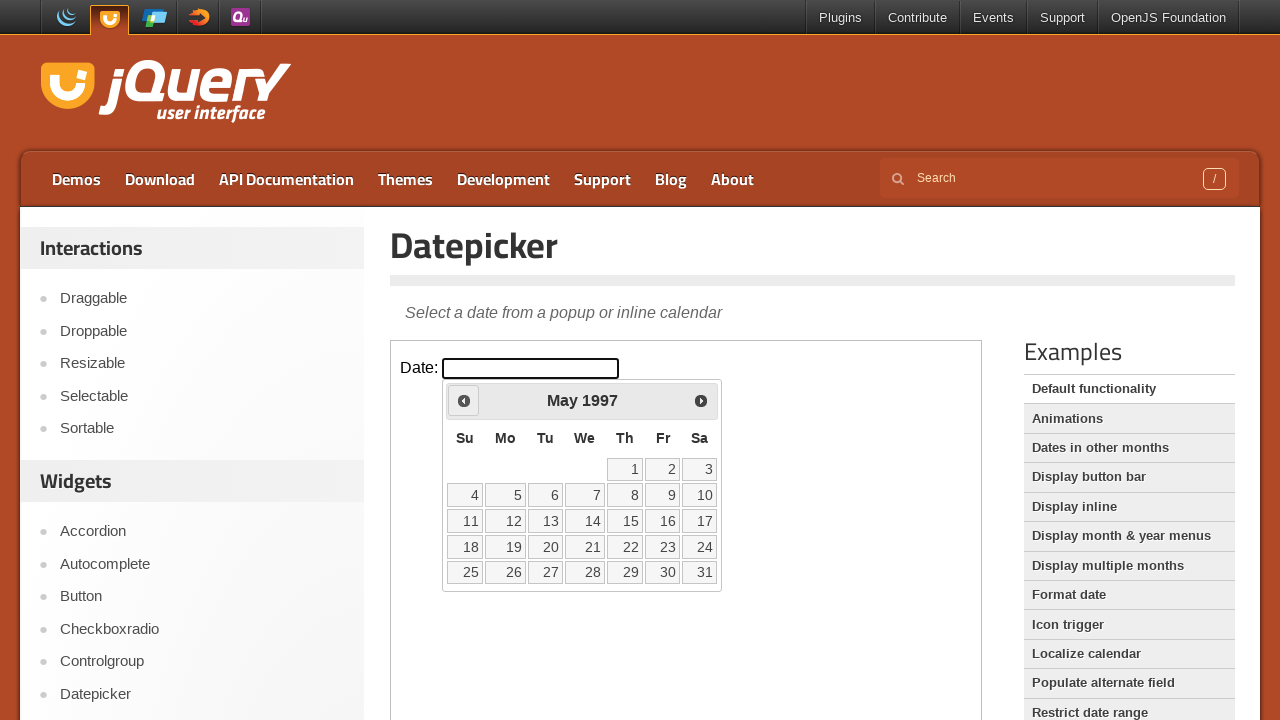

Clicked previous month button (current: May 1997) at (464, 400) on iframe.demo-frame >> internal:control=enter-frame >> .ui-datepicker-prev
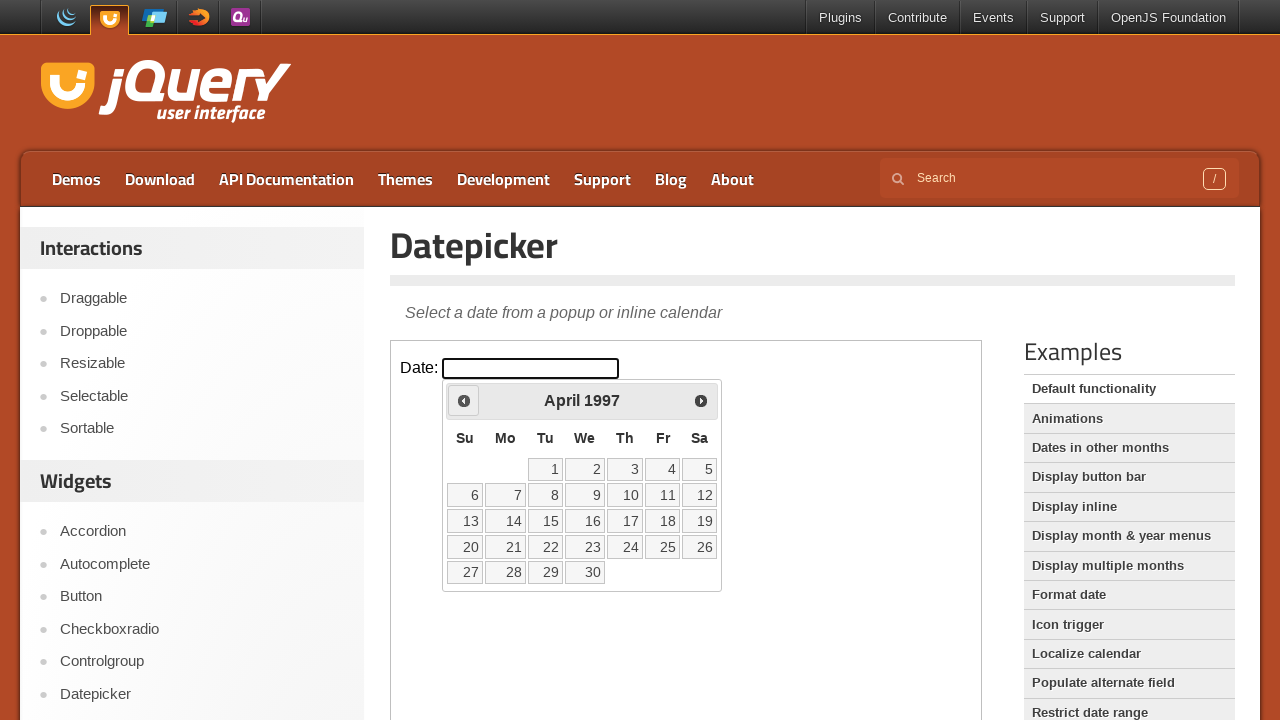

Clicked previous month button (current: April 1997) at (464, 400) on iframe.demo-frame >> internal:control=enter-frame >> .ui-datepicker-prev
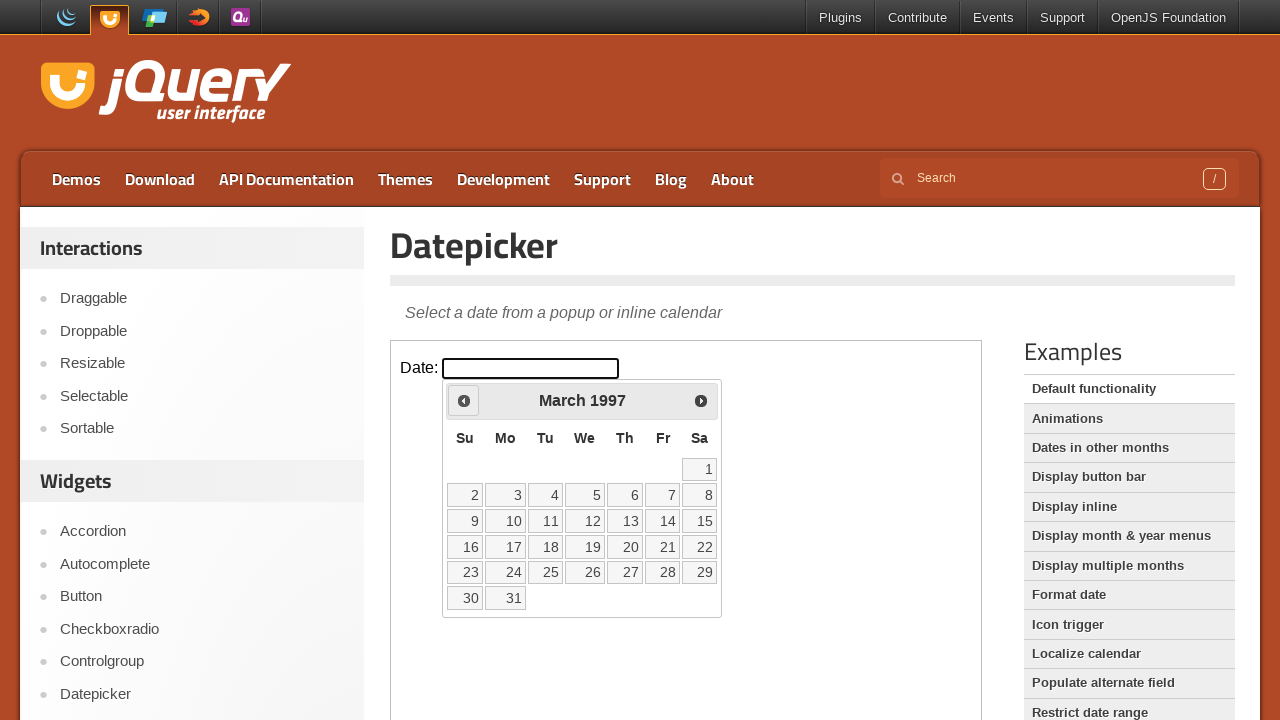

Clicked previous month button (current: March 1997) at (464, 400) on iframe.demo-frame >> internal:control=enter-frame >> .ui-datepicker-prev
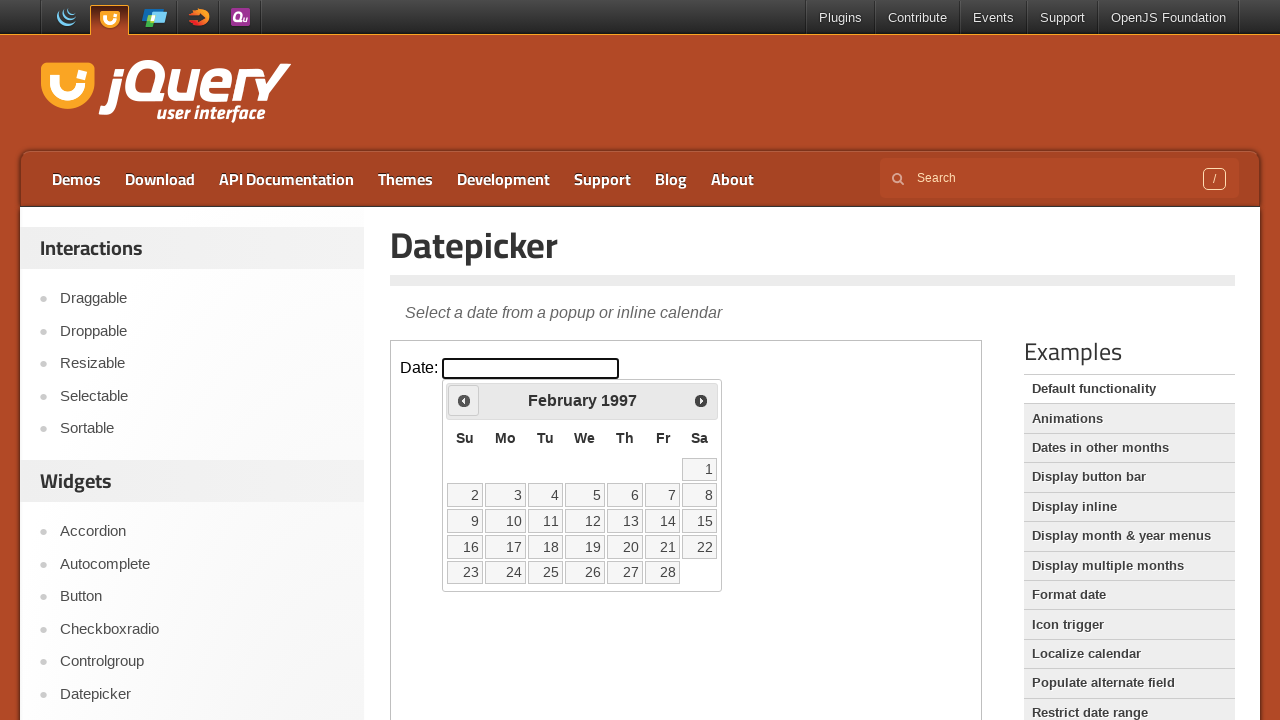

Clicked previous month button (current: February 1997) at (464, 400) on iframe.demo-frame >> internal:control=enter-frame >> .ui-datepicker-prev
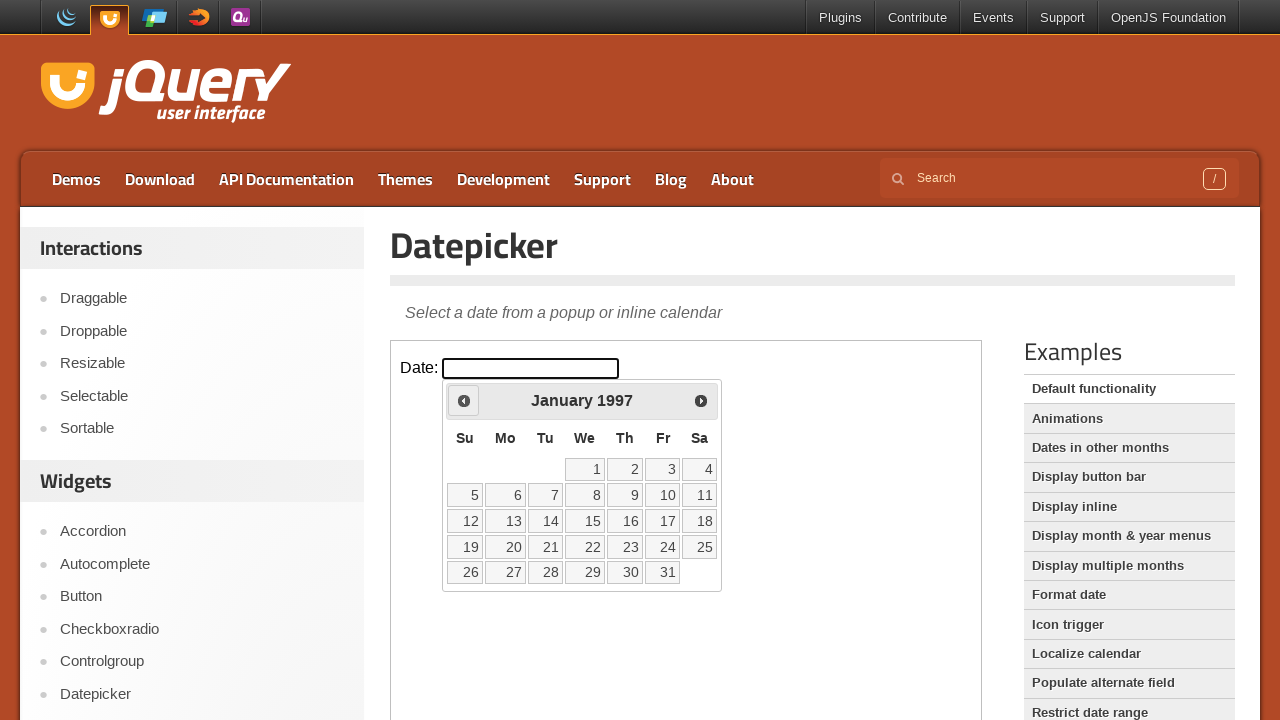

Clicked previous month button (current: January 1997) at (464, 400) on iframe.demo-frame >> internal:control=enter-frame >> .ui-datepicker-prev
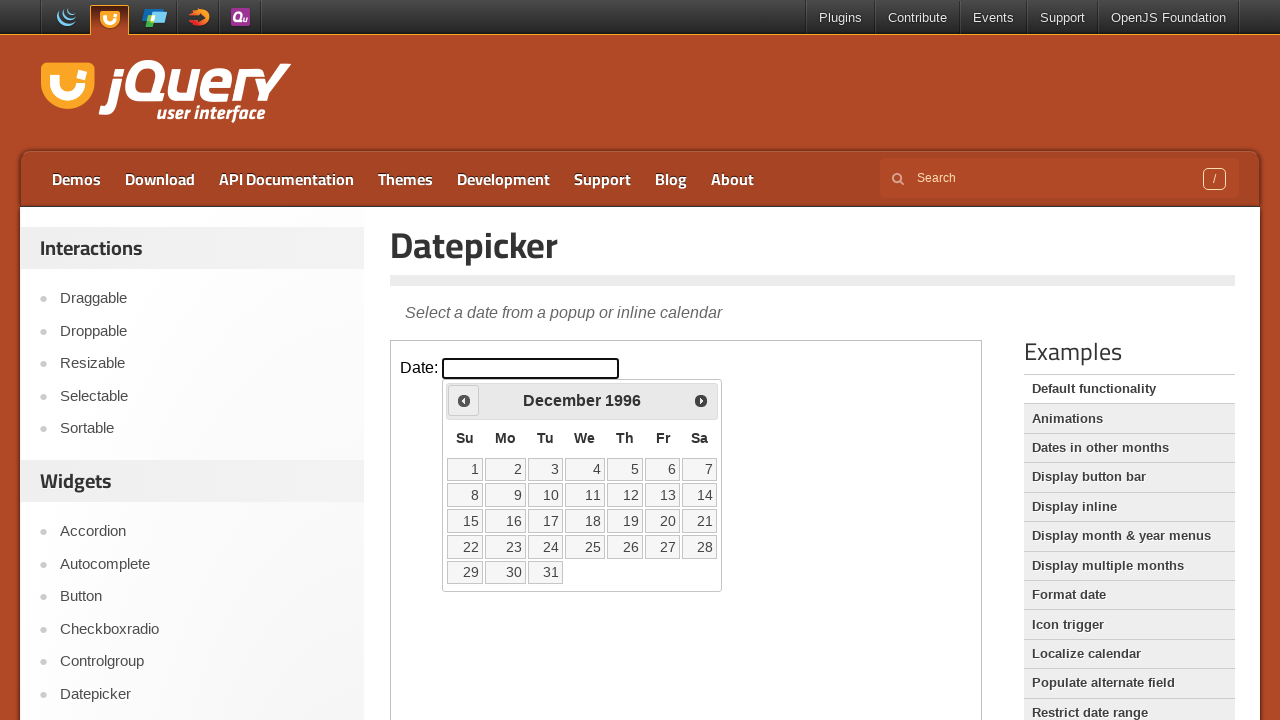

Clicked previous month button (current: December 1996) at (464, 400) on iframe.demo-frame >> internal:control=enter-frame >> .ui-datepicker-prev
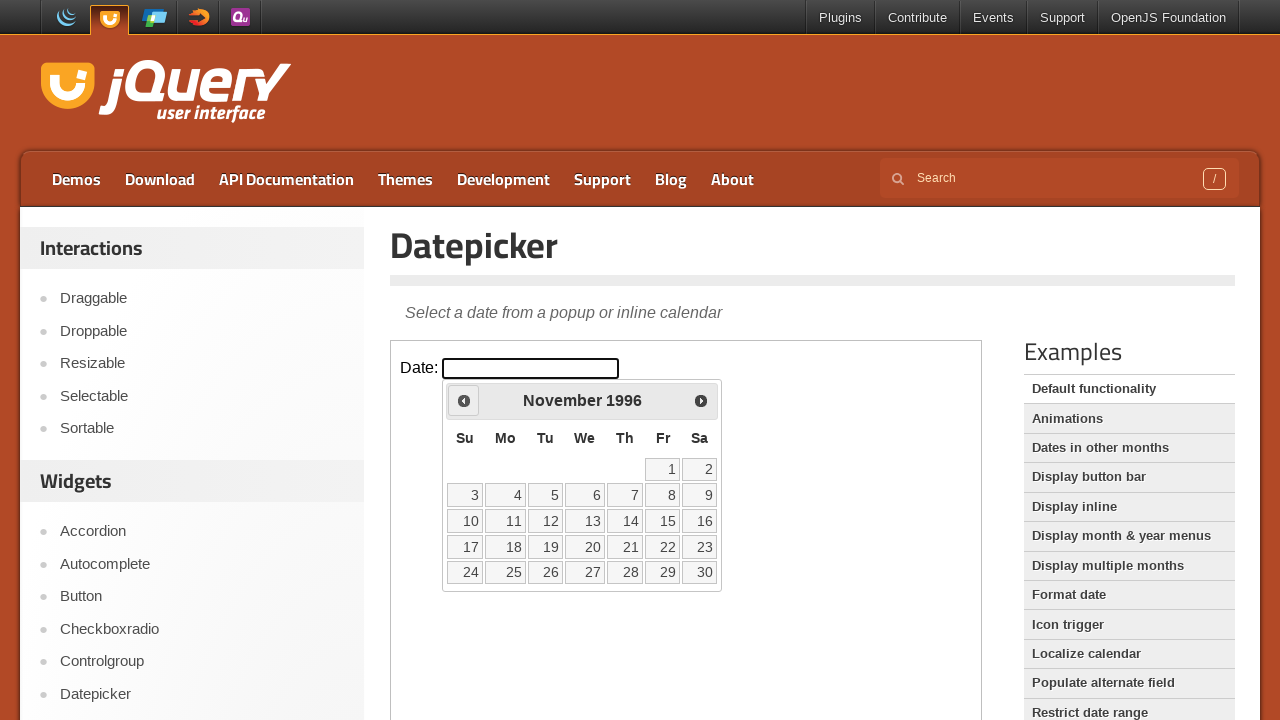

Clicked previous month button (current: November 1996) at (464, 400) on iframe.demo-frame >> internal:control=enter-frame >> .ui-datepicker-prev
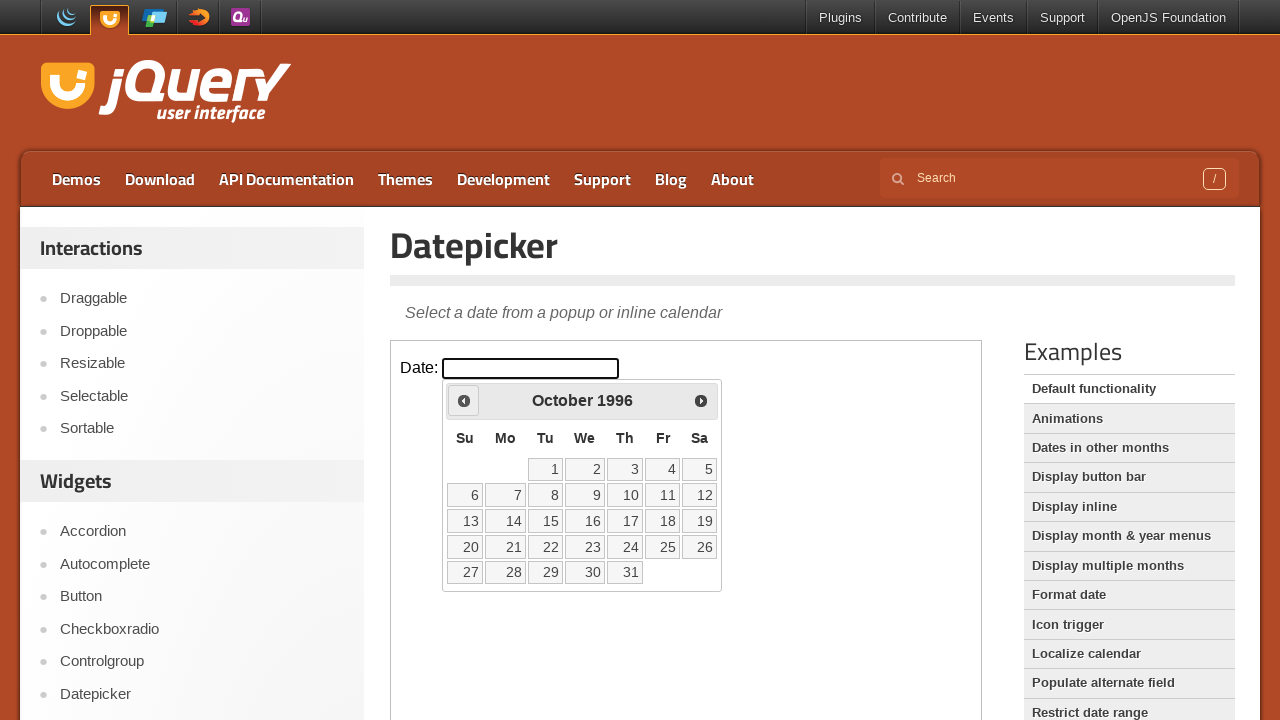

Clicked previous month button (current: October 1996) at (464, 400) on iframe.demo-frame >> internal:control=enter-frame >> .ui-datepicker-prev
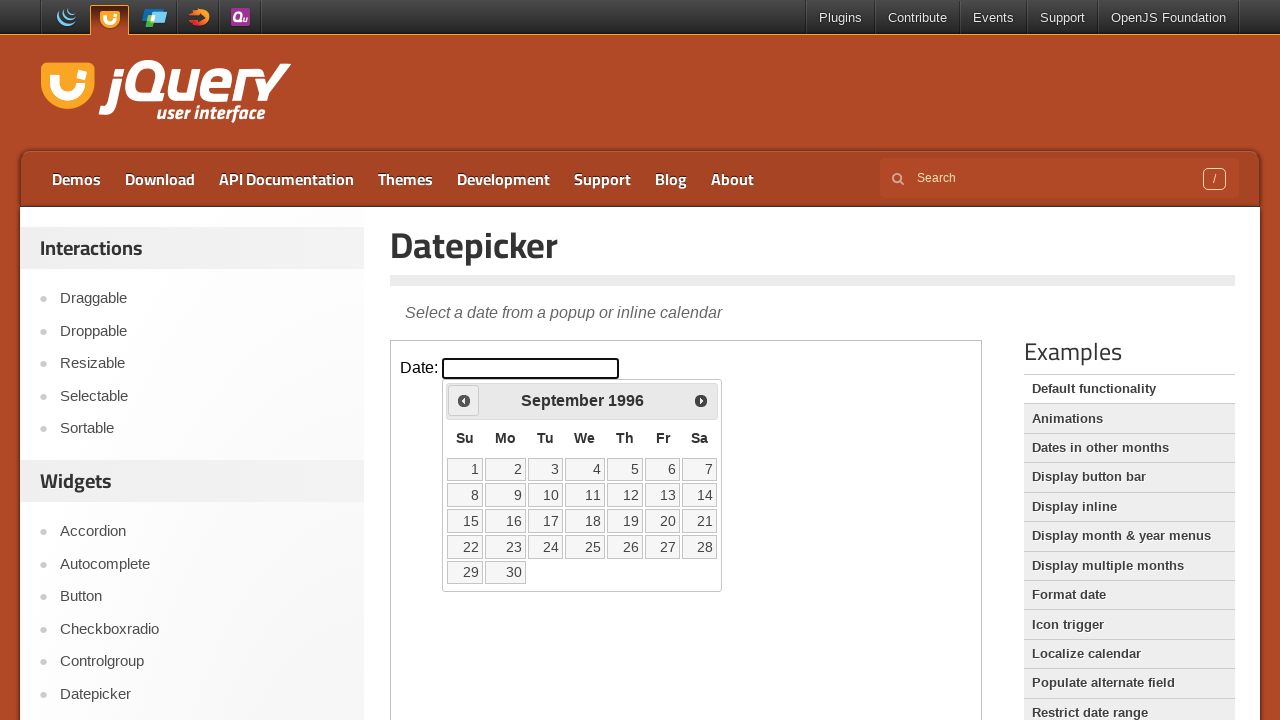

Clicked previous month button (current: September 1996) at (464, 400) on iframe.demo-frame >> internal:control=enter-frame >> .ui-datepicker-prev
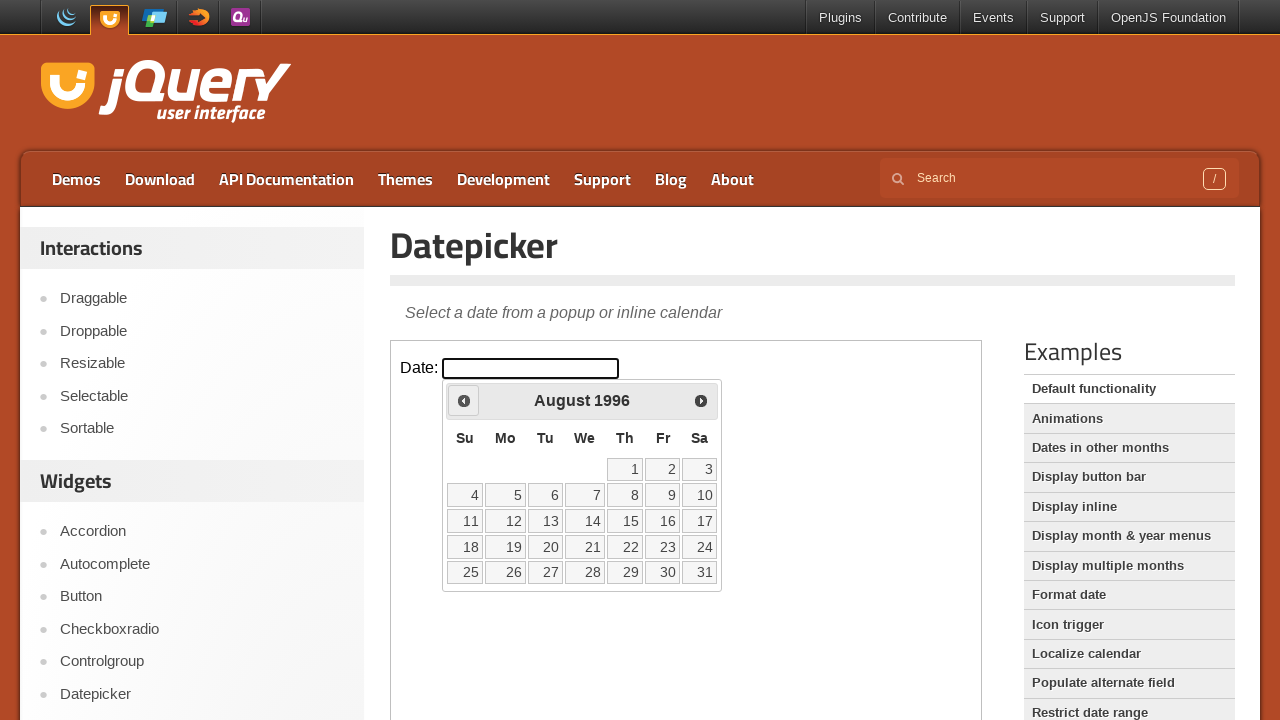

Clicked previous month button (current: August 1996) at (464, 400) on iframe.demo-frame >> internal:control=enter-frame >> .ui-datepicker-prev
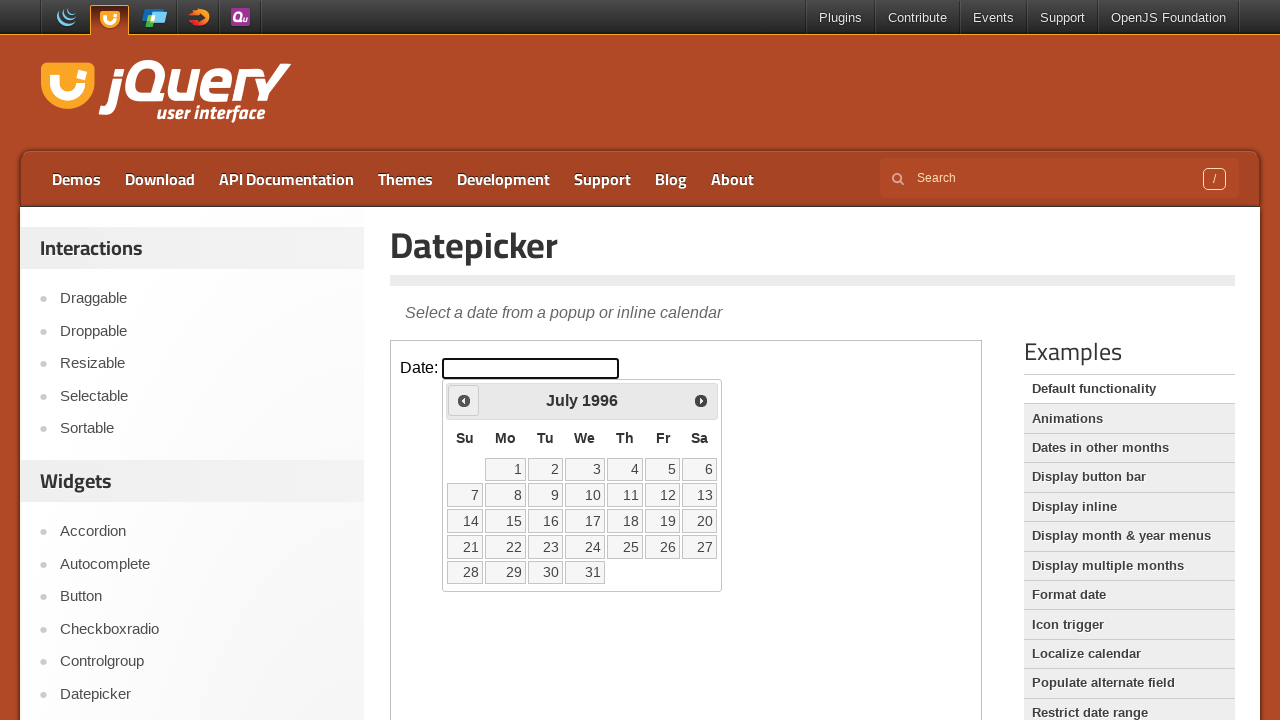

Clicked previous month button (current: July 1996) at (464, 400) on iframe.demo-frame >> internal:control=enter-frame >> .ui-datepicker-prev
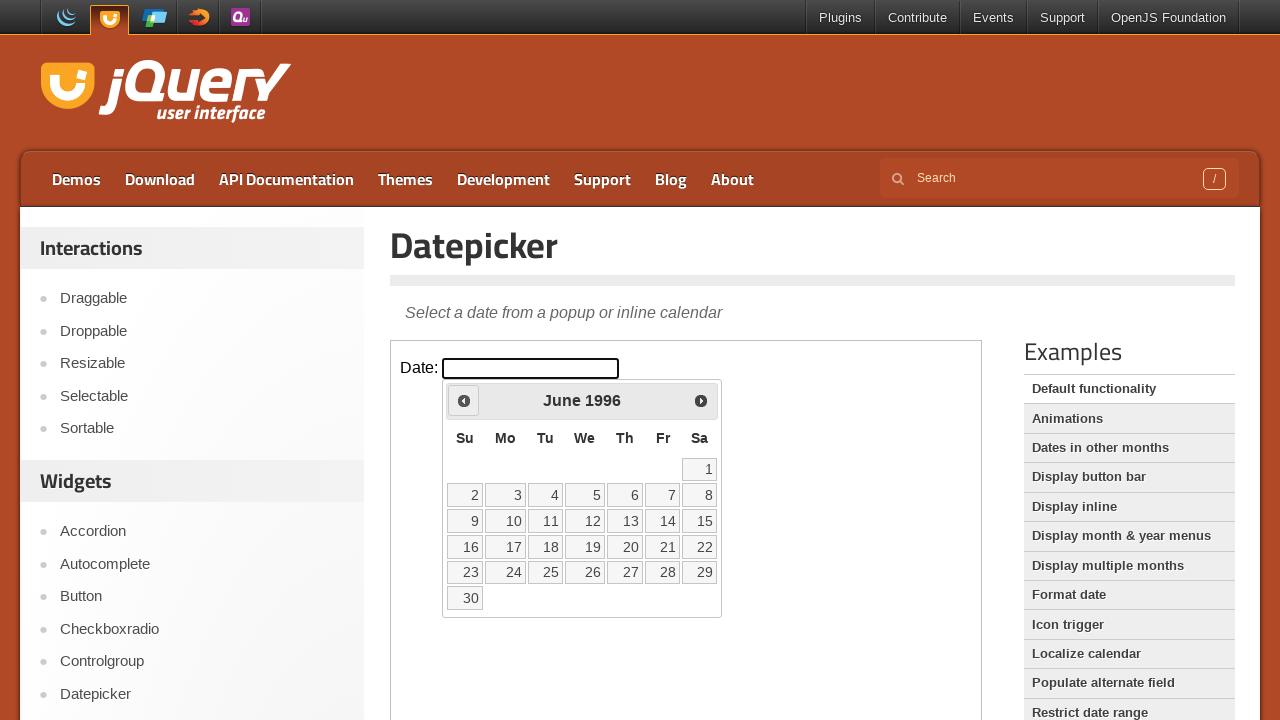

Clicked previous month button (current: June 1996) at (464, 400) on iframe.demo-frame >> internal:control=enter-frame >> .ui-datepicker-prev
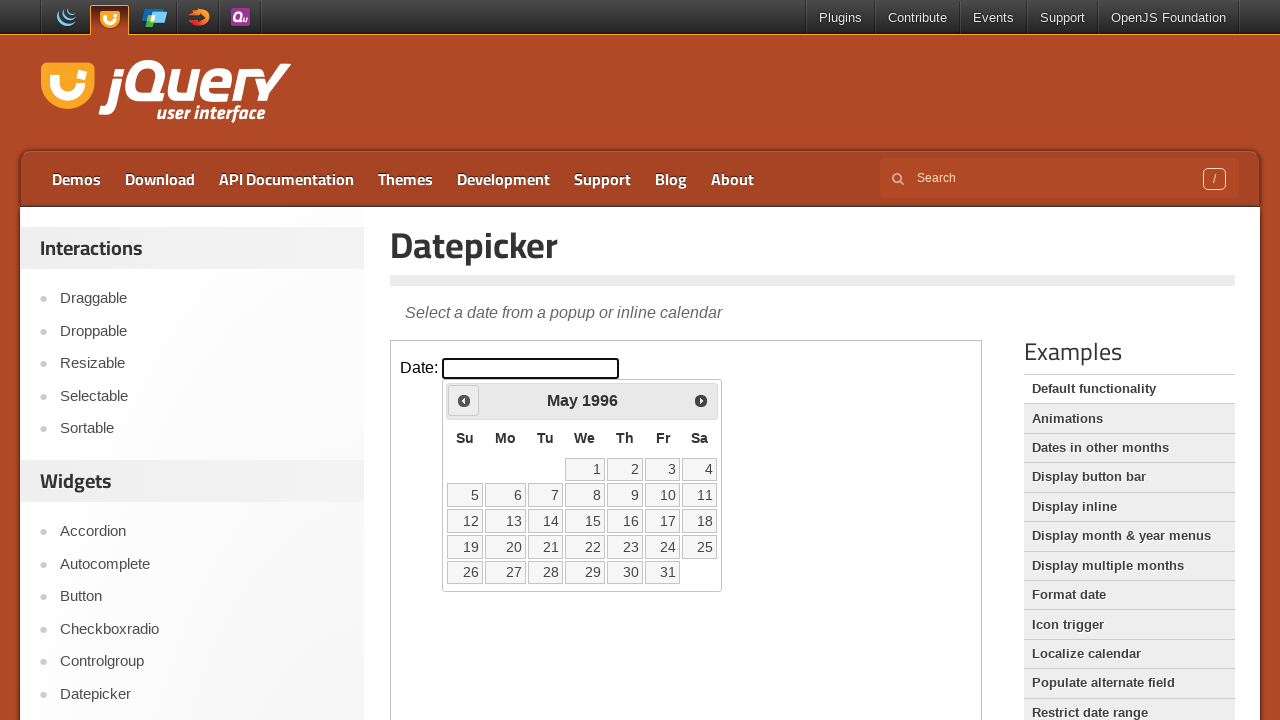

Clicked previous month button (current: May 1996) at (464, 400) on iframe.demo-frame >> internal:control=enter-frame >> .ui-datepicker-prev
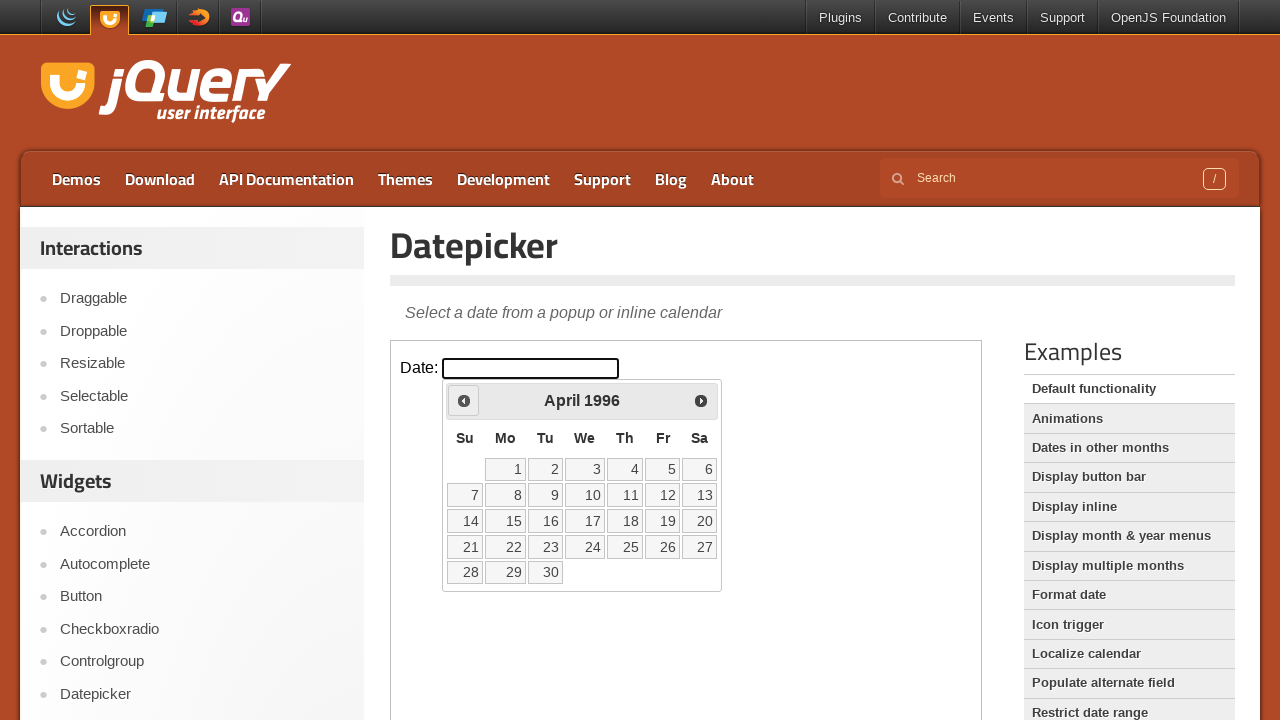

Clicked previous month button (current: April 1996) at (464, 400) on iframe.demo-frame >> internal:control=enter-frame >> .ui-datepicker-prev
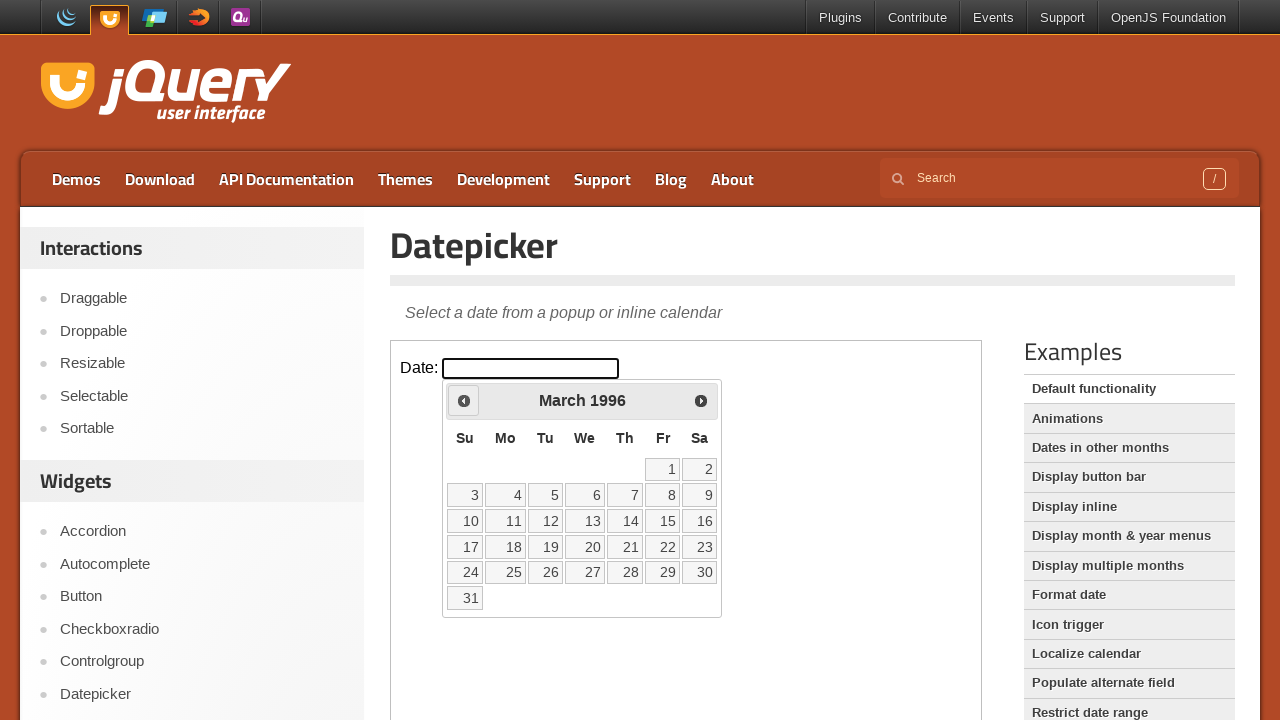

Clicked previous month button (current: March 1996) at (464, 400) on iframe.demo-frame >> internal:control=enter-frame >> .ui-datepicker-prev
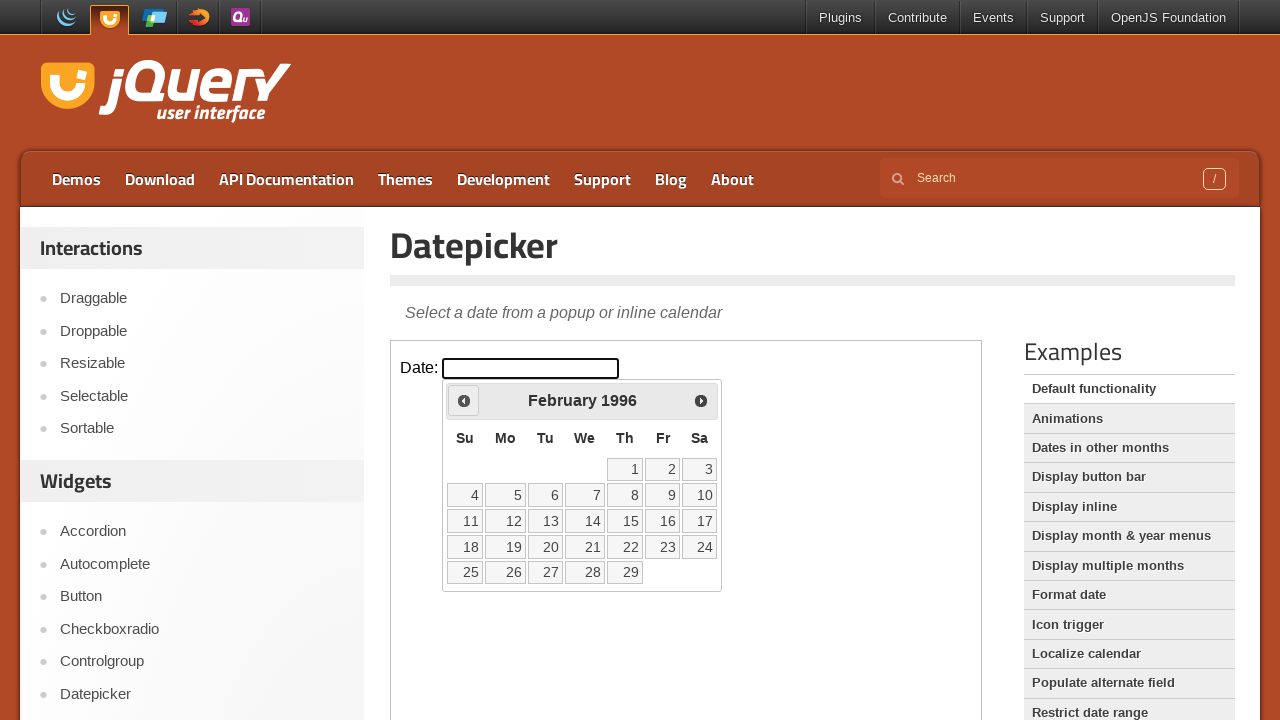

Clicked previous month button (current: February 1996) at (464, 400) on iframe.demo-frame >> internal:control=enter-frame >> .ui-datepicker-prev
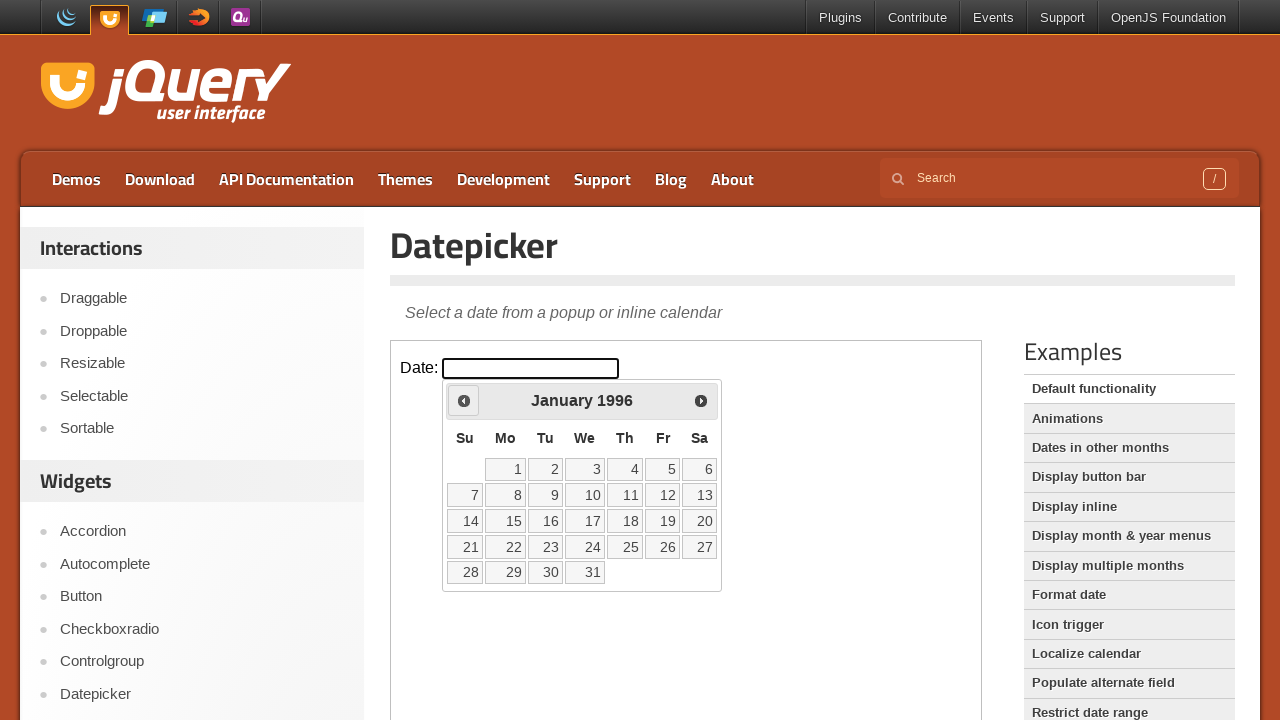

Clicked previous month button (current: January 1996) at (464, 400) on iframe.demo-frame >> internal:control=enter-frame >> .ui-datepicker-prev
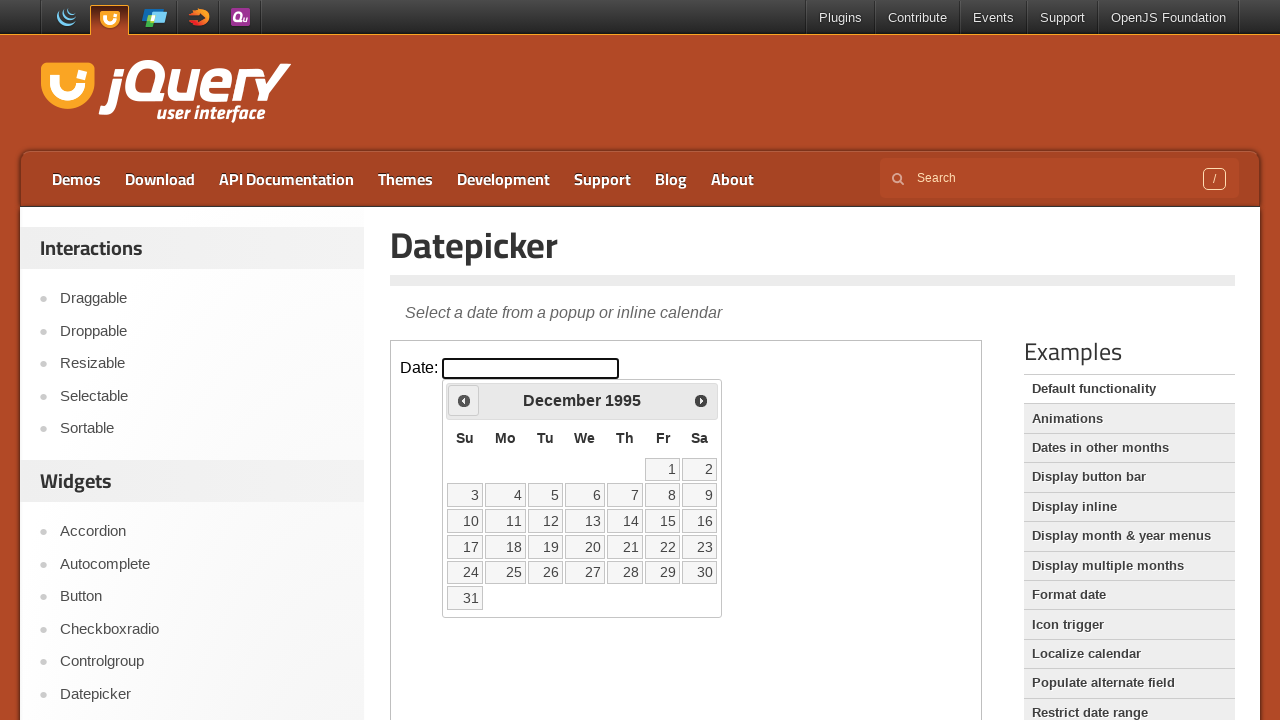

Clicked previous month button (current: December 1995) at (464, 400) on iframe.demo-frame >> internal:control=enter-frame >> .ui-datepicker-prev
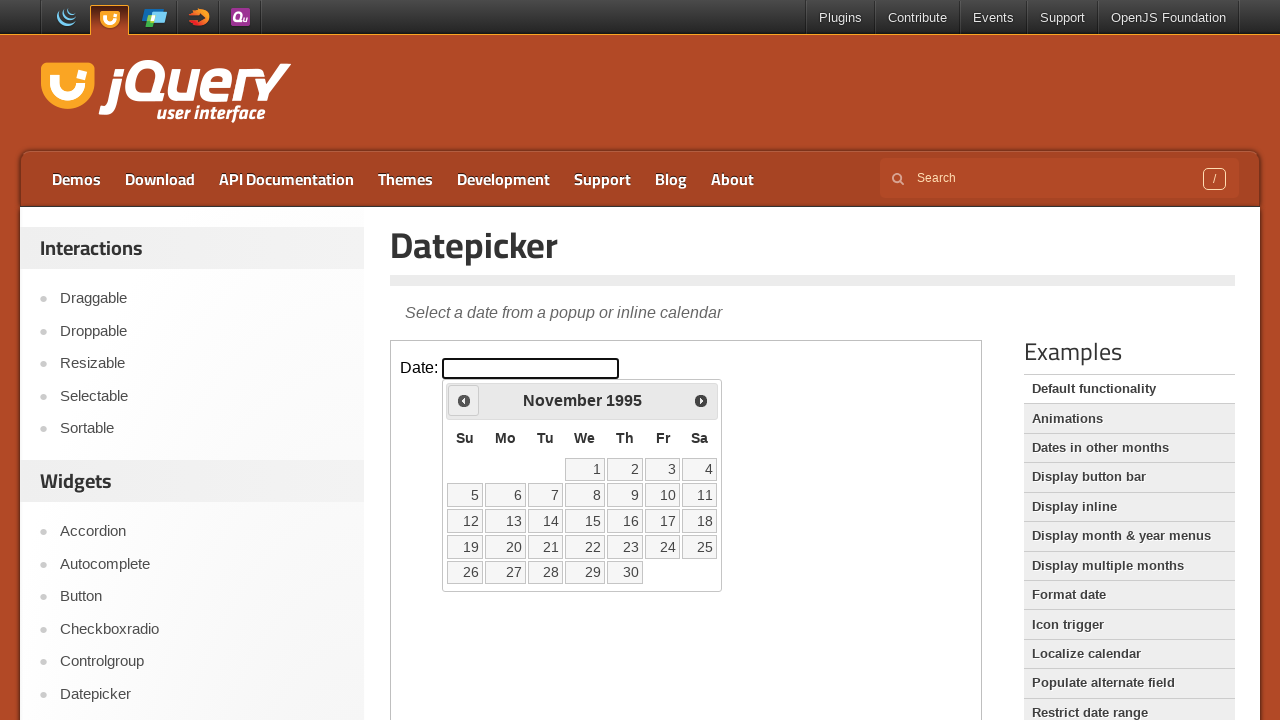

Clicked previous month button (current: November 1995) at (464, 400) on iframe.demo-frame >> internal:control=enter-frame >> .ui-datepicker-prev
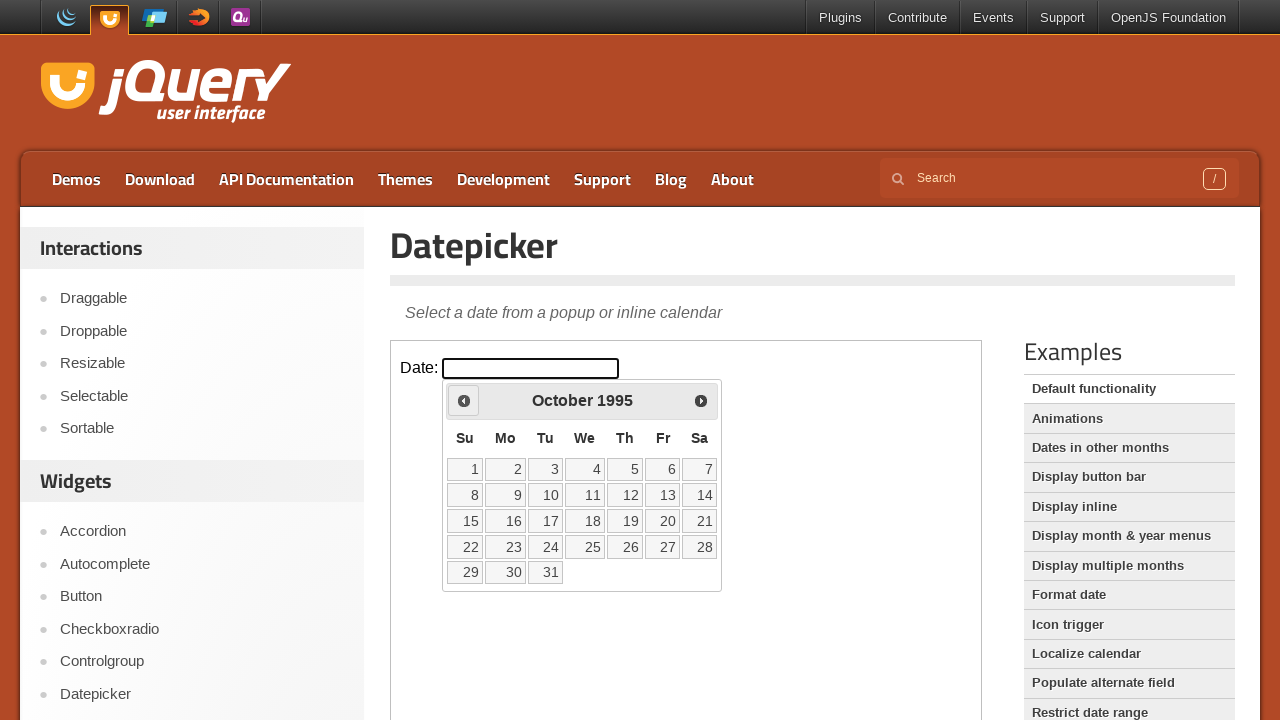

Clicked previous month button (current: October 1995) at (464, 400) on iframe.demo-frame >> internal:control=enter-frame >> .ui-datepicker-prev
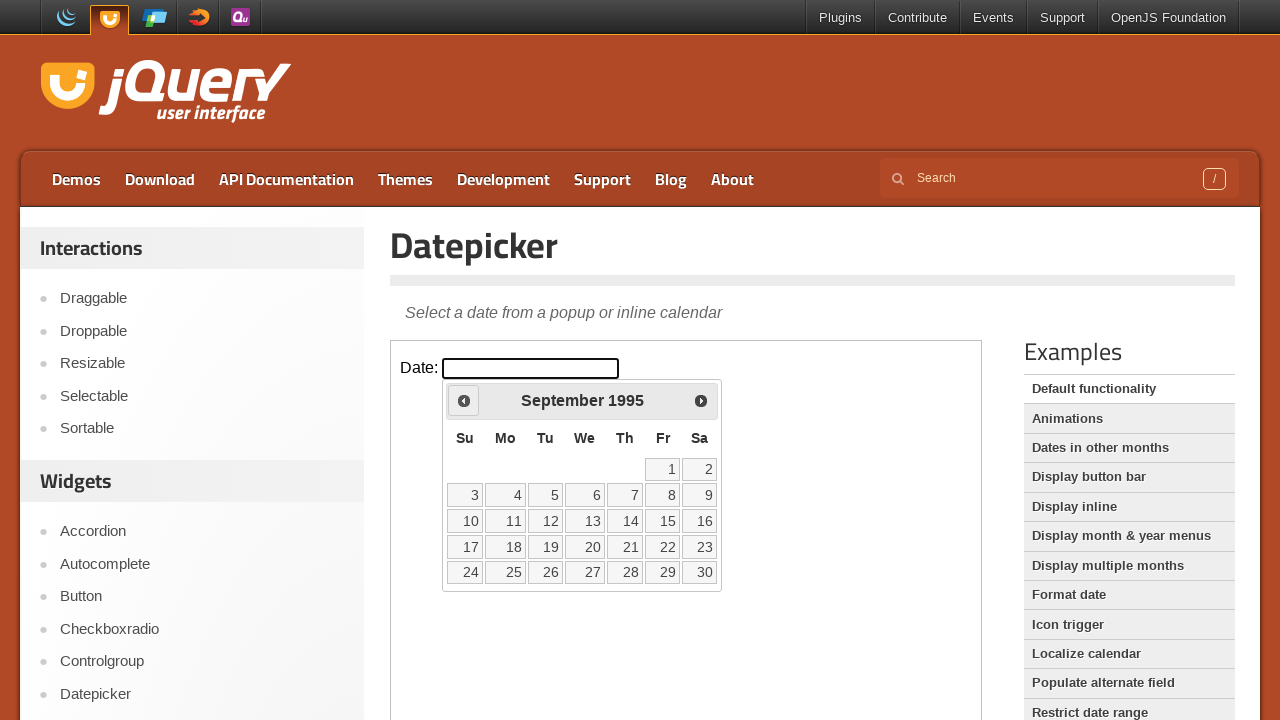

Clicked previous month button (current: September 1995) at (464, 400) on iframe.demo-frame >> internal:control=enter-frame >> .ui-datepicker-prev
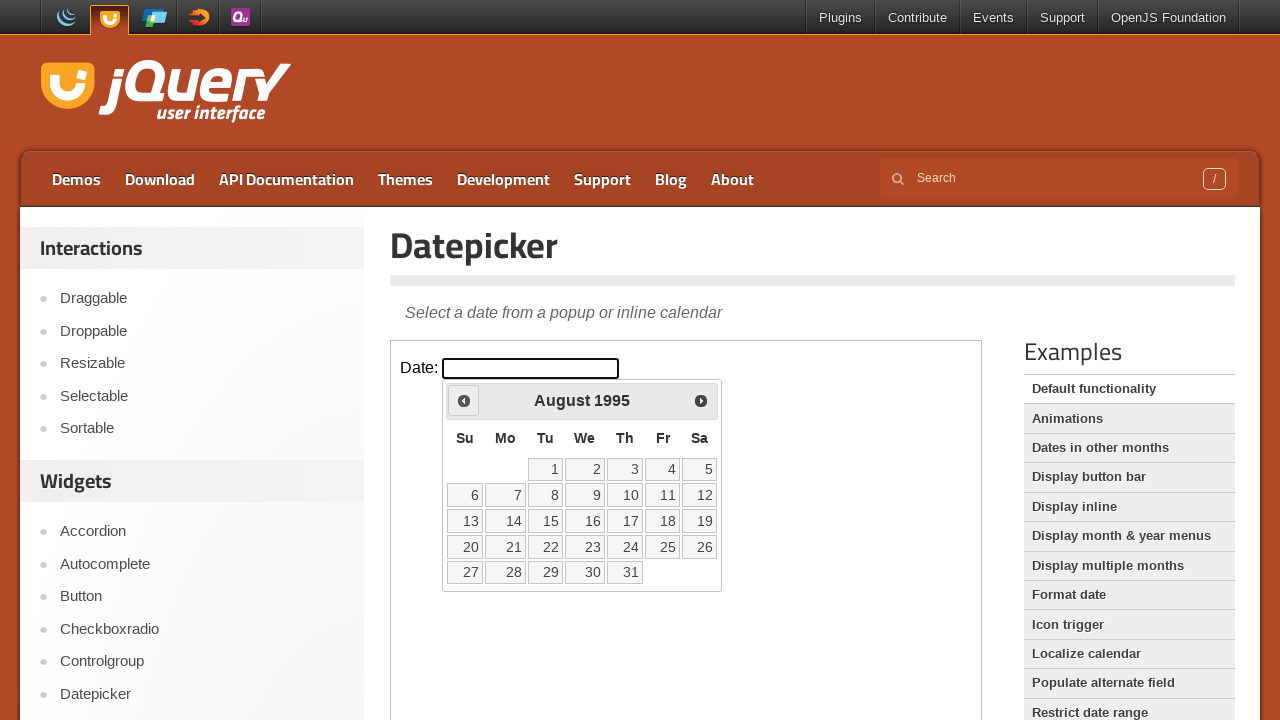

Clicked previous month button (current: August 1995) at (464, 400) on iframe.demo-frame >> internal:control=enter-frame >> .ui-datepicker-prev
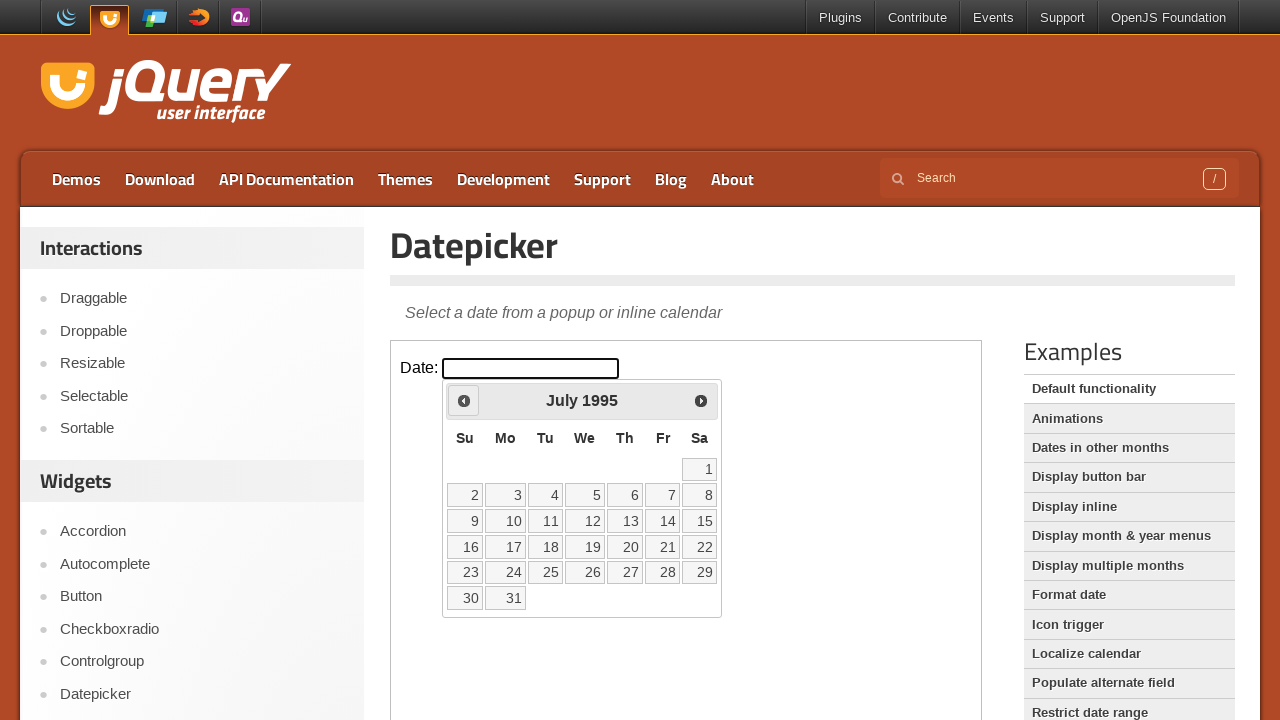

Clicked previous month button (current: July 1995) at (464, 400) on iframe.demo-frame >> internal:control=enter-frame >> .ui-datepicker-prev
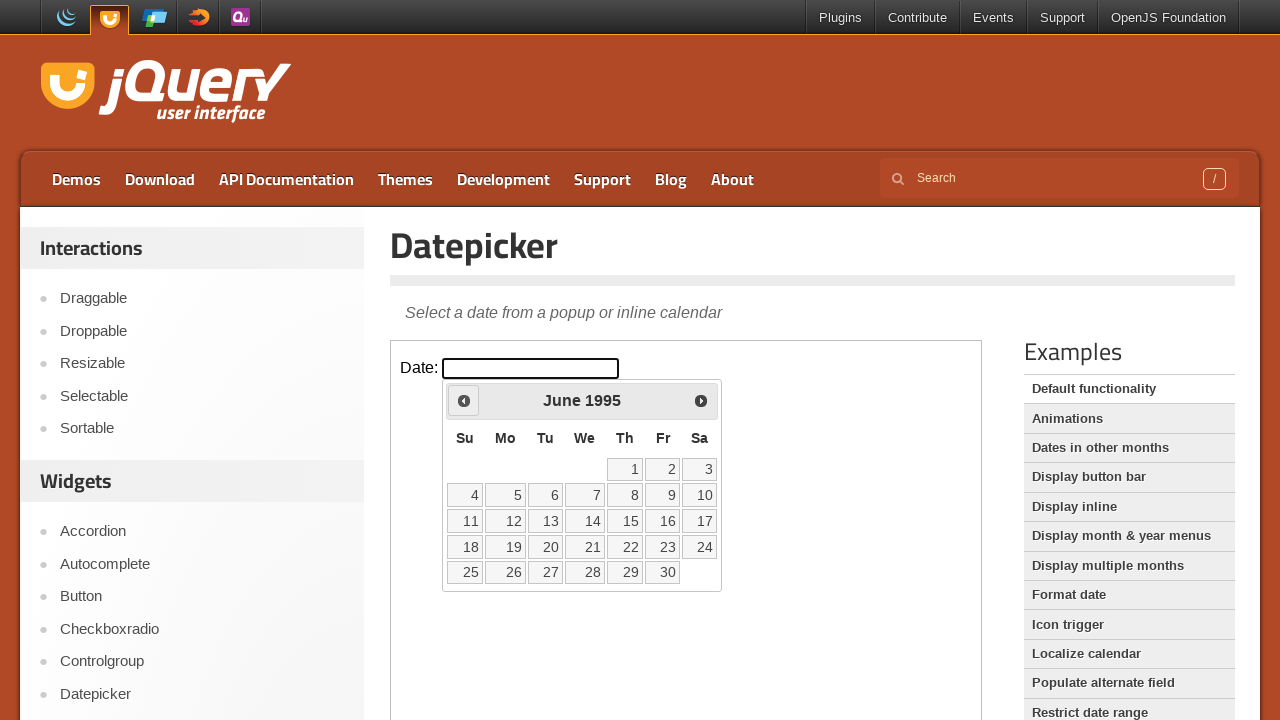

Clicked previous month button (current: June 1995) at (464, 400) on iframe.demo-frame >> internal:control=enter-frame >> .ui-datepicker-prev
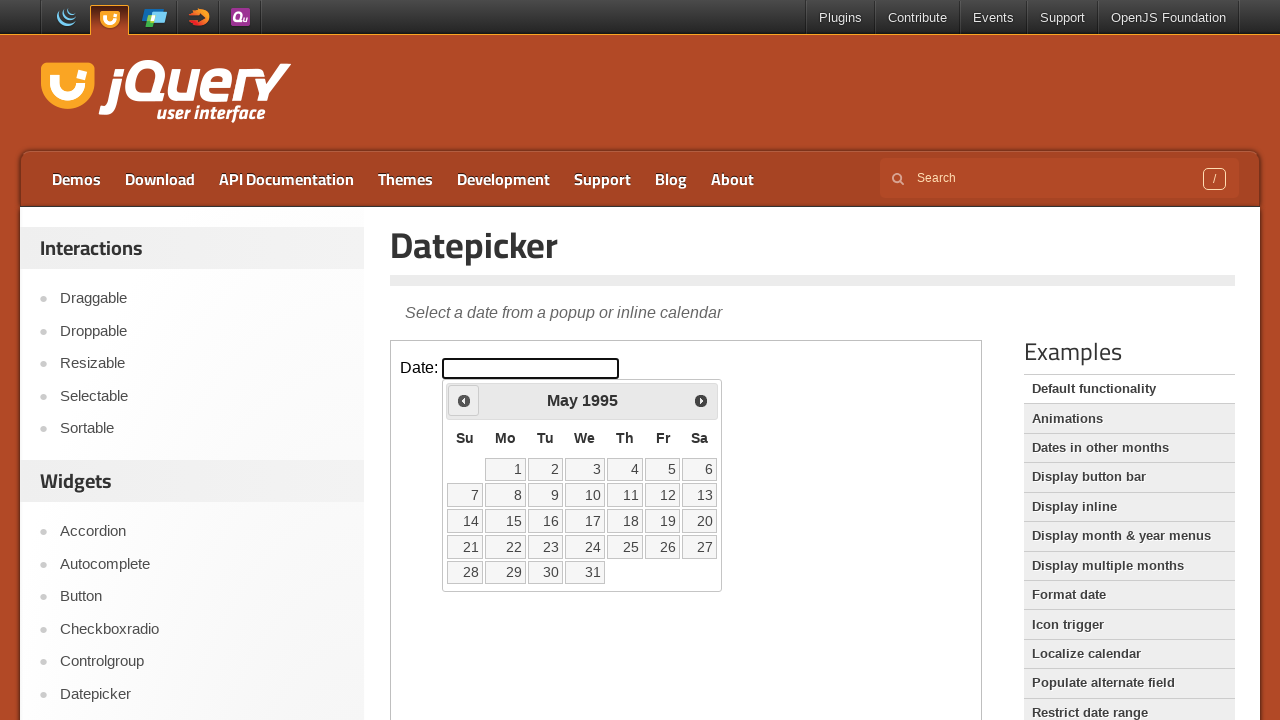

Clicked previous month button (current: May 1995) at (464, 400) on iframe.demo-frame >> internal:control=enter-frame >> .ui-datepicker-prev
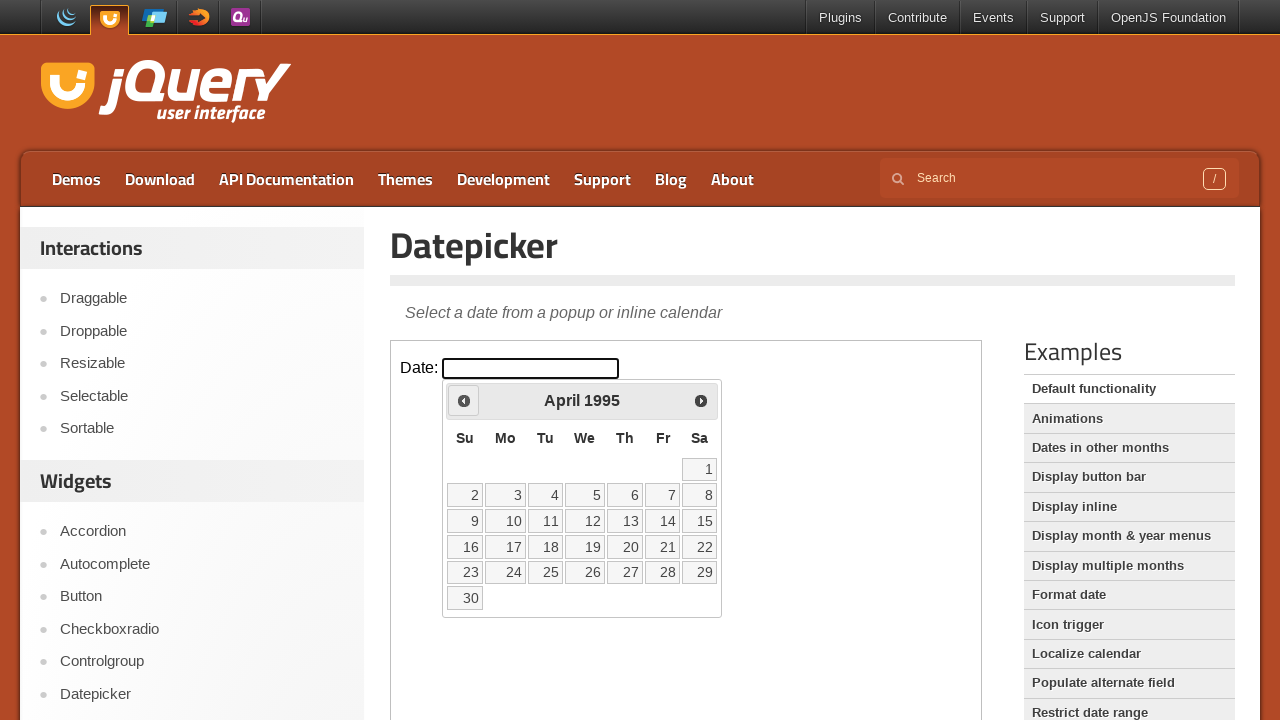

Clicked previous month button (current: April 1995) at (464, 400) on iframe.demo-frame >> internal:control=enter-frame >> .ui-datepicker-prev
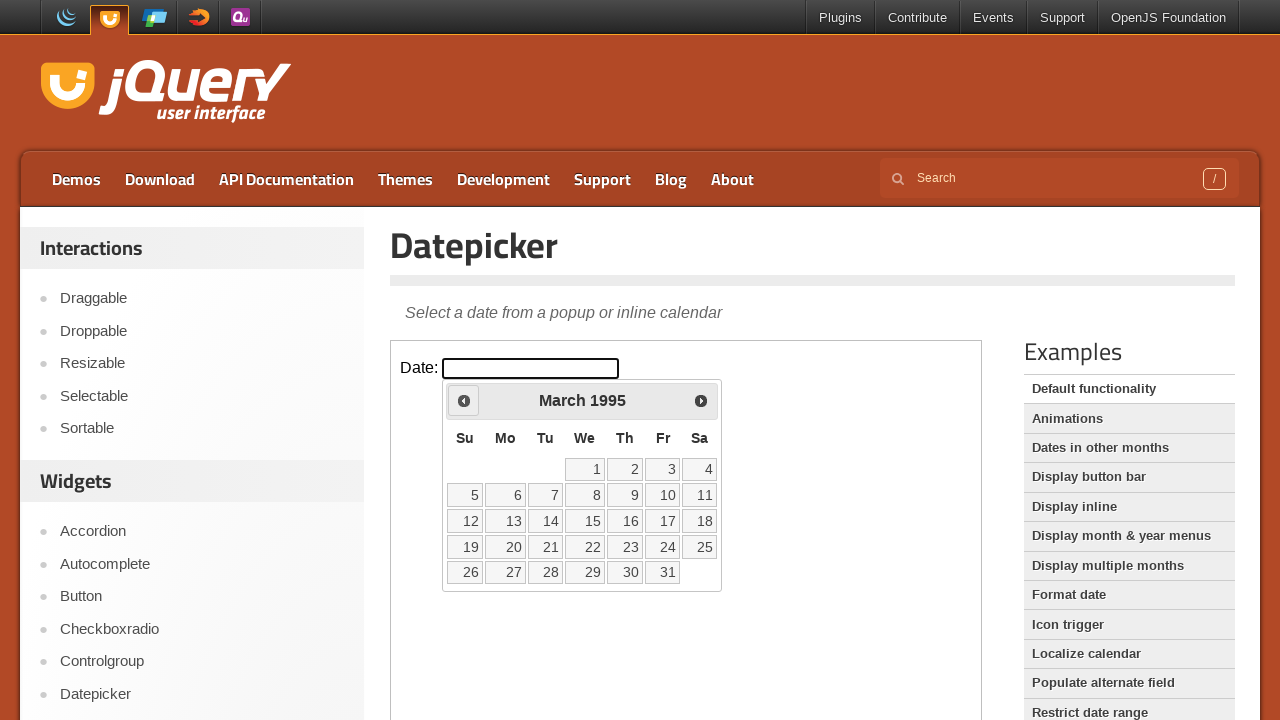

Clicked previous month button (current: March 1995) at (464, 400) on iframe.demo-frame >> internal:control=enter-frame >> .ui-datepicker-prev
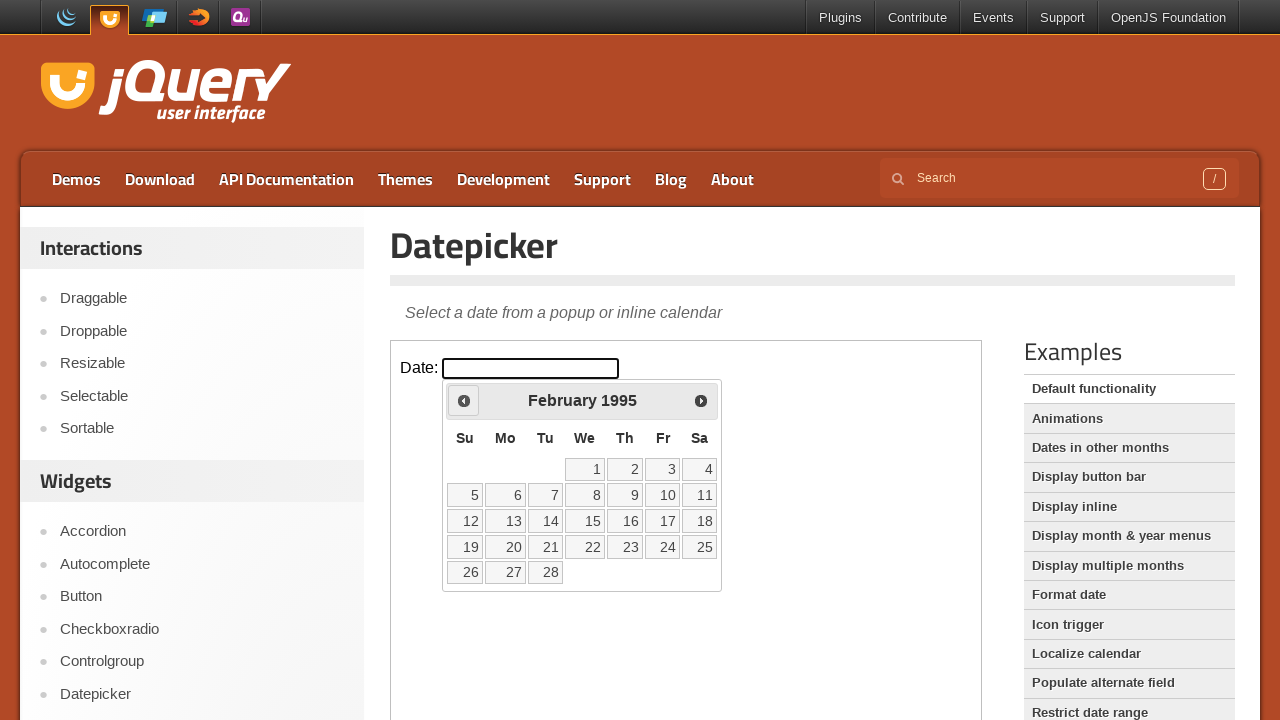

Clicked previous month button (current: February 1995) at (464, 400) on iframe.demo-frame >> internal:control=enter-frame >> .ui-datepicker-prev
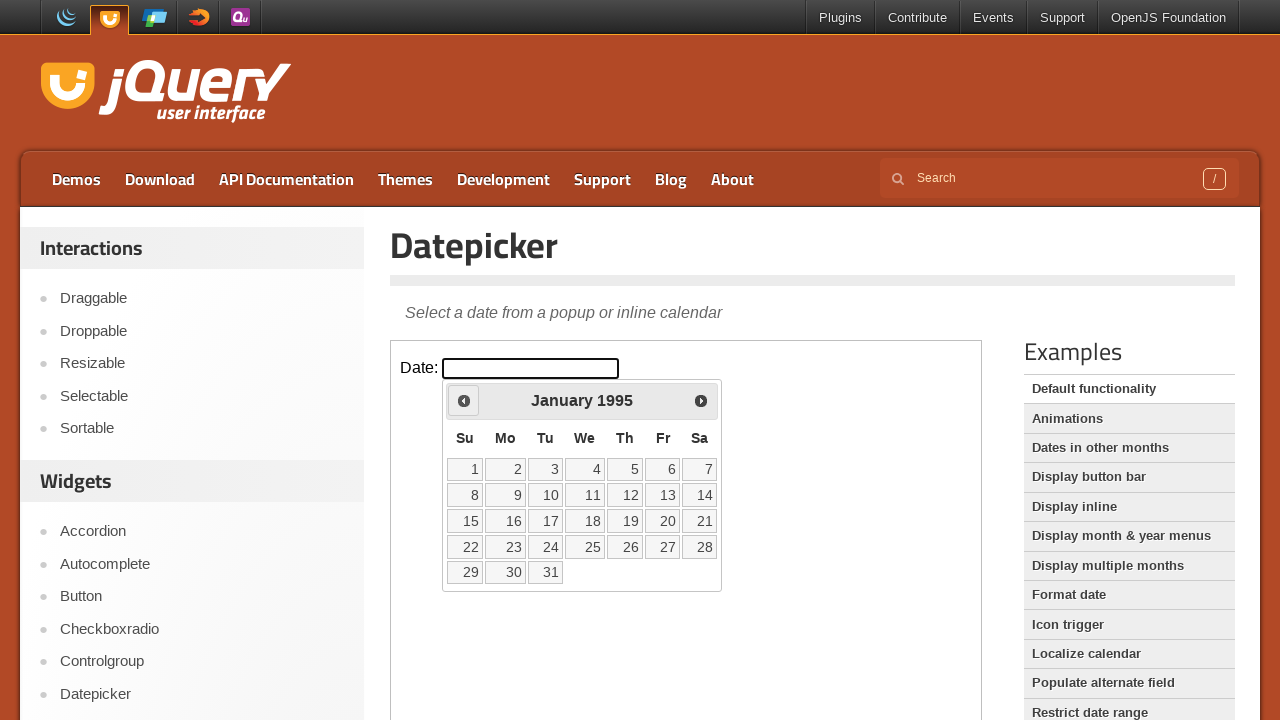

Clicked previous month button (current: January 1995) at (464, 400) on iframe.demo-frame >> internal:control=enter-frame >> .ui-datepicker-prev
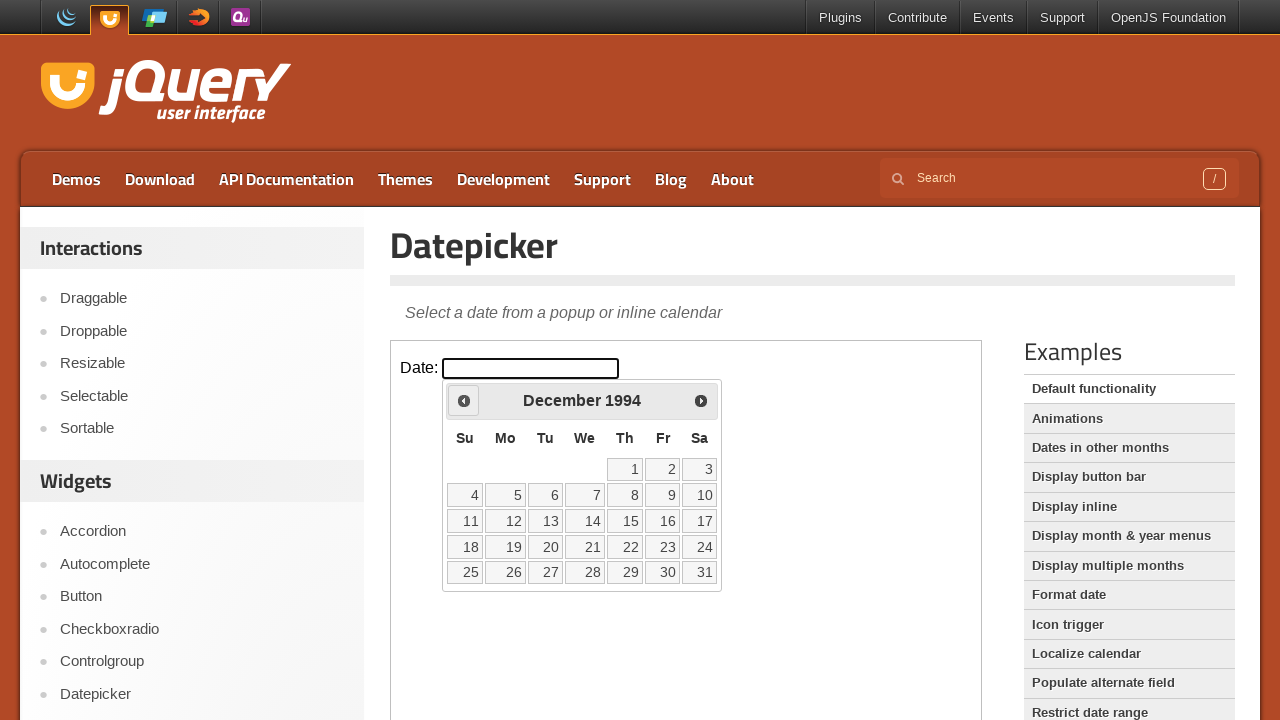

Clicked previous month button (current: December 1994) at (464, 400) on iframe.demo-frame >> internal:control=enter-frame >> .ui-datepicker-prev
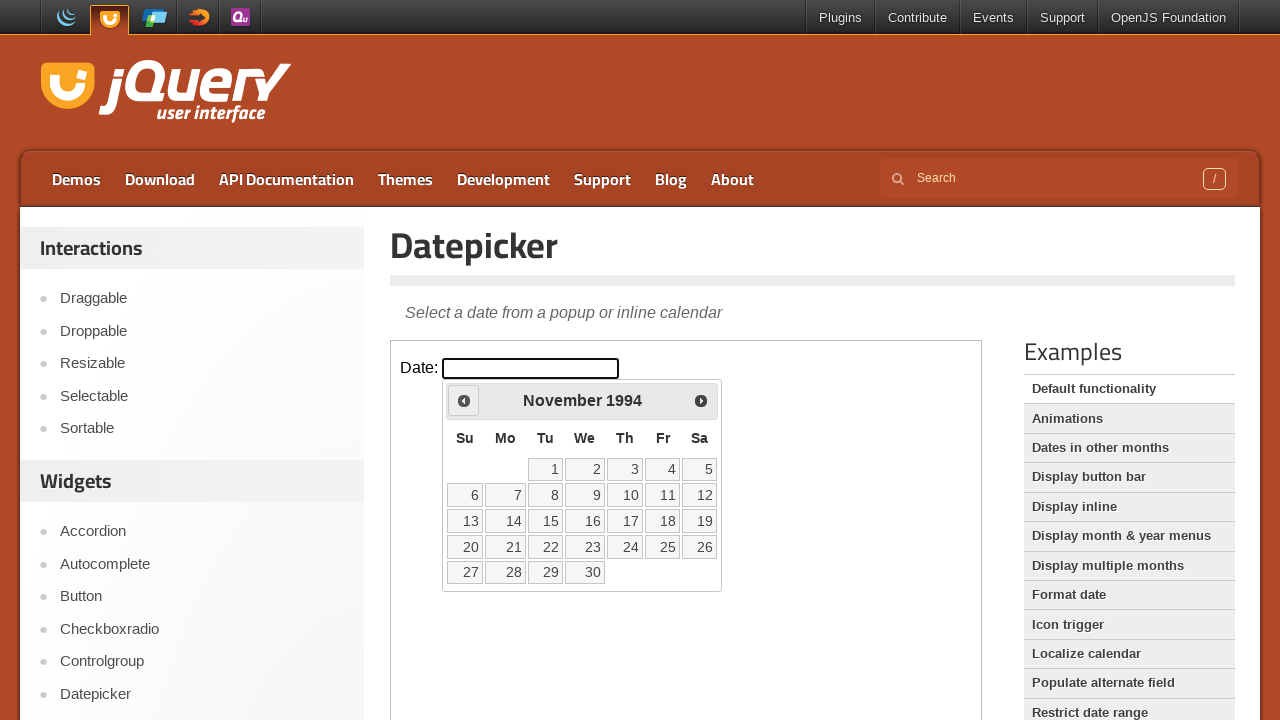

Clicked previous month button (current: November 1994) at (464, 400) on iframe.demo-frame >> internal:control=enter-frame >> .ui-datepicker-prev
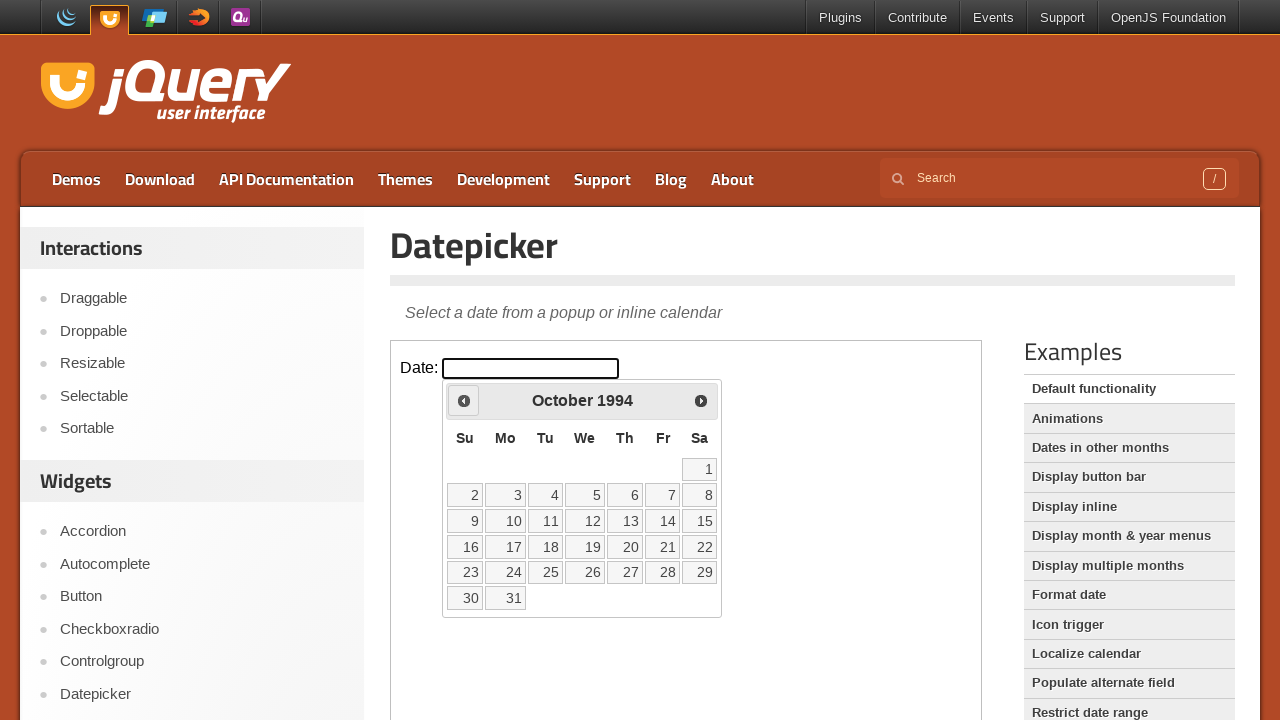

Clicked previous month button (current: October 1994) at (464, 400) on iframe.demo-frame >> internal:control=enter-frame >> .ui-datepicker-prev
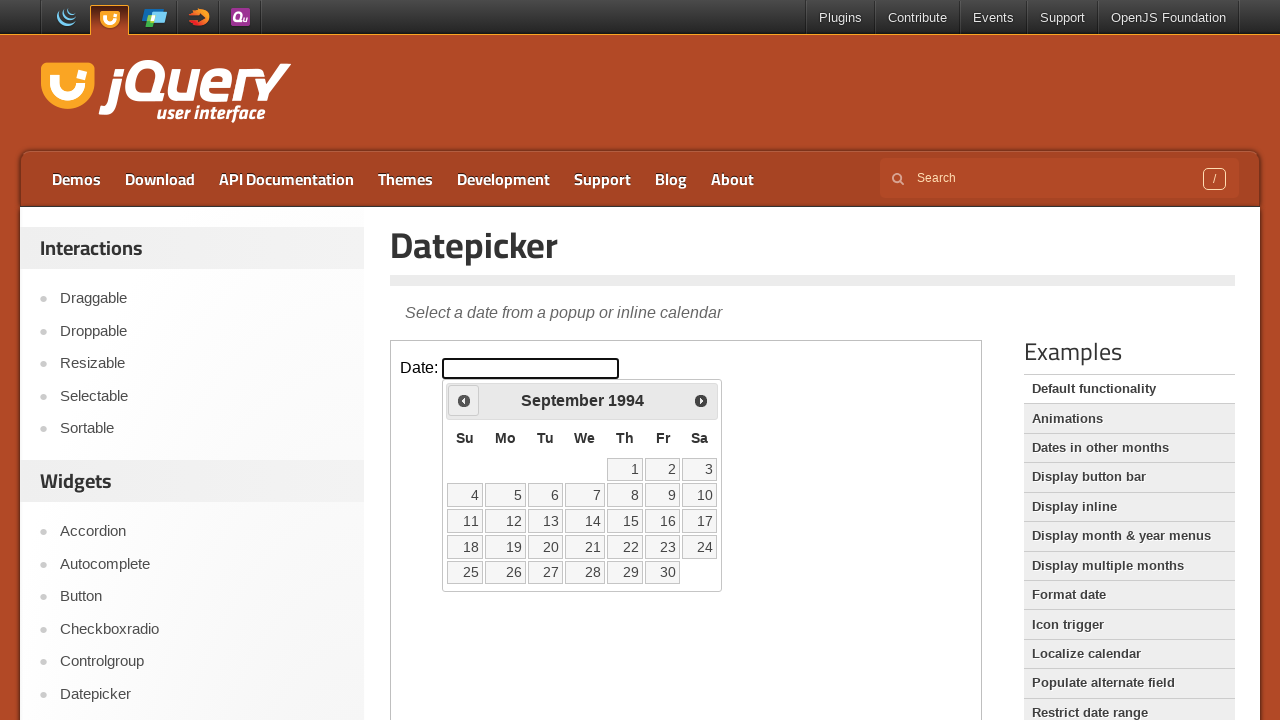

Clicked previous month button (current: September 1994) at (464, 400) on iframe.demo-frame >> internal:control=enter-frame >> .ui-datepicker-prev
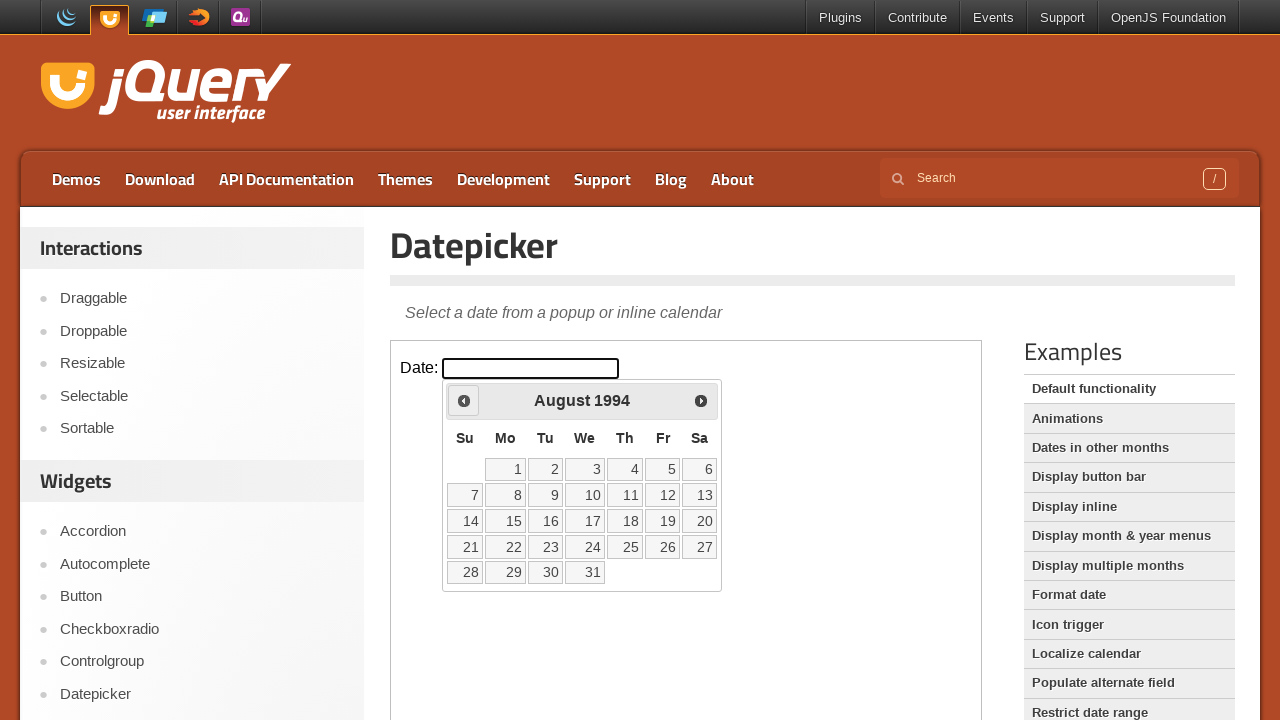

Clicked previous month button (current: August 1994) at (464, 400) on iframe.demo-frame >> internal:control=enter-frame >> .ui-datepicker-prev
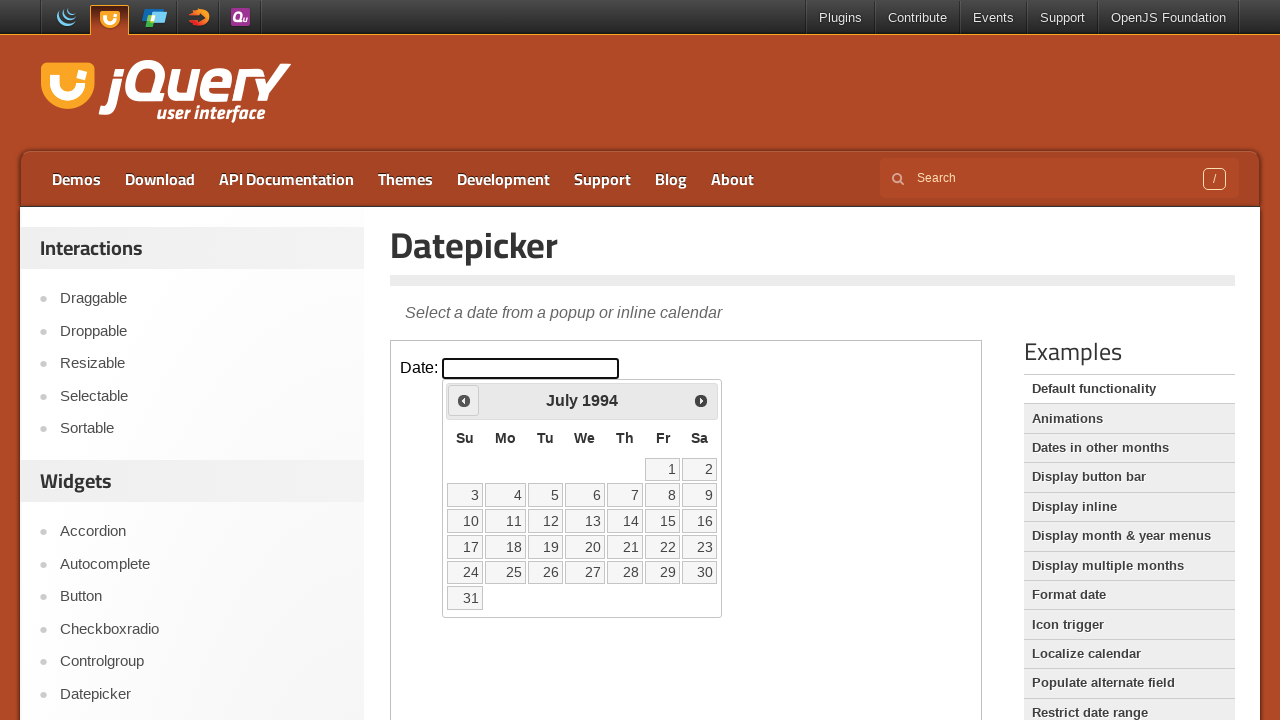

Clicked previous month button (current: July 1994) at (464, 400) on iframe.demo-frame >> internal:control=enter-frame >> .ui-datepicker-prev
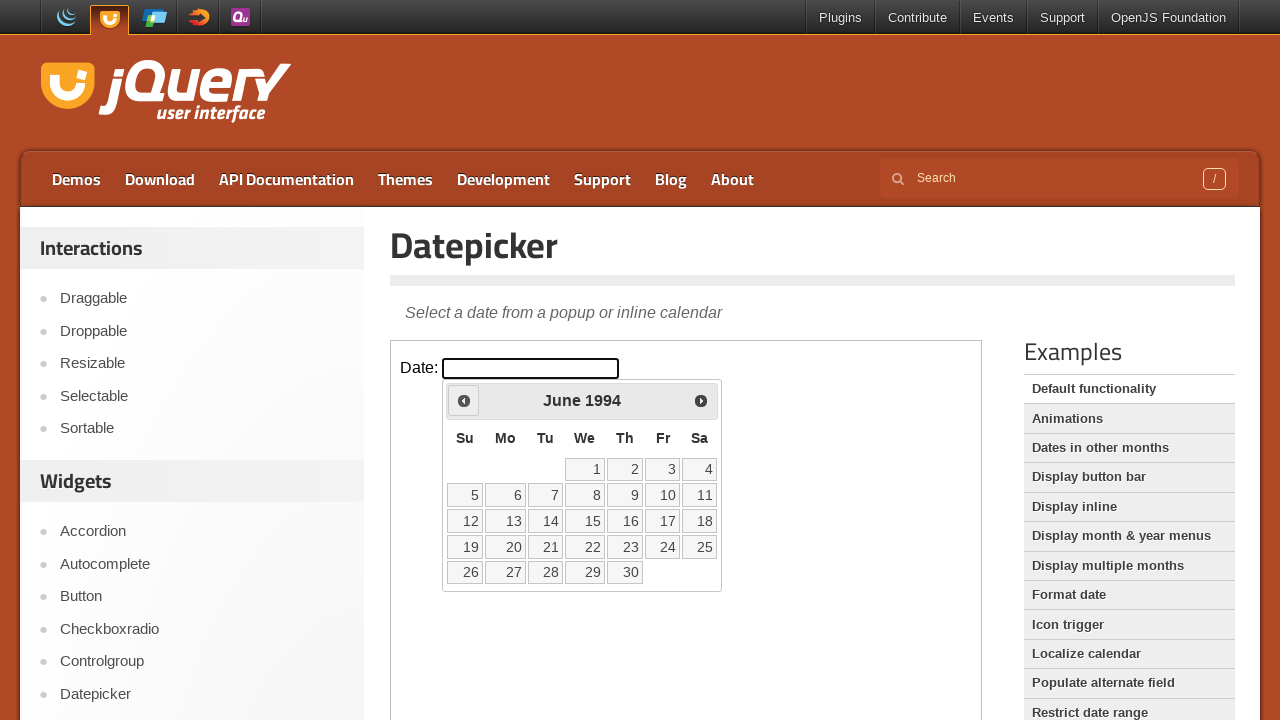

Clicked previous month button (current: June 1994) at (464, 400) on iframe.demo-frame >> internal:control=enter-frame >> .ui-datepicker-prev
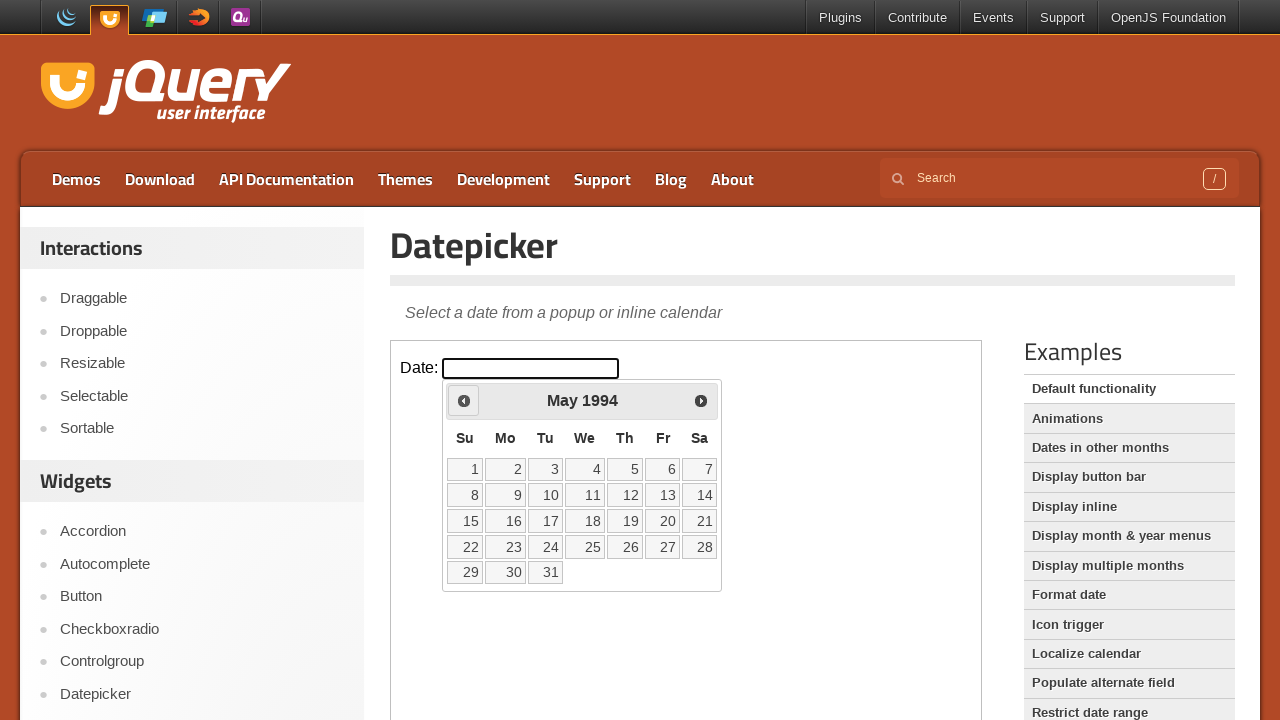

Clicked previous month button (current: May 1994) at (464, 400) on iframe.demo-frame >> internal:control=enter-frame >> .ui-datepicker-prev
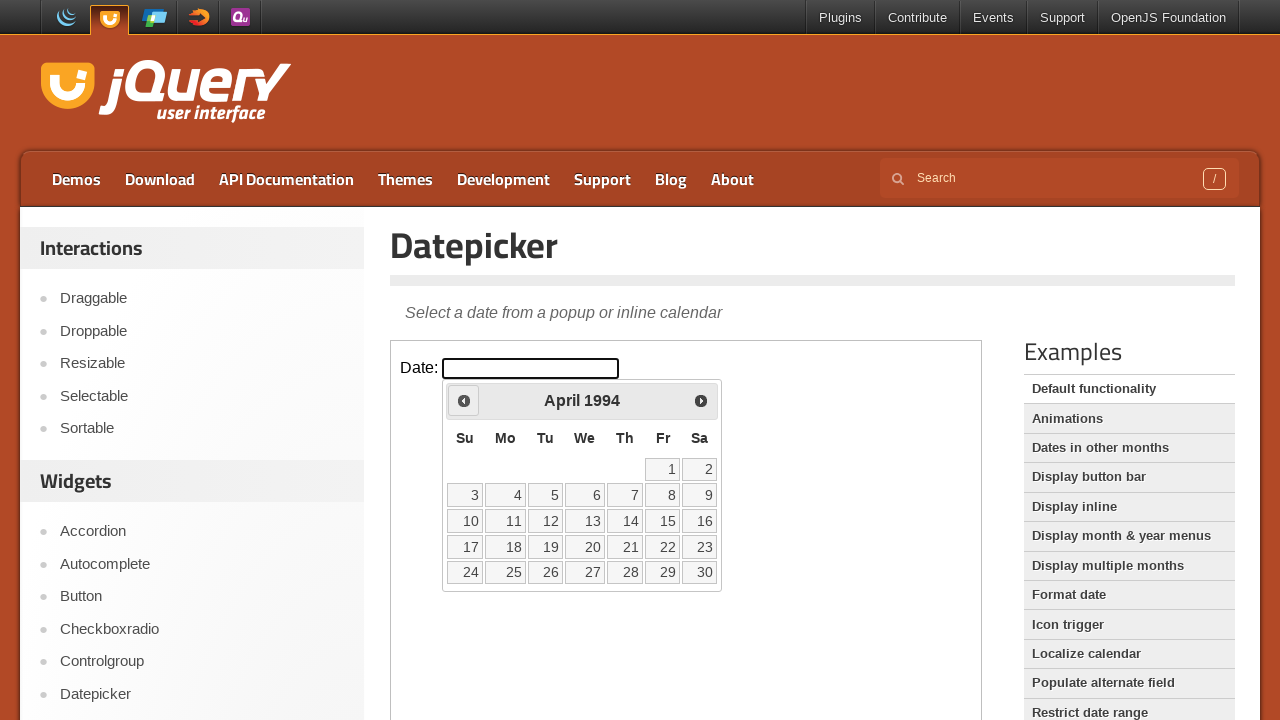

Clicked previous month button (current: April 1994) at (464, 400) on iframe.demo-frame >> internal:control=enter-frame >> .ui-datepicker-prev
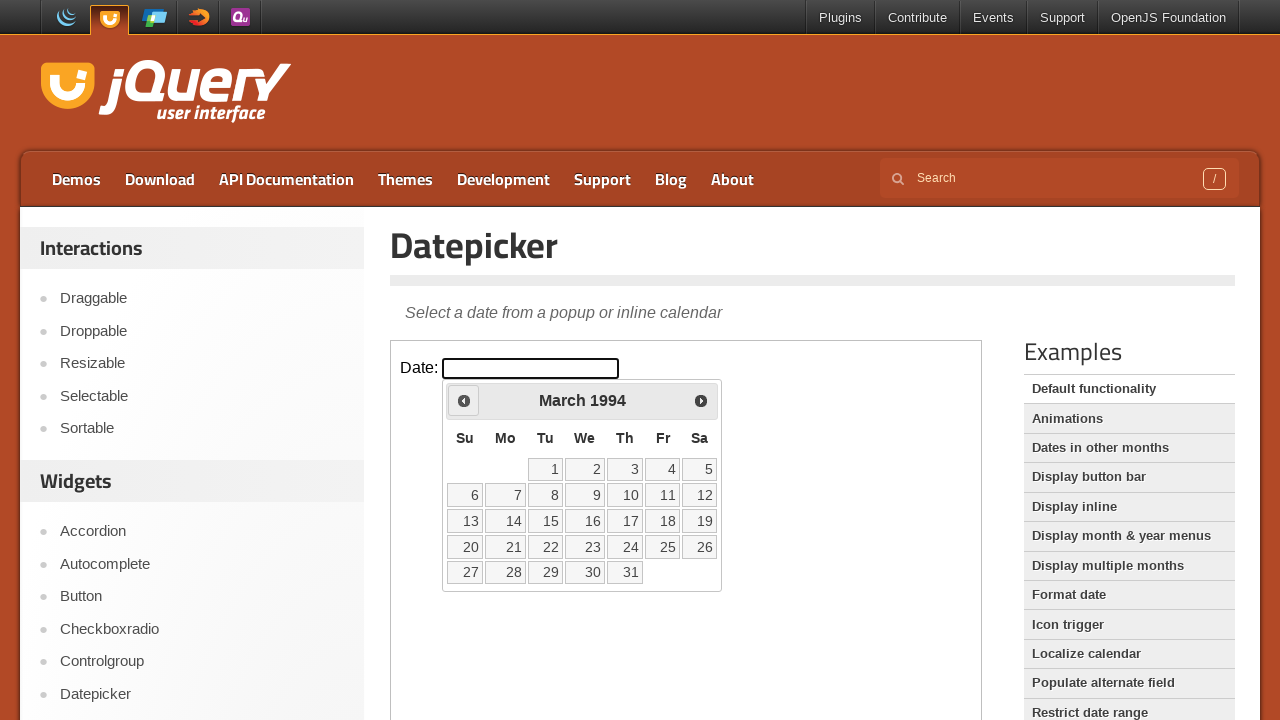

Clicked previous month button (current: March 1994) at (464, 400) on iframe.demo-frame >> internal:control=enter-frame >> .ui-datepicker-prev
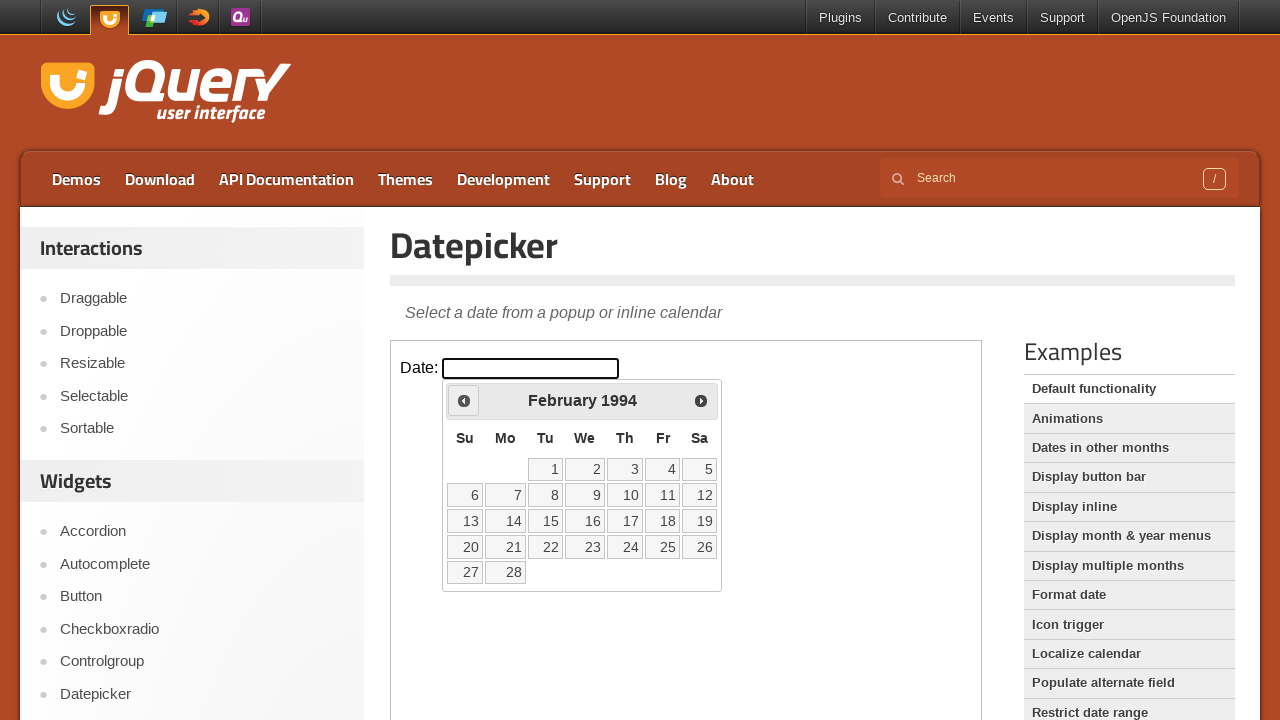

Clicked previous month button (current: February 1994) at (464, 400) on iframe.demo-frame >> internal:control=enter-frame >> .ui-datepicker-prev
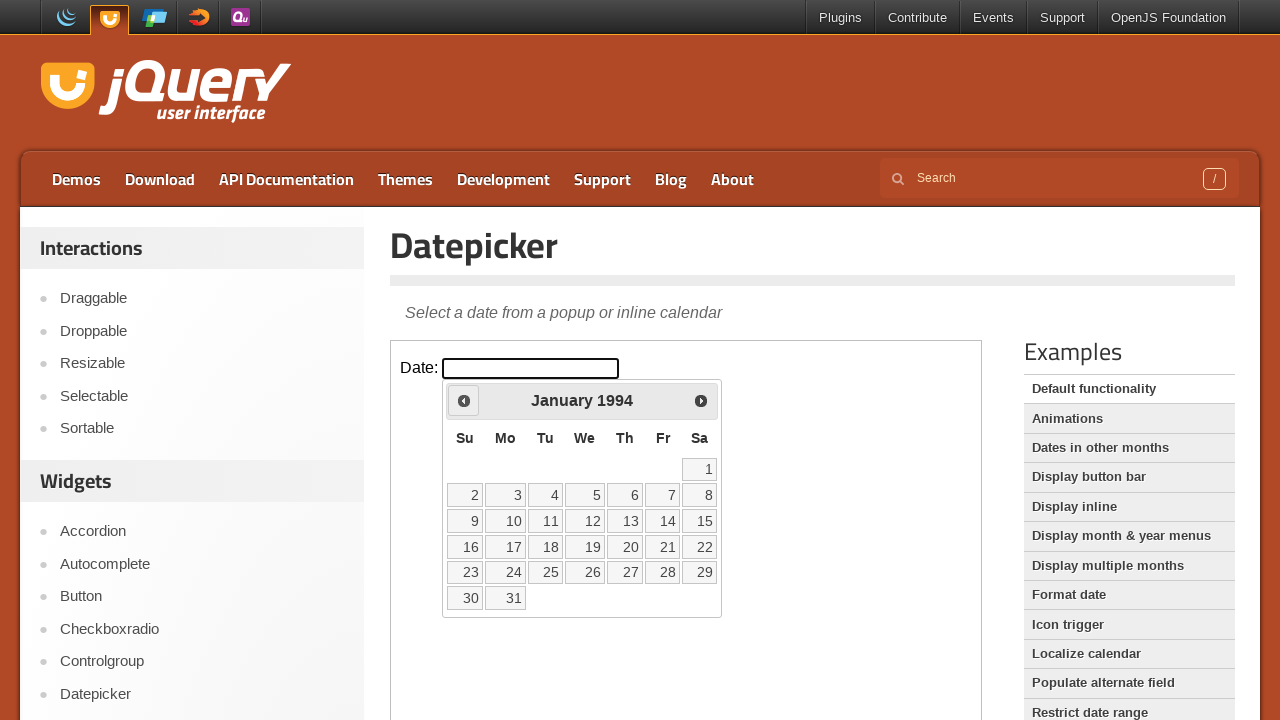

Clicked previous month button (current: January 1994) at (464, 400) on iframe.demo-frame >> internal:control=enter-frame >> .ui-datepicker-prev
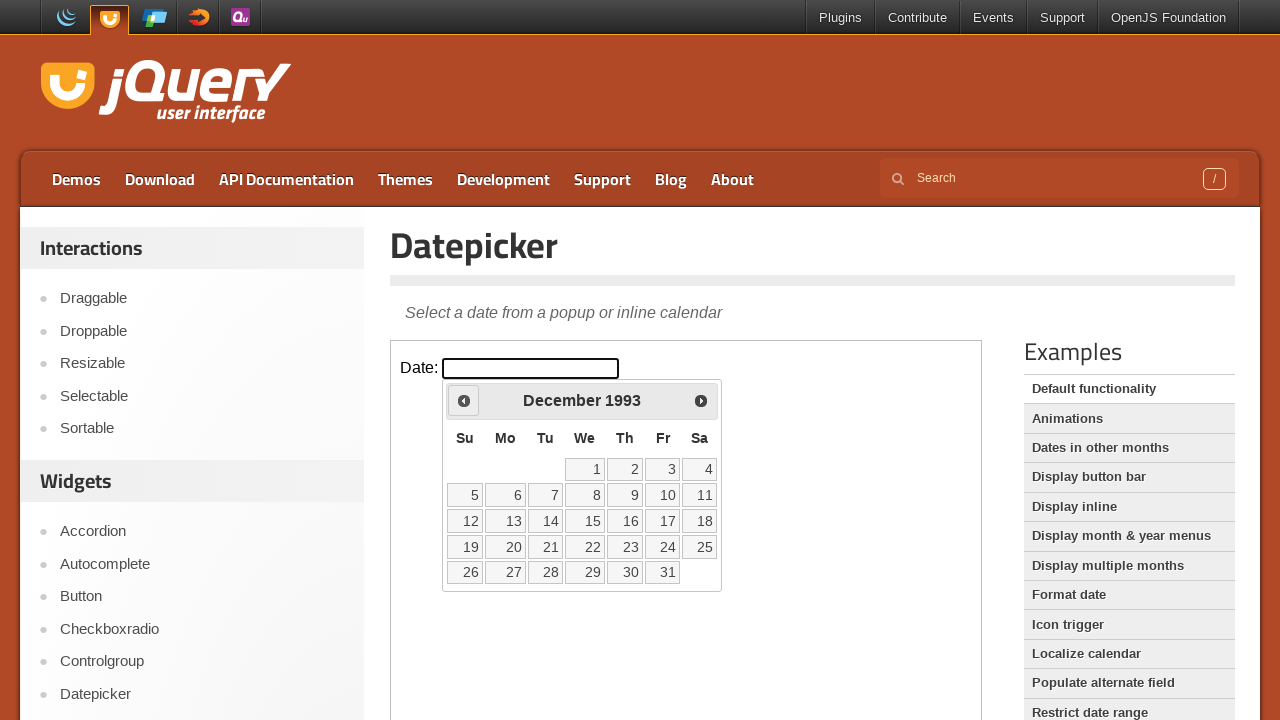

Clicked previous month button (current: December 1993) at (464, 400) on iframe.demo-frame >> internal:control=enter-frame >> .ui-datepicker-prev
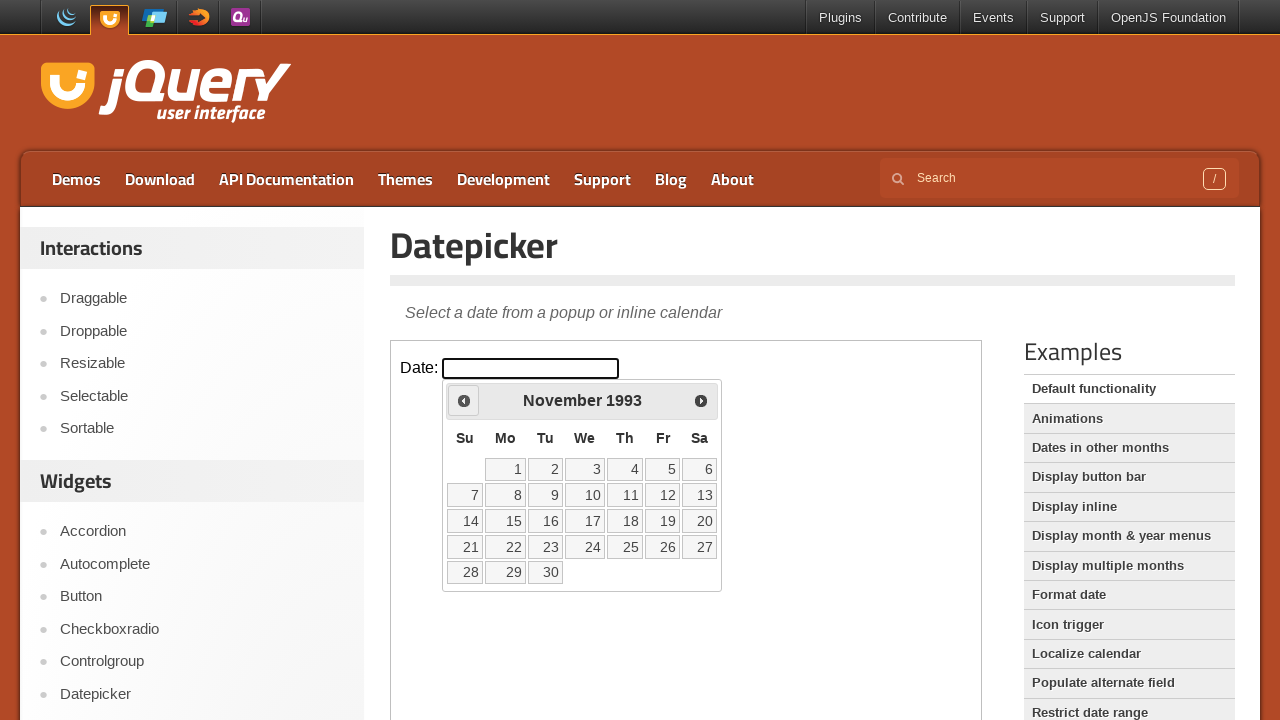

Clicked previous month button (current: November 1993) at (464, 400) on iframe.demo-frame >> internal:control=enter-frame >> .ui-datepicker-prev
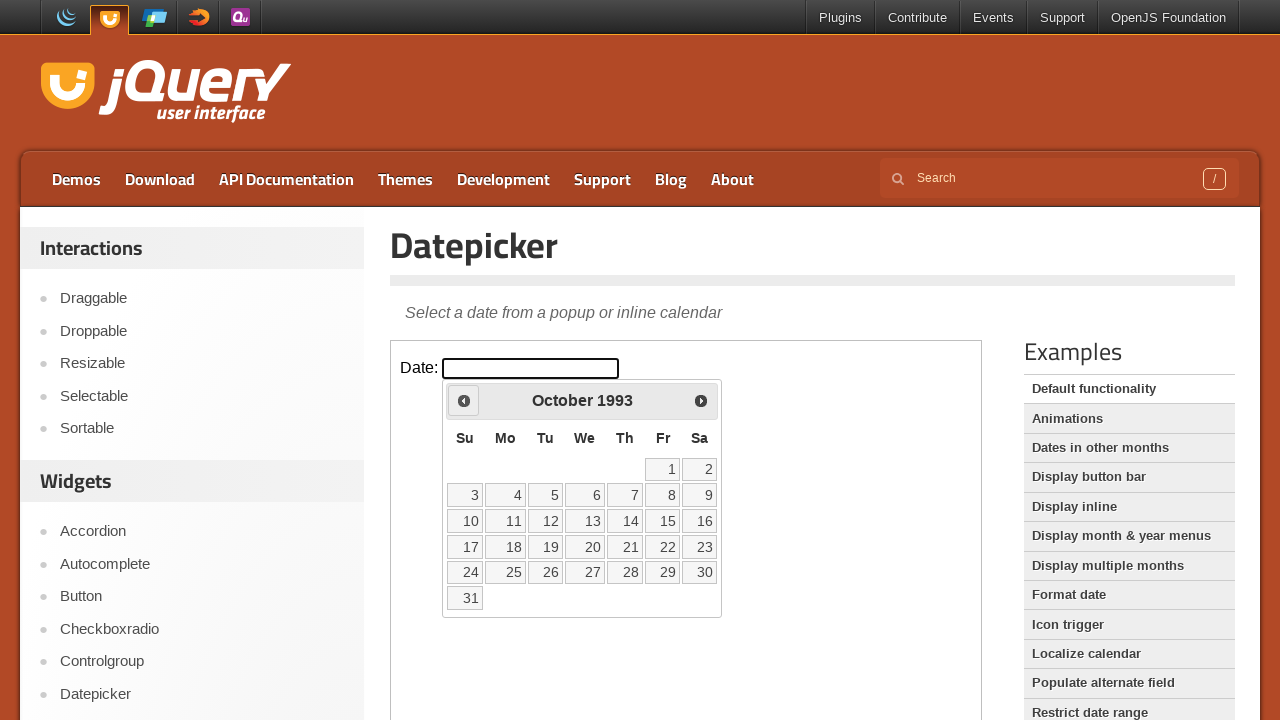

Clicked previous month button (current: October 1993) at (464, 400) on iframe.demo-frame >> internal:control=enter-frame >> .ui-datepicker-prev
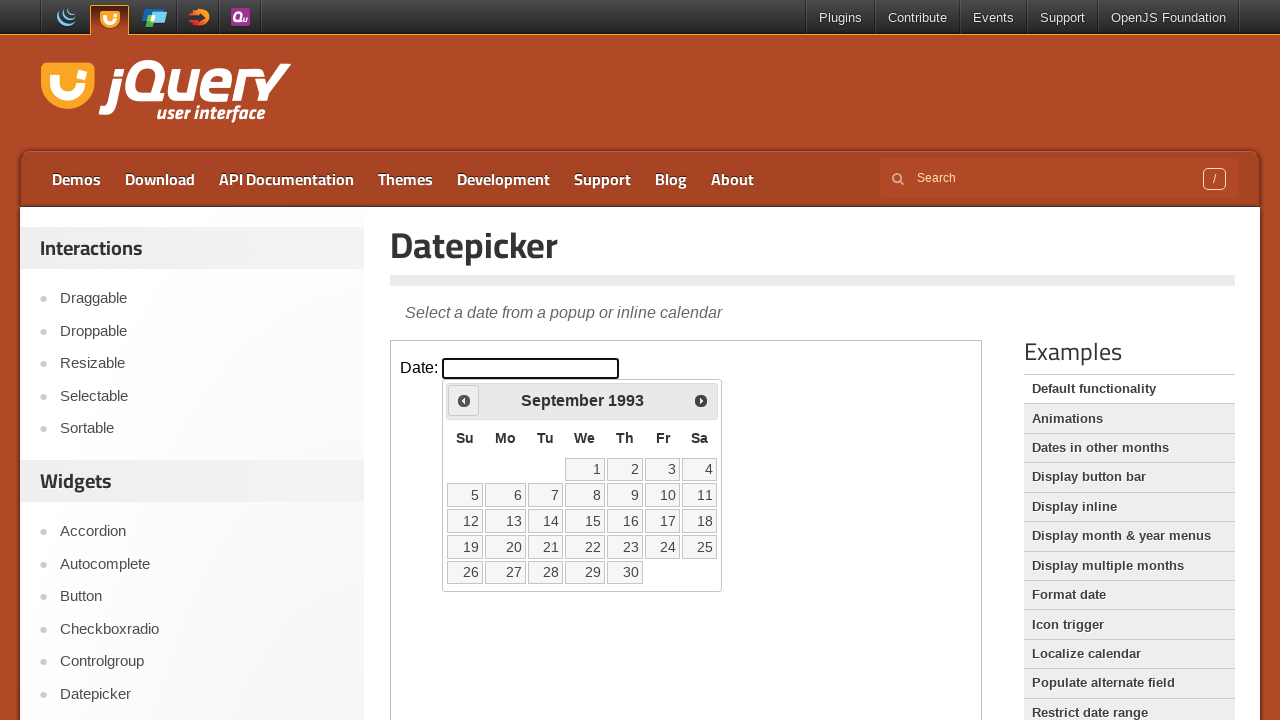

Clicked previous month button (current: September 1993) at (464, 400) on iframe.demo-frame >> internal:control=enter-frame >> .ui-datepicker-prev
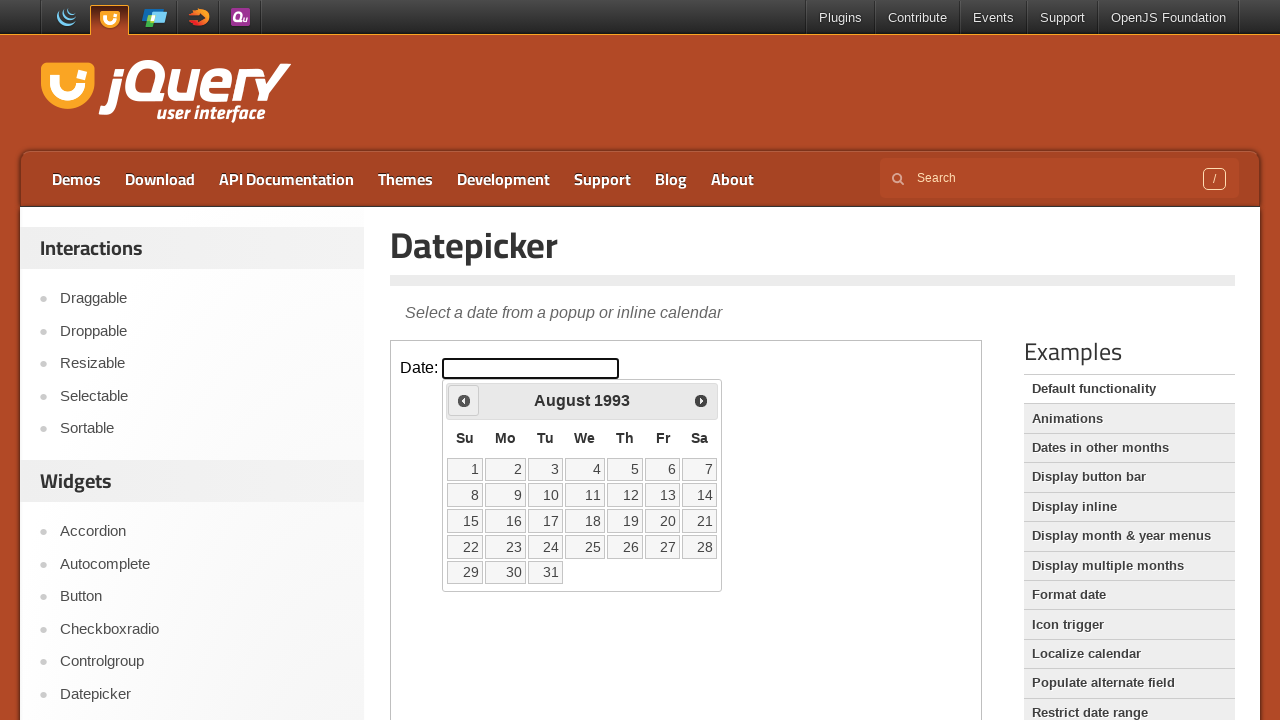

Clicked previous month button (current: August 1993) at (464, 400) on iframe.demo-frame >> internal:control=enter-frame >> .ui-datepicker-prev
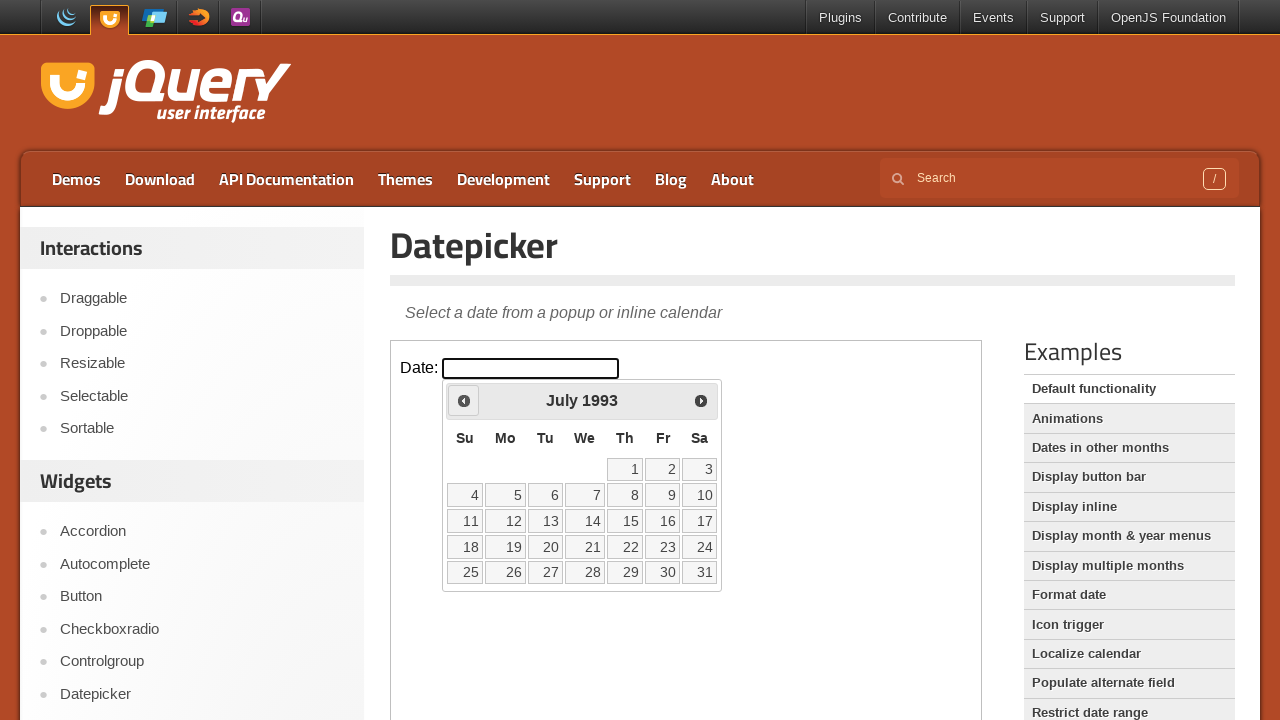

Clicked previous month button (current: July 1993) at (464, 400) on iframe.demo-frame >> internal:control=enter-frame >> .ui-datepicker-prev
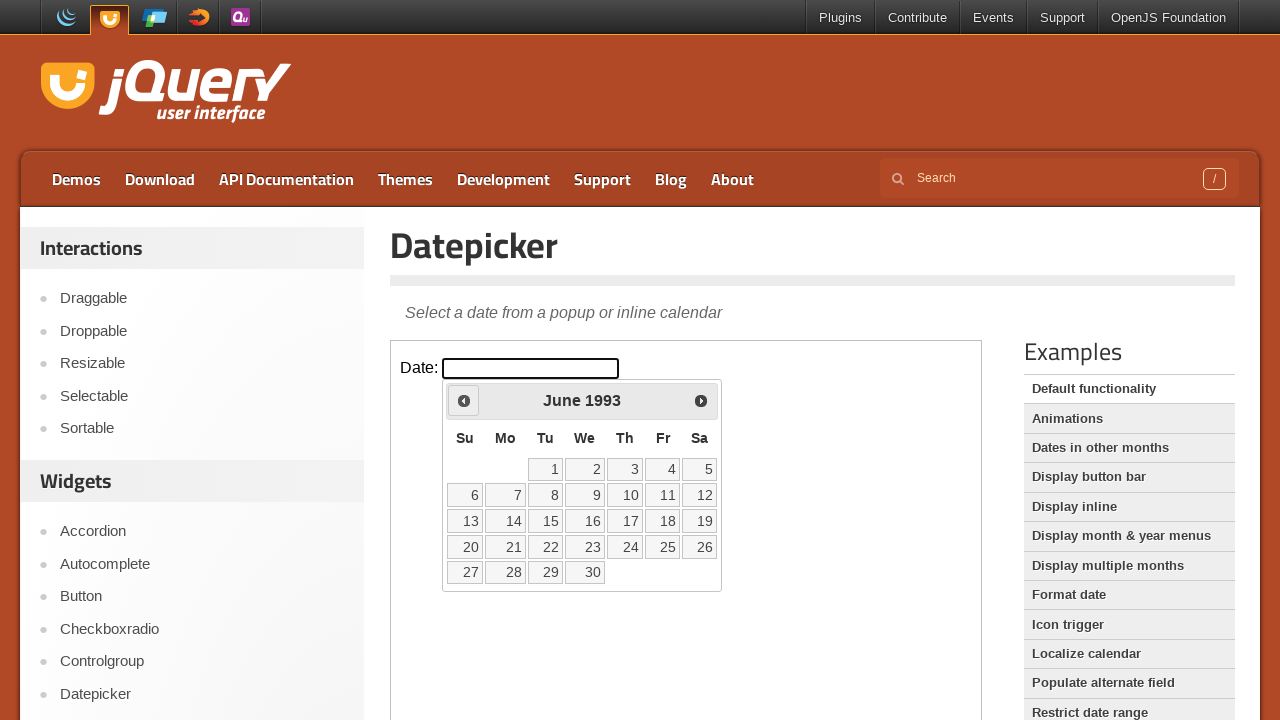

Clicked previous month button (current: June 1993) at (464, 400) on iframe.demo-frame >> internal:control=enter-frame >> .ui-datepicker-prev
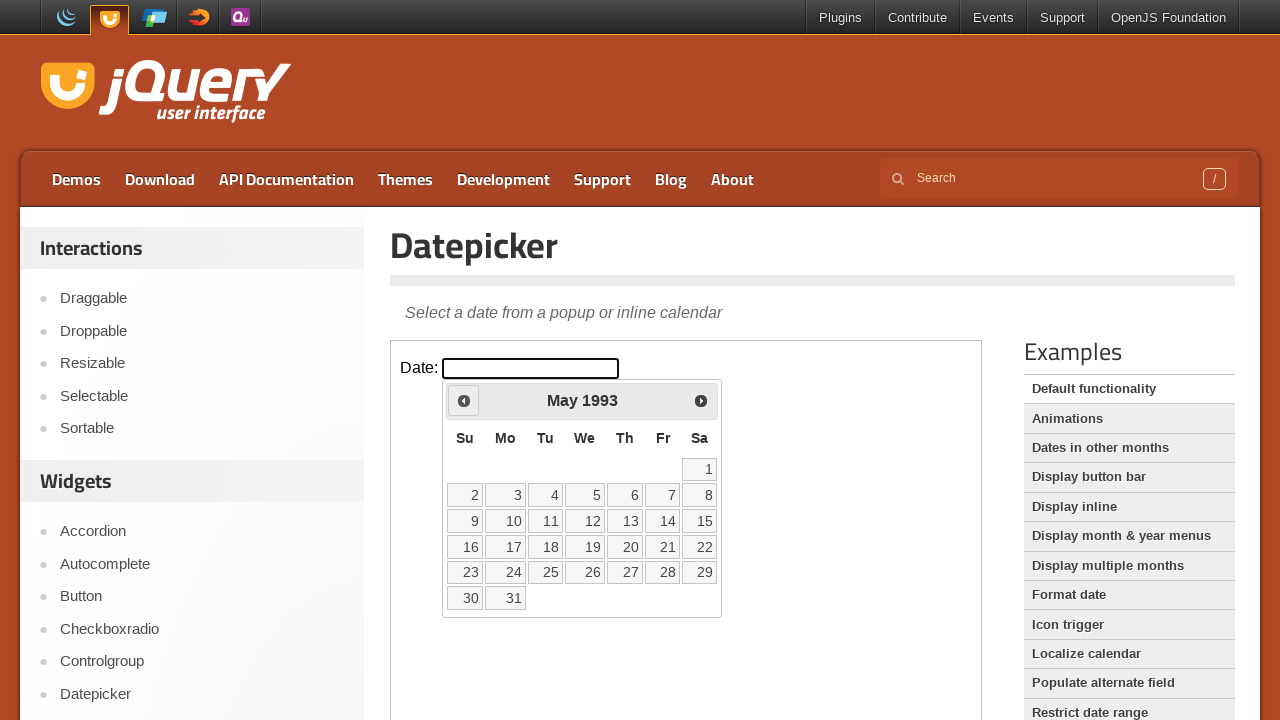

Clicked previous month button (current: May 1993) at (464, 400) on iframe.demo-frame >> internal:control=enter-frame >> .ui-datepicker-prev
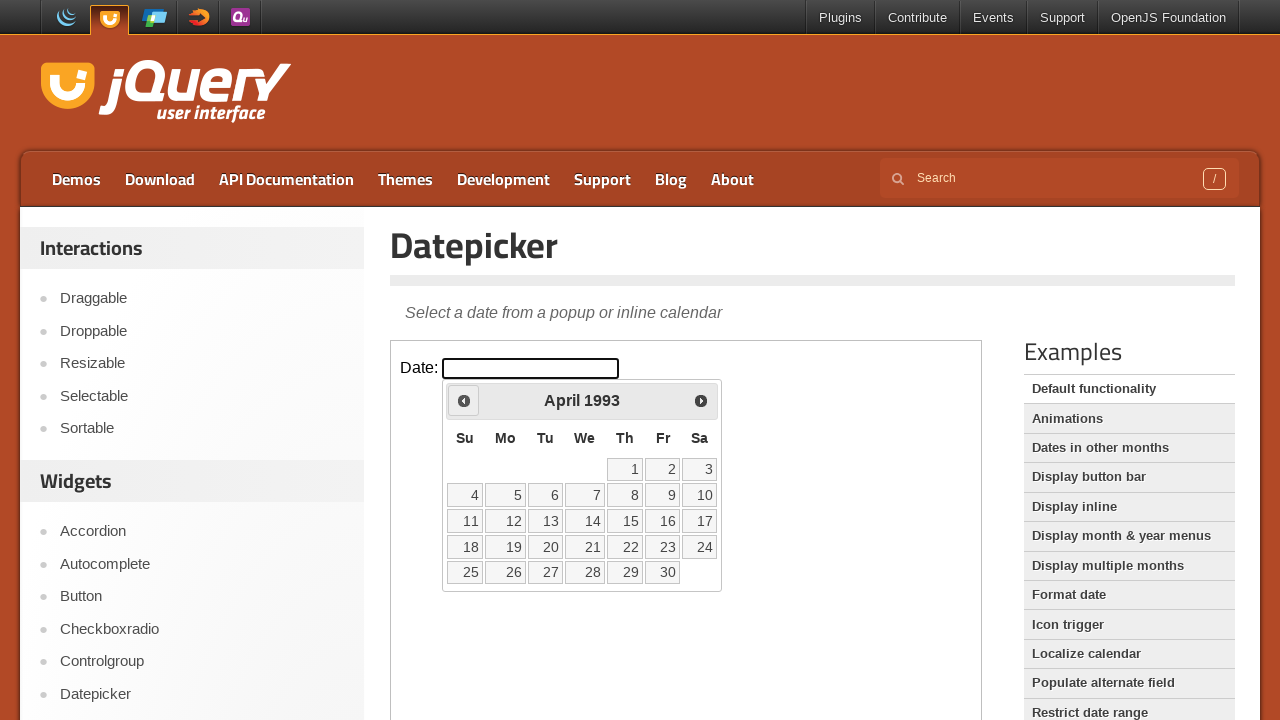

Clicked previous month button (current: April 1993) at (464, 400) on iframe.demo-frame >> internal:control=enter-frame >> .ui-datepicker-prev
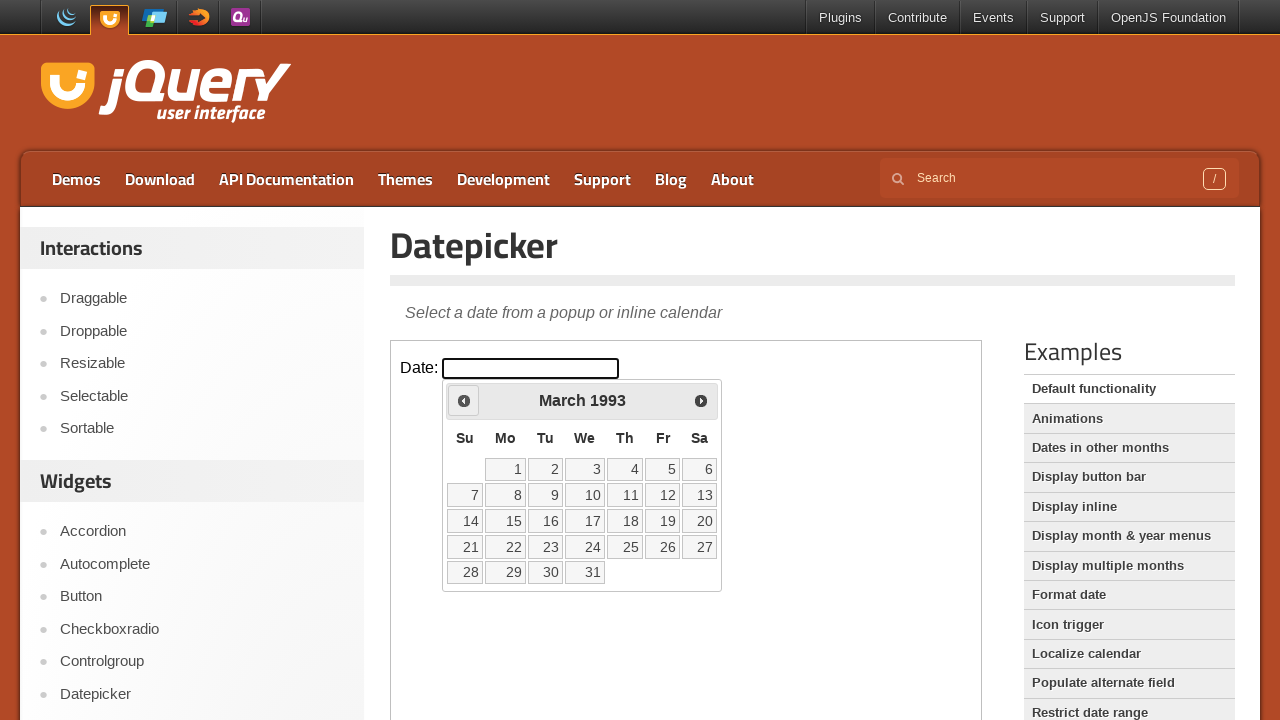

Clicked previous month button (current: March 1993) at (464, 400) on iframe.demo-frame >> internal:control=enter-frame >> .ui-datepicker-prev
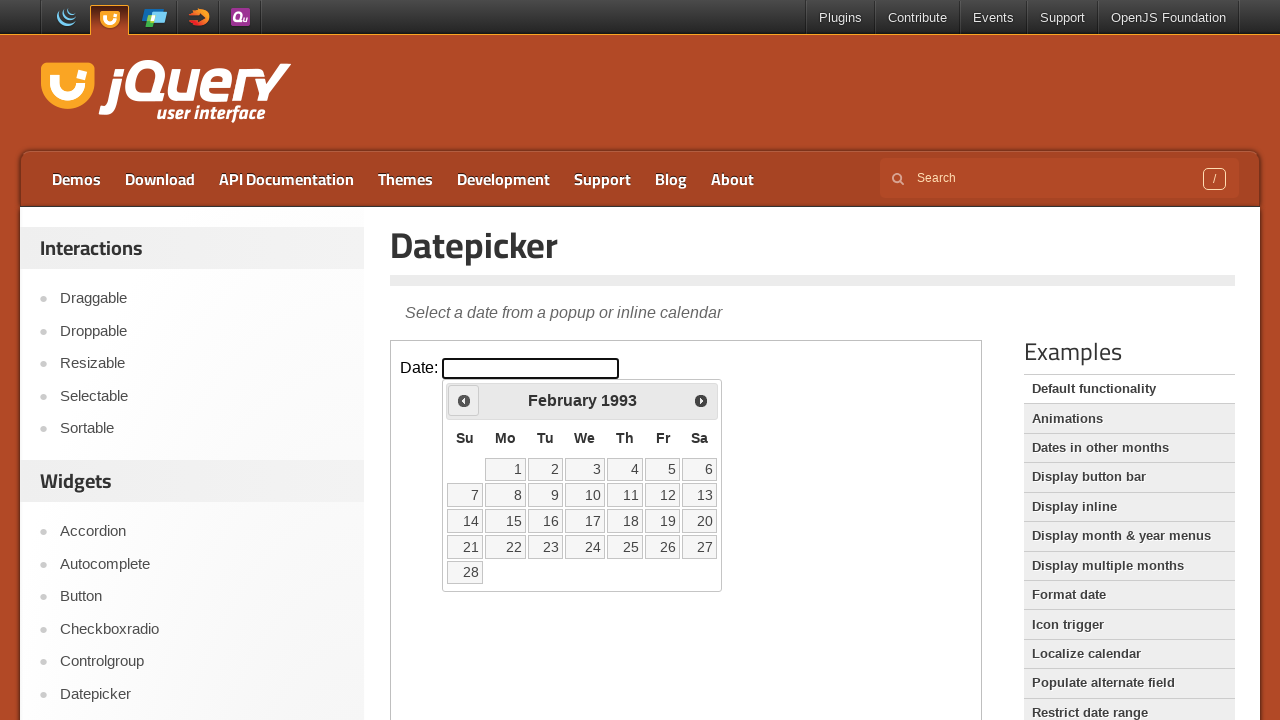

Clicked previous month button (current: February 1993) at (464, 400) on iframe.demo-frame >> internal:control=enter-frame >> .ui-datepicker-prev
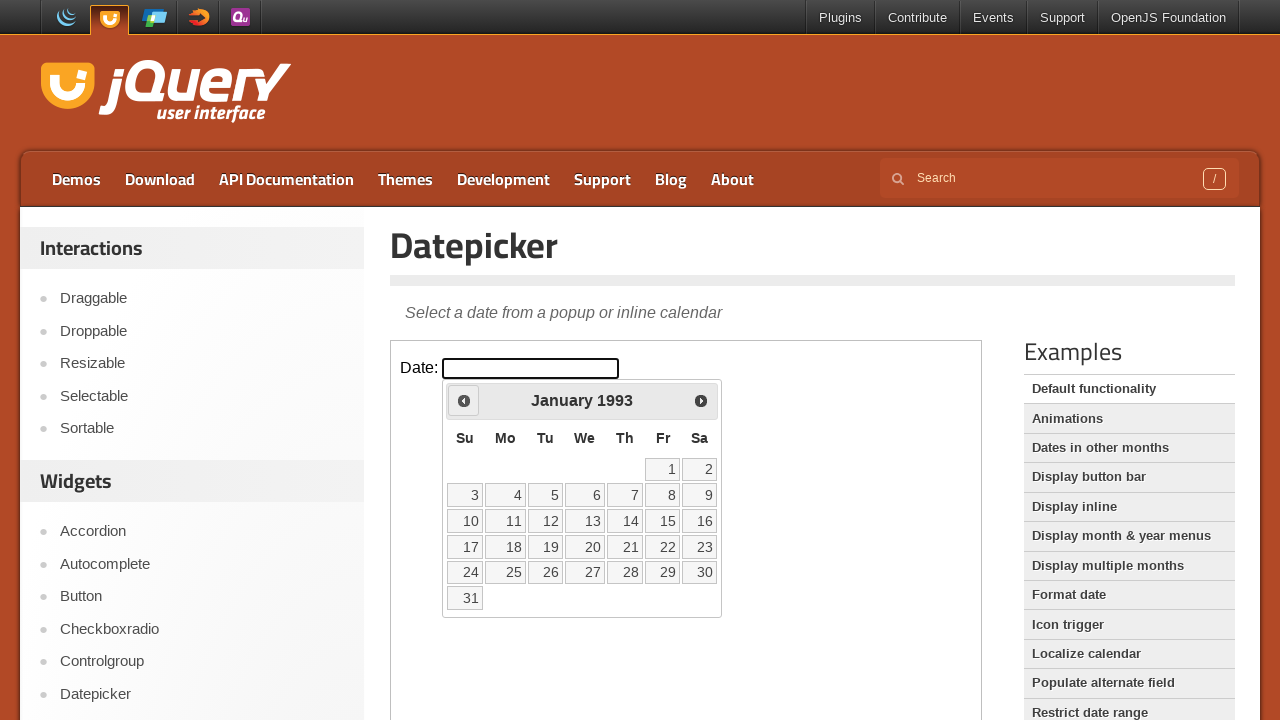

Clicked previous month button (current: January 1993) at (464, 400) on iframe.demo-frame >> internal:control=enter-frame >> .ui-datepicker-prev
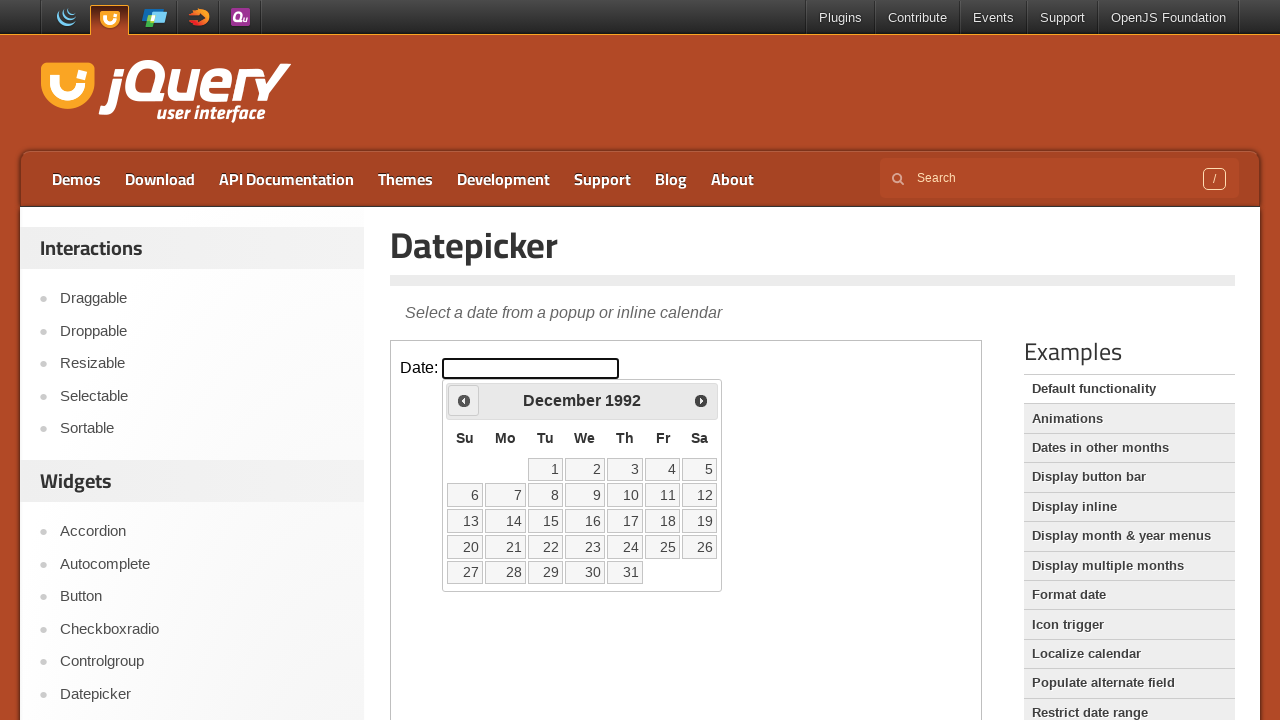

Clicked previous month button (current: December 1992) at (464, 400) on iframe.demo-frame >> internal:control=enter-frame >> .ui-datepicker-prev
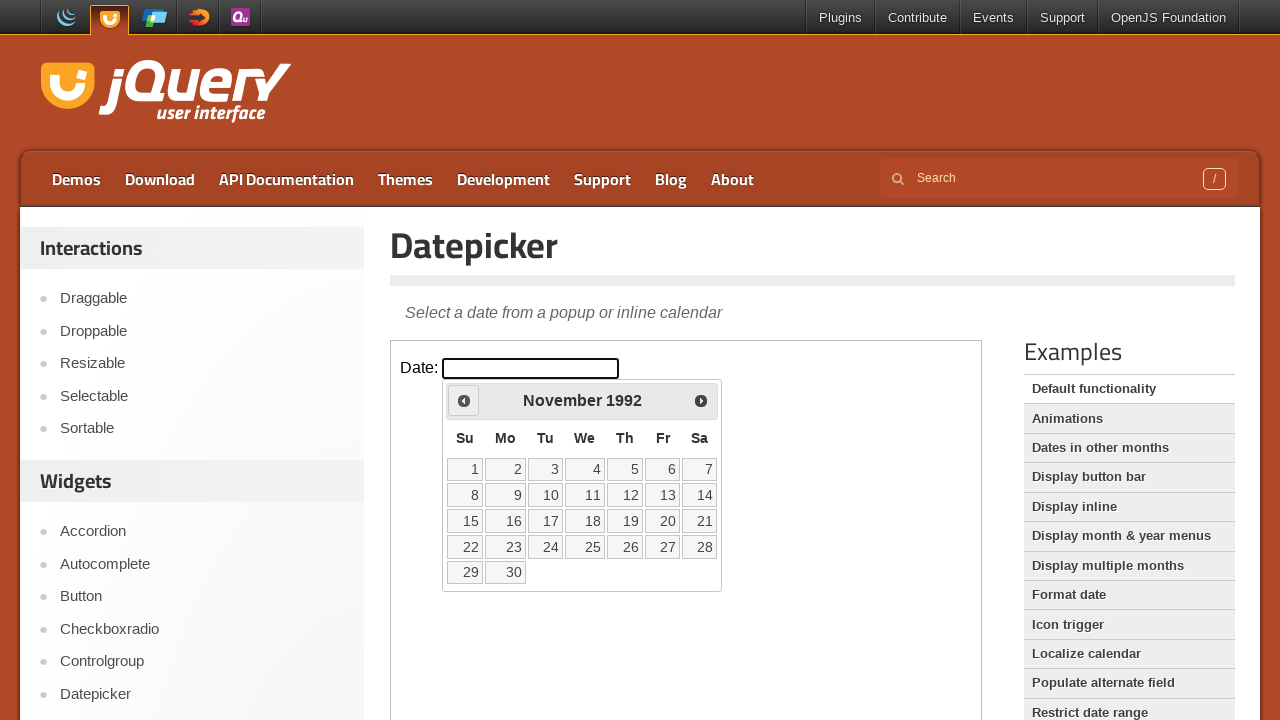

Clicked previous month button (current: November 1992) at (464, 400) on iframe.demo-frame >> internal:control=enter-frame >> .ui-datepicker-prev
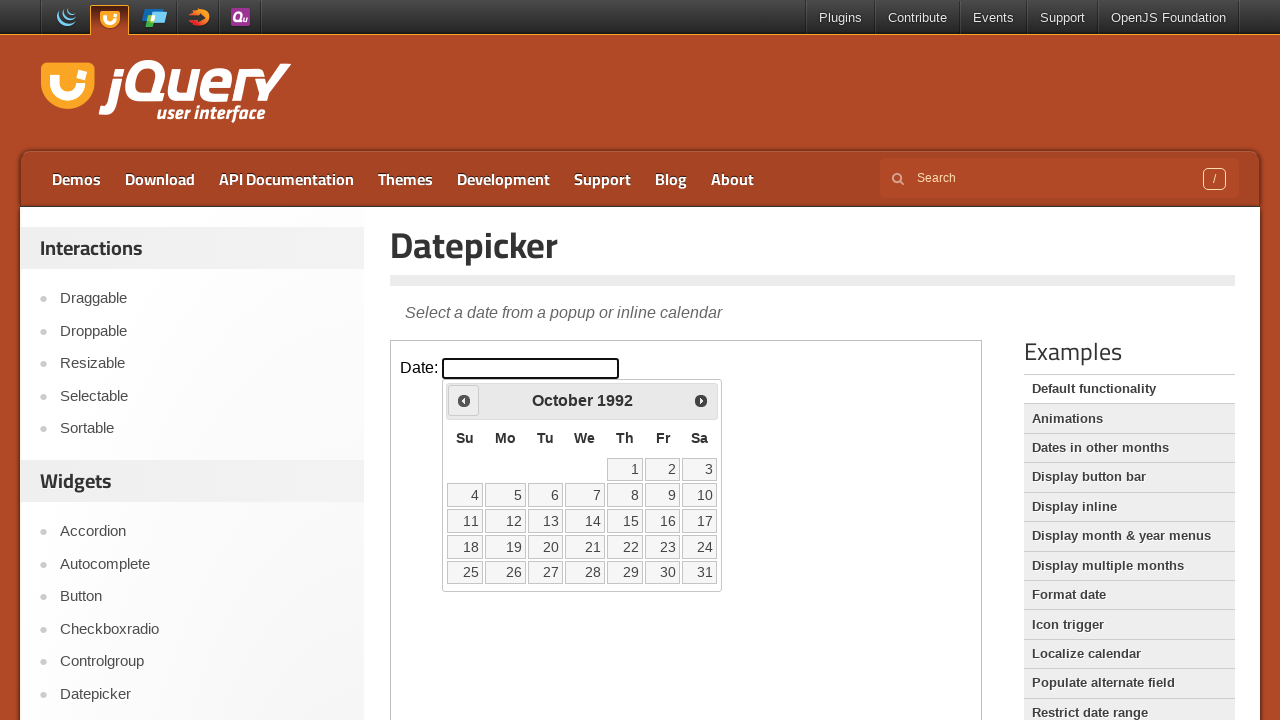

Clicked previous month button (current: October 1992) at (464, 400) on iframe.demo-frame >> internal:control=enter-frame >> .ui-datepicker-prev
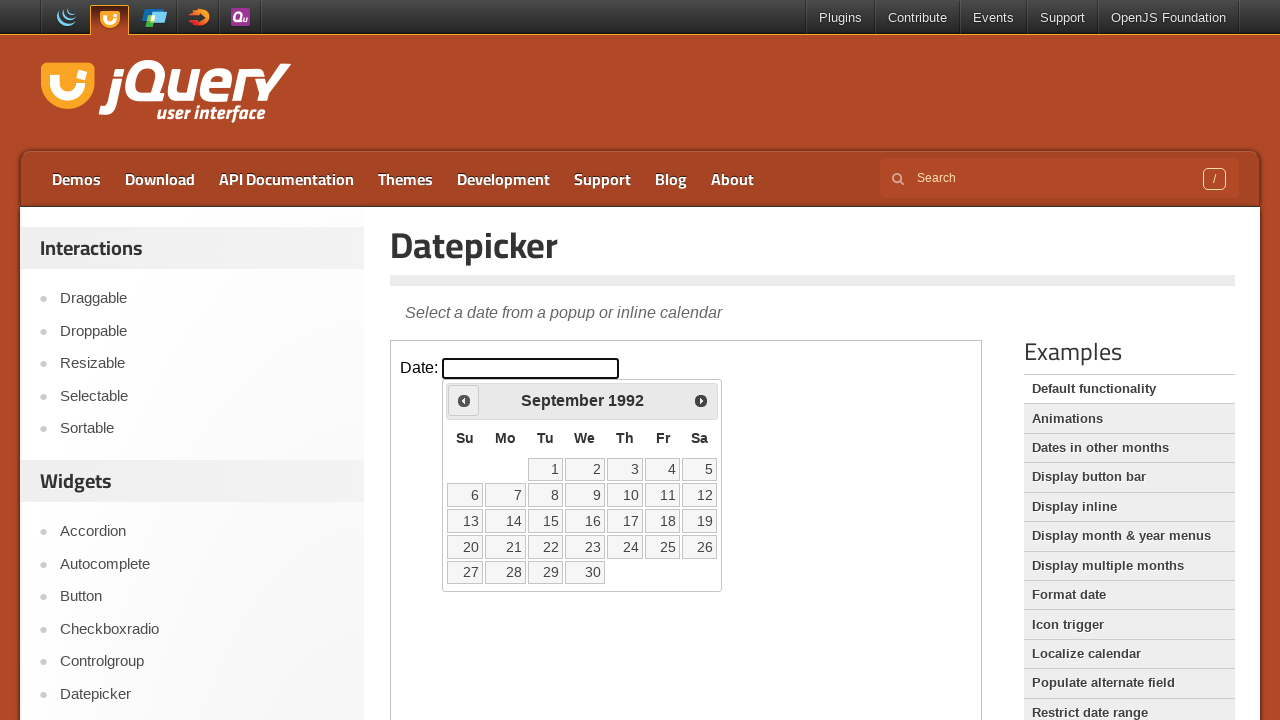

Clicked previous month button (current: September 1992) at (464, 400) on iframe.demo-frame >> internal:control=enter-frame >> .ui-datepicker-prev
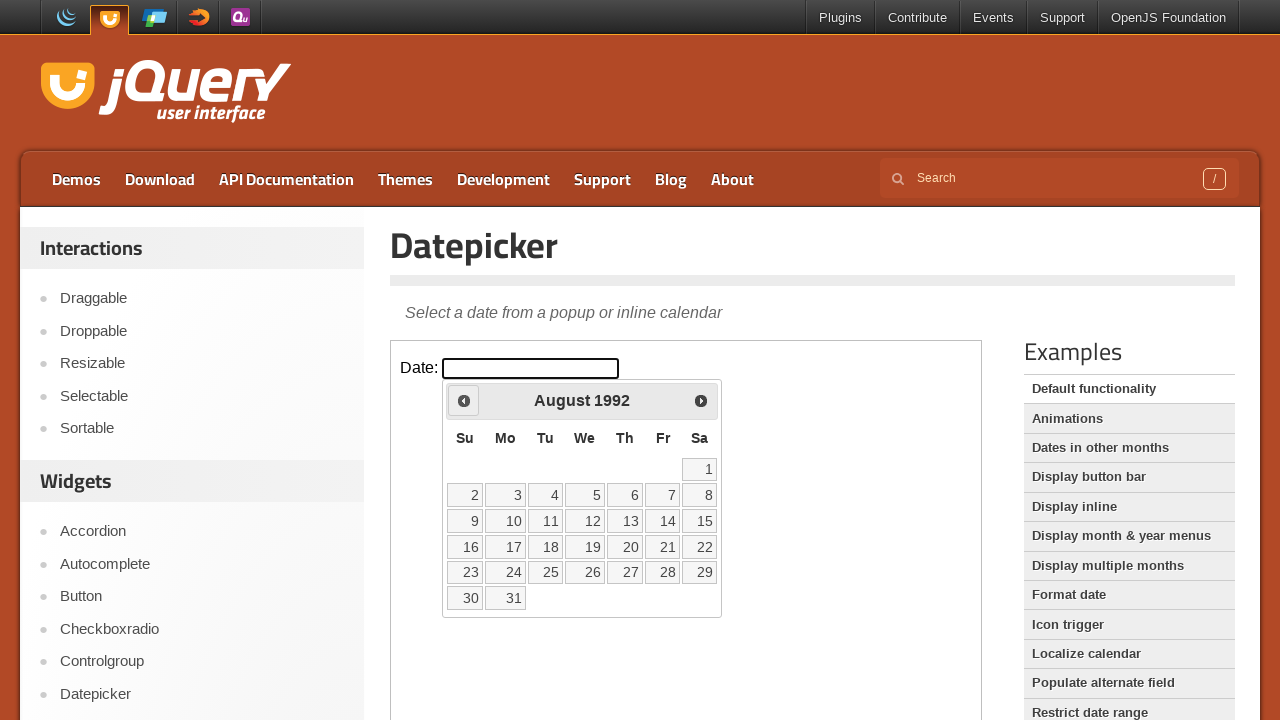

Clicked previous month button (current: August 1992) at (464, 400) on iframe.demo-frame >> internal:control=enter-frame >> .ui-datepicker-prev
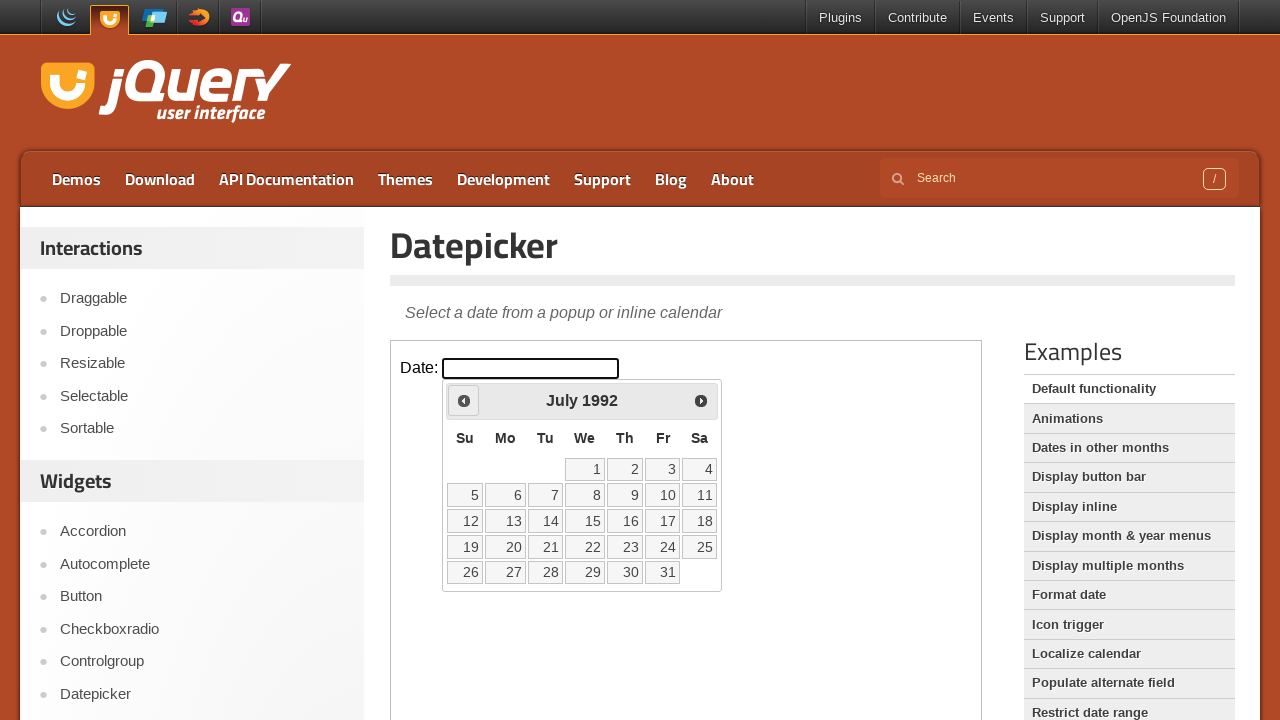

Clicked previous month button (current: July 1992) at (464, 400) on iframe.demo-frame >> internal:control=enter-frame >> .ui-datepicker-prev
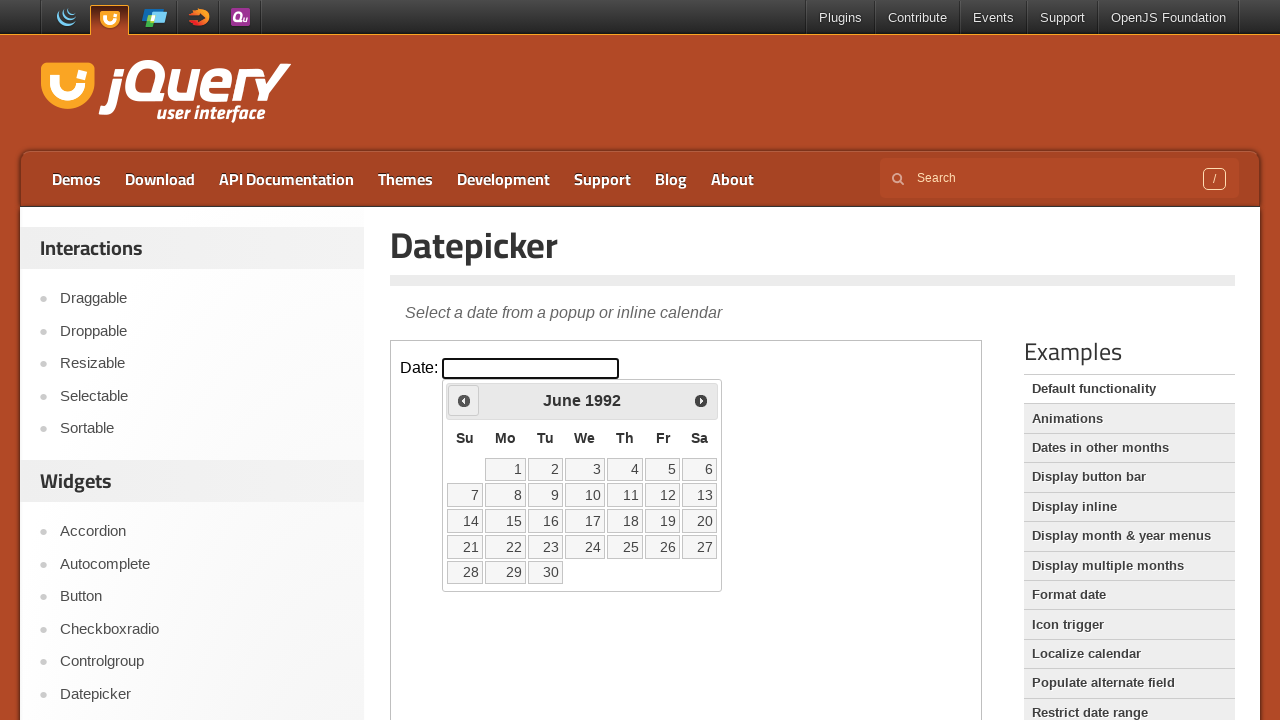

Clicked previous month button (current: June 1992) at (464, 400) on iframe.demo-frame >> internal:control=enter-frame >> .ui-datepicker-prev
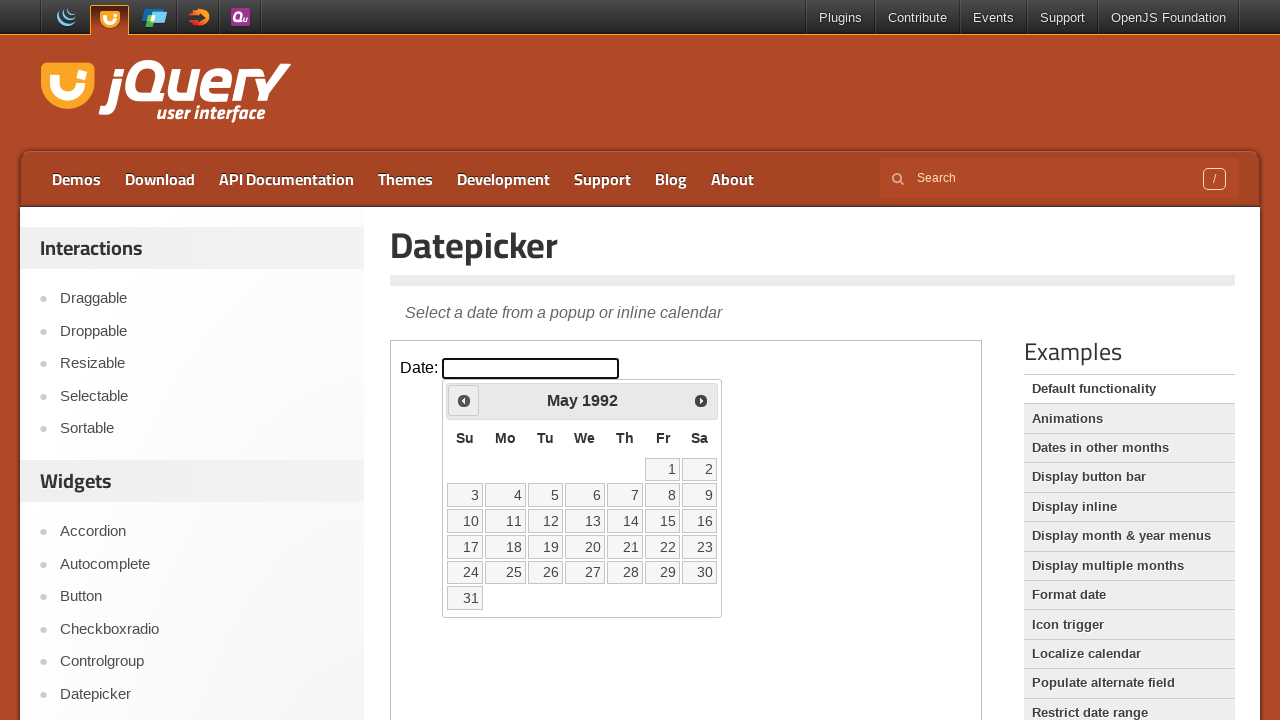

Clicked previous month button (current: May 1992) at (464, 400) on iframe.demo-frame >> internal:control=enter-frame >> .ui-datepicker-prev
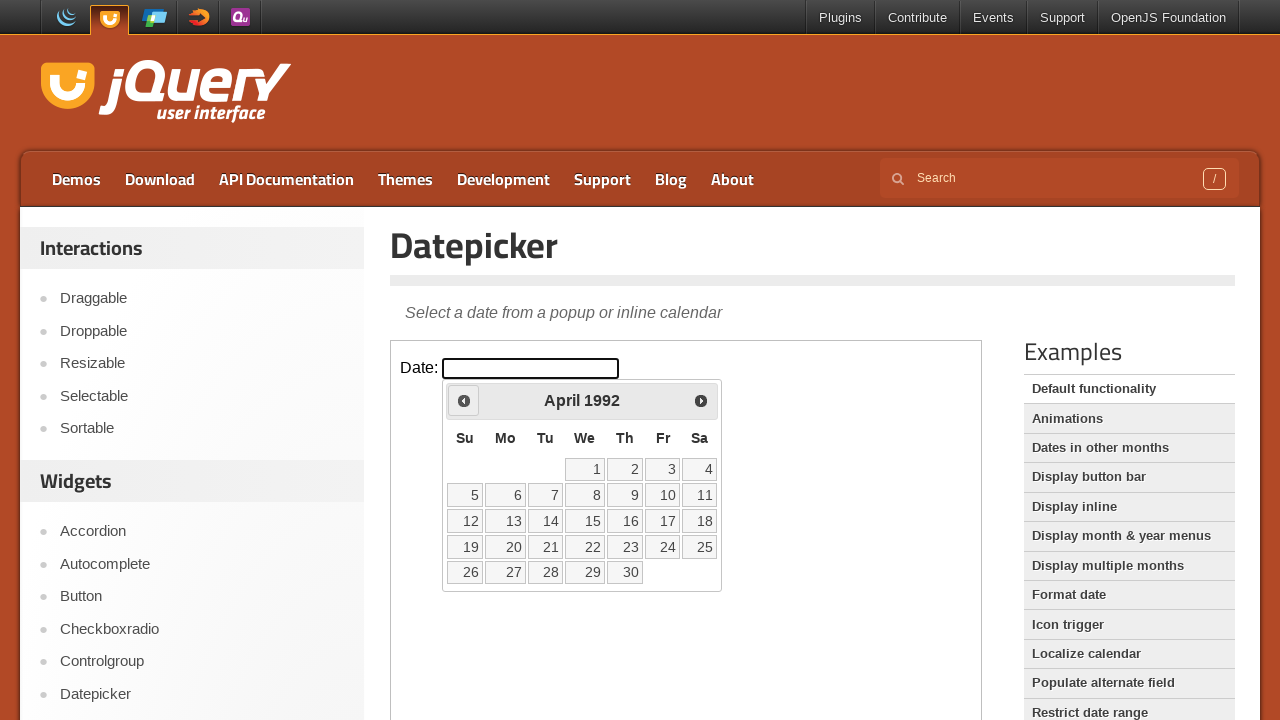

Clicked previous month button (current: April 1992) at (464, 400) on iframe.demo-frame >> internal:control=enter-frame >> .ui-datepicker-prev
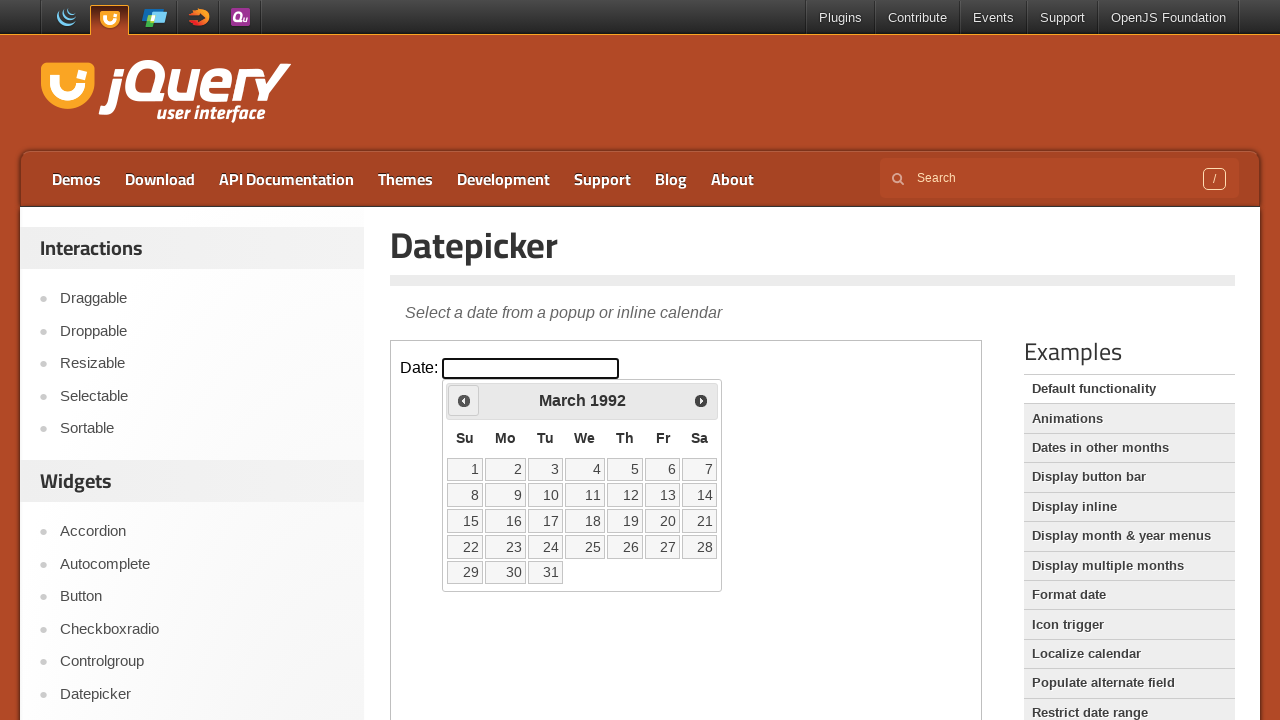

Clicked previous month button (current: March 1992) at (464, 400) on iframe.demo-frame >> internal:control=enter-frame >> .ui-datepicker-prev
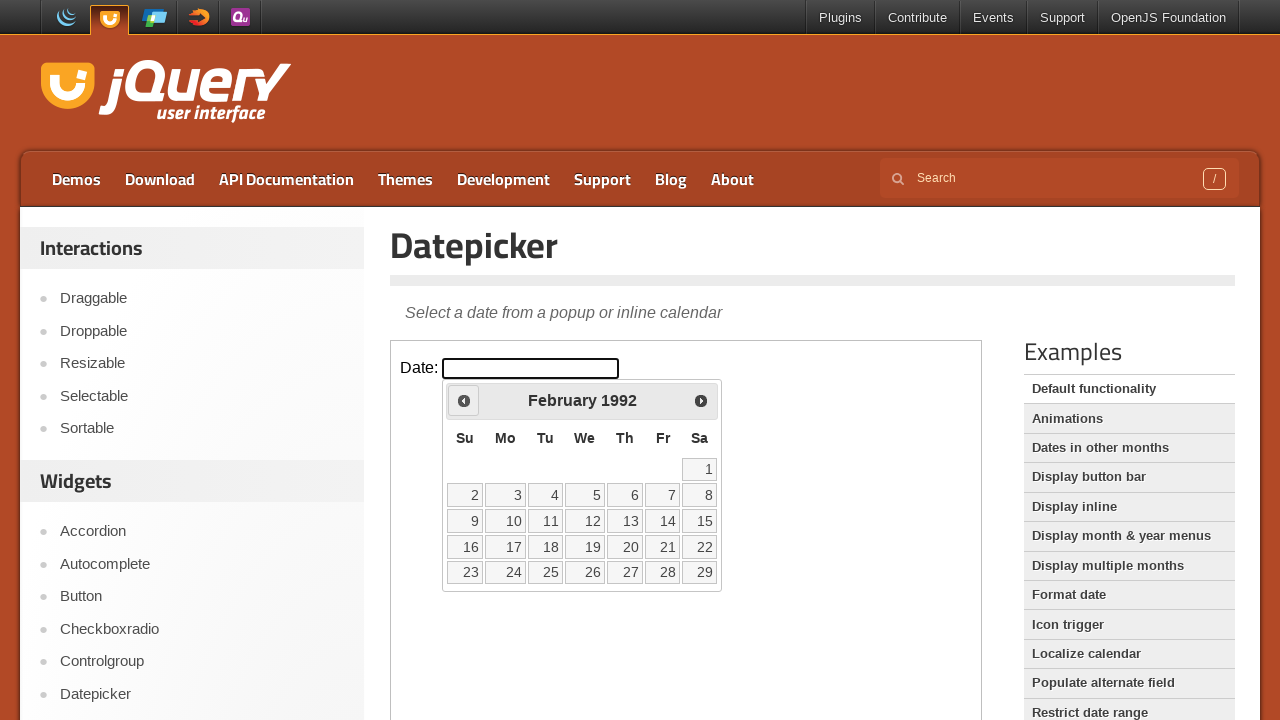

Clicked previous month button (current: February 1992) at (464, 400) on iframe.demo-frame >> internal:control=enter-frame >> .ui-datepicker-prev
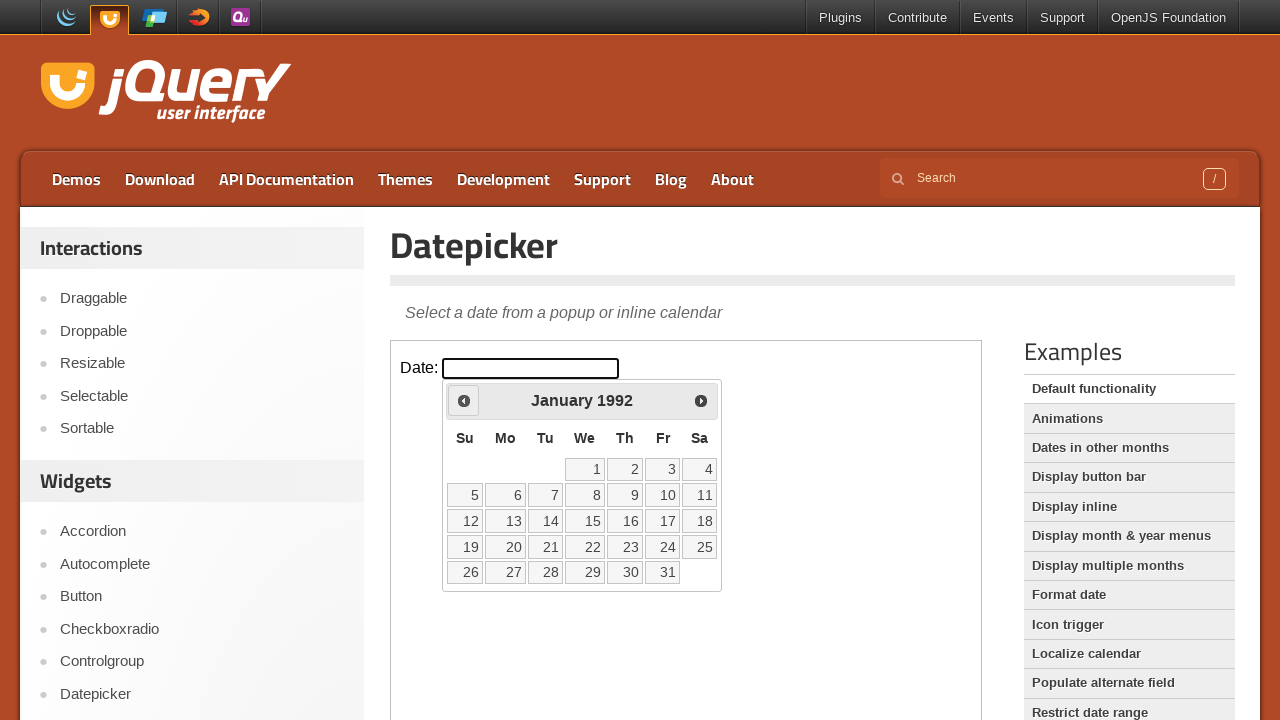

Clicked previous month button (current: January 1992) at (464, 400) on iframe.demo-frame >> internal:control=enter-frame >> .ui-datepicker-prev
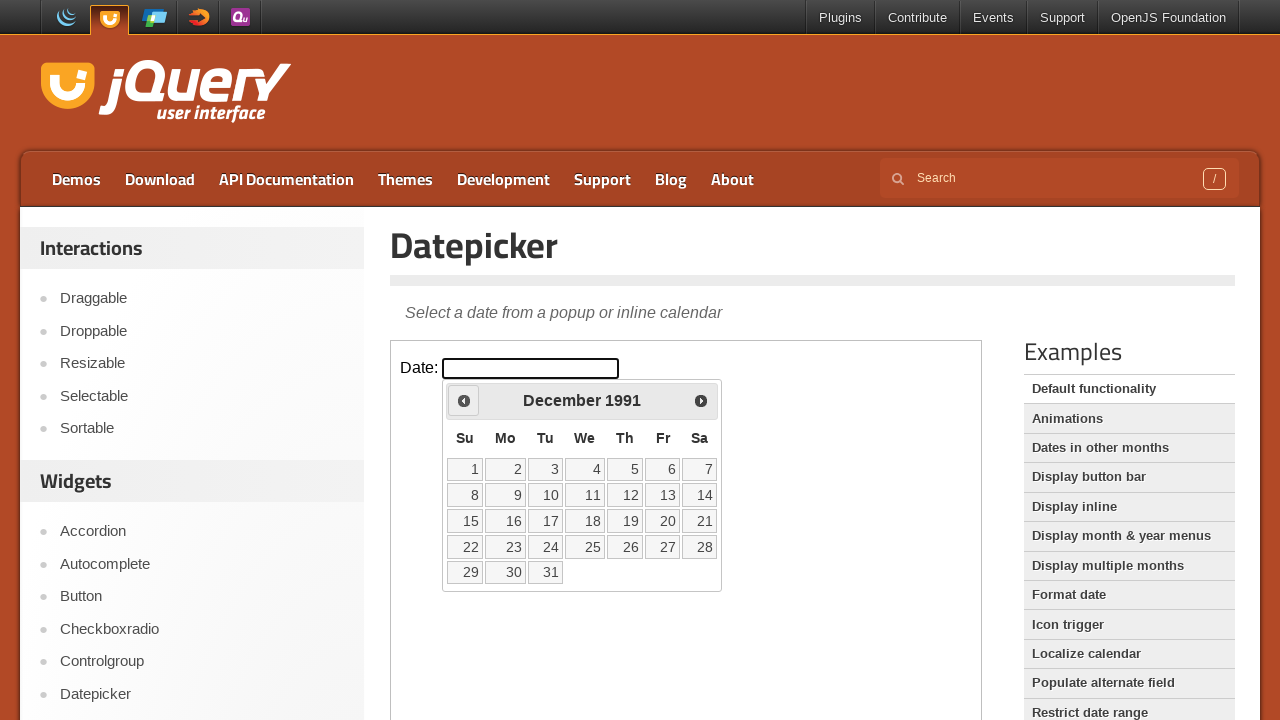

Clicked previous month button (current: December 1991) at (464, 400) on iframe.demo-frame >> internal:control=enter-frame >> .ui-datepicker-prev
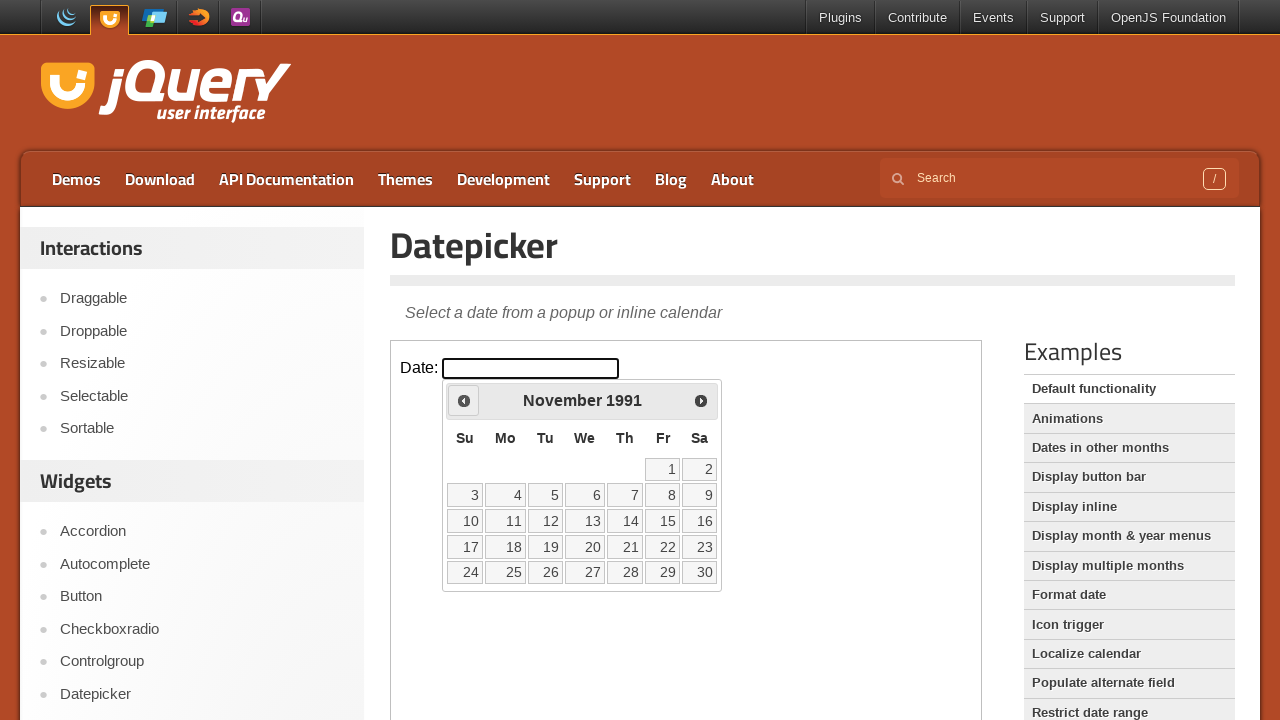

Clicked previous month button (current: November 1991) at (464, 400) on iframe.demo-frame >> internal:control=enter-frame >> .ui-datepicker-prev
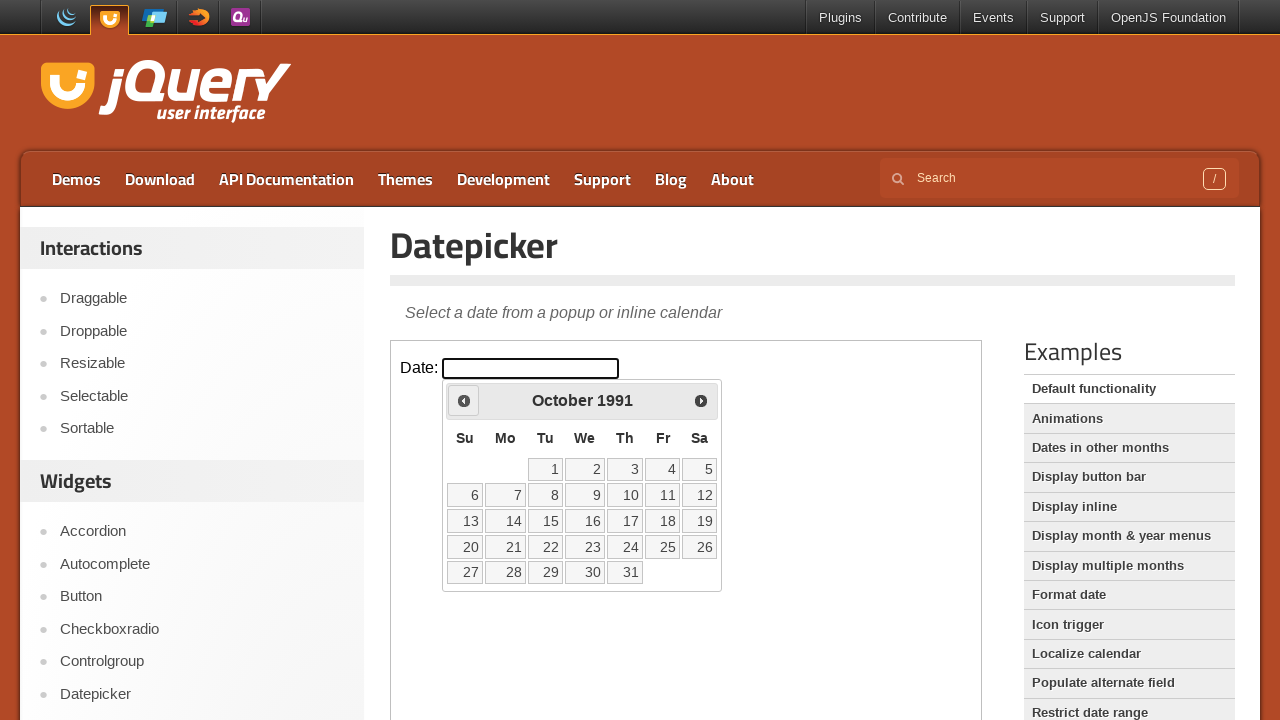

Clicked previous month button (current: October 1991) at (464, 400) on iframe.demo-frame >> internal:control=enter-frame >> .ui-datepicker-prev
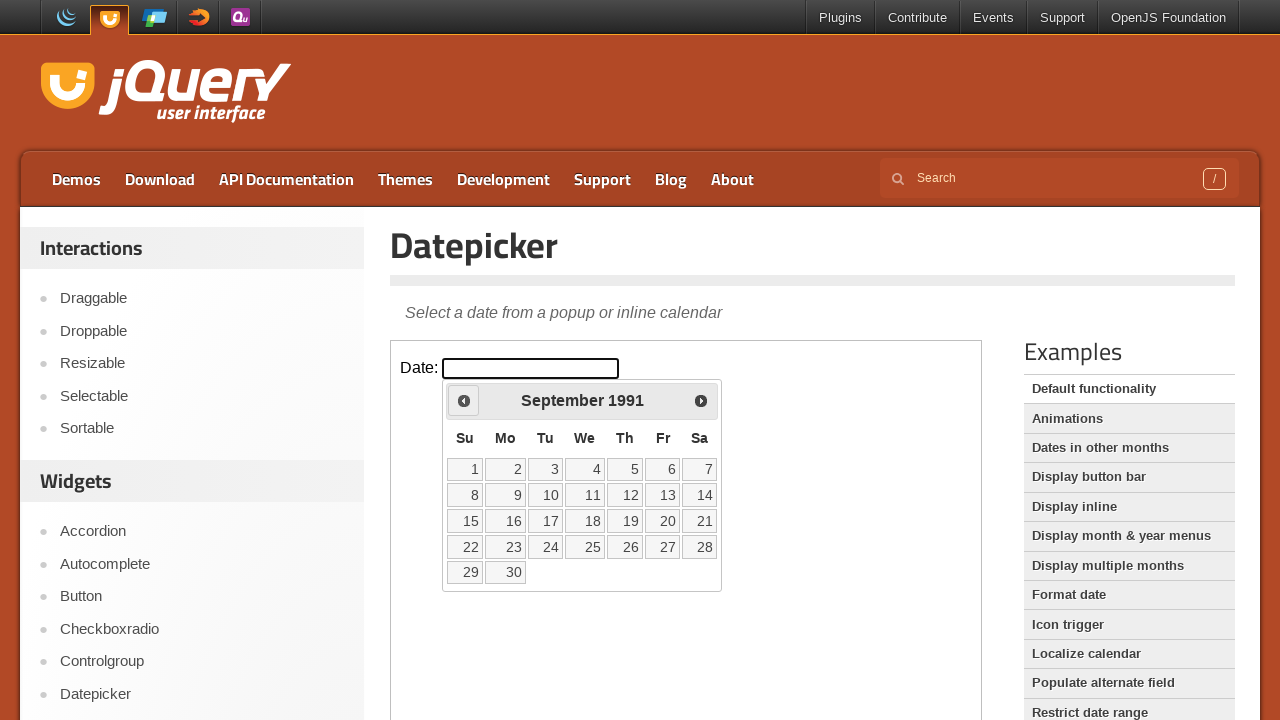

Clicked previous month button (current: September 1991) at (464, 400) on iframe.demo-frame >> internal:control=enter-frame >> .ui-datepicker-prev
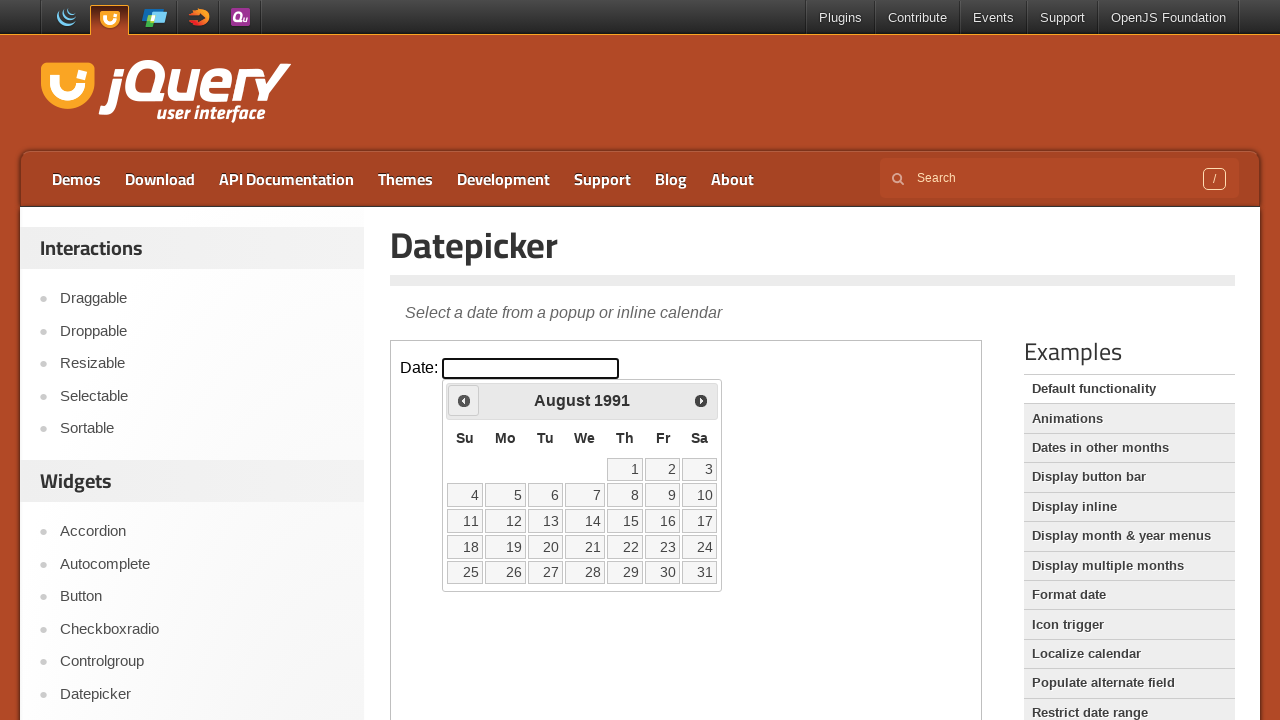

Clicked previous month button (current: August 1991) at (464, 400) on iframe.demo-frame >> internal:control=enter-frame >> .ui-datepicker-prev
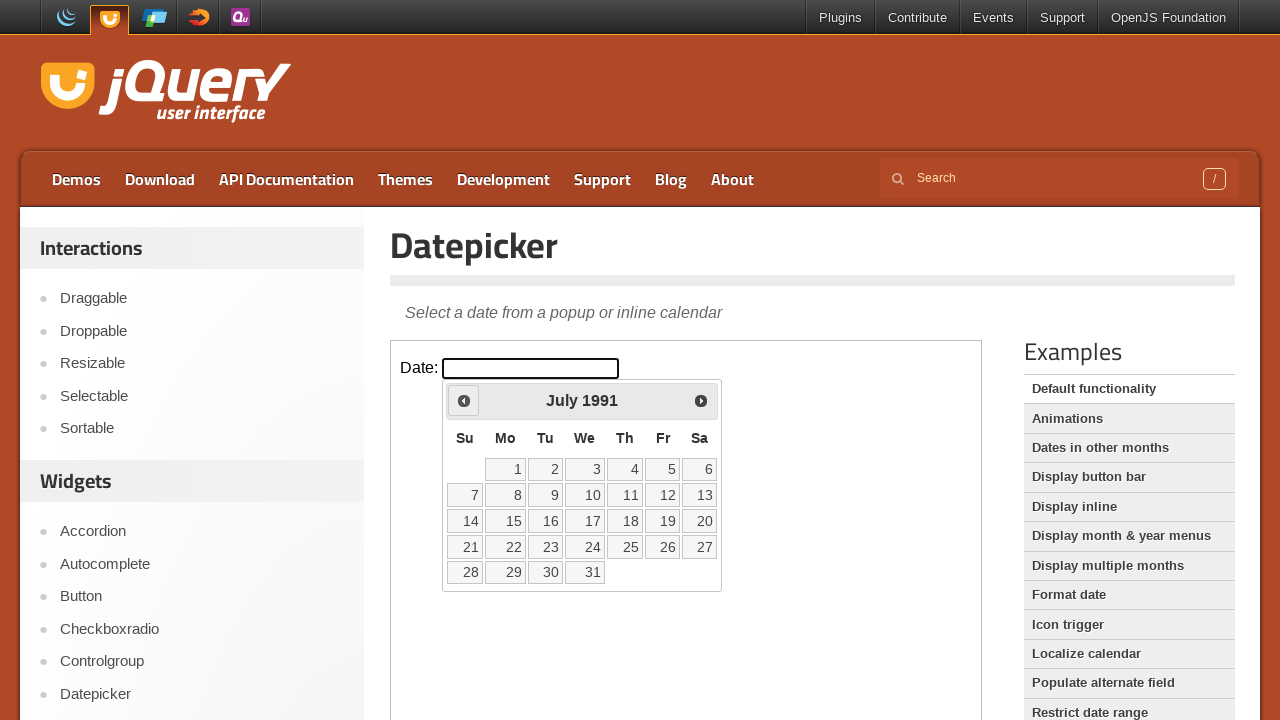

Clicked previous month button (current: July 1991) at (464, 400) on iframe.demo-frame >> internal:control=enter-frame >> .ui-datepicker-prev
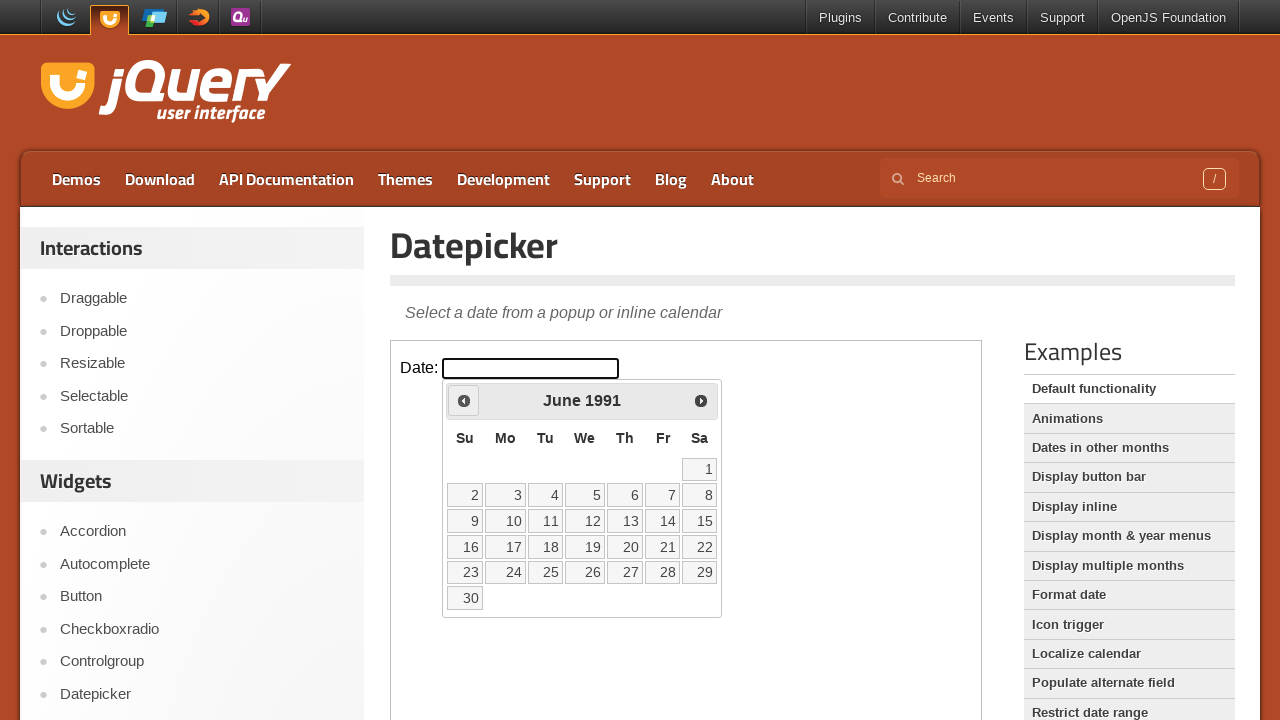

Clicked previous month button (current: June 1991) at (464, 400) on iframe.demo-frame >> internal:control=enter-frame >> .ui-datepicker-prev
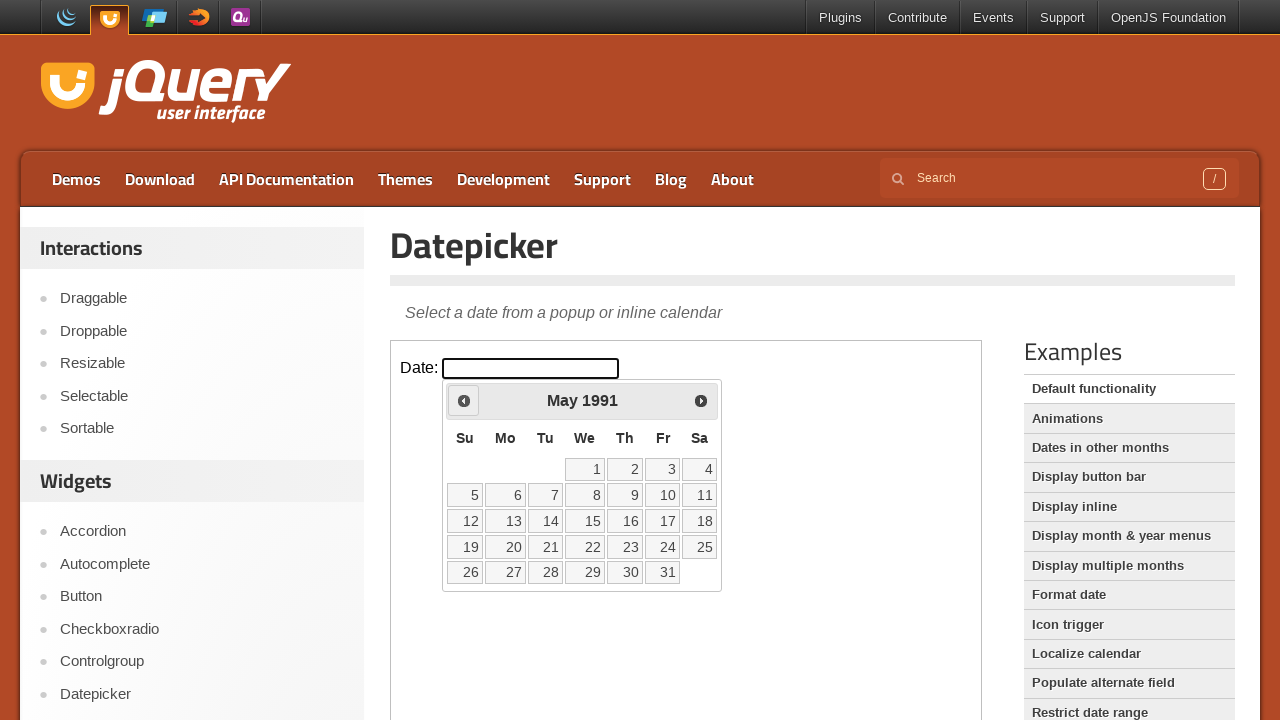

Clicked previous month button (current: May 1991) at (464, 400) on iframe.demo-frame >> internal:control=enter-frame >> .ui-datepicker-prev
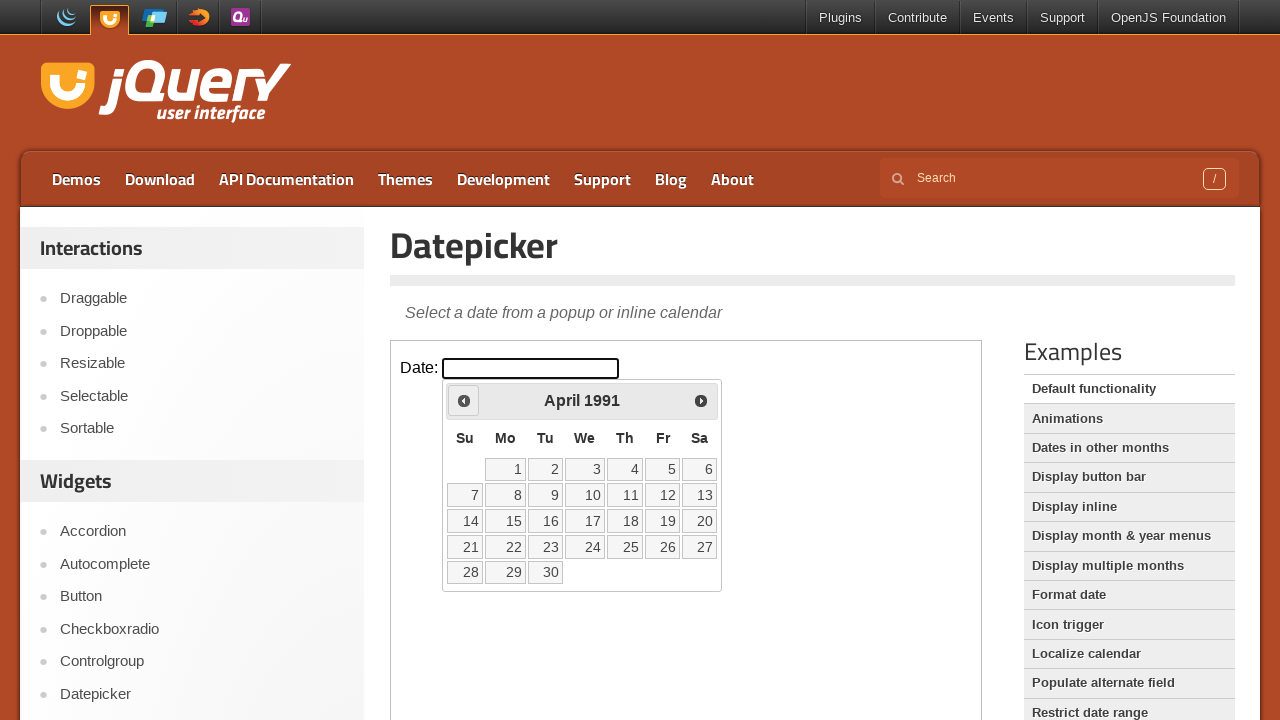

Clicked previous month button (current: April 1991) at (464, 400) on iframe.demo-frame >> internal:control=enter-frame >> .ui-datepicker-prev
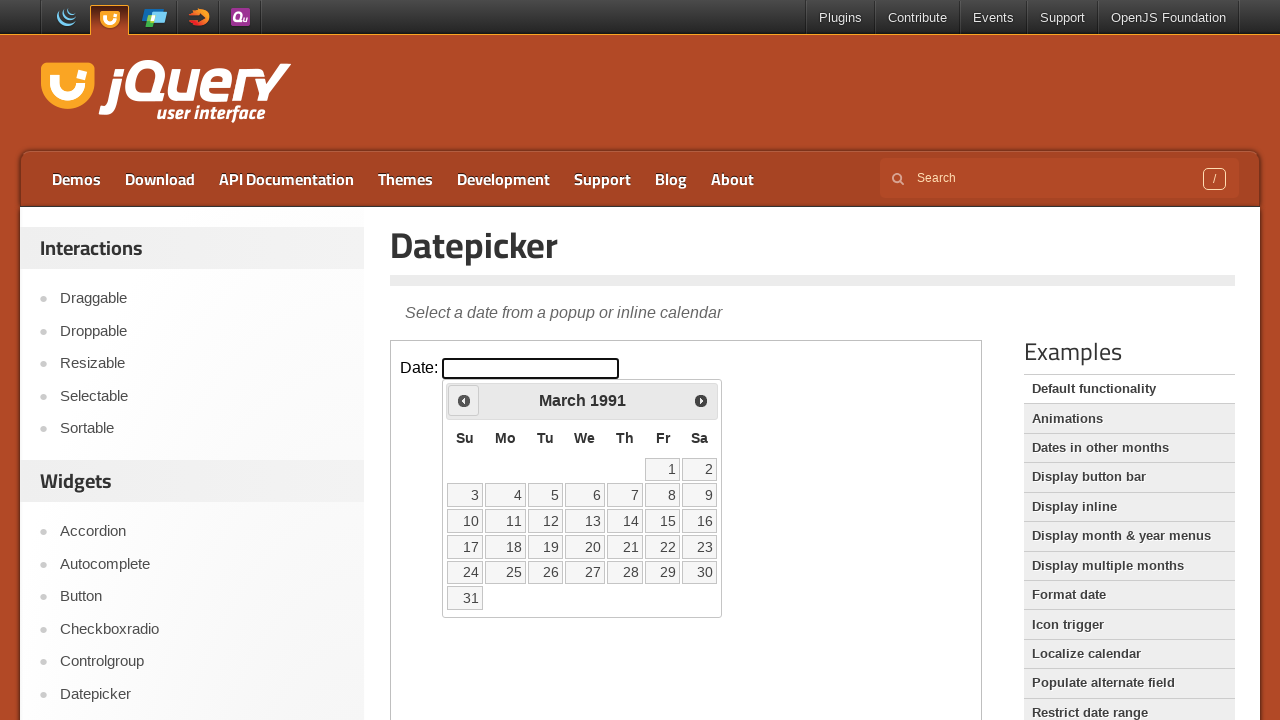

Clicked previous month button (current: March 1991) at (464, 400) on iframe.demo-frame >> internal:control=enter-frame >> .ui-datepicker-prev
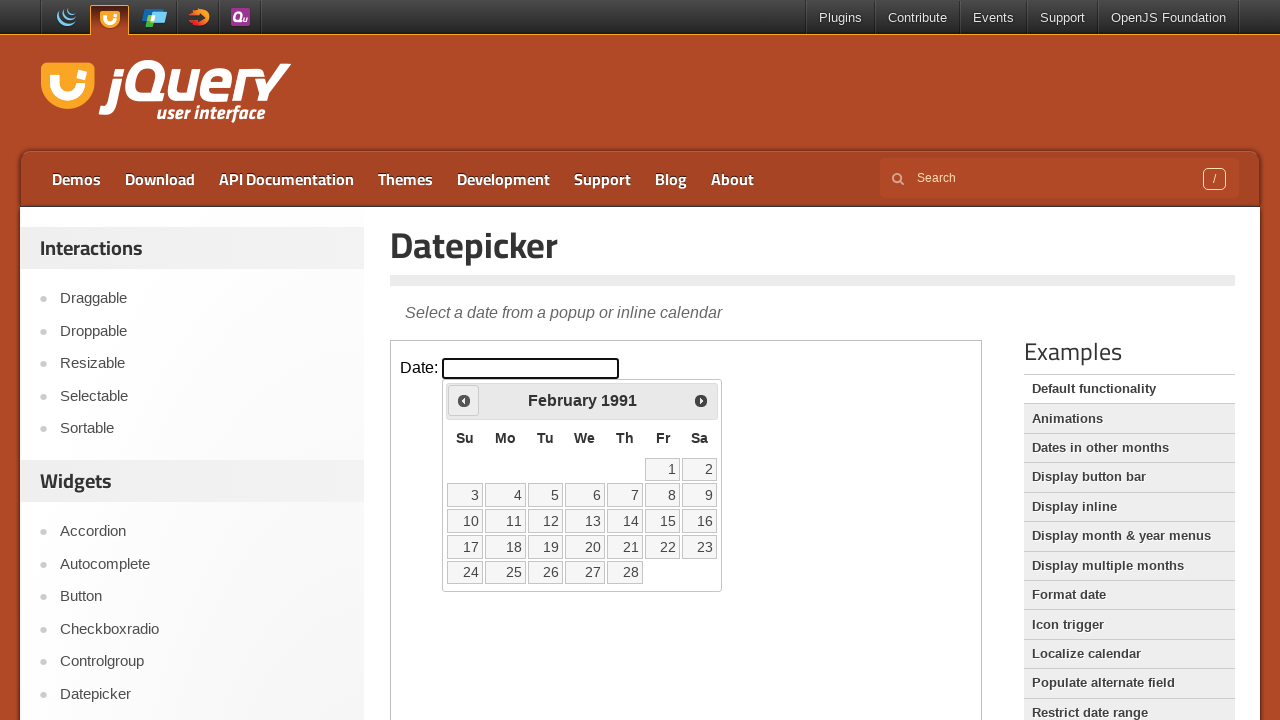

Clicked previous month button (current: February 1991) at (464, 400) on iframe.demo-frame >> internal:control=enter-frame >> .ui-datepicker-prev
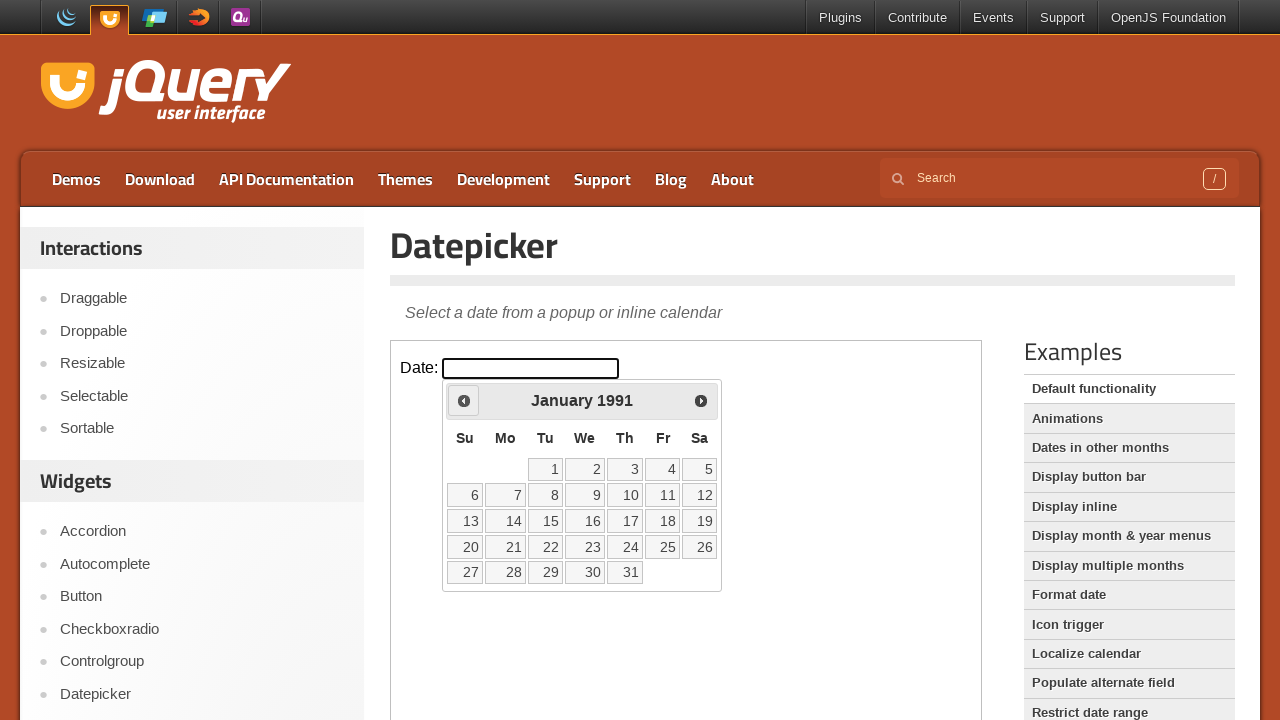

Clicked previous month button (current: January 1991) at (464, 400) on iframe.demo-frame >> internal:control=enter-frame >> .ui-datepicker-prev
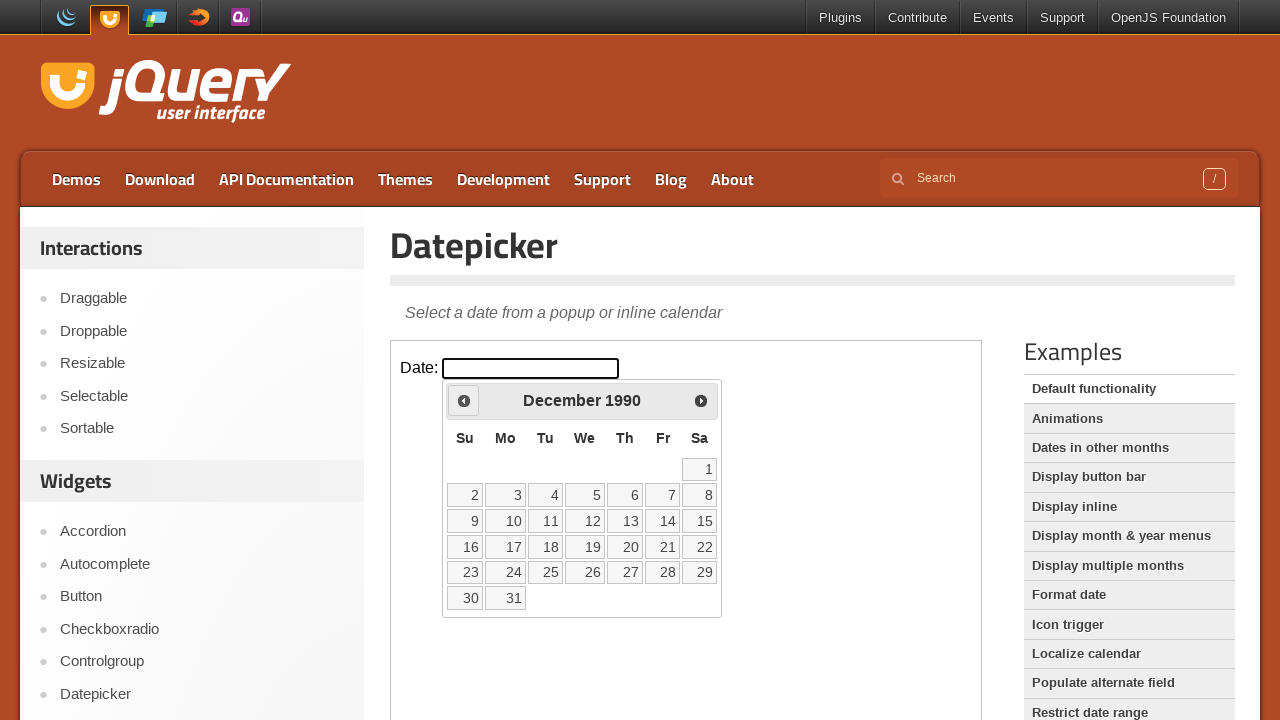

Clicked previous month button (current: December 1990) at (464, 400) on iframe.demo-frame >> internal:control=enter-frame >> .ui-datepicker-prev
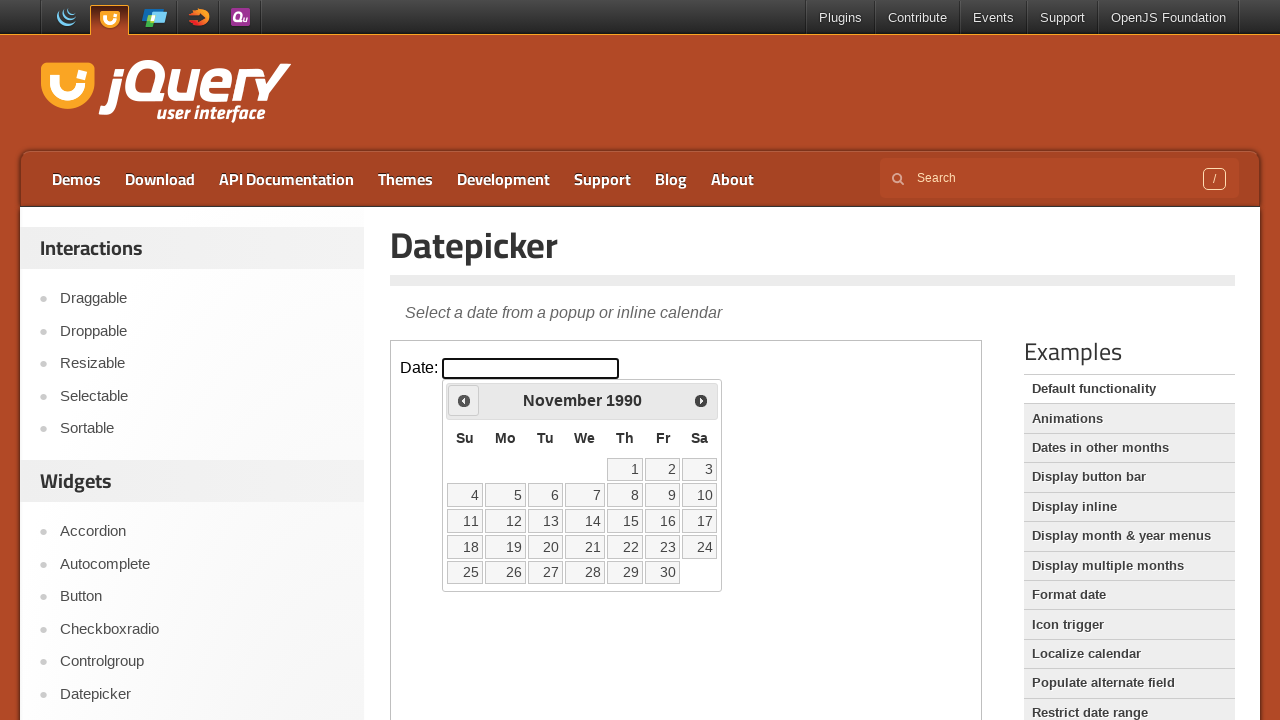

Clicked previous month button (current: November 1990) at (464, 400) on iframe.demo-frame >> internal:control=enter-frame >> .ui-datepicker-prev
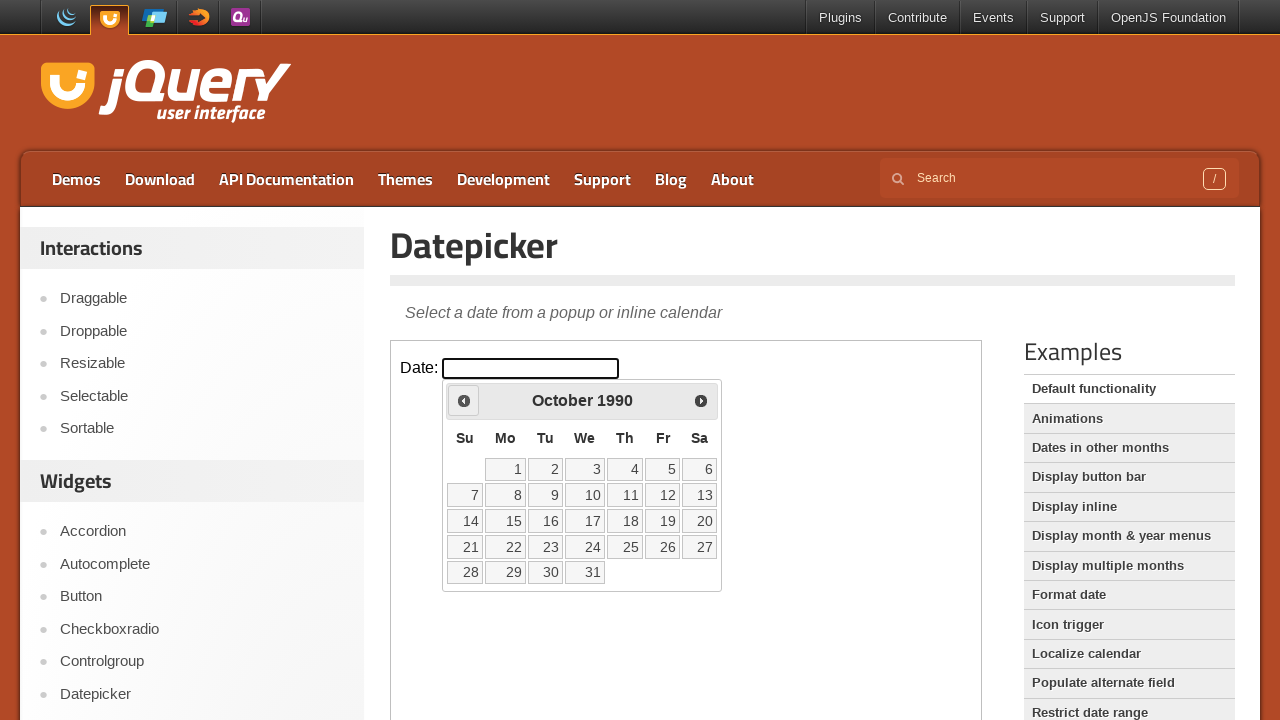

Clicked previous month button (current: October 1990) at (464, 400) on iframe.demo-frame >> internal:control=enter-frame >> .ui-datepicker-prev
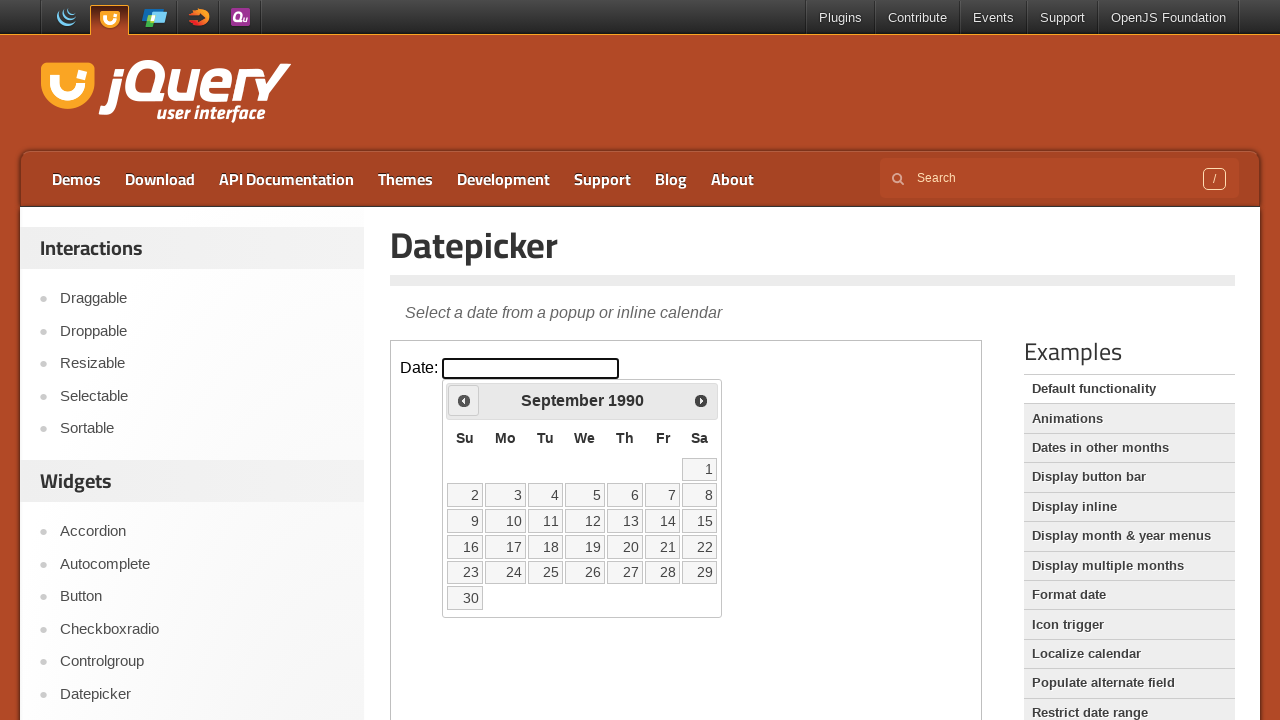

Clicked previous month button (current: September 1990) at (464, 400) on iframe.demo-frame >> internal:control=enter-frame >> .ui-datepicker-prev
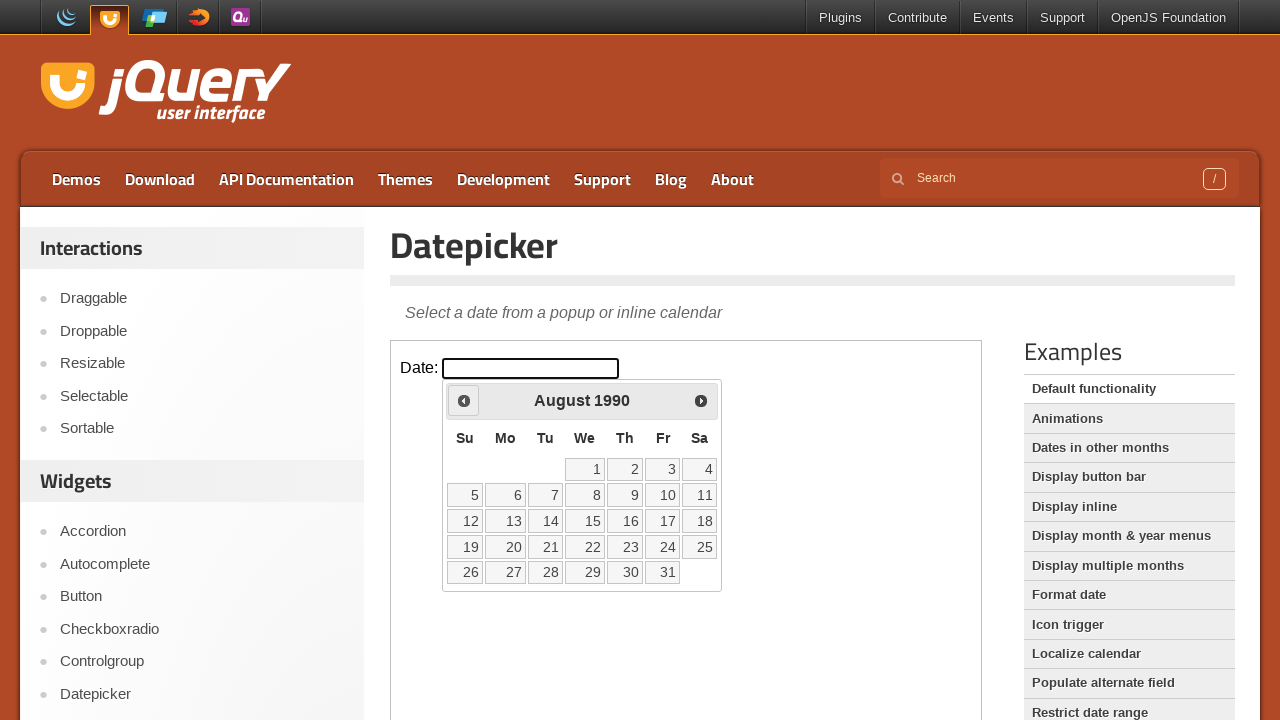

Clicked previous month button (current: August 1990) at (464, 400) on iframe.demo-frame >> internal:control=enter-frame >> .ui-datepicker-prev
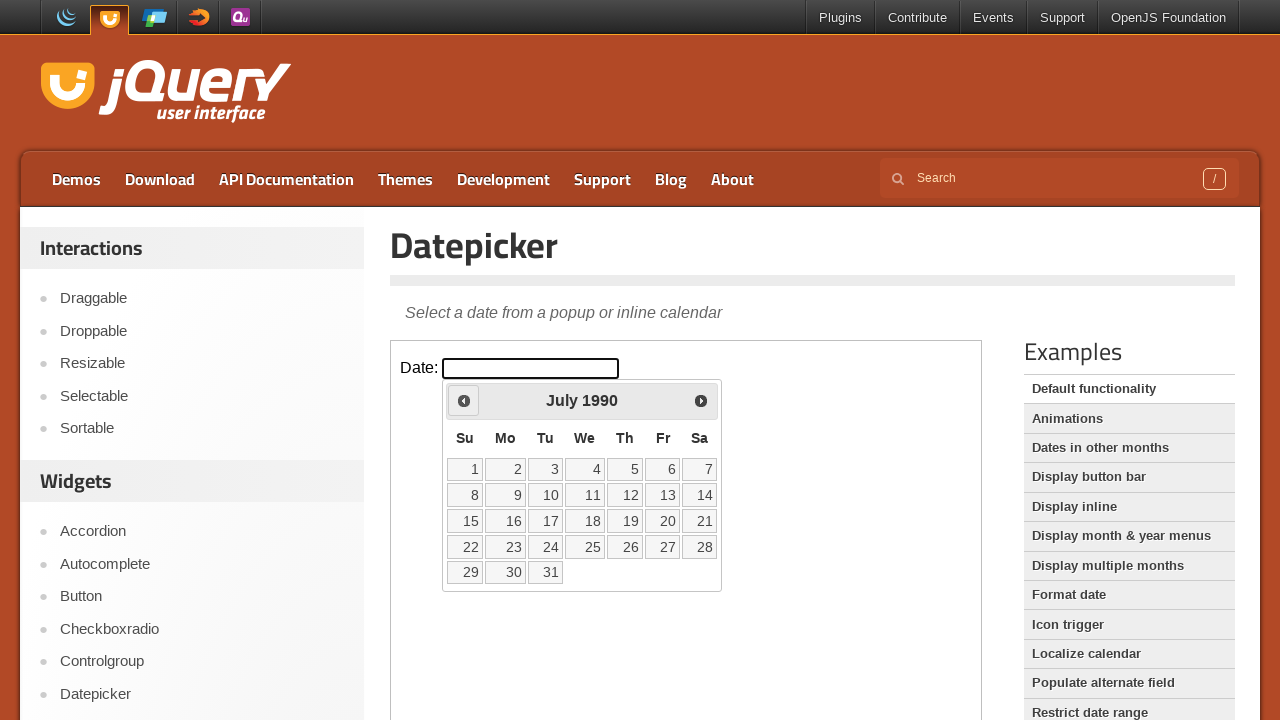

Clicked previous month button (current: July 1990) at (464, 400) on iframe.demo-frame >> internal:control=enter-frame >> .ui-datepicker-prev
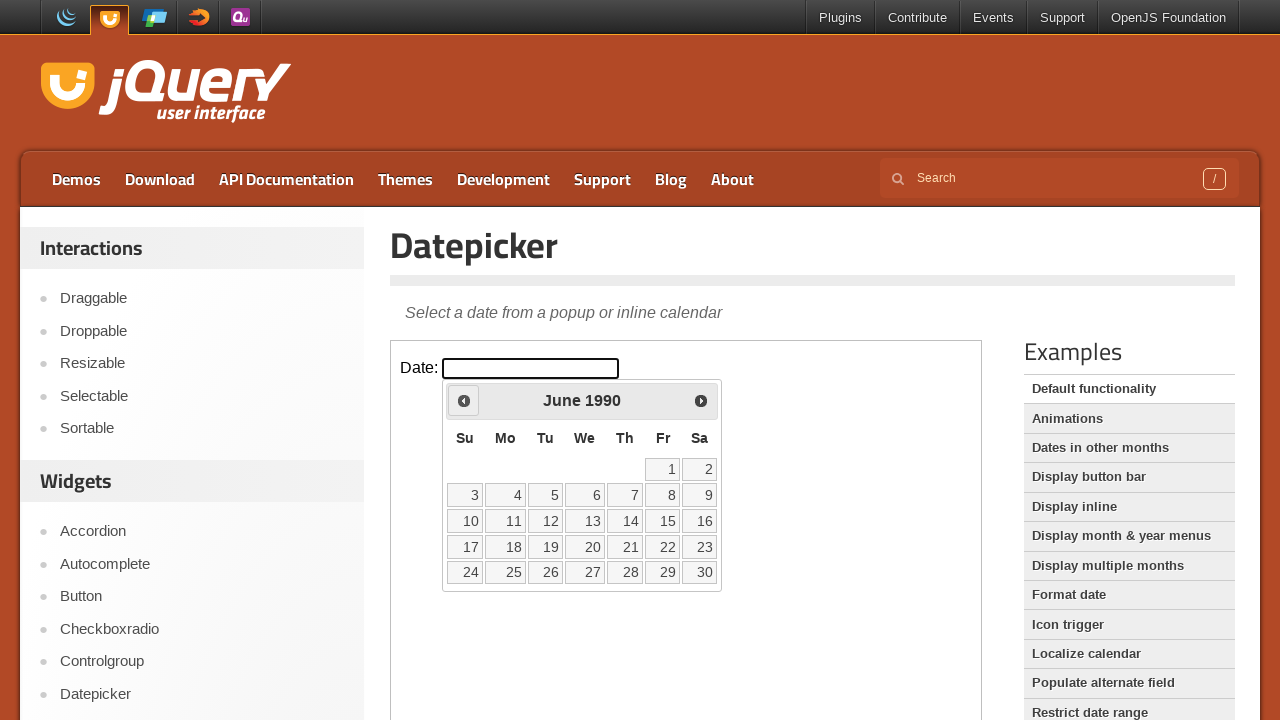

Clicked previous month button (current: June 1990) at (464, 400) on iframe.demo-frame >> internal:control=enter-frame >> .ui-datepicker-prev
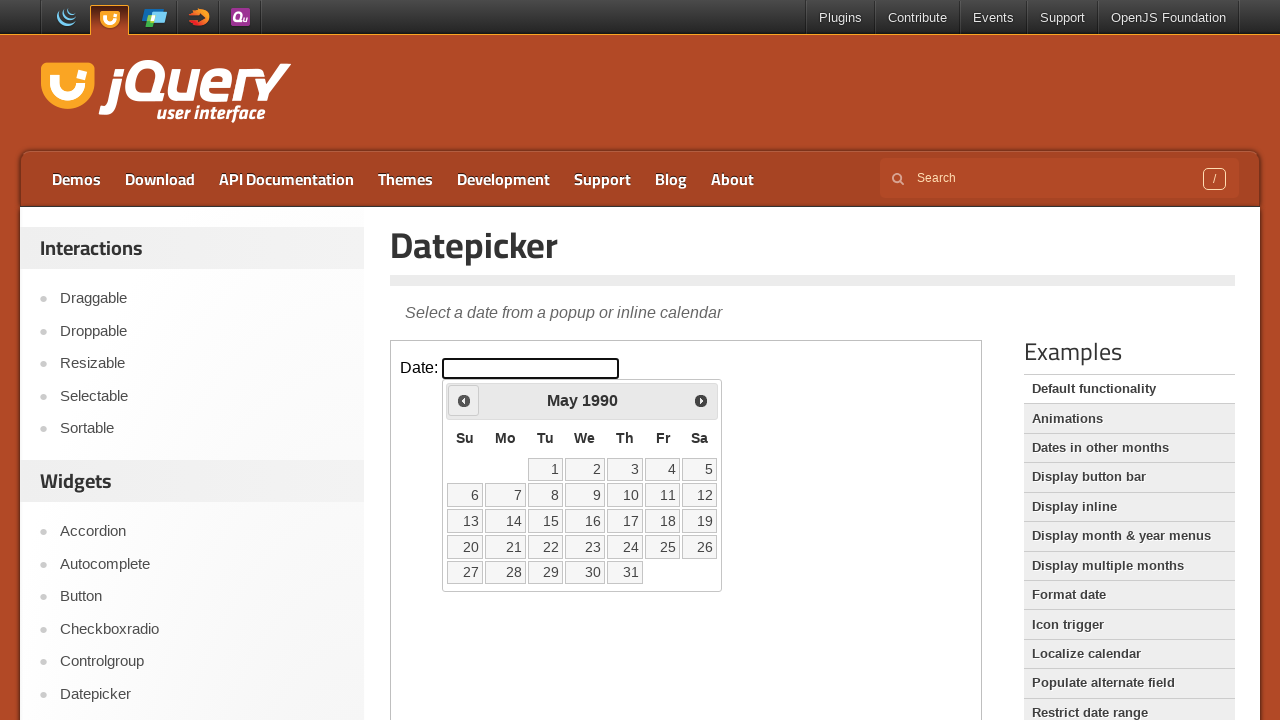

Clicked previous month button (current: May 1990) at (464, 400) on iframe.demo-frame >> internal:control=enter-frame >> .ui-datepicker-prev
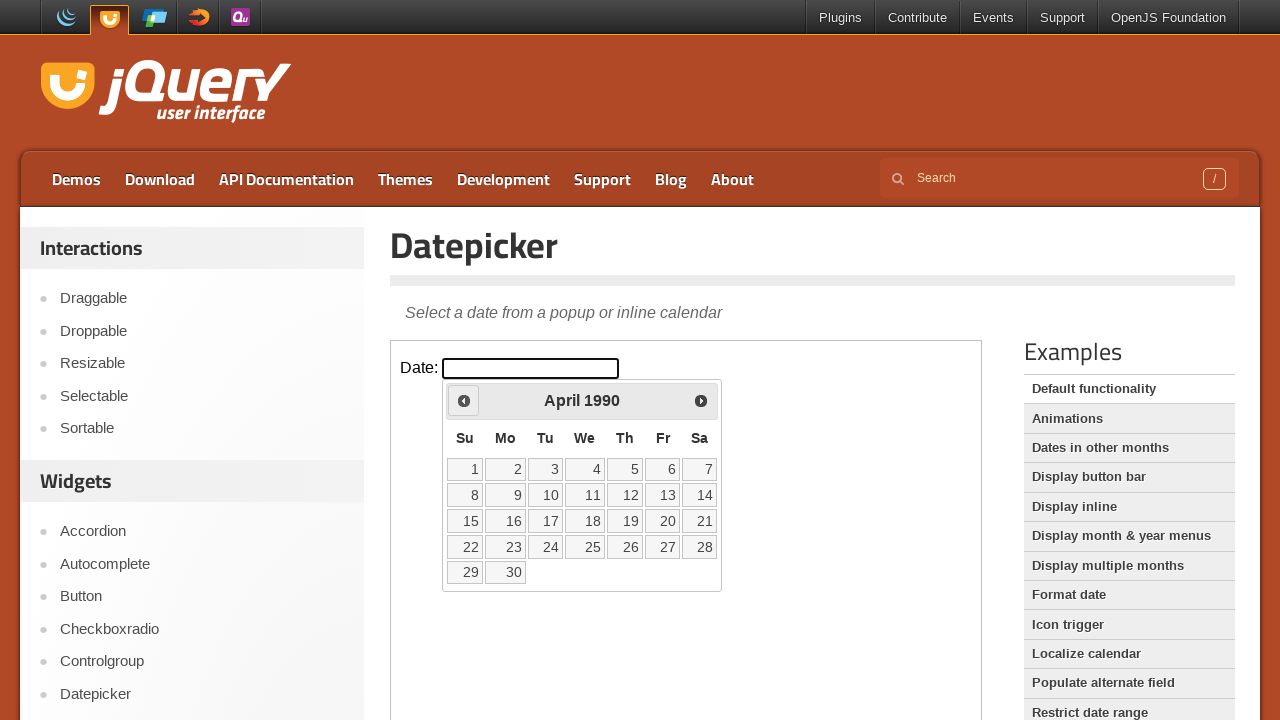

Clicked previous month button (current: April 1990) at (464, 400) on iframe.demo-frame >> internal:control=enter-frame >> .ui-datepicker-prev
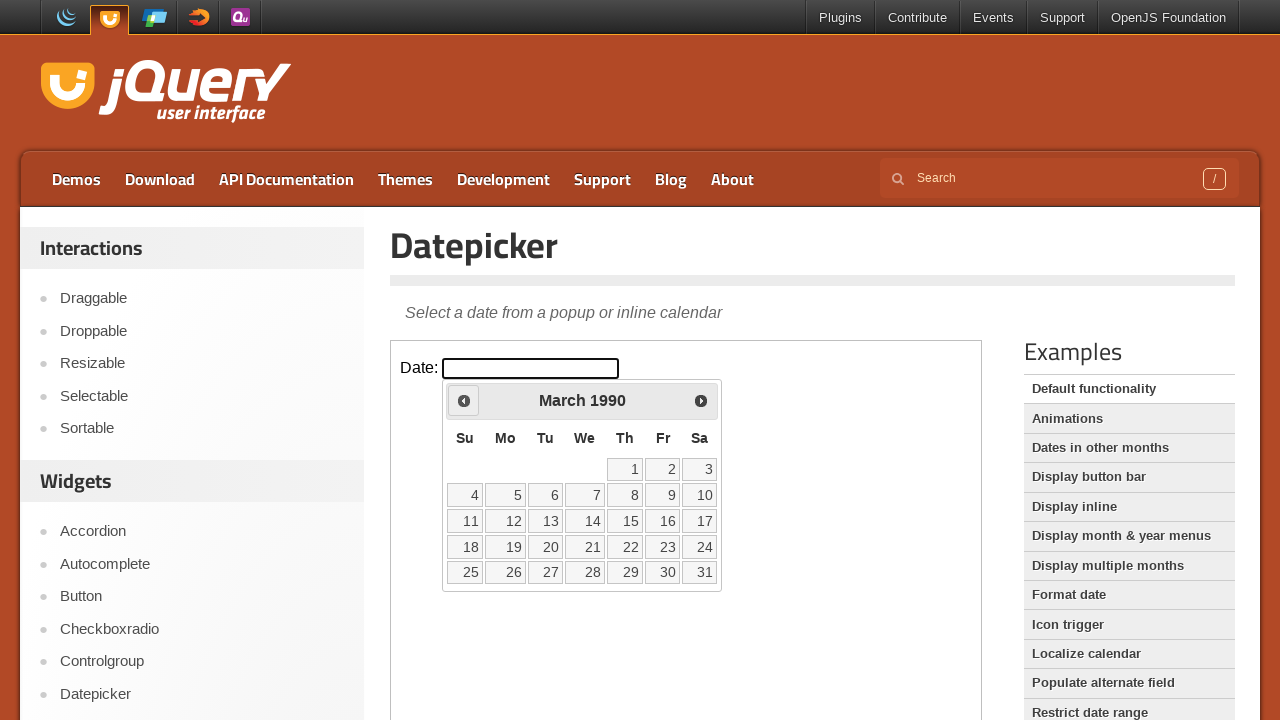

Clicked previous month button (current: March 1990) at (464, 400) on iframe.demo-frame >> internal:control=enter-frame >> .ui-datepicker-prev
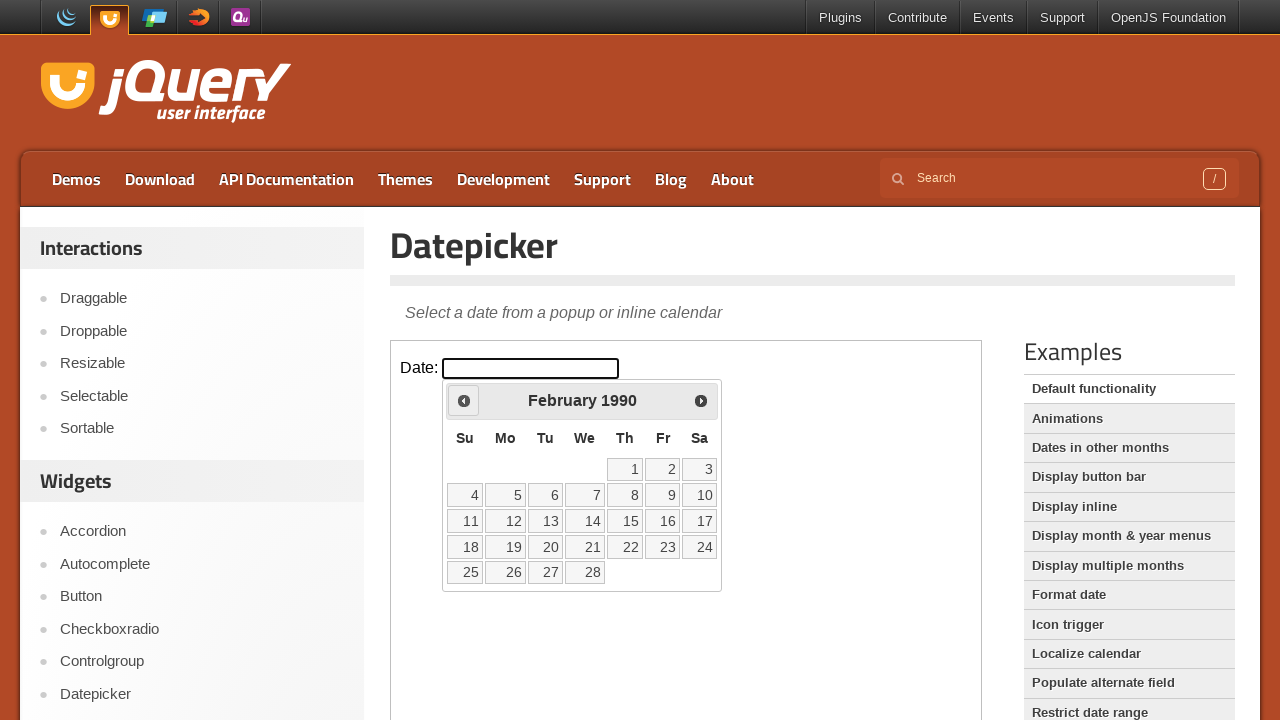

Clicked previous month button (current: February 1990) at (464, 400) on iframe.demo-frame >> internal:control=enter-frame >> .ui-datepicker-prev
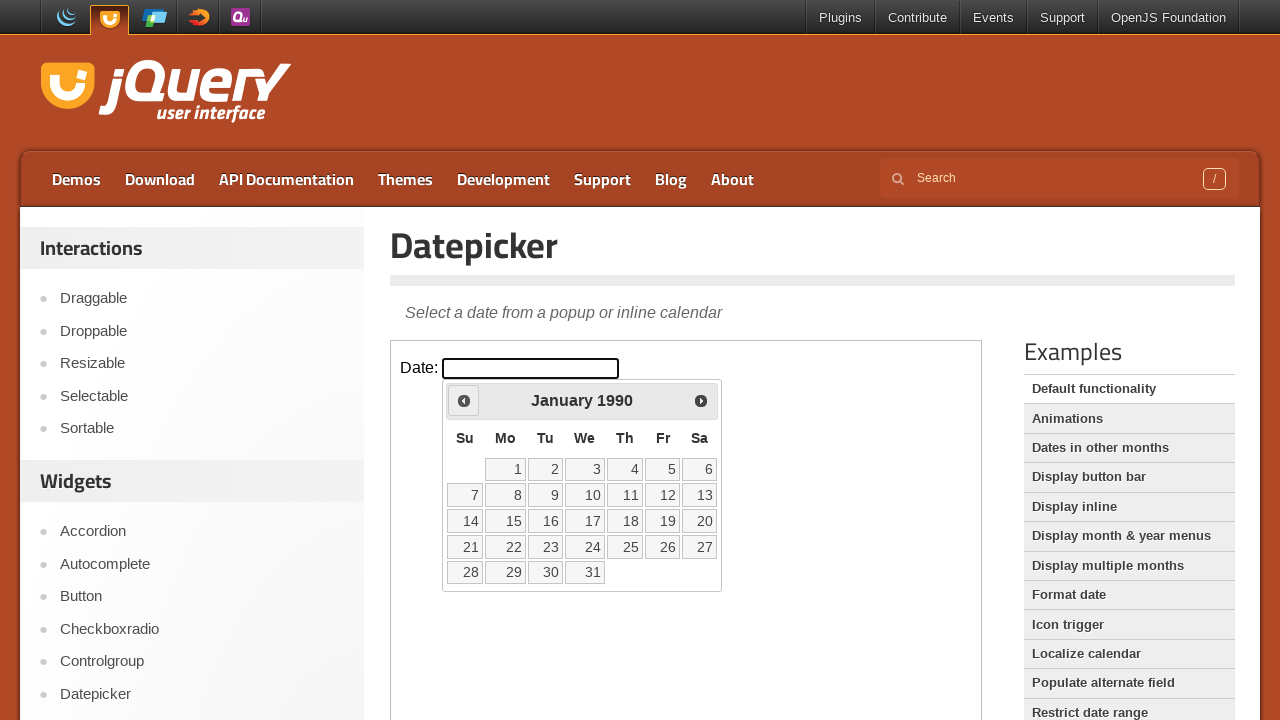

Clicked previous month button (current: January 1990) at (464, 400) on iframe.demo-frame >> internal:control=enter-frame >> .ui-datepicker-prev
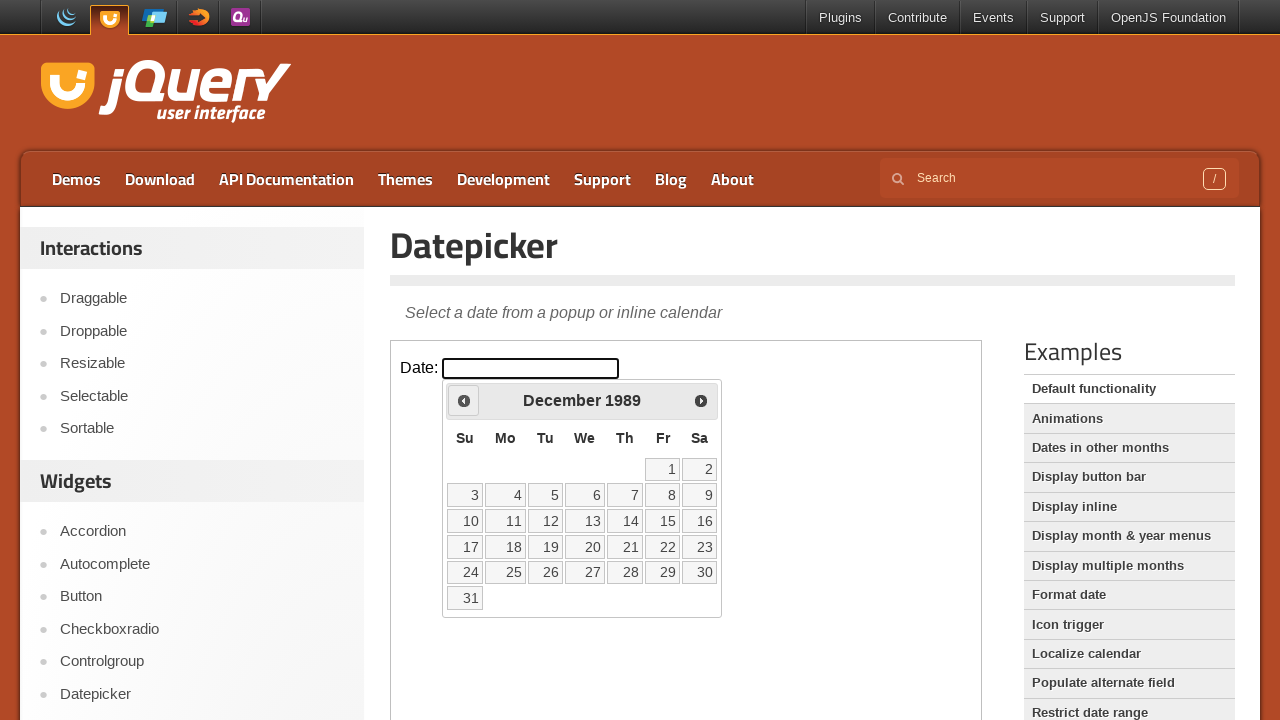

Clicked previous month button (current: December 1989) at (464, 400) on iframe.demo-frame >> internal:control=enter-frame >> .ui-datepicker-prev
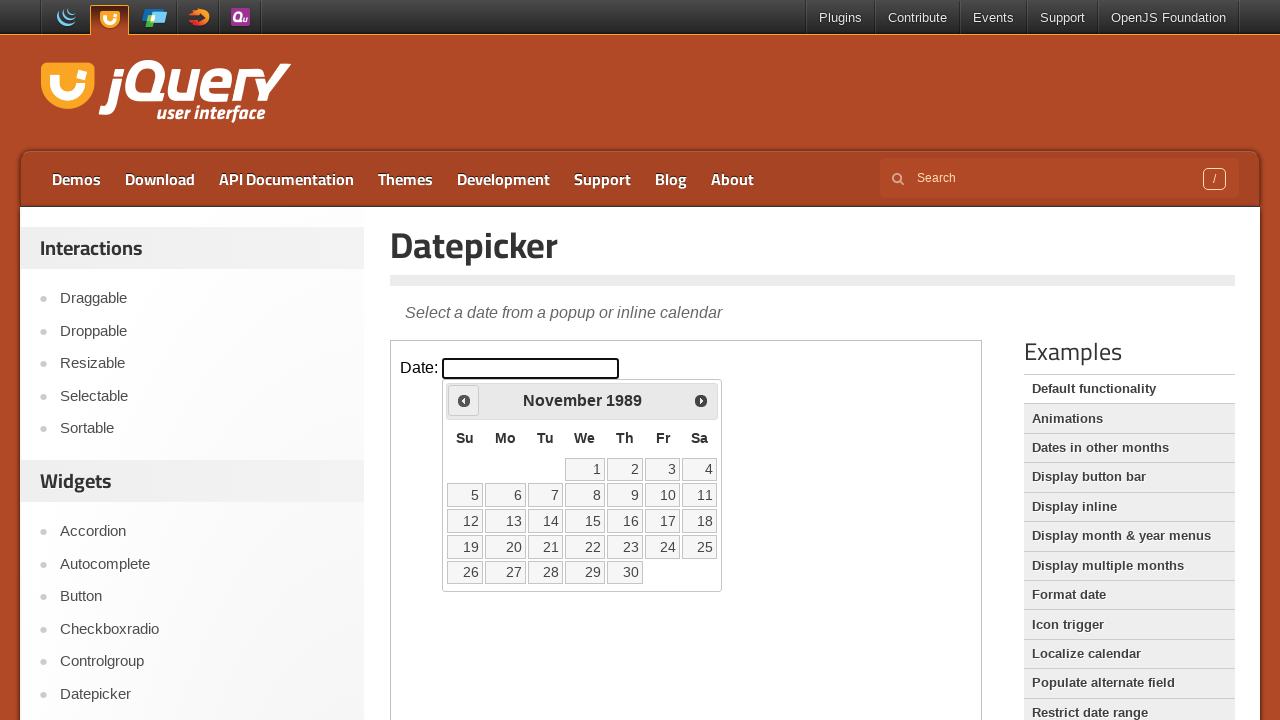

Clicked previous month button (current: November 1989) at (464, 400) on iframe.demo-frame >> internal:control=enter-frame >> .ui-datepicker-prev
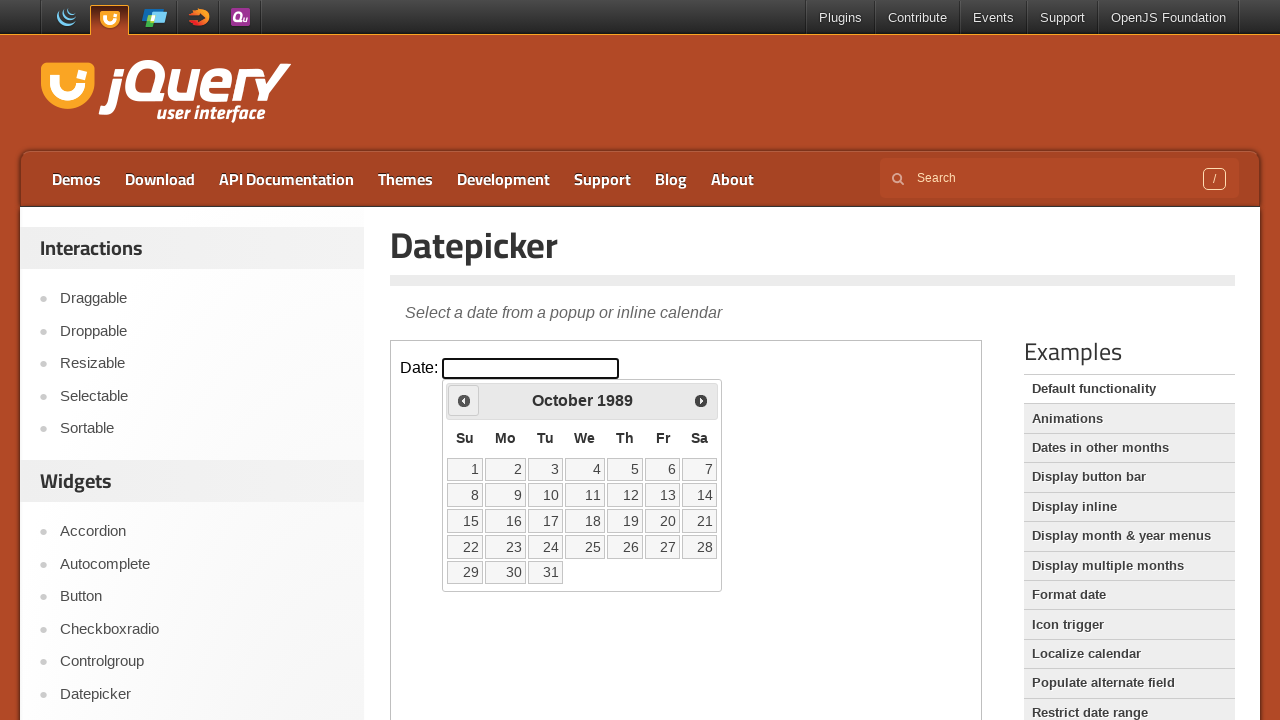

Clicked previous month button (current: October 1989) at (464, 400) on iframe.demo-frame >> internal:control=enter-frame >> .ui-datepicker-prev
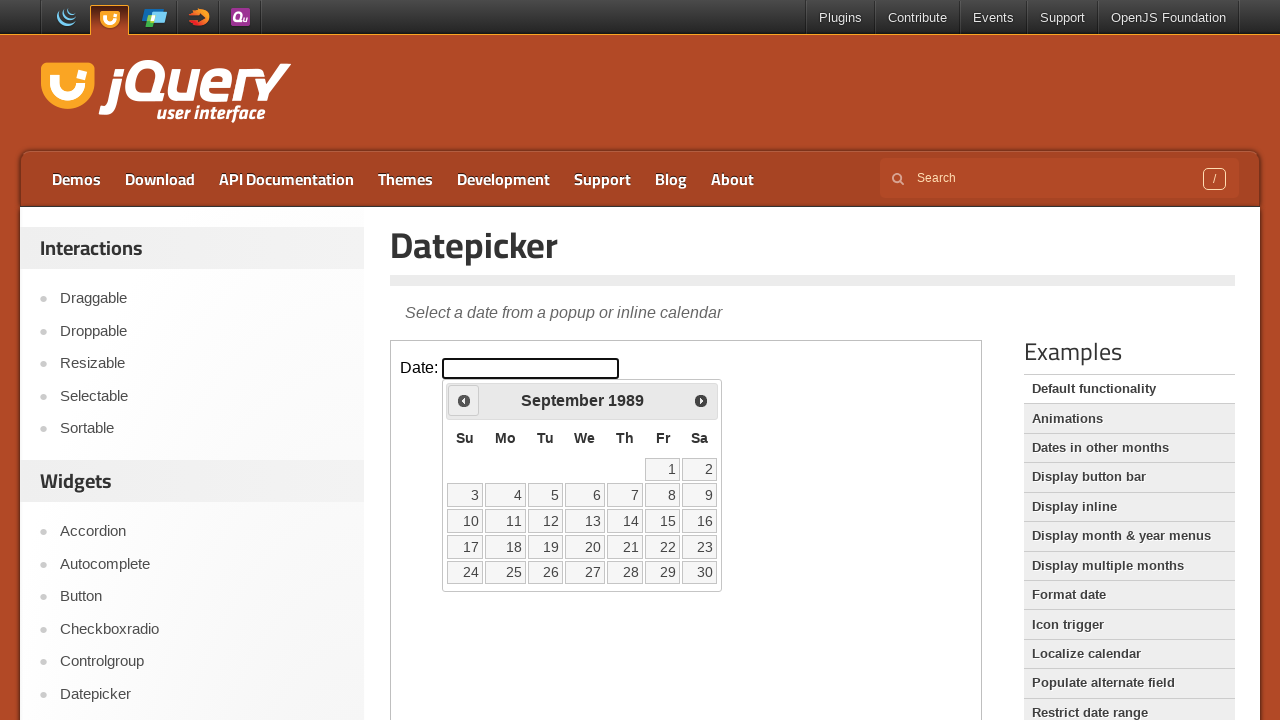

Clicked previous month button (current: September 1989) at (464, 400) on iframe.demo-frame >> internal:control=enter-frame >> .ui-datepicker-prev
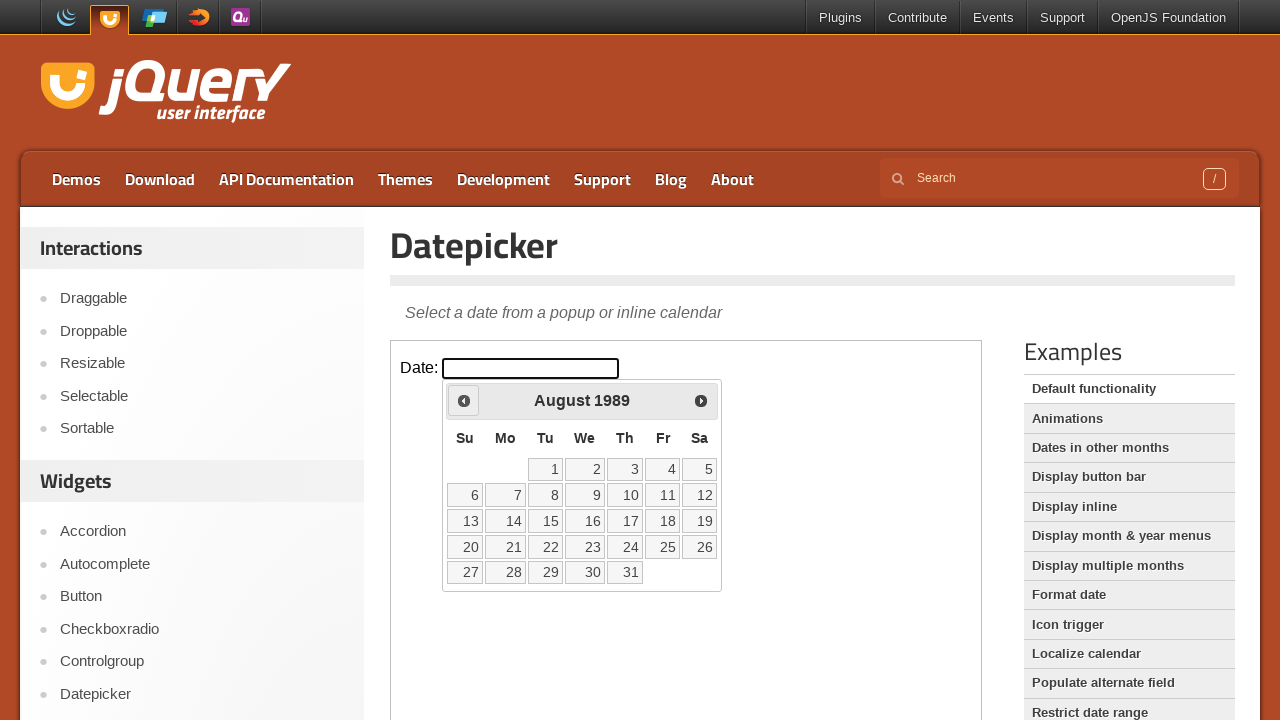

Clicked previous month button (current: August 1989) at (464, 400) on iframe.demo-frame >> internal:control=enter-frame >> .ui-datepicker-prev
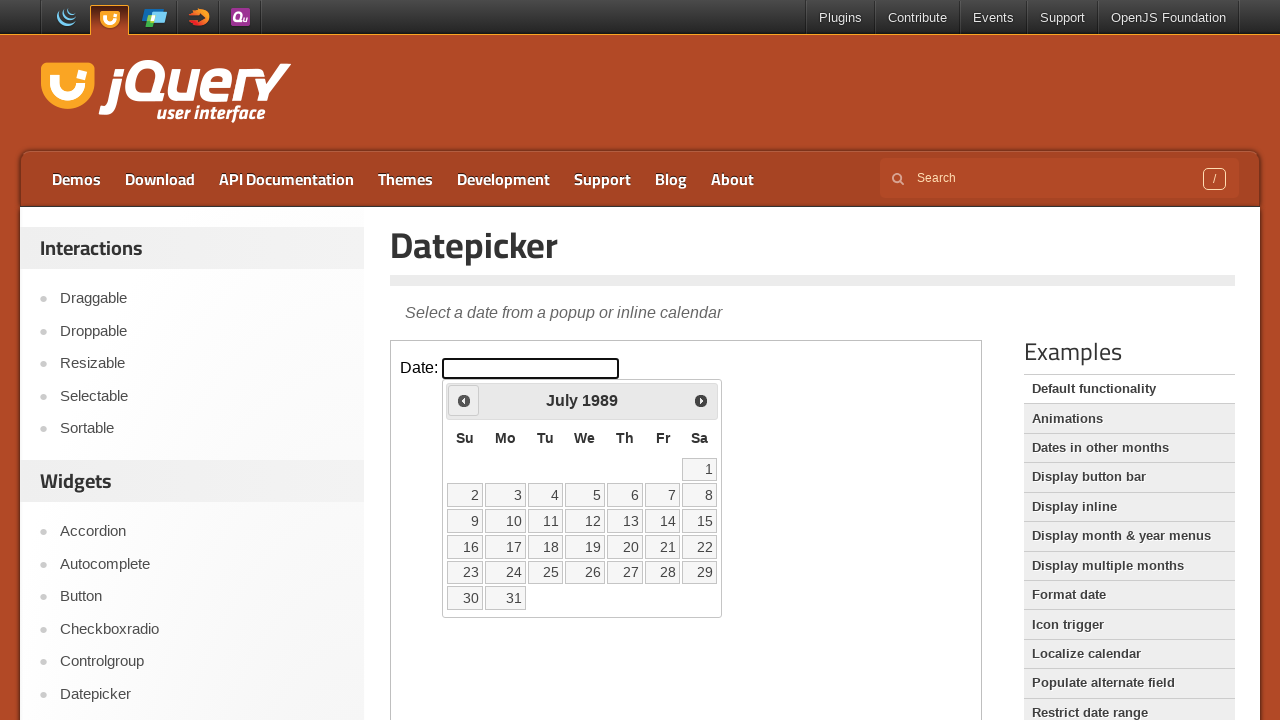

Clicked previous month button (current: July 1989) at (464, 400) on iframe.demo-frame >> internal:control=enter-frame >> .ui-datepicker-prev
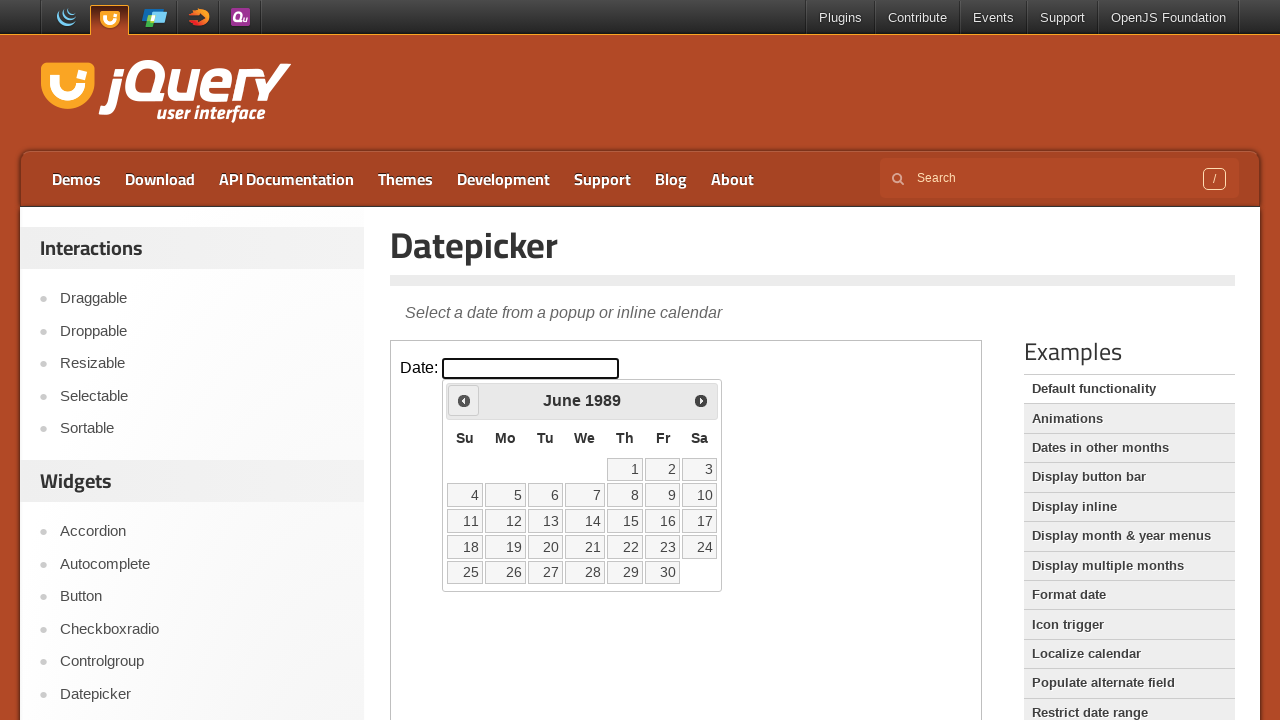

Clicked previous month button (current: June 1989) at (464, 400) on iframe.demo-frame >> internal:control=enter-frame >> .ui-datepicker-prev
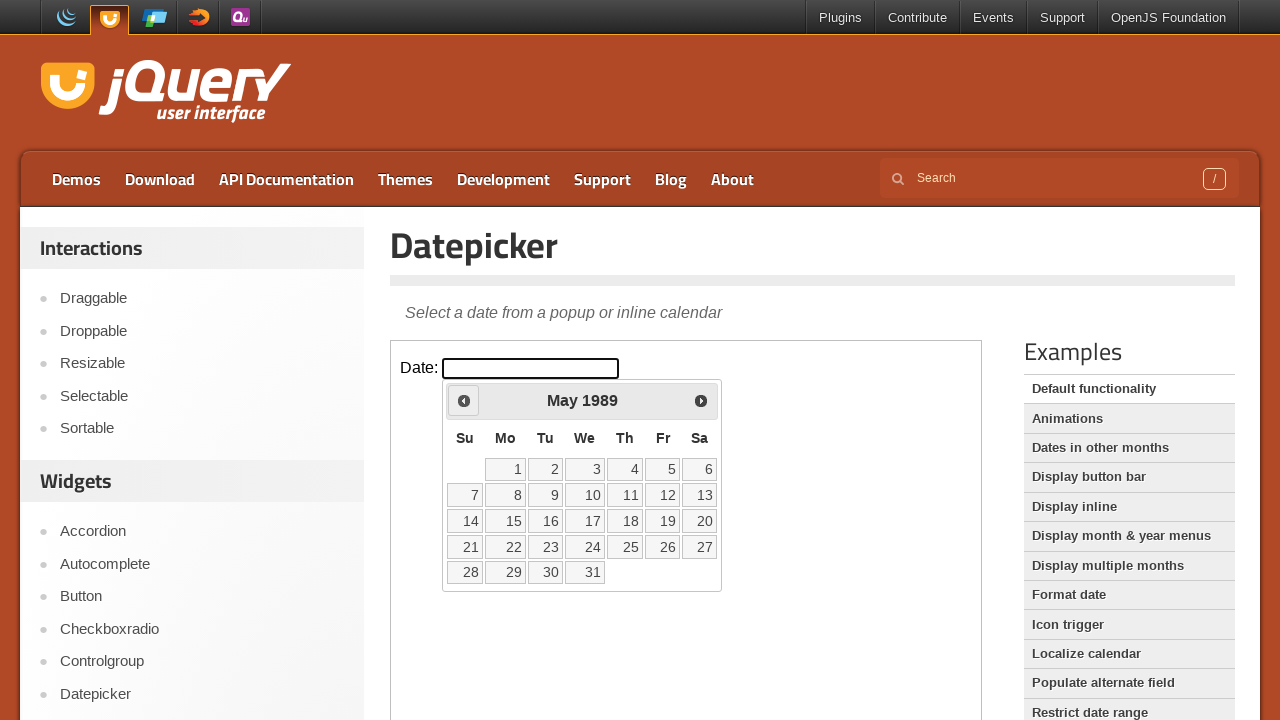

Clicked previous month button (current: May 1989) at (464, 400) on iframe.demo-frame >> internal:control=enter-frame >> .ui-datepicker-prev
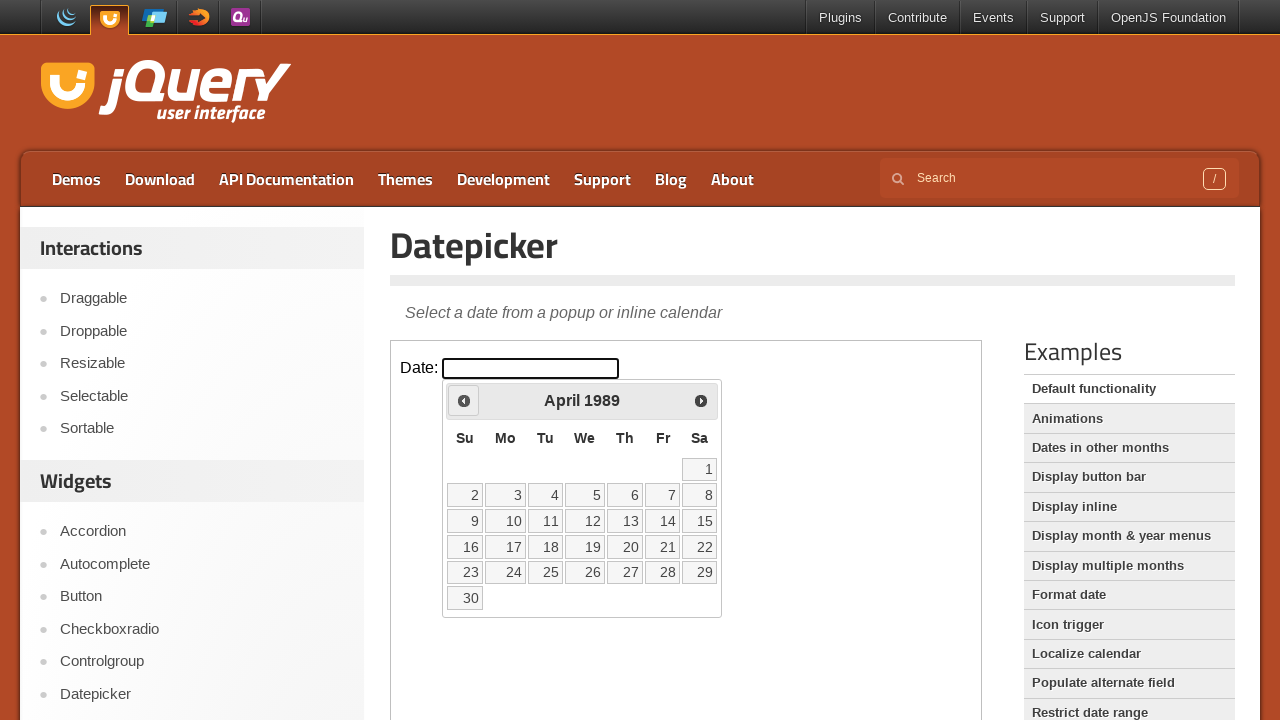

Clicked previous month button (current: April 1989) at (464, 400) on iframe.demo-frame >> internal:control=enter-frame >> .ui-datepicker-prev
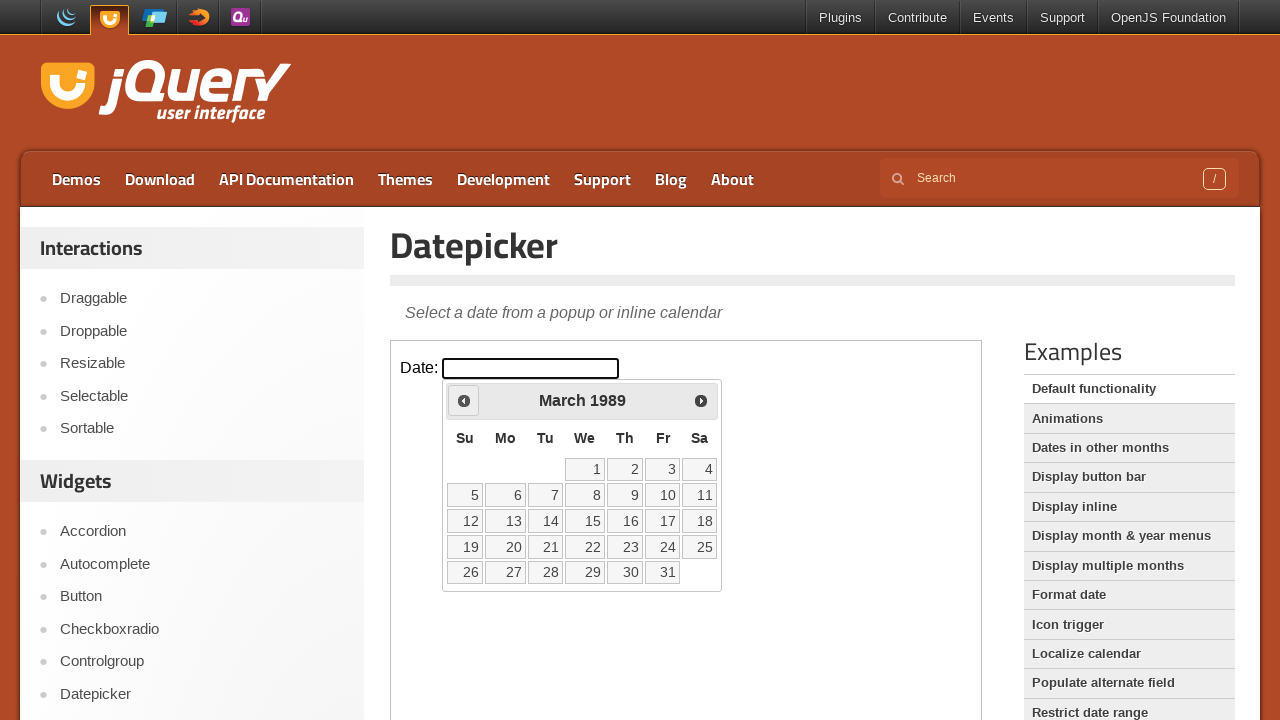

Clicked previous month button (current: March 1989) at (464, 400) on iframe.demo-frame >> internal:control=enter-frame >> .ui-datepicker-prev
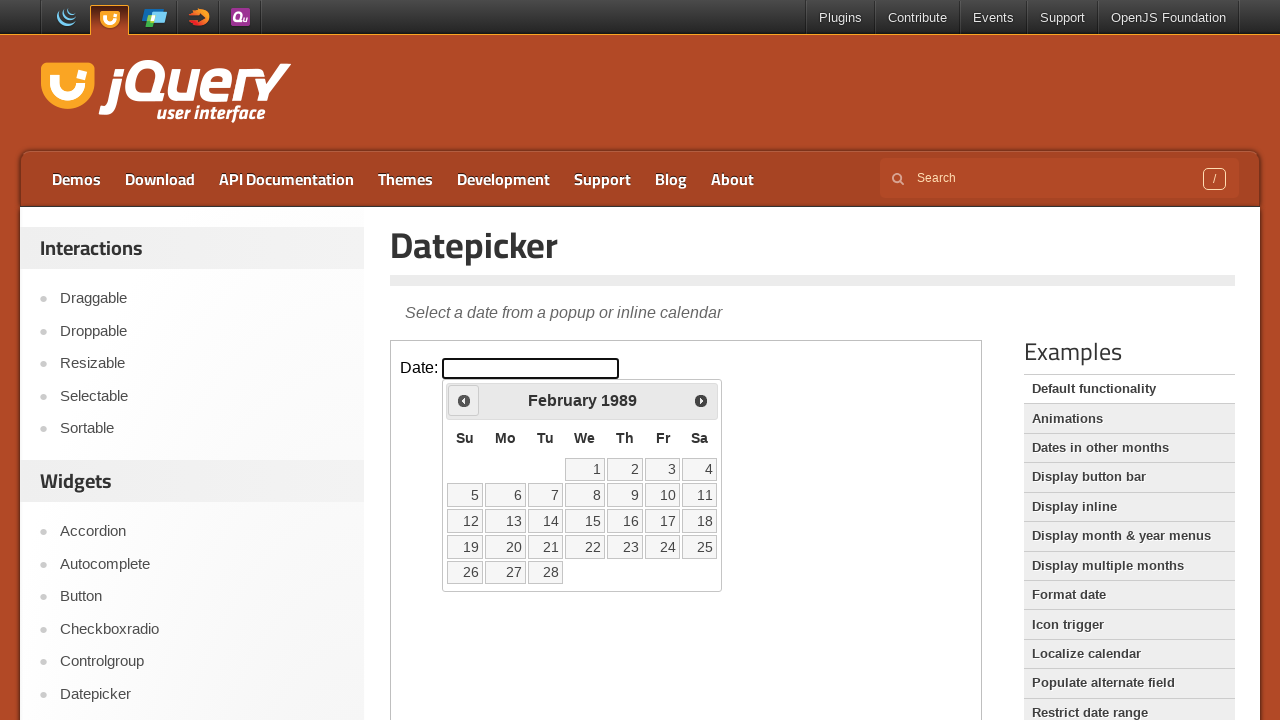

Clicked previous month button (current: February 1989) at (464, 400) on iframe.demo-frame >> internal:control=enter-frame >> .ui-datepicker-prev
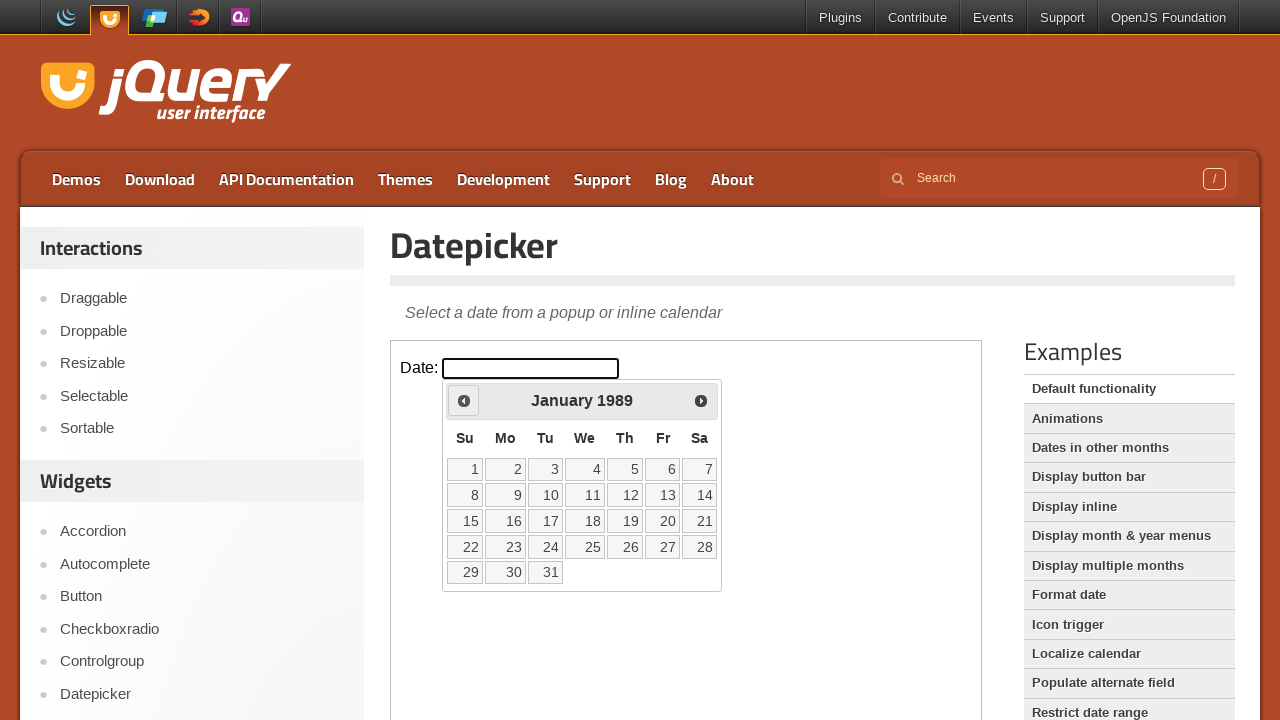

Clicked previous month button (current: January 1989) at (464, 400) on iframe.demo-frame >> internal:control=enter-frame >> .ui-datepicker-prev
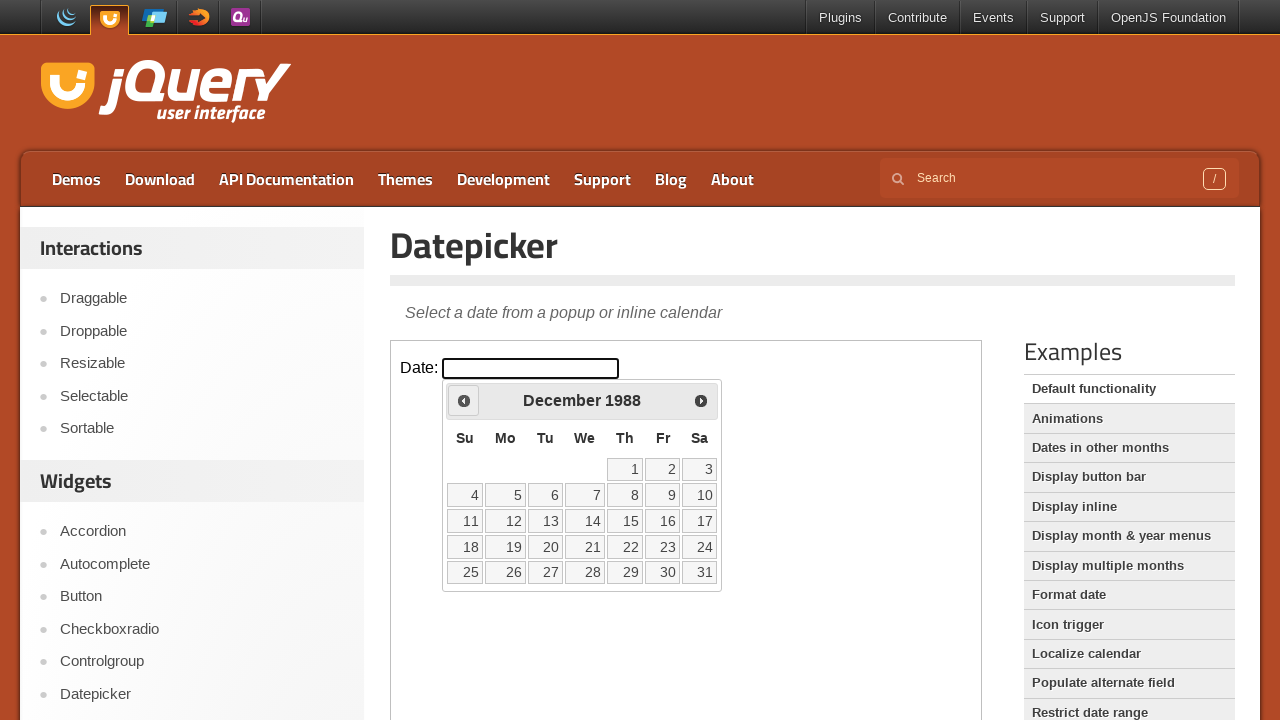

Clicked previous month button (current: December 1988) at (464, 400) on iframe.demo-frame >> internal:control=enter-frame >> .ui-datepicker-prev
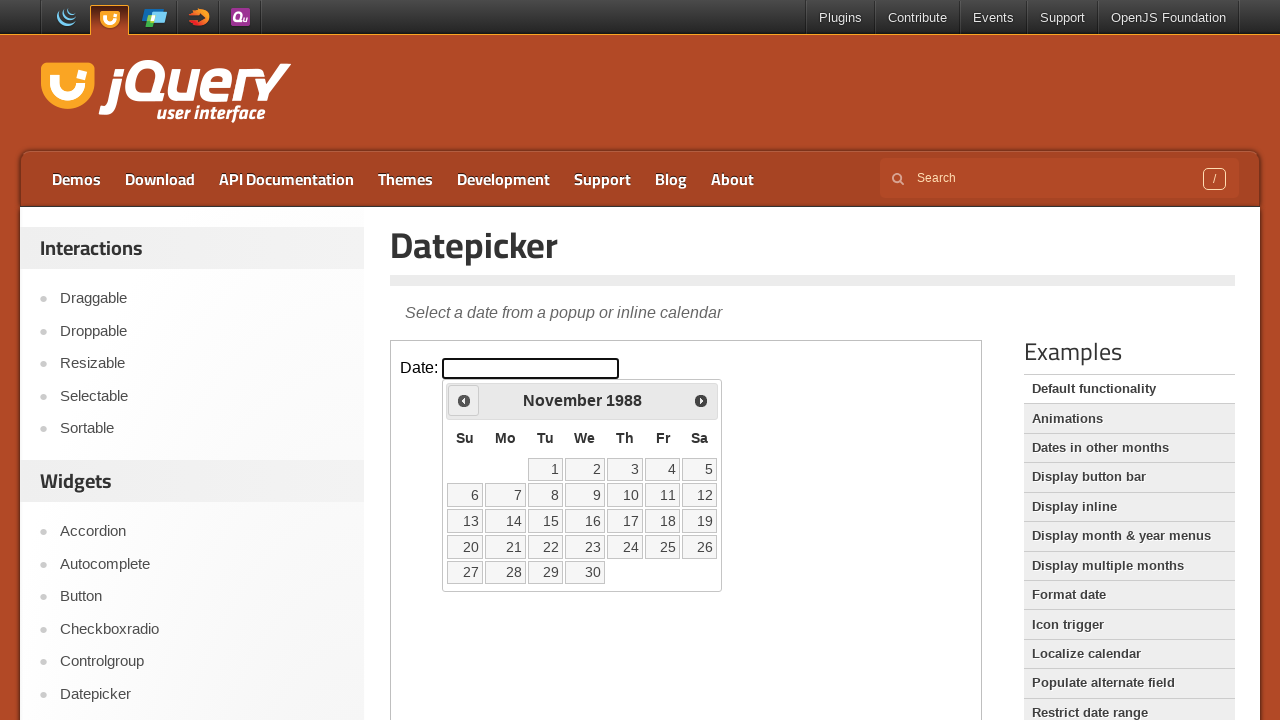

Clicked previous month button (current: November 1988) at (464, 400) on iframe.demo-frame >> internal:control=enter-frame >> .ui-datepicker-prev
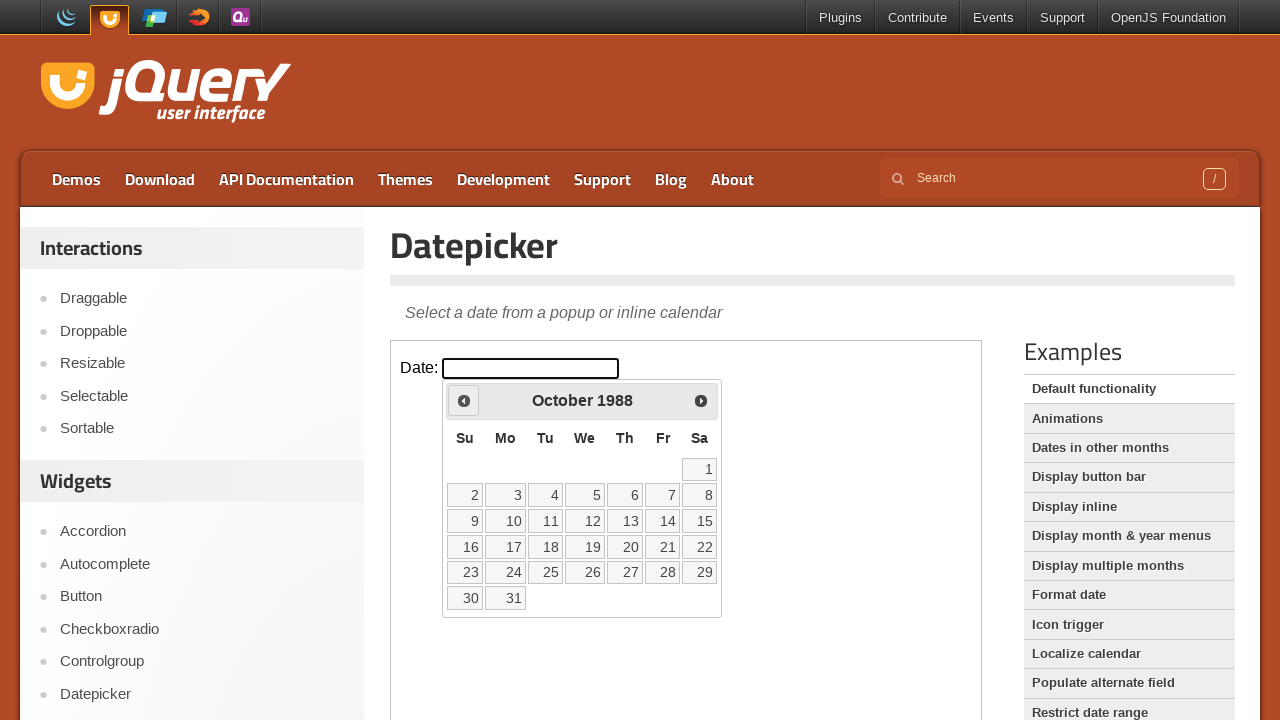

Clicked previous month button (current: October 1988) at (464, 400) on iframe.demo-frame >> internal:control=enter-frame >> .ui-datepicker-prev
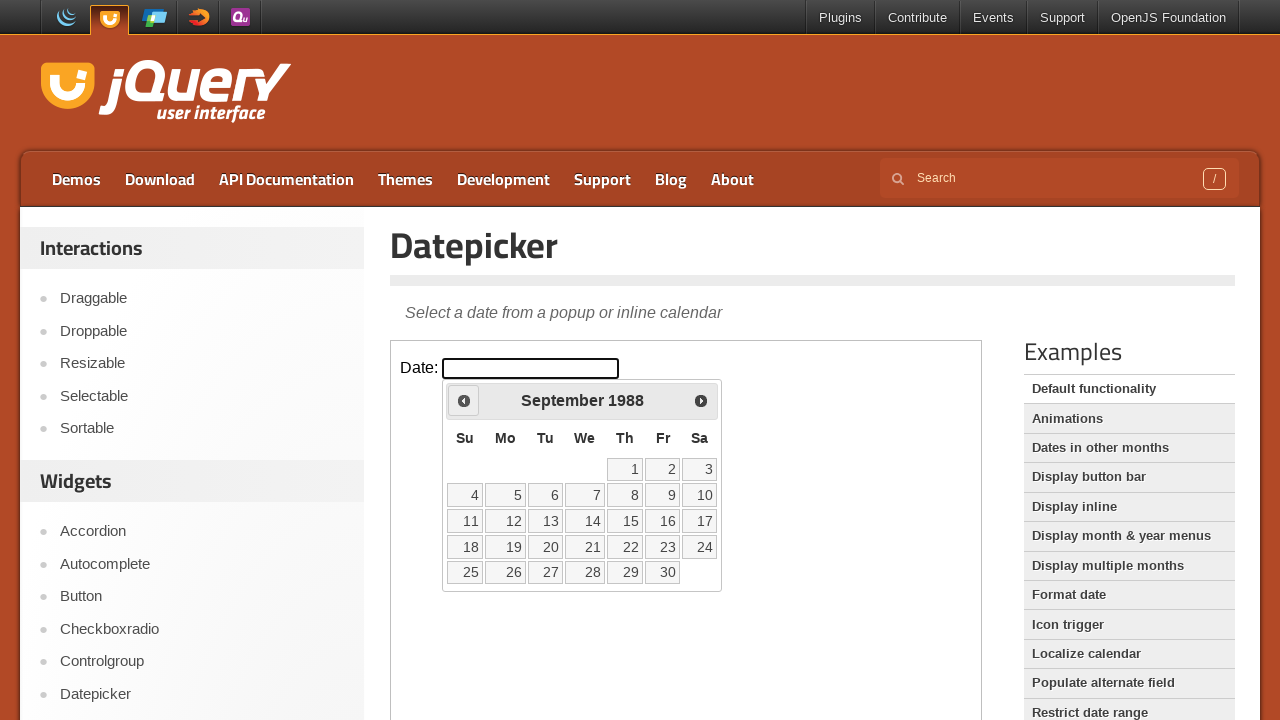

Clicked previous month button (current: September 1988) at (464, 400) on iframe.demo-frame >> internal:control=enter-frame >> .ui-datepicker-prev
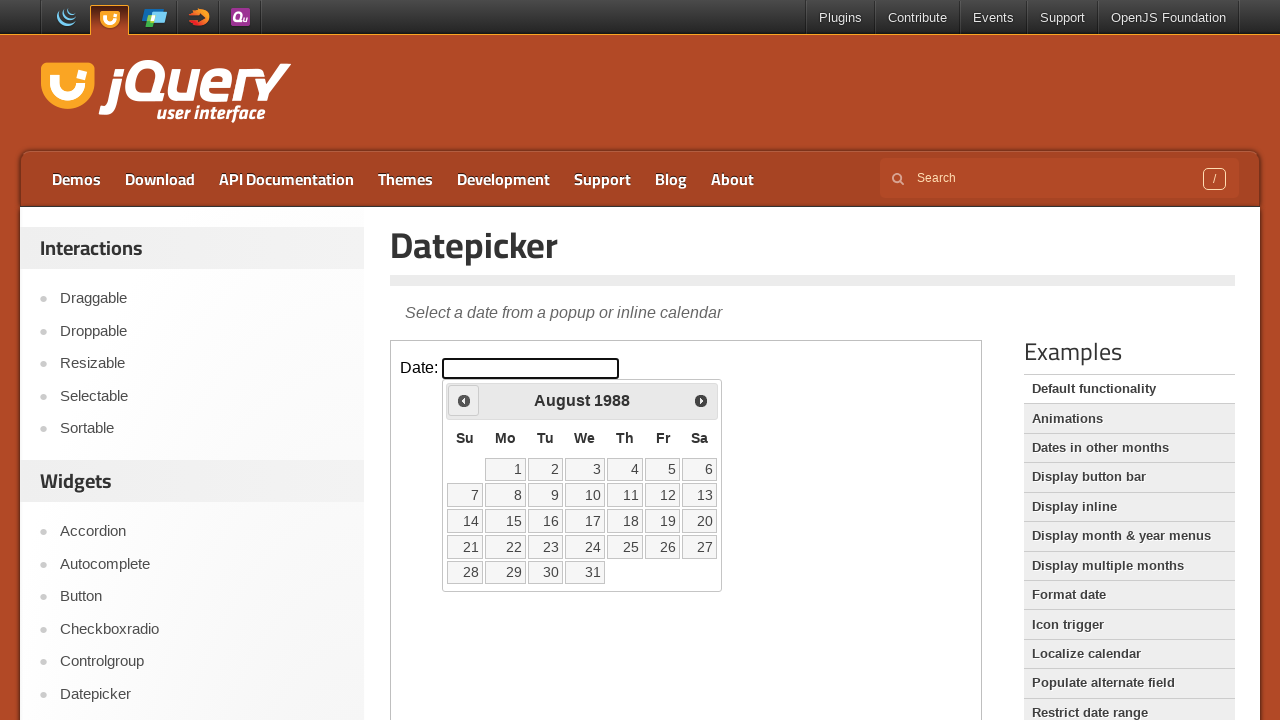

Clicked previous month button (current: August 1988) at (464, 400) on iframe.demo-frame >> internal:control=enter-frame >> .ui-datepicker-prev
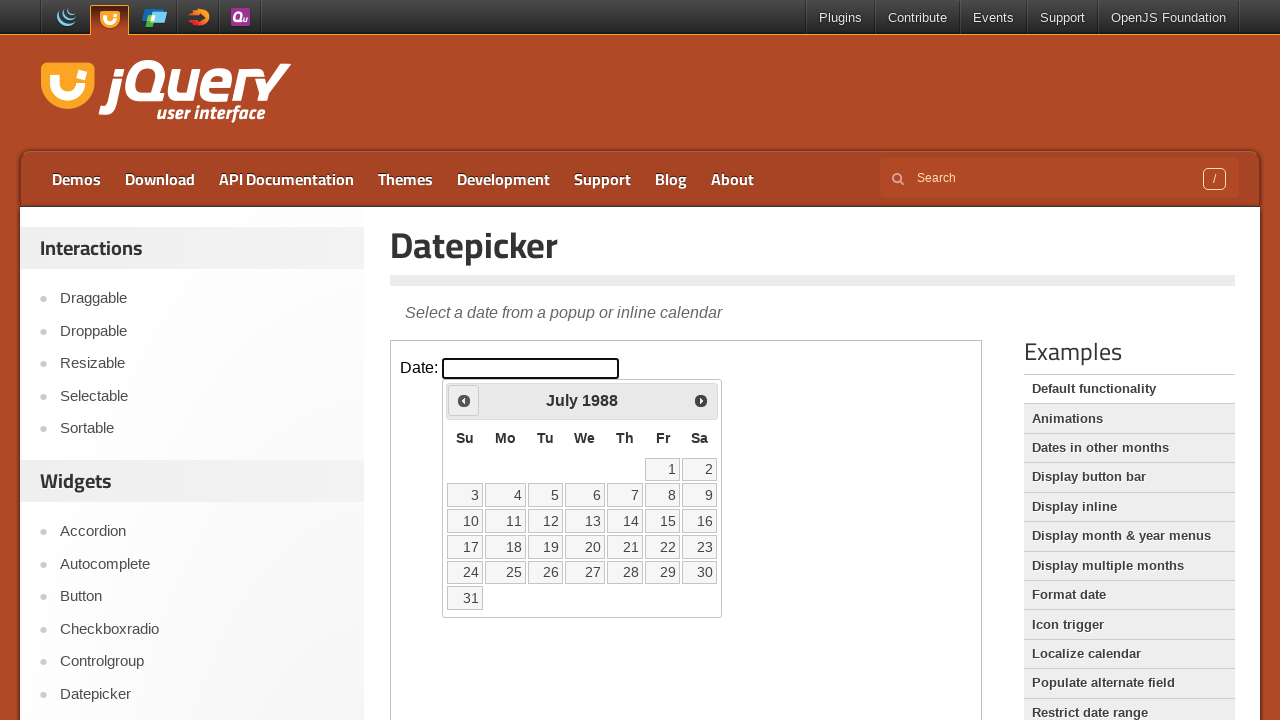

Clicked previous month button (current: July 1988) at (464, 400) on iframe.demo-frame >> internal:control=enter-frame >> .ui-datepicker-prev
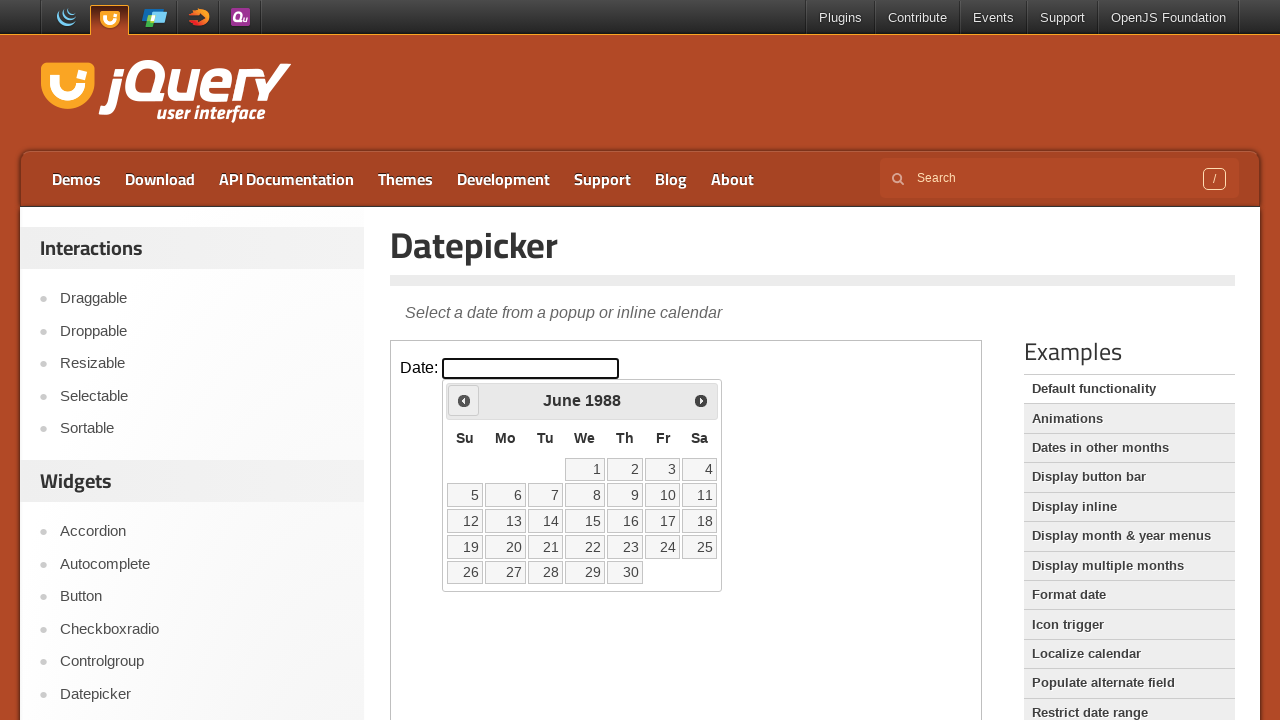

Clicked previous month button (current: June 1988) at (464, 400) on iframe.demo-frame >> internal:control=enter-frame >> .ui-datepicker-prev
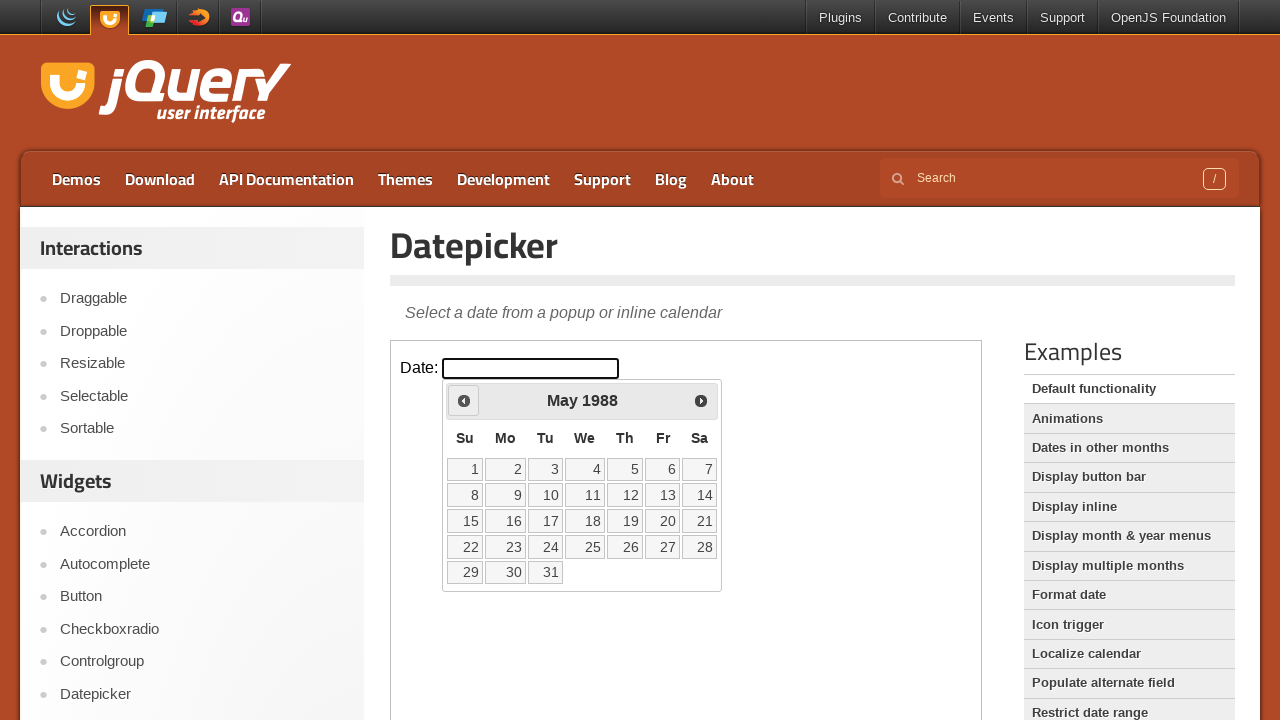

Clicked previous month button (current: May 1988) at (464, 400) on iframe.demo-frame >> internal:control=enter-frame >> .ui-datepicker-prev
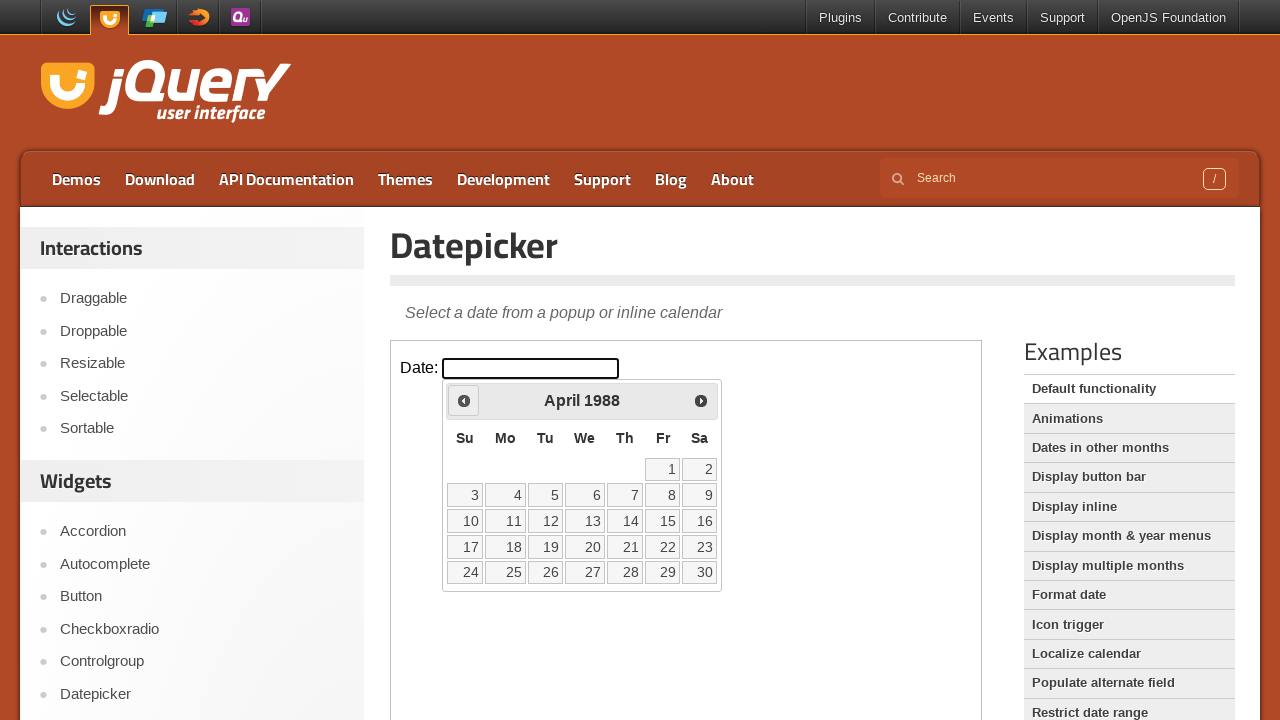

Clicked previous month button (current: April 1988) at (464, 400) on iframe.demo-frame >> internal:control=enter-frame >> .ui-datepicker-prev
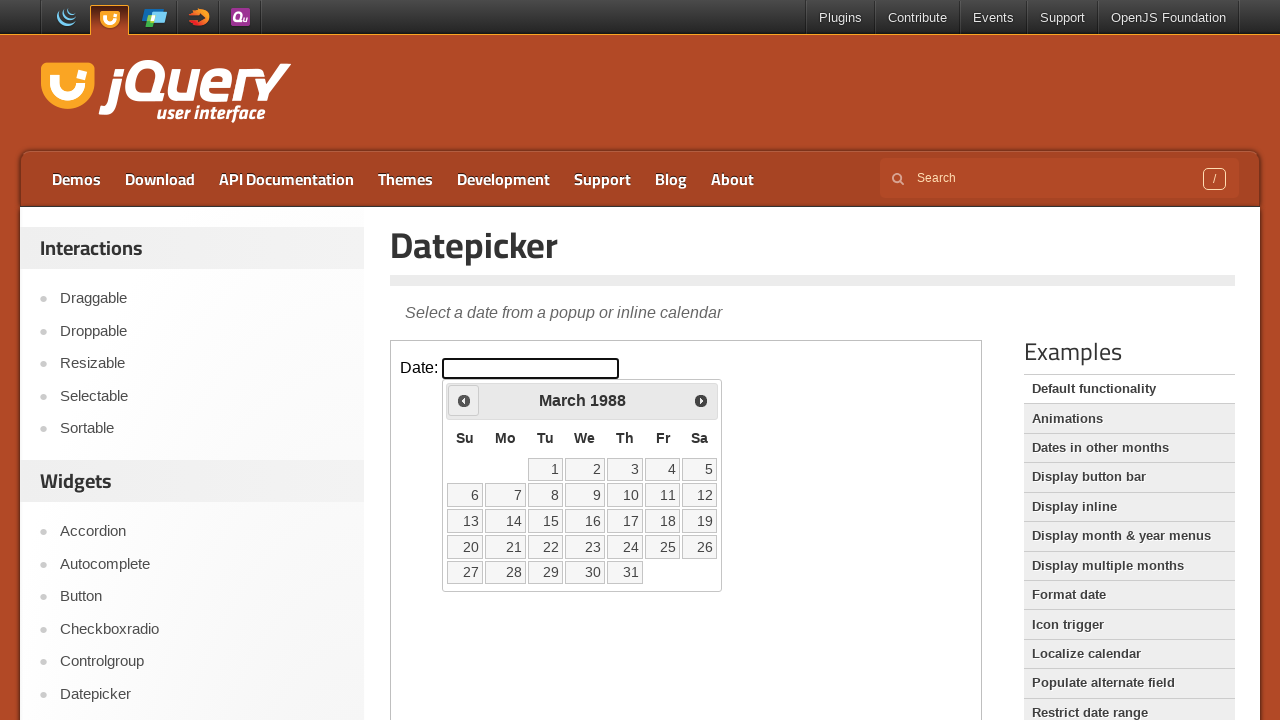

Clicked previous month button (current: March 1988) at (464, 400) on iframe.demo-frame >> internal:control=enter-frame >> .ui-datepicker-prev
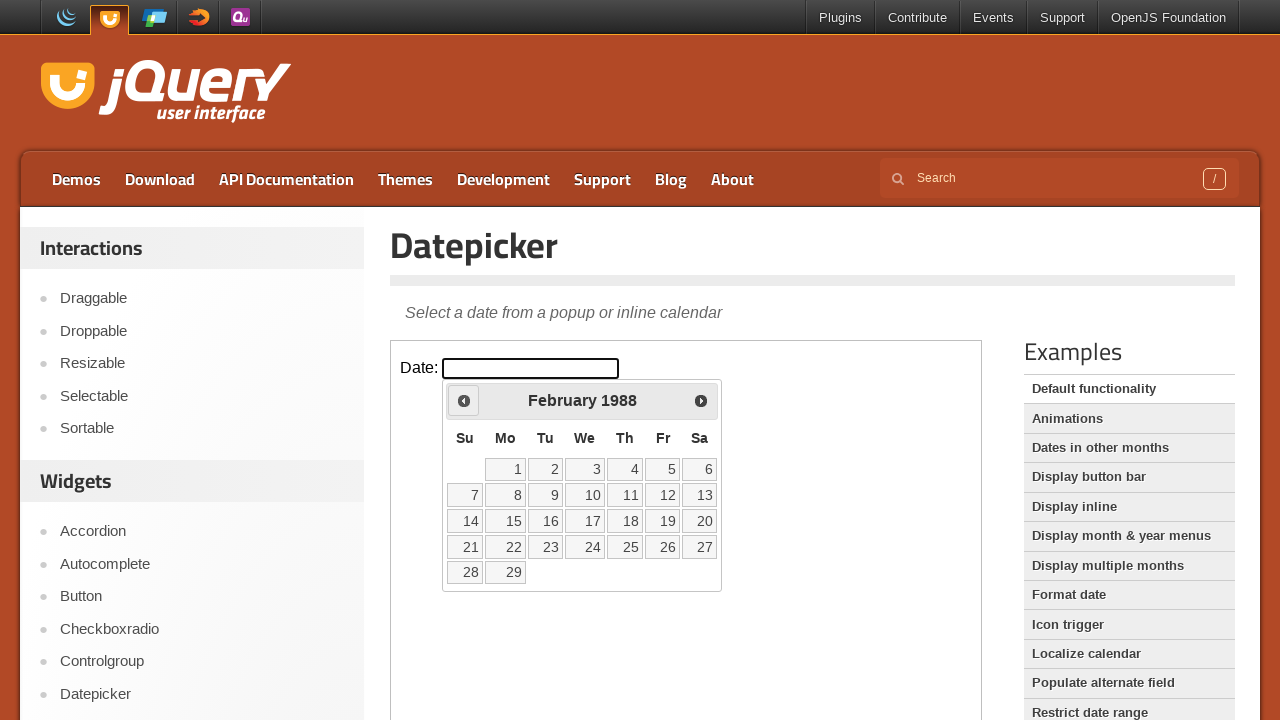

Clicked previous month button (current: February 1988) at (464, 400) on iframe.demo-frame >> internal:control=enter-frame >> .ui-datepicker-prev
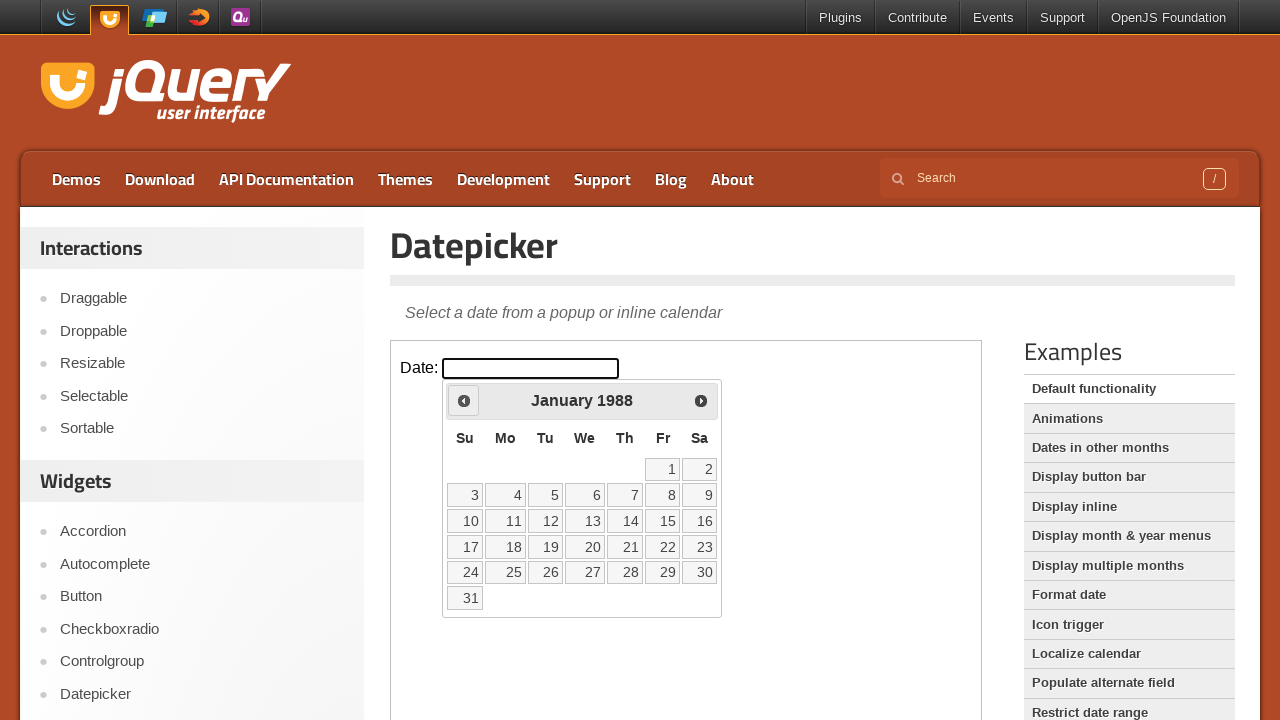

Clicked previous month button (current: January 1988) at (464, 400) on iframe.demo-frame >> internal:control=enter-frame >> .ui-datepicker-prev
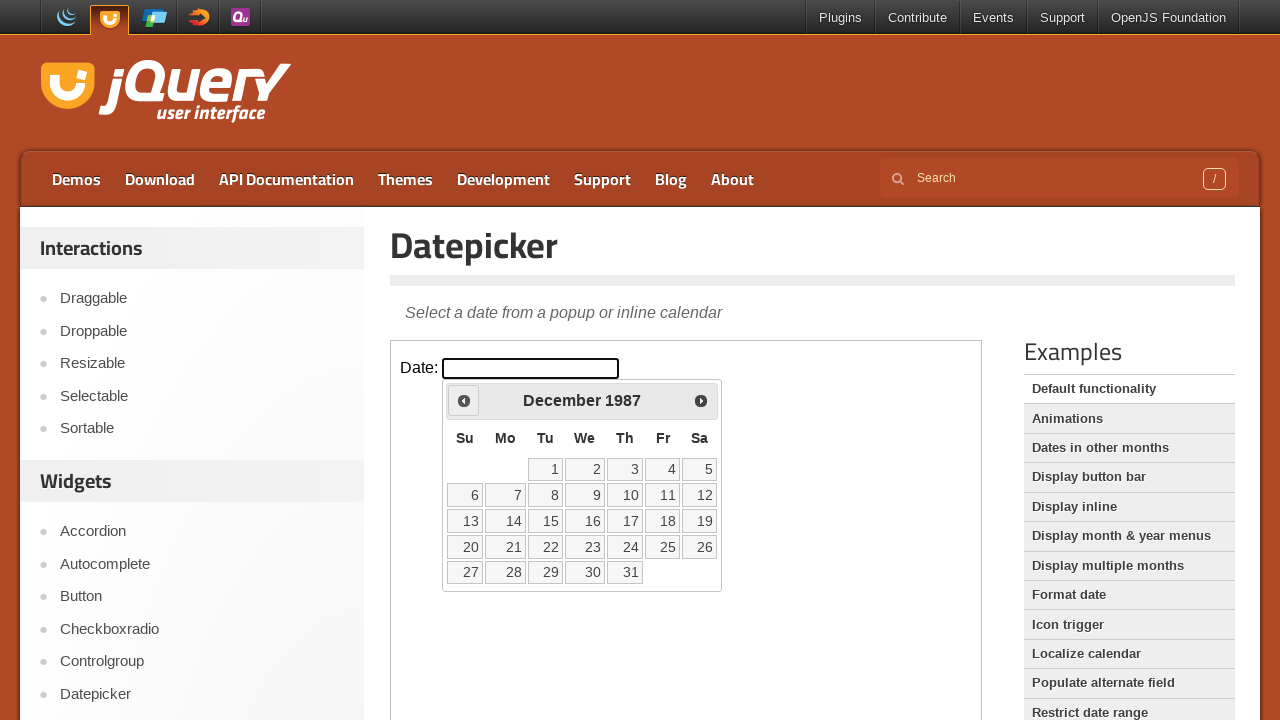

Clicked previous month button (current: December 1987) at (464, 400) on iframe.demo-frame >> internal:control=enter-frame >> .ui-datepicker-prev
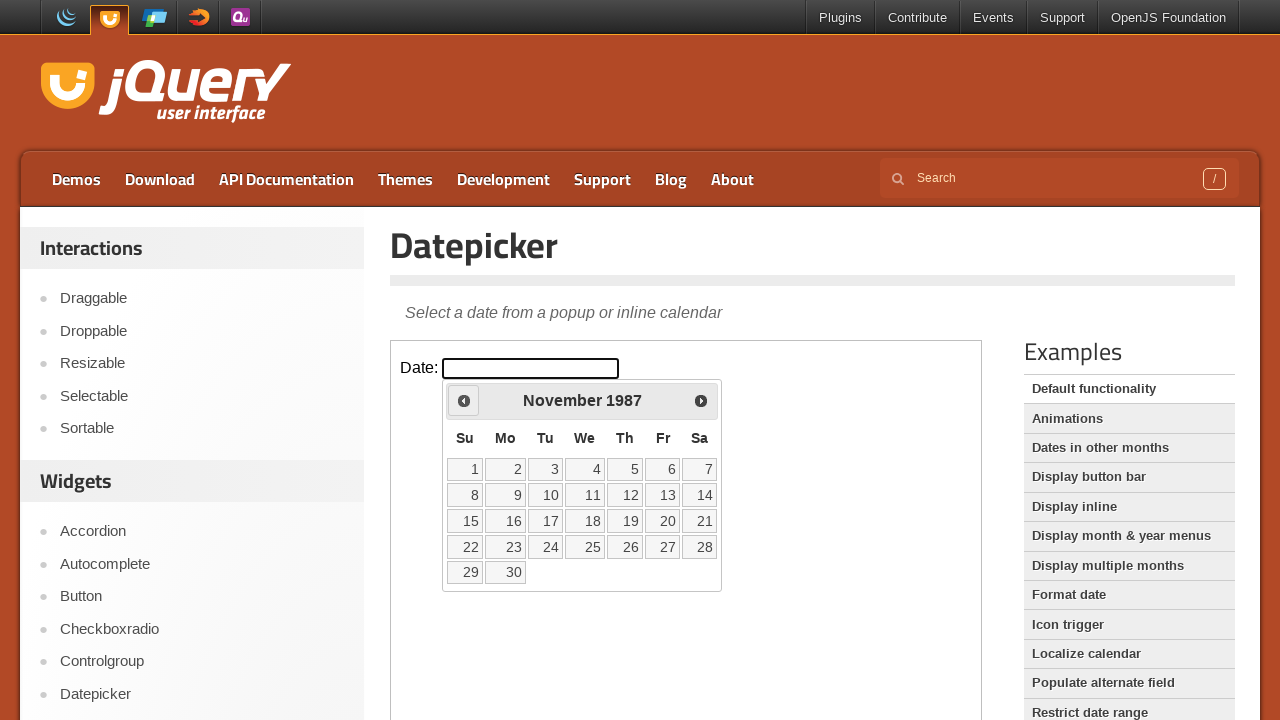

Clicked previous month button (current: November 1987) at (464, 400) on iframe.demo-frame >> internal:control=enter-frame >> .ui-datepicker-prev
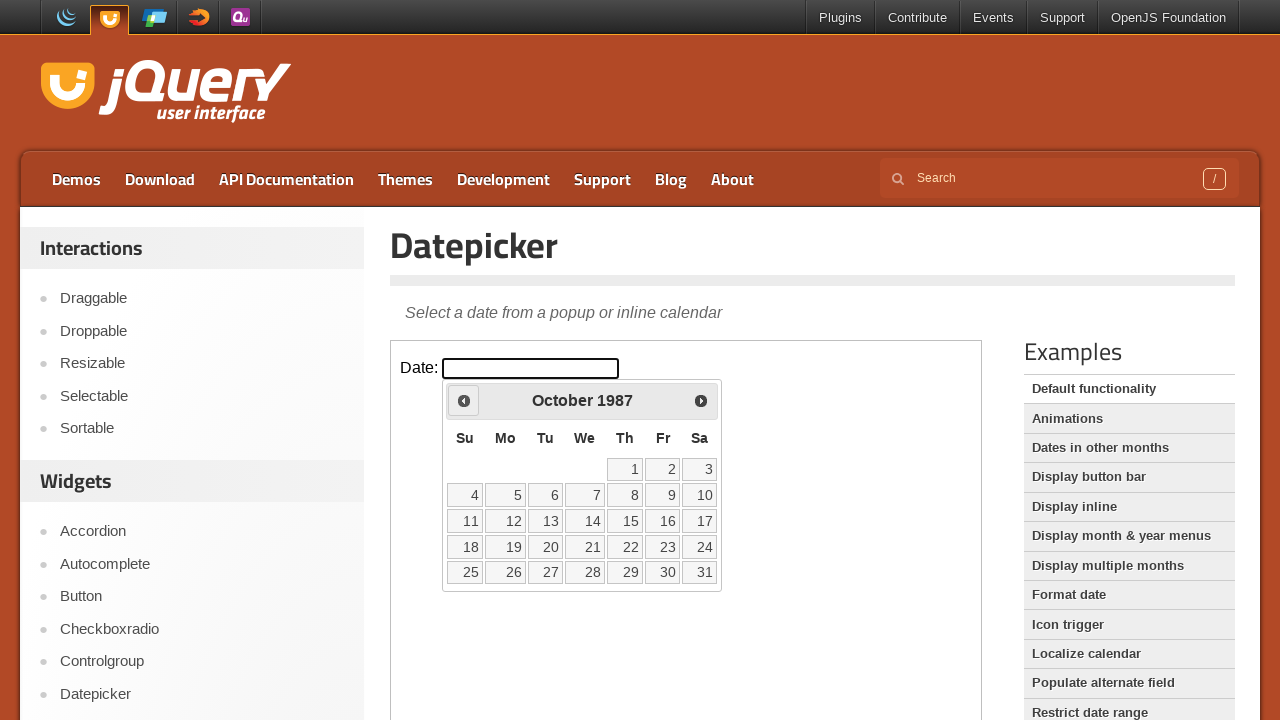

Clicked previous month button (current: October 1987) at (464, 400) on iframe.demo-frame >> internal:control=enter-frame >> .ui-datepicker-prev
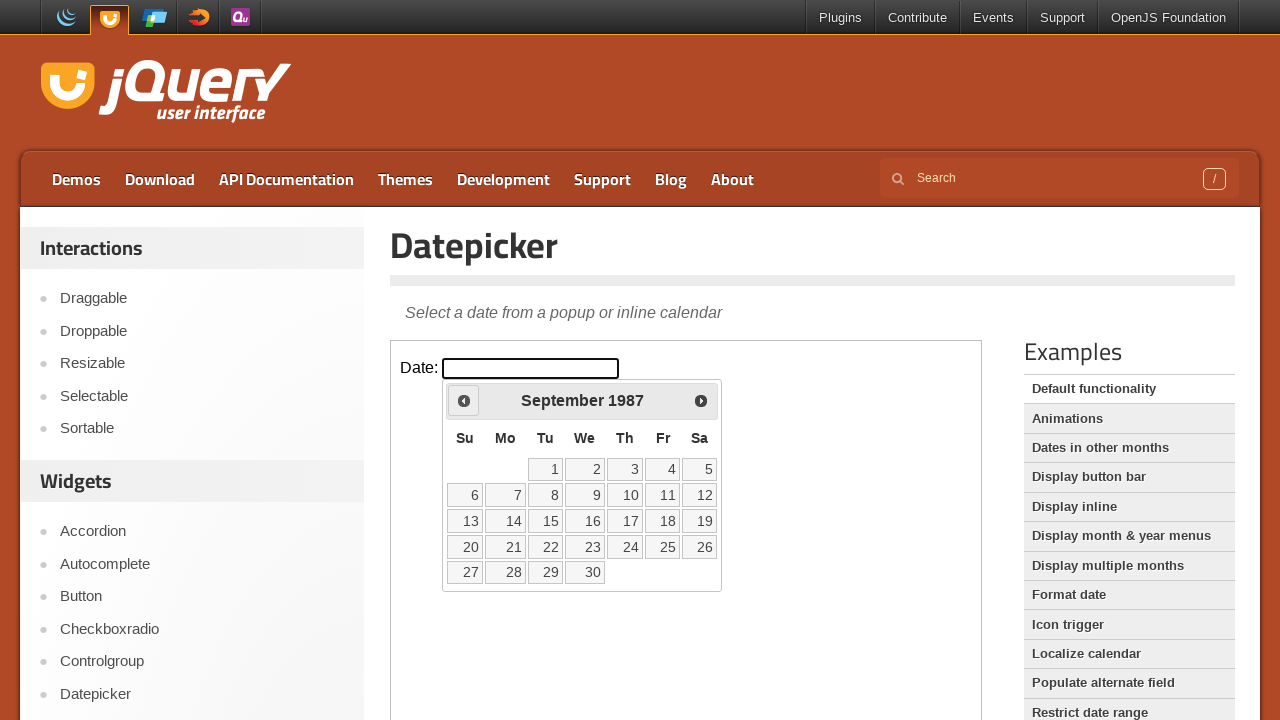

Clicked previous month button (current: September 1987) at (464, 400) on iframe.demo-frame >> internal:control=enter-frame >> .ui-datepicker-prev
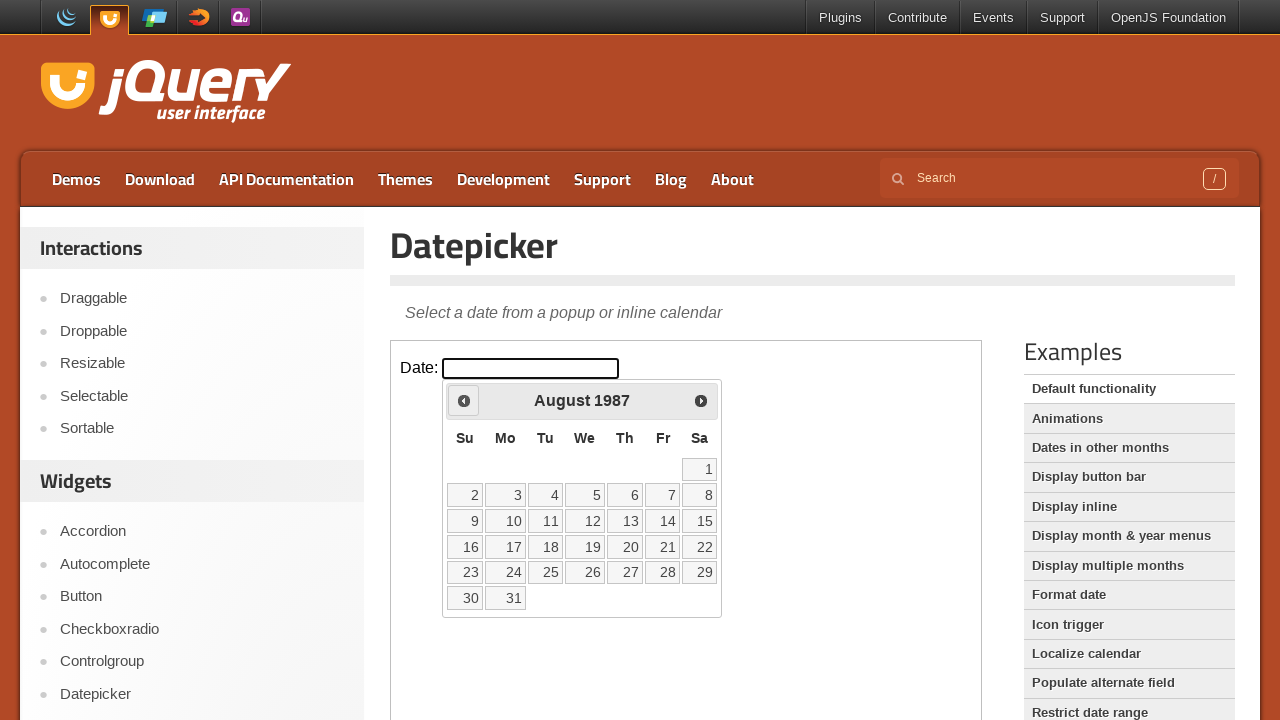

Clicked previous month button (current: August 1987) at (464, 400) on iframe.demo-frame >> internal:control=enter-frame >> .ui-datepicker-prev
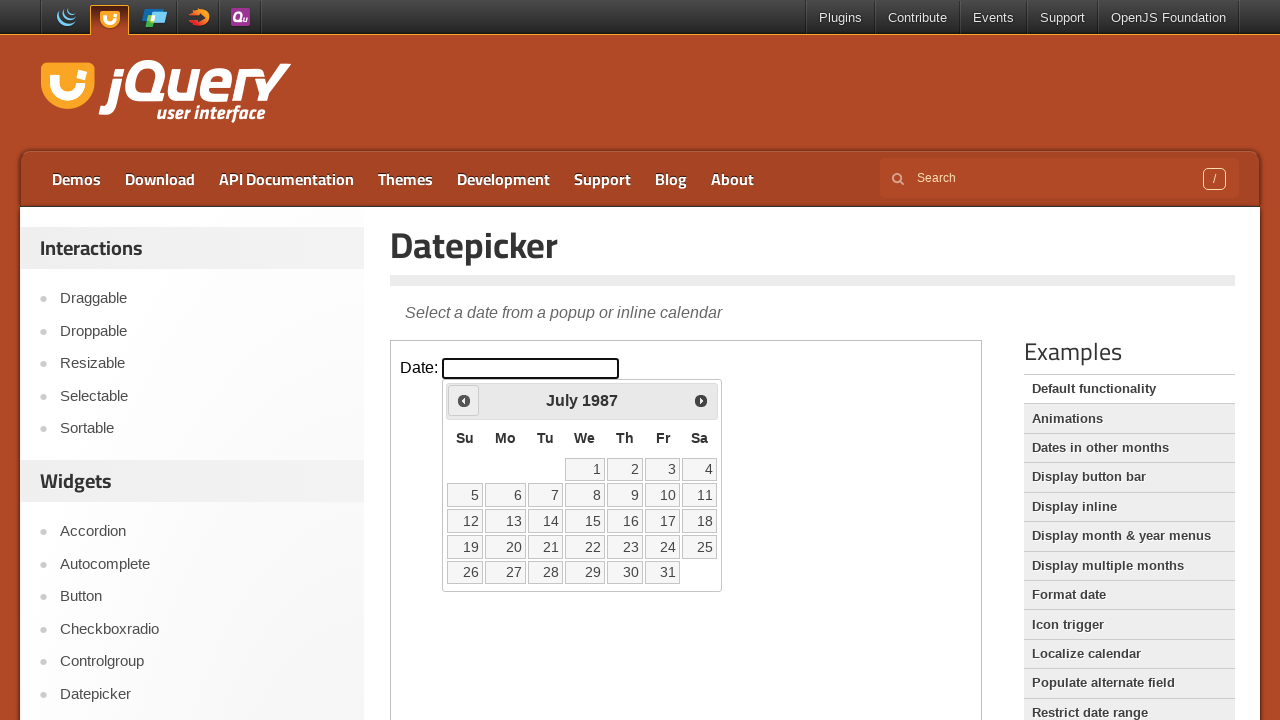

Clicked previous month button (current: July 1987) at (464, 400) on iframe.demo-frame >> internal:control=enter-frame >> .ui-datepicker-prev
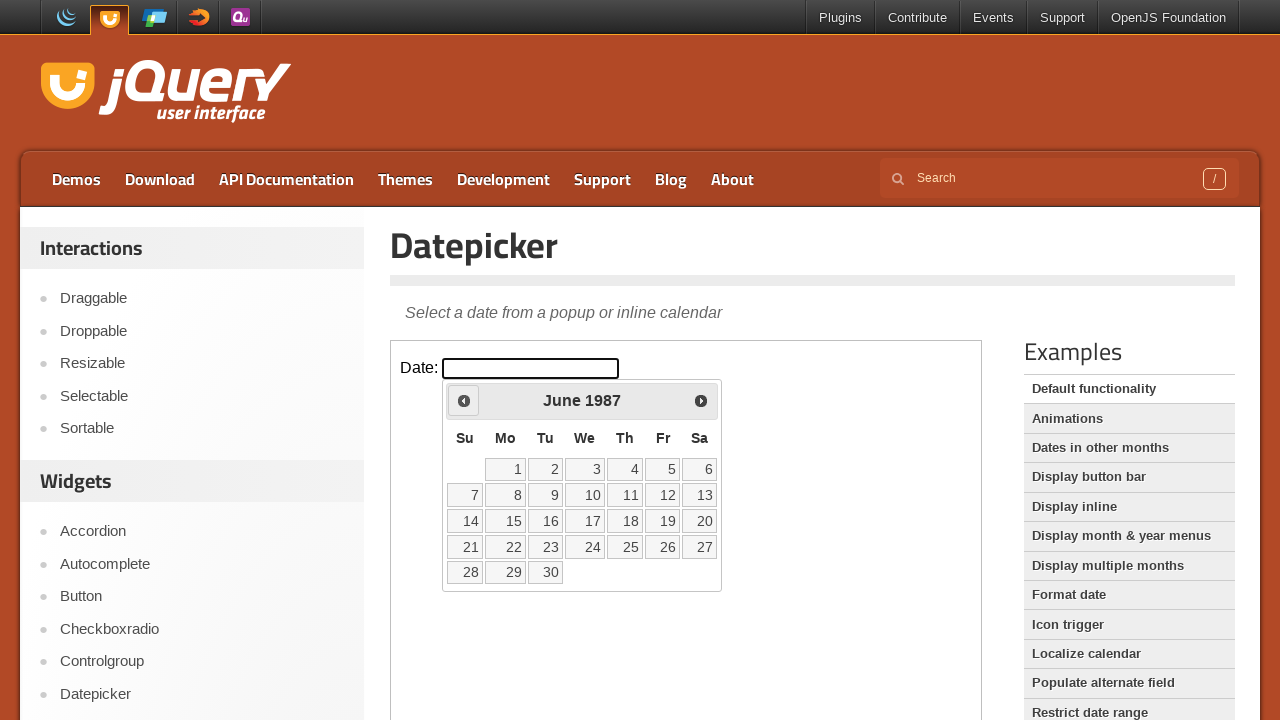

Clicked previous month button (current: June 1987) at (464, 400) on iframe.demo-frame >> internal:control=enter-frame >> .ui-datepicker-prev
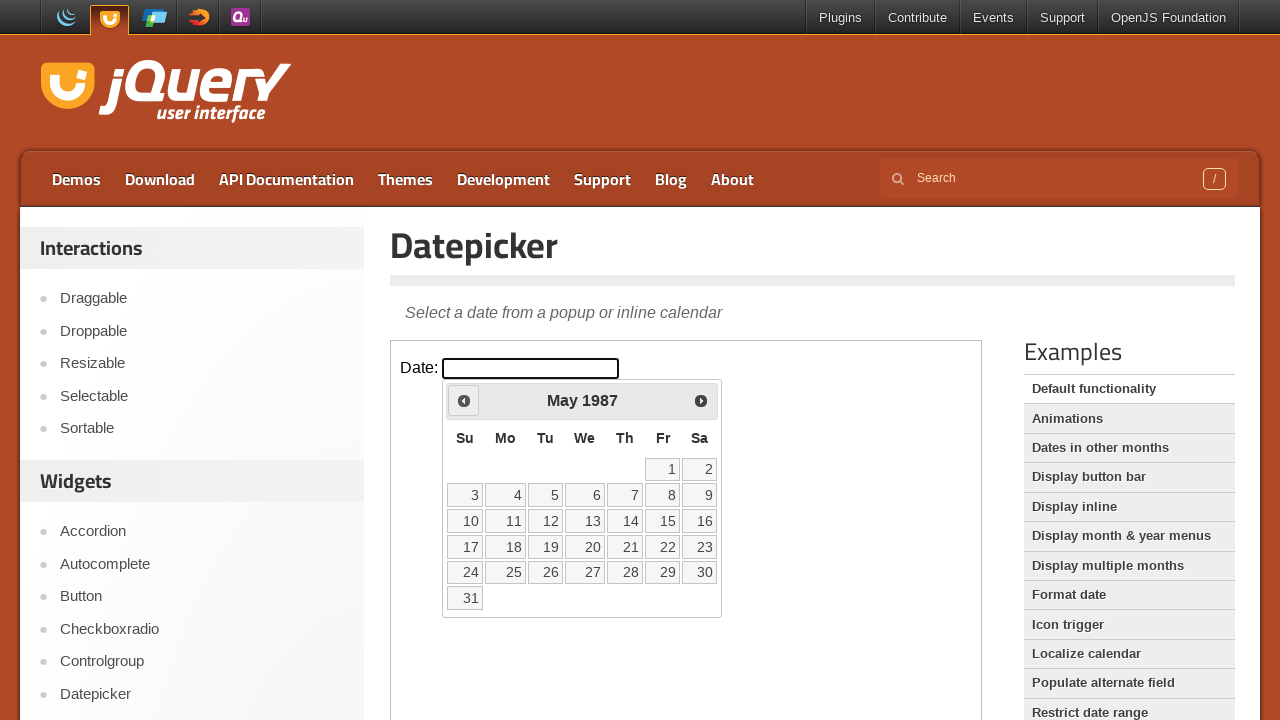

Clicked previous month button (current: May 1987) at (464, 400) on iframe.demo-frame >> internal:control=enter-frame >> .ui-datepicker-prev
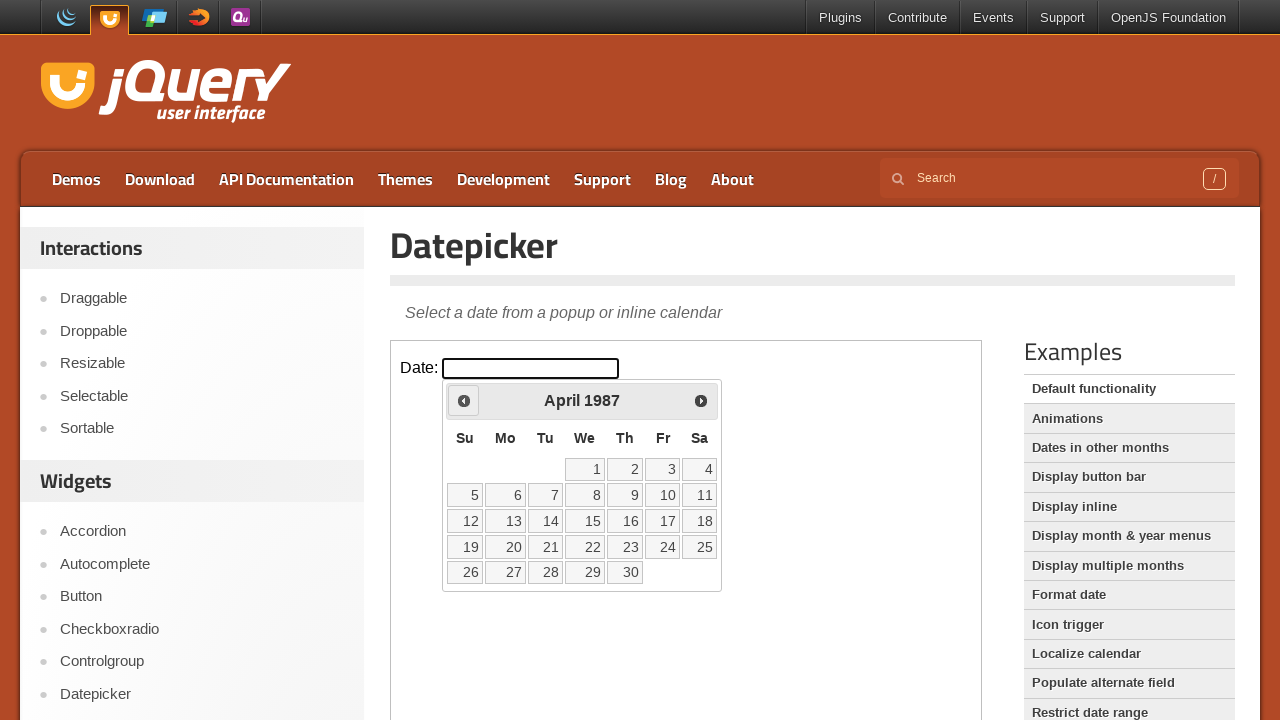

Clicked previous month button (current: April 1987) at (464, 400) on iframe.demo-frame >> internal:control=enter-frame >> .ui-datepicker-prev
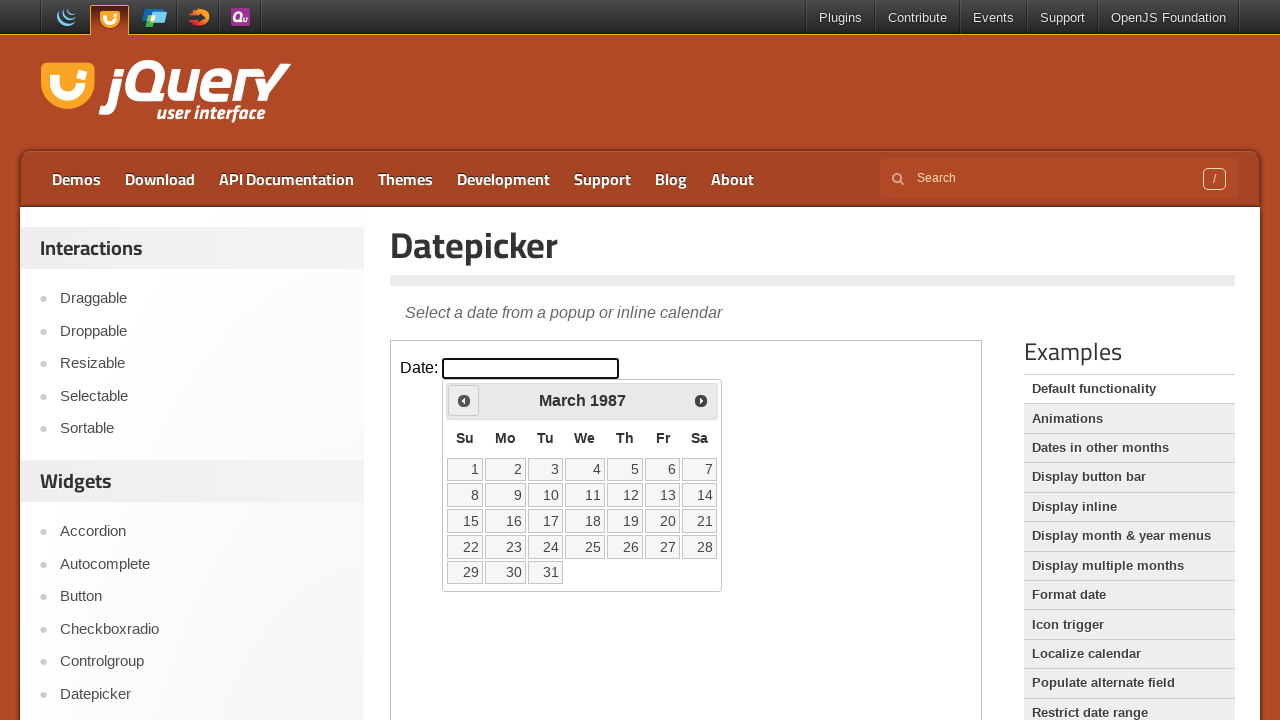

Reached target month/year: March 1987
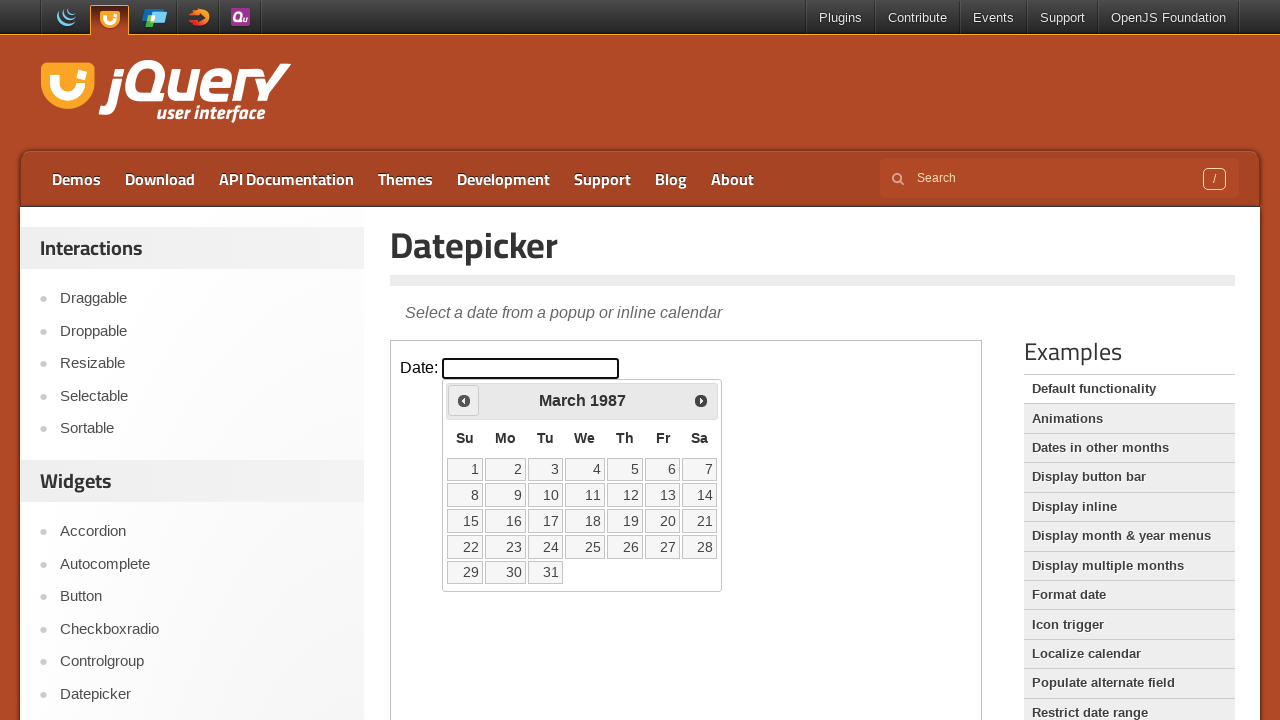

Clicked on target day: 10 at (545, 495) on iframe.demo-frame >> internal:control=enter-frame >> //a[text()='10']
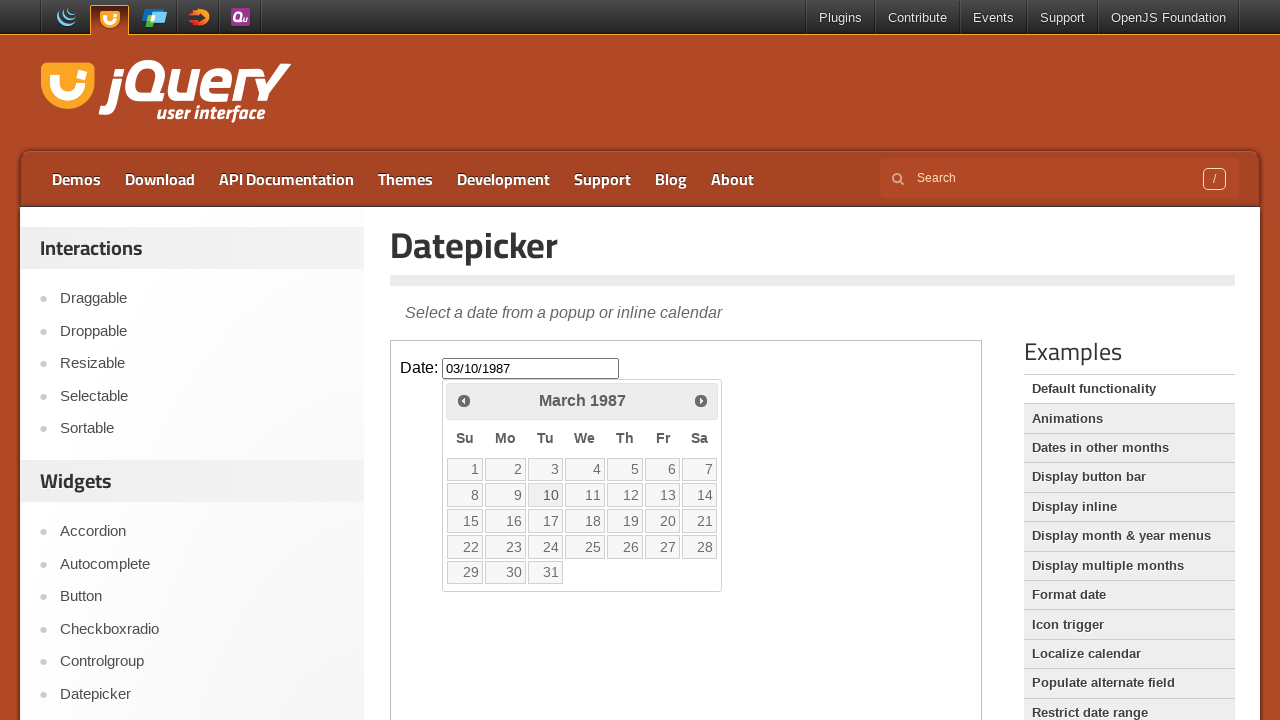

Verified datepicker input is ready (date selected)
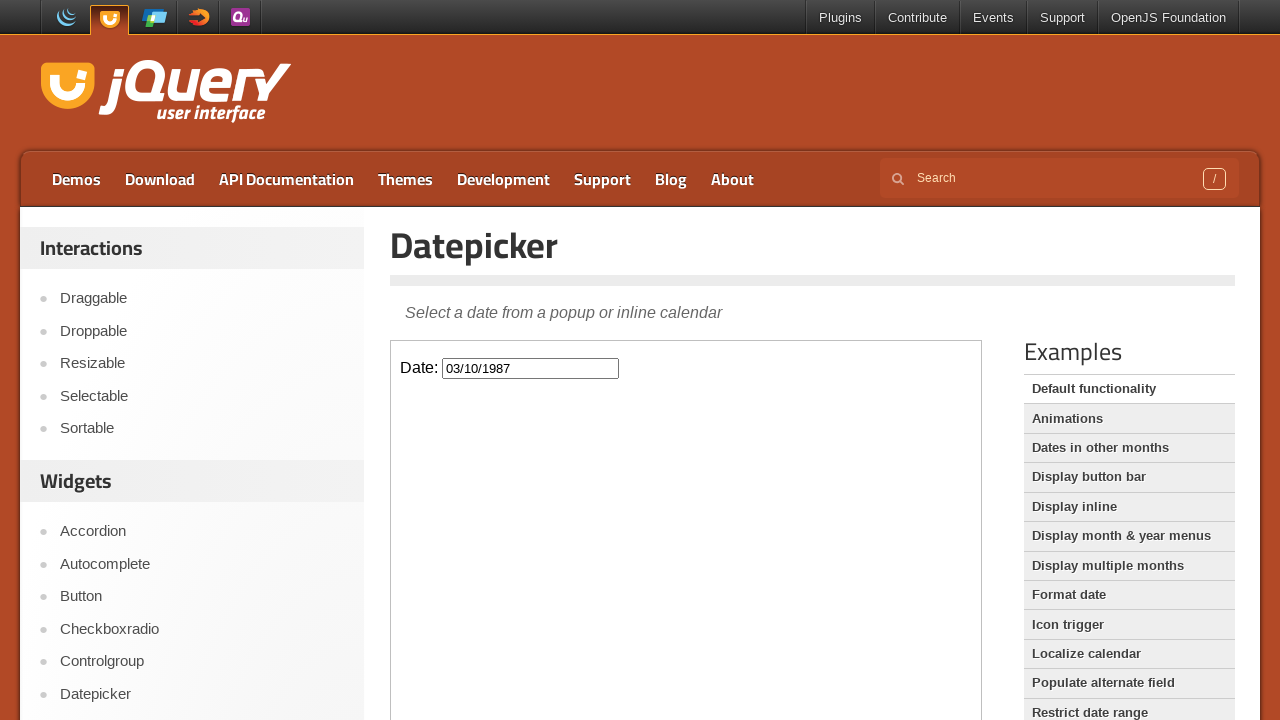

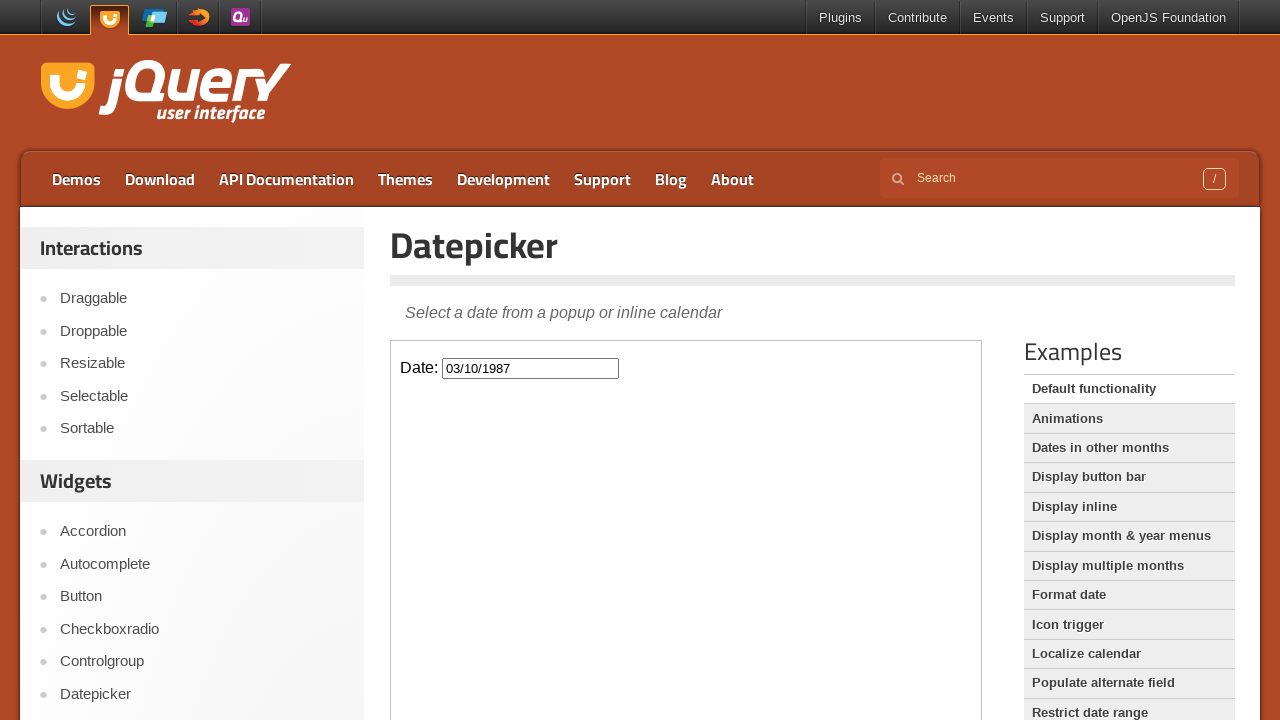